Plays the 2048 game by repeatedly pressing arrow keys (right, down, left, up) in a loop to move tiles on the game board

Starting URL: https://play2048.co/

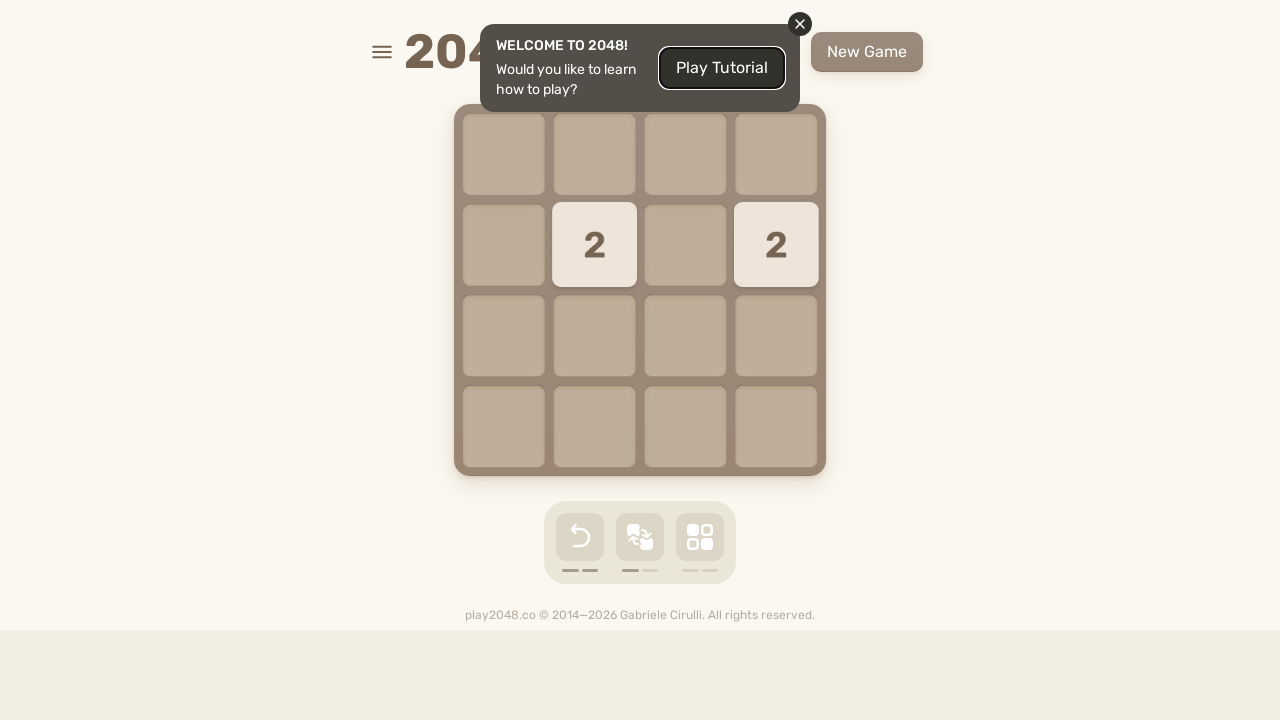

Navigated to 2048 game at https://play2048.co/
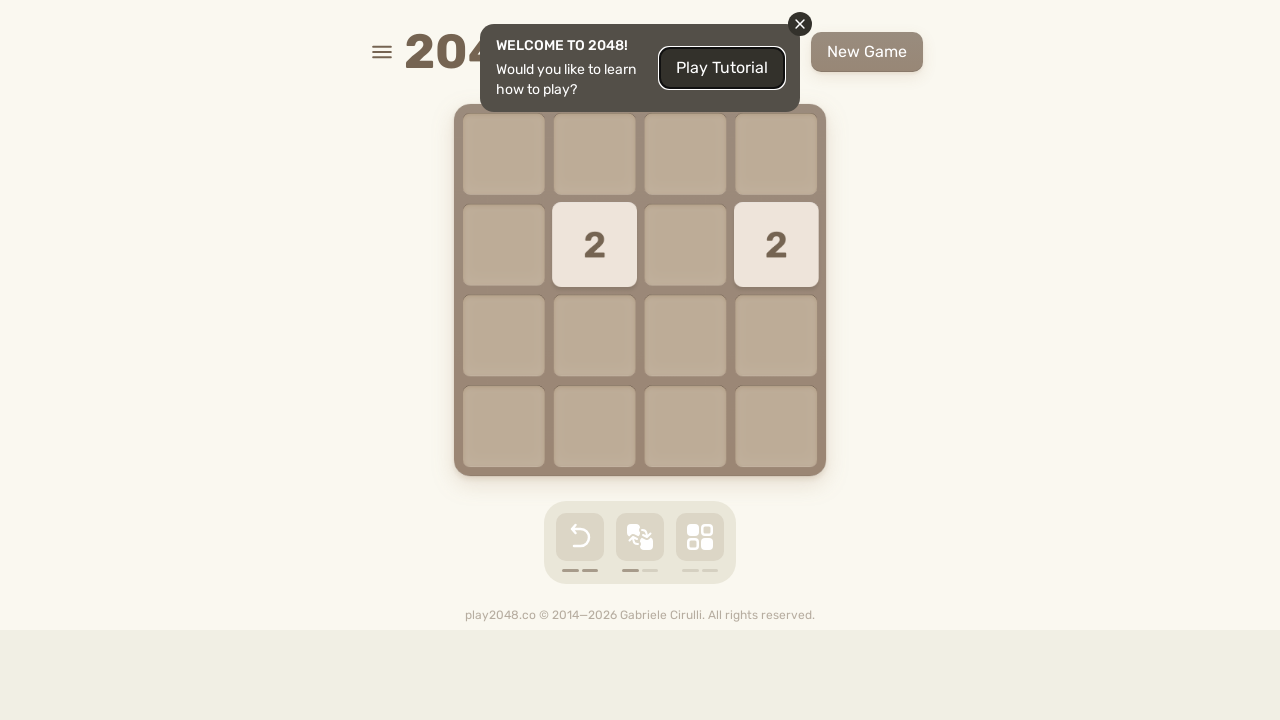

Pressed ArrowRight to move tiles right
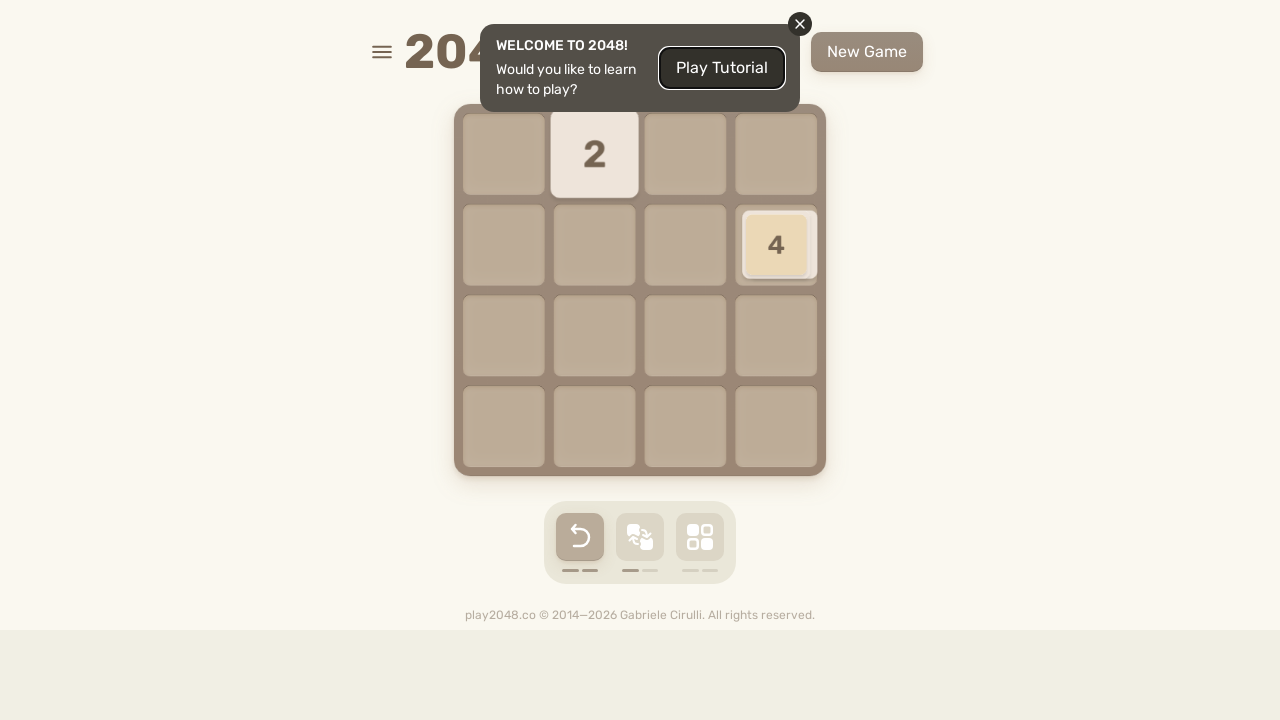

Pressed ArrowDown to move tiles down
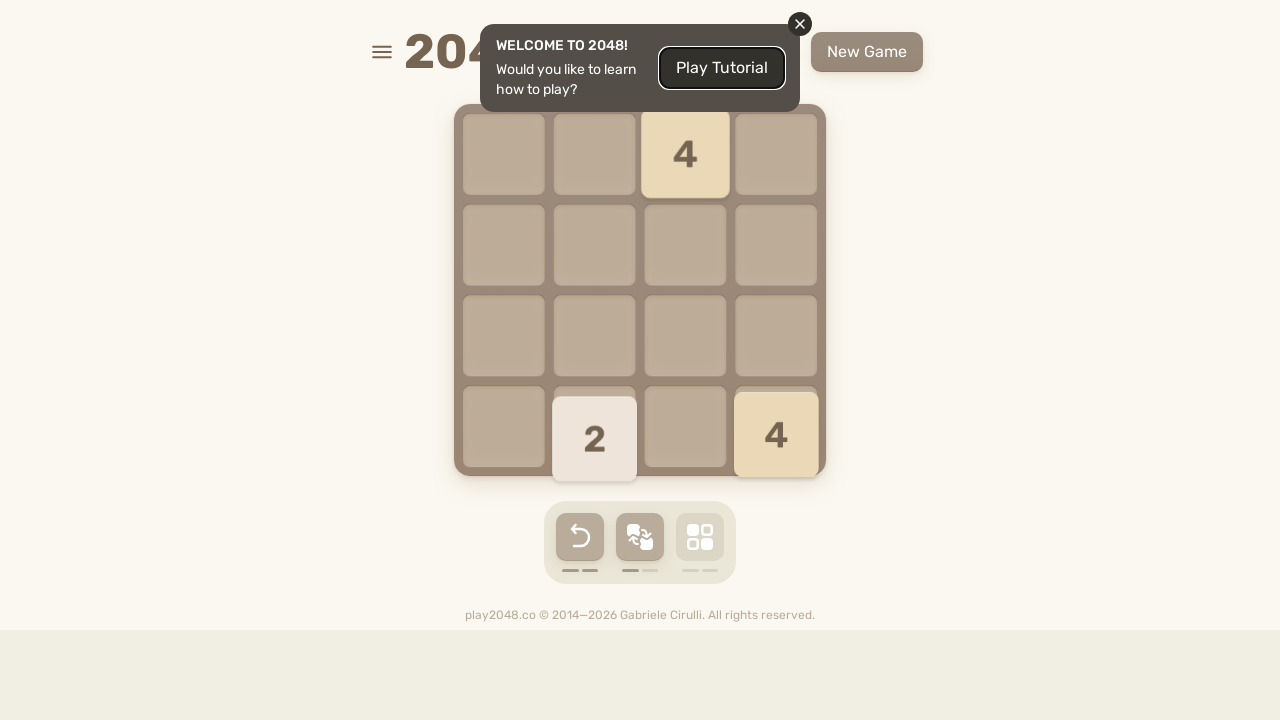

Pressed ArrowLeft to move tiles left
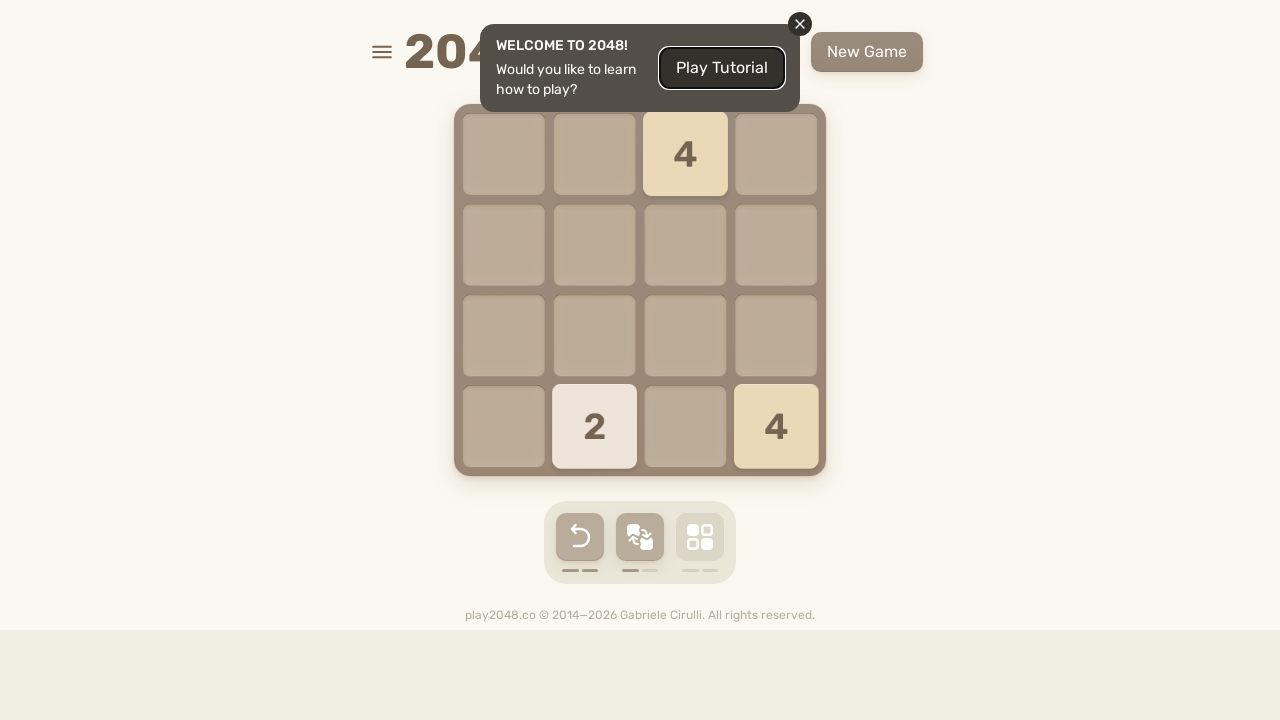

Pressed ArrowUp to move tiles up
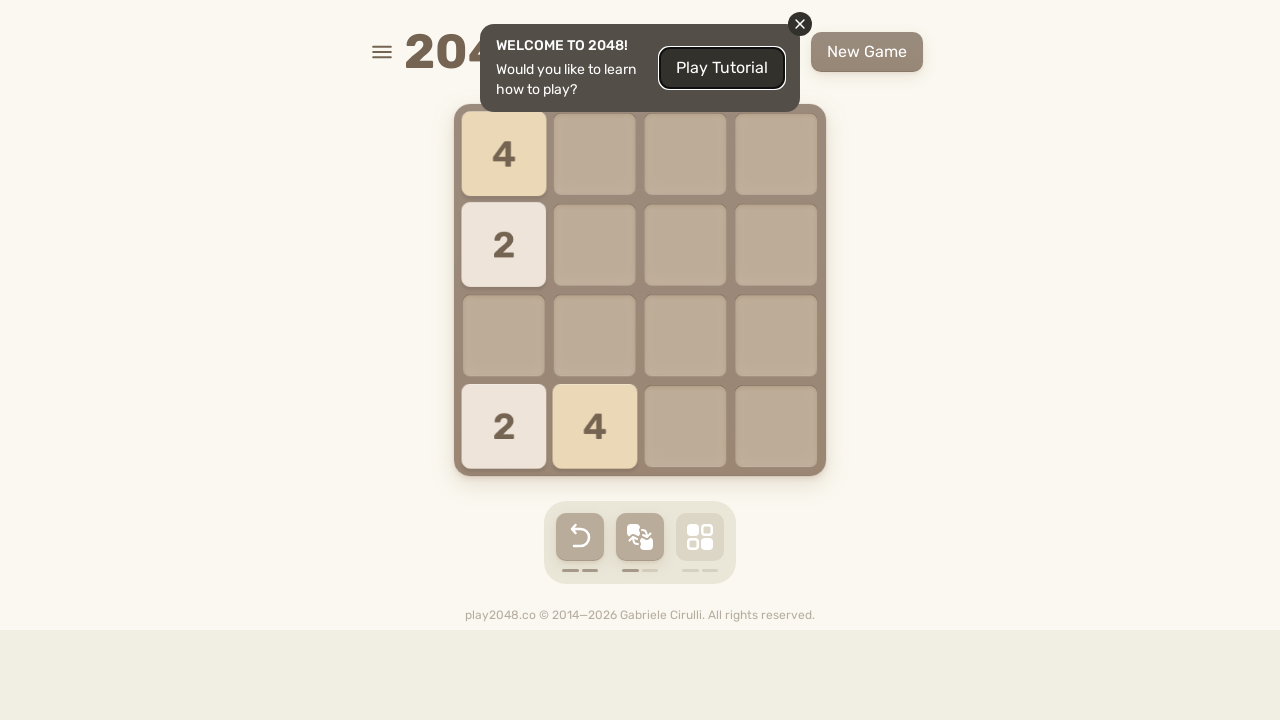

Pressed ArrowRight to move tiles right
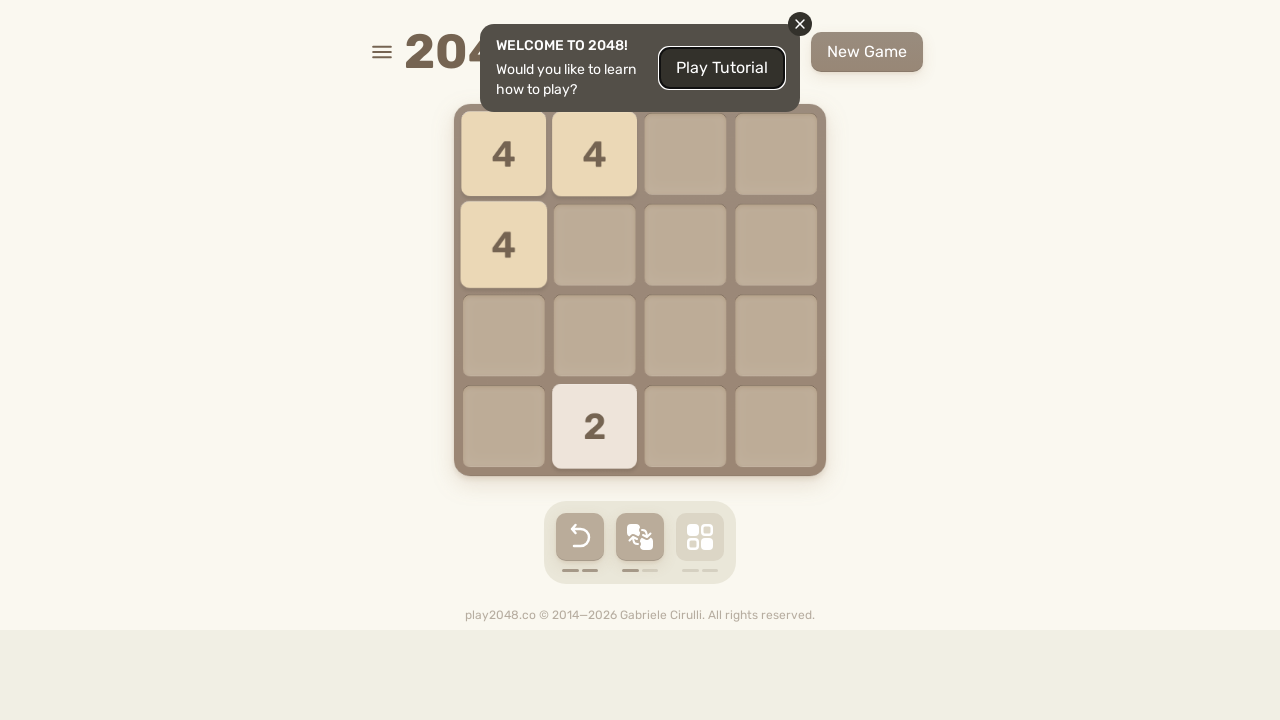

Pressed ArrowDown to move tiles down
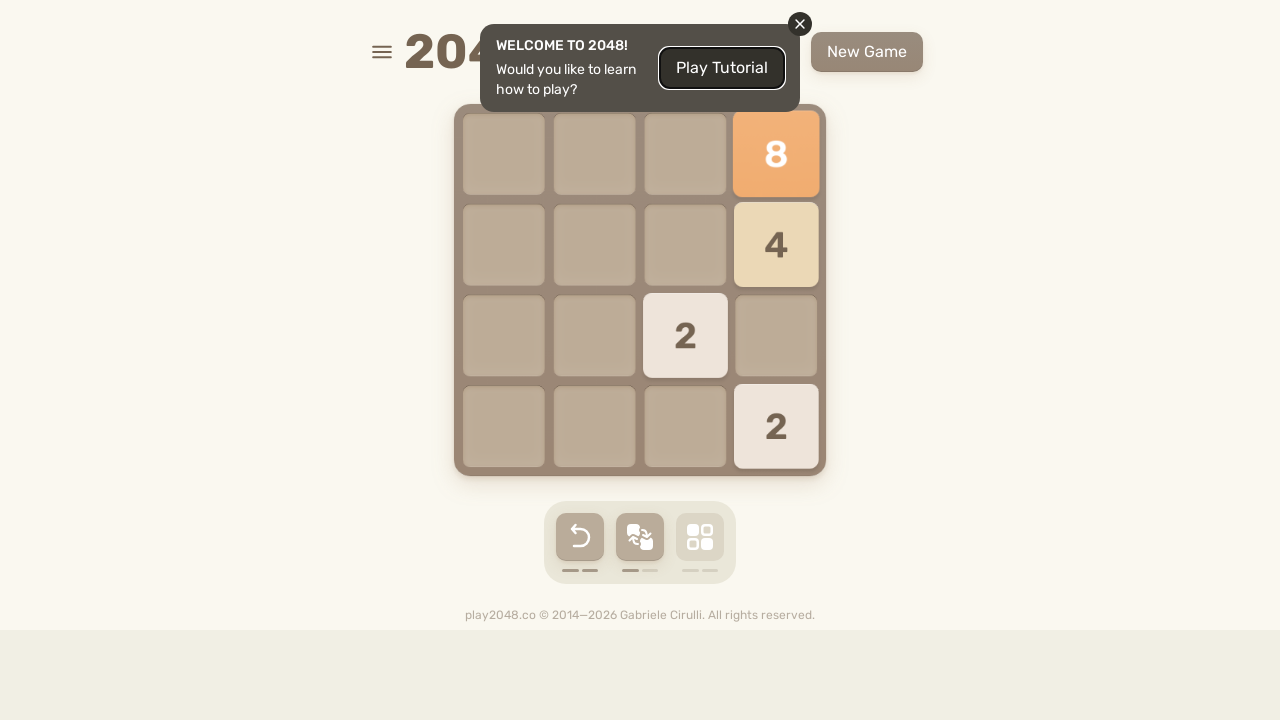

Pressed ArrowLeft to move tiles left
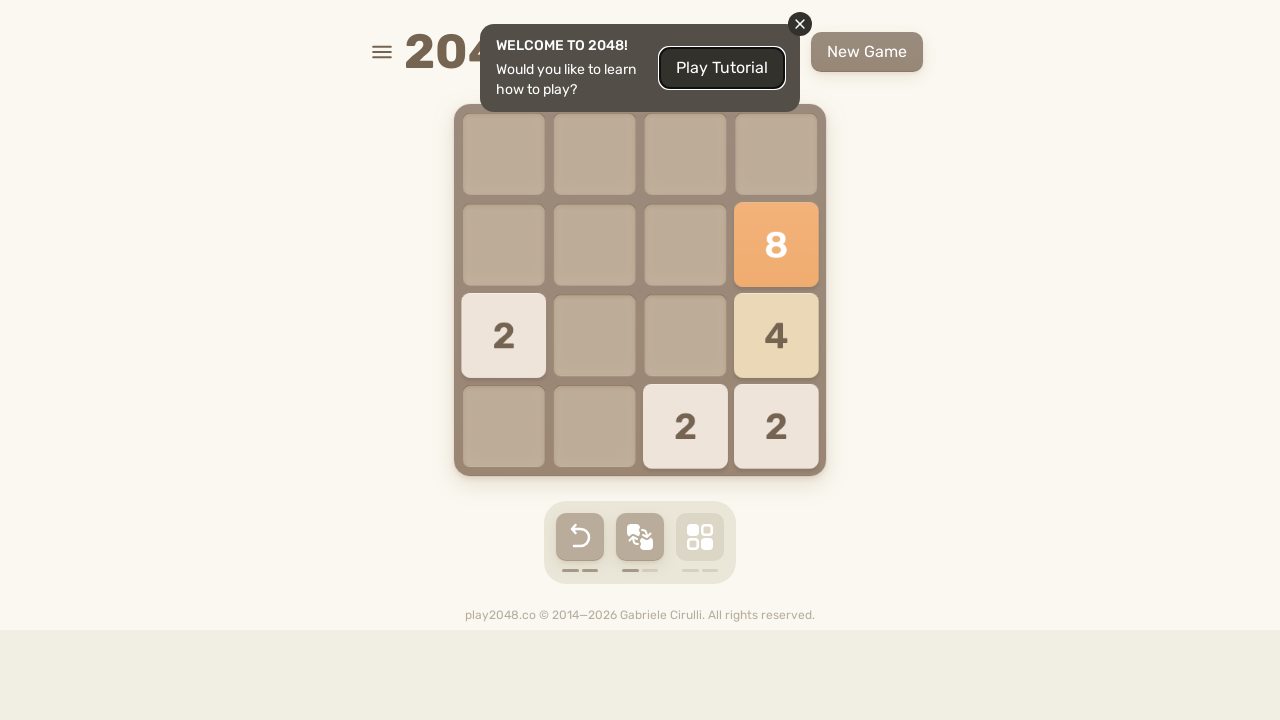

Pressed ArrowUp to move tiles up
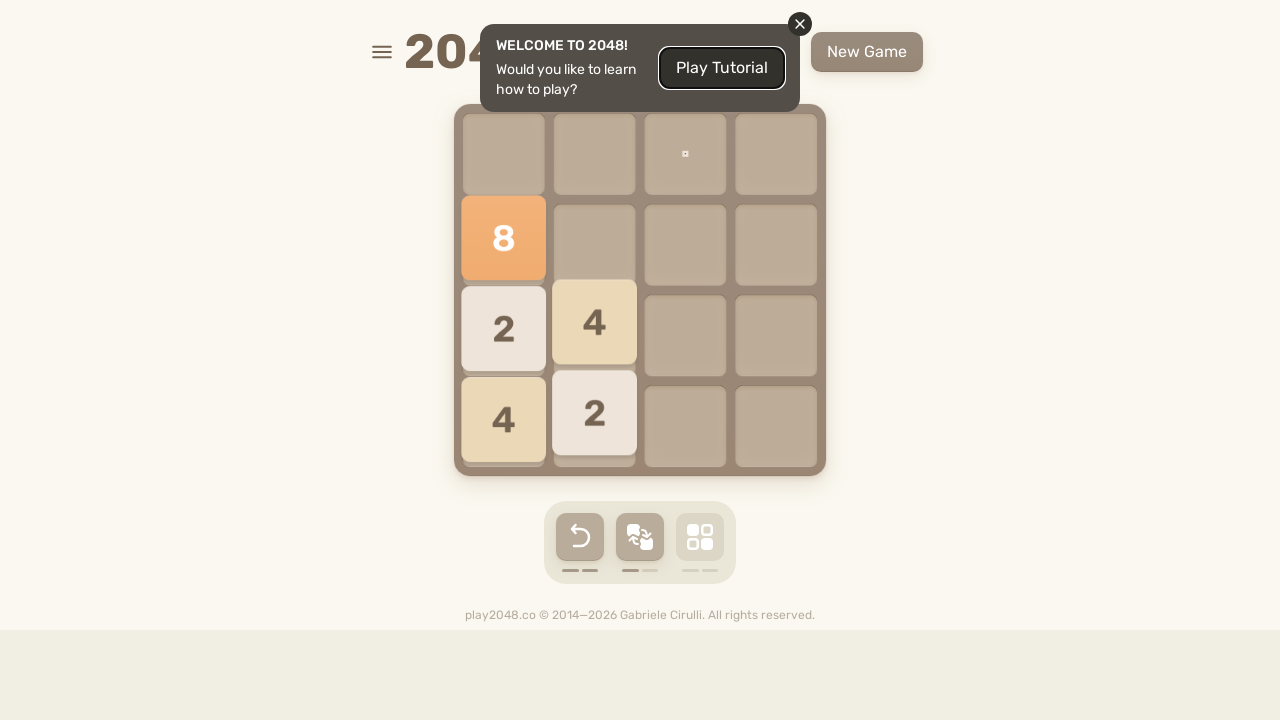

Pressed ArrowRight to move tiles right
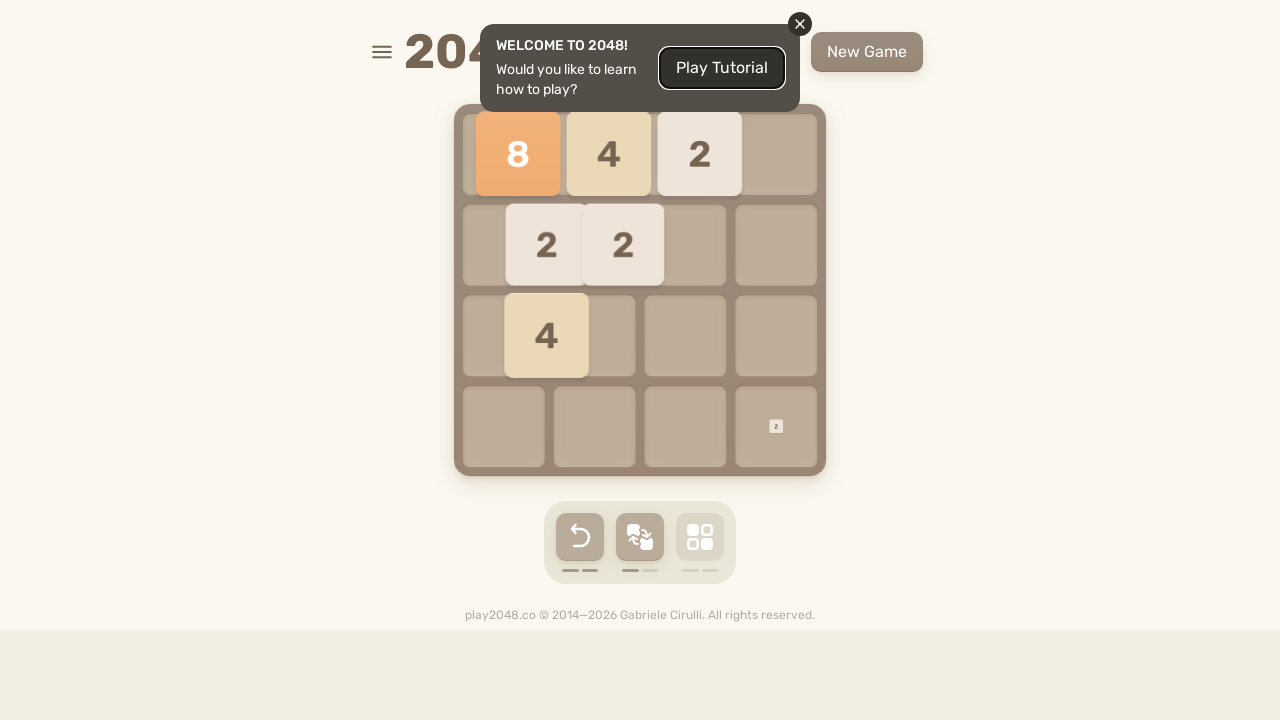

Pressed ArrowDown to move tiles down
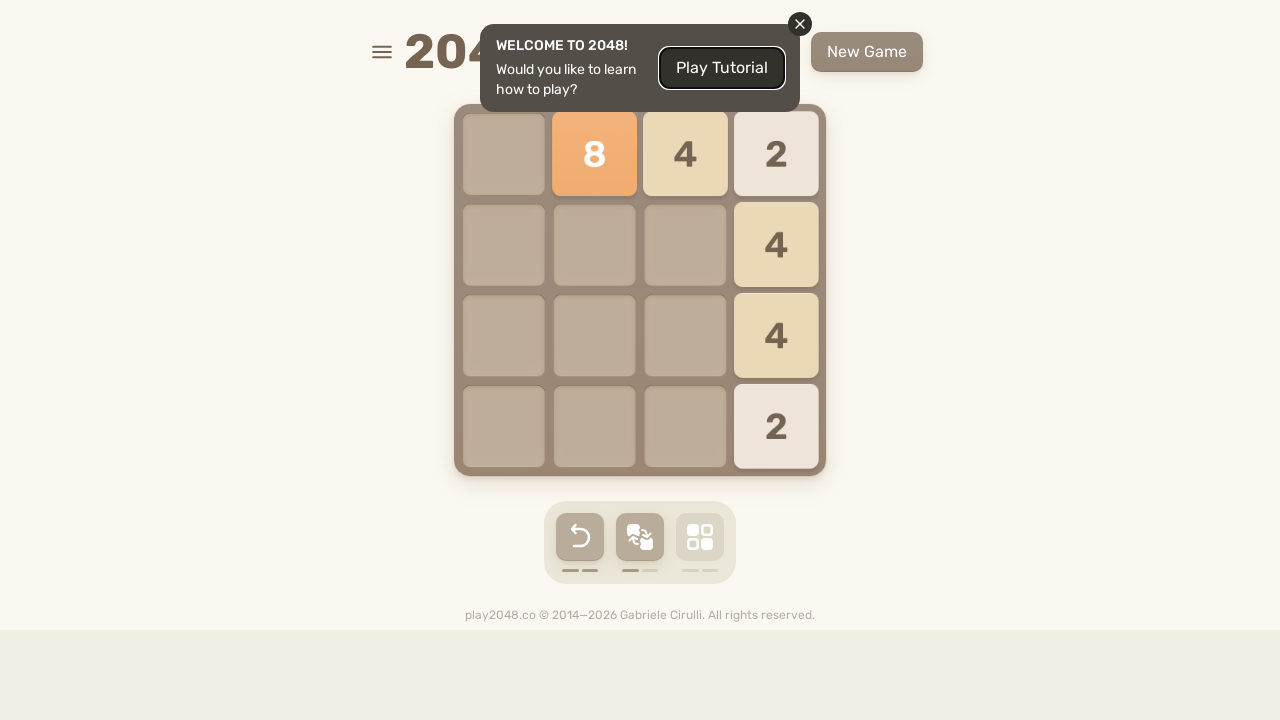

Pressed ArrowLeft to move tiles left
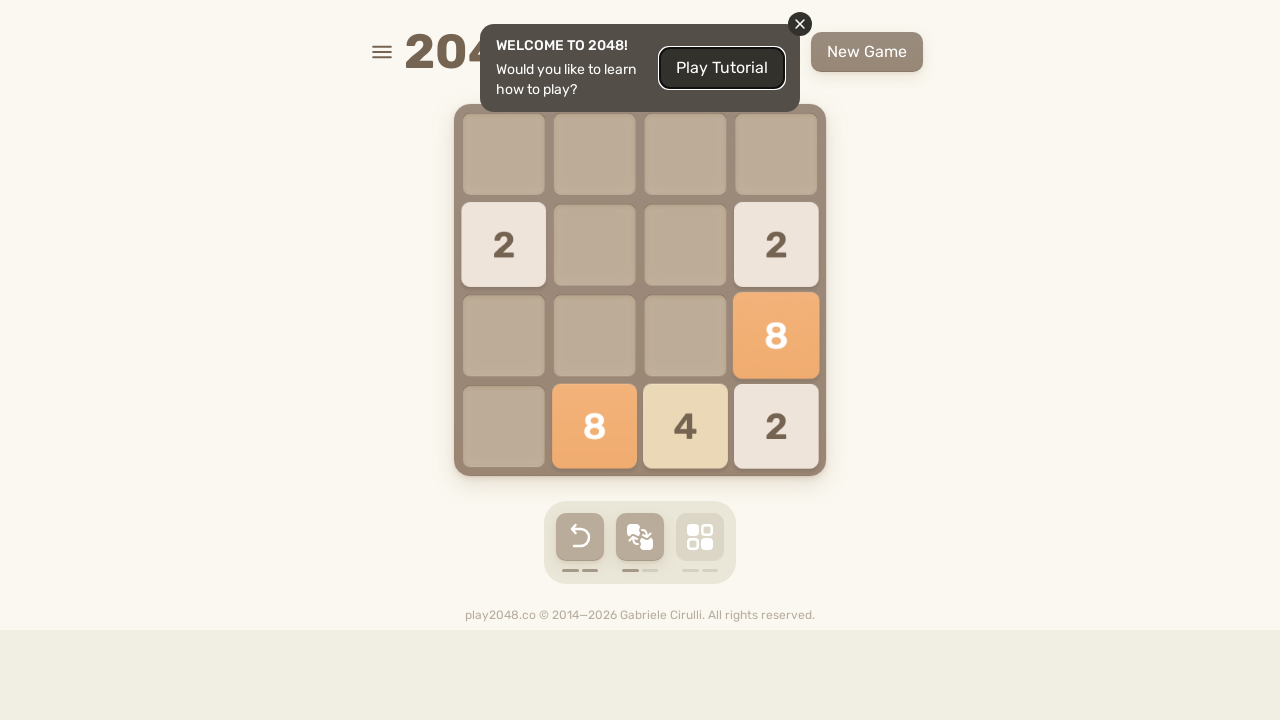

Pressed ArrowUp to move tiles up
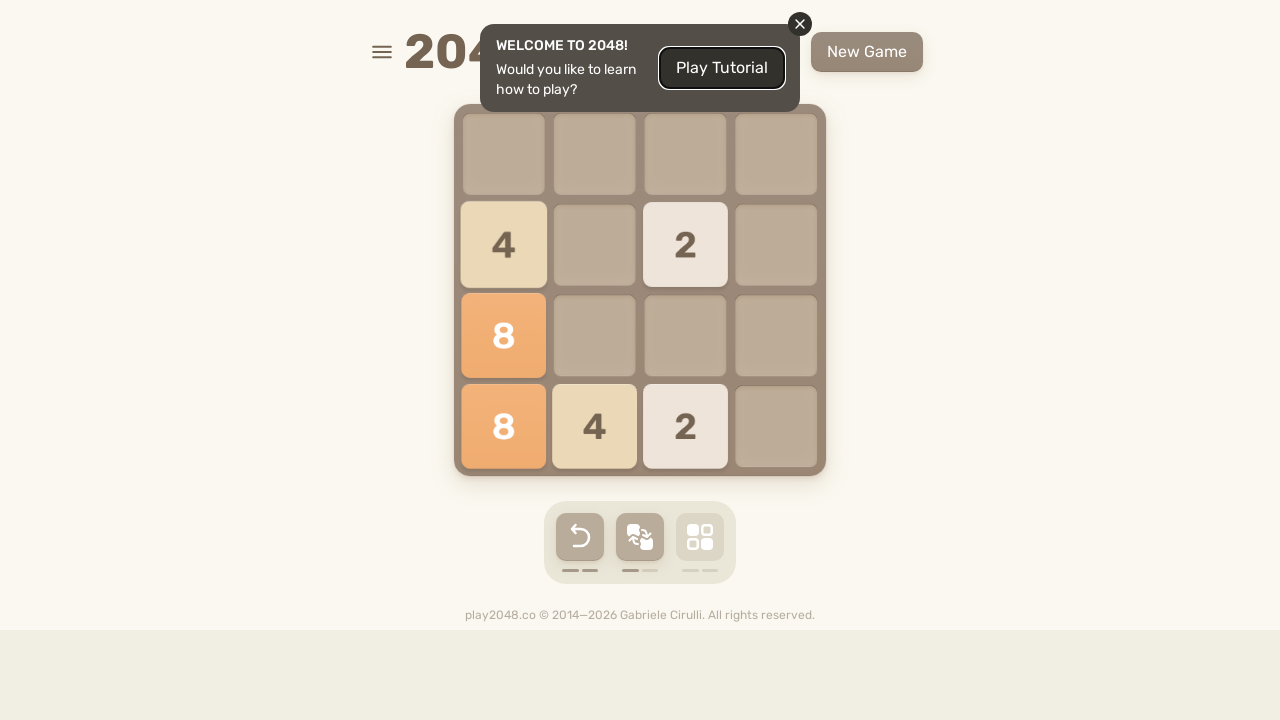

Pressed ArrowRight to move tiles right
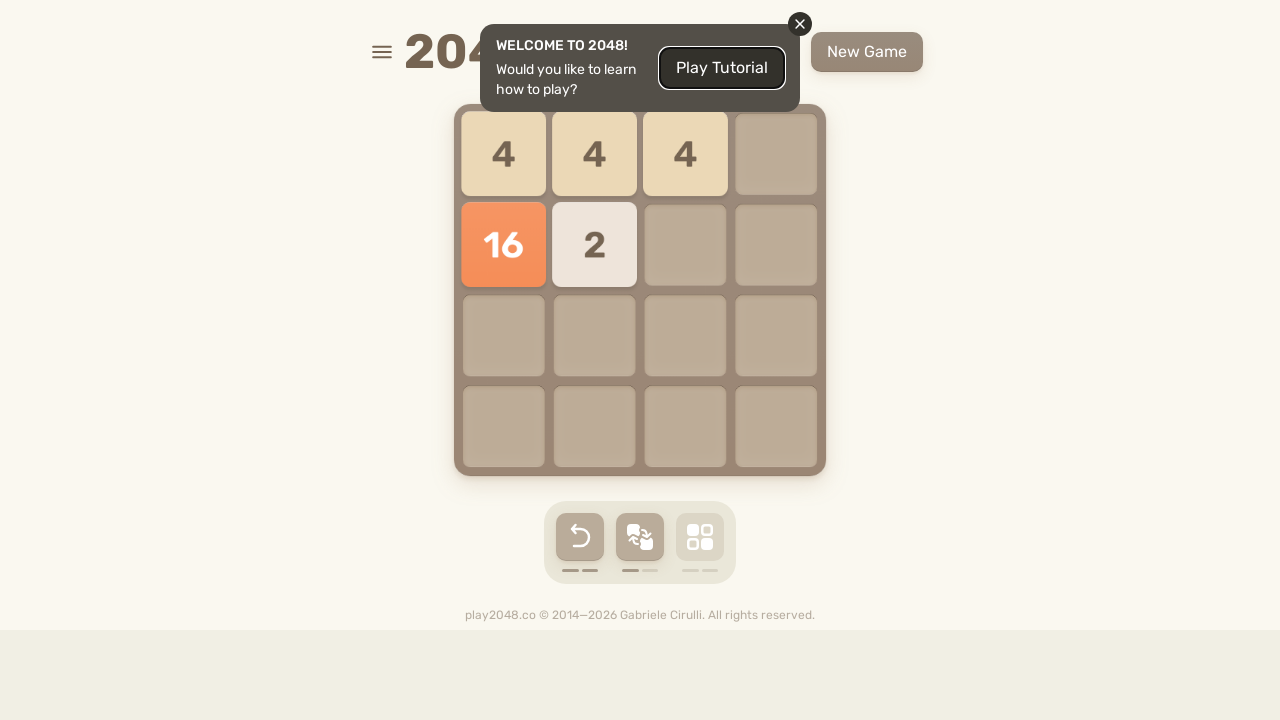

Pressed ArrowDown to move tiles down
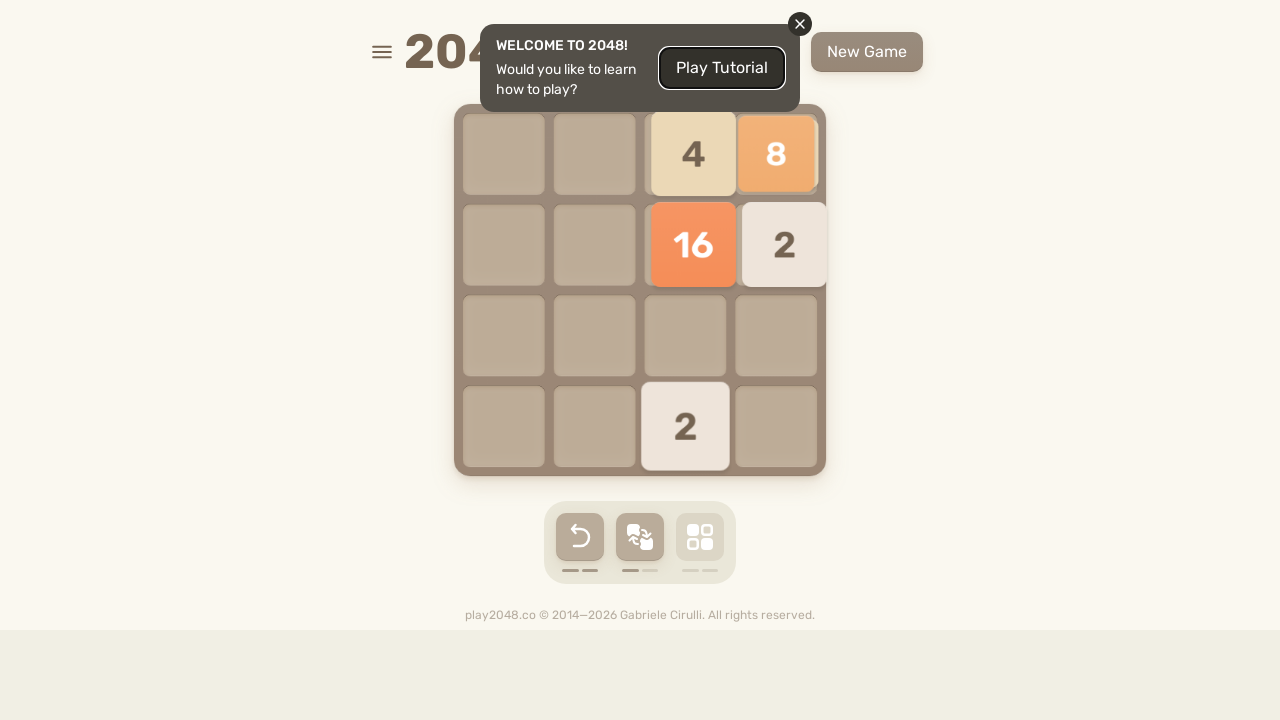

Pressed ArrowLeft to move tiles left
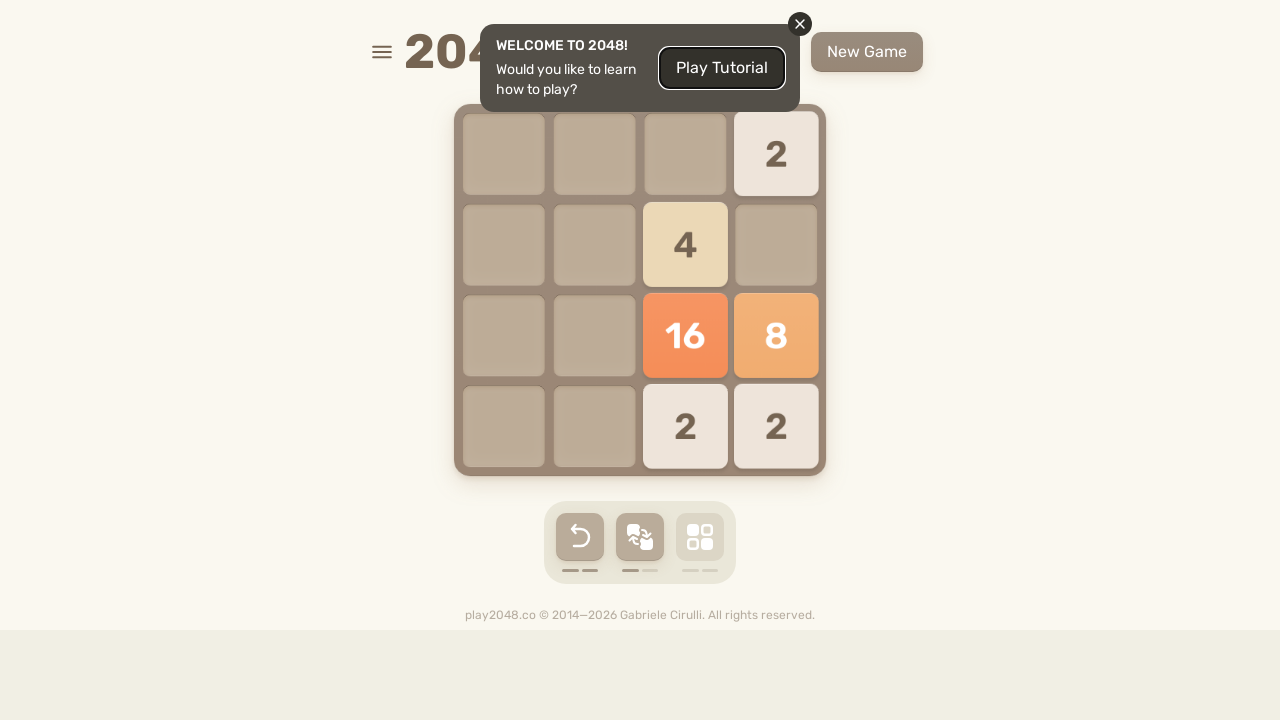

Pressed ArrowUp to move tiles up
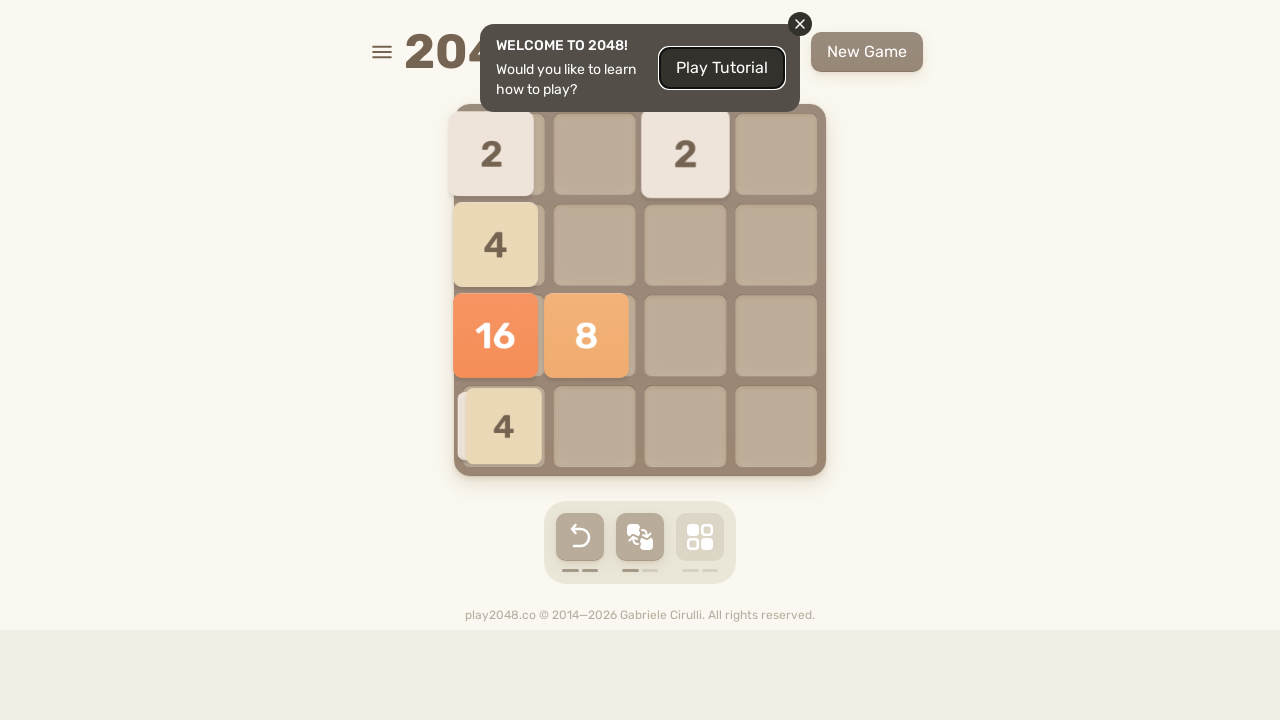

Pressed ArrowRight to move tiles right
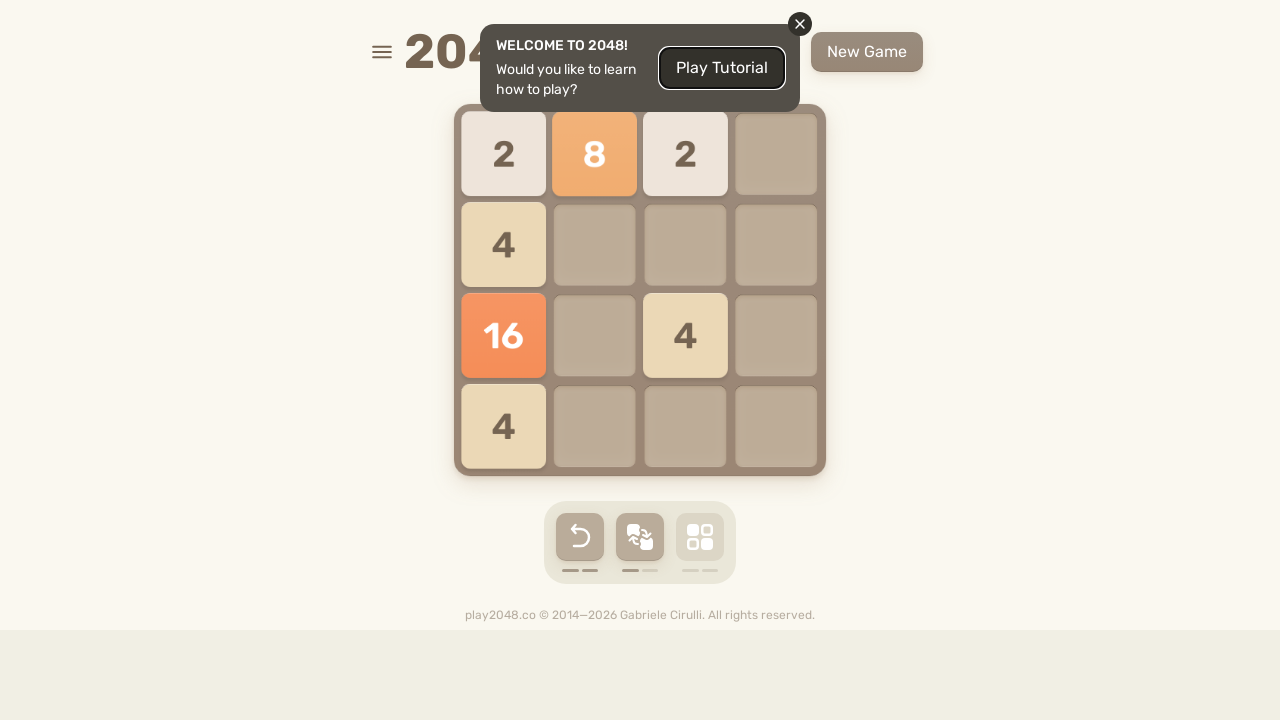

Pressed ArrowDown to move tiles down
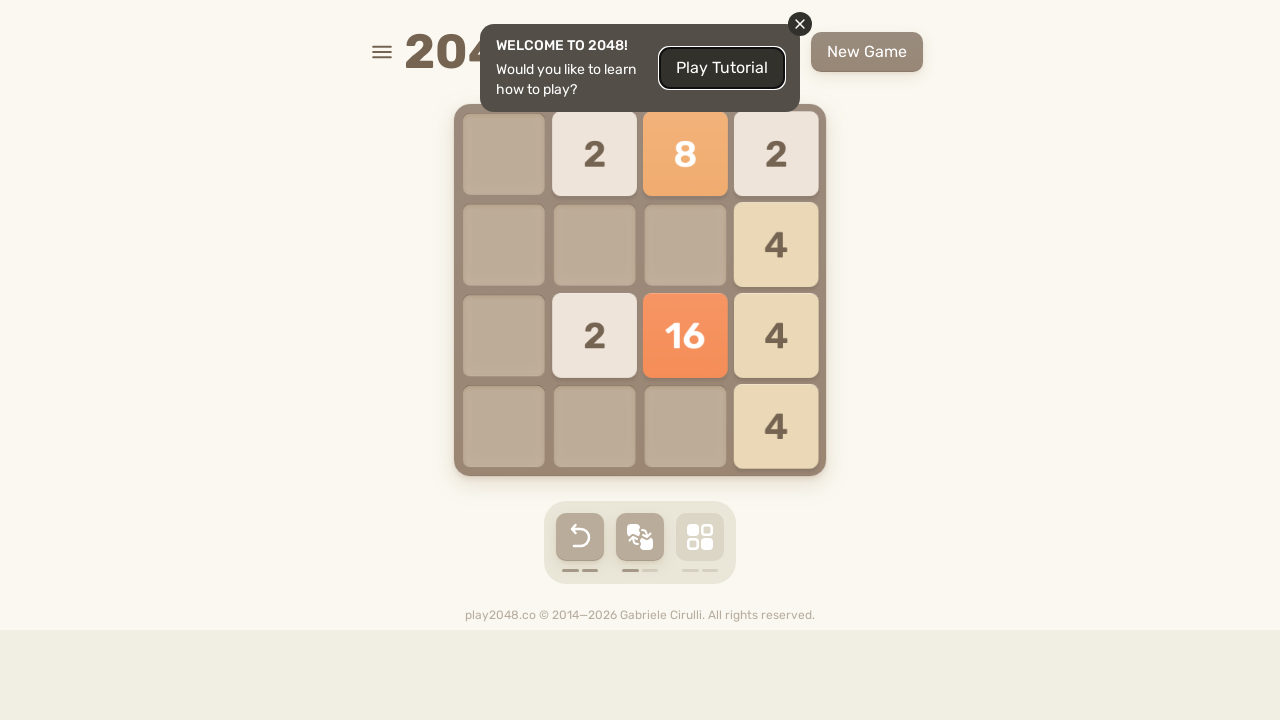

Pressed ArrowLeft to move tiles left
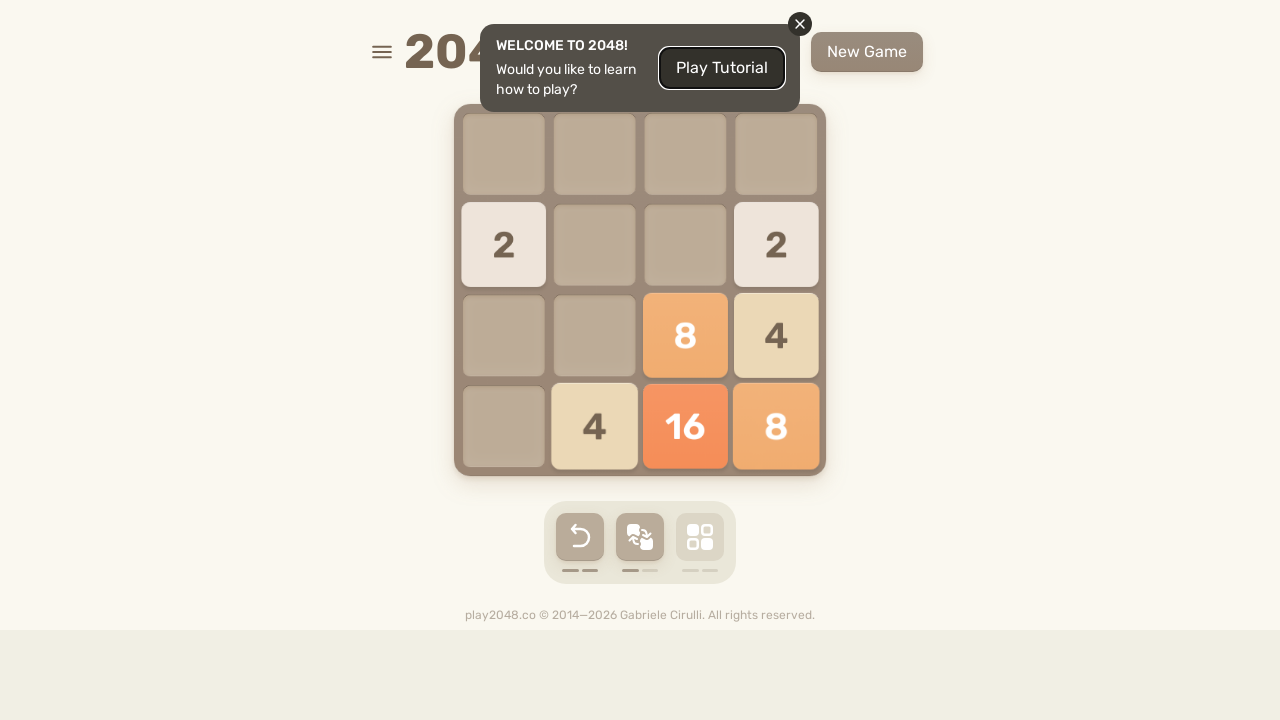

Pressed ArrowUp to move tiles up
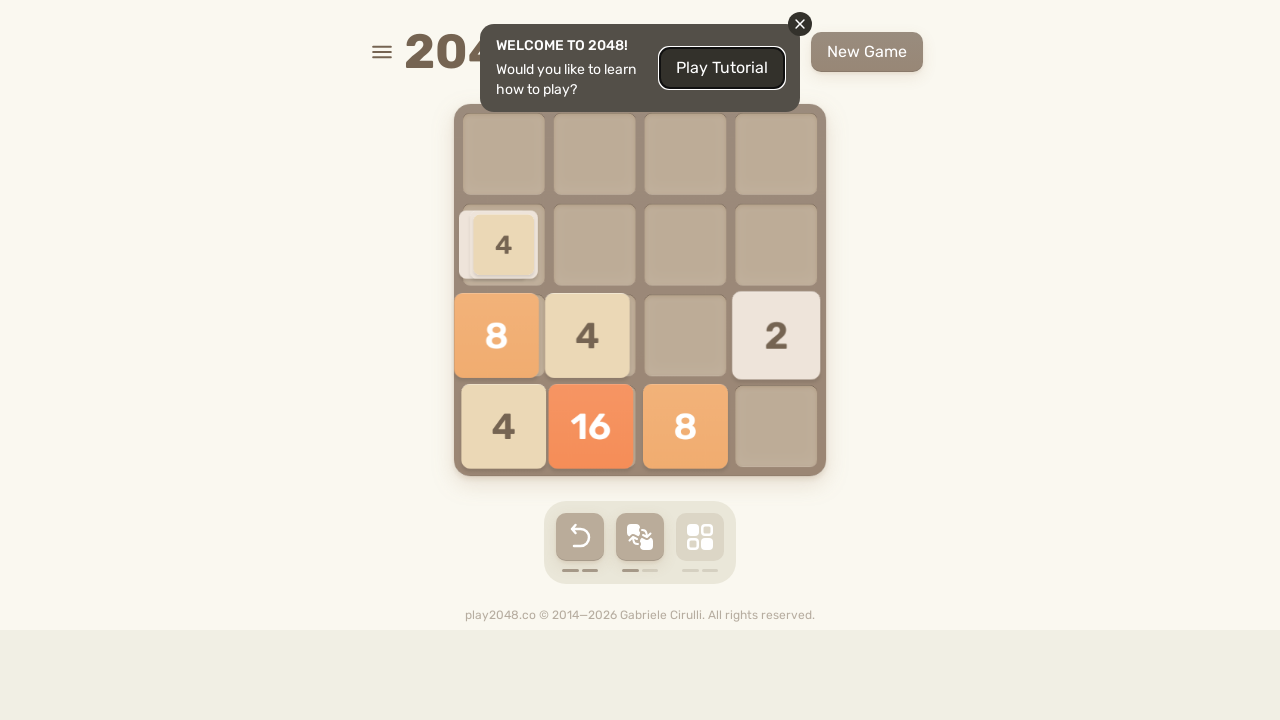

Pressed ArrowRight to move tiles right
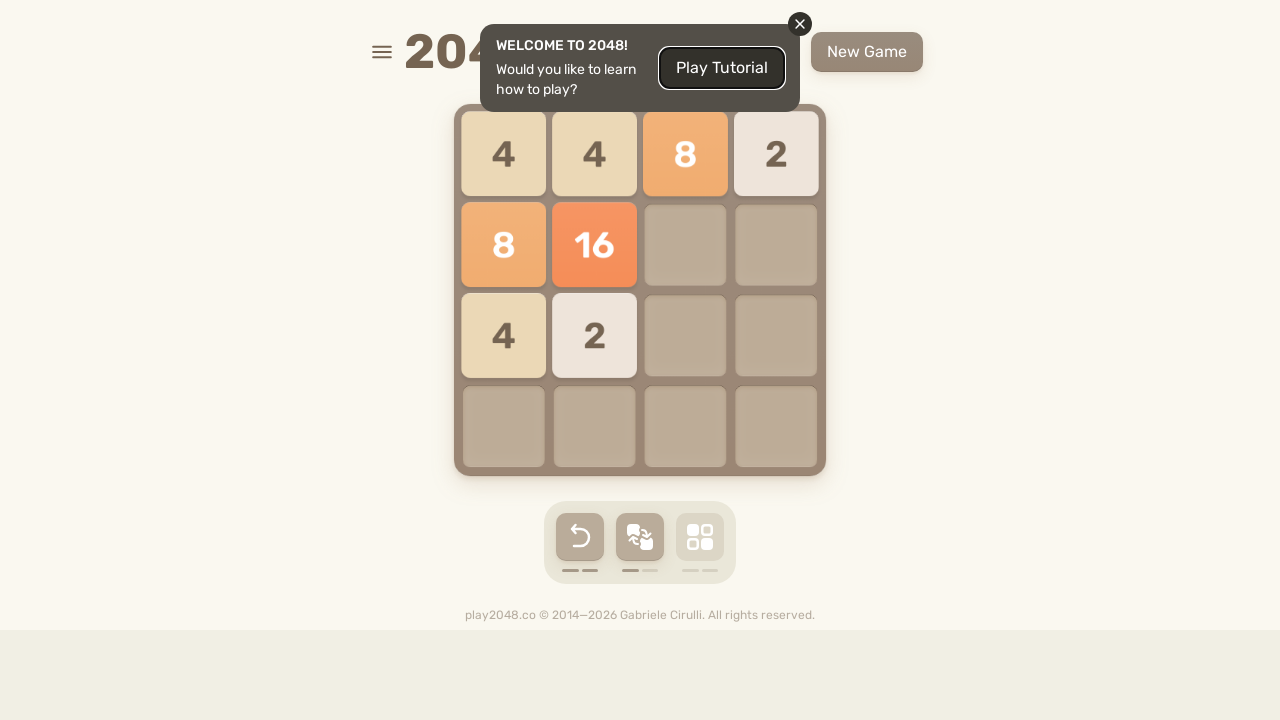

Pressed ArrowDown to move tiles down
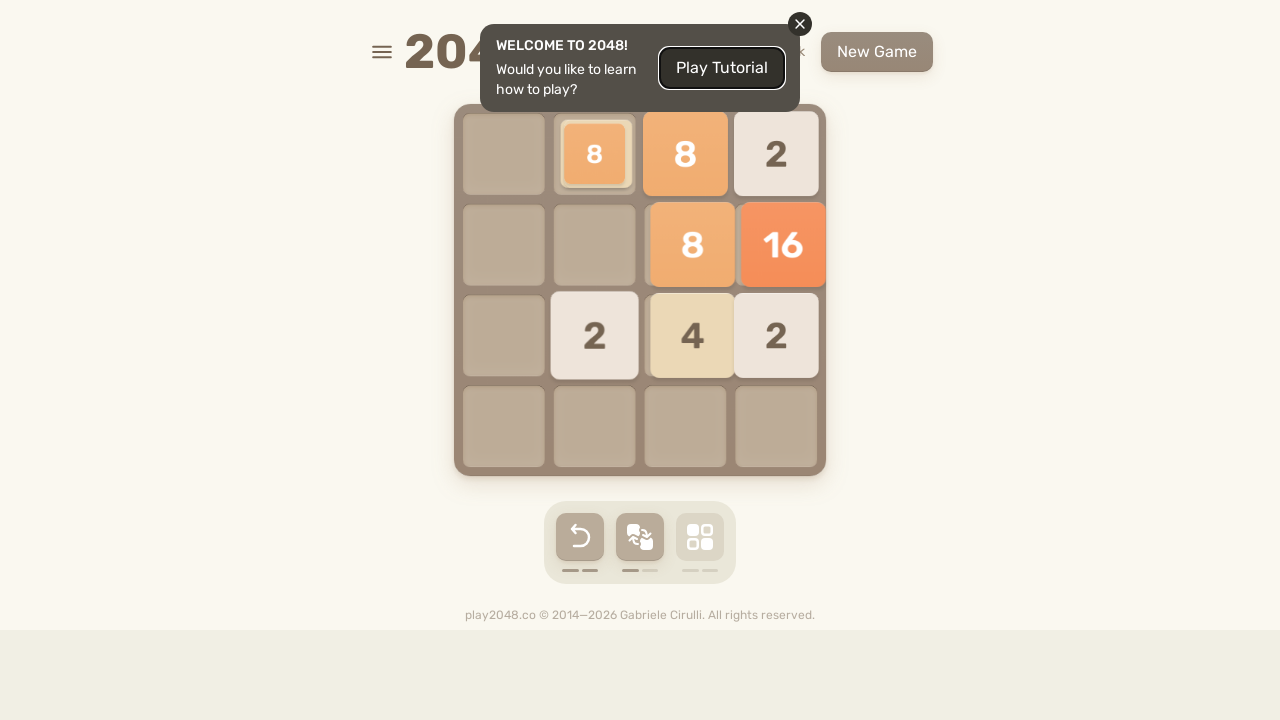

Pressed ArrowLeft to move tiles left
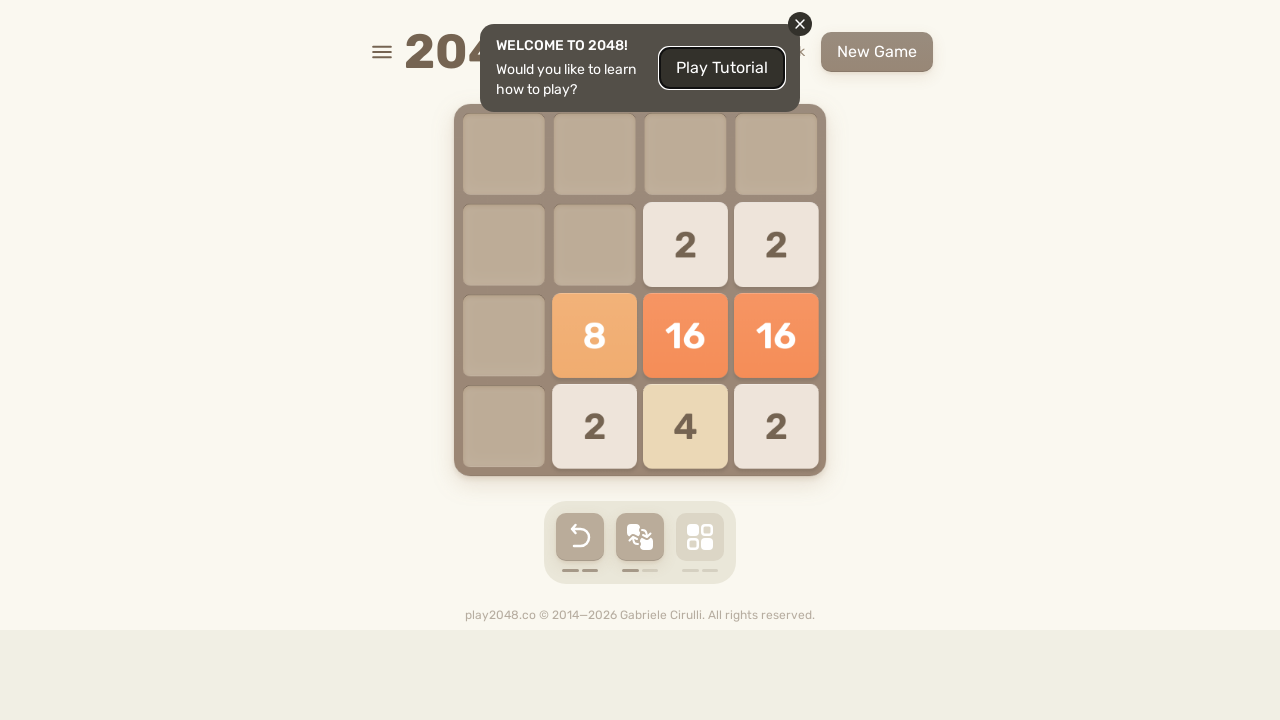

Pressed ArrowUp to move tiles up
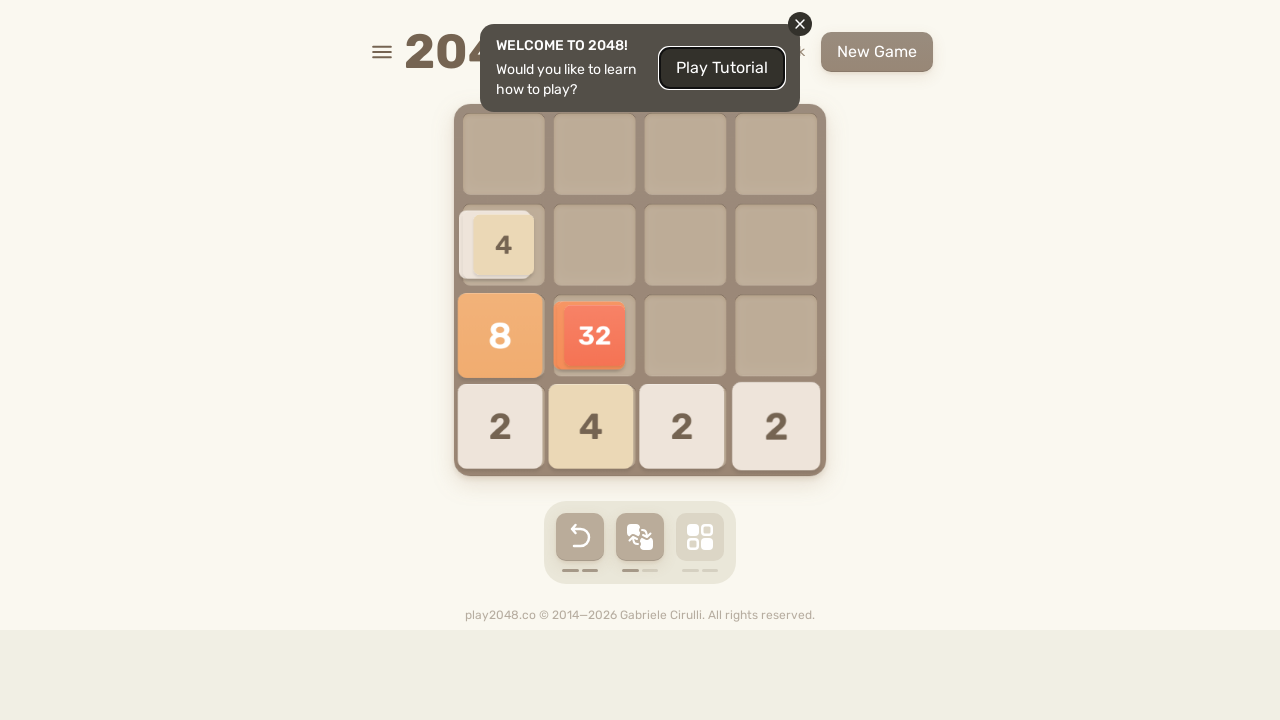

Pressed ArrowRight to move tiles right
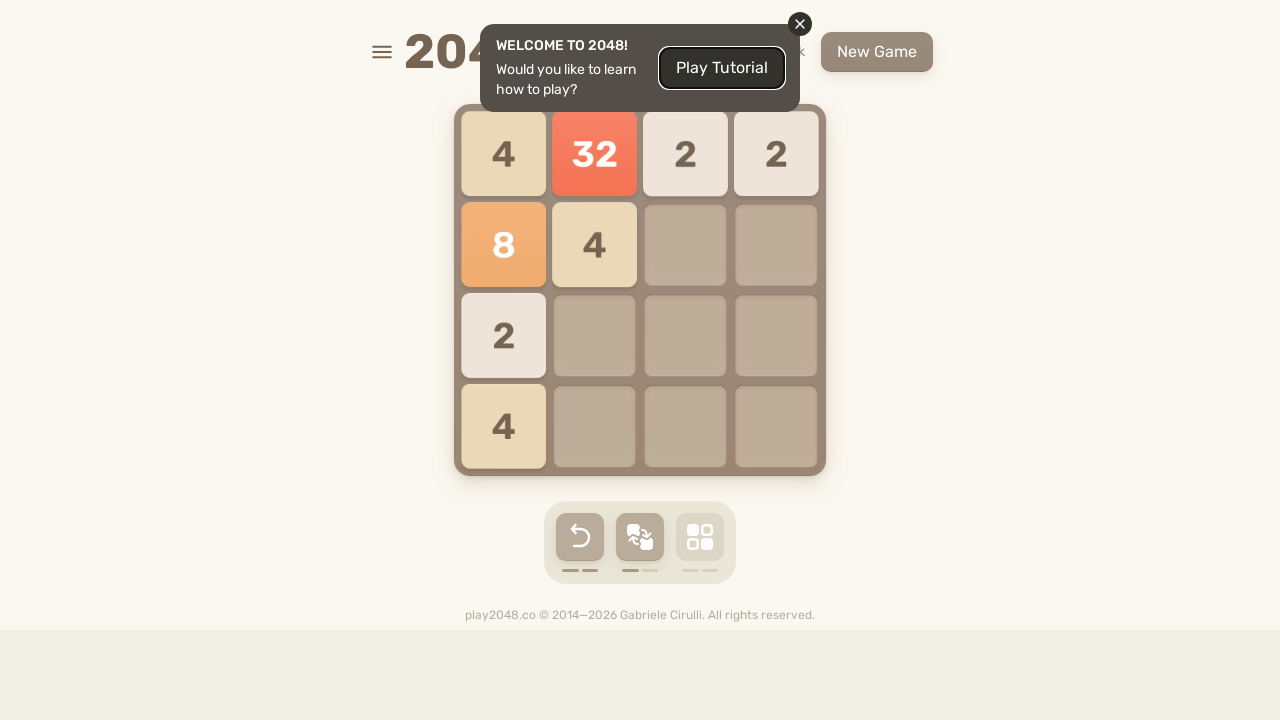

Pressed ArrowDown to move tiles down
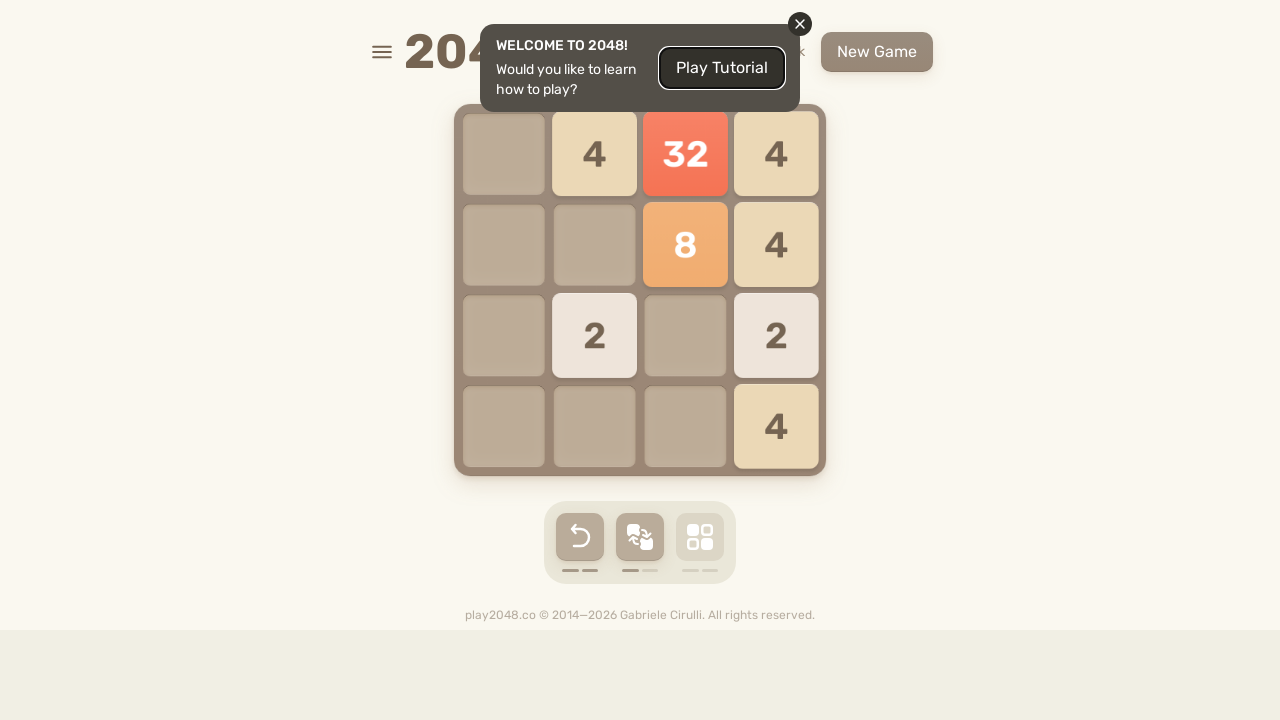

Pressed ArrowLeft to move tiles left
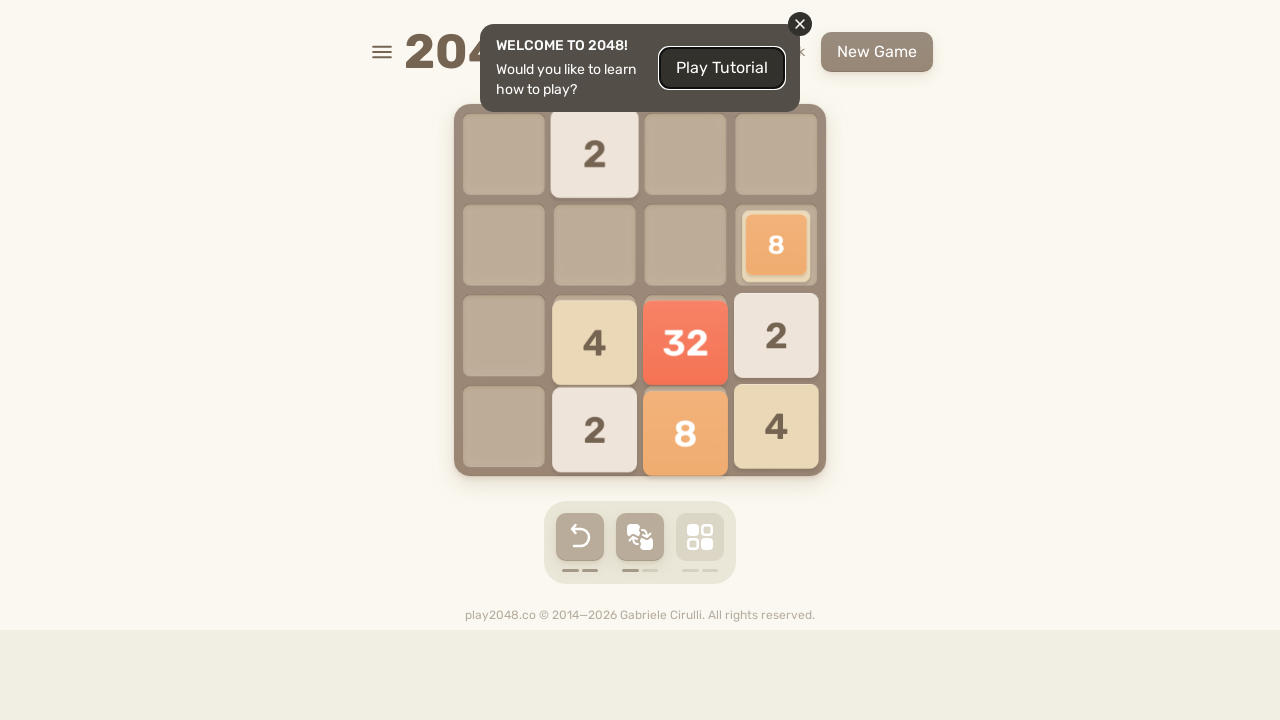

Pressed ArrowUp to move tiles up
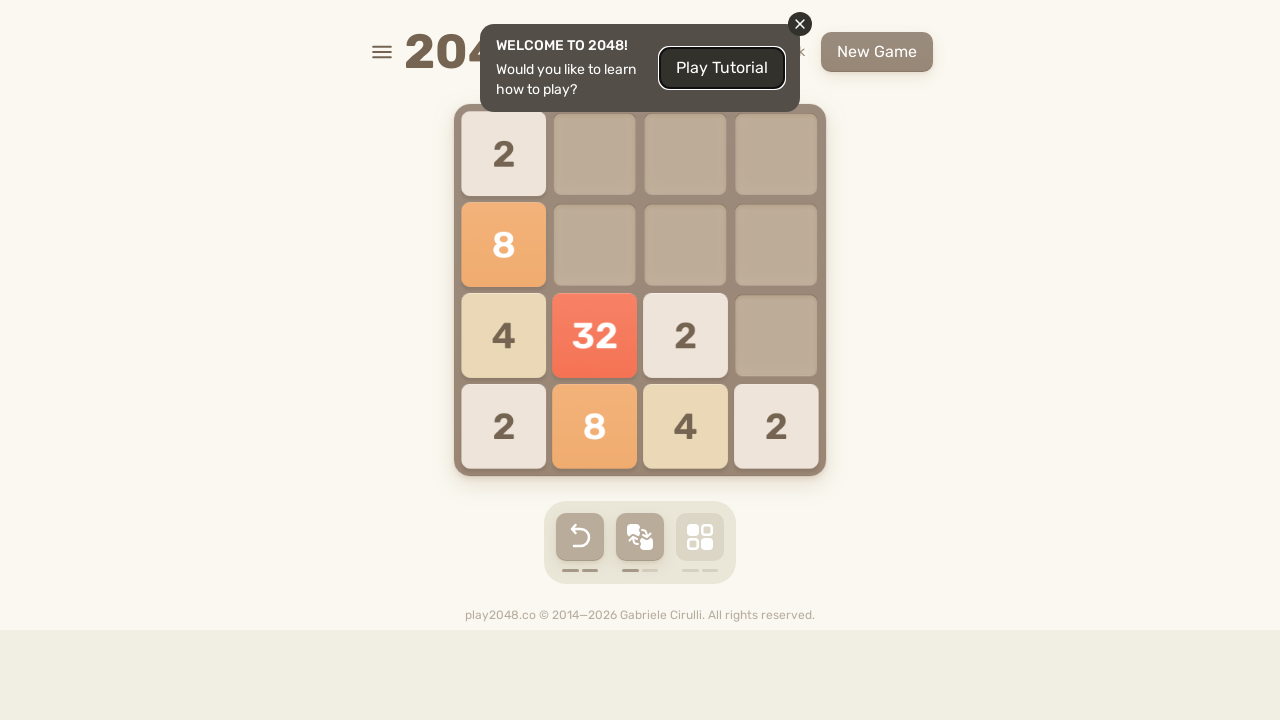

Pressed ArrowRight to move tiles right
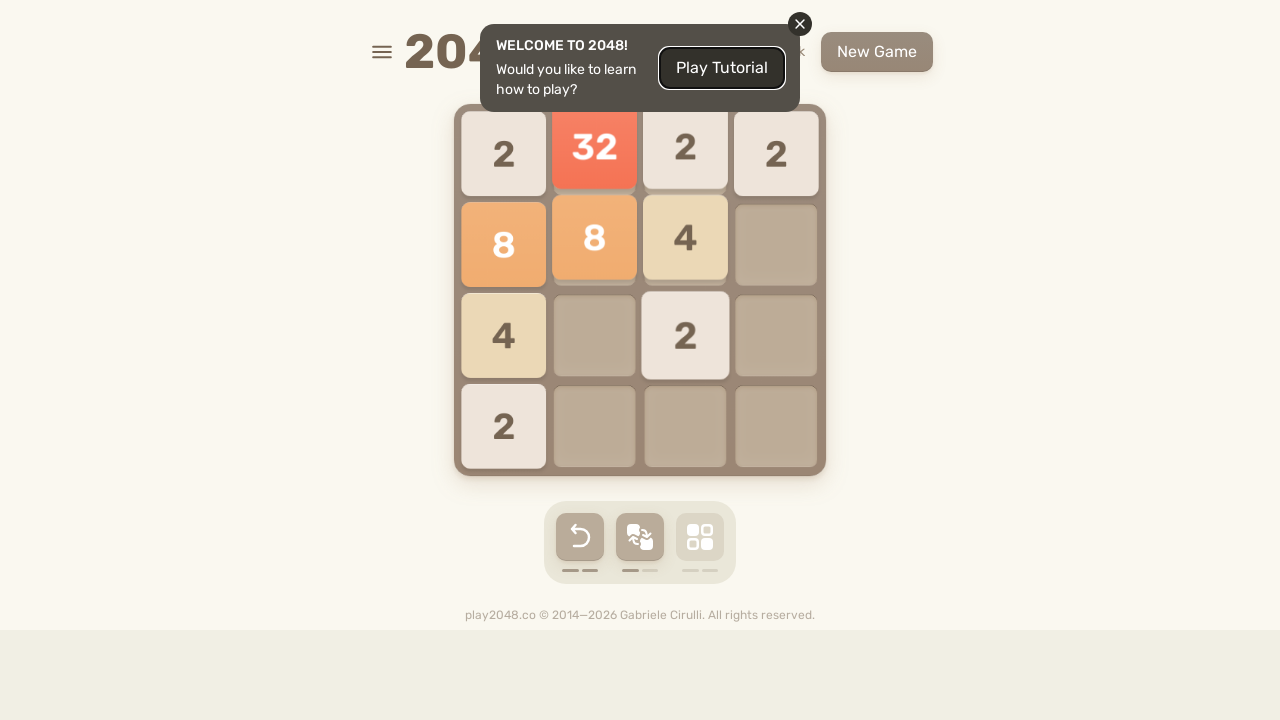

Pressed ArrowDown to move tiles down
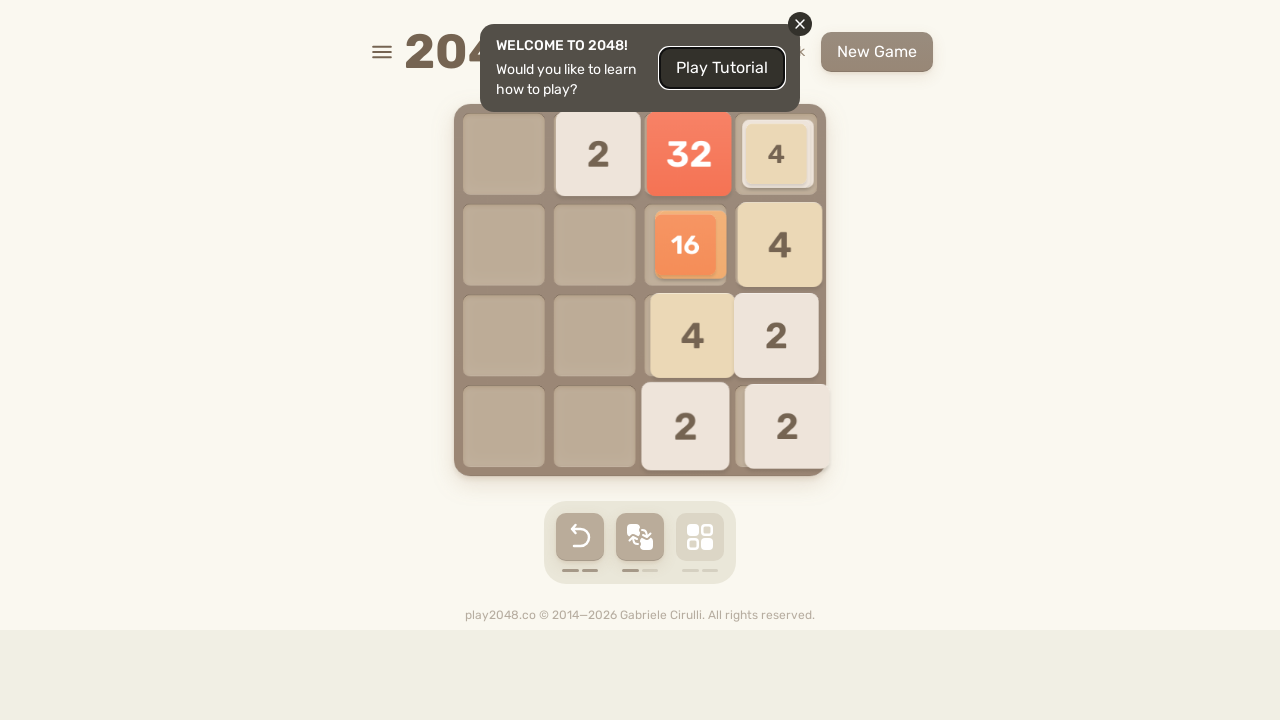

Pressed ArrowLeft to move tiles left
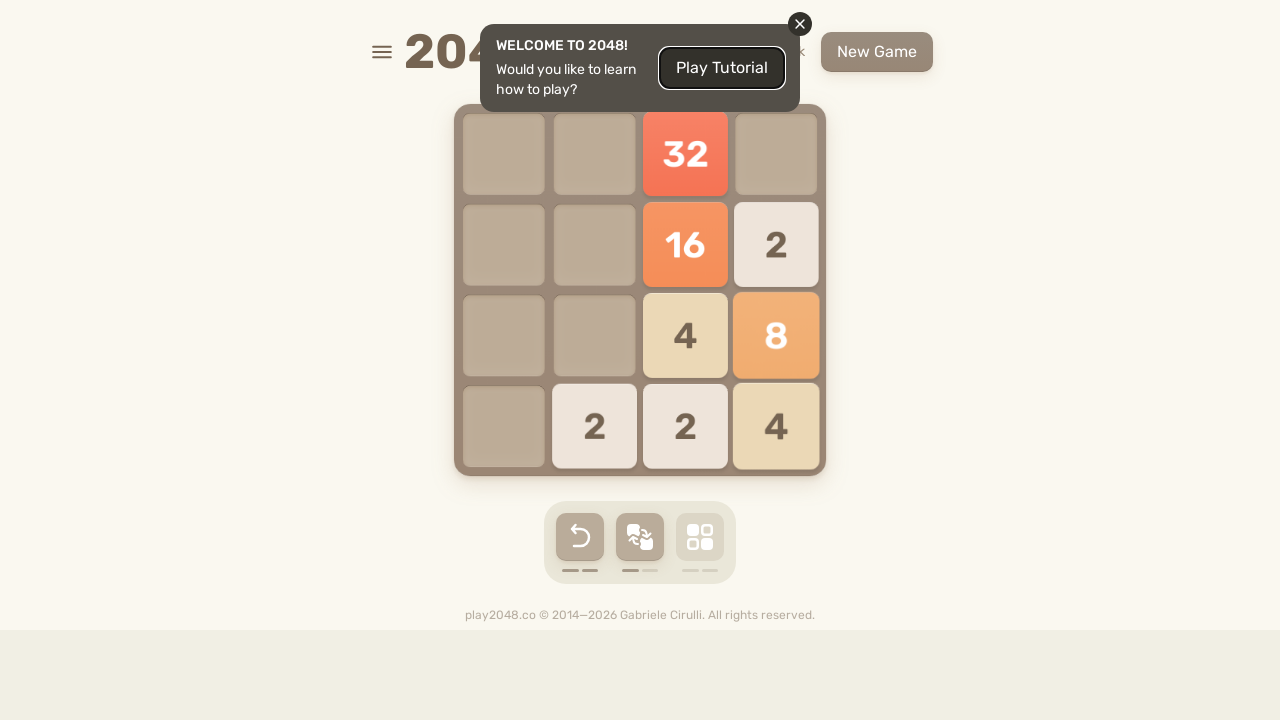

Pressed ArrowUp to move tiles up
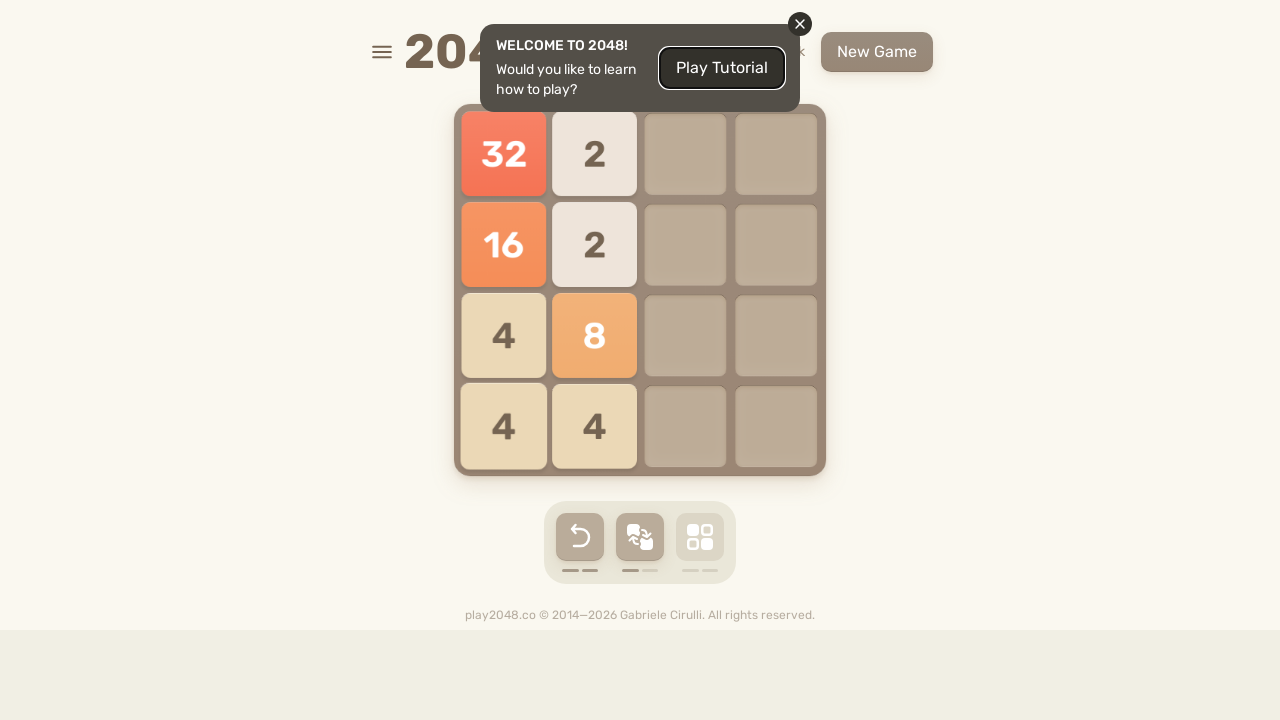

Pressed ArrowRight to move tiles right
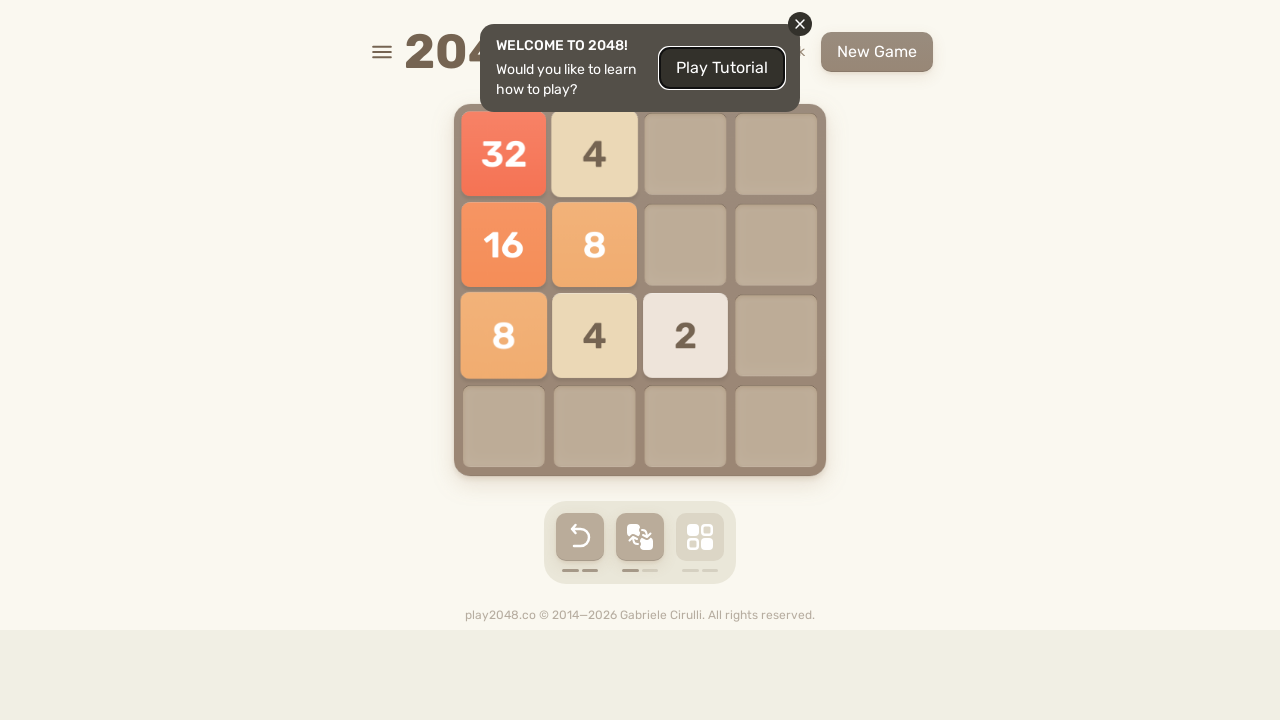

Pressed ArrowDown to move tiles down
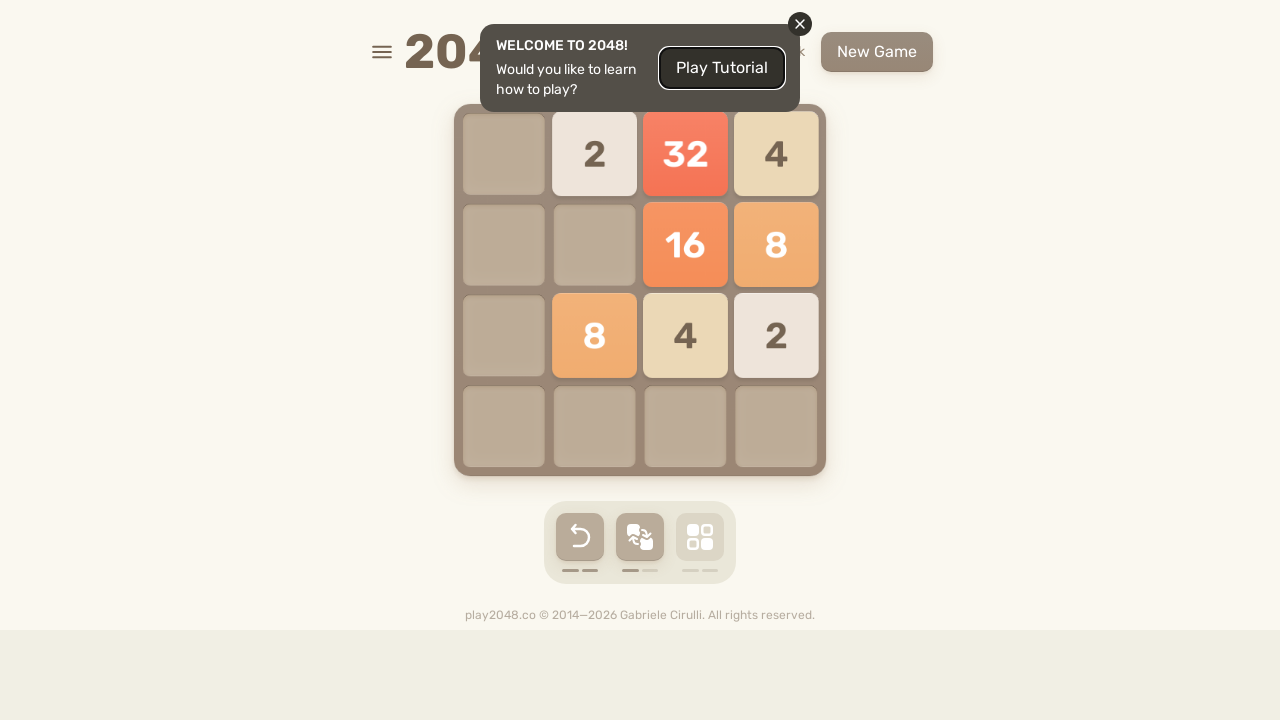

Pressed ArrowLeft to move tiles left
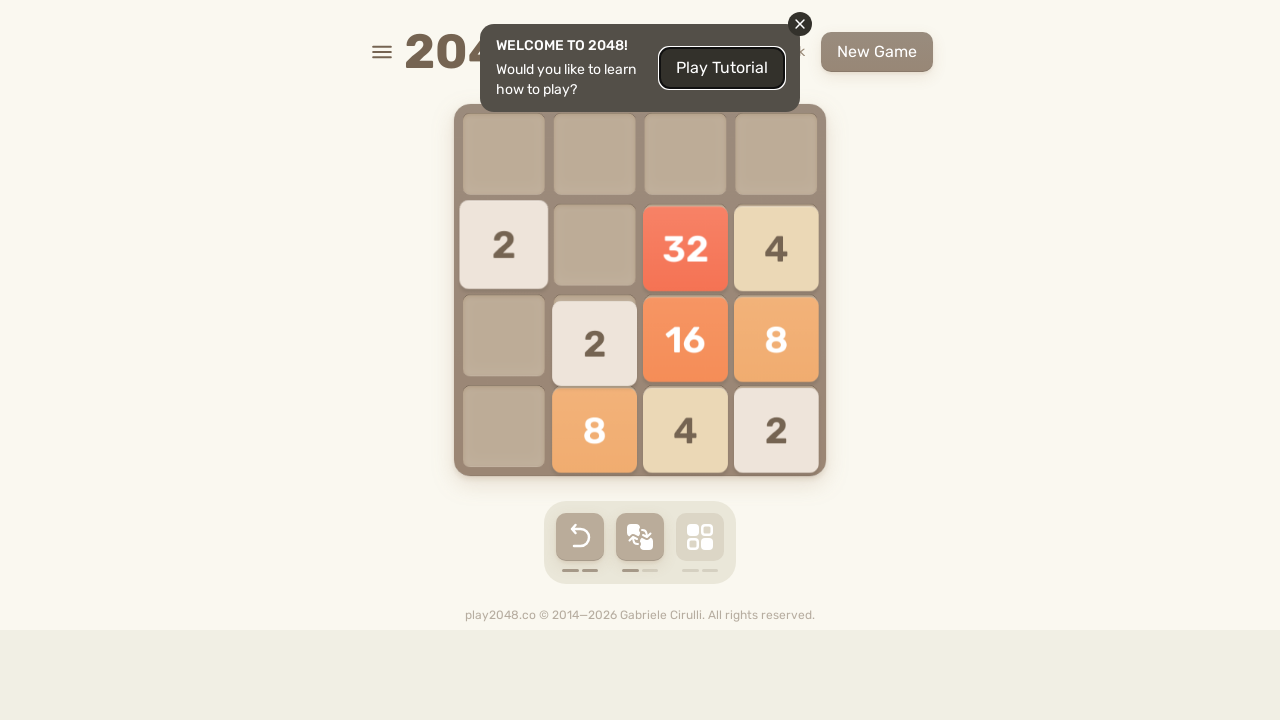

Pressed ArrowUp to move tiles up
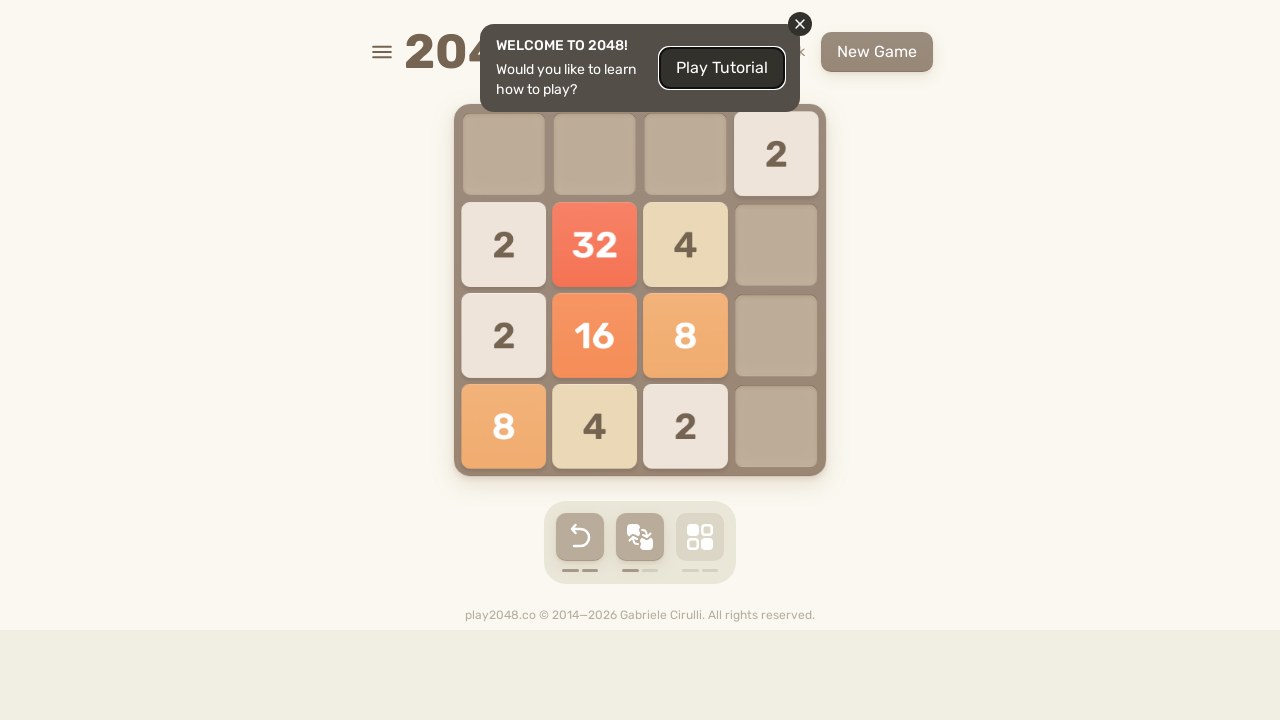

Pressed ArrowRight to move tiles right
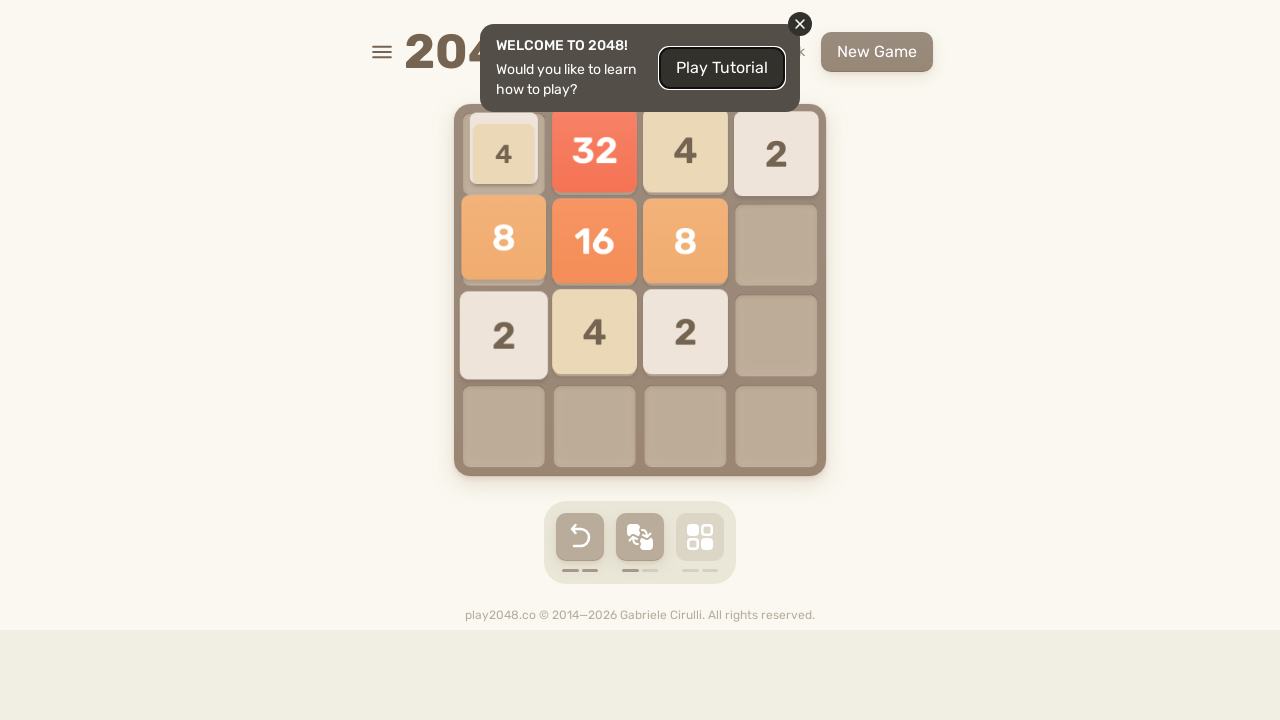

Pressed ArrowDown to move tiles down
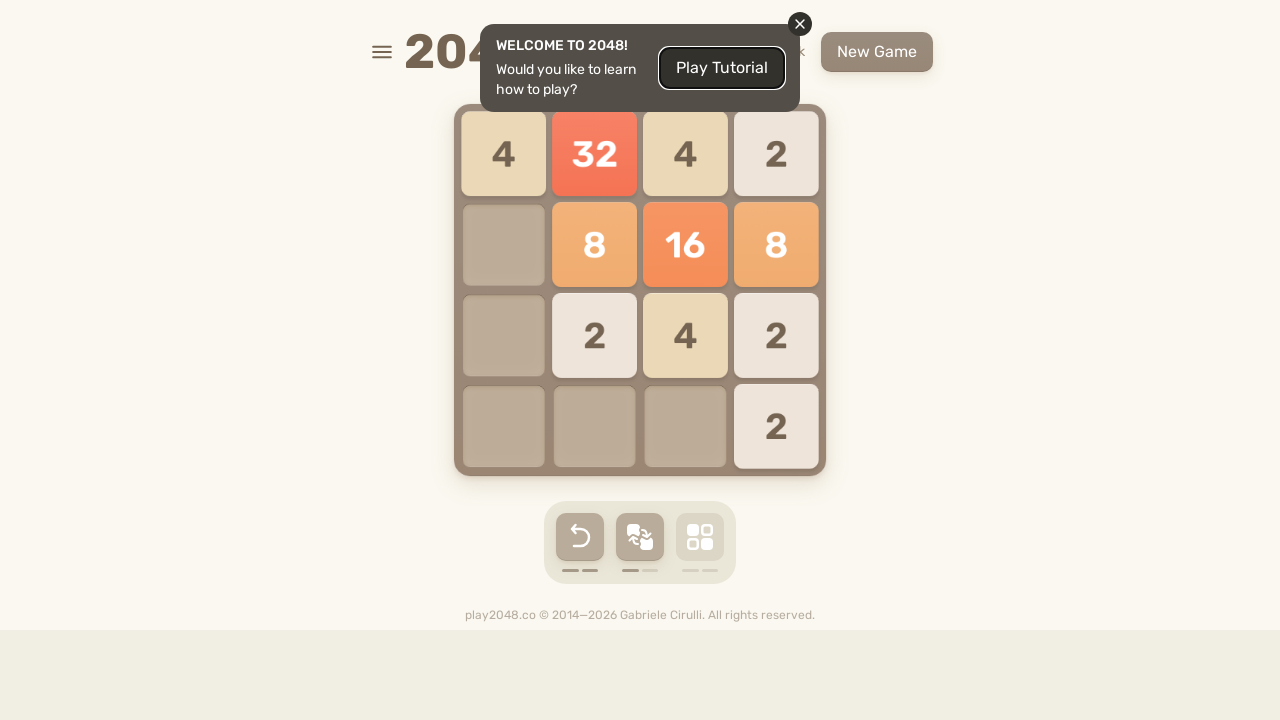

Pressed ArrowLeft to move tiles left
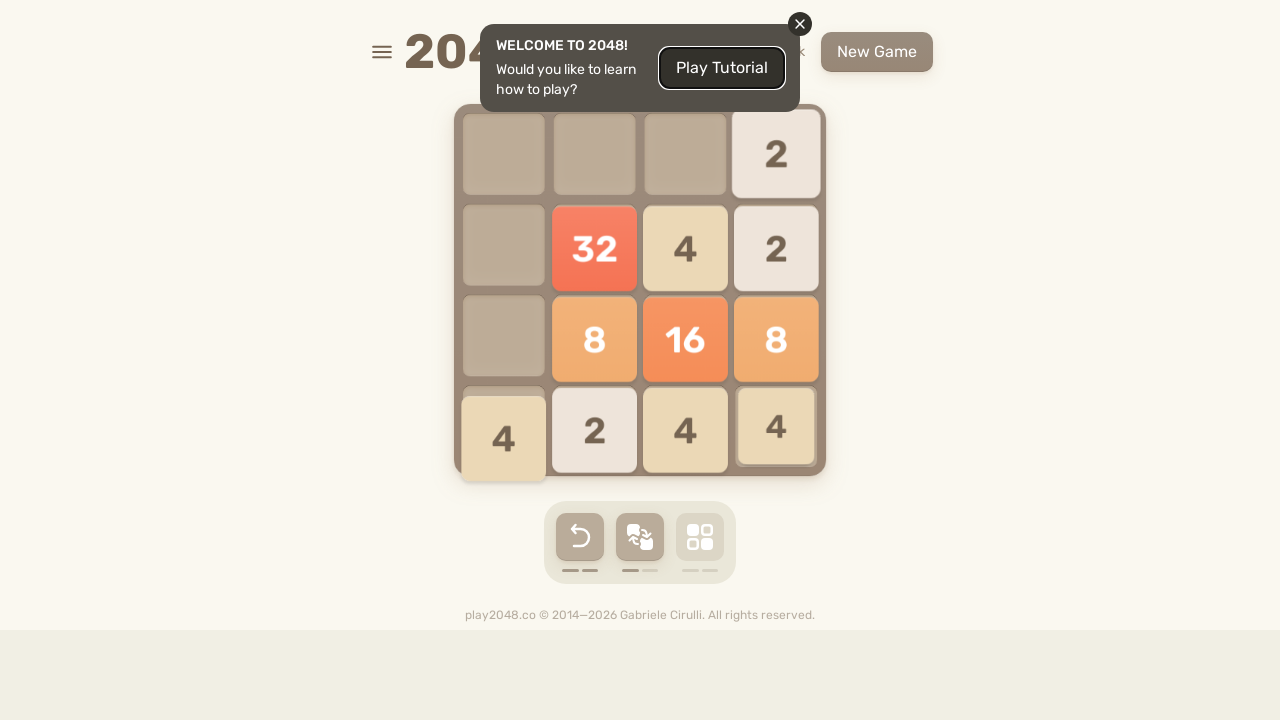

Pressed ArrowUp to move tiles up
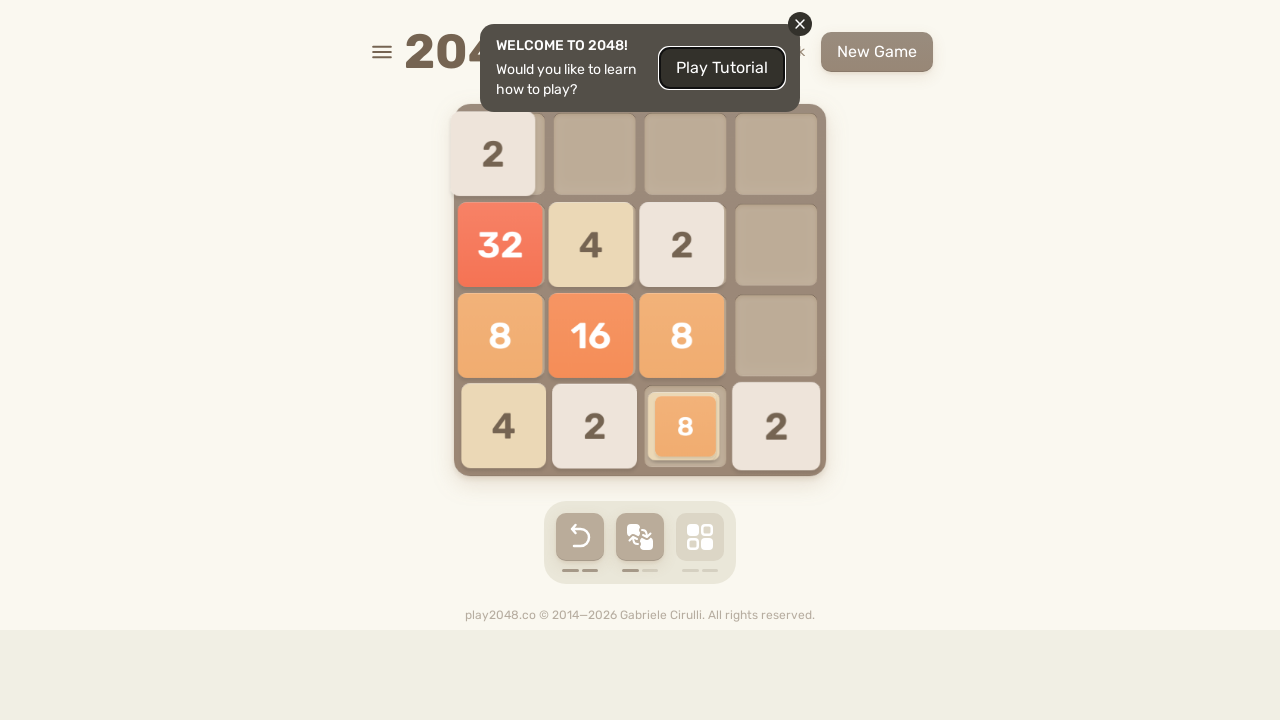

Pressed ArrowRight to move tiles right
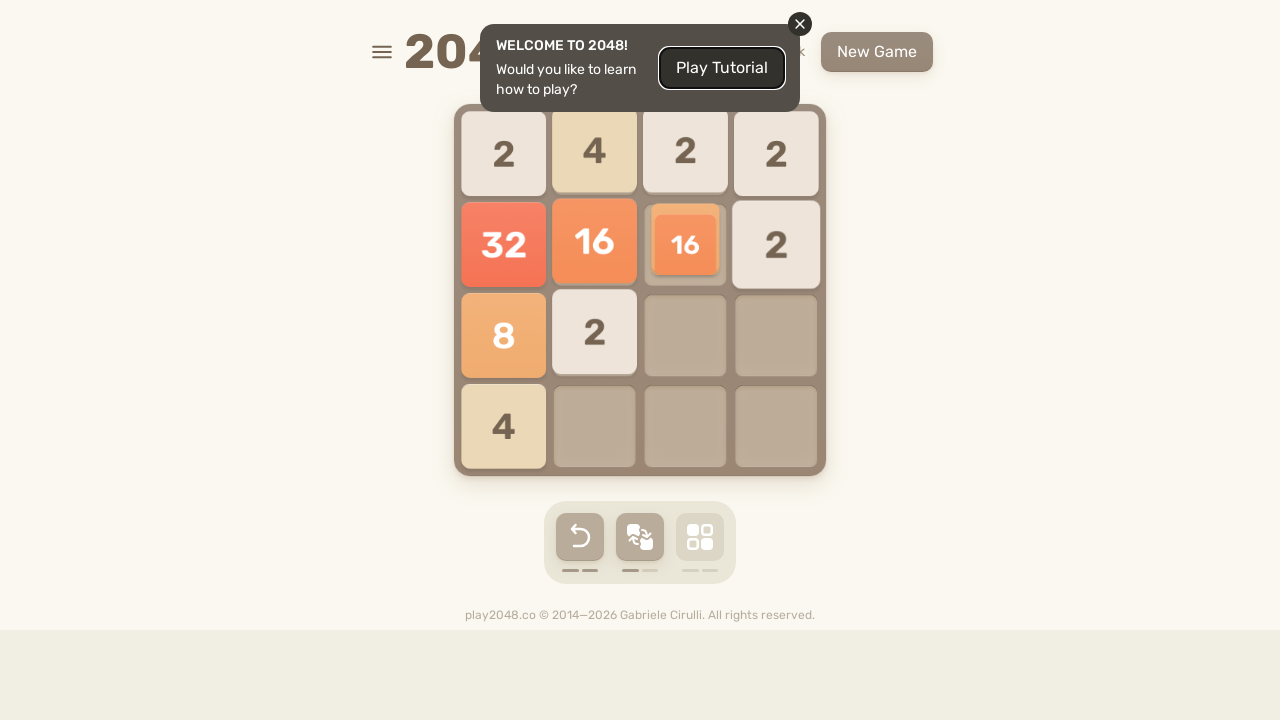

Pressed ArrowDown to move tiles down
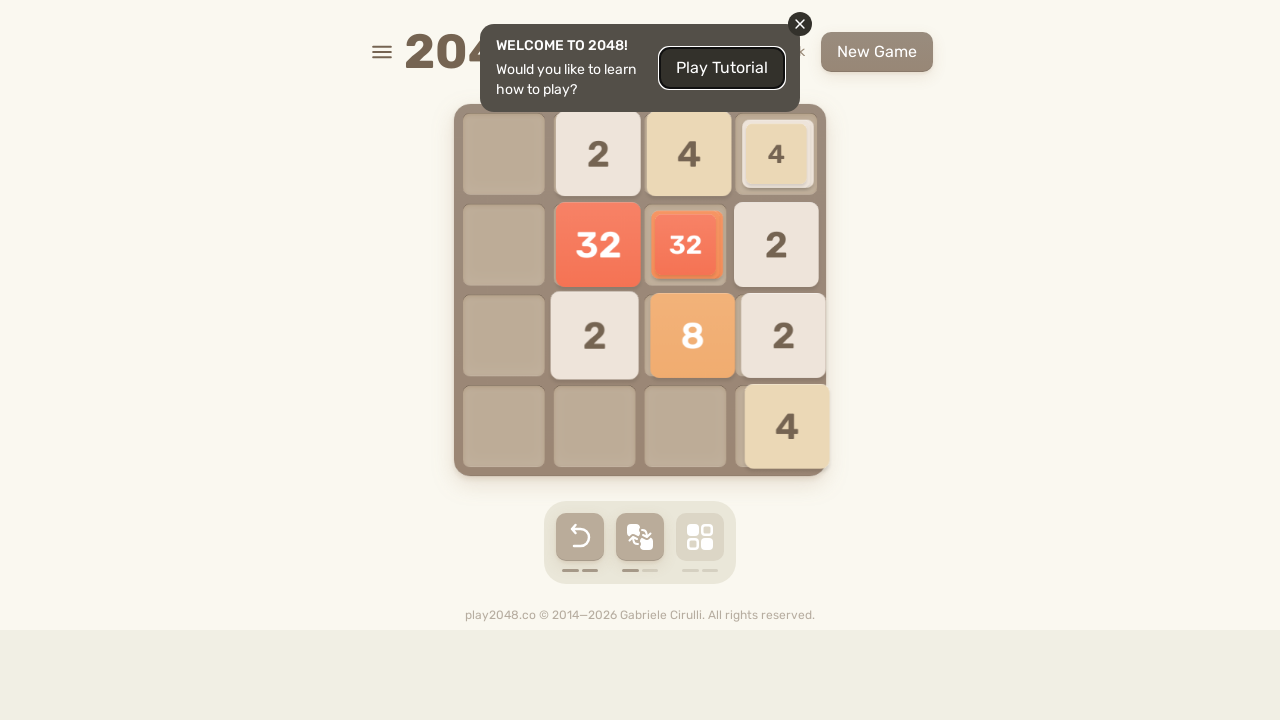

Pressed ArrowLeft to move tiles left
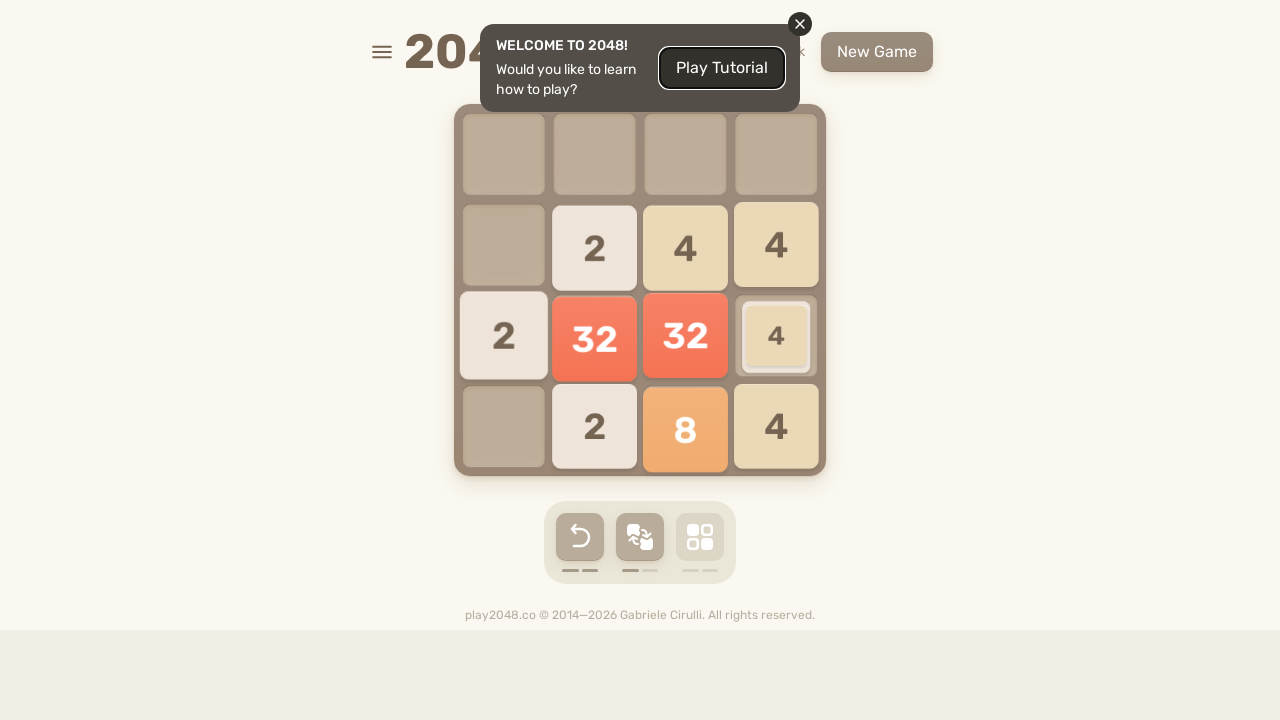

Pressed ArrowUp to move tiles up
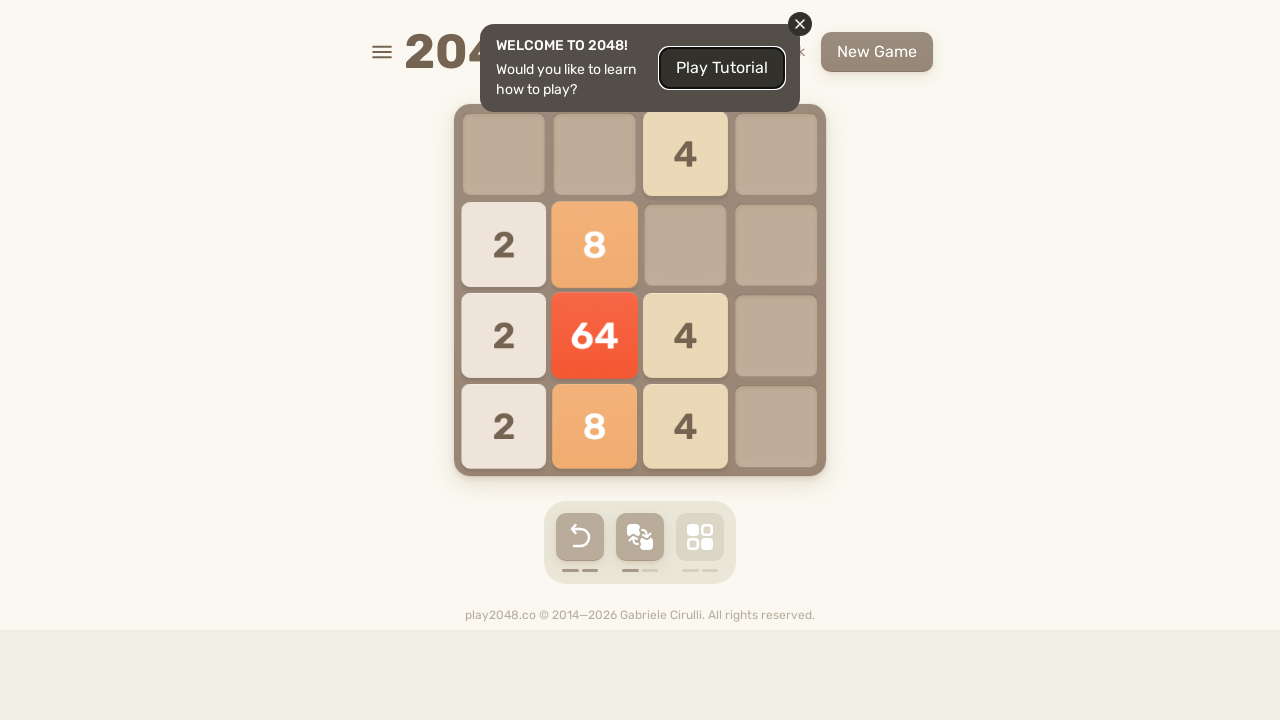

Pressed ArrowRight to move tiles right
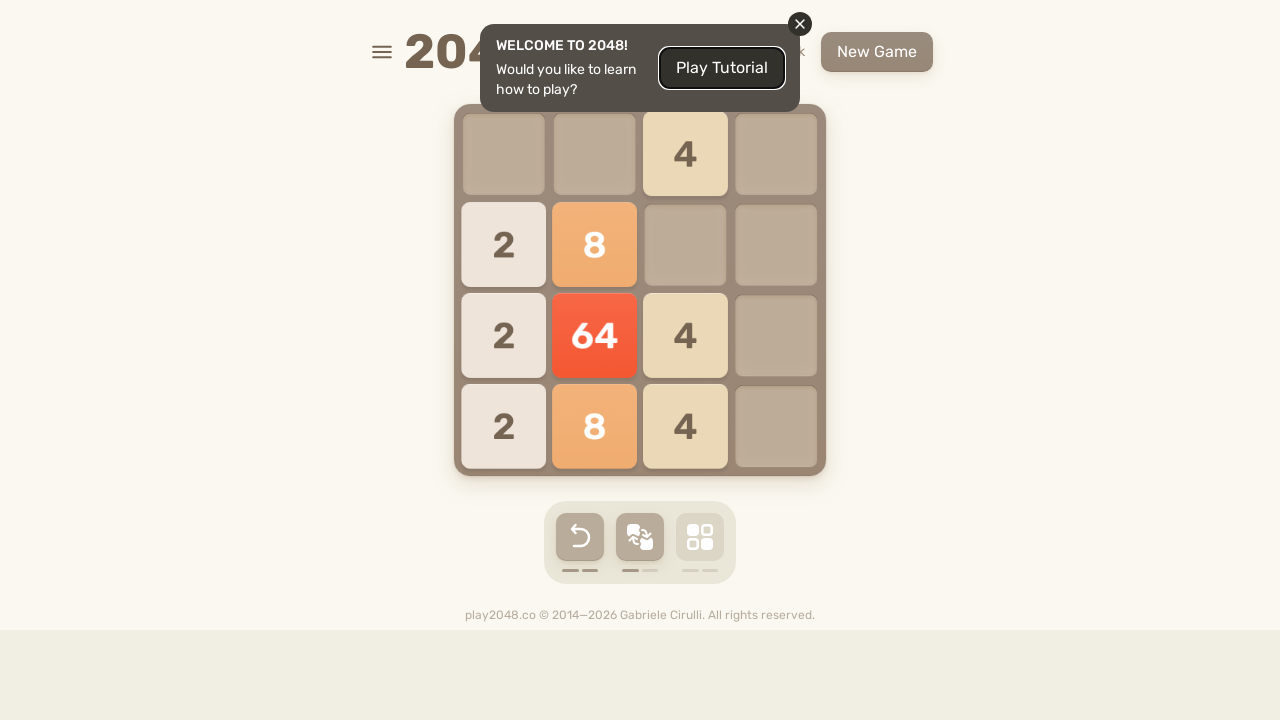

Pressed ArrowDown to move tiles down
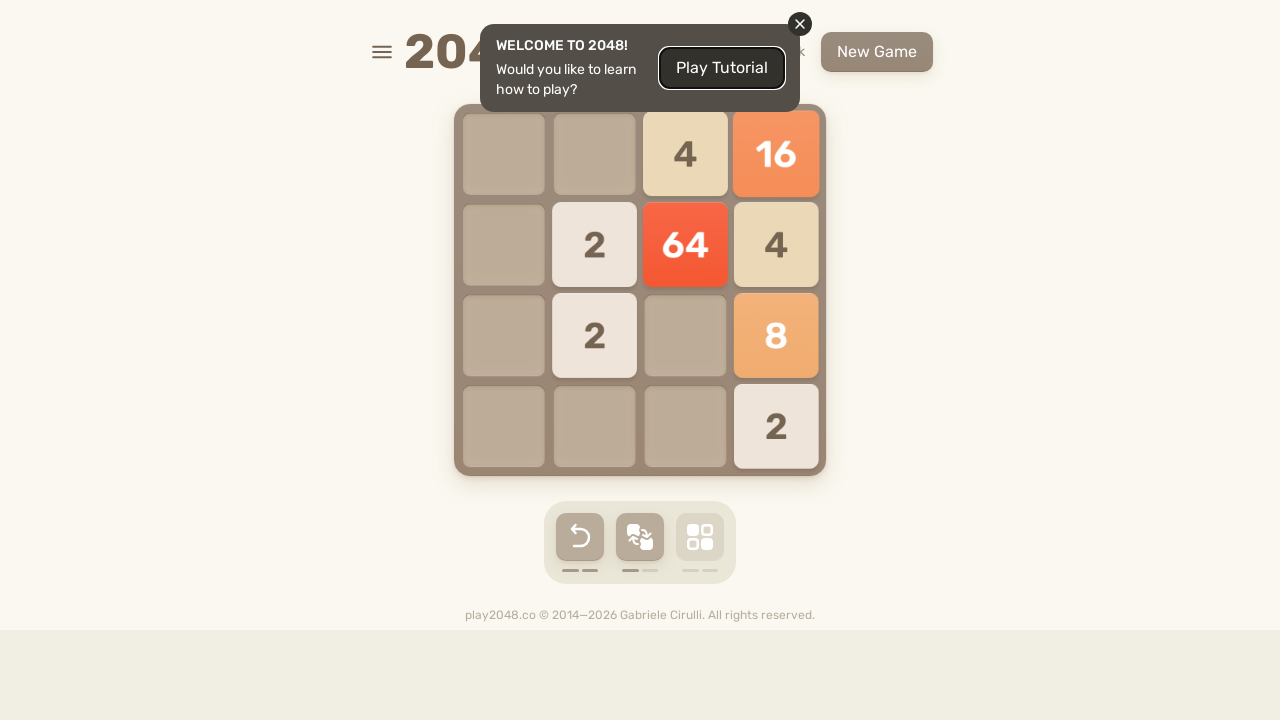

Pressed ArrowLeft to move tiles left
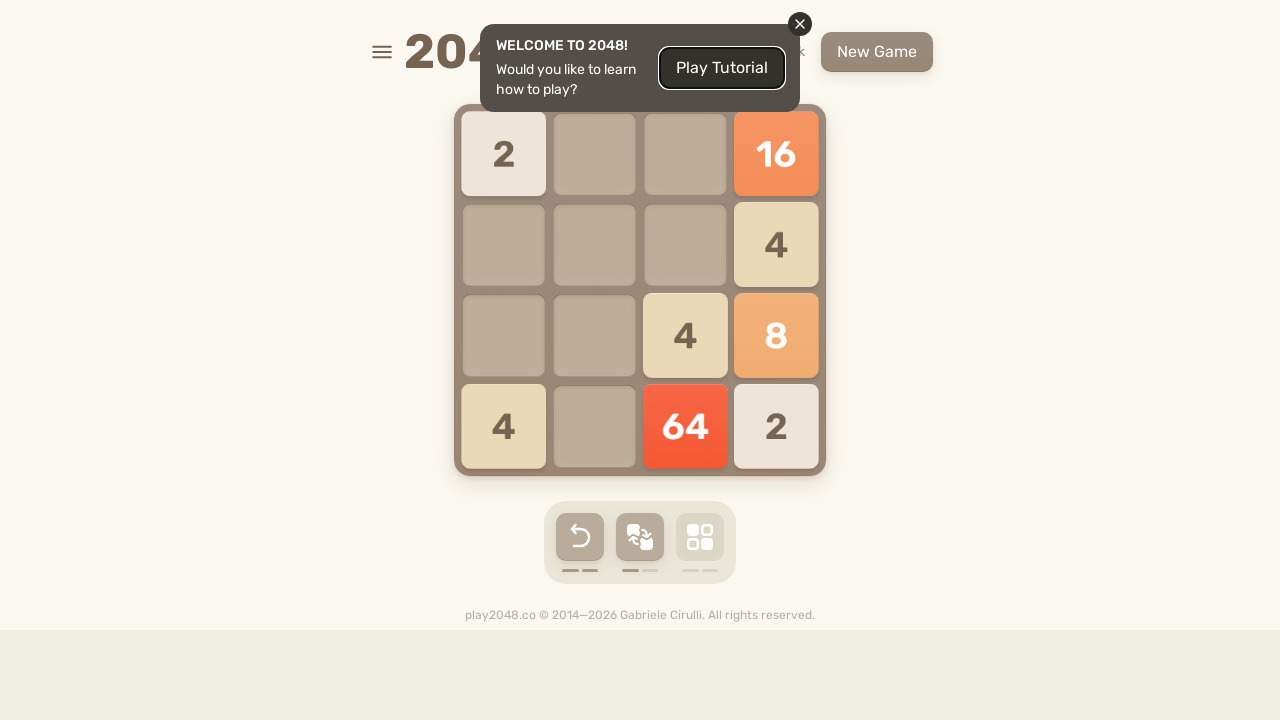

Pressed ArrowUp to move tiles up
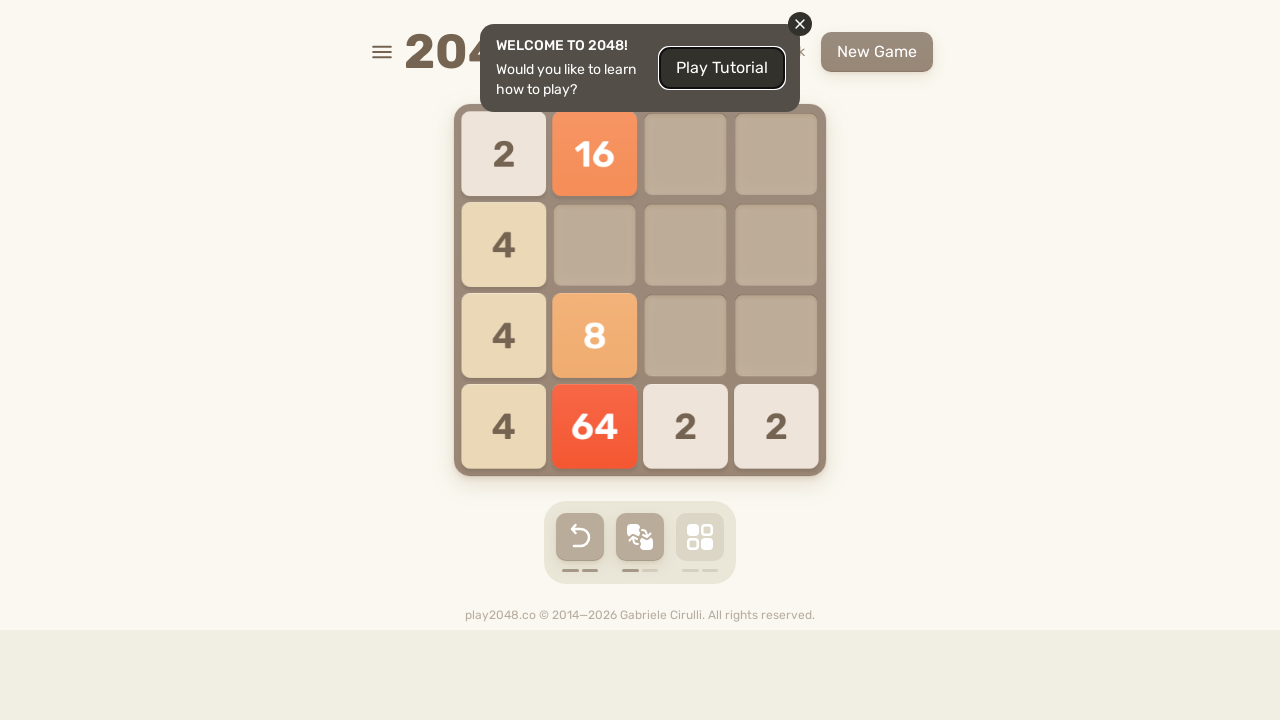

Pressed ArrowRight to move tiles right
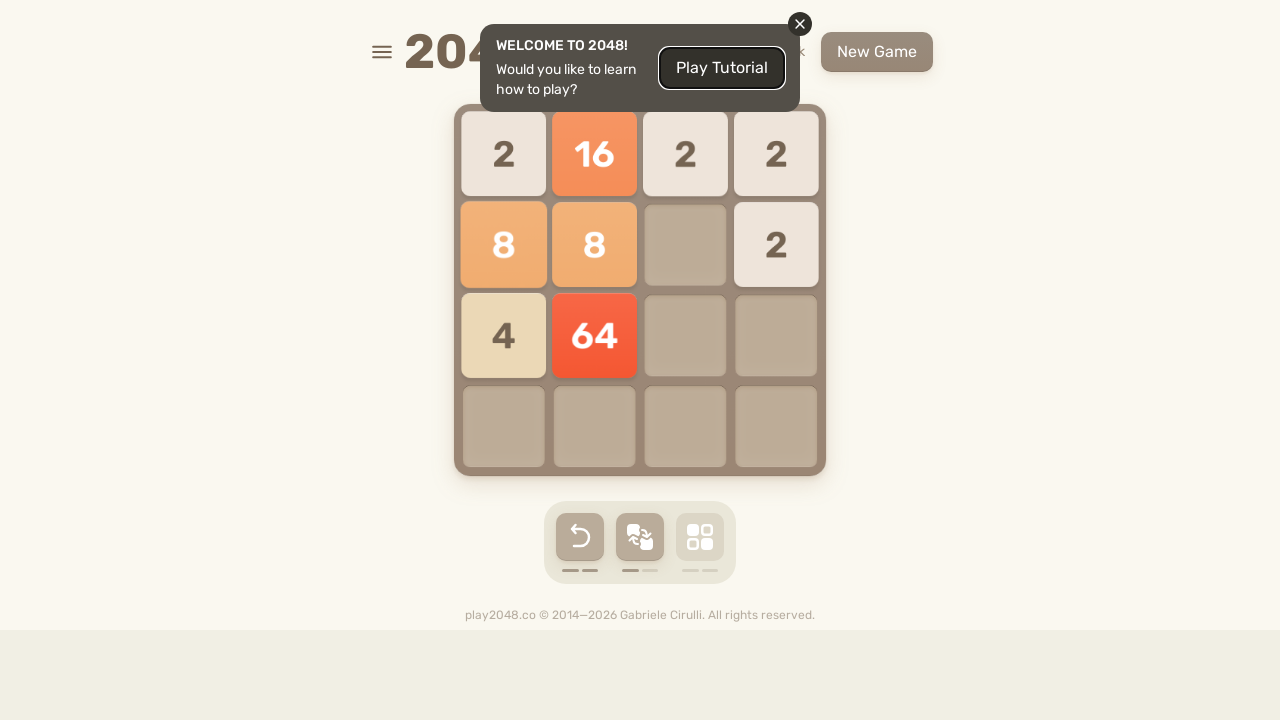

Pressed ArrowDown to move tiles down
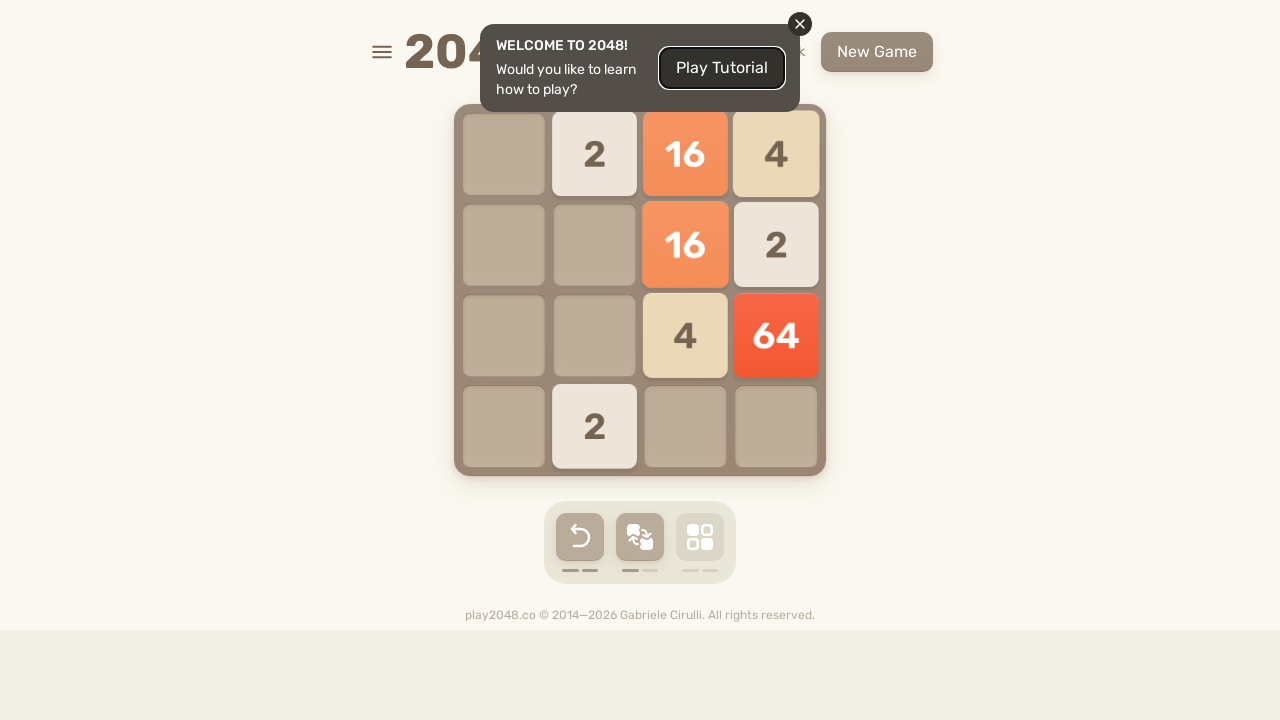

Pressed ArrowLeft to move tiles left
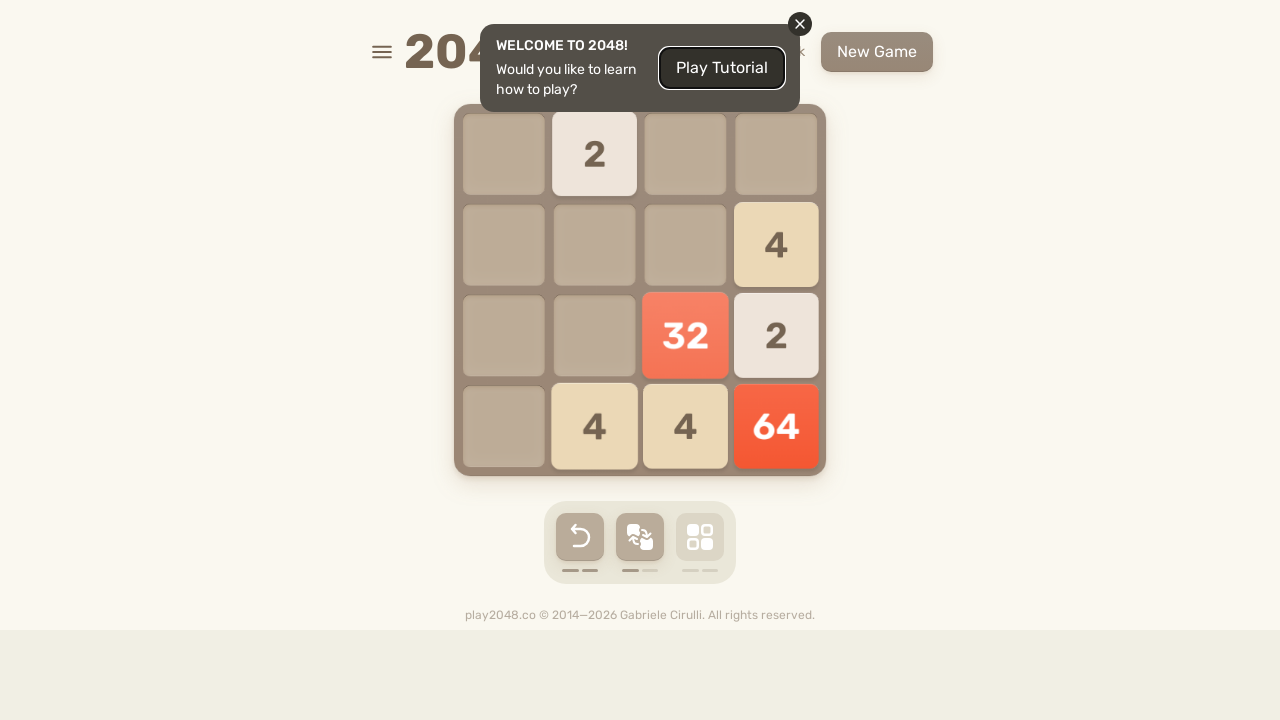

Pressed ArrowUp to move tiles up
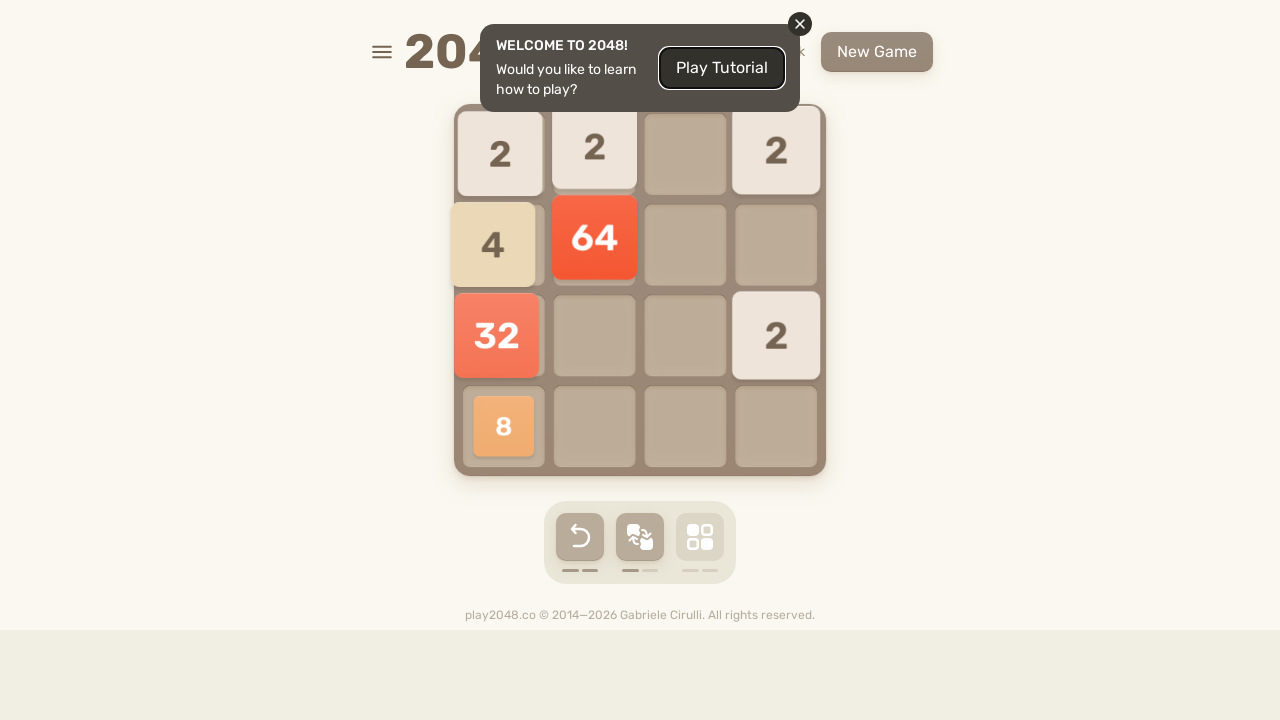

Pressed ArrowRight to move tiles right
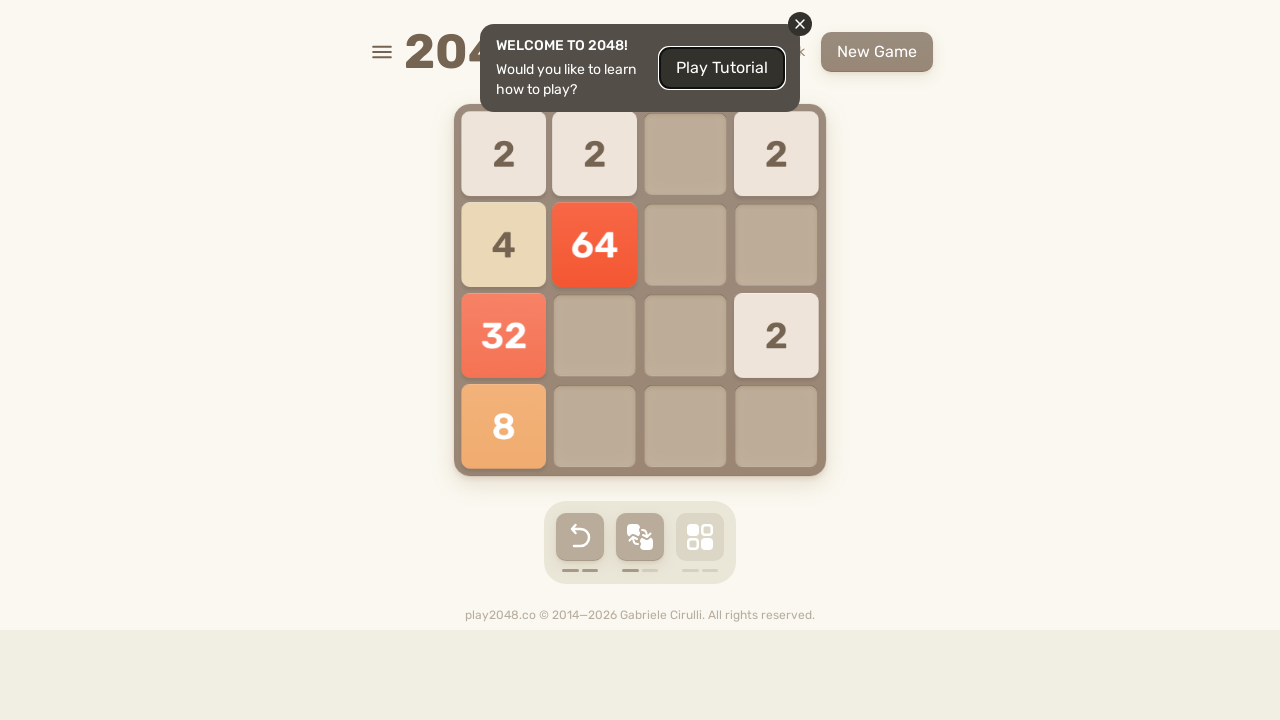

Pressed ArrowDown to move tiles down
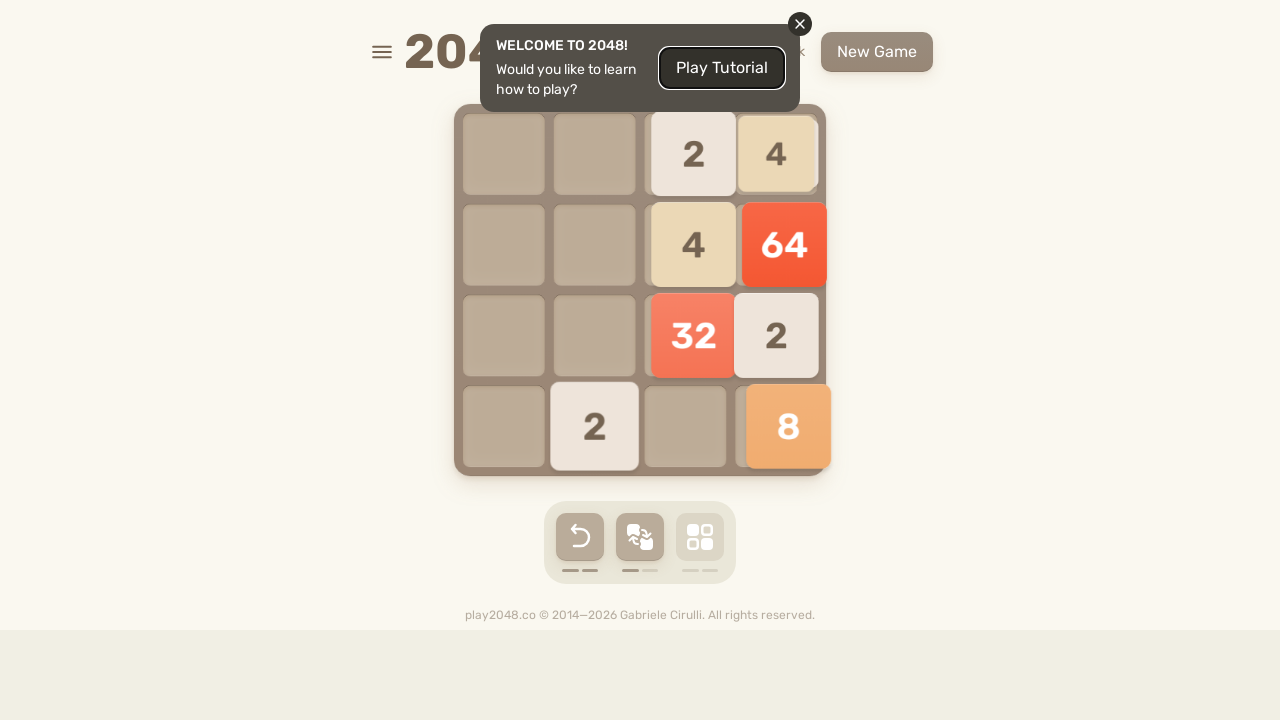

Pressed ArrowLeft to move tiles left
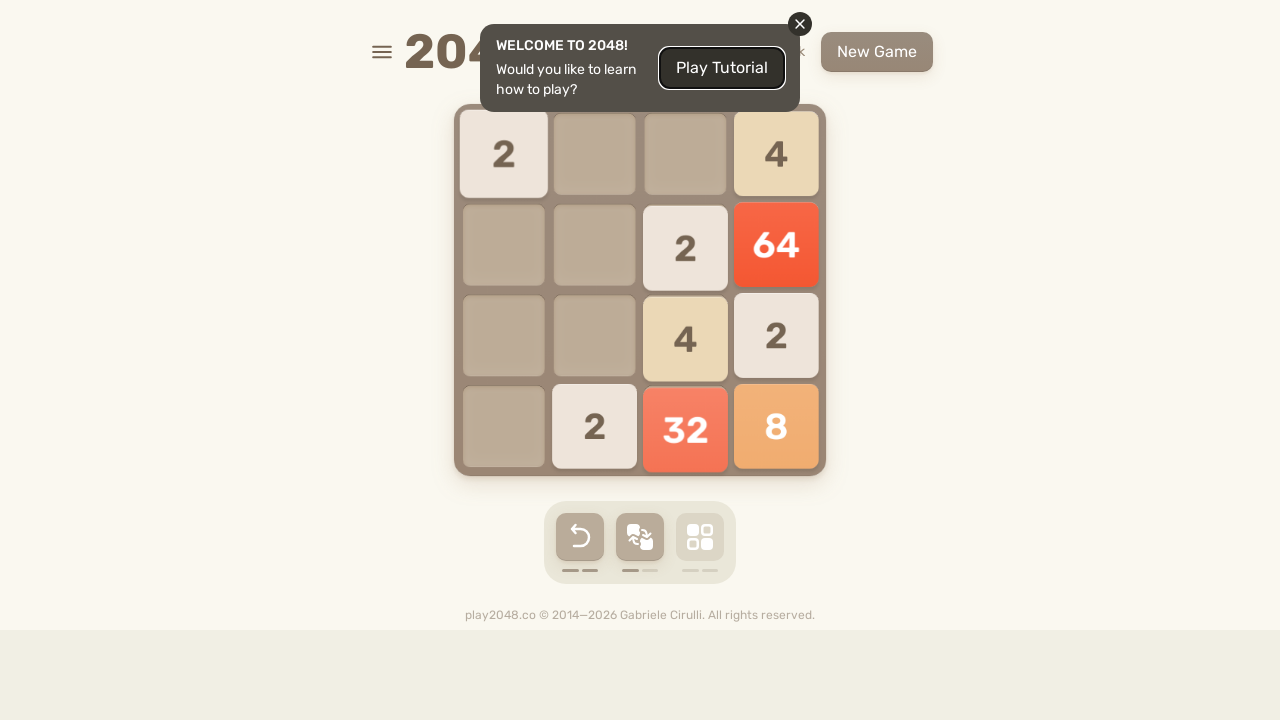

Pressed ArrowUp to move tiles up
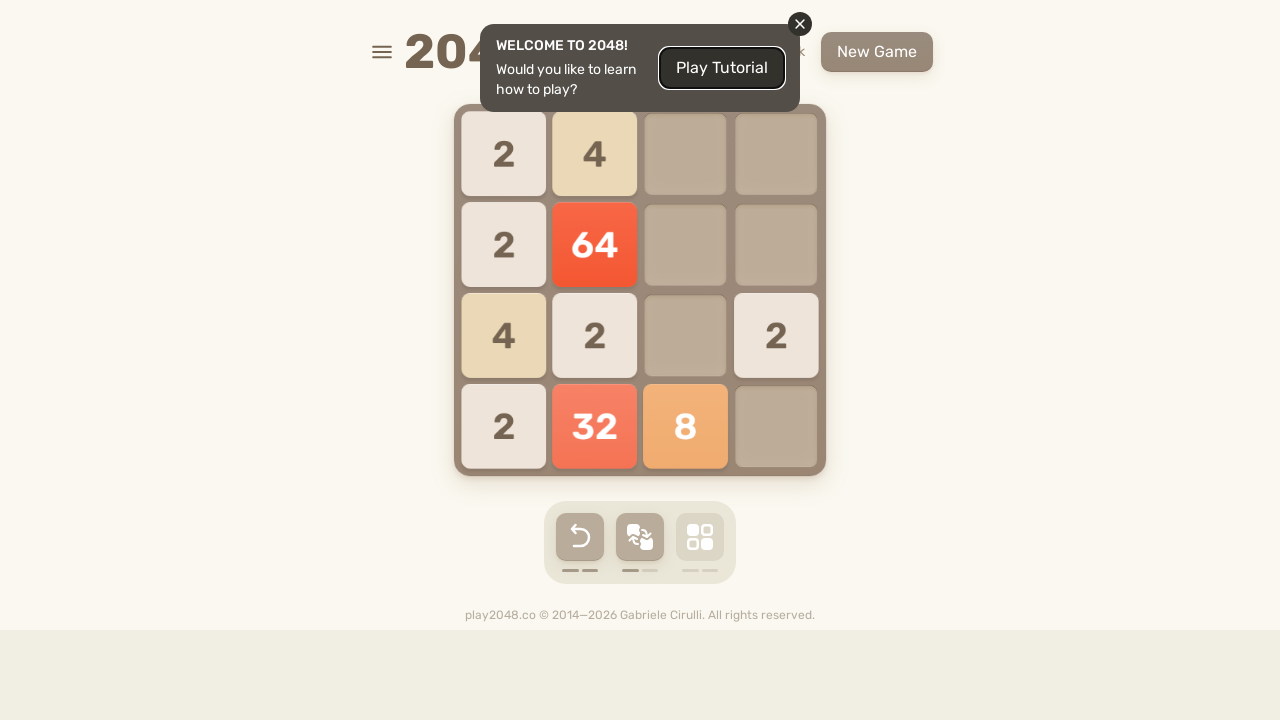

Pressed ArrowRight to move tiles right
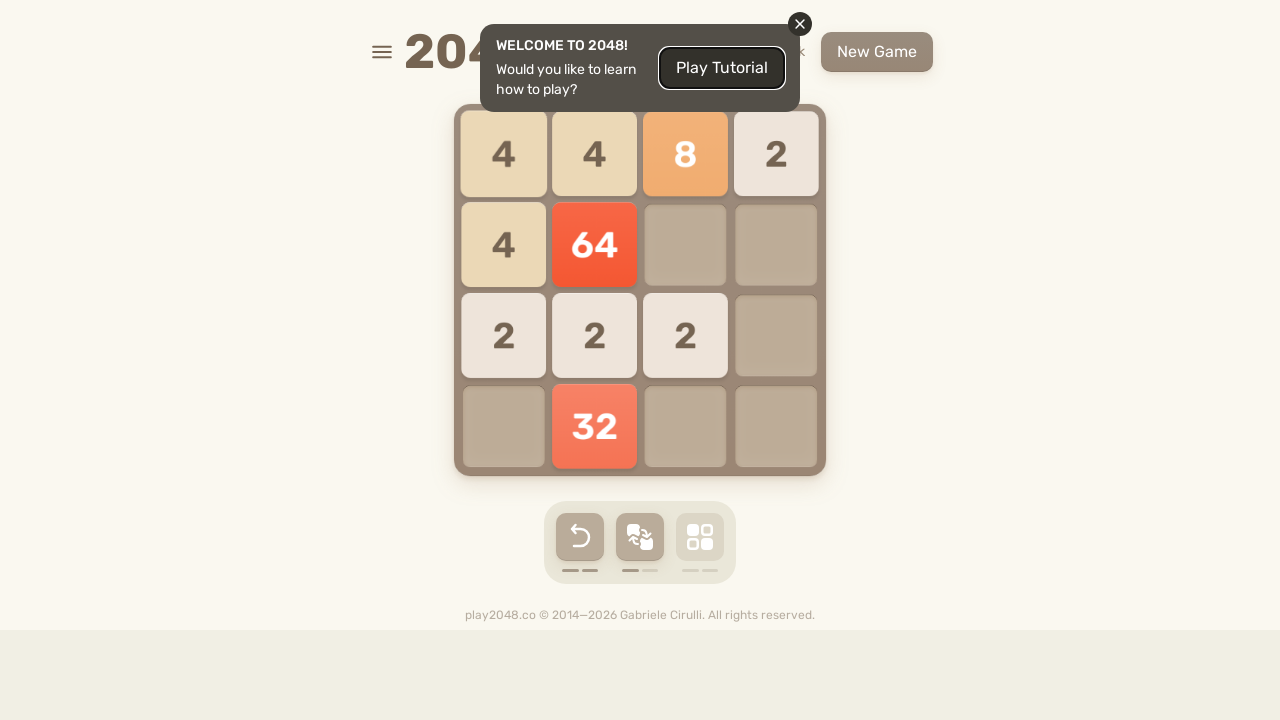

Pressed ArrowDown to move tiles down
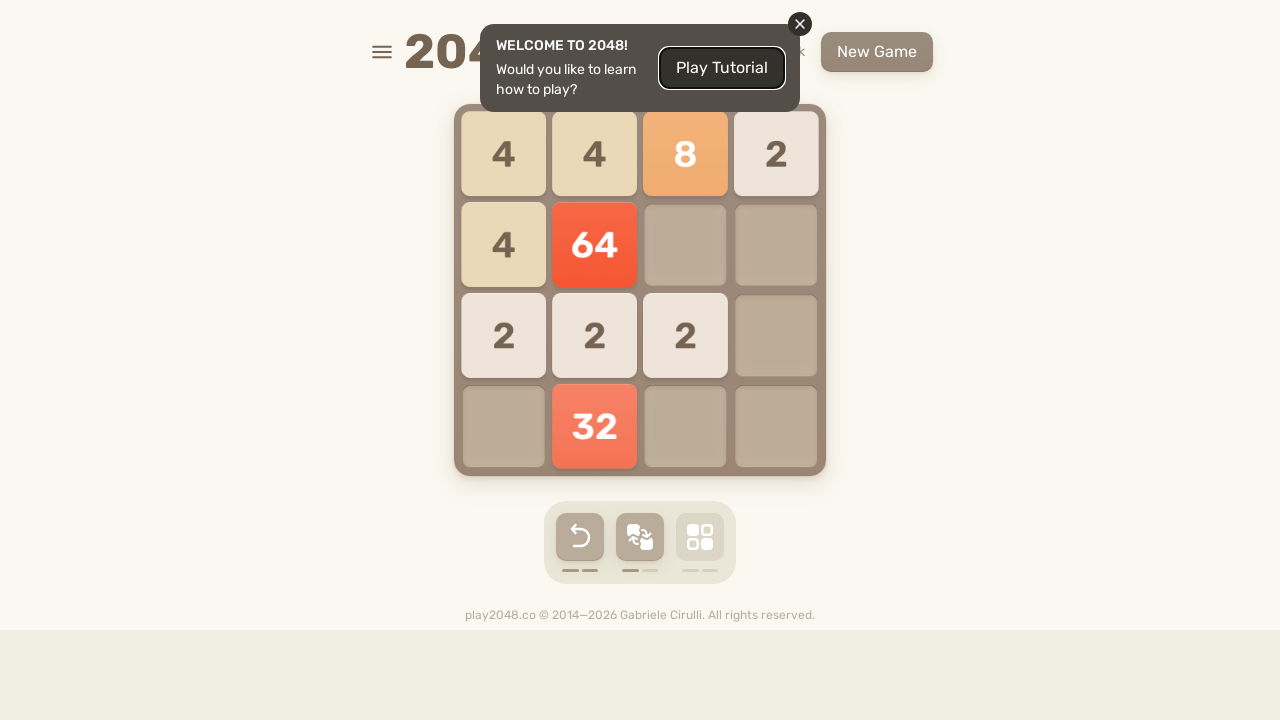

Pressed ArrowLeft to move tiles left
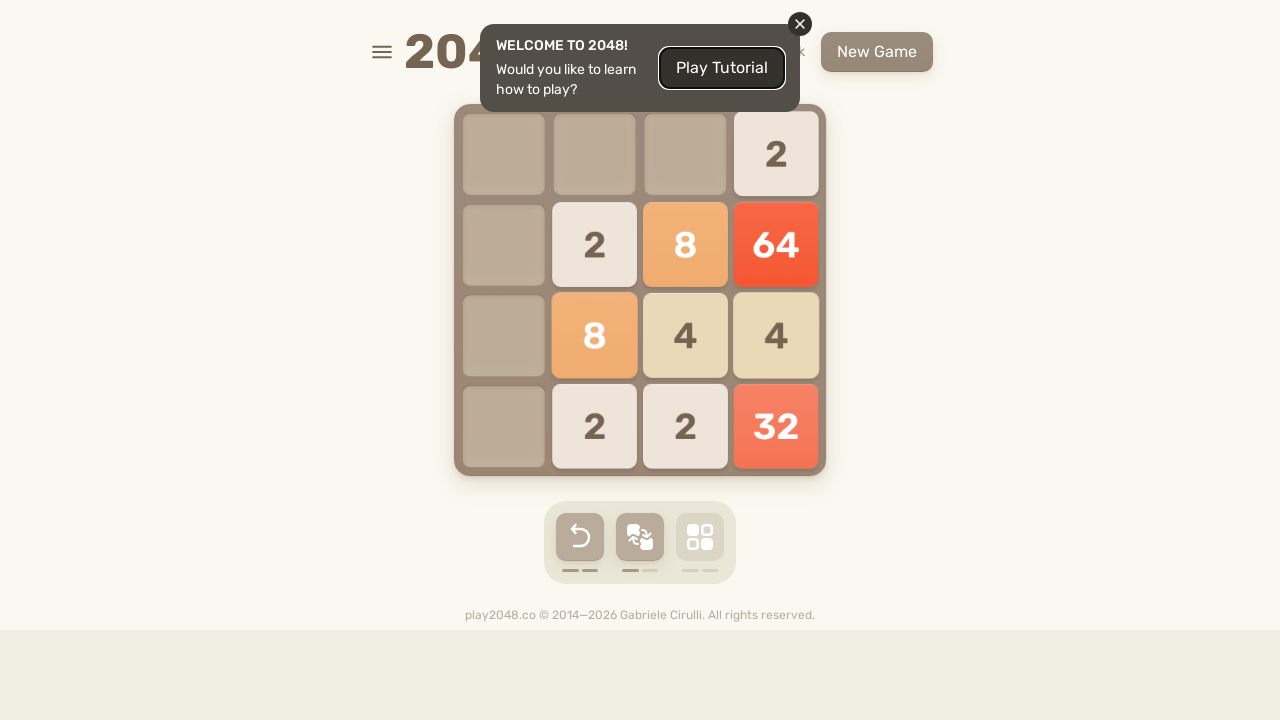

Pressed ArrowUp to move tiles up
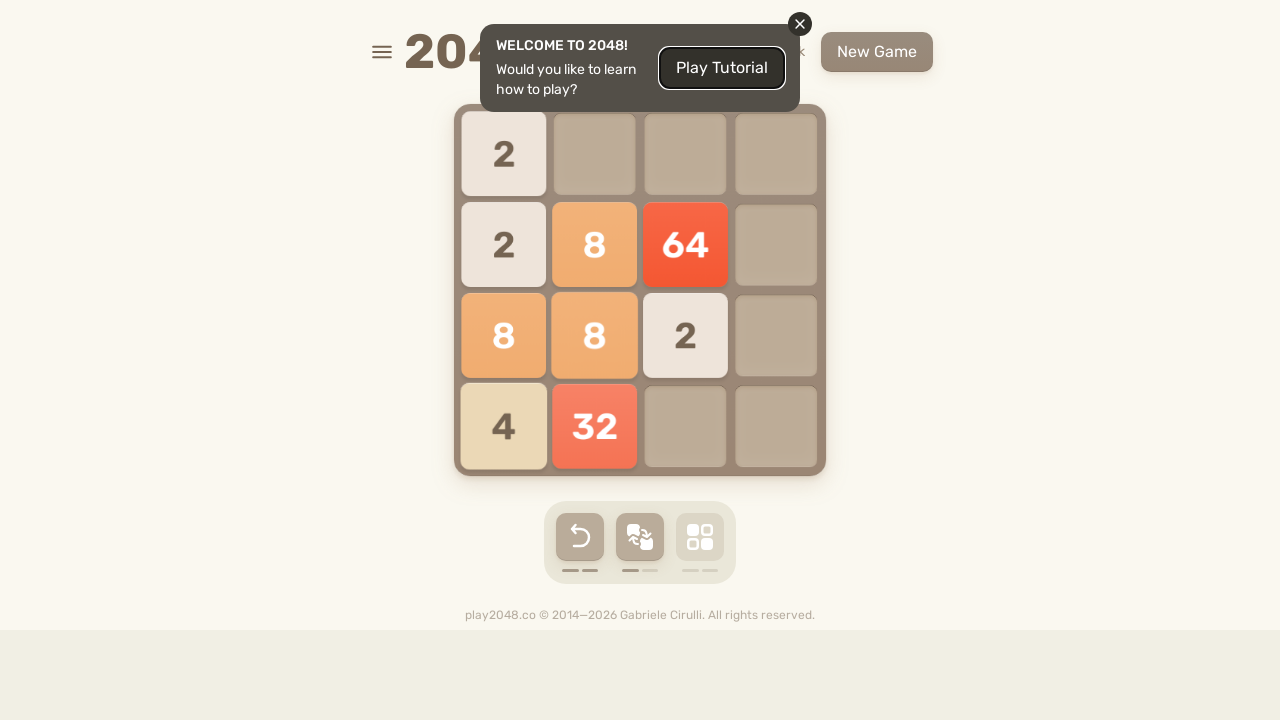

Pressed ArrowRight to move tiles right
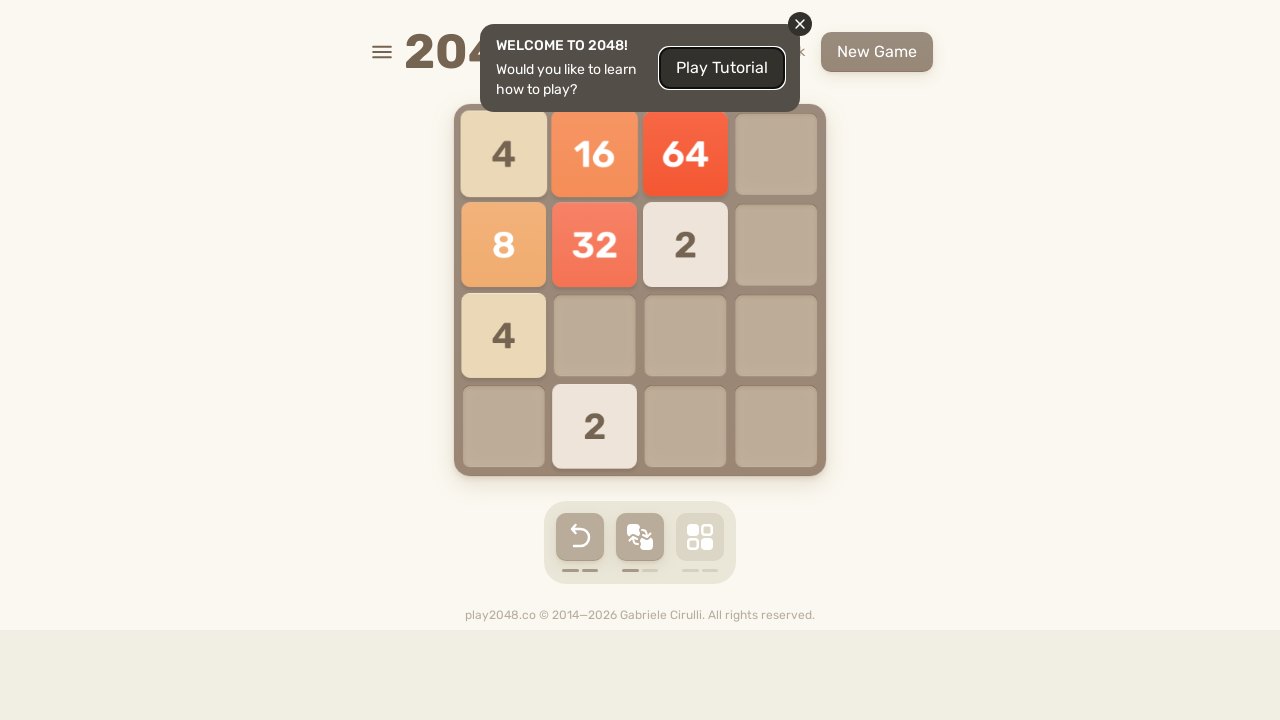

Pressed ArrowDown to move tiles down
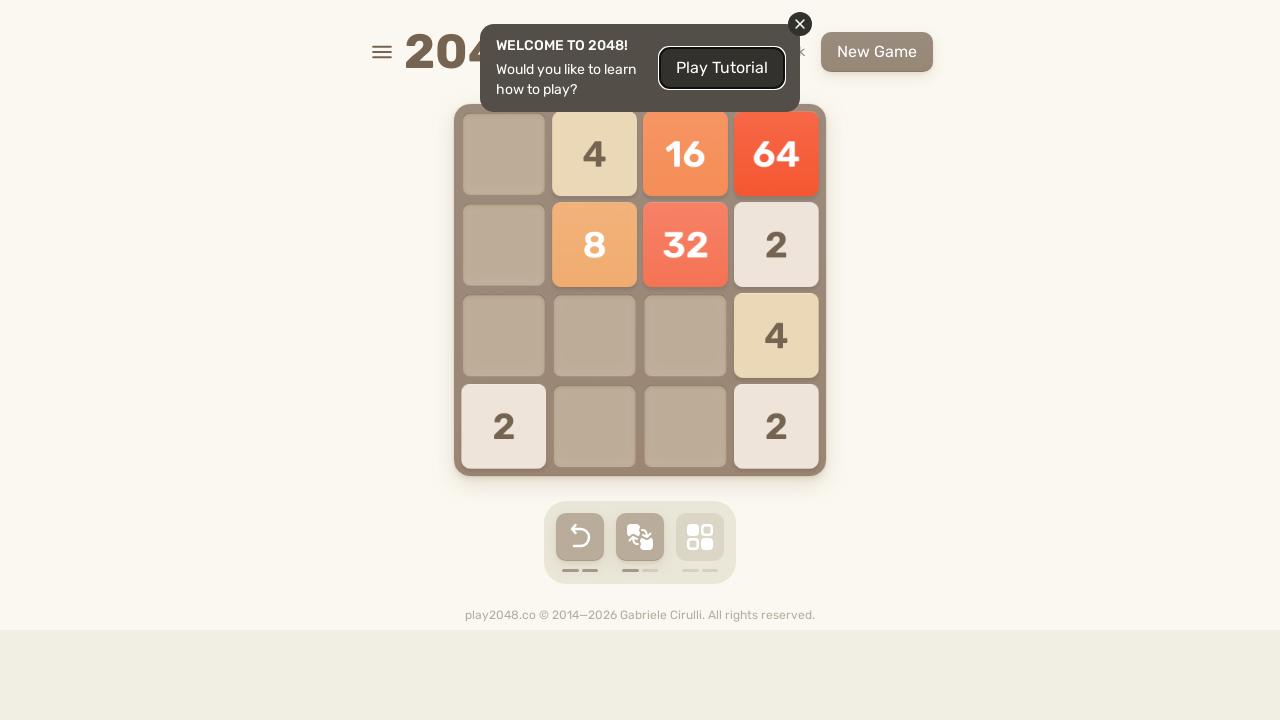

Pressed ArrowLeft to move tiles left
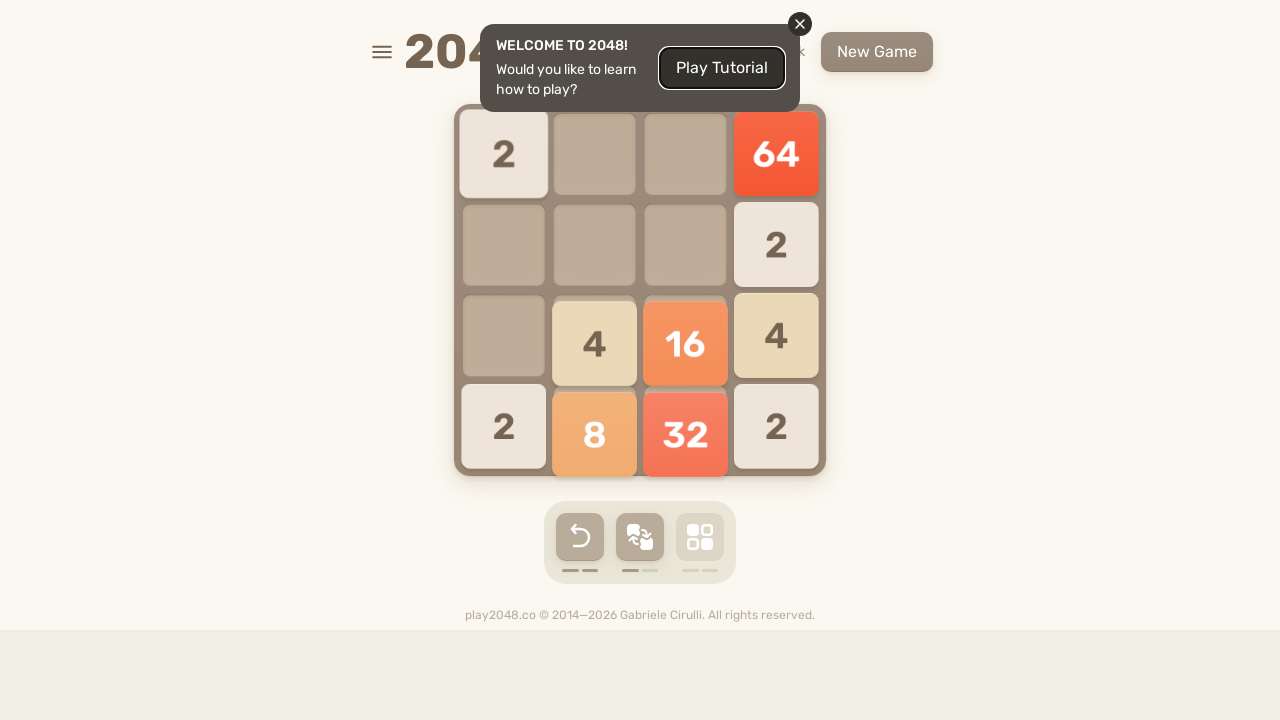

Pressed ArrowUp to move tiles up
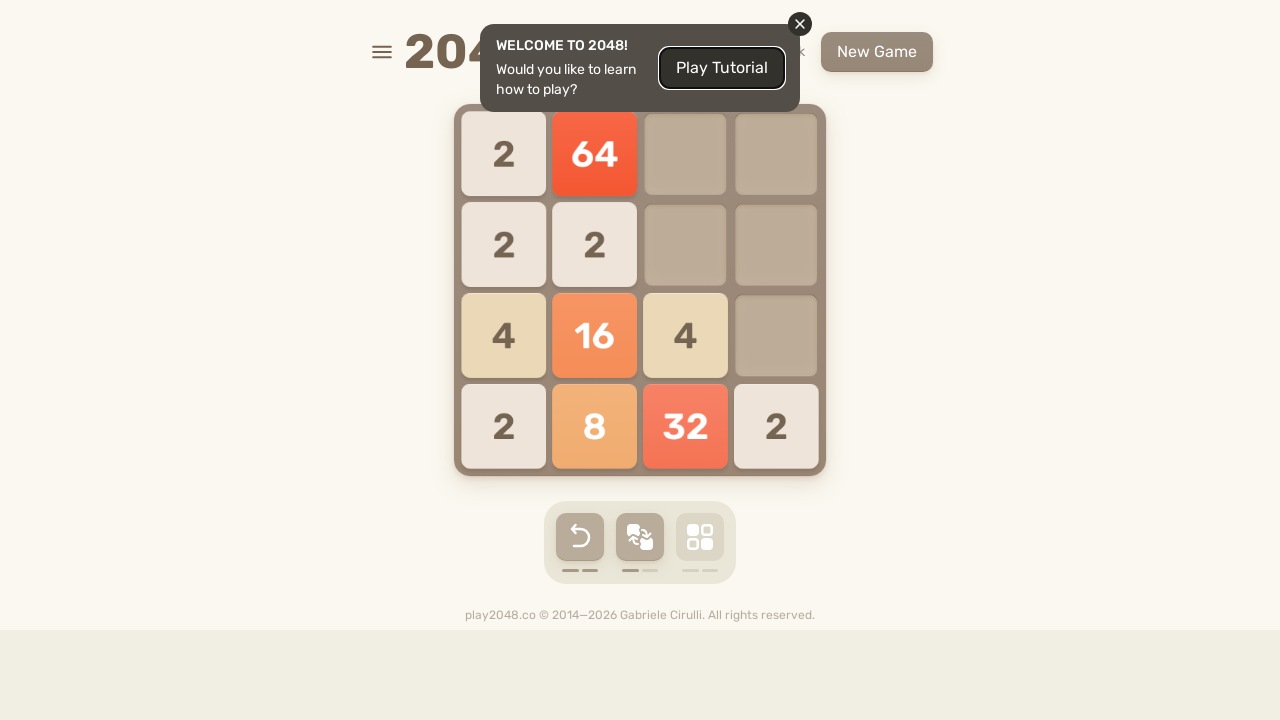

Pressed ArrowRight to move tiles right
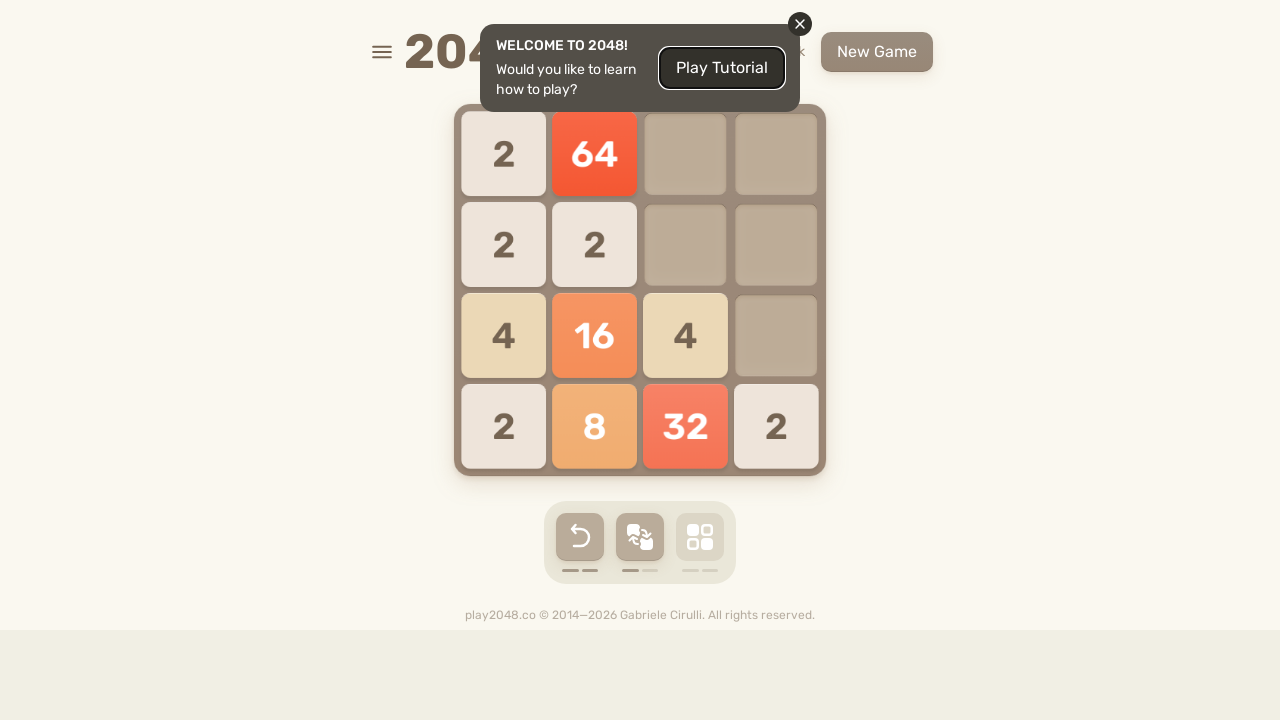

Pressed ArrowDown to move tiles down
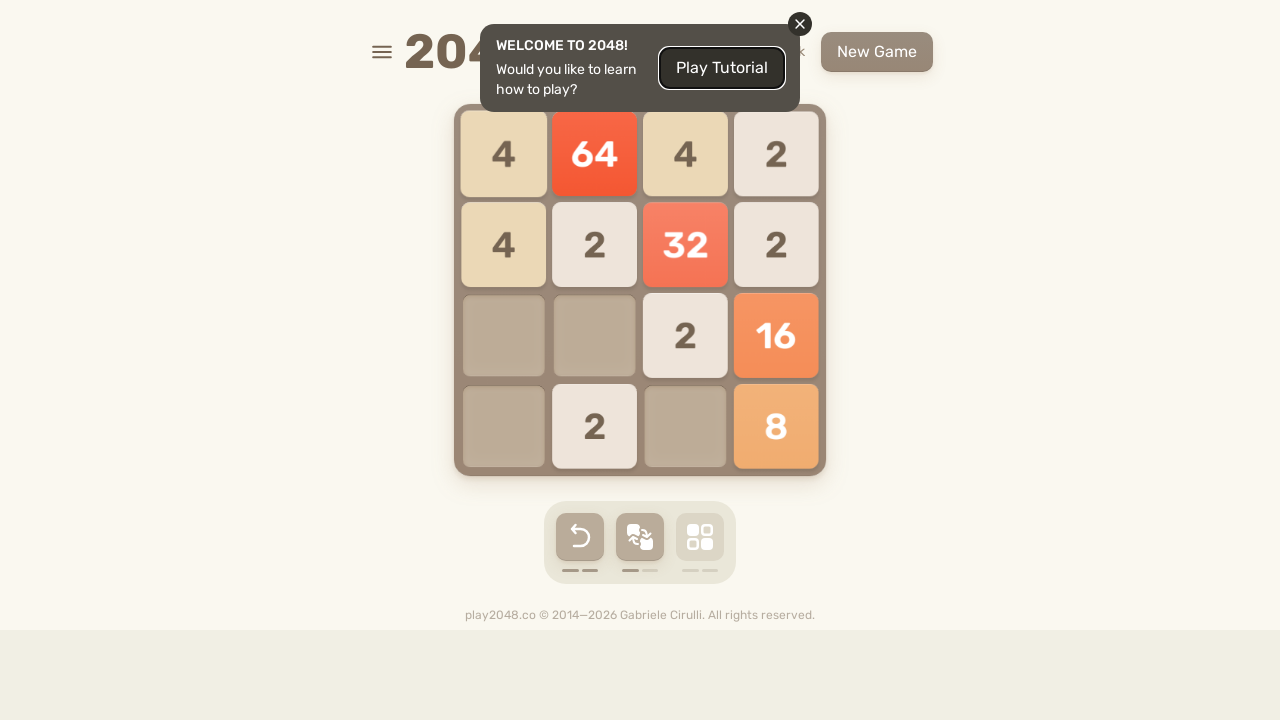

Pressed ArrowLeft to move tiles left
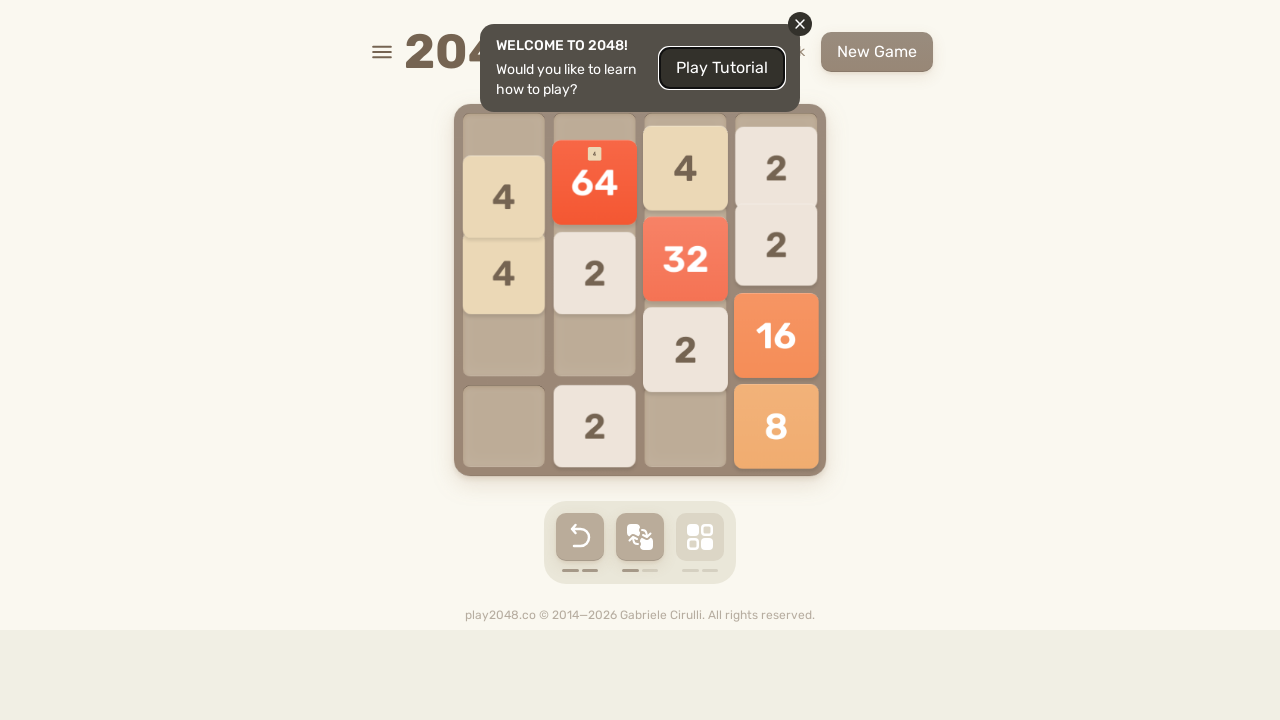

Pressed ArrowUp to move tiles up
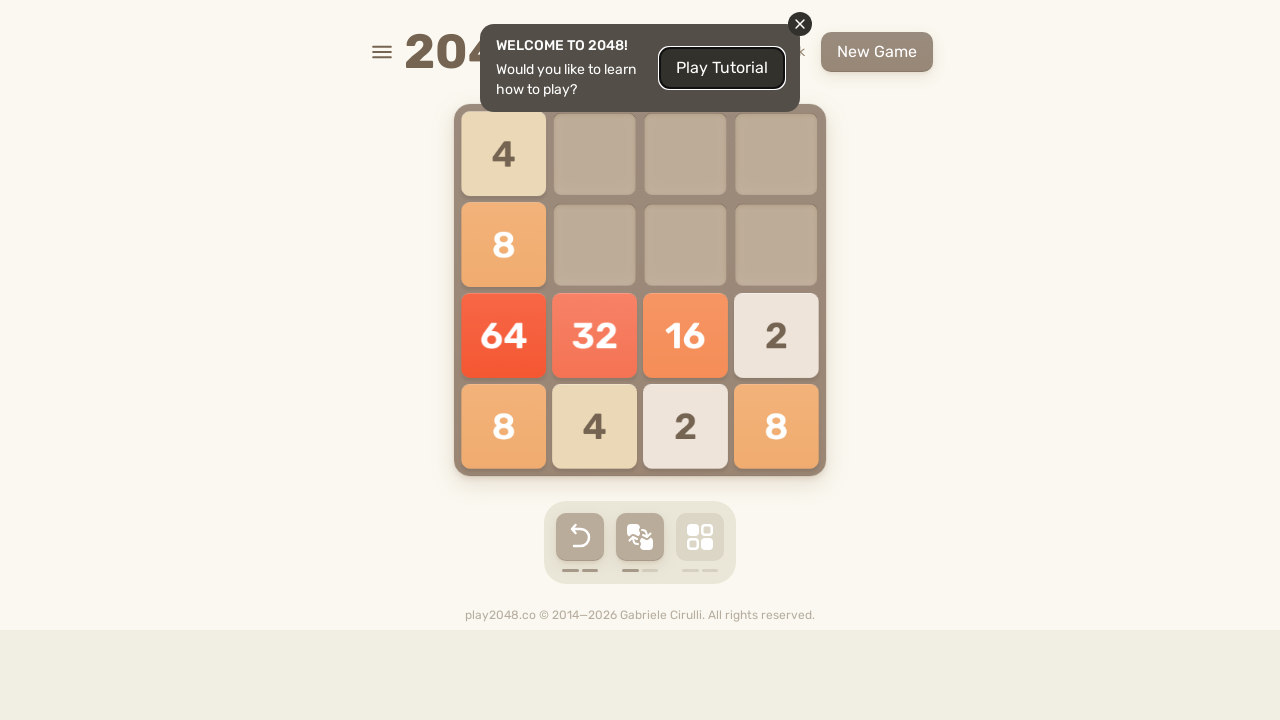

Pressed ArrowRight to move tiles right
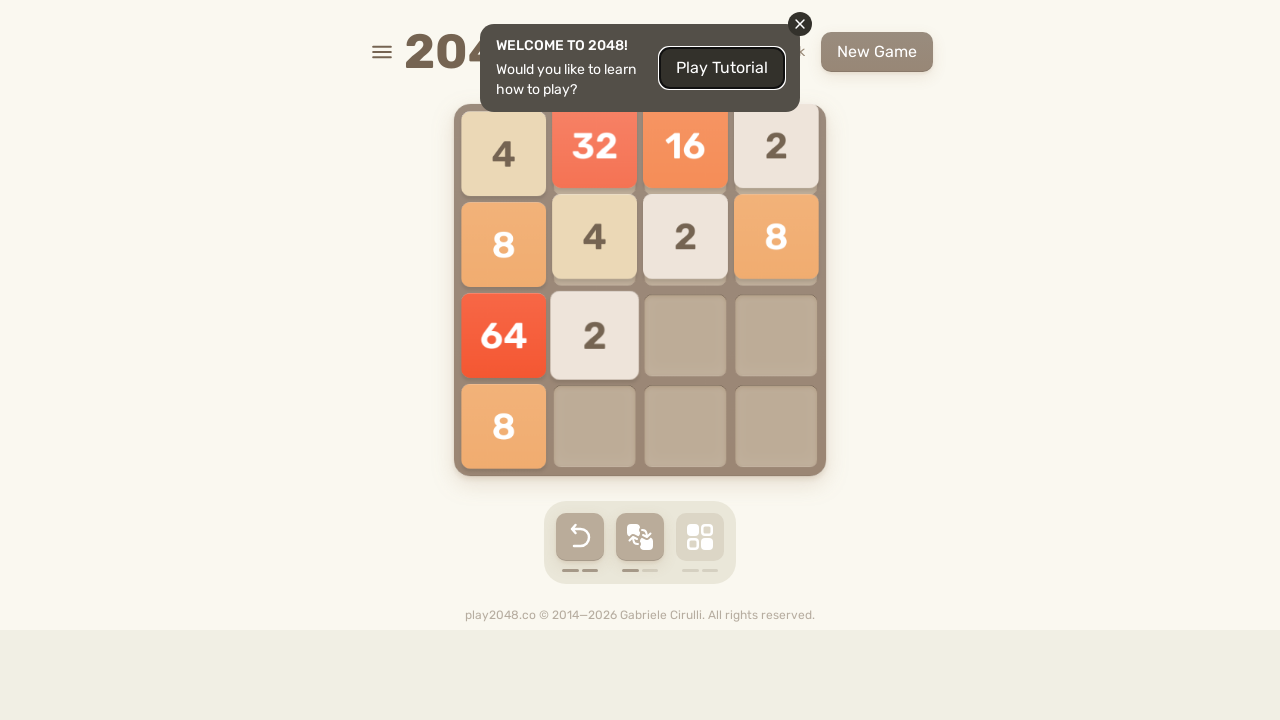

Pressed ArrowDown to move tiles down
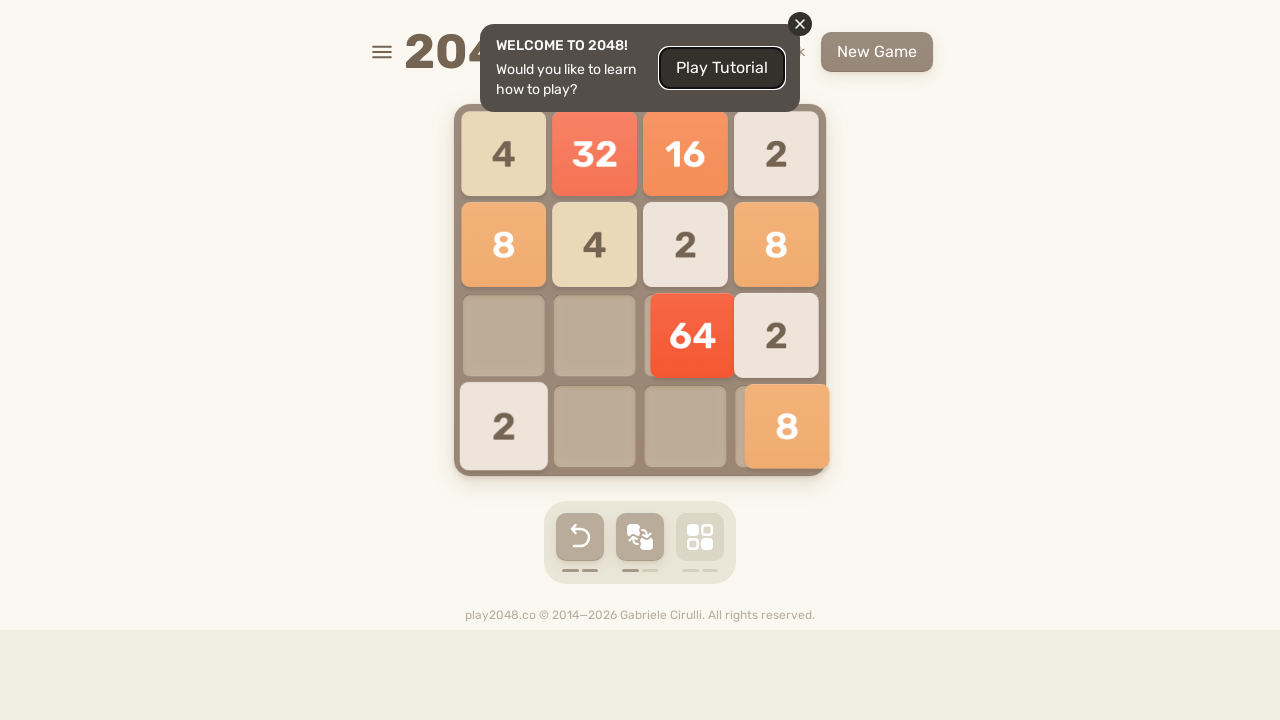

Pressed ArrowLeft to move tiles left
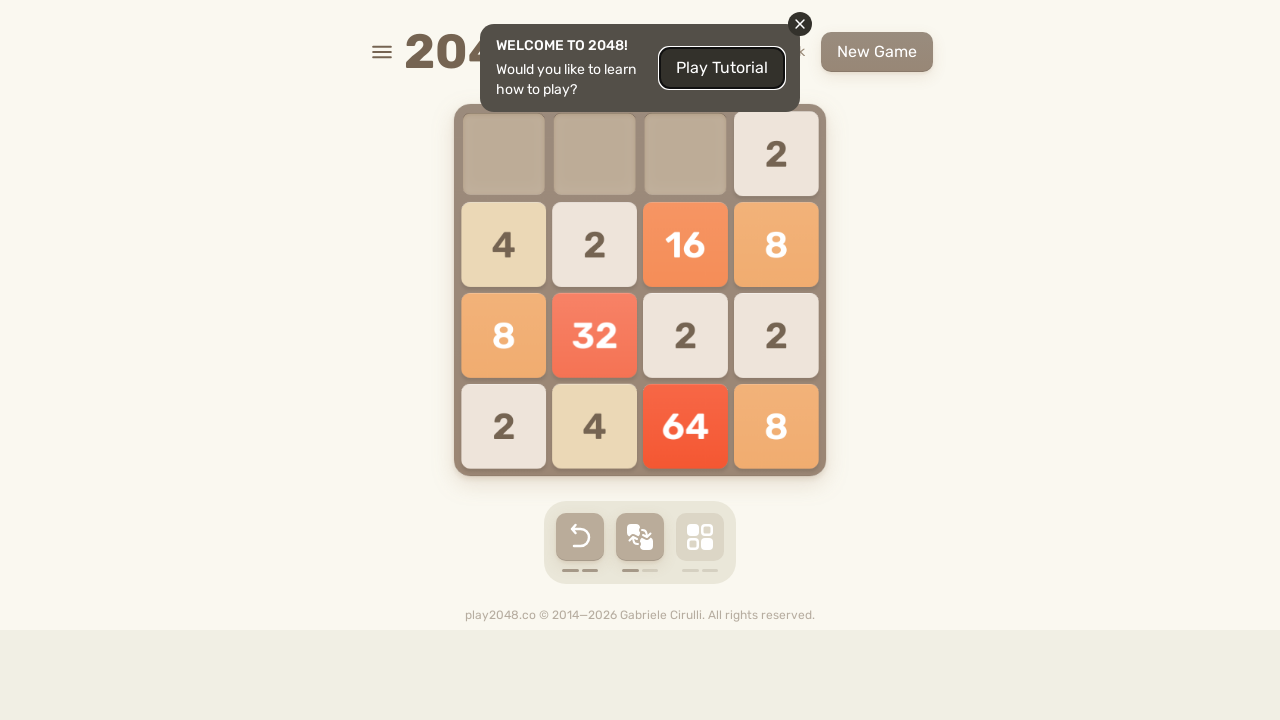

Pressed ArrowUp to move tiles up
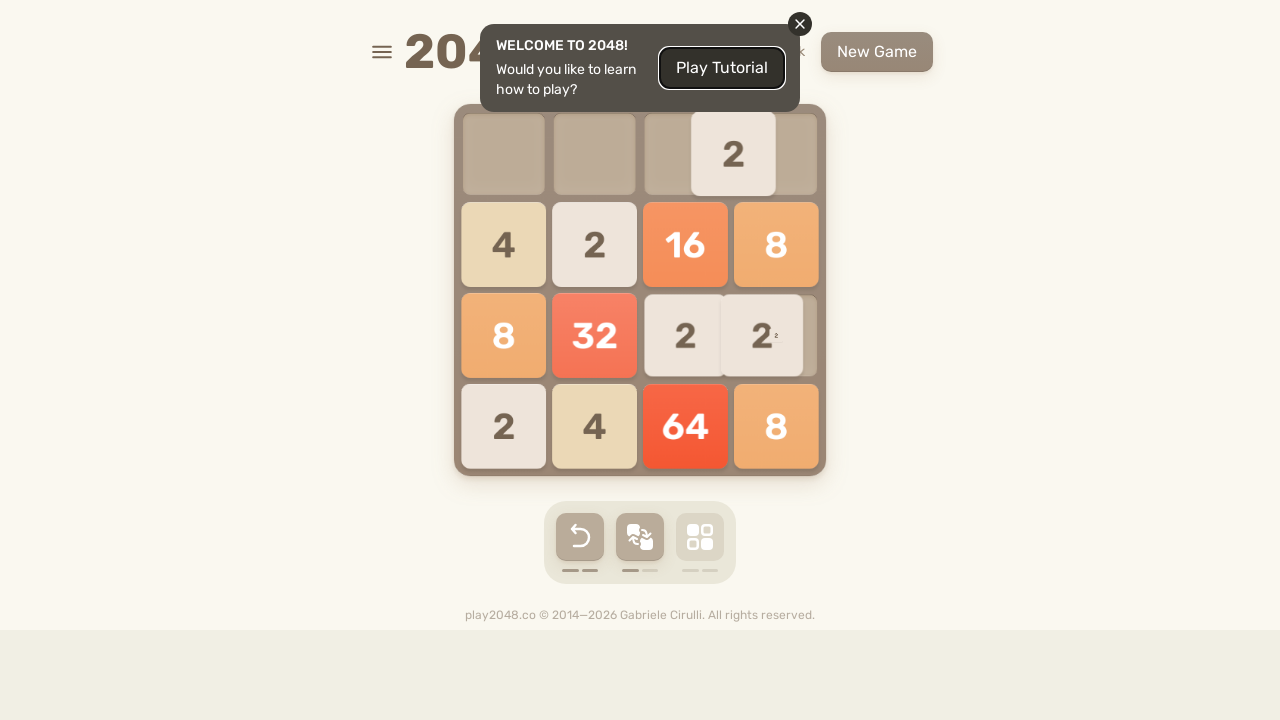

Pressed ArrowRight to move tiles right
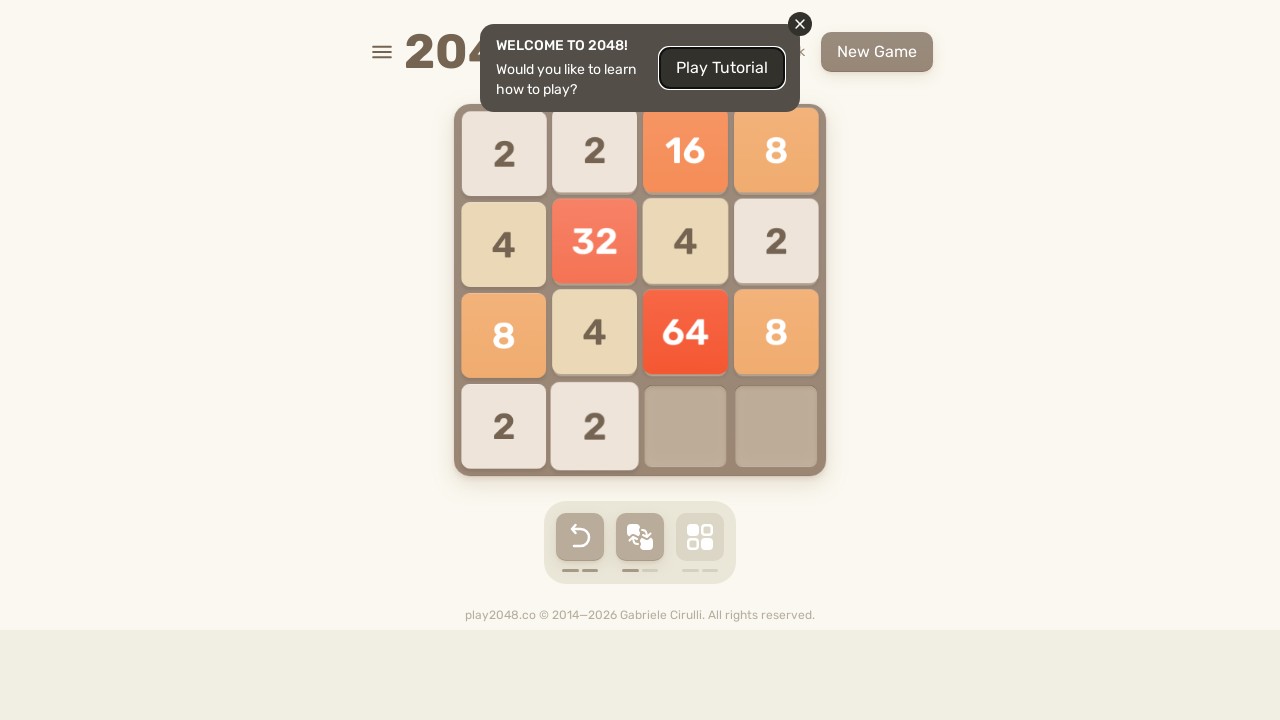

Pressed ArrowDown to move tiles down
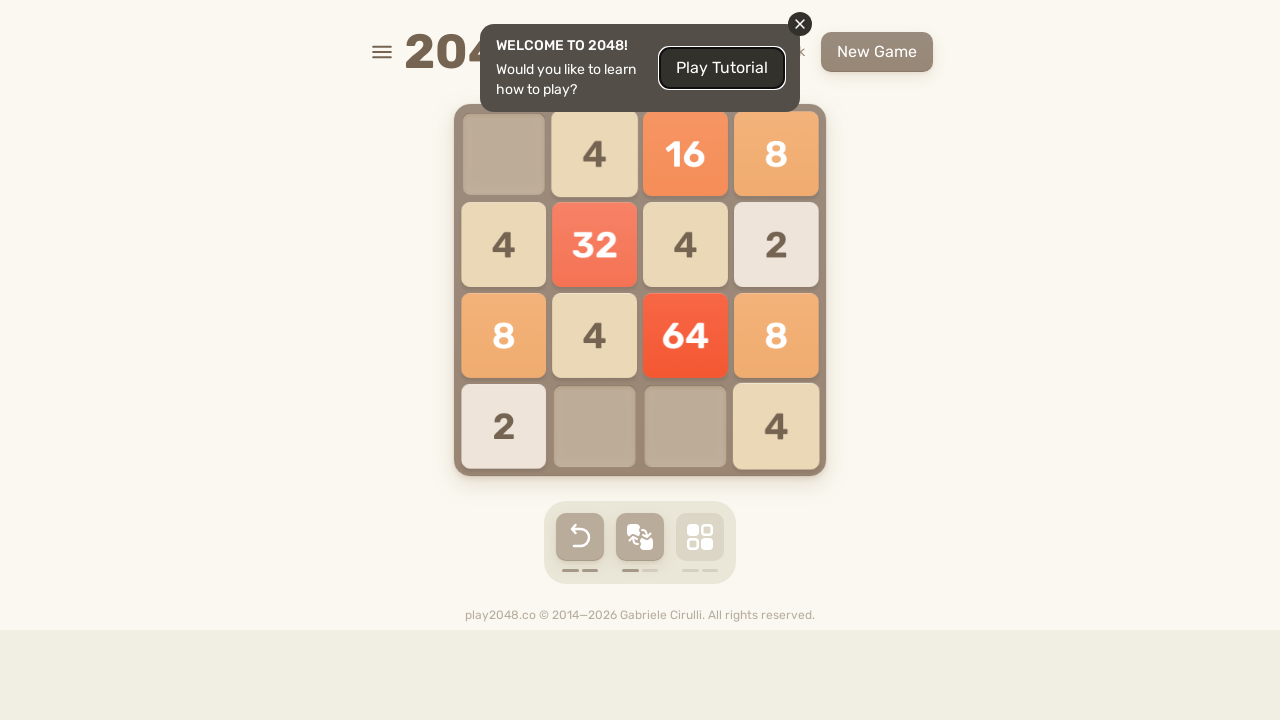

Pressed ArrowLeft to move tiles left
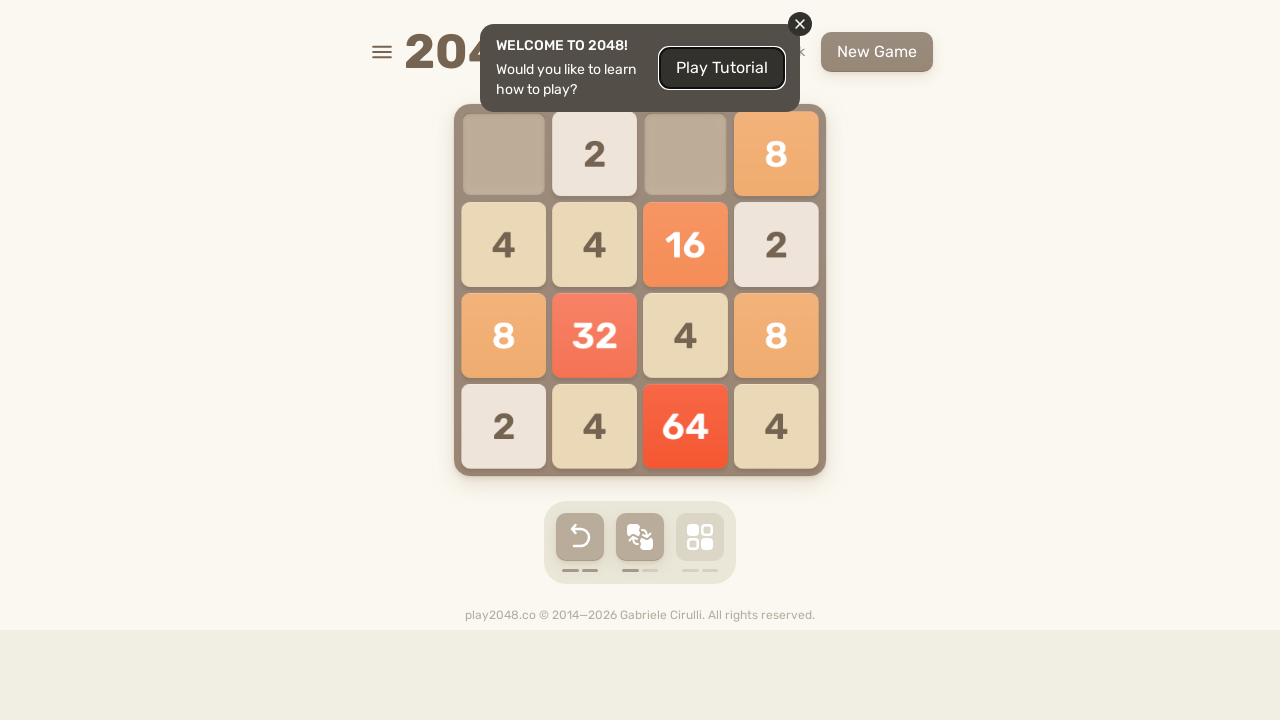

Pressed ArrowUp to move tiles up
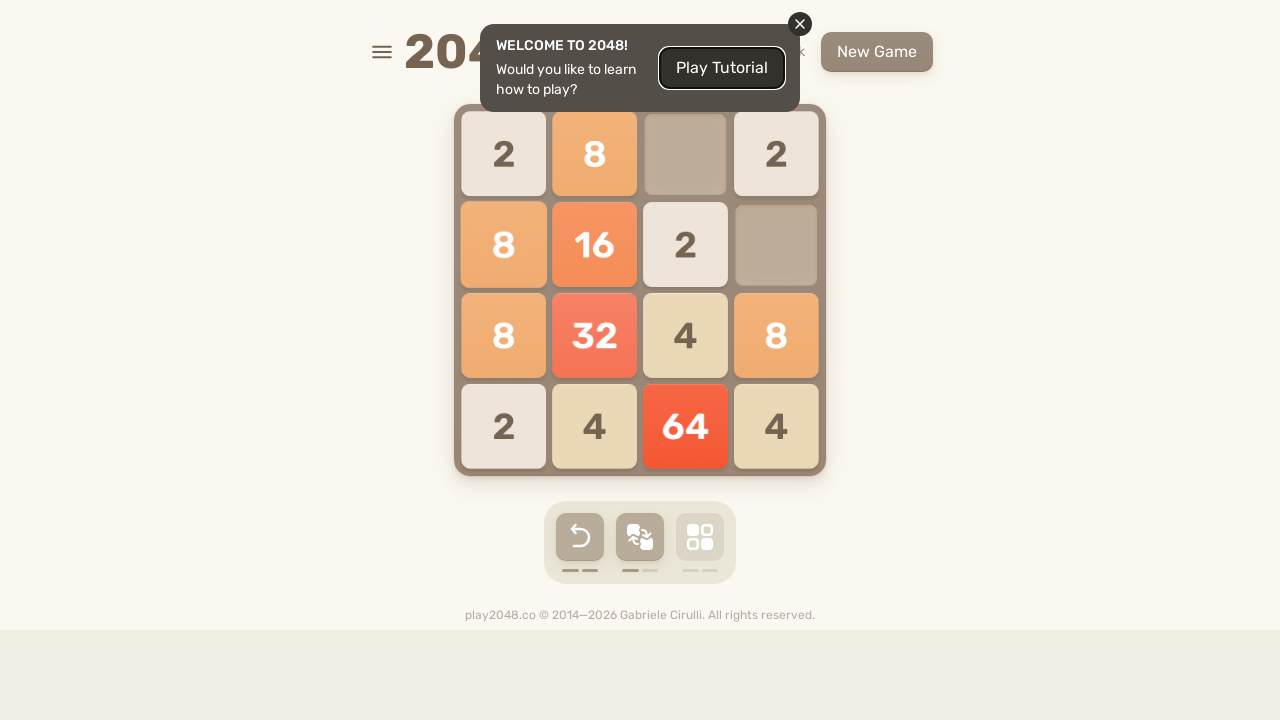

Pressed ArrowRight to move tiles right
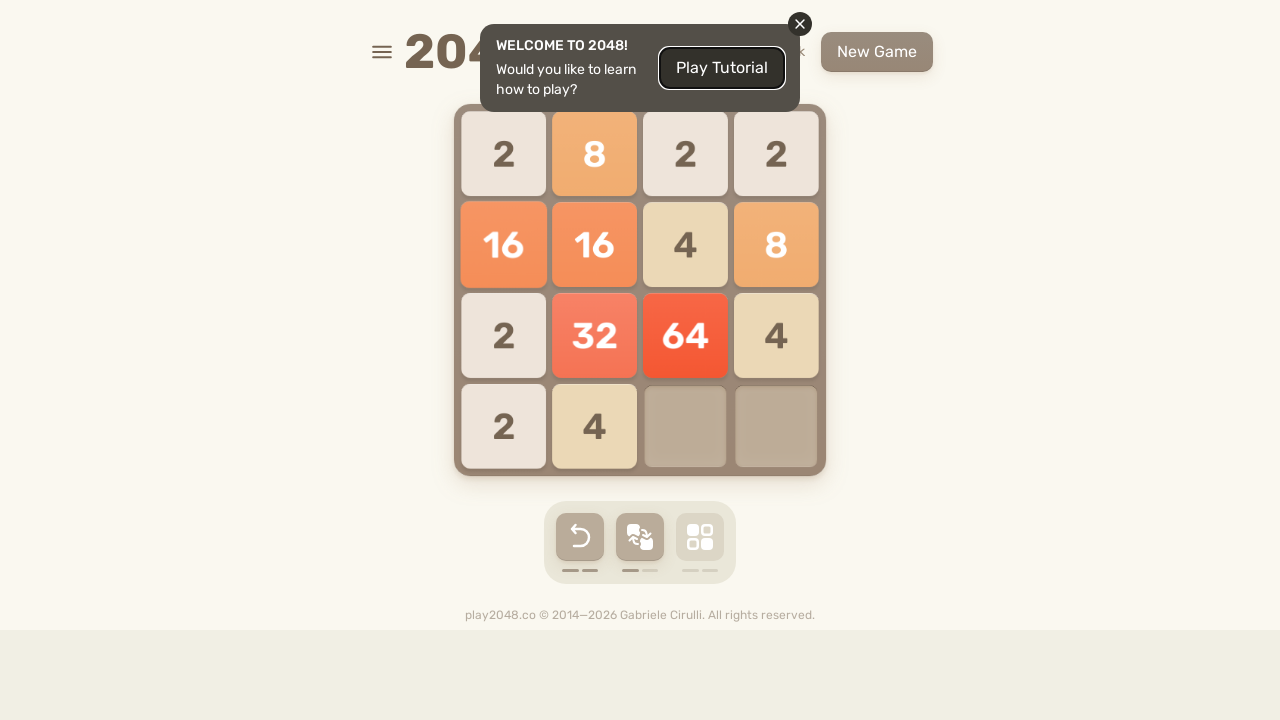

Pressed ArrowDown to move tiles down
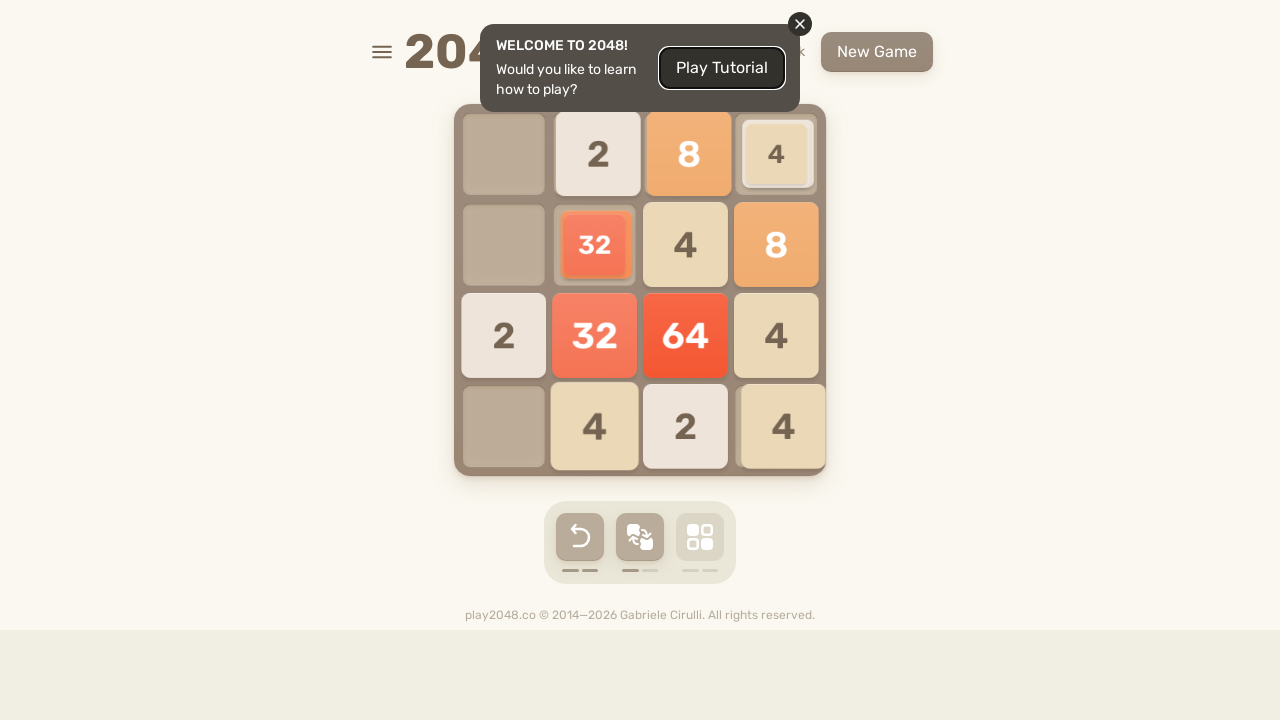

Pressed ArrowLeft to move tiles left
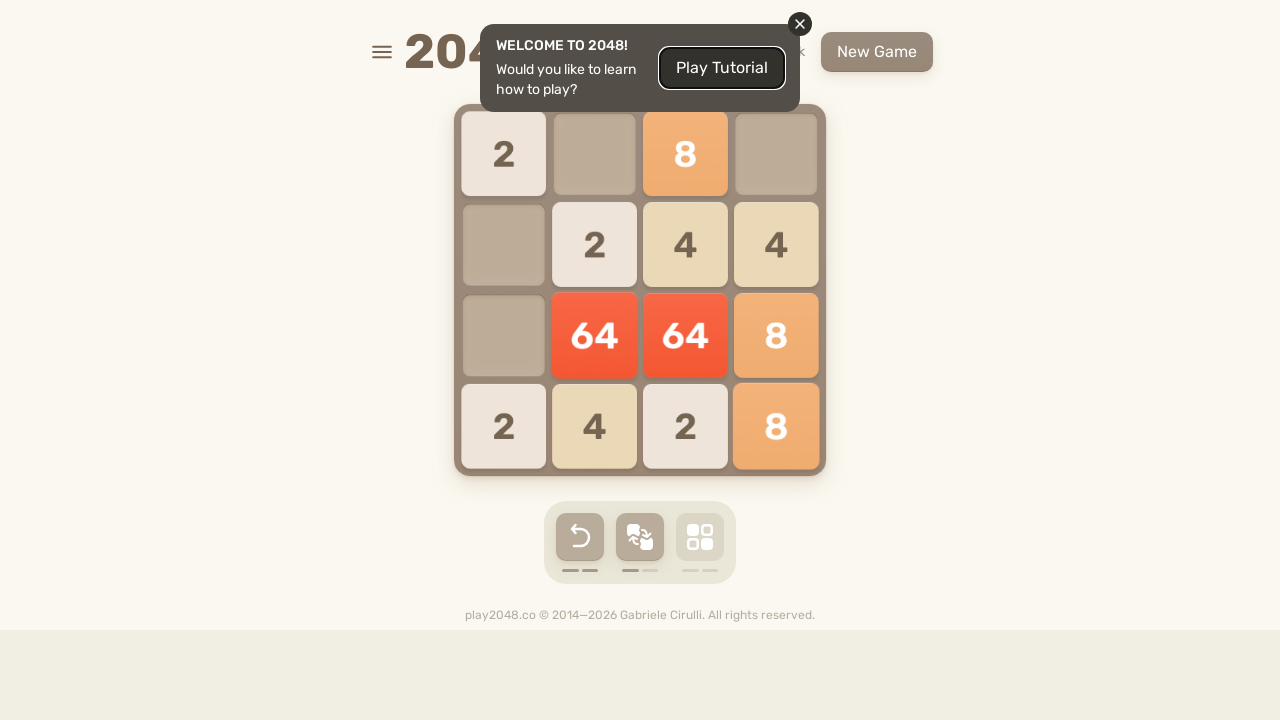

Pressed ArrowUp to move tiles up
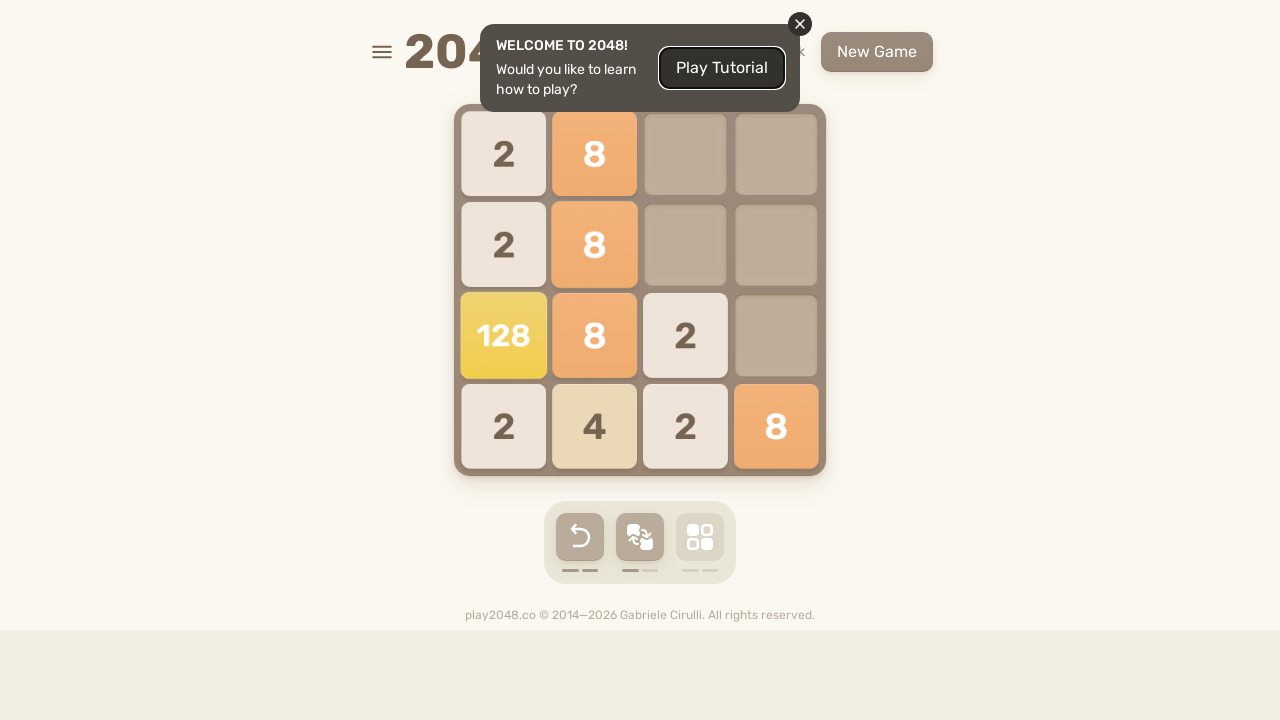

Pressed ArrowRight to move tiles right
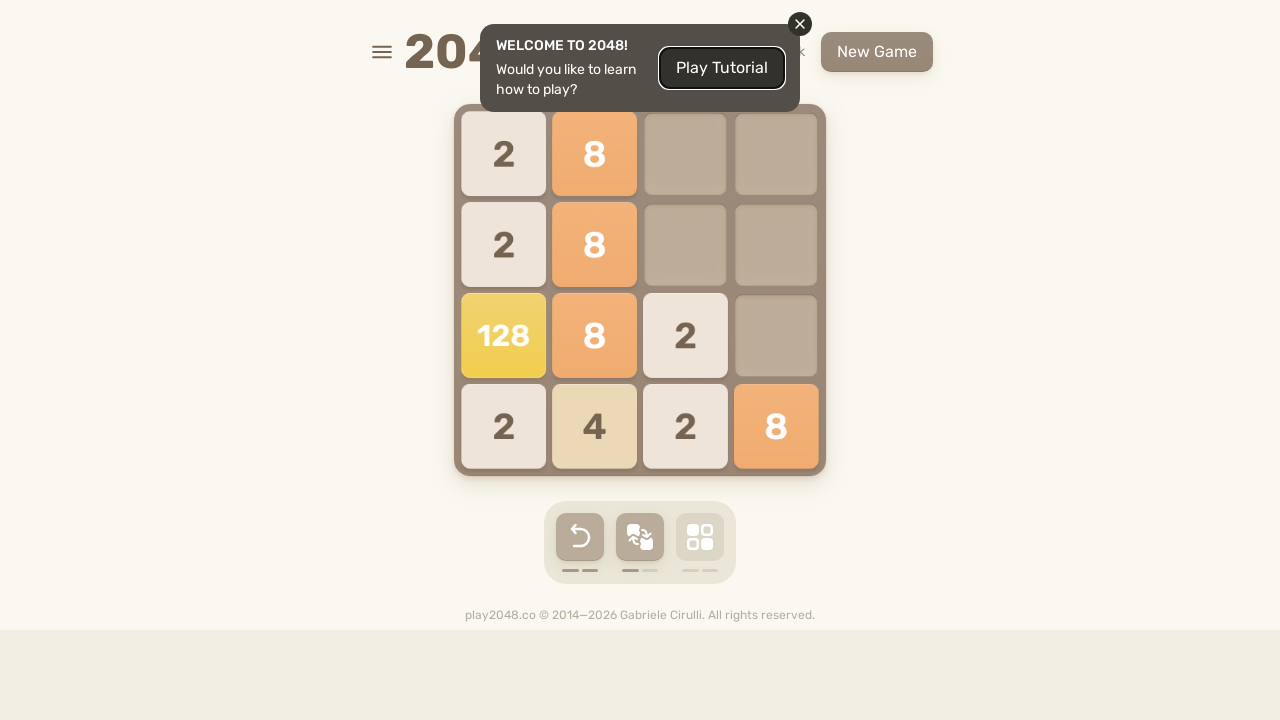

Pressed ArrowDown to move tiles down
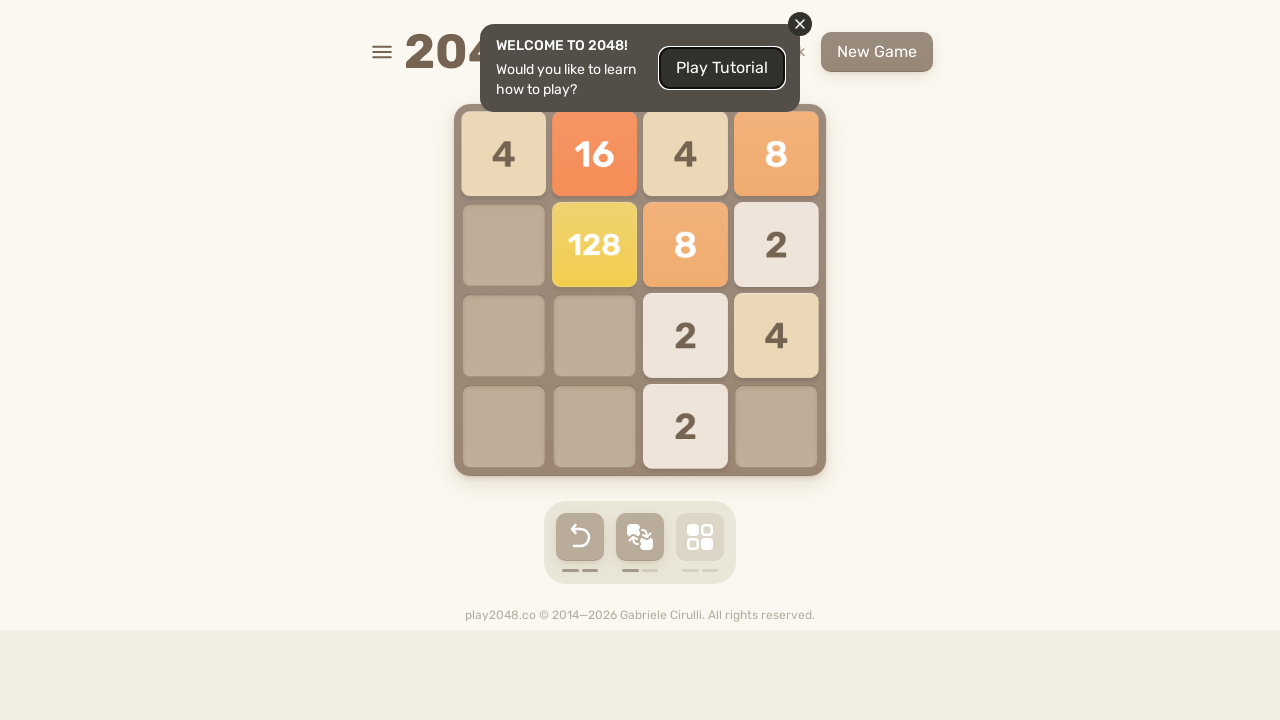

Pressed ArrowLeft to move tiles left
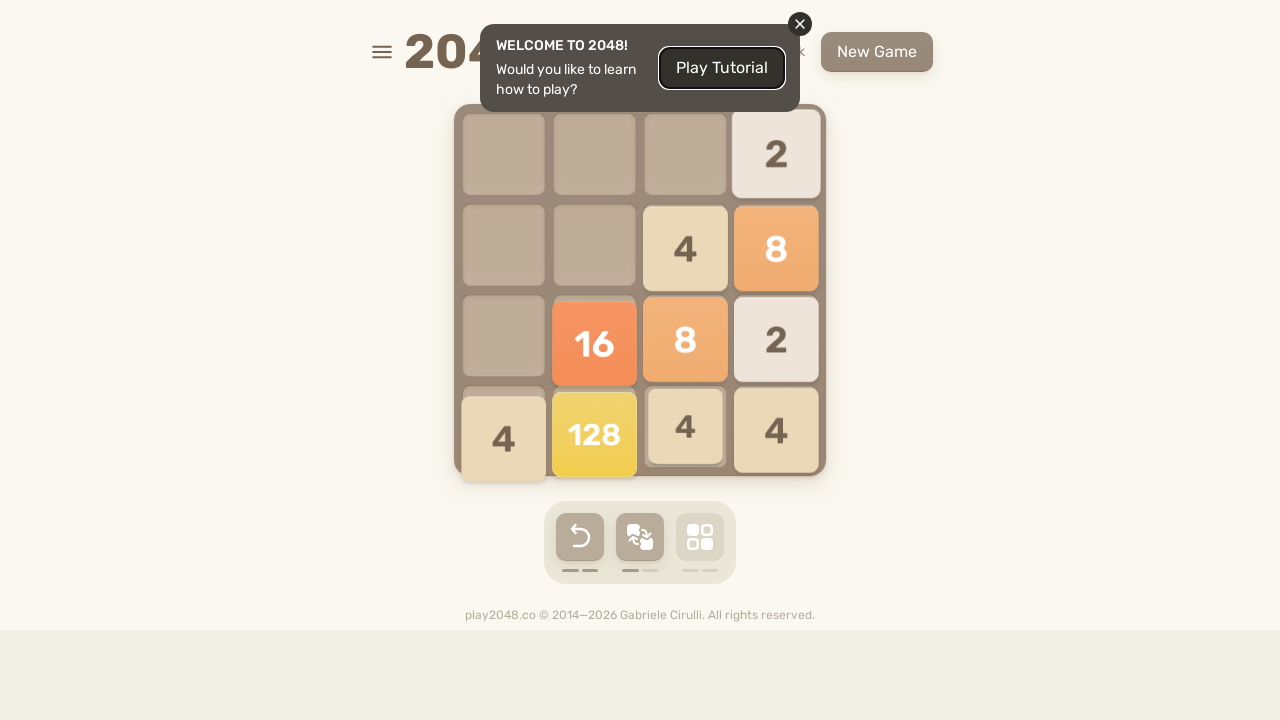

Pressed ArrowUp to move tiles up
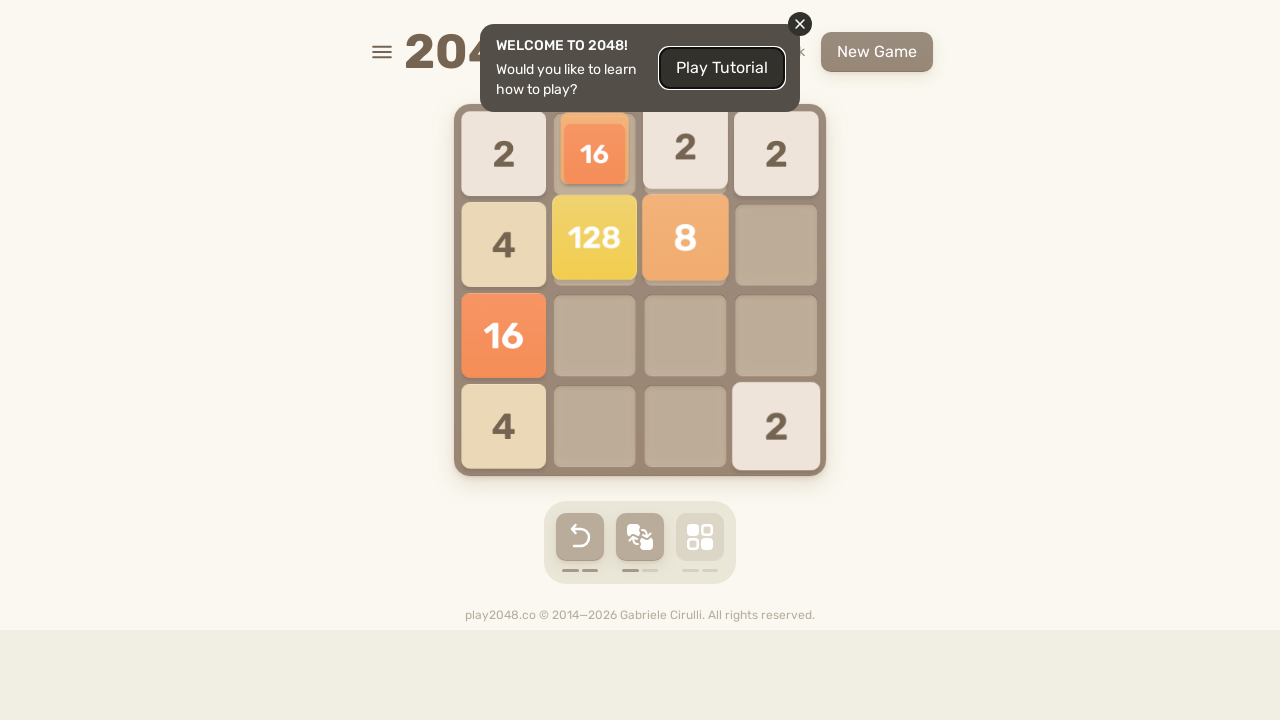

Pressed ArrowRight to move tiles right
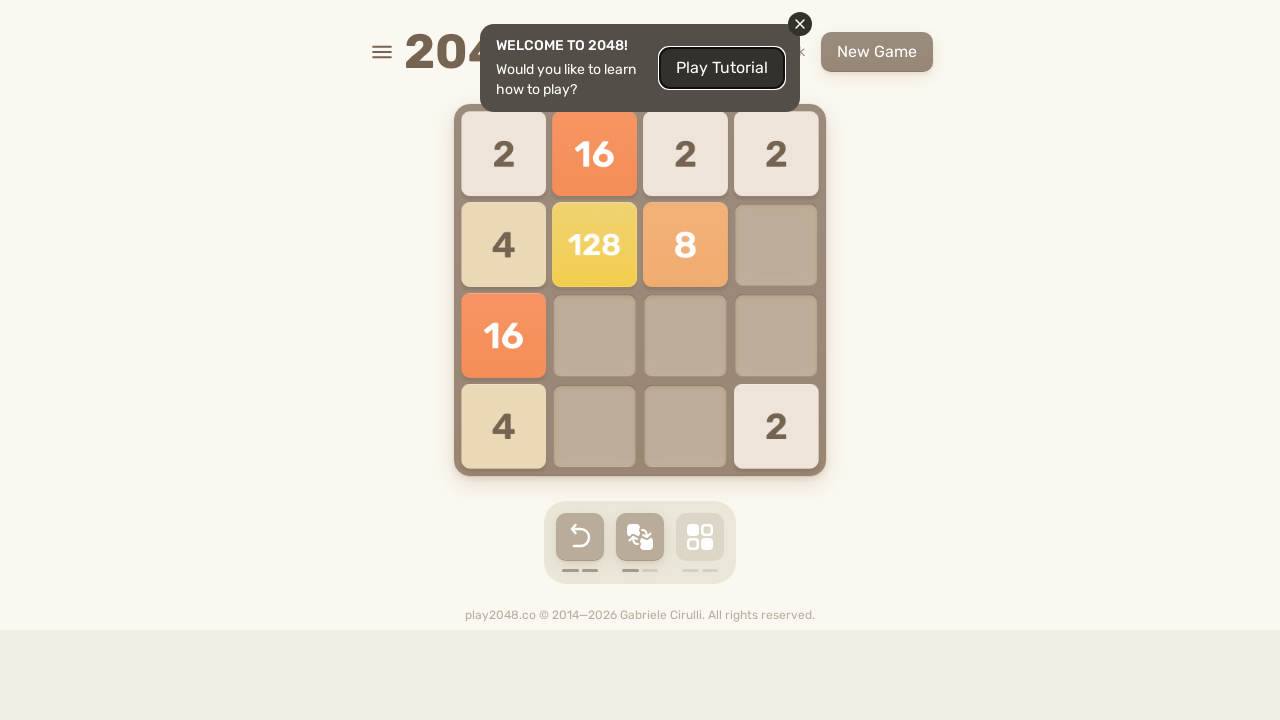

Pressed ArrowDown to move tiles down
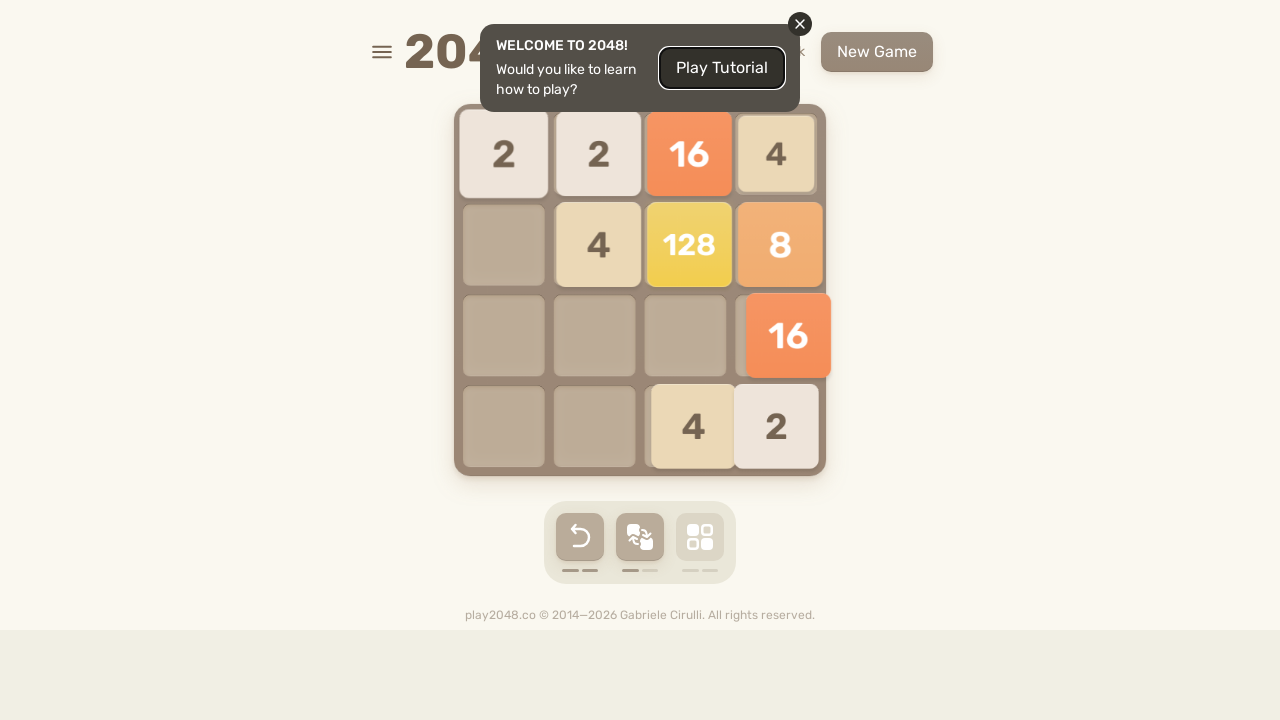

Pressed ArrowLeft to move tiles left
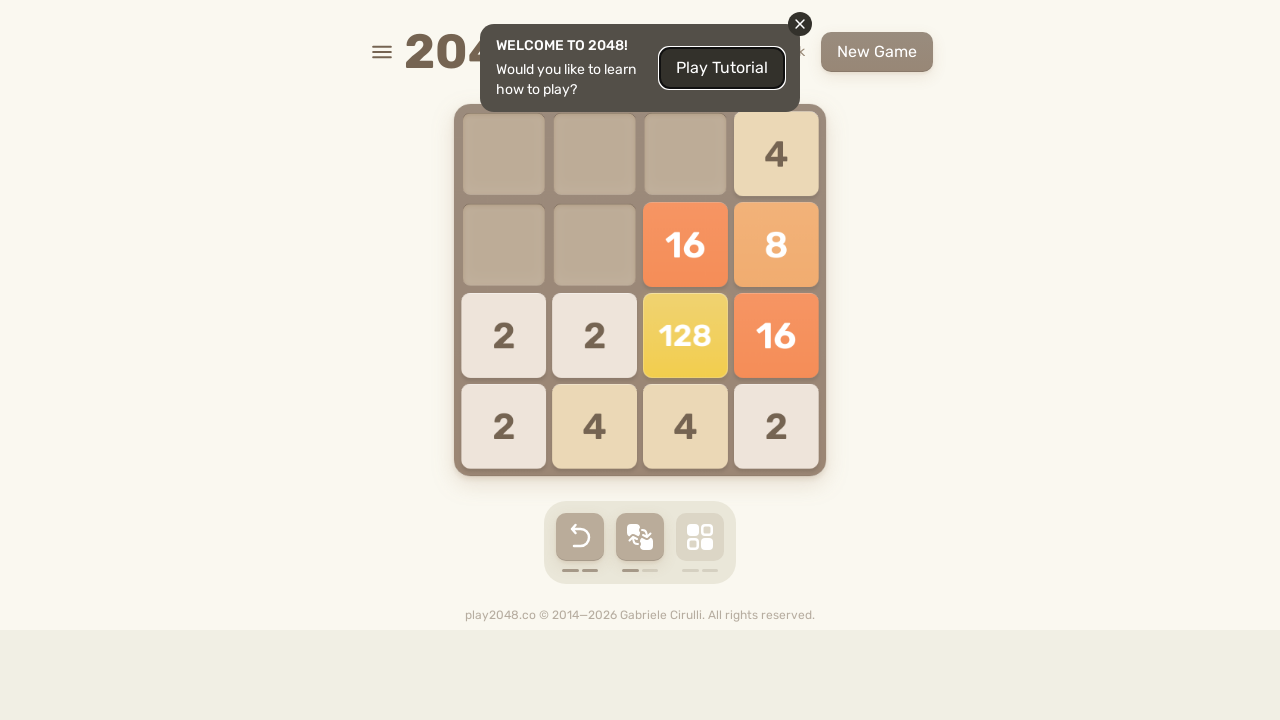

Pressed ArrowUp to move tiles up
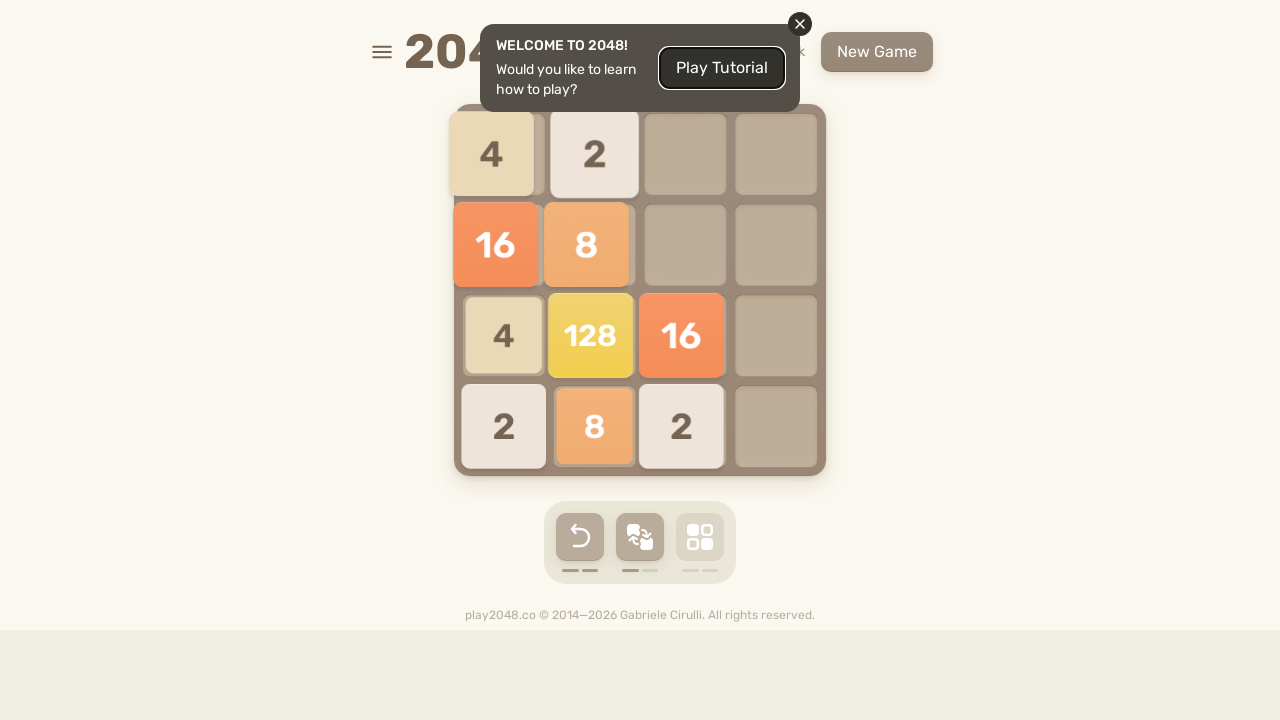

Pressed ArrowRight to move tiles right
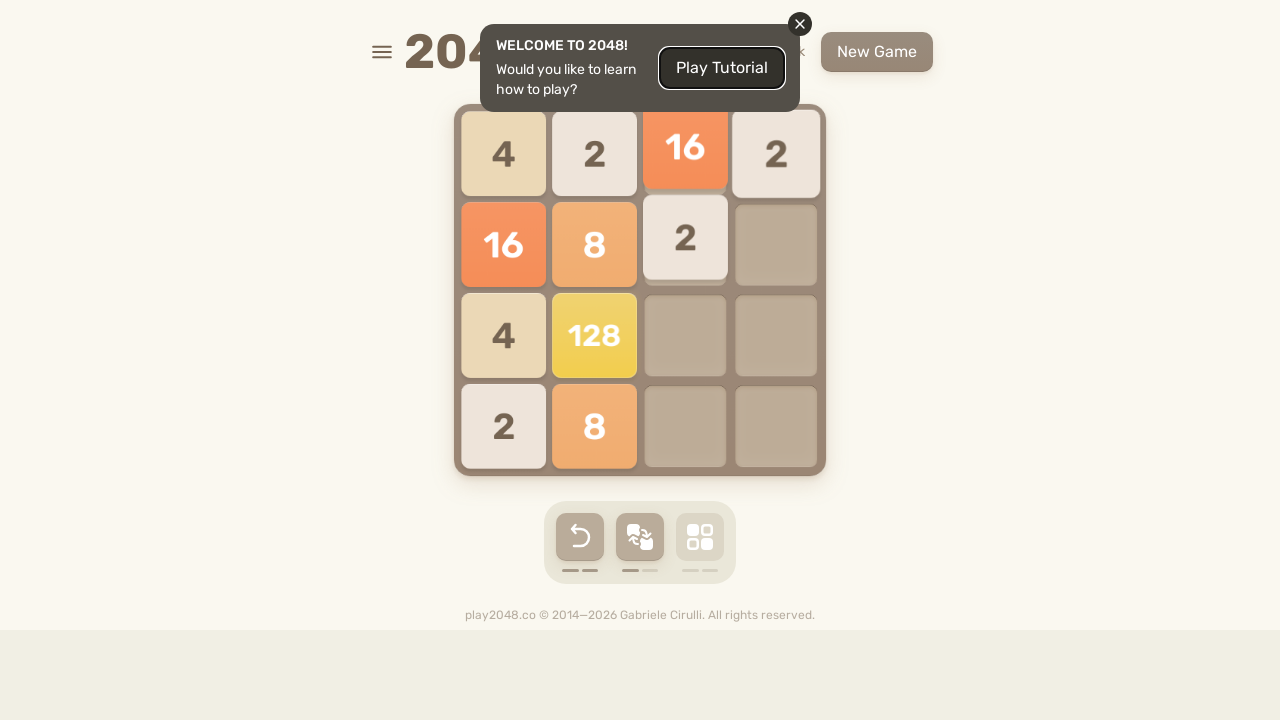

Pressed ArrowDown to move tiles down
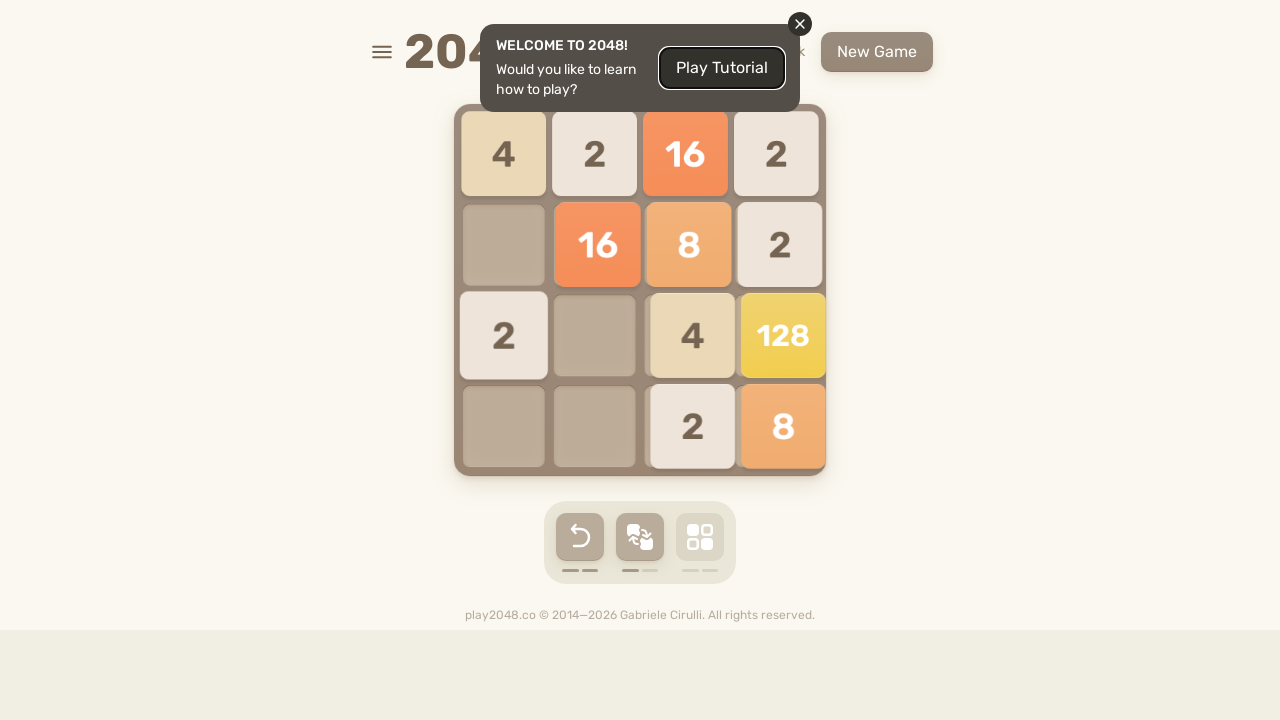

Pressed ArrowLeft to move tiles left
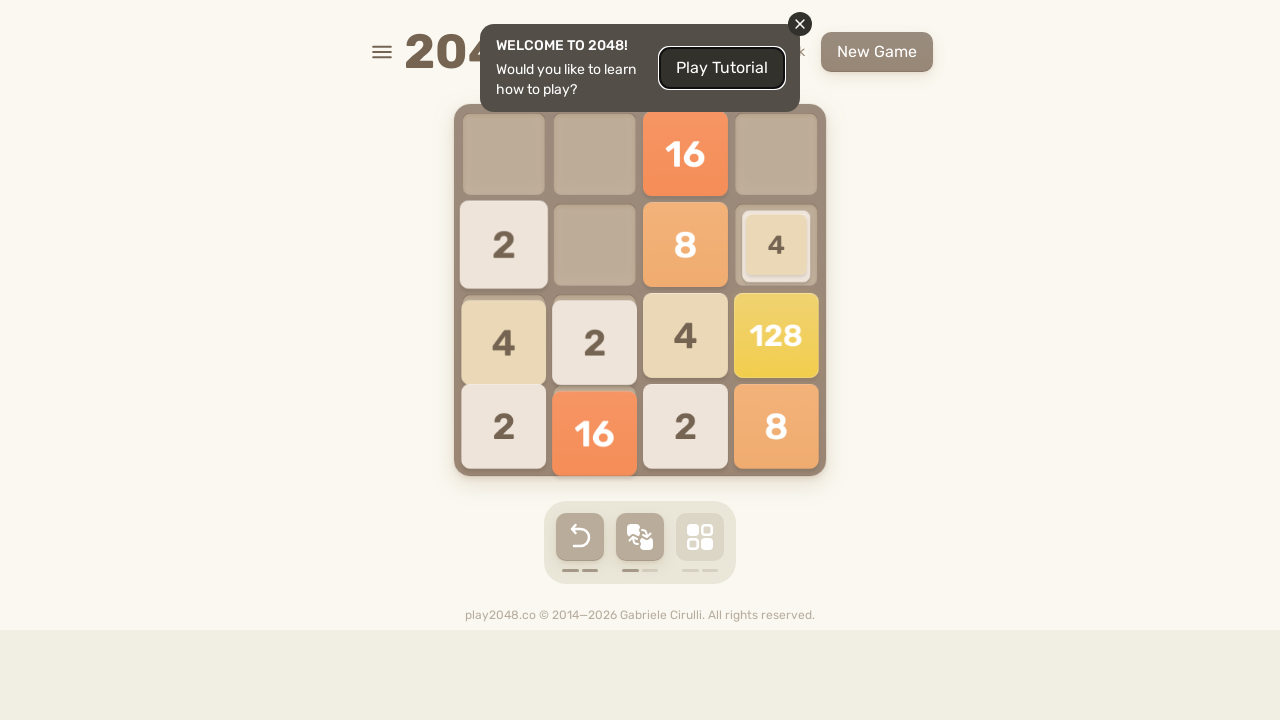

Pressed ArrowUp to move tiles up
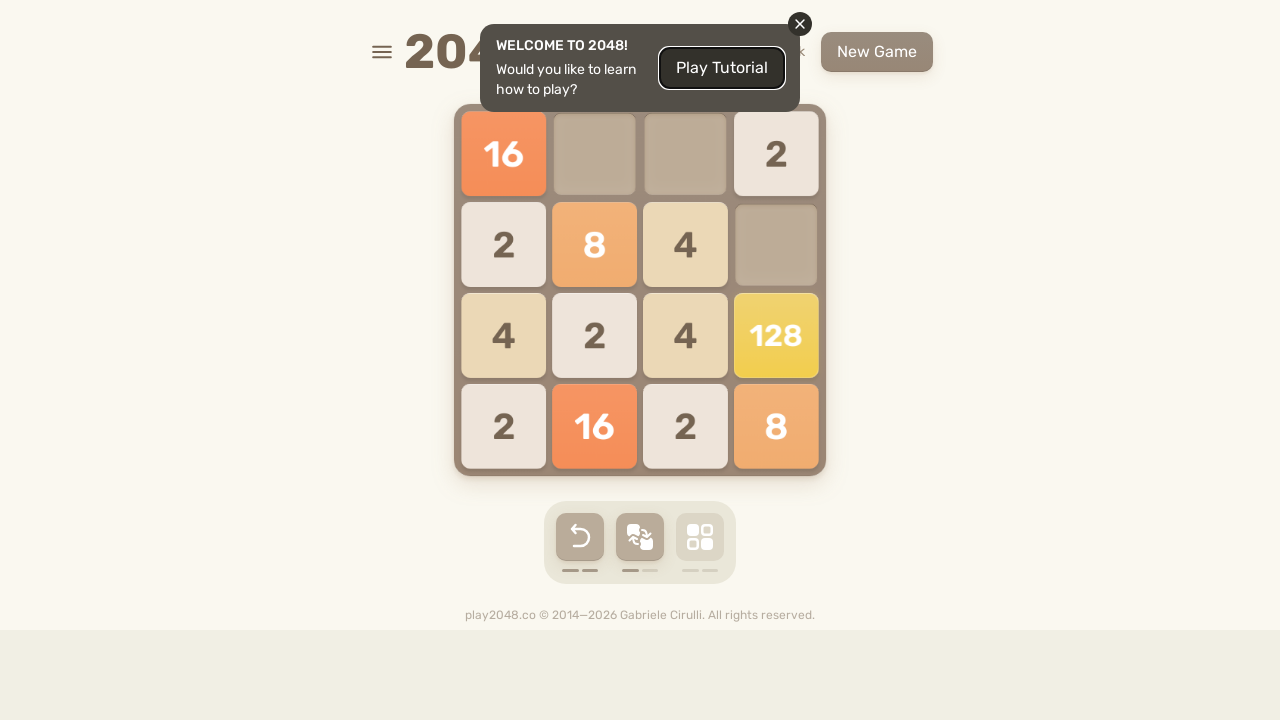

Pressed ArrowRight to move tiles right
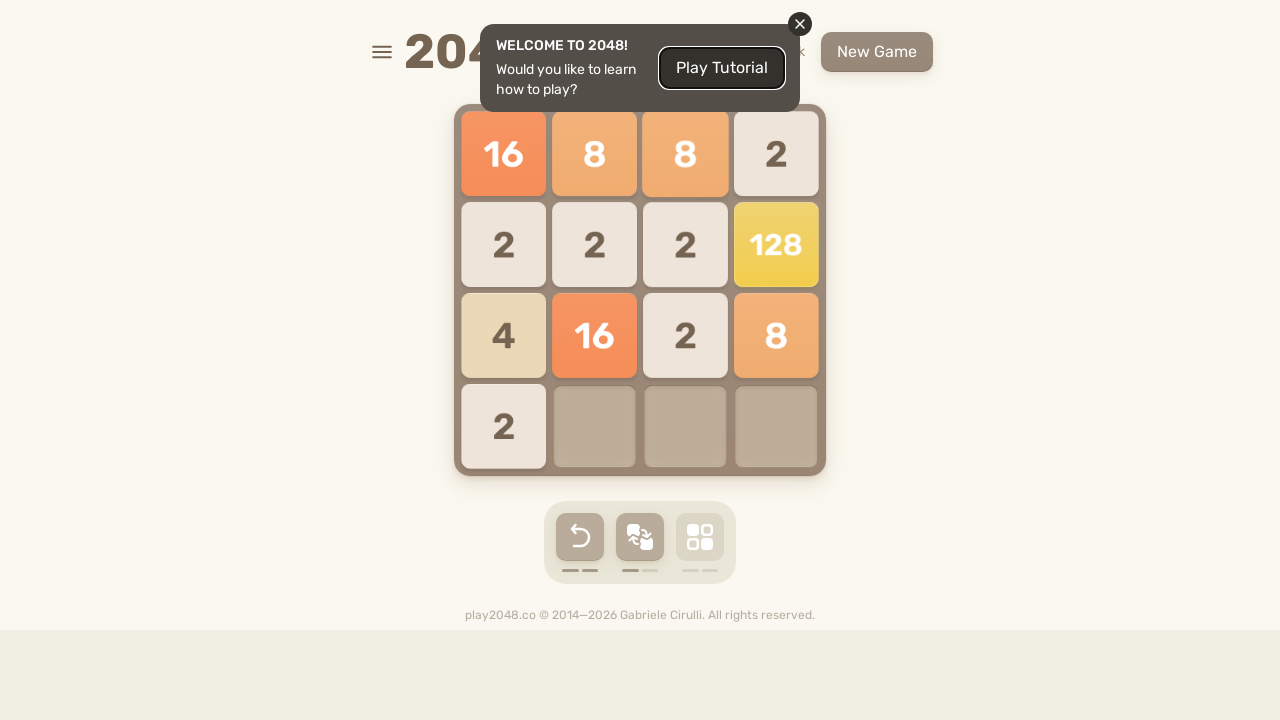

Pressed ArrowDown to move tiles down
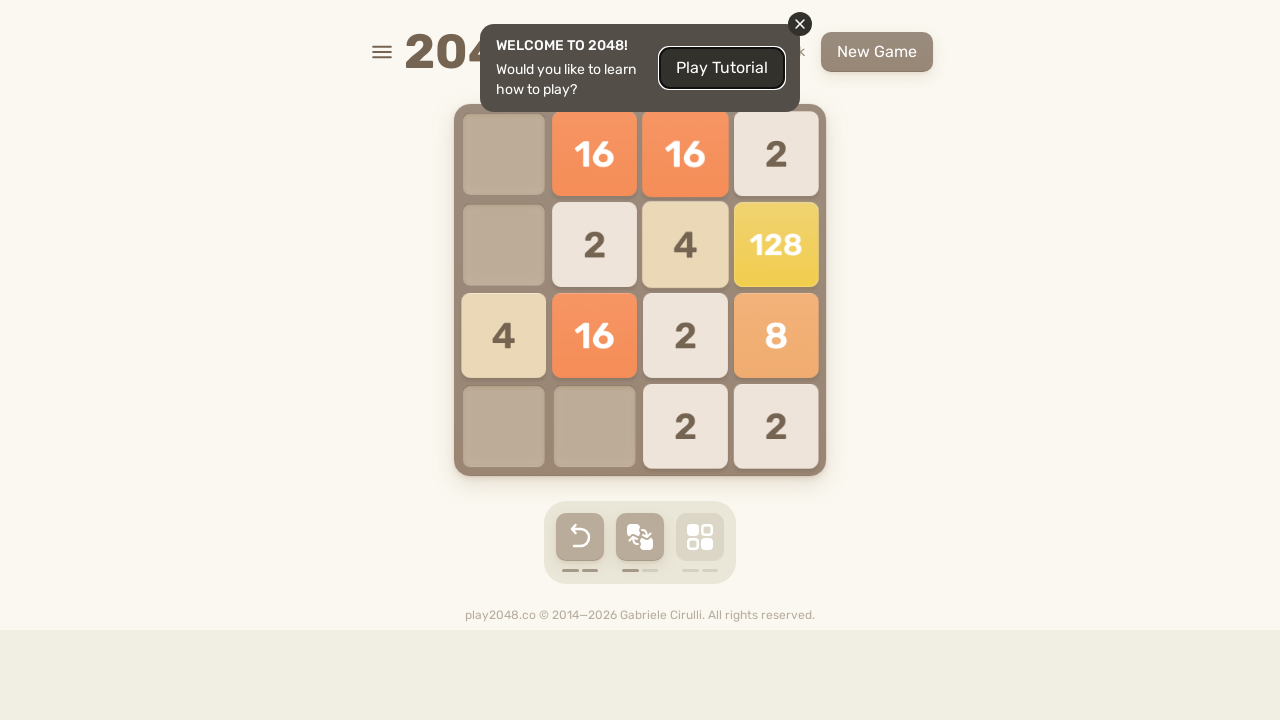

Pressed ArrowLeft to move tiles left
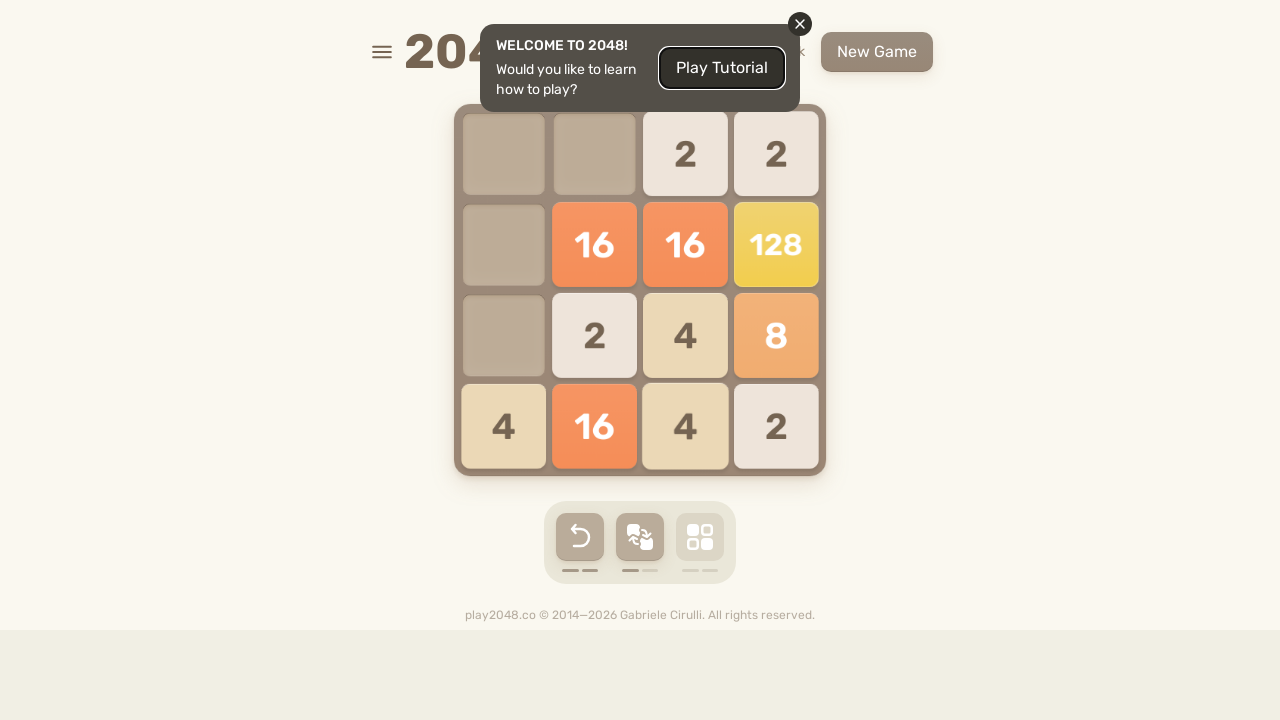

Pressed ArrowUp to move tiles up
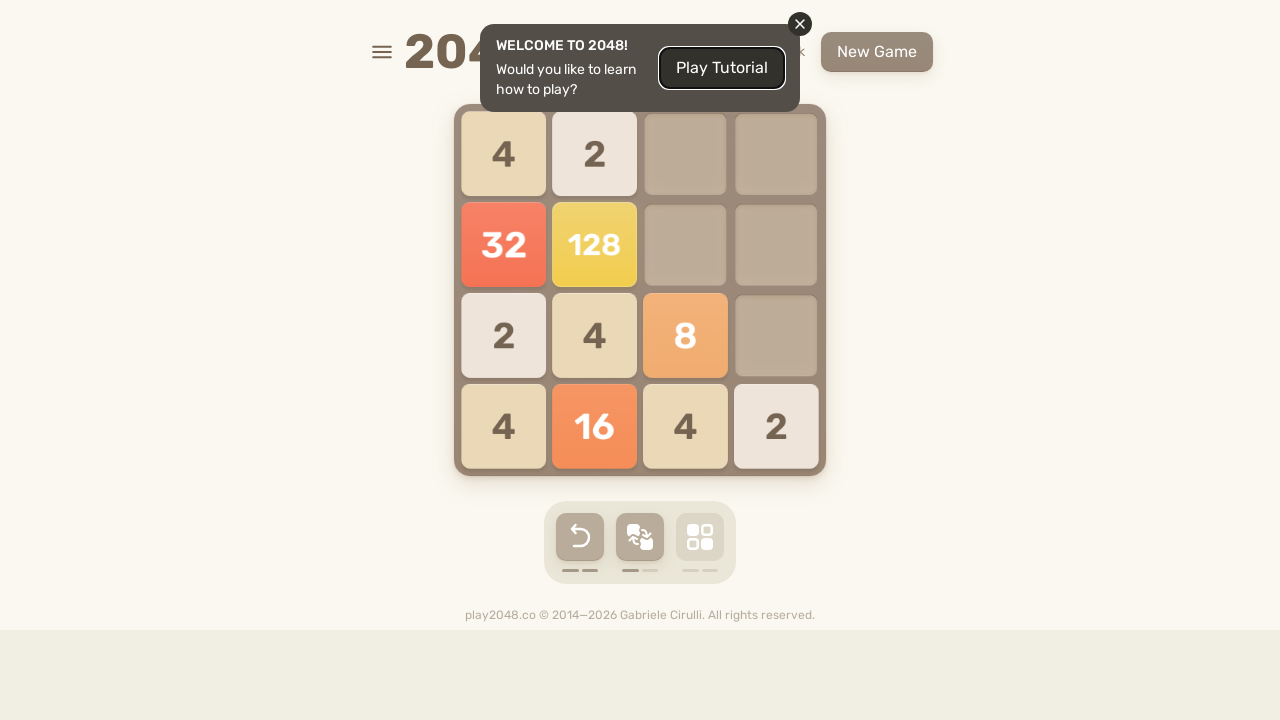

Pressed ArrowRight to move tiles right
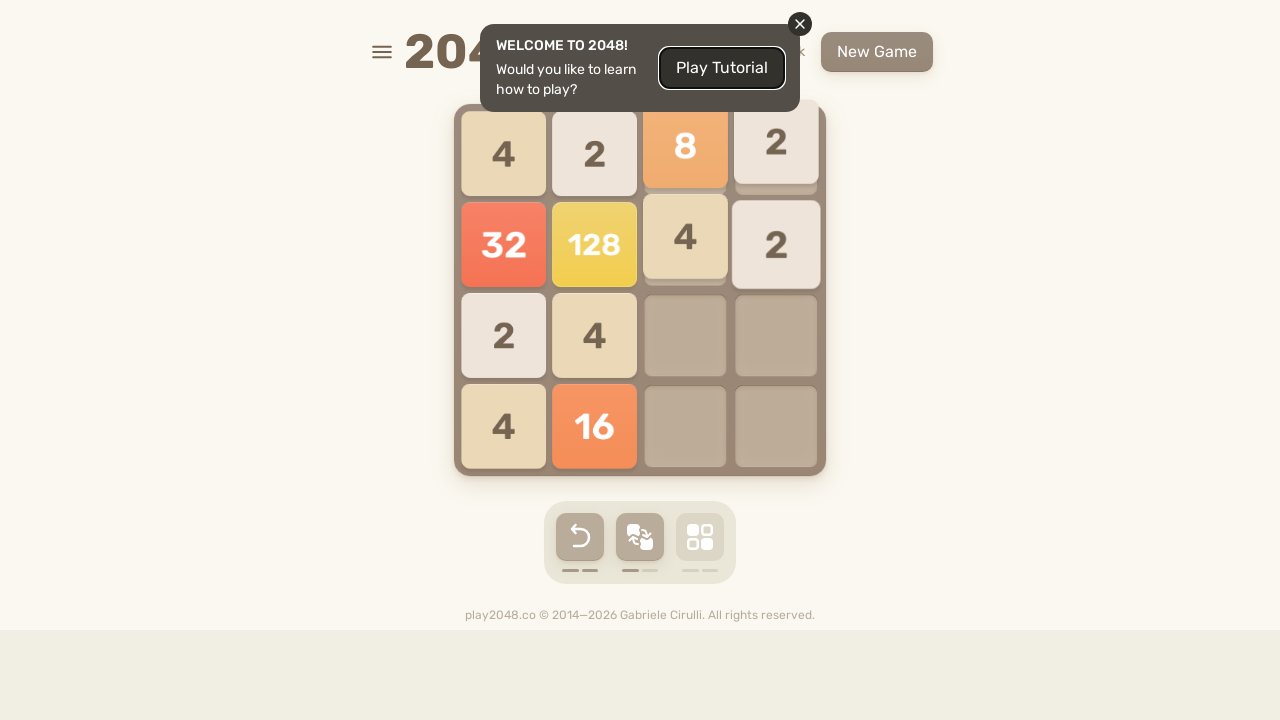

Pressed ArrowDown to move tiles down
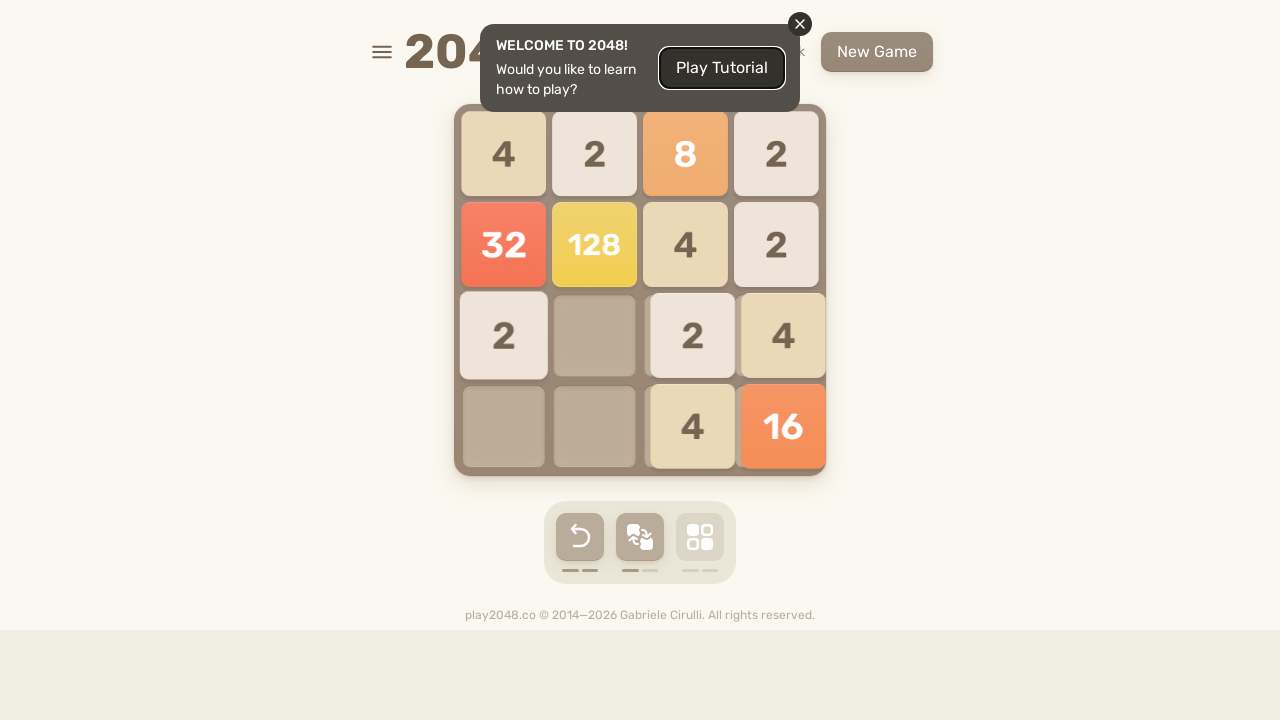

Pressed ArrowLeft to move tiles left
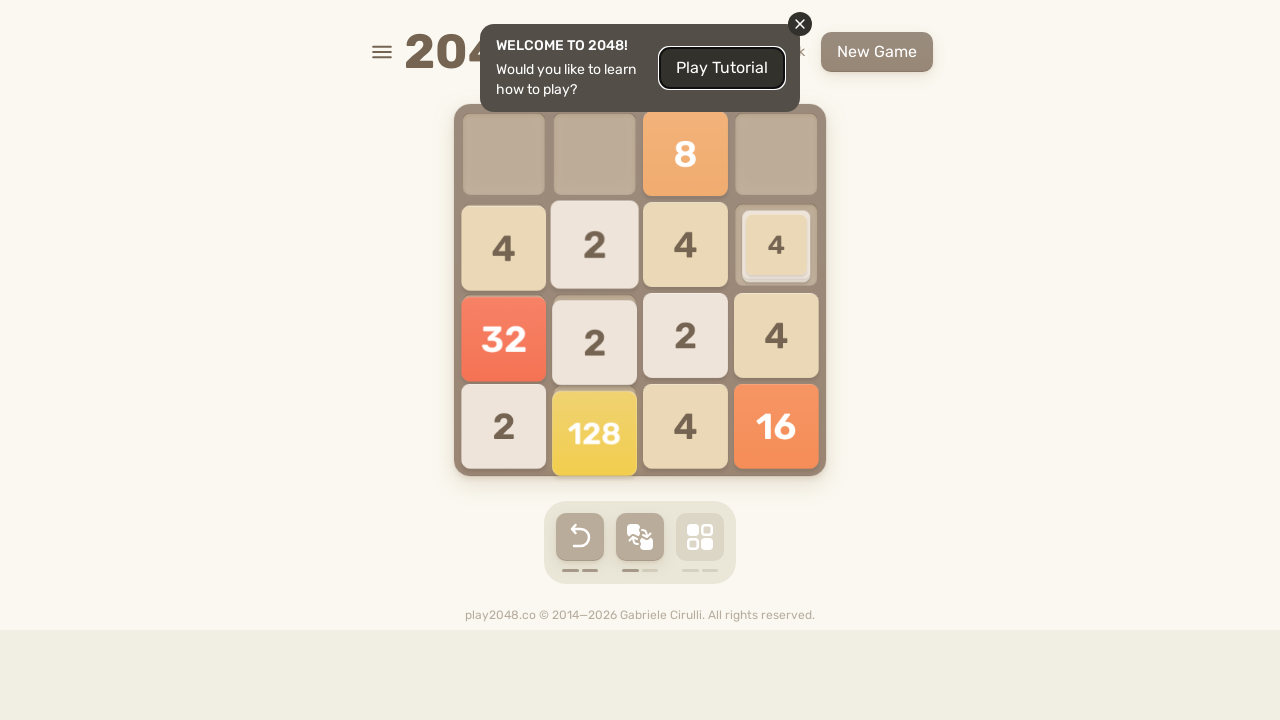

Pressed ArrowUp to move tiles up
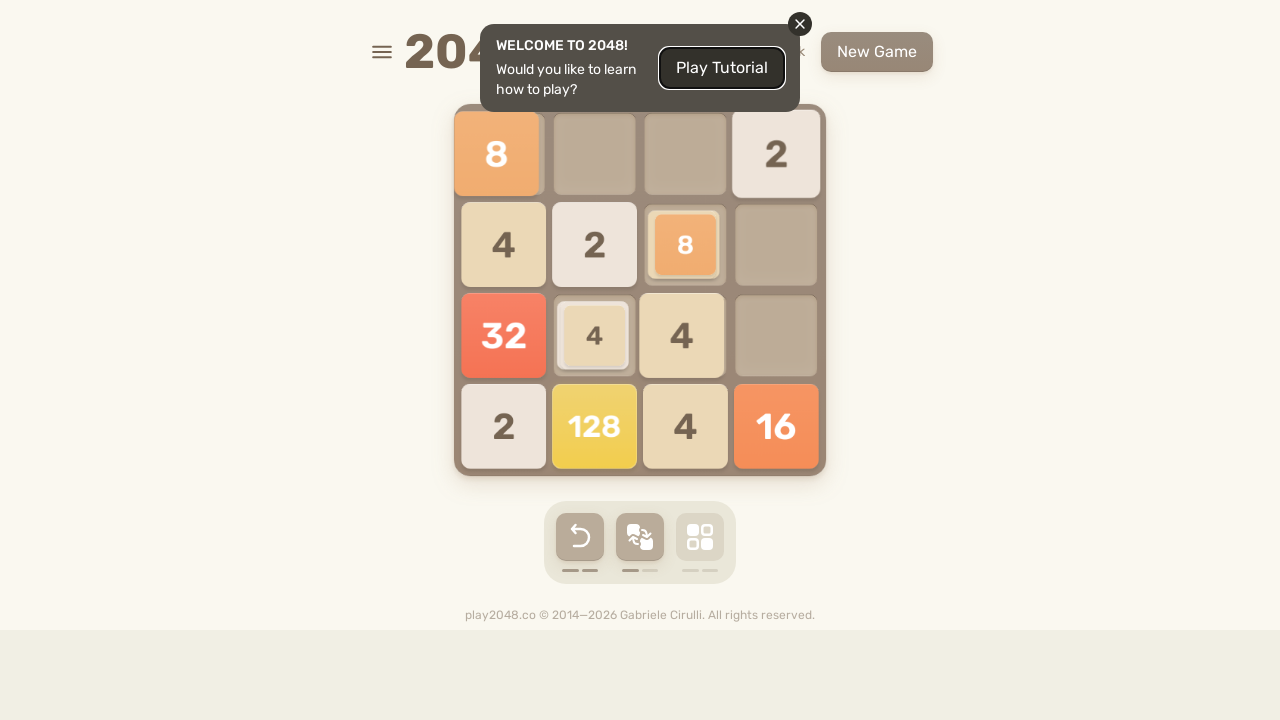

Pressed ArrowRight to move tiles right
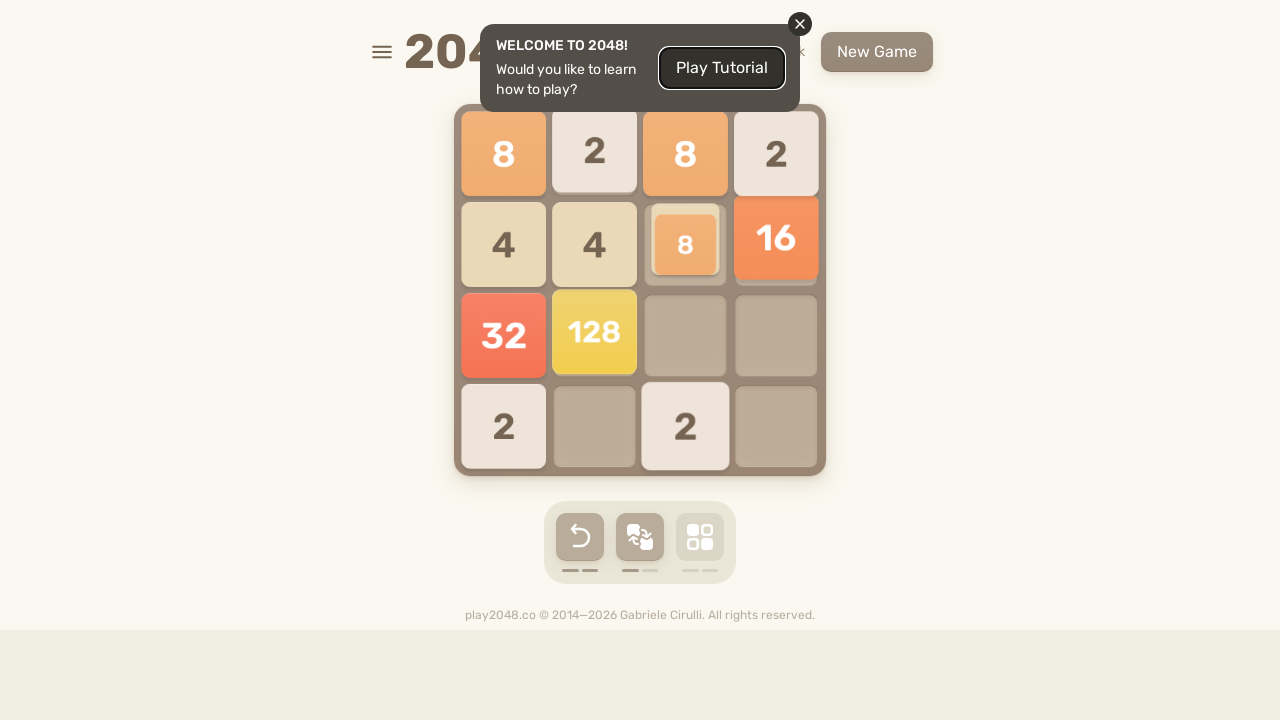

Pressed ArrowDown to move tiles down
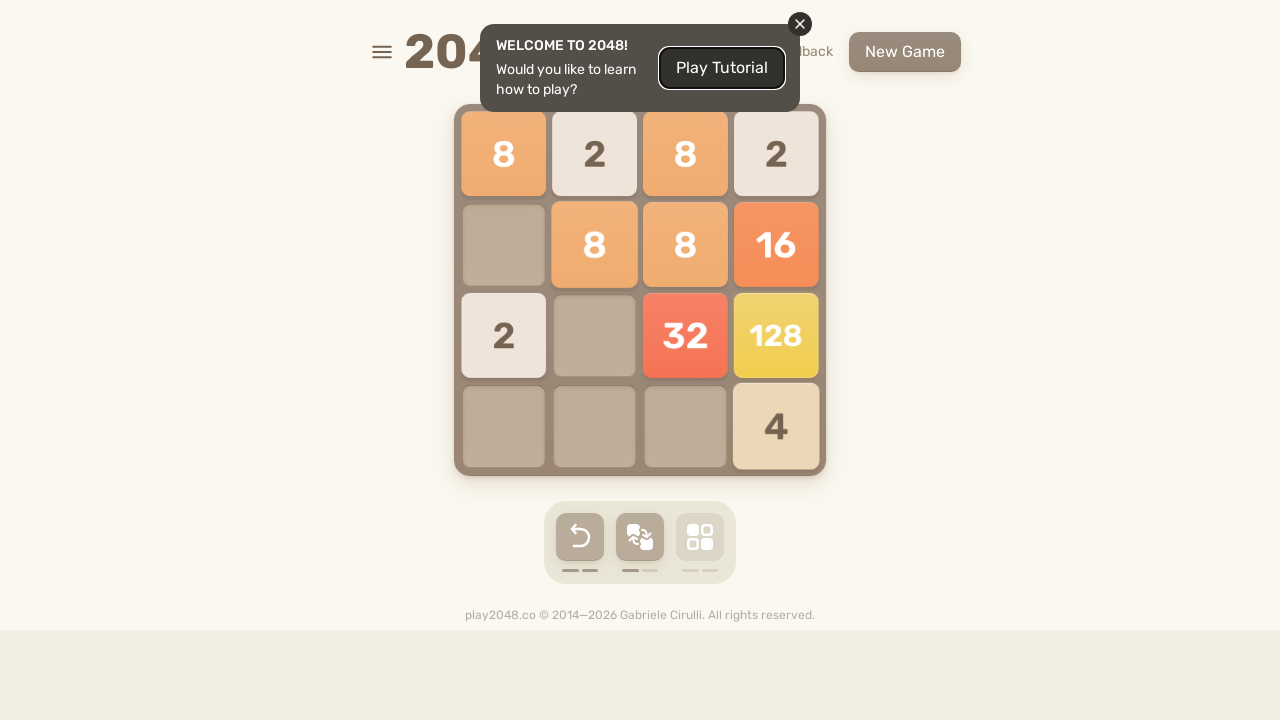

Pressed ArrowLeft to move tiles left
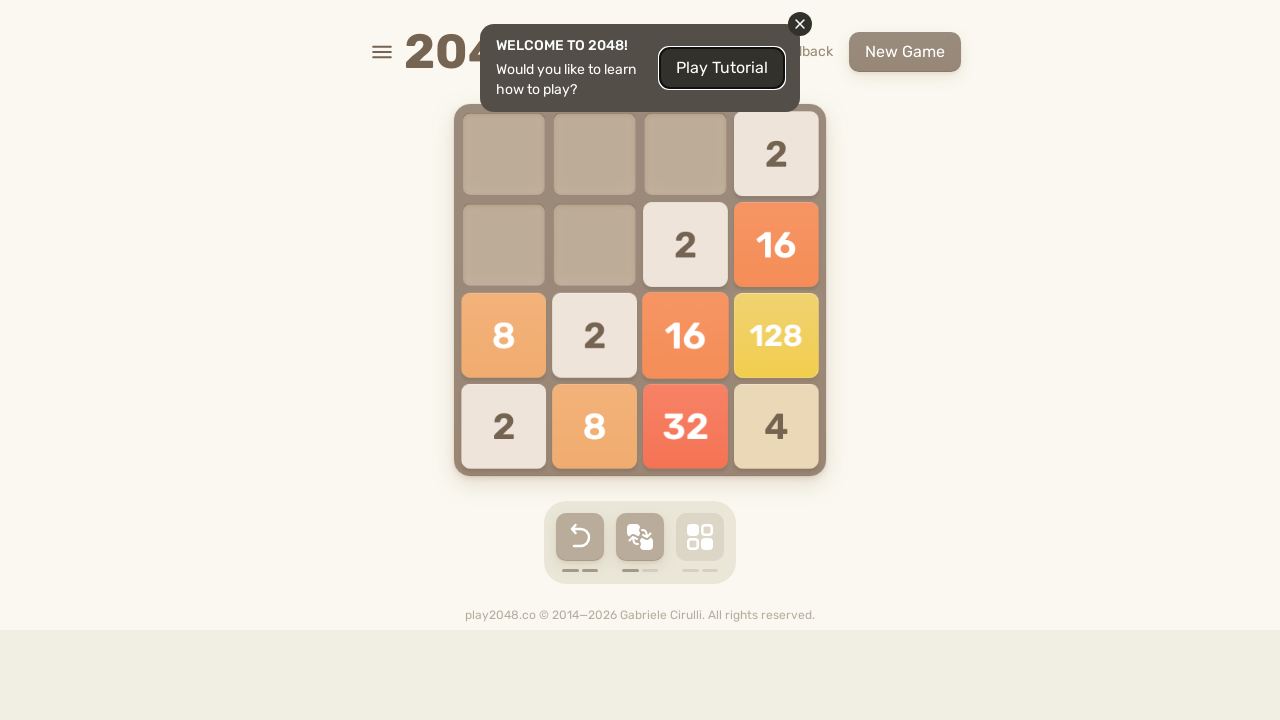

Pressed ArrowUp to move tiles up
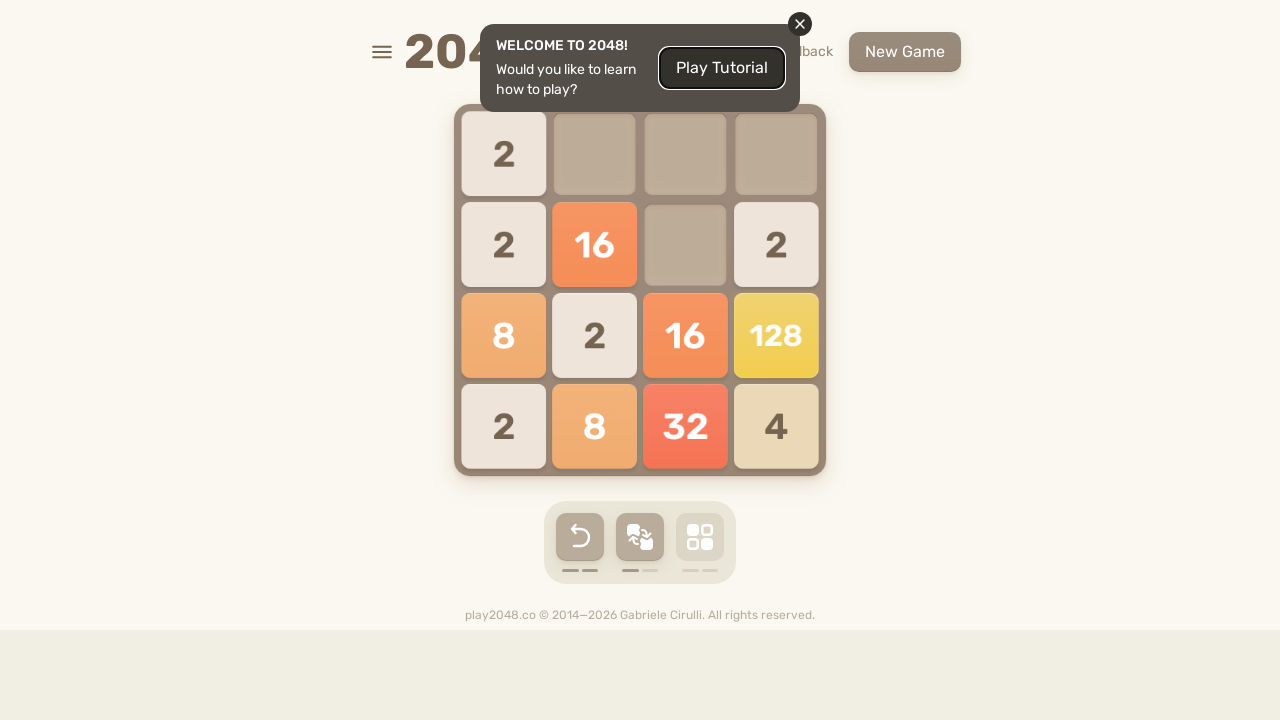

Pressed ArrowRight to move tiles right
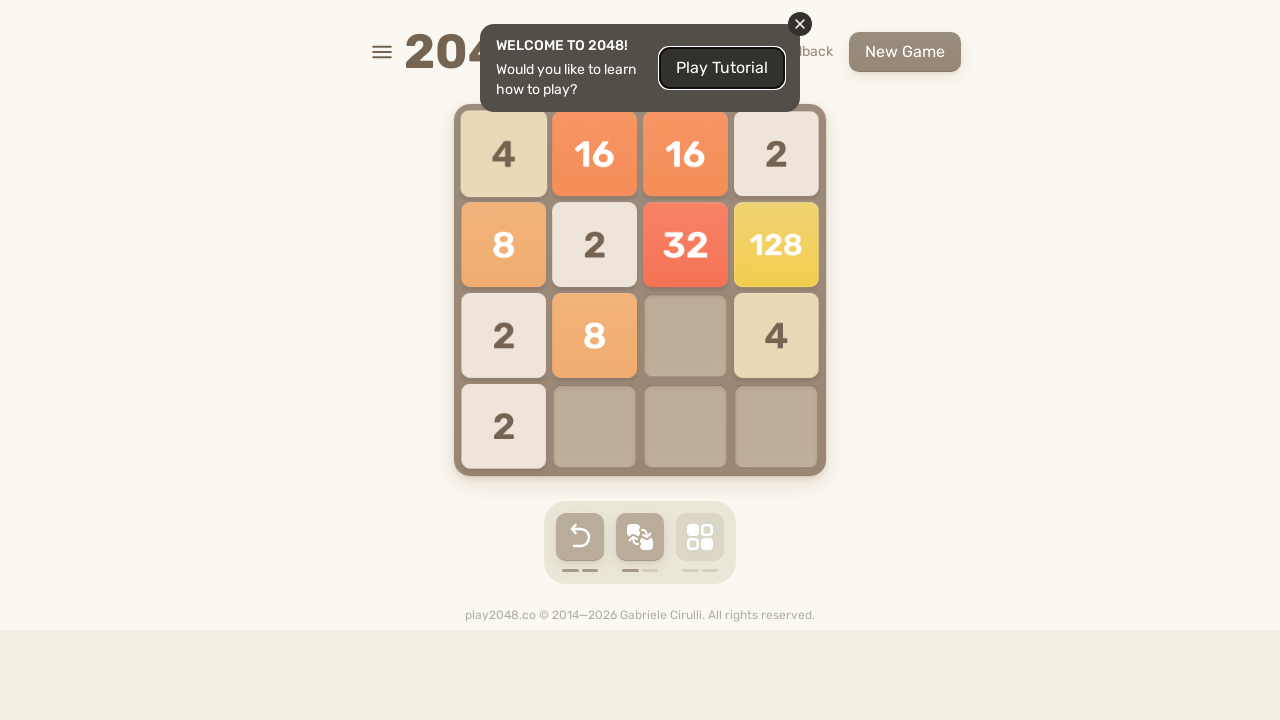

Pressed ArrowDown to move tiles down
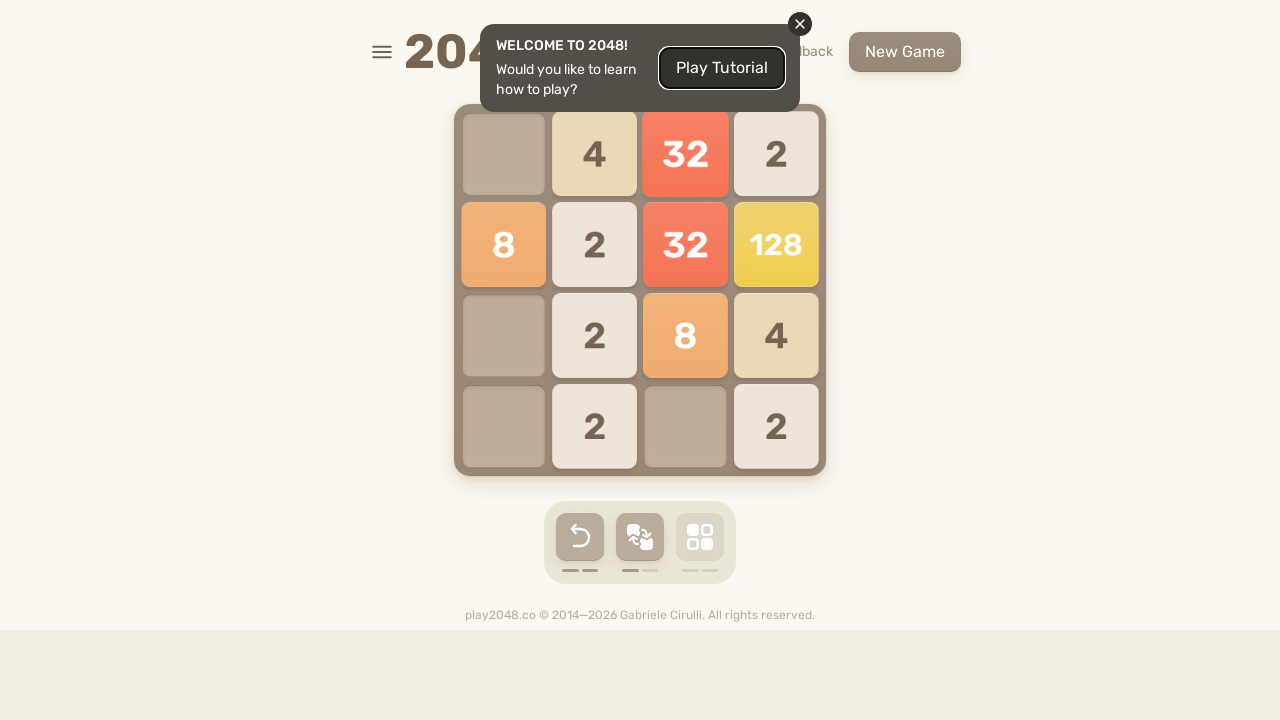

Pressed ArrowLeft to move tiles left
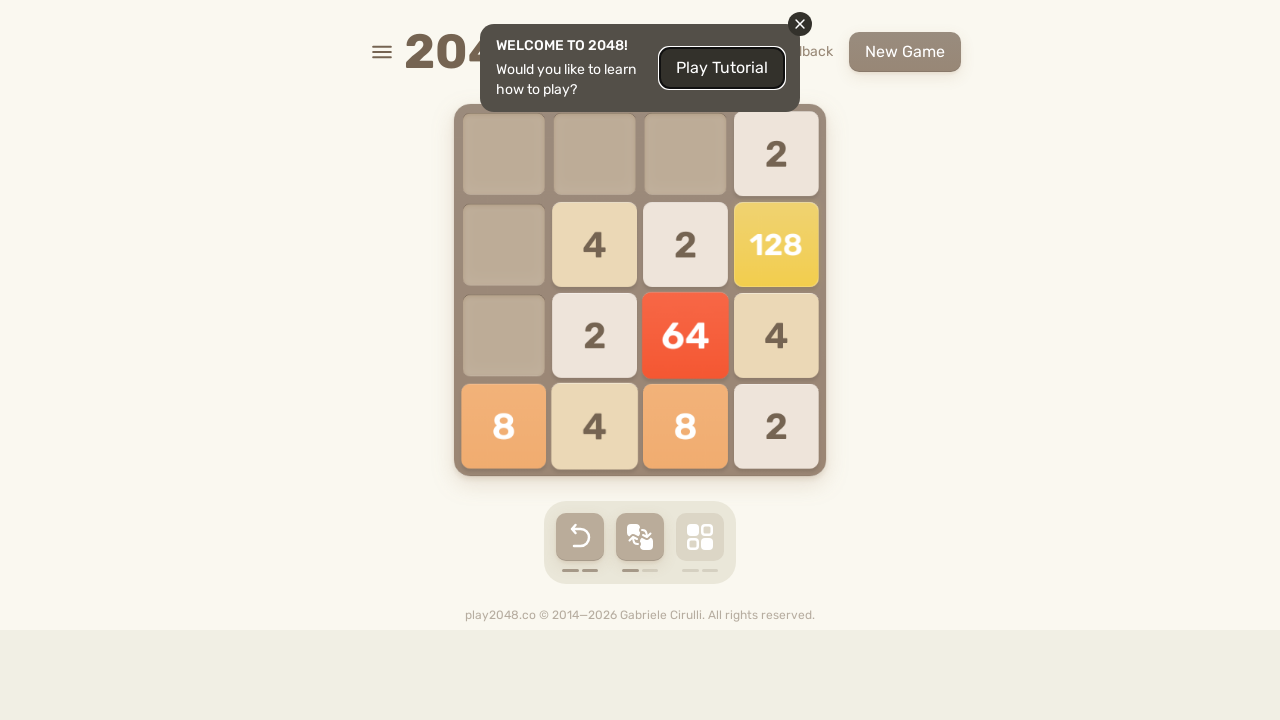

Pressed ArrowUp to move tiles up
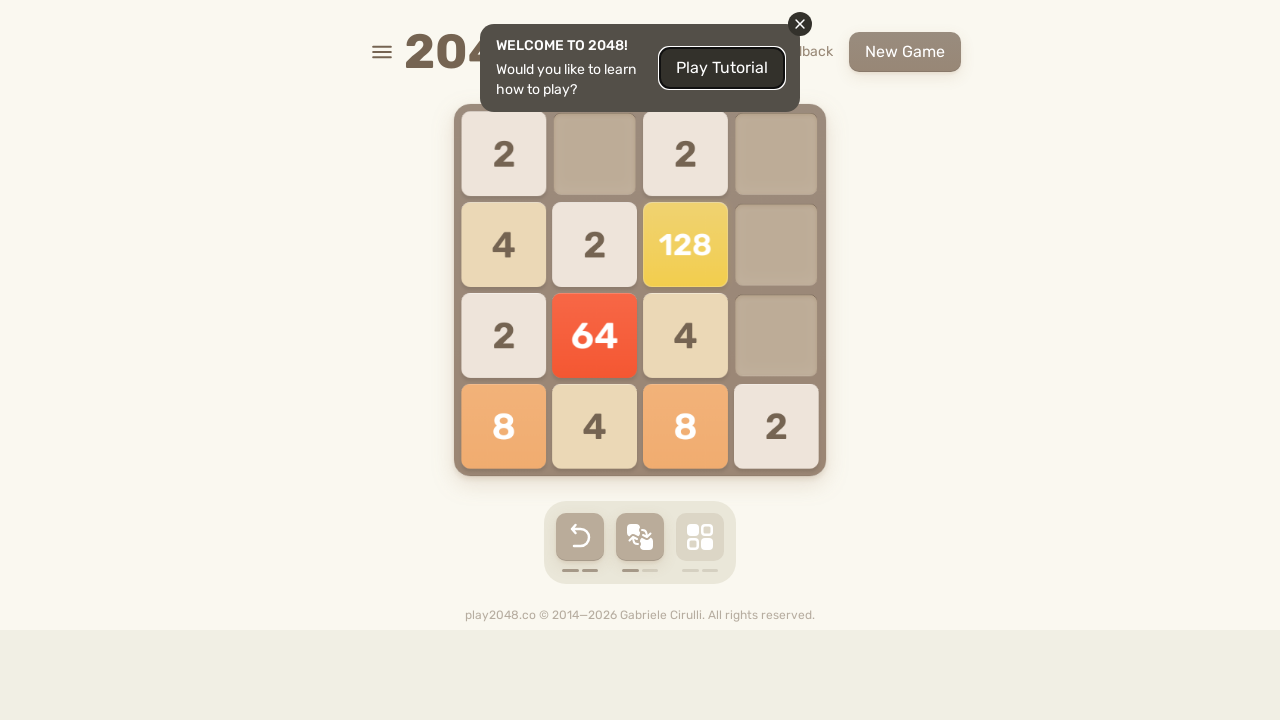

Pressed ArrowRight to move tiles right
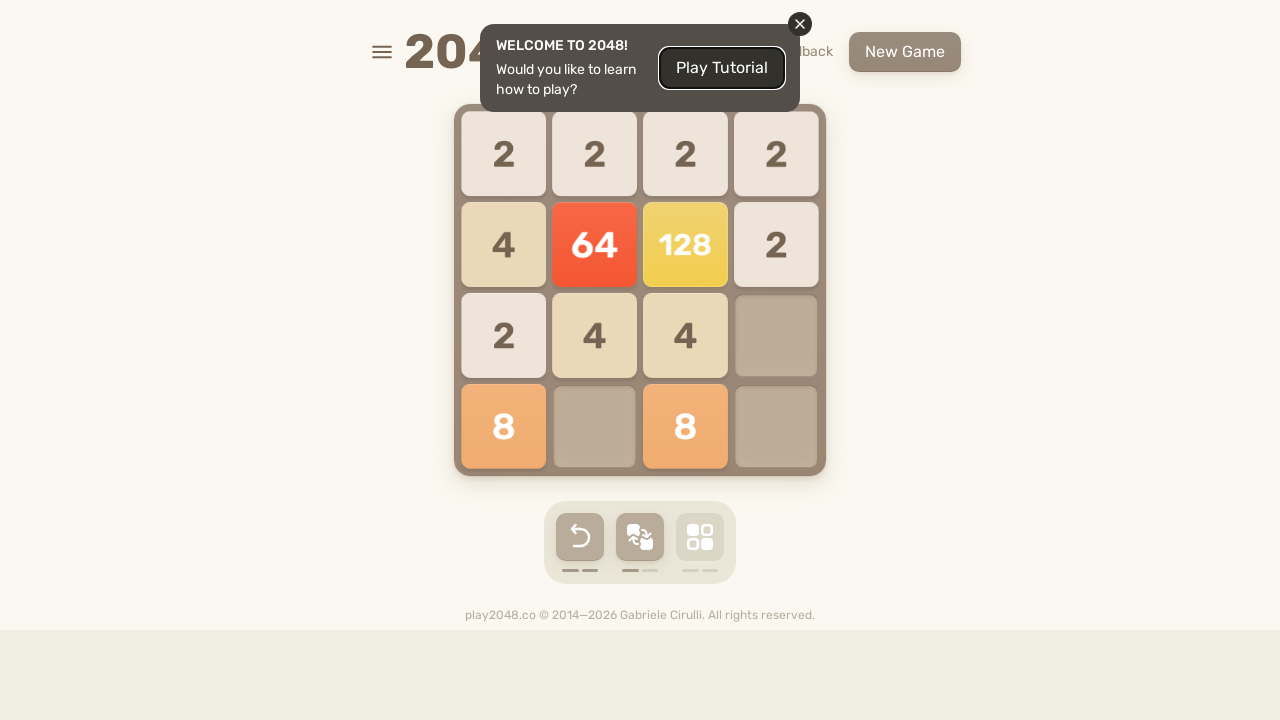

Pressed ArrowDown to move tiles down
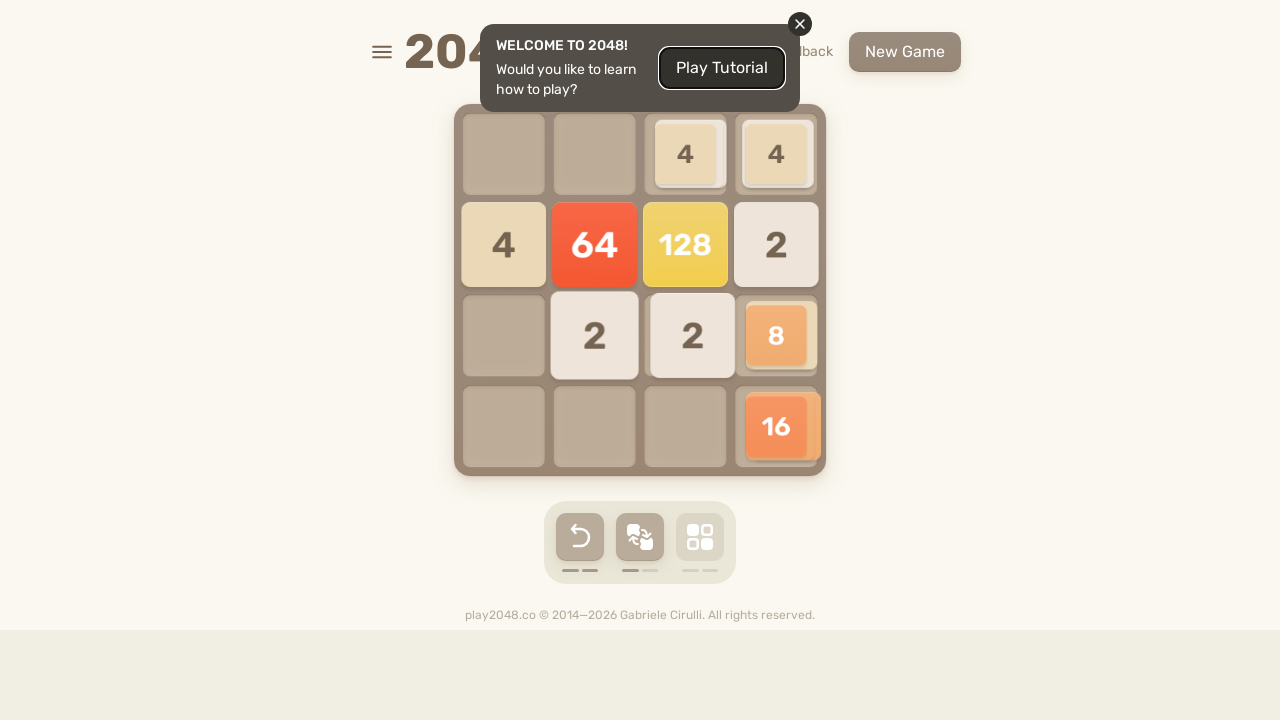

Pressed ArrowLeft to move tiles left
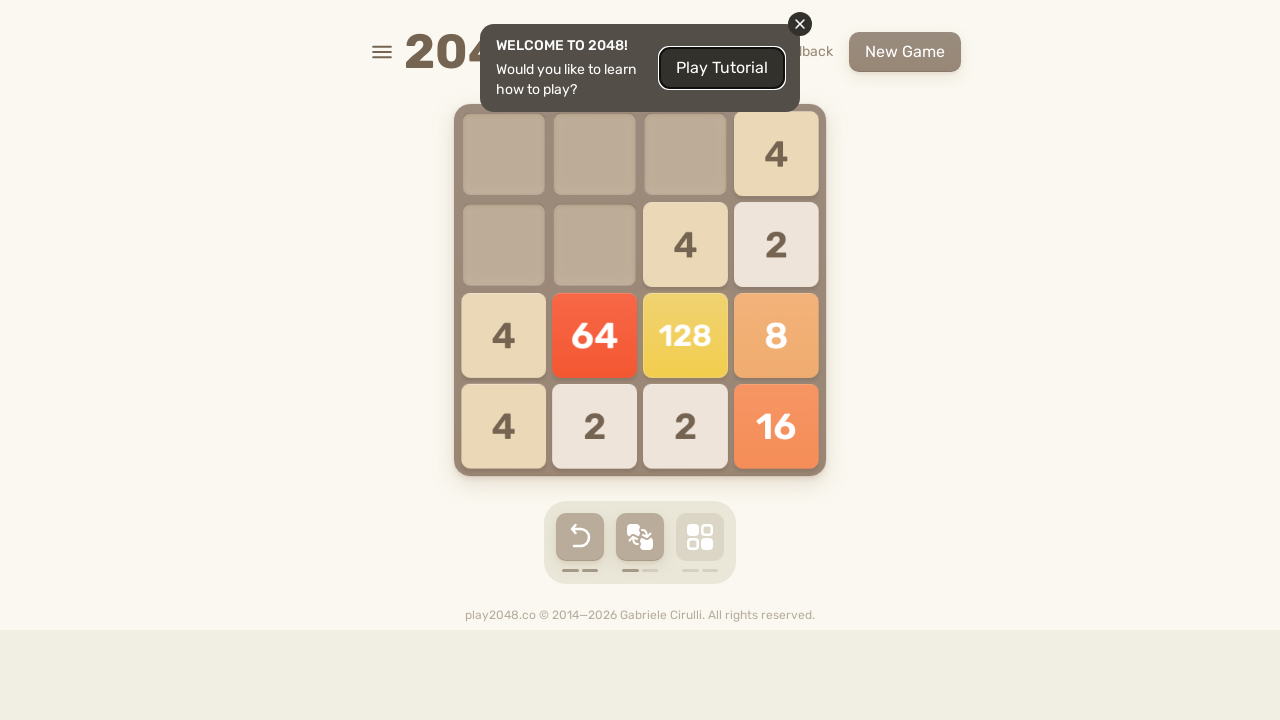

Pressed ArrowUp to move tiles up
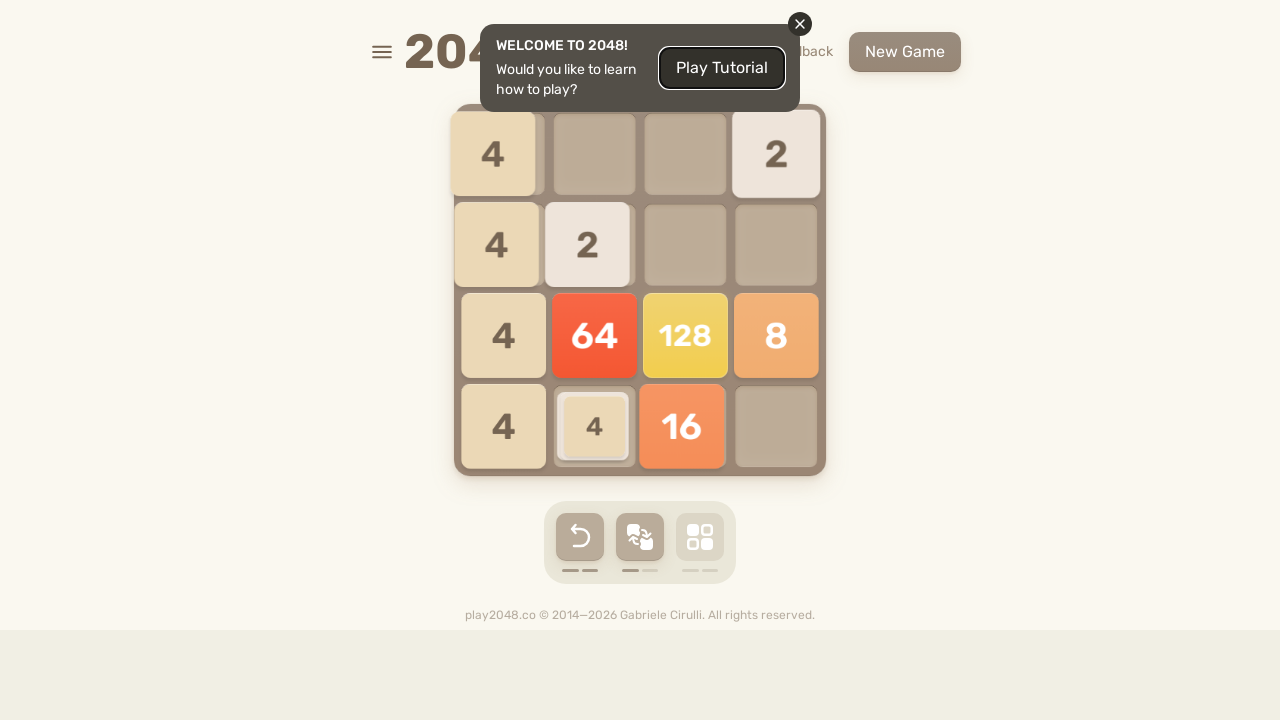

Pressed ArrowRight to move tiles right
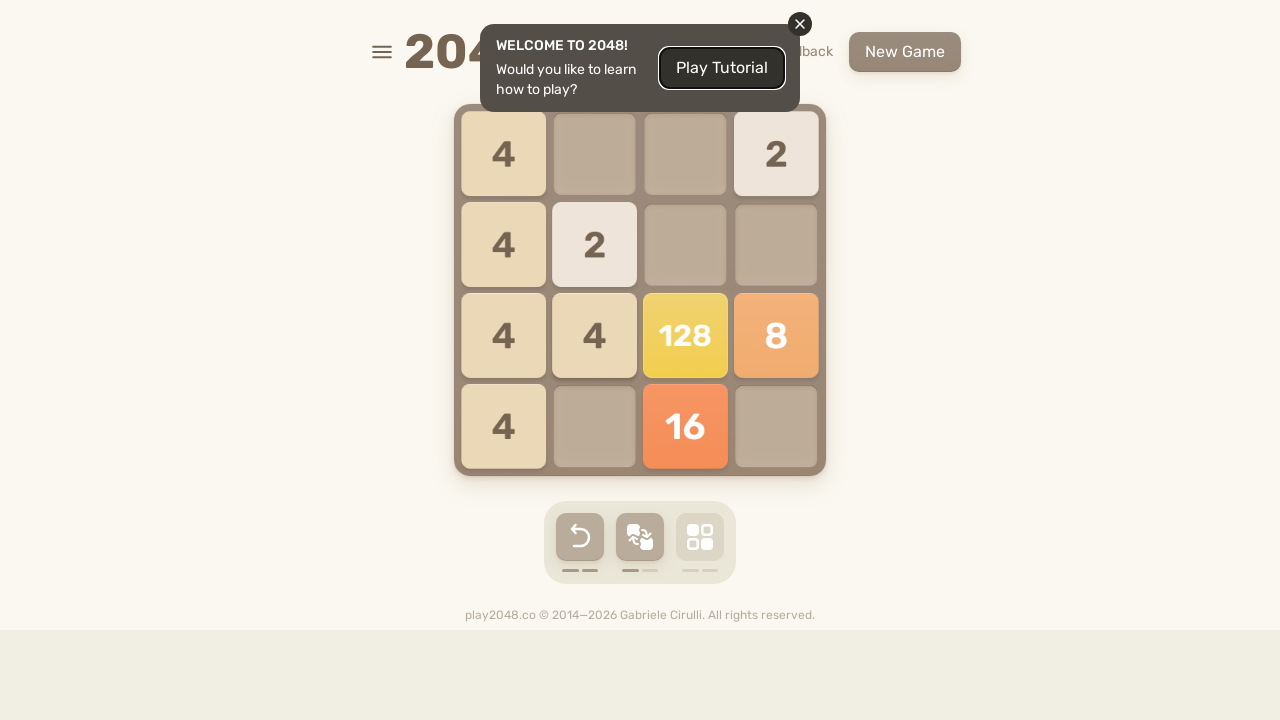

Pressed ArrowDown to move tiles down
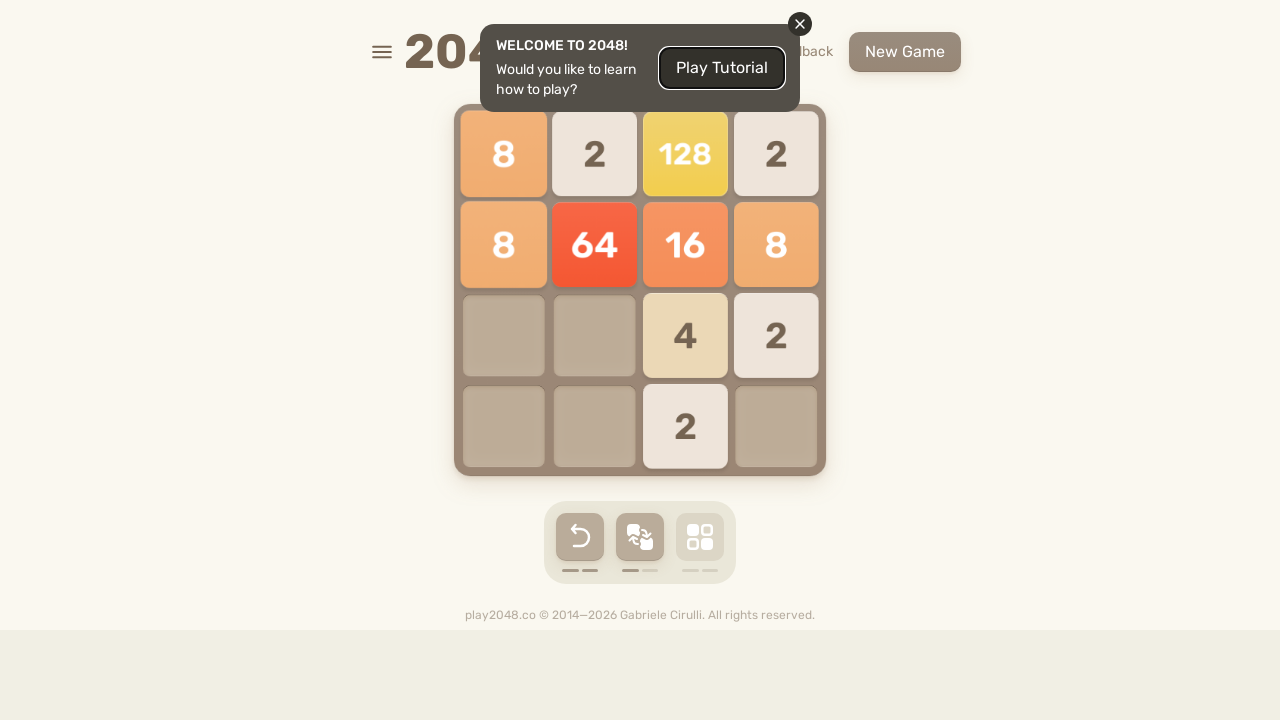

Pressed ArrowLeft to move tiles left
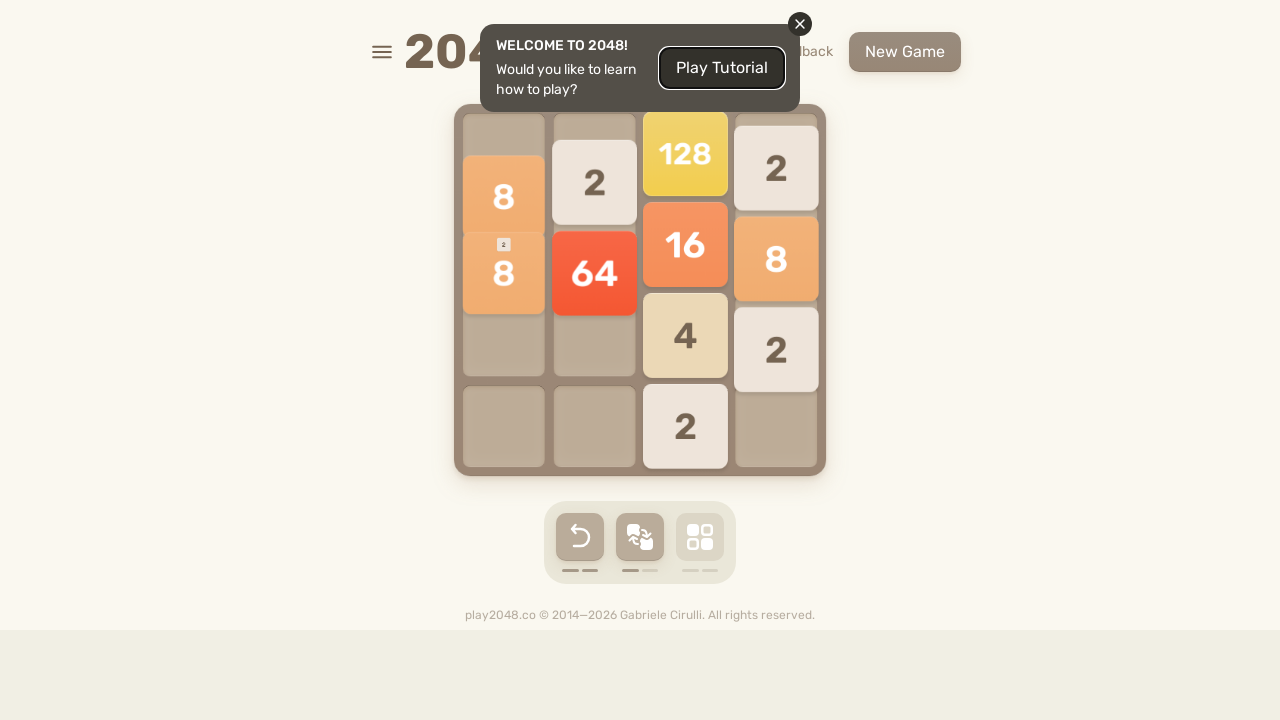

Pressed ArrowUp to move tiles up
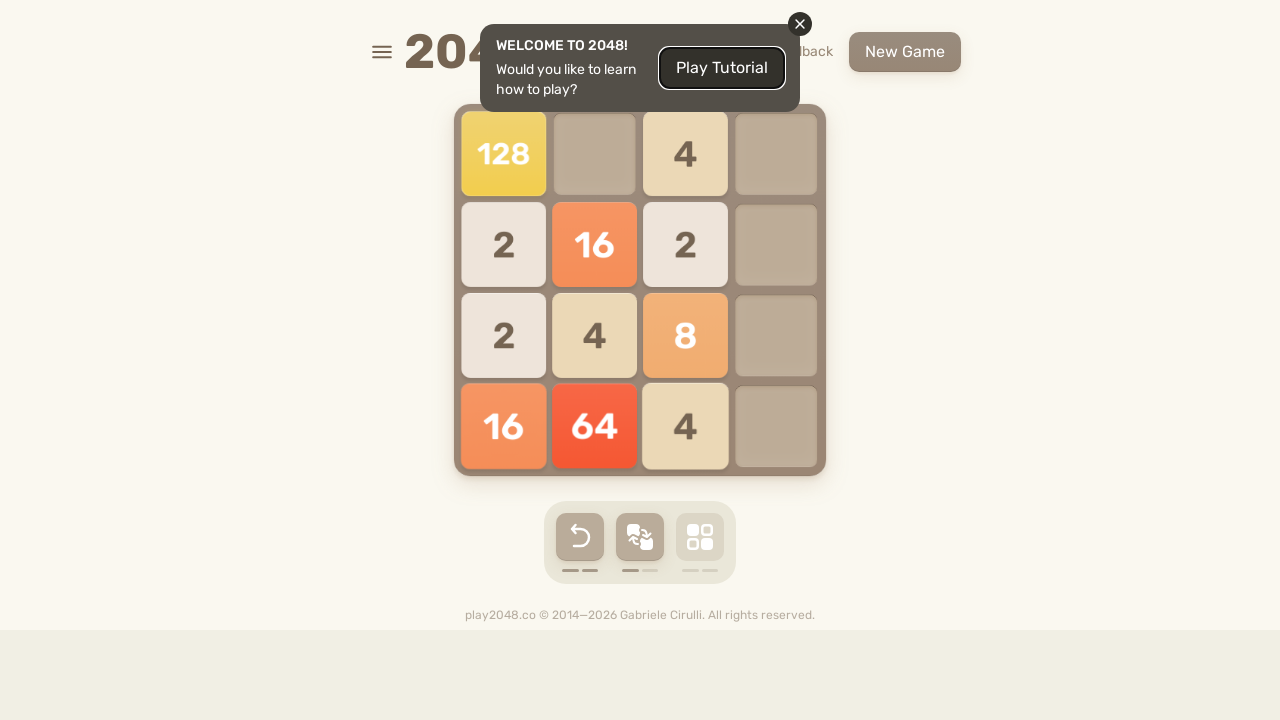

Pressed ArrowRight to move tiles right
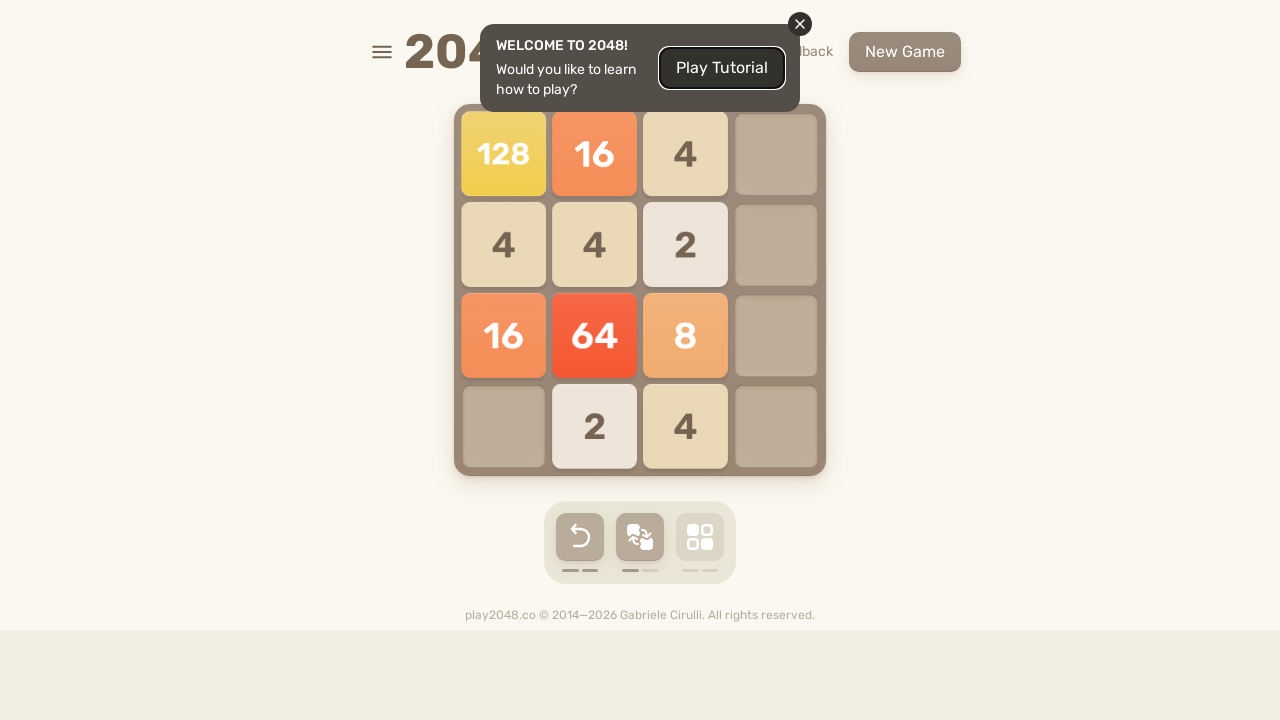

Pressed ArrowDown to move tiles down
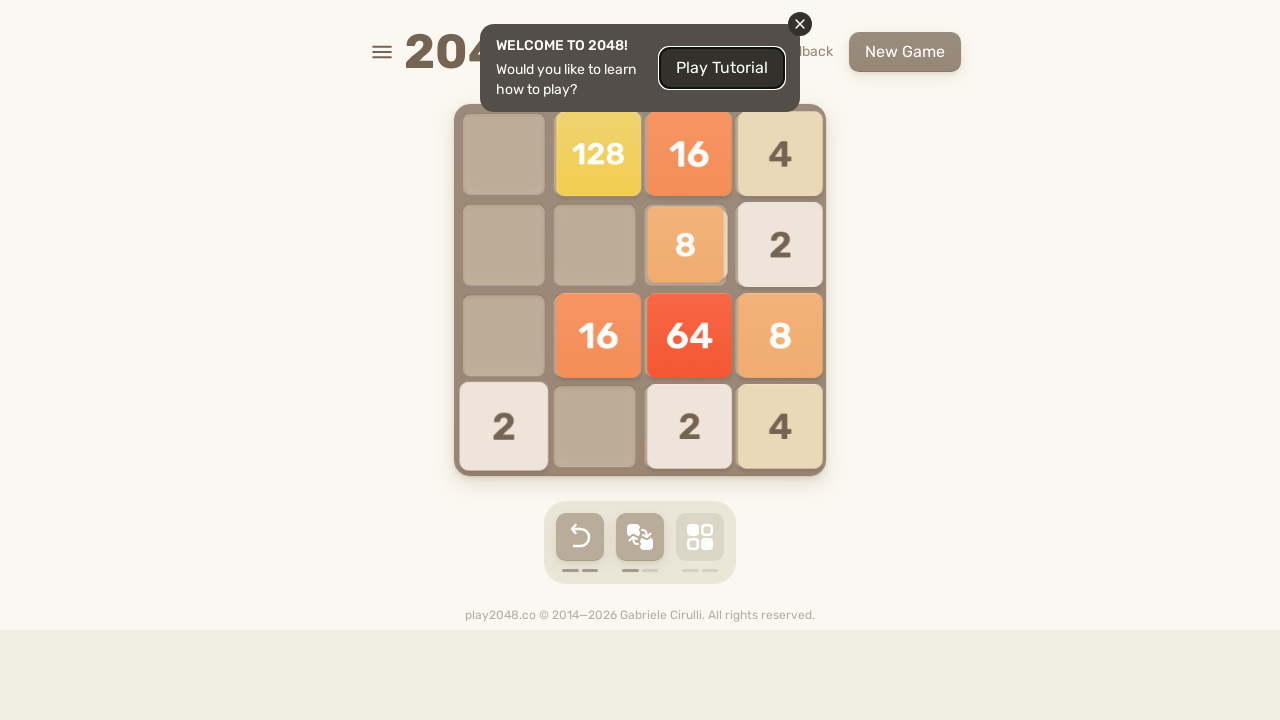

Pressed ArrowLeft to move tiles left
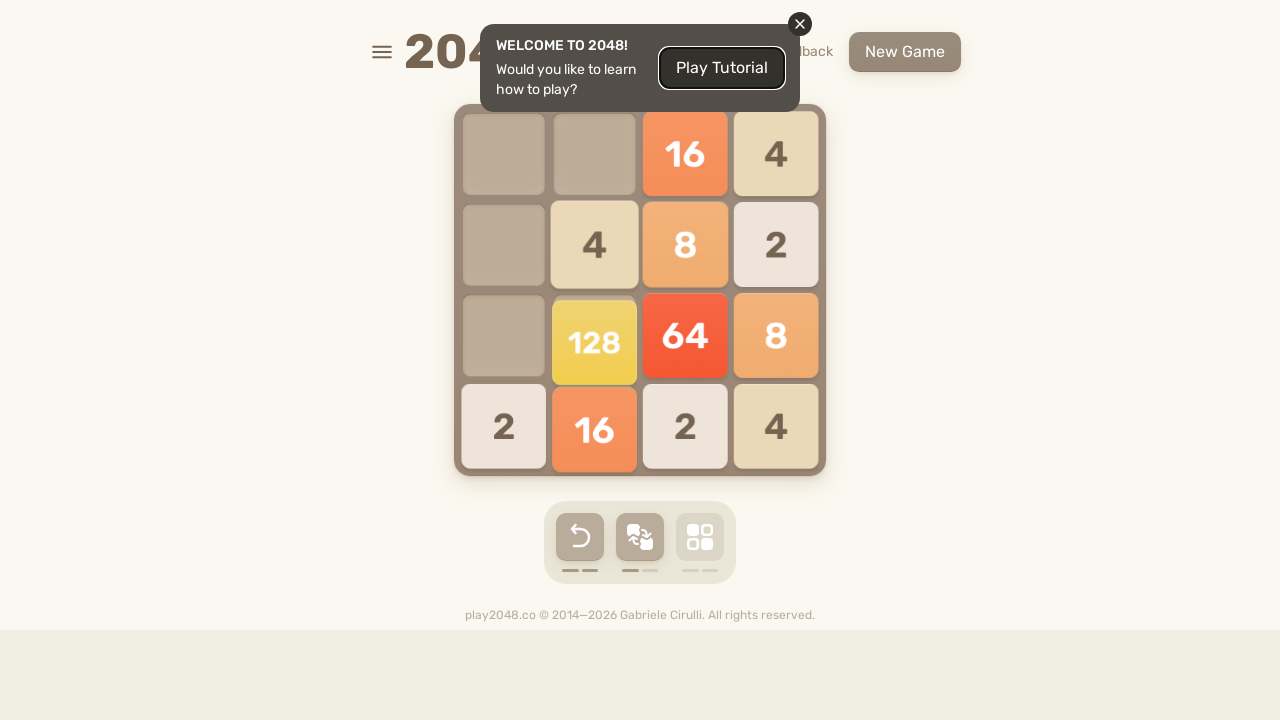

Pressed ArrowUp to move tiles up
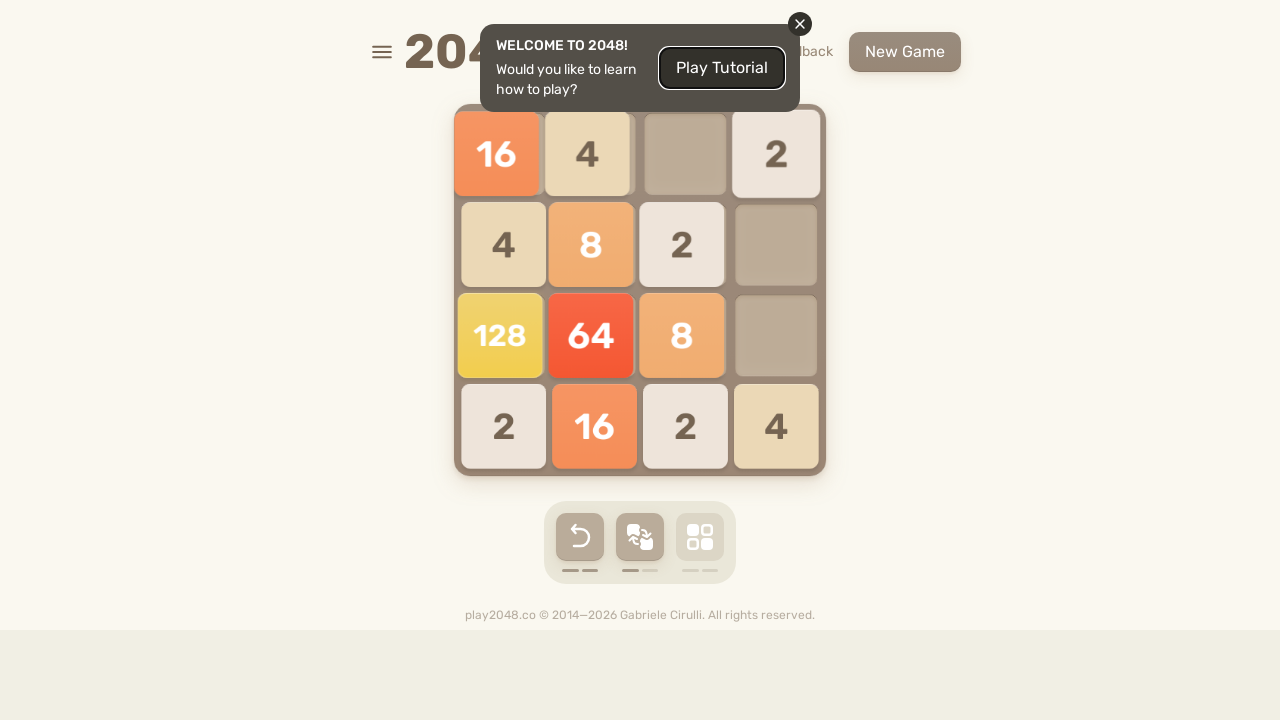

Pressed ArrowRight to move tiles right
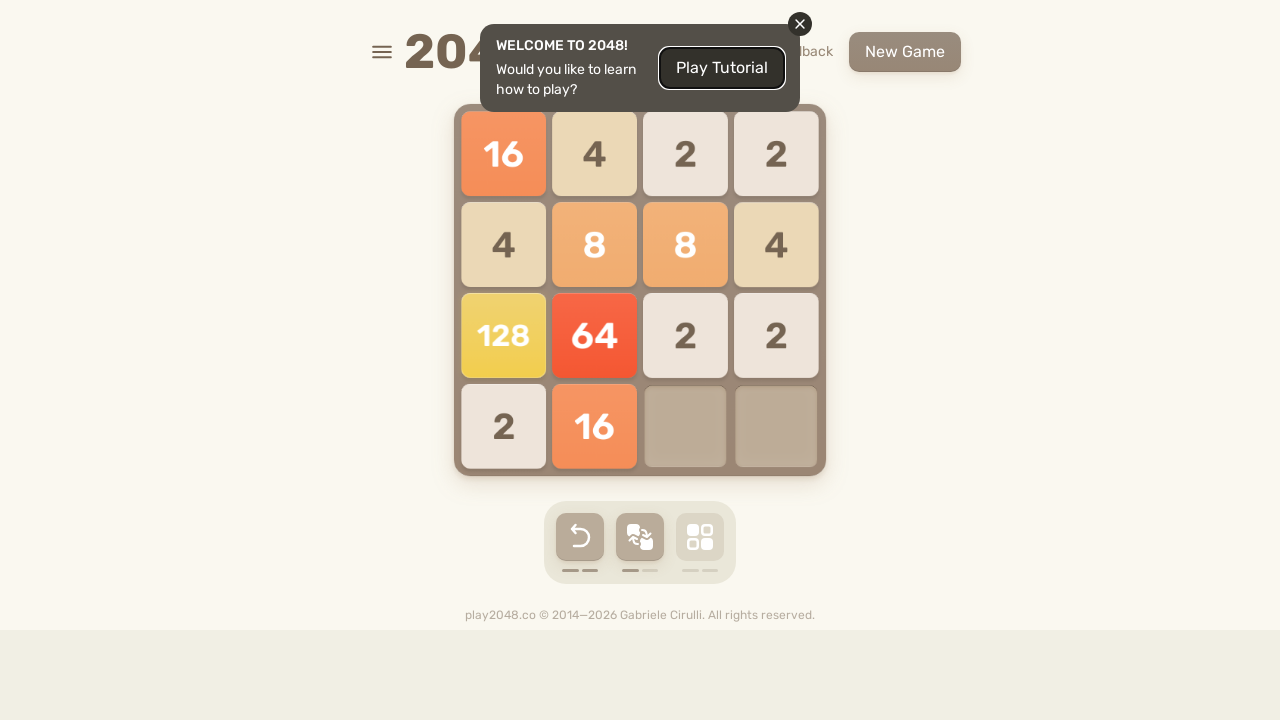

Pressed ArrowDown to move tiles down
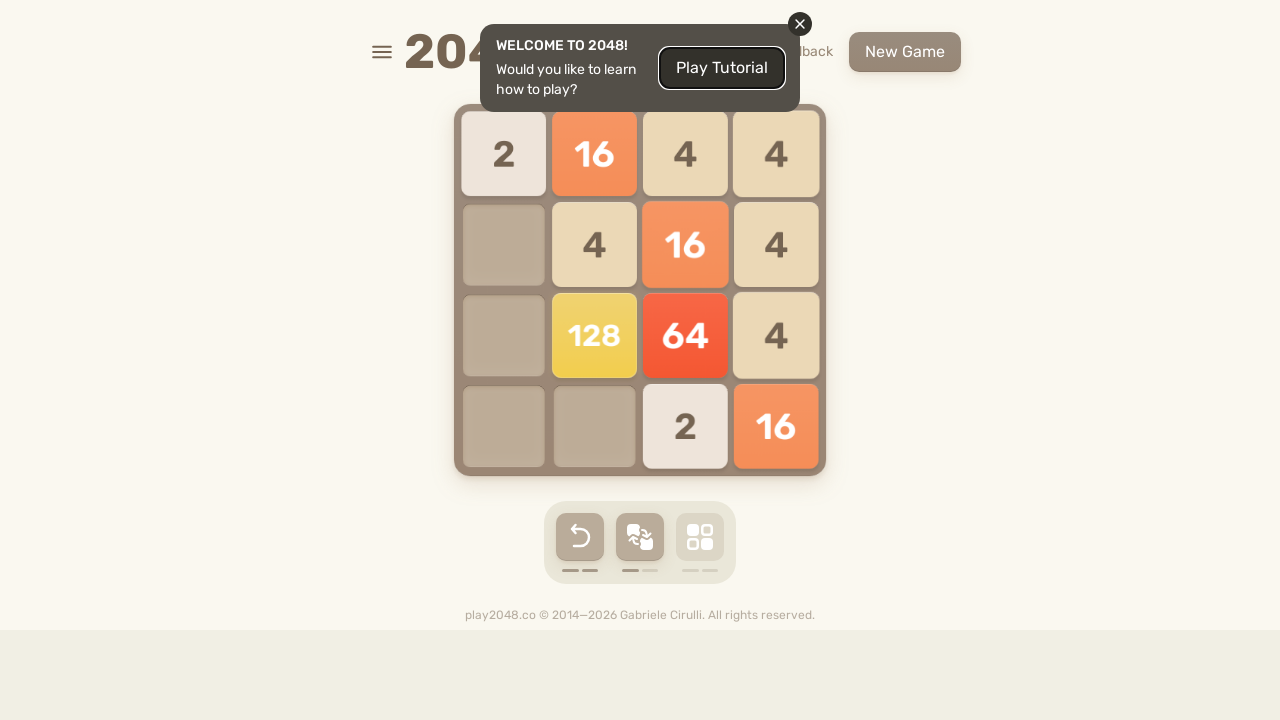

Pressed ArrowLeft to move tiles left
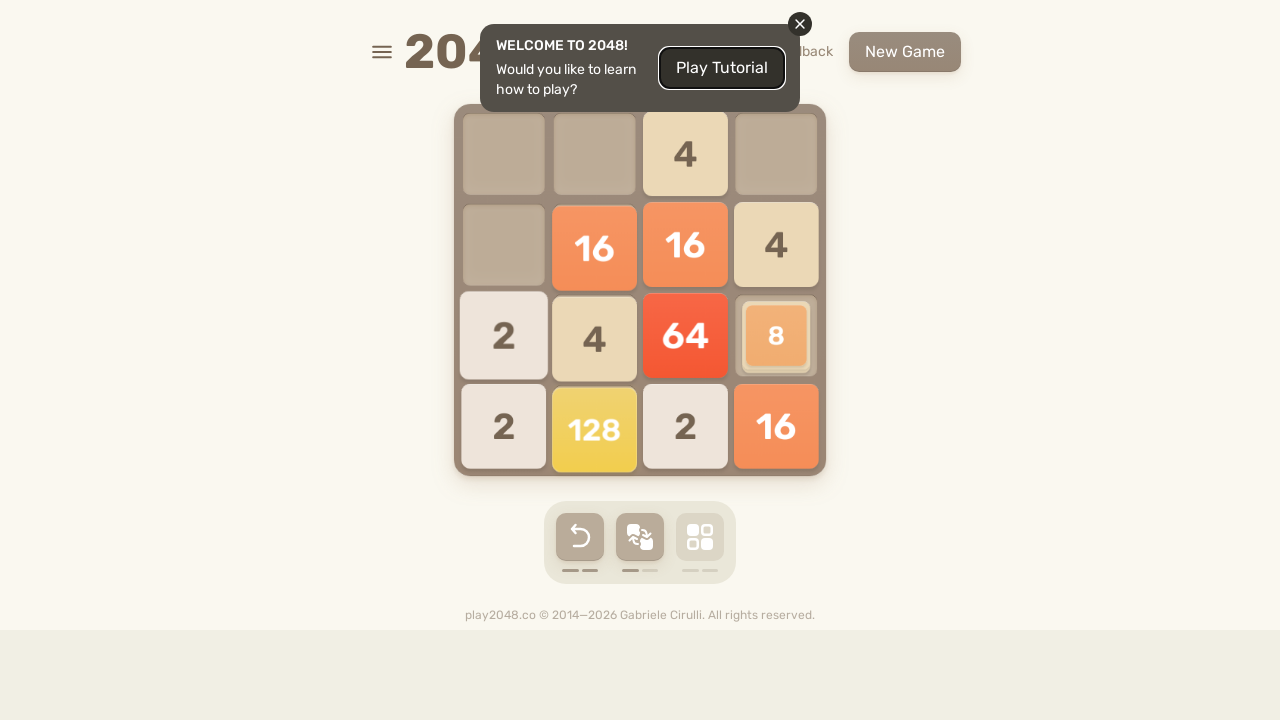

Pressed ArrowUp to move tiles up
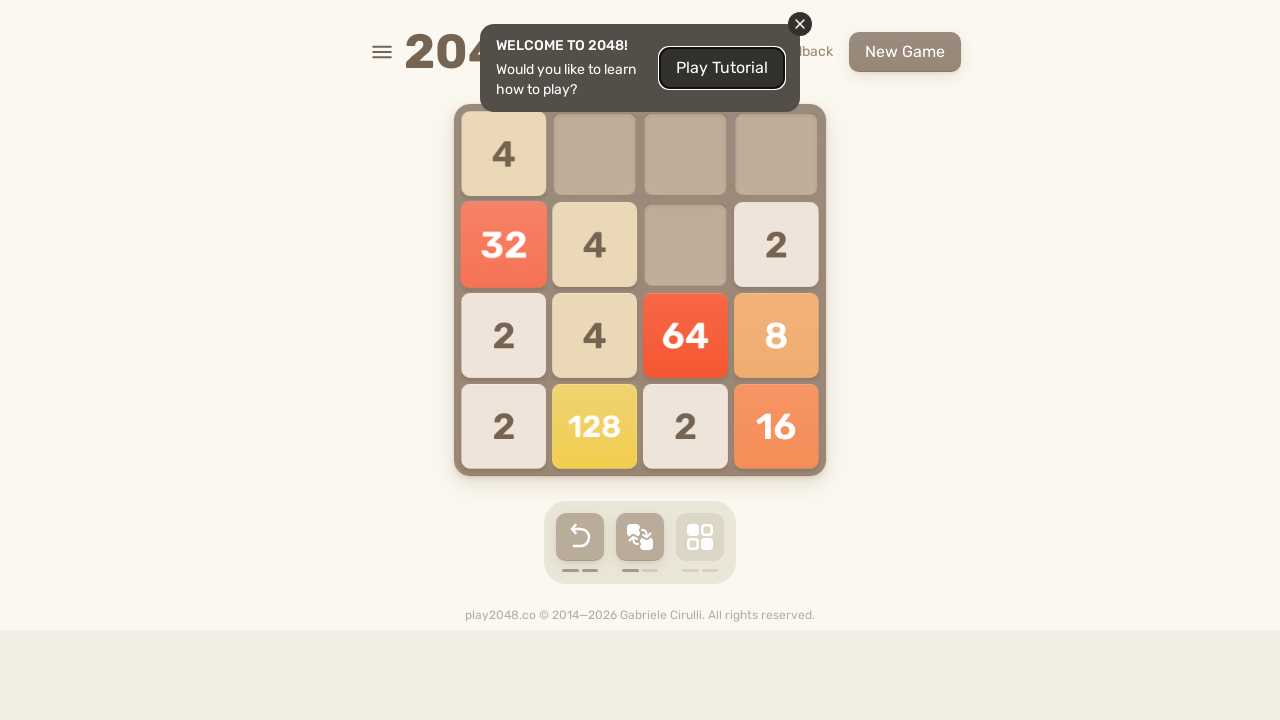

Pressed ArrowRight to move tiles right
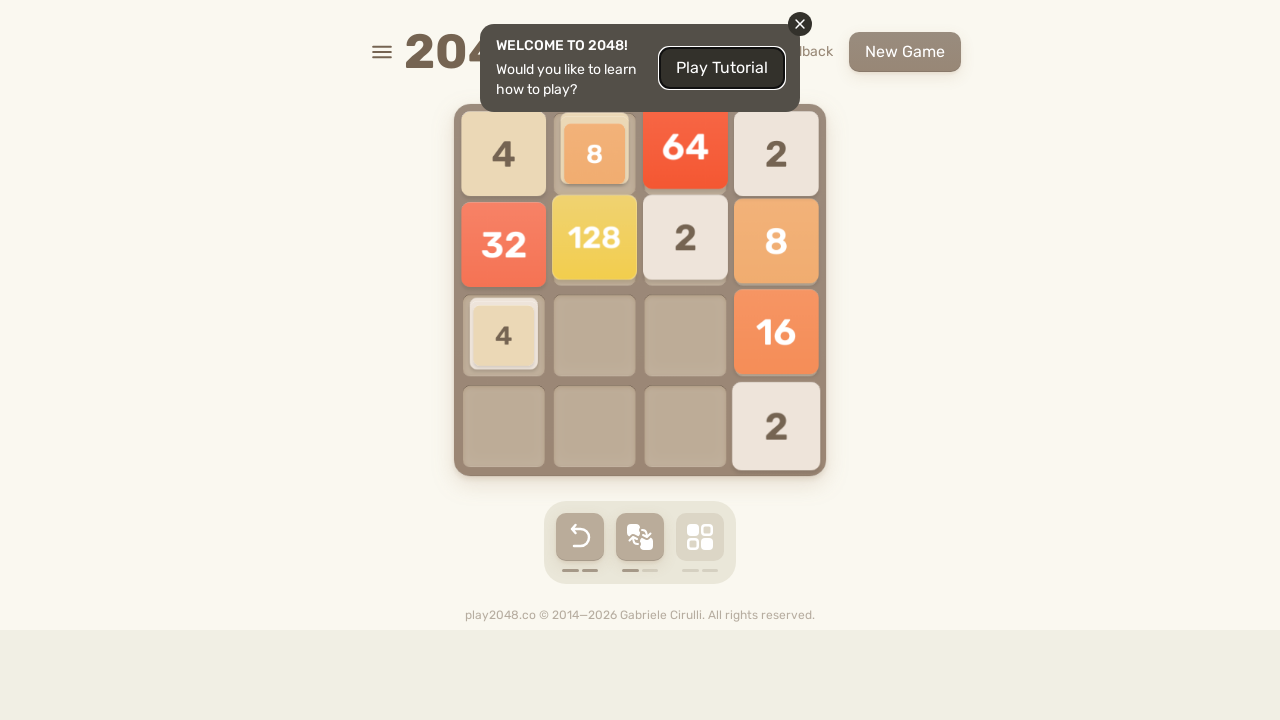

Pressed ArrowDown to move tiles down
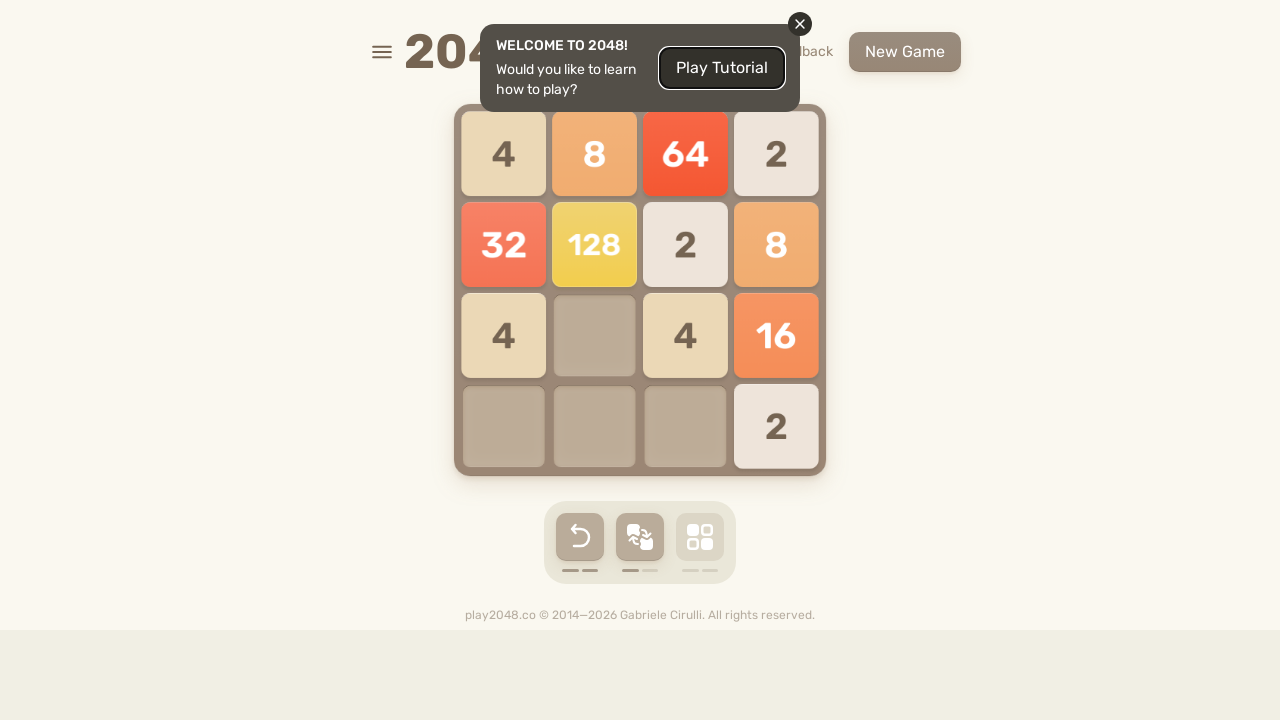

Pressed ArrowLeft to move tiles left
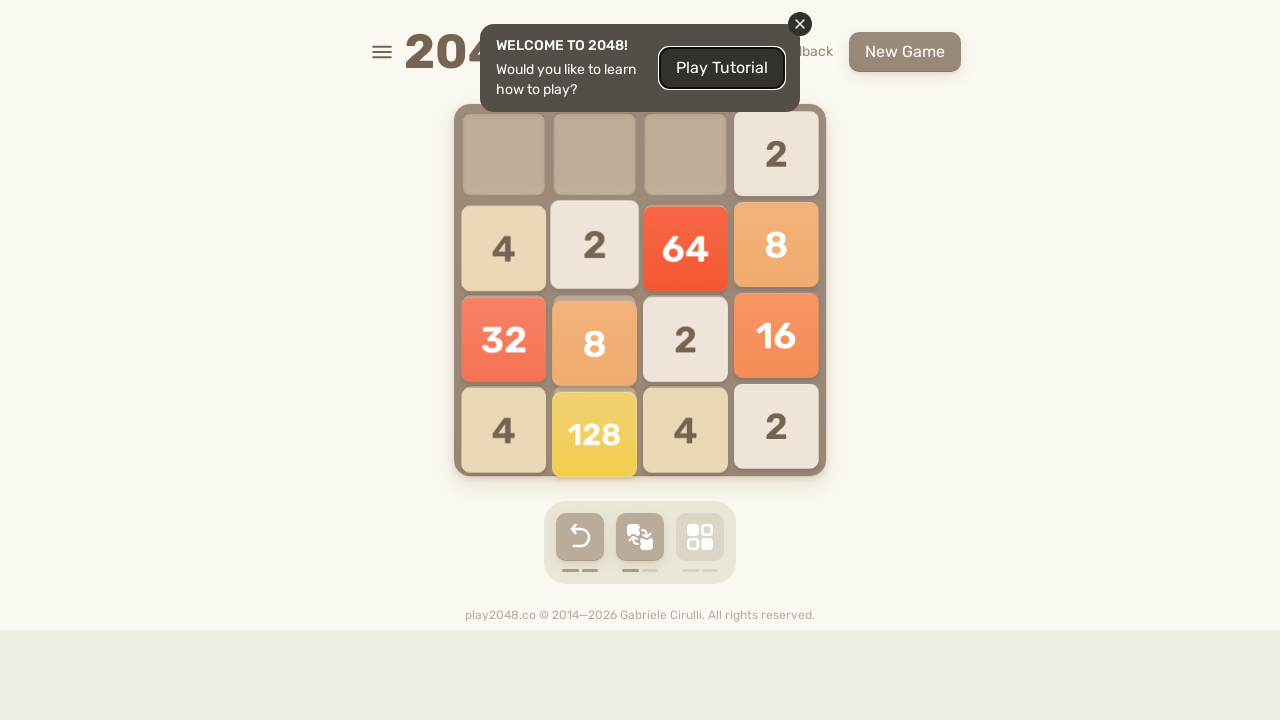

Pressed ArrowUp to move tiles up
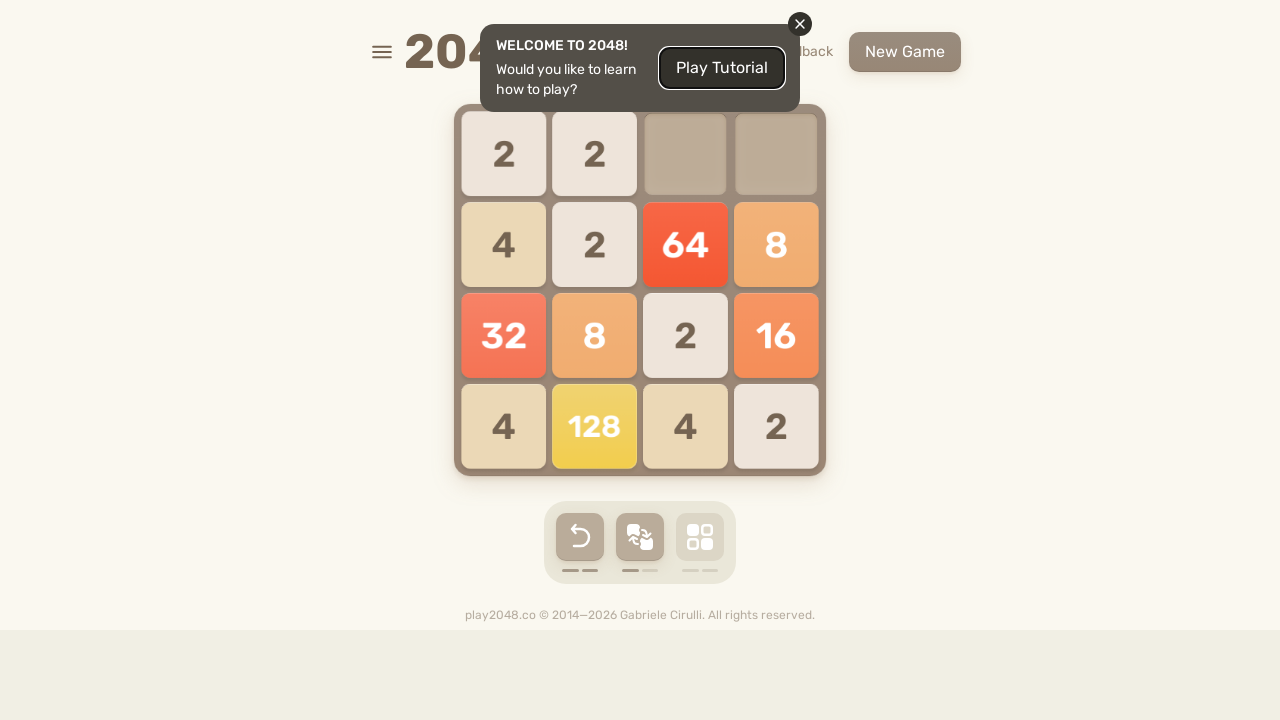

Pressed ArrowRight to move tiles right
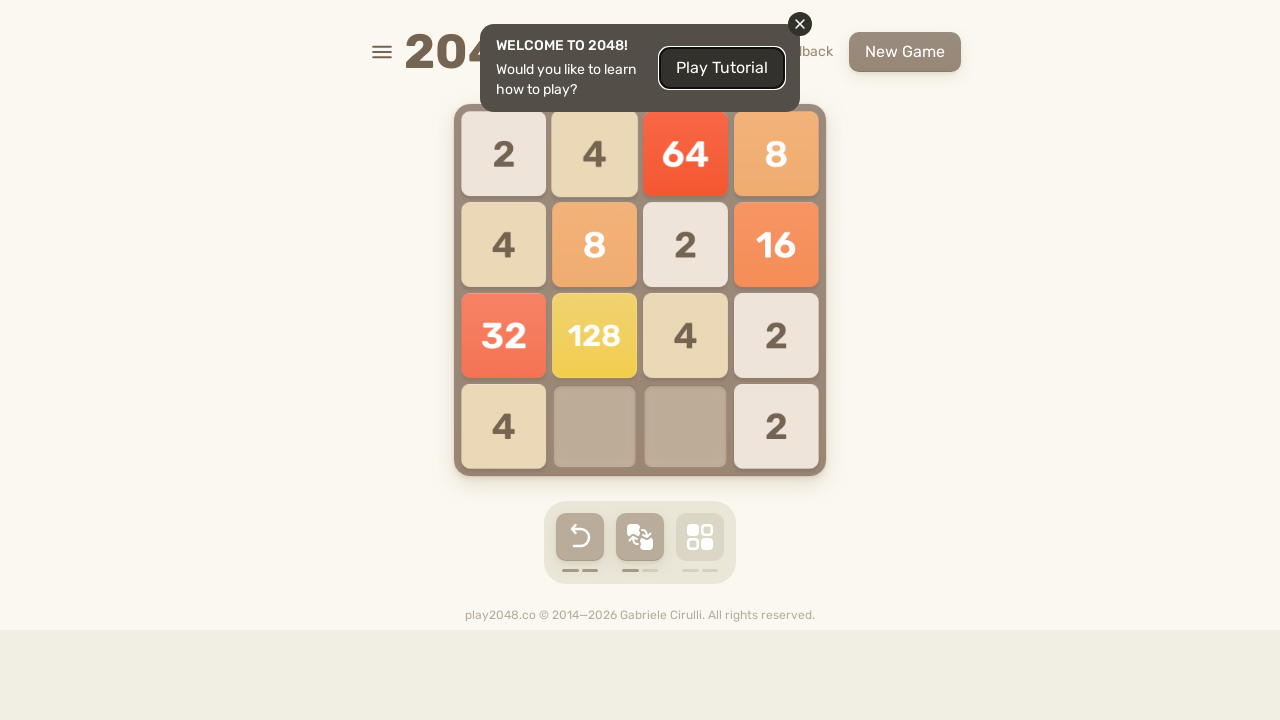

Pressed ArrowDown to move tiles down
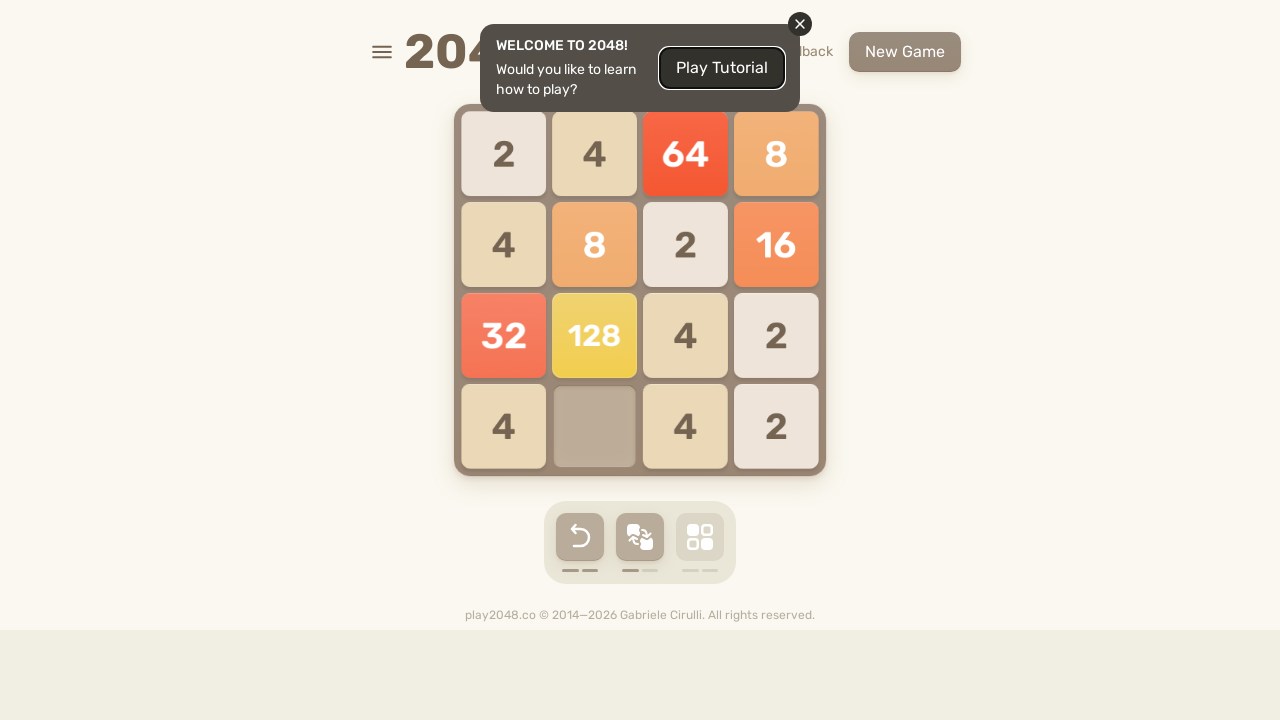

Pressed ArrowLeft to move tiles left
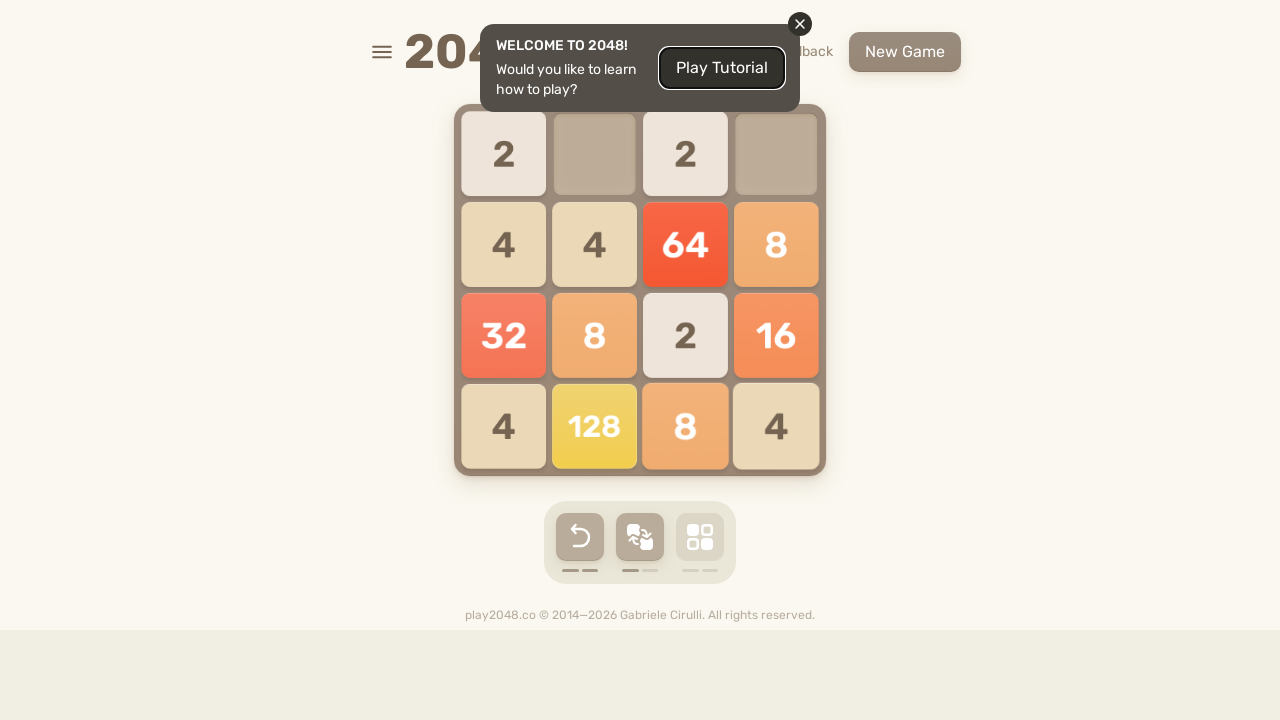

Pressed ArrowUp to move tiles up
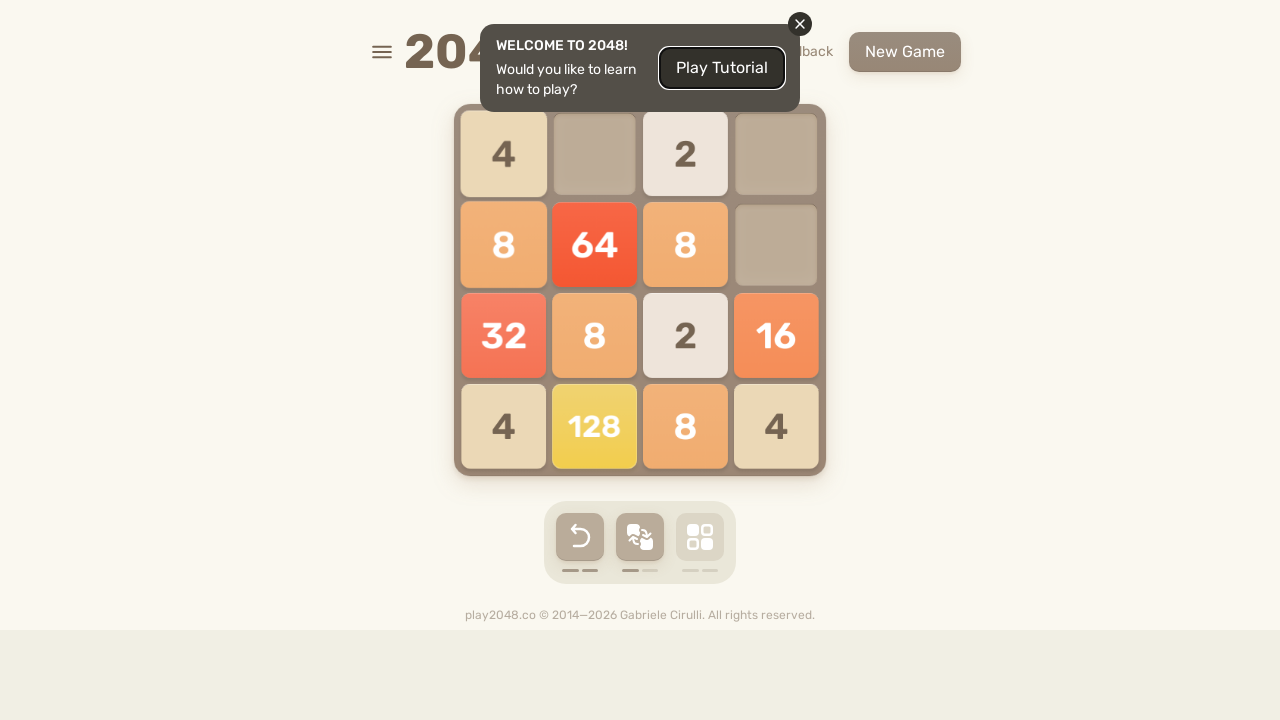

Pressed ArrowRight to move tiles right
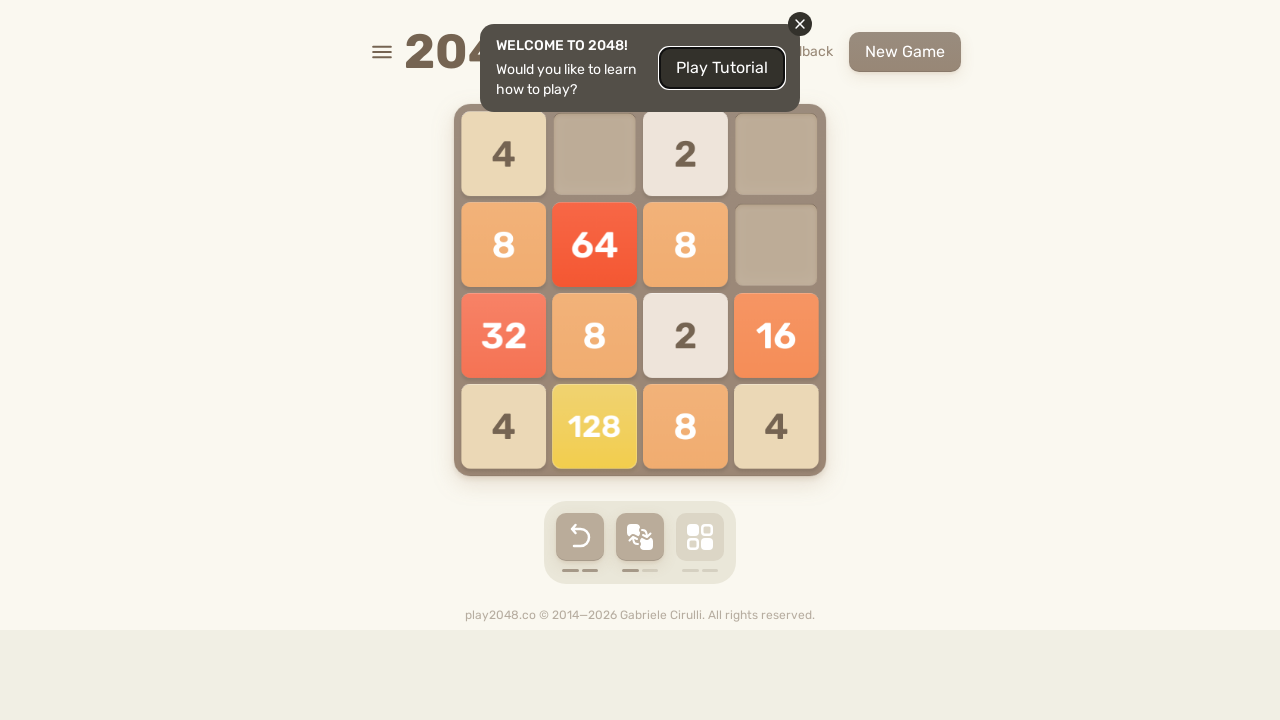

Pressed ArrowDown to move tiles down
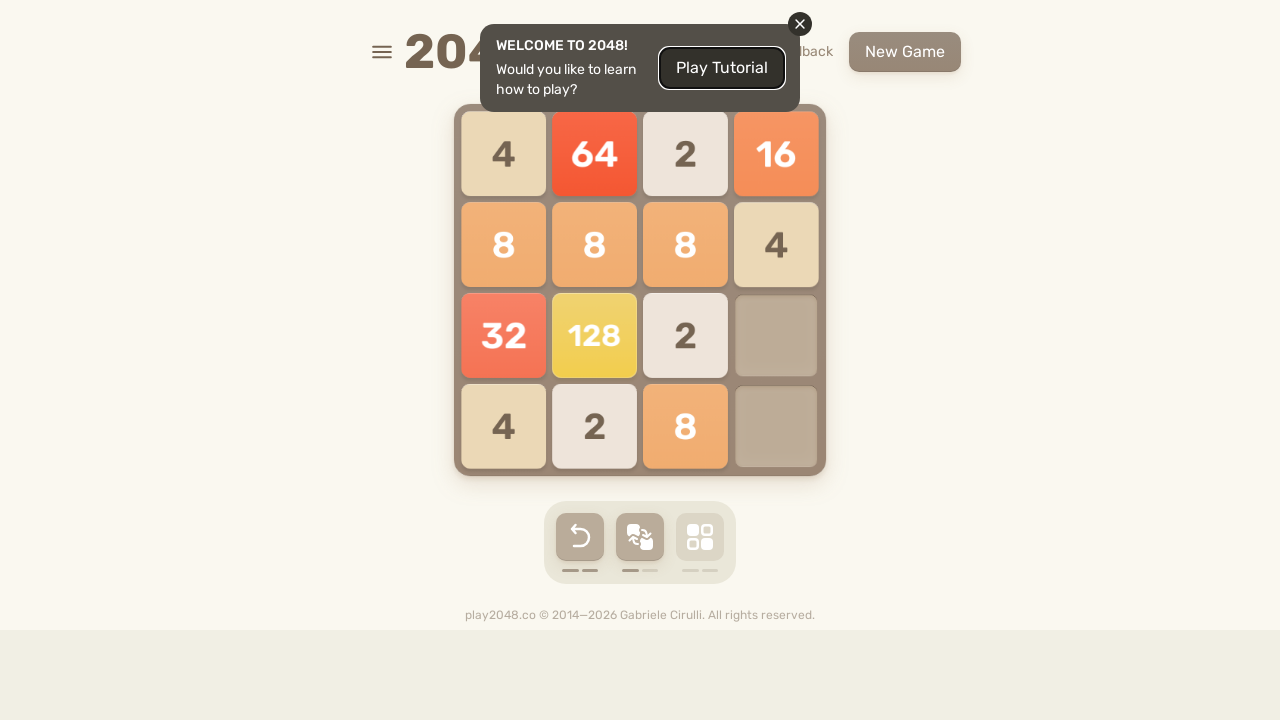

Pressed ArrowLeft to move tiles left
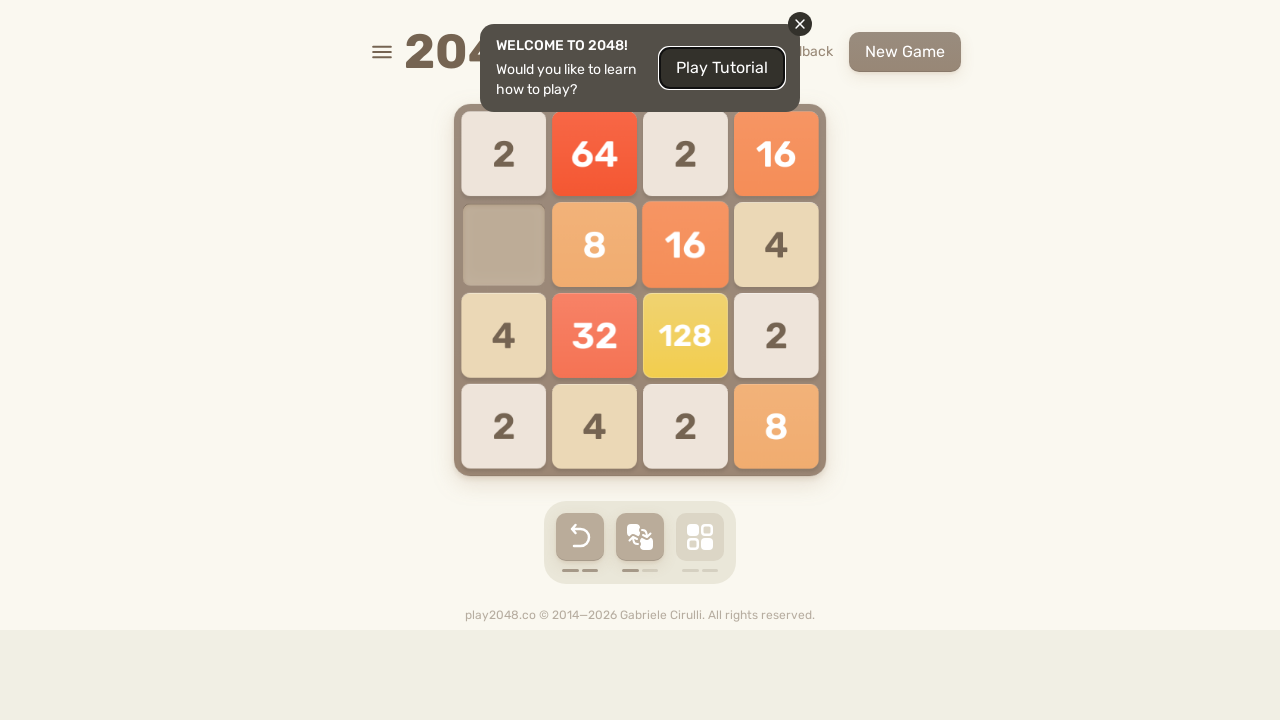

Pressed ArrowUp to move tiles up
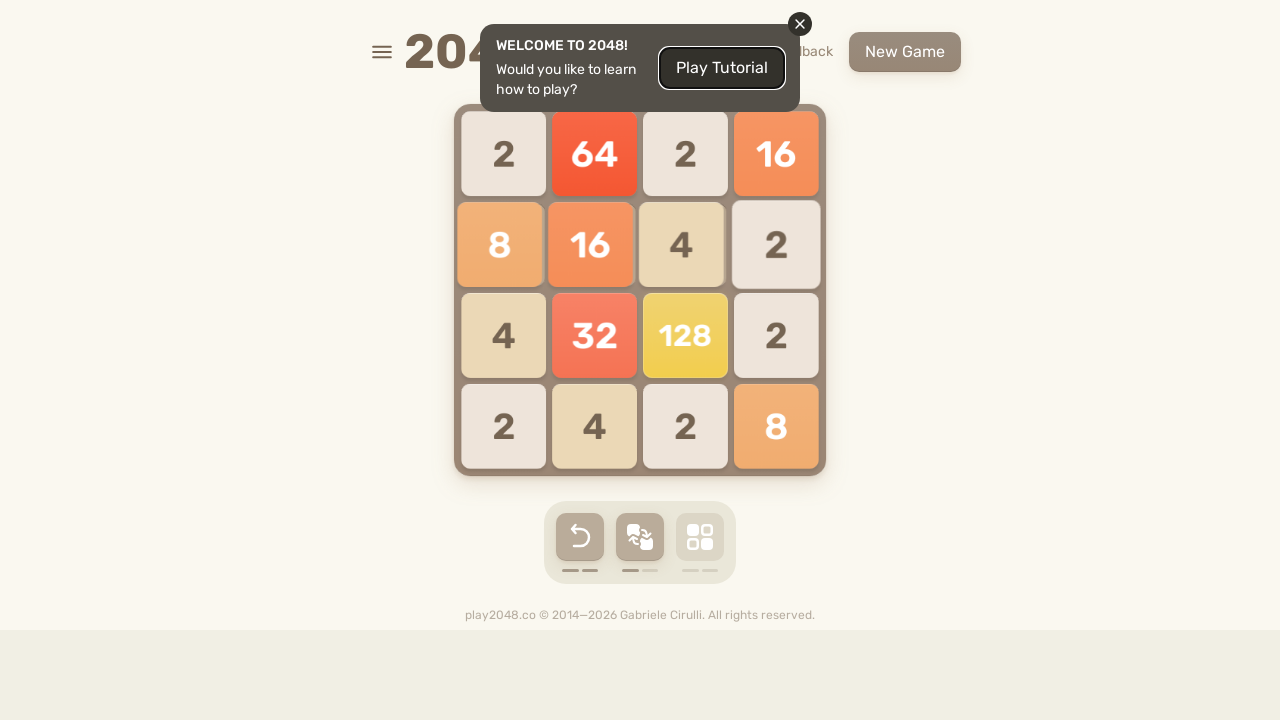

Pressed ArrowRight to move tiles right
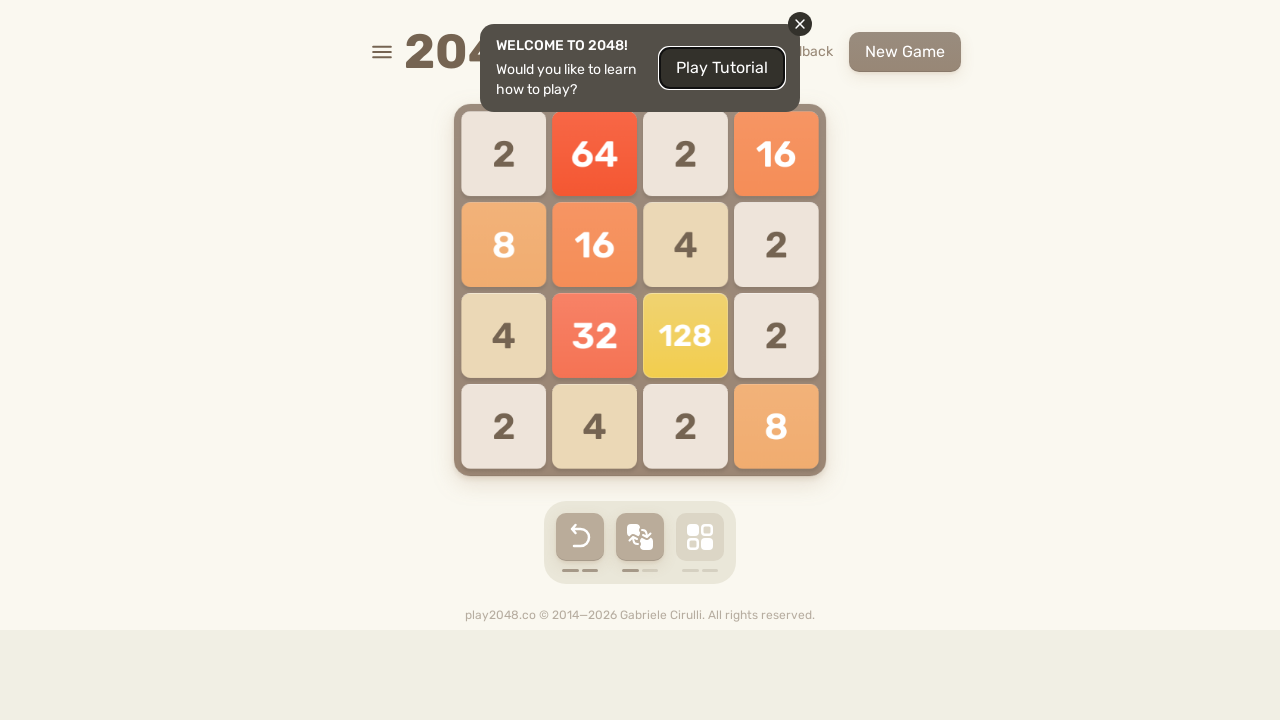

Pressed ArrowDown to move tiles down
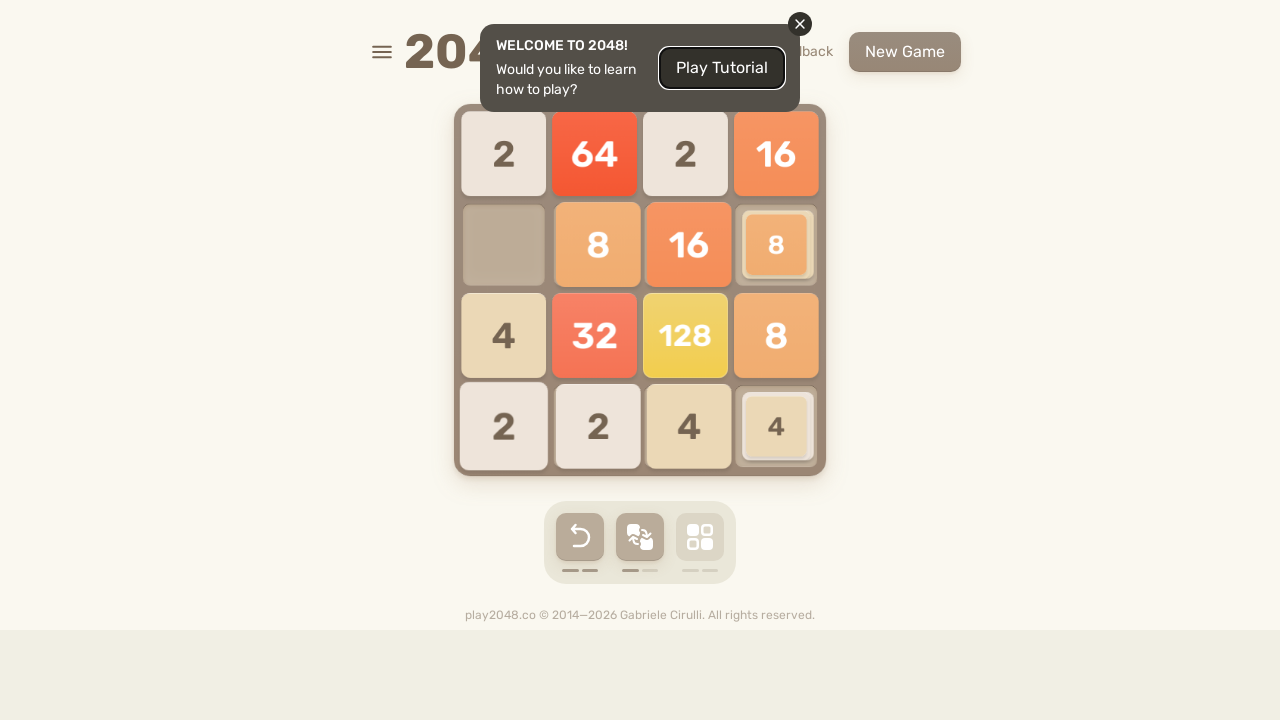

Pressed ArrowLeft to move tiles left
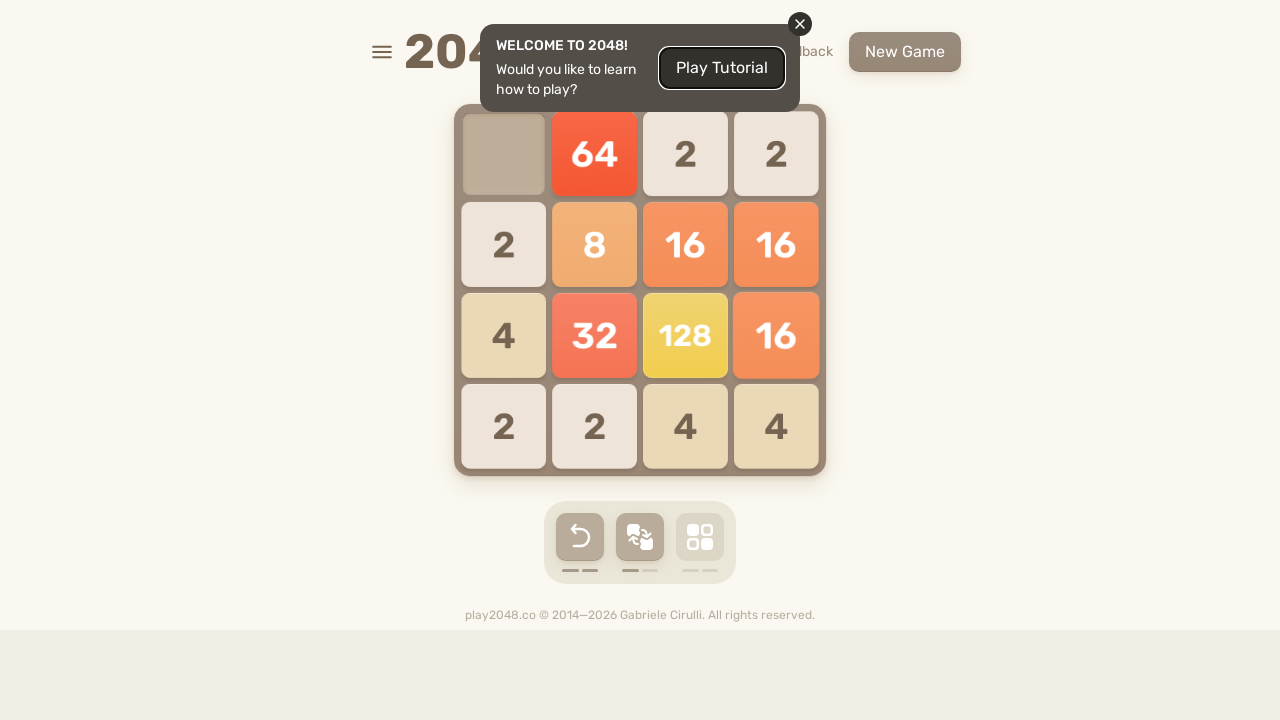

Pressed ArrowUp to move tiles up
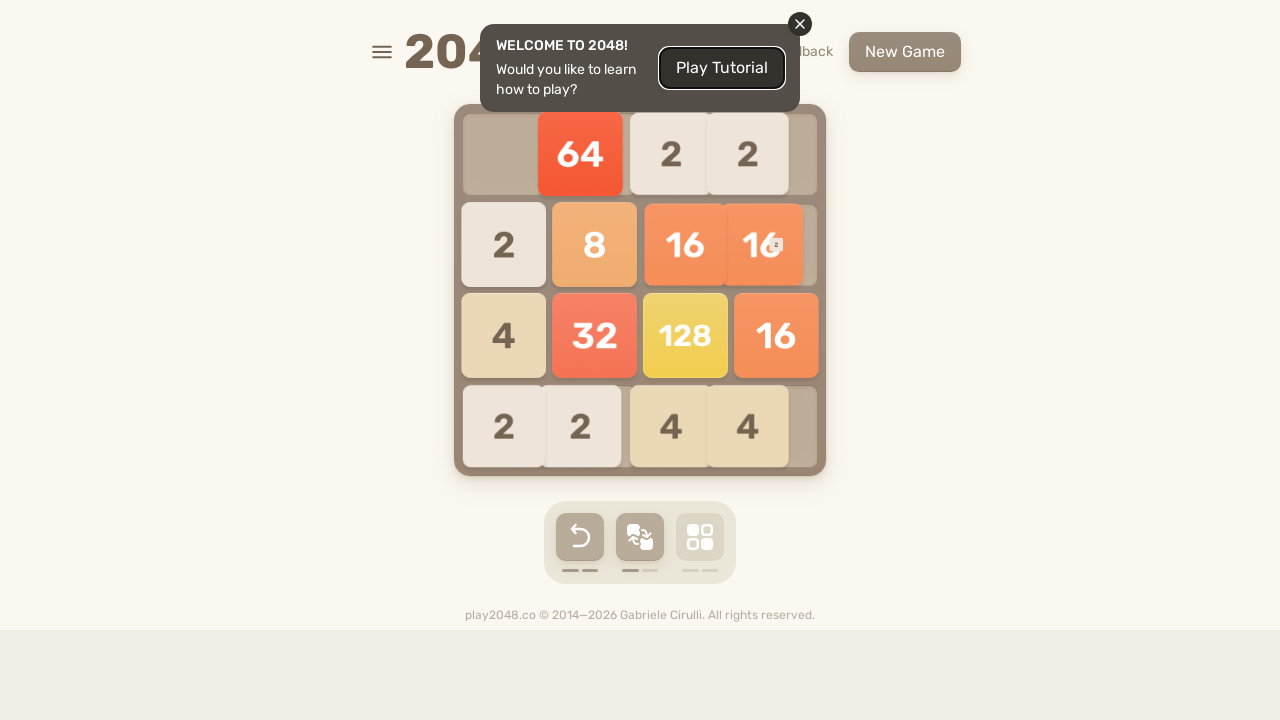

Pressed ArrowRight to move tiles right
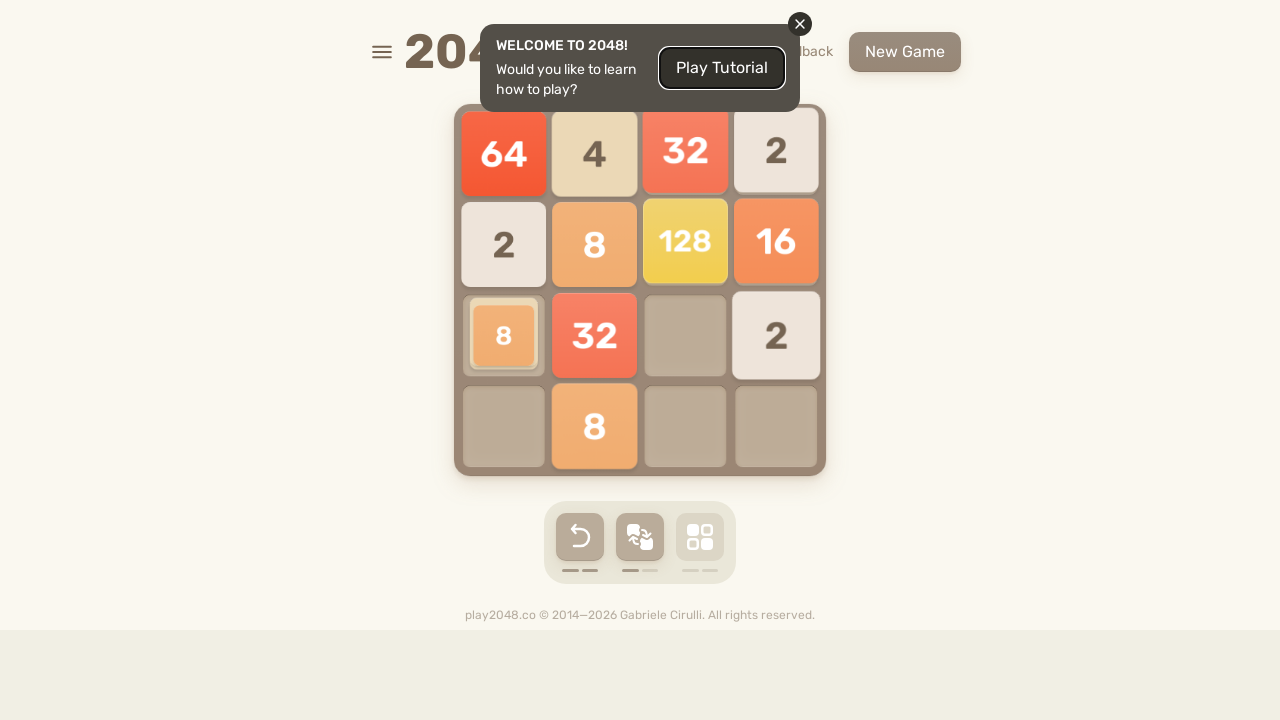

Pressed ArrowDown to move tiles down
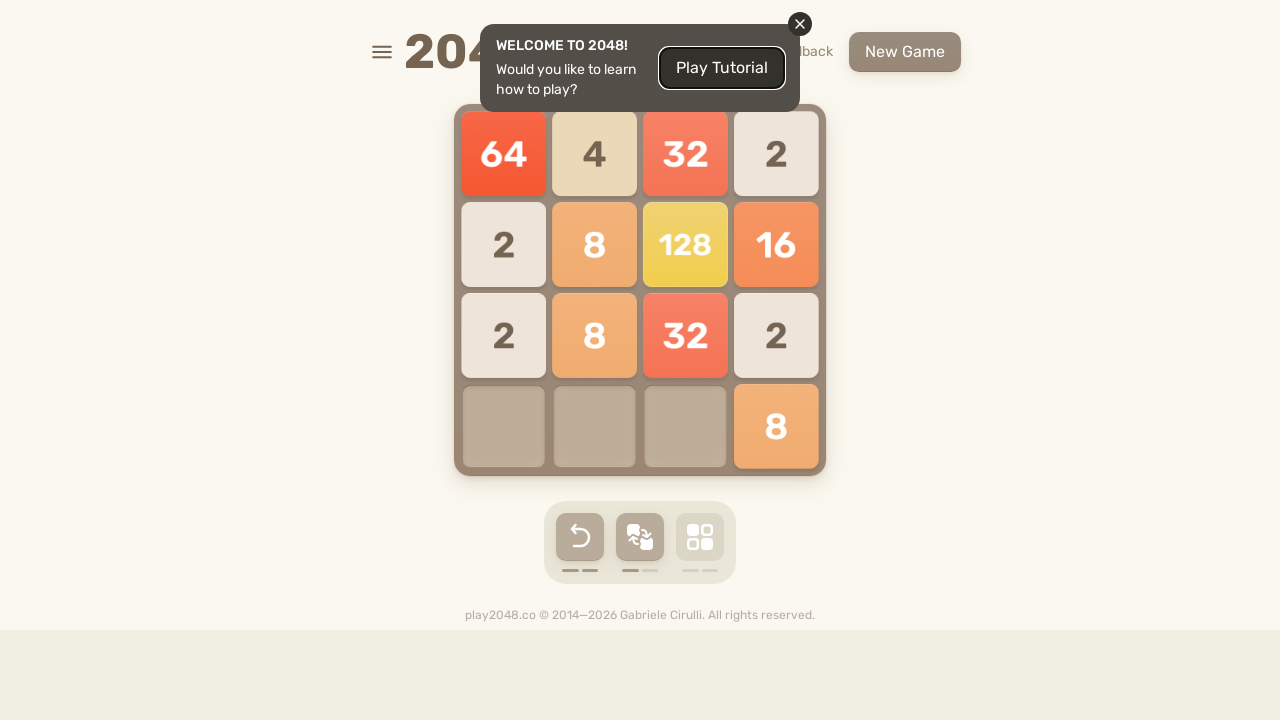

Pressed ArrowLeft to move tiles left
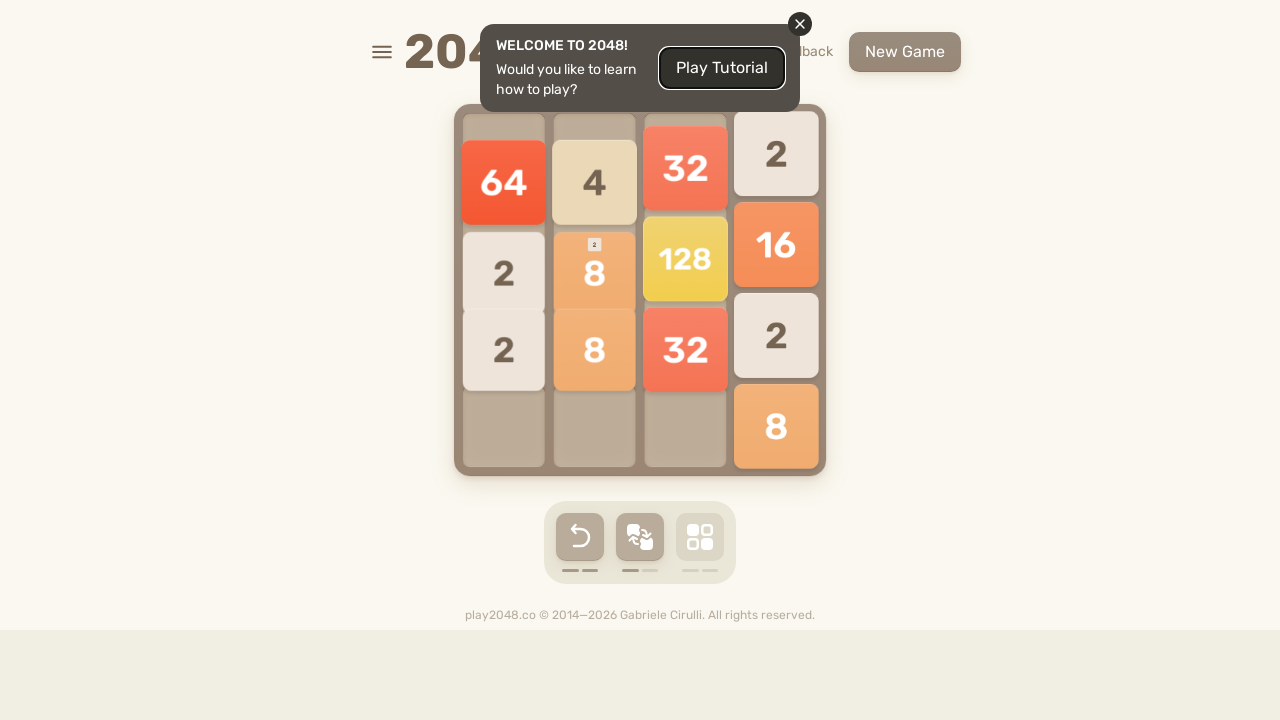

Pressed ArrowUp to move tiles up
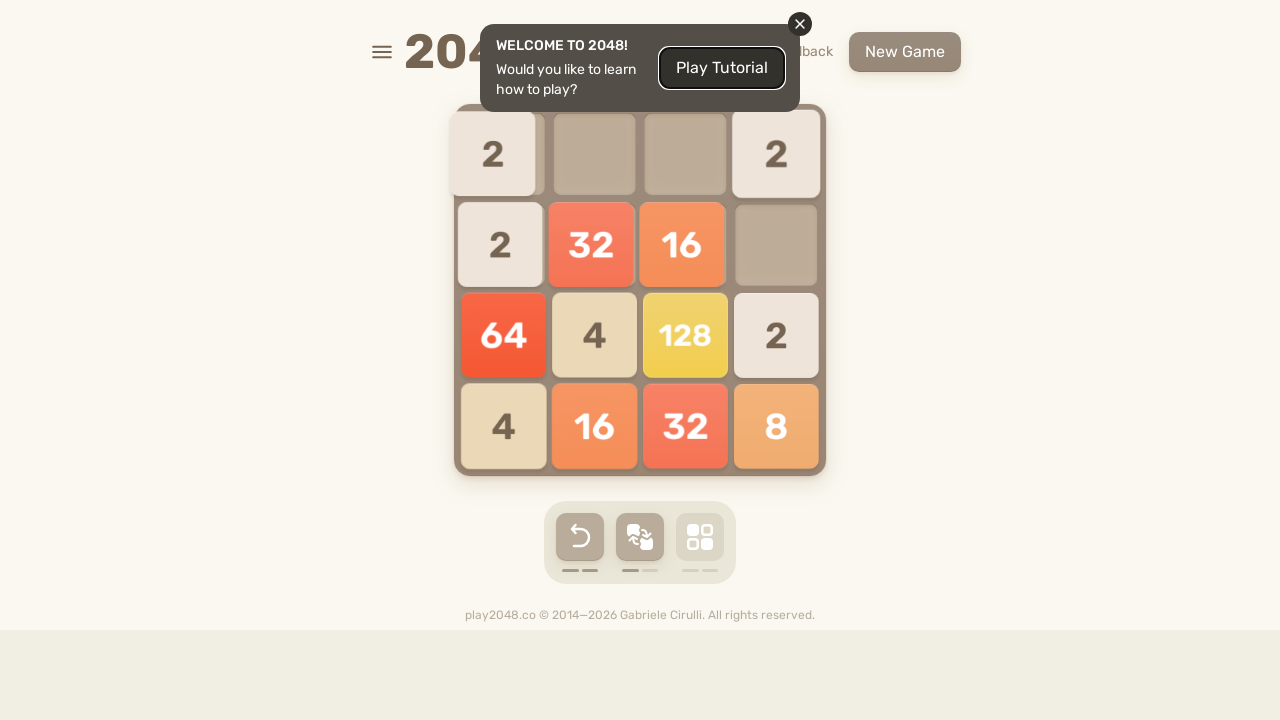

Pressed ArrowRight to move tiles right
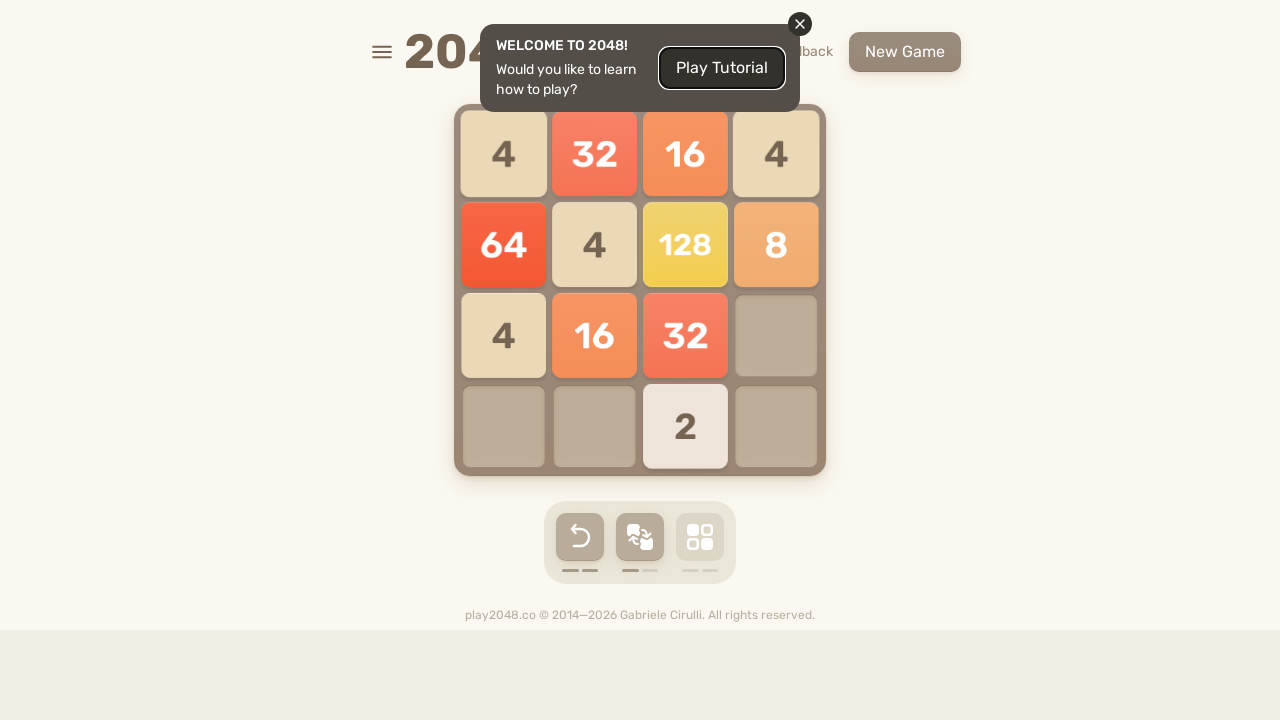

Pressed ArrowDown to move tiles down
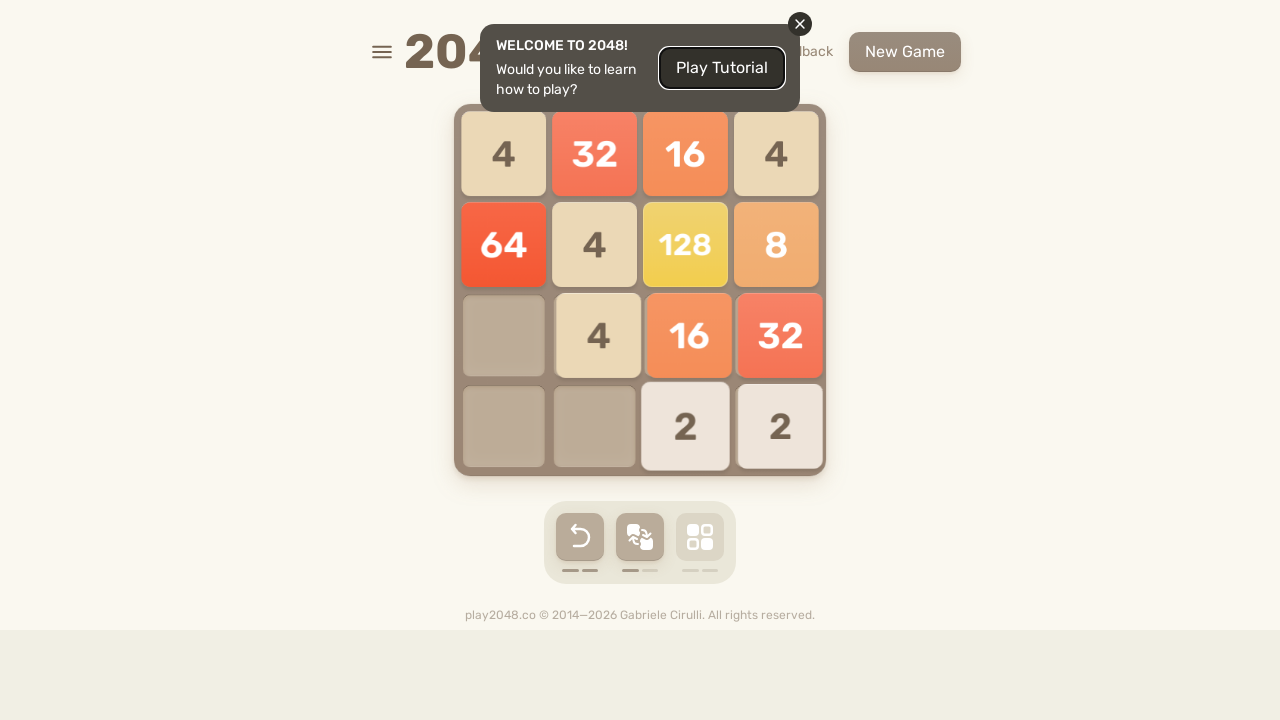

Pressed ArrowLeft to move tiles left
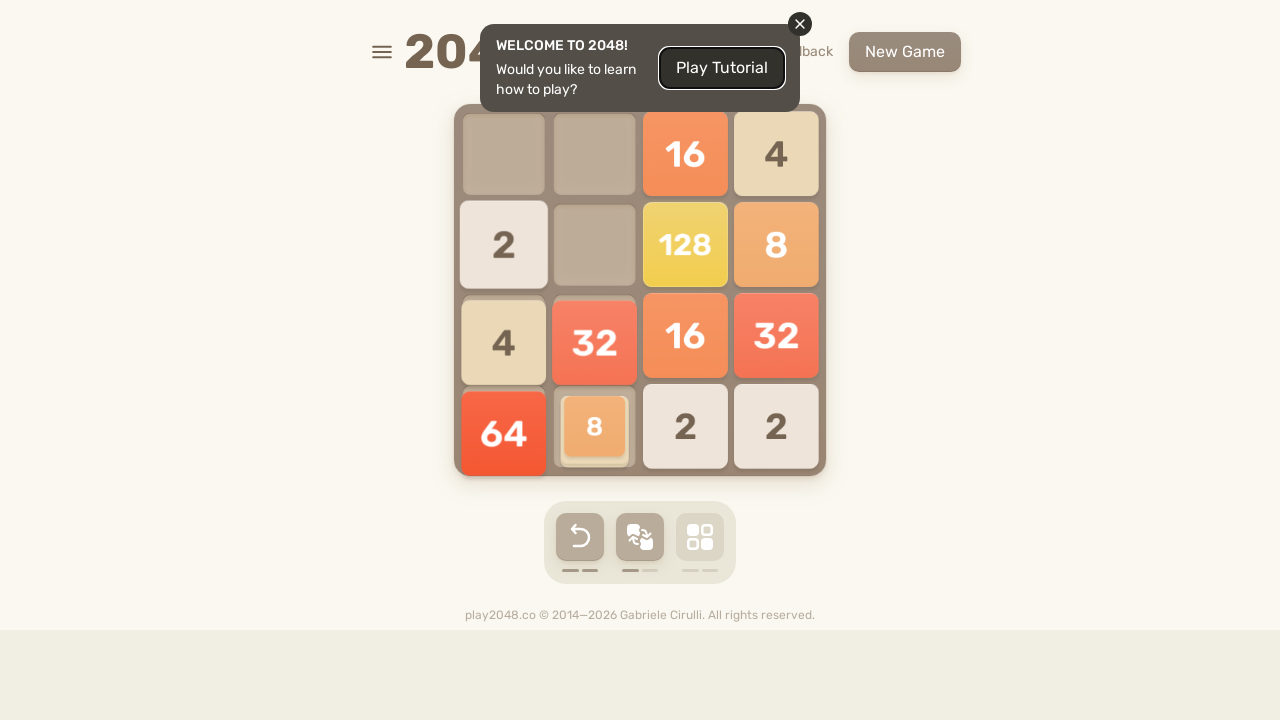

Pressed ArrowUp to move tiles up
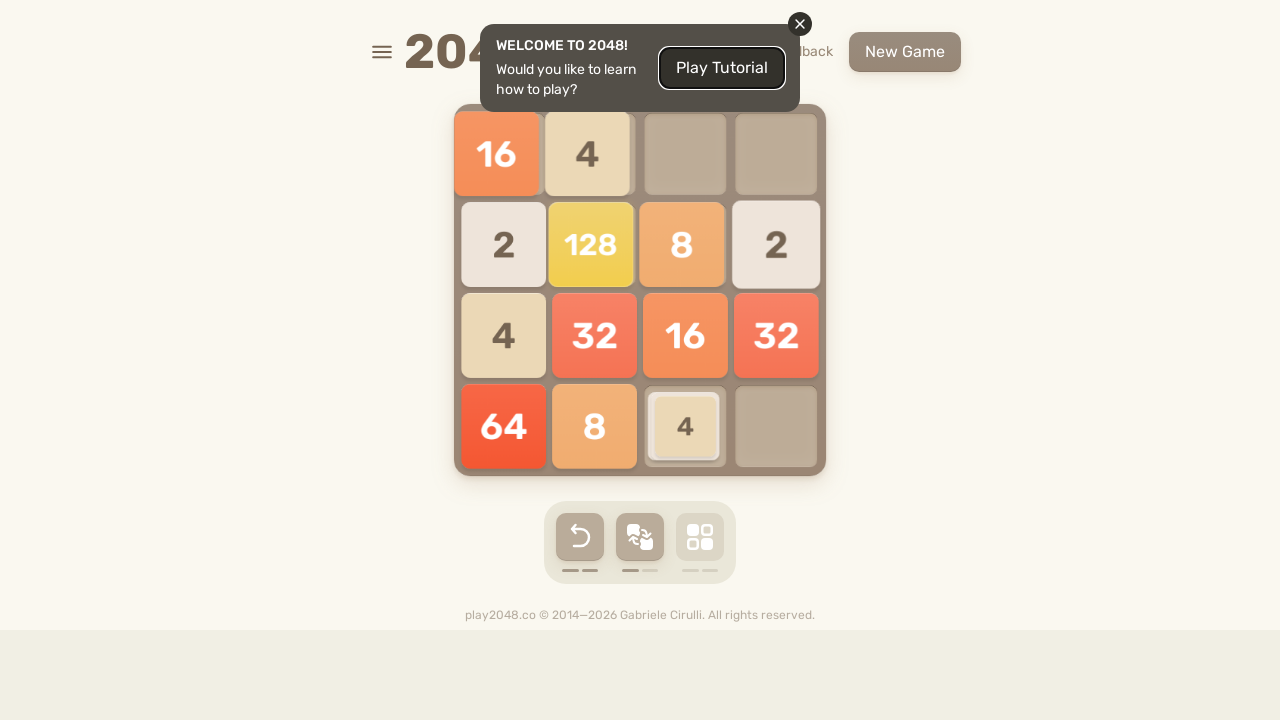

Pressed ArrowRight to move tiles right
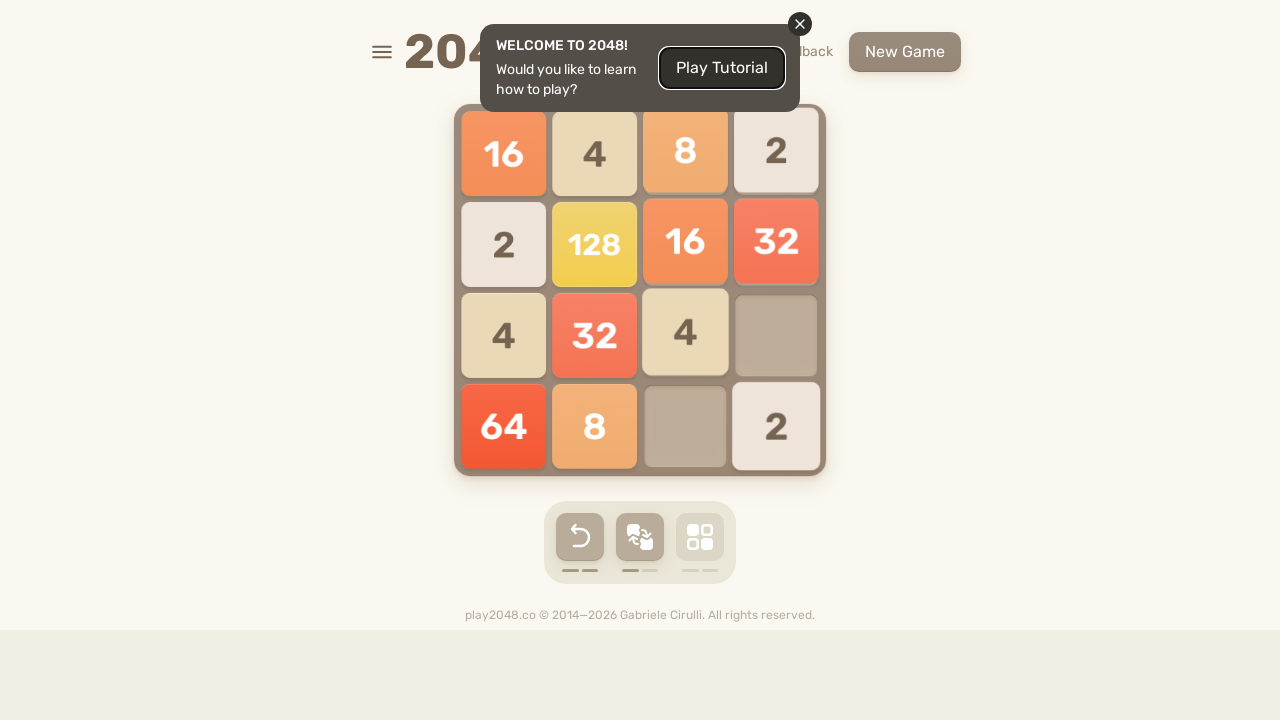

Pressed ArrowDown to move tiles down
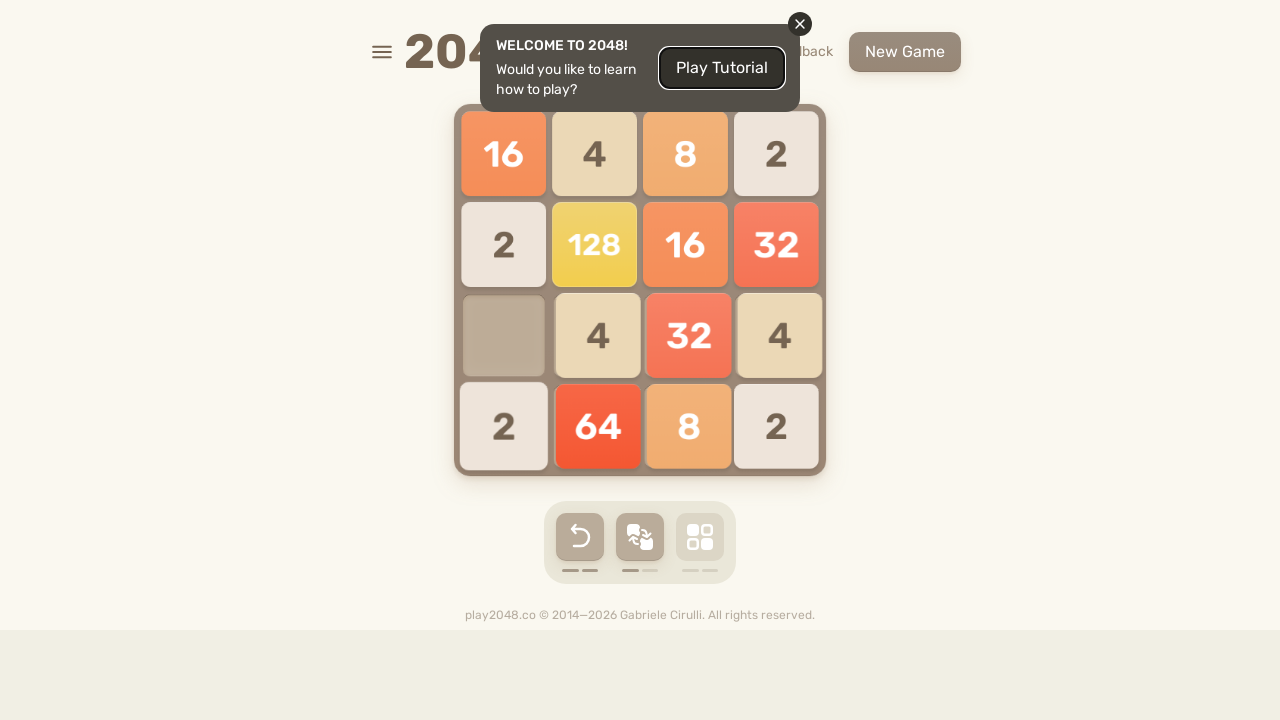

Pressed ArrowLeft to move tiles left
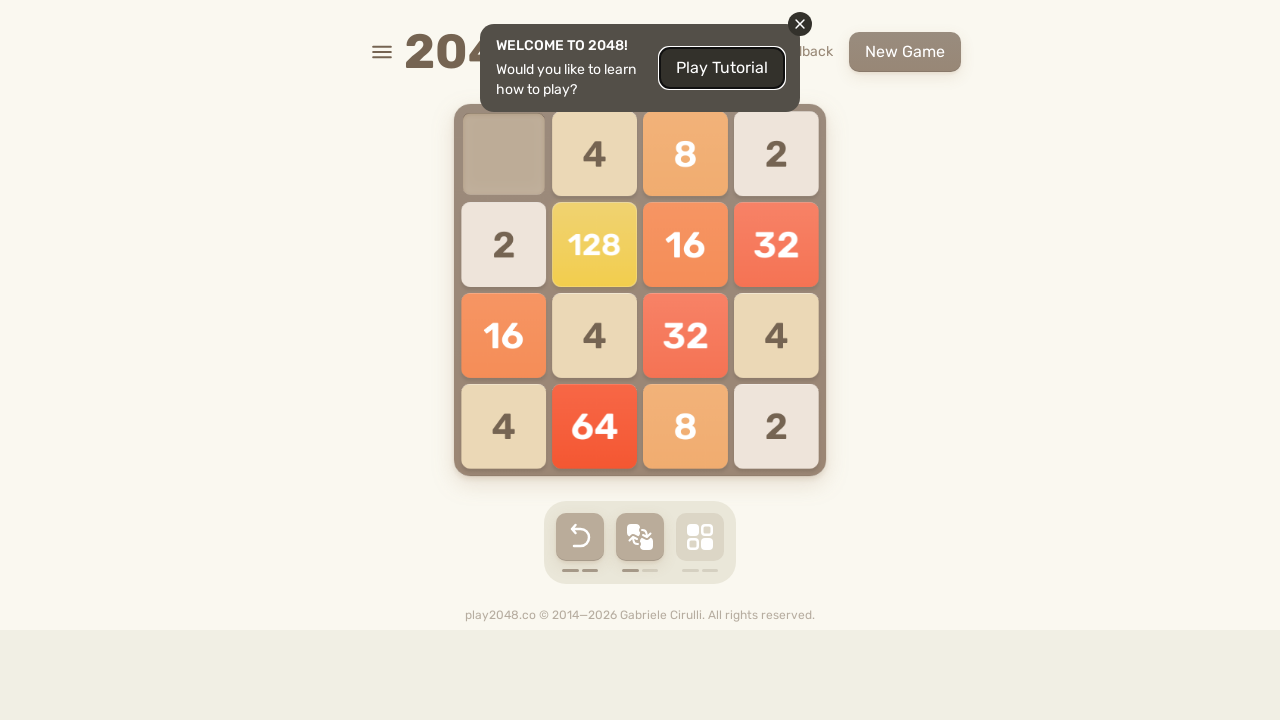

Pressed ArrowUp to move tiles up
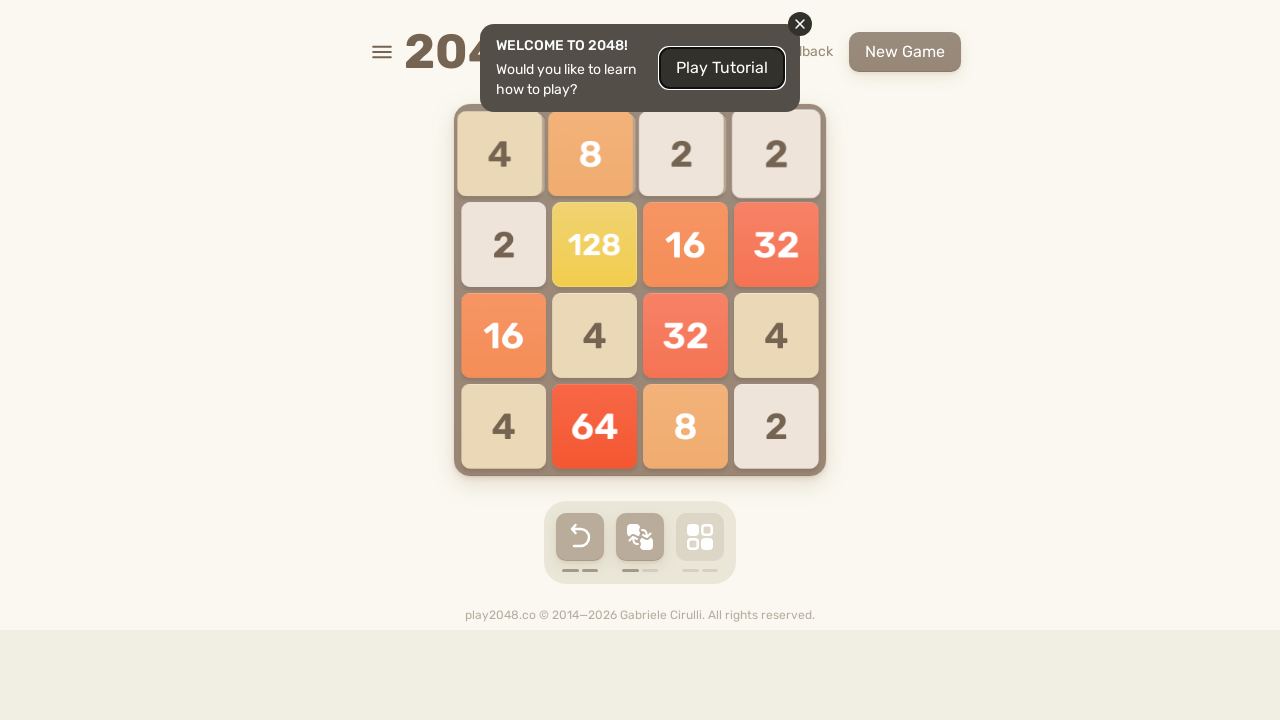

Pressed ArrowRight to move tiles right
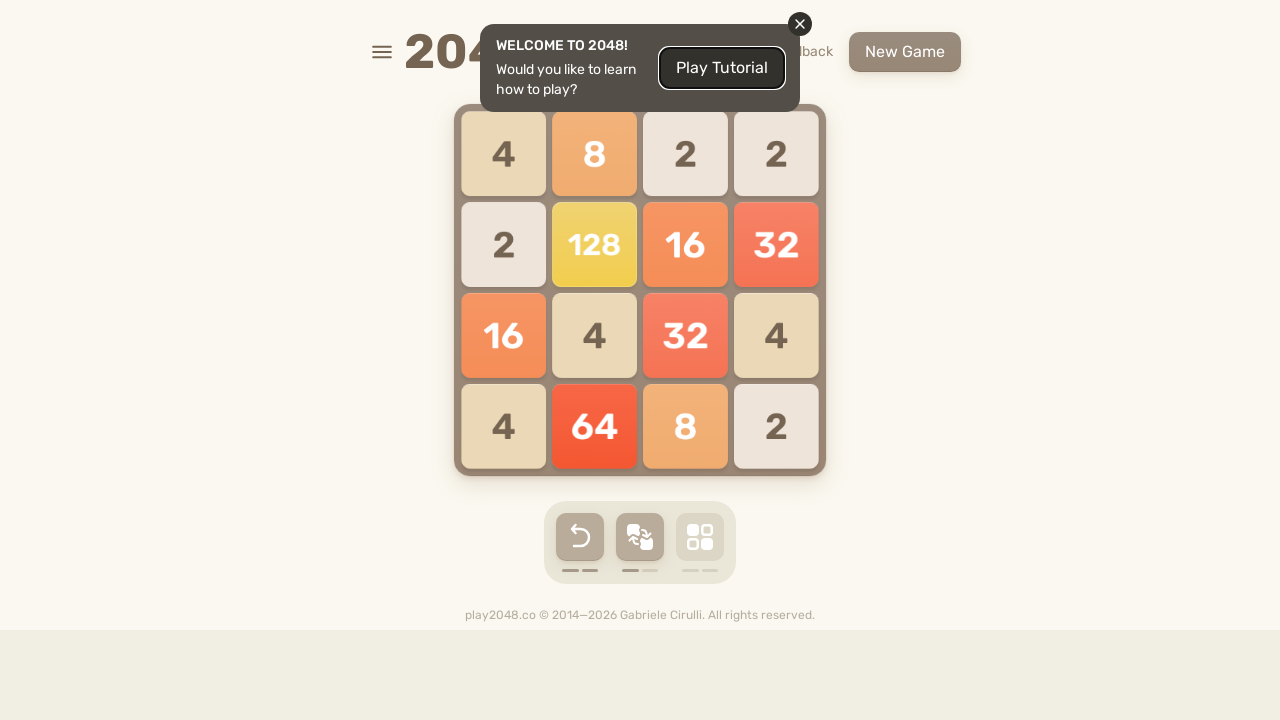

Pressed ArrowDown to move tiles down
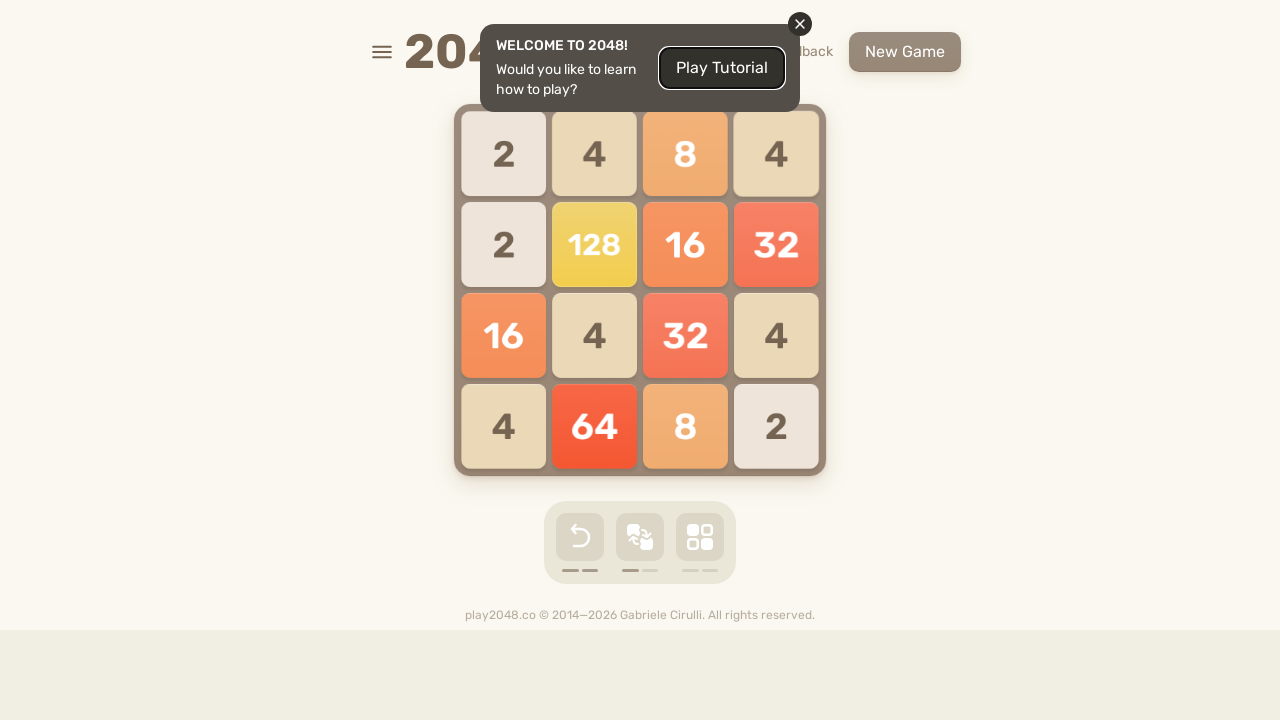

Pressed ArrowLeft to move tiles left
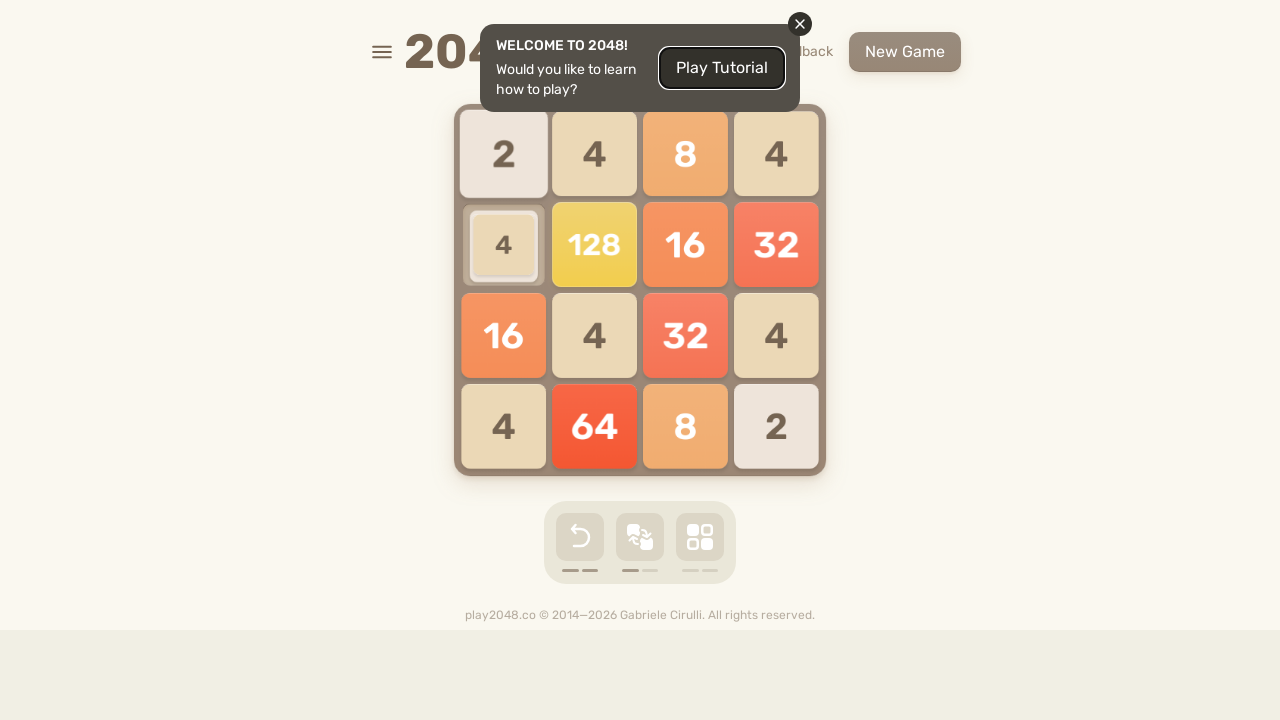

Pressed ArrowUp to move tiles up
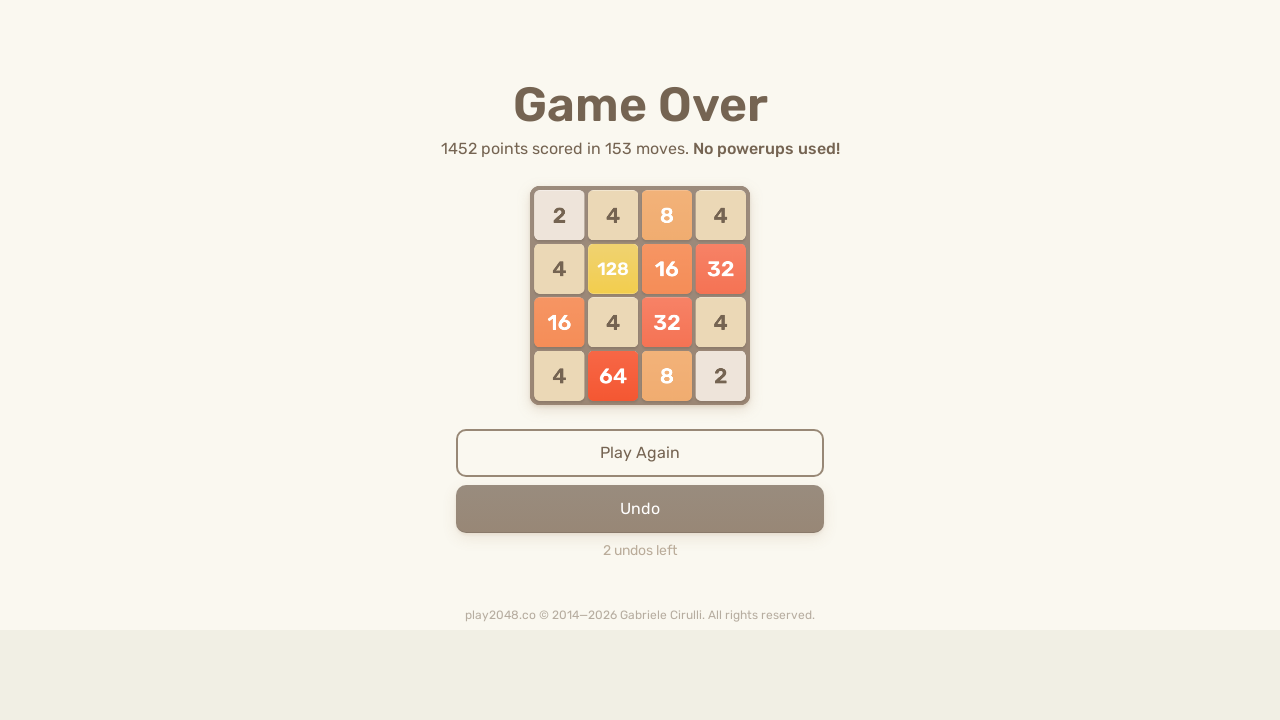

Pressed ArrowRight to move tiles right
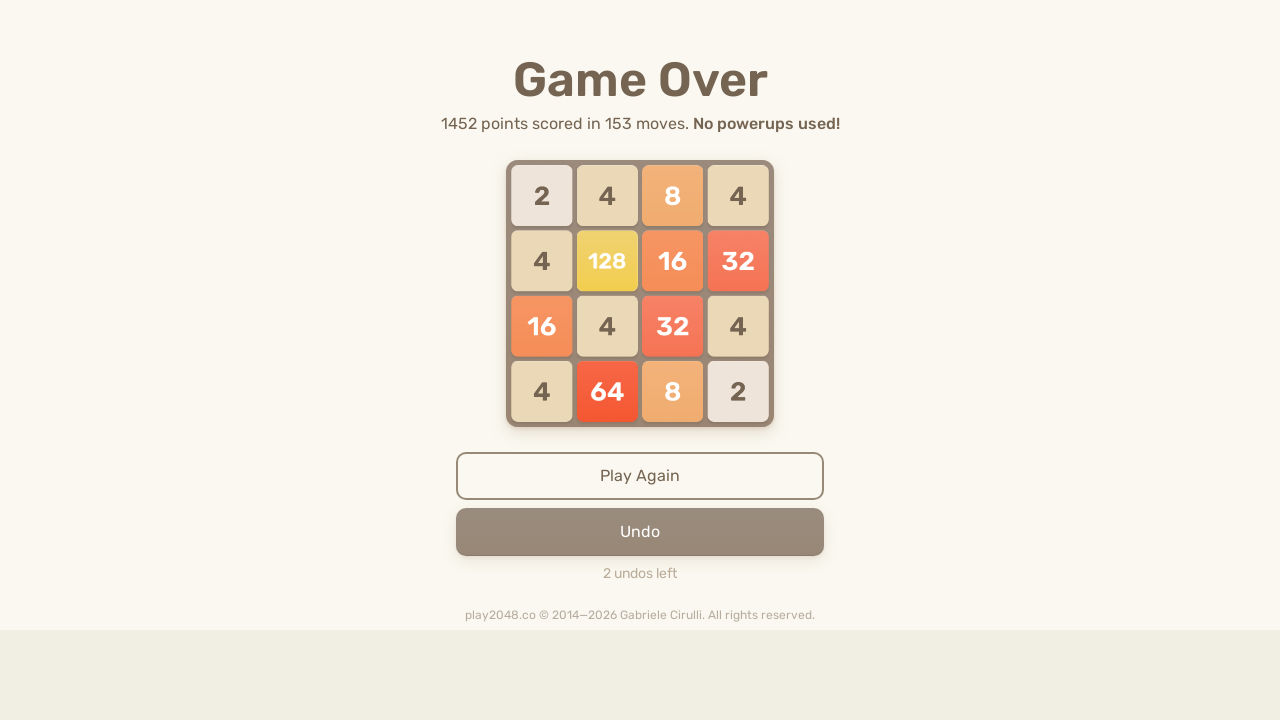

Pressed ArrowDown to move tiles down
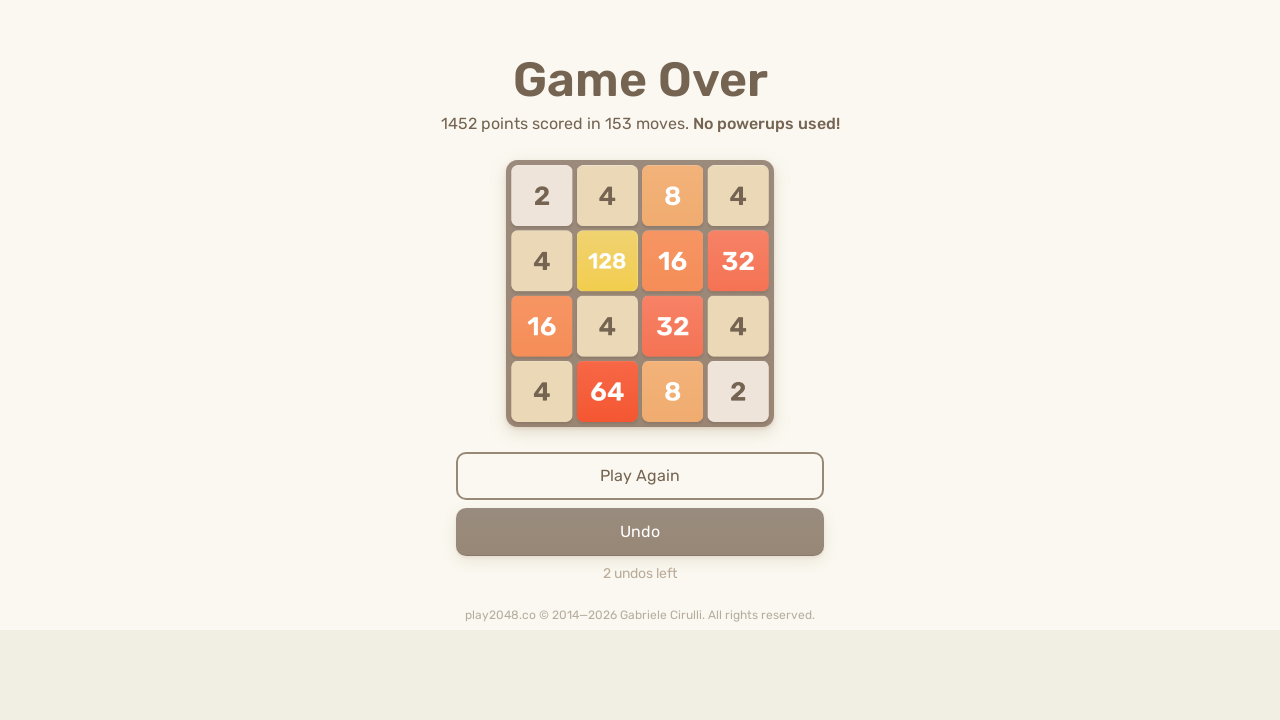

Pressed ArrowLeft to move tiles left
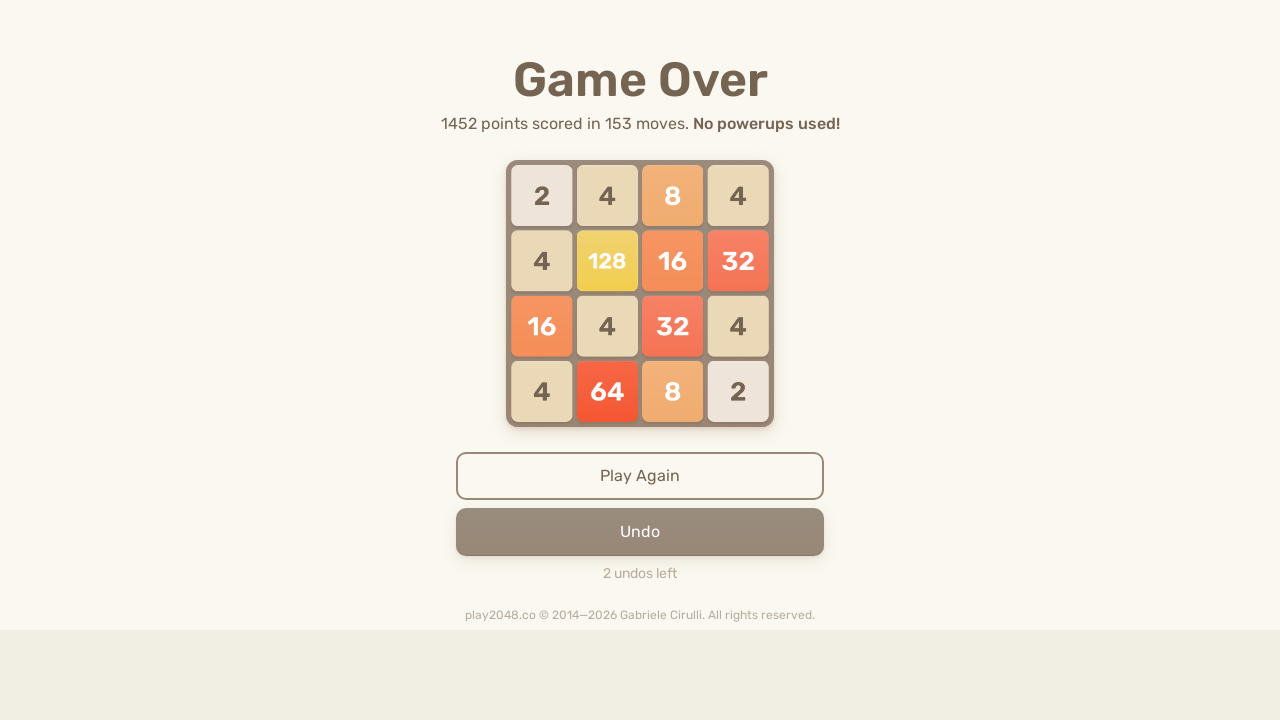

Pressed ArrowUp to move tiles up
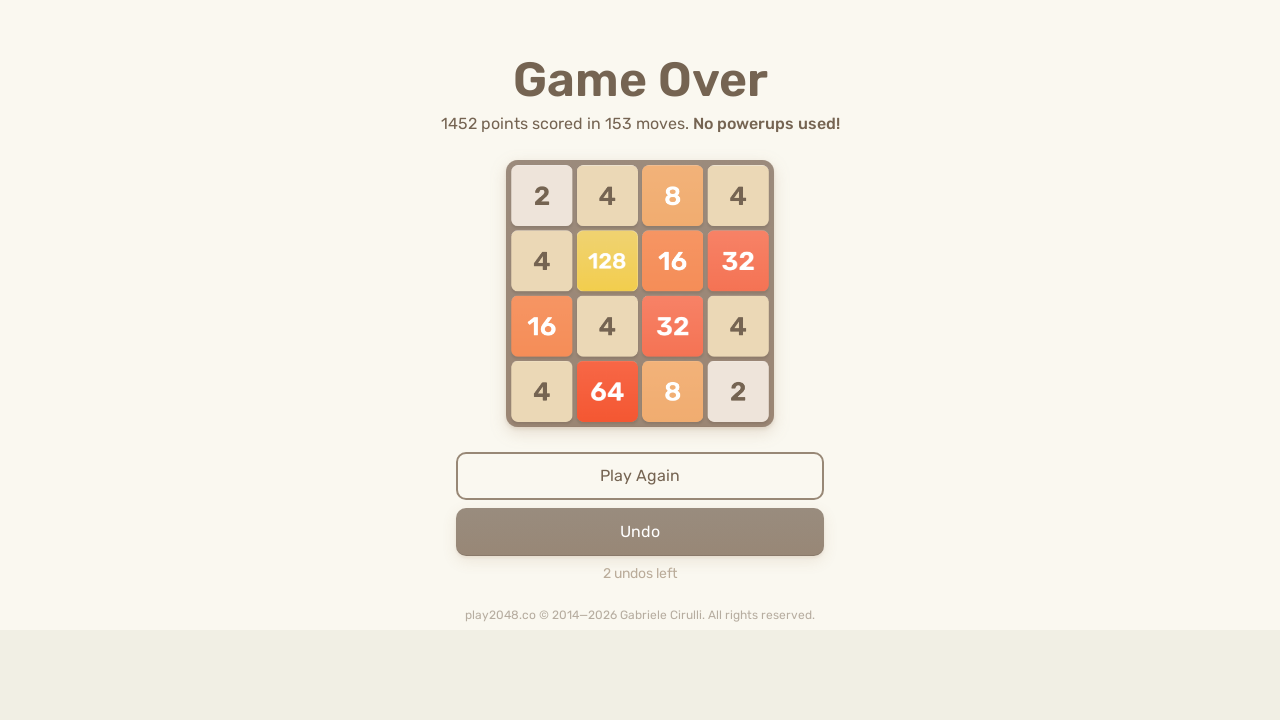

Pressed ArrowRight to move tiles right
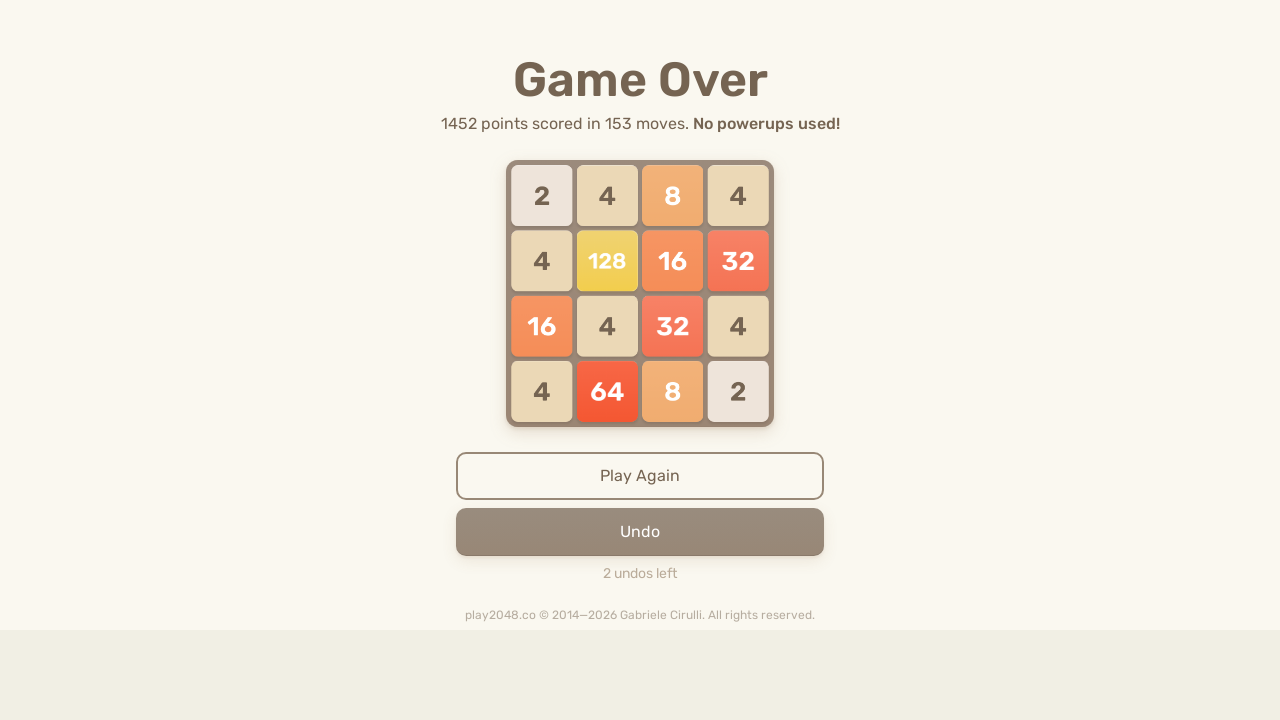

Pressed ArrowDown to move tiles down
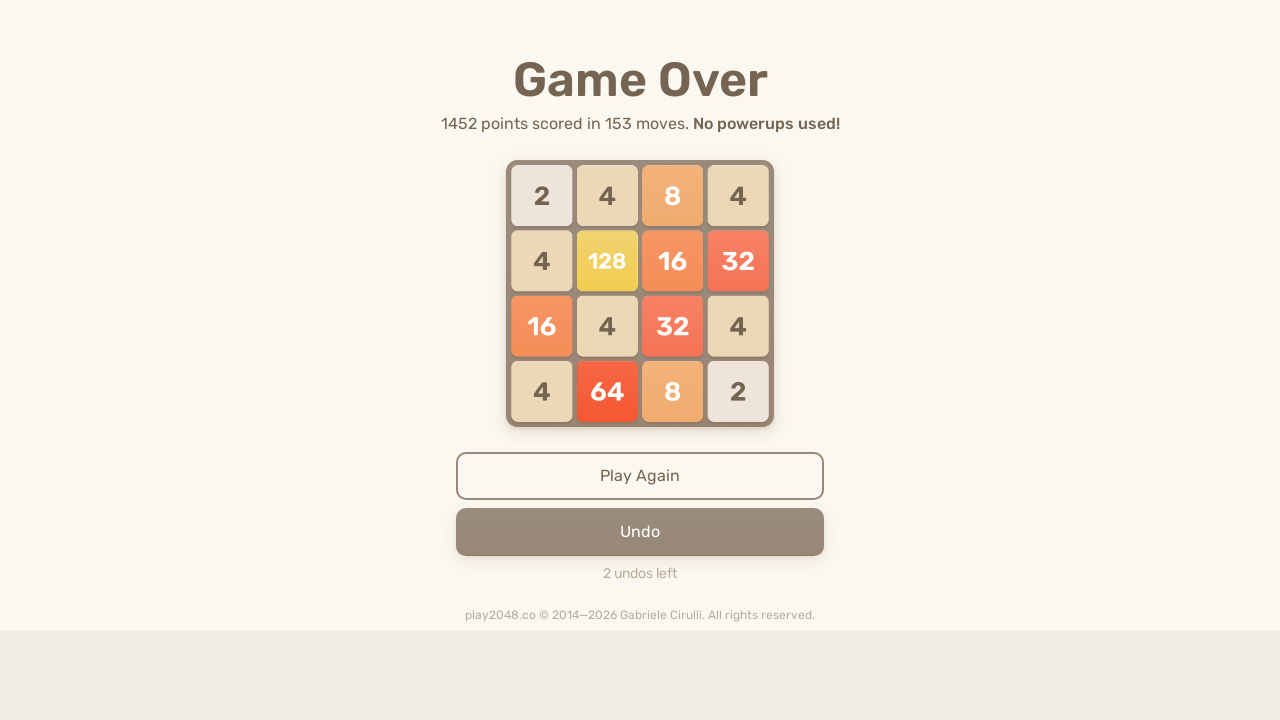

Pressed ArrowLeft to move tiles left
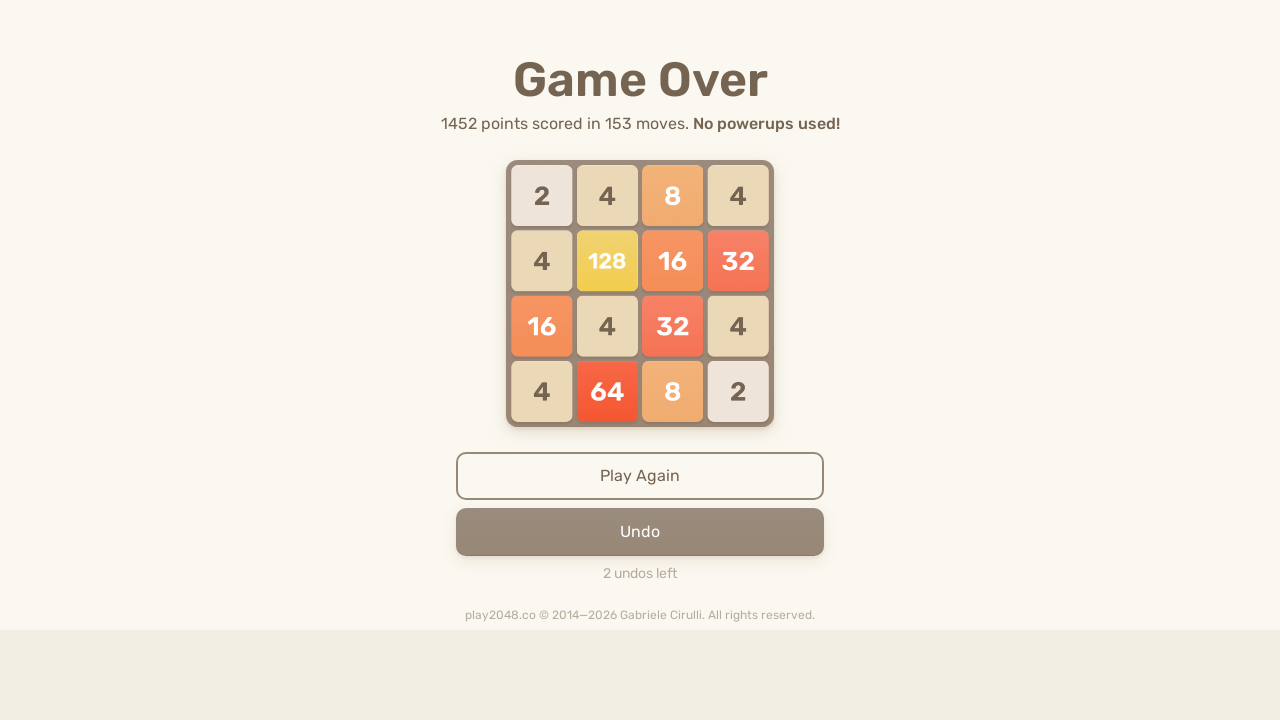

Pressed ArrowUp to move tiles up
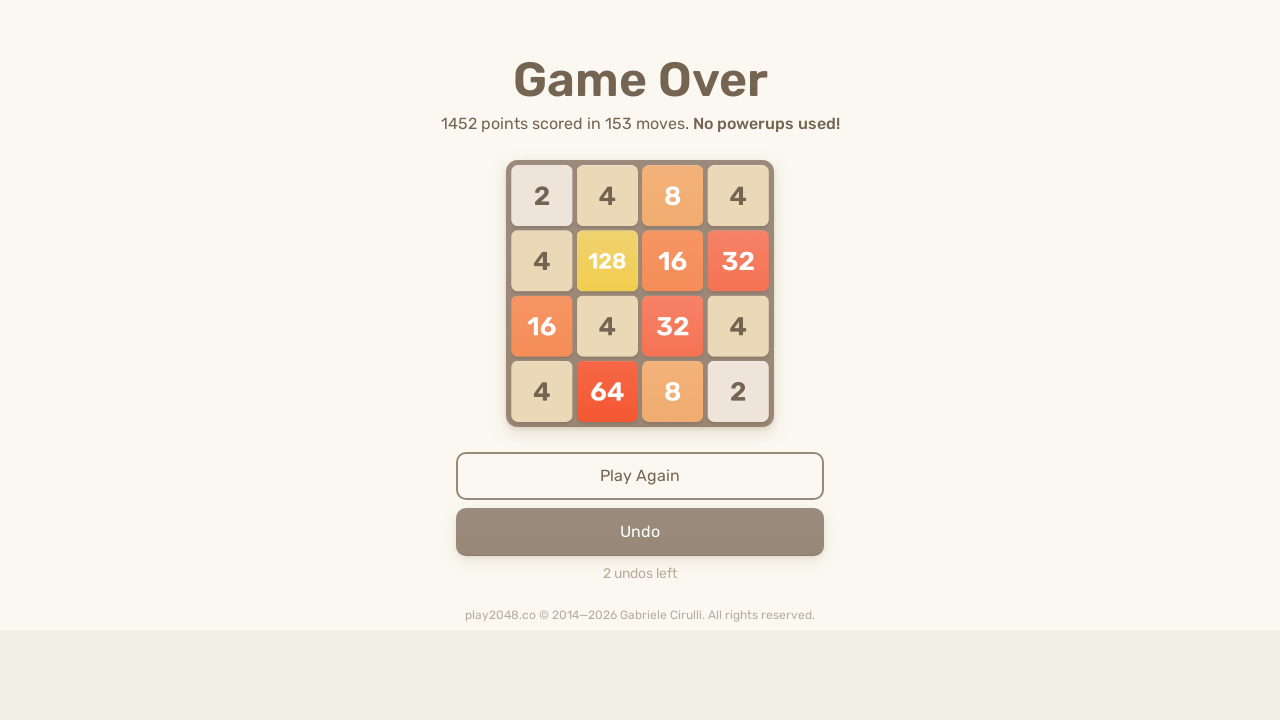

Pressed ArrowRight to move tiles right
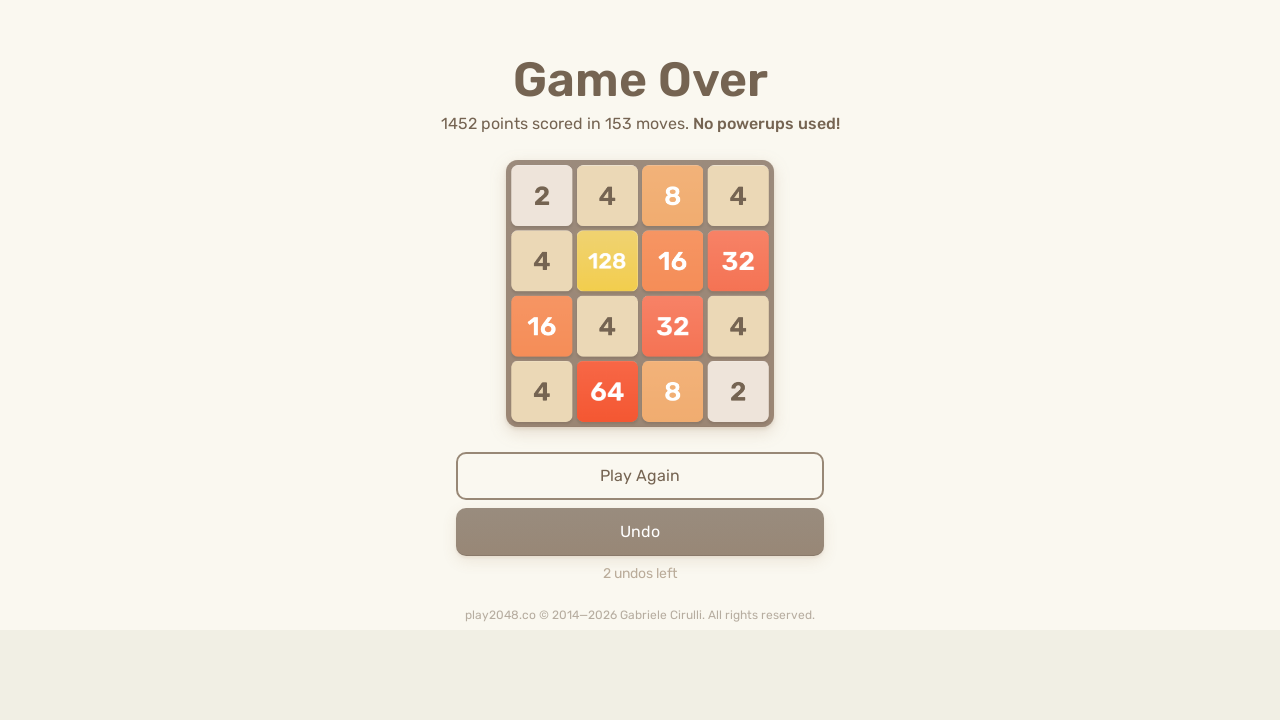

Pressed ArrowDown to move tiles down
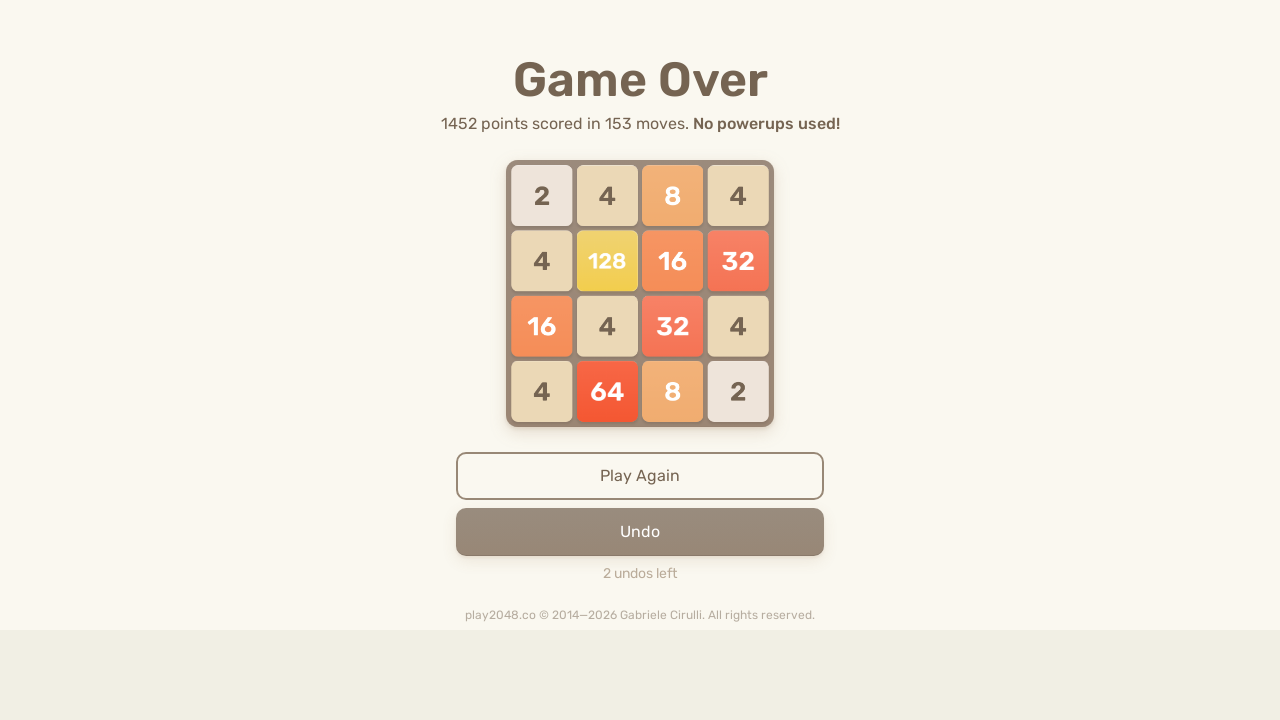

Pressed ArrowLeft to move tiles left
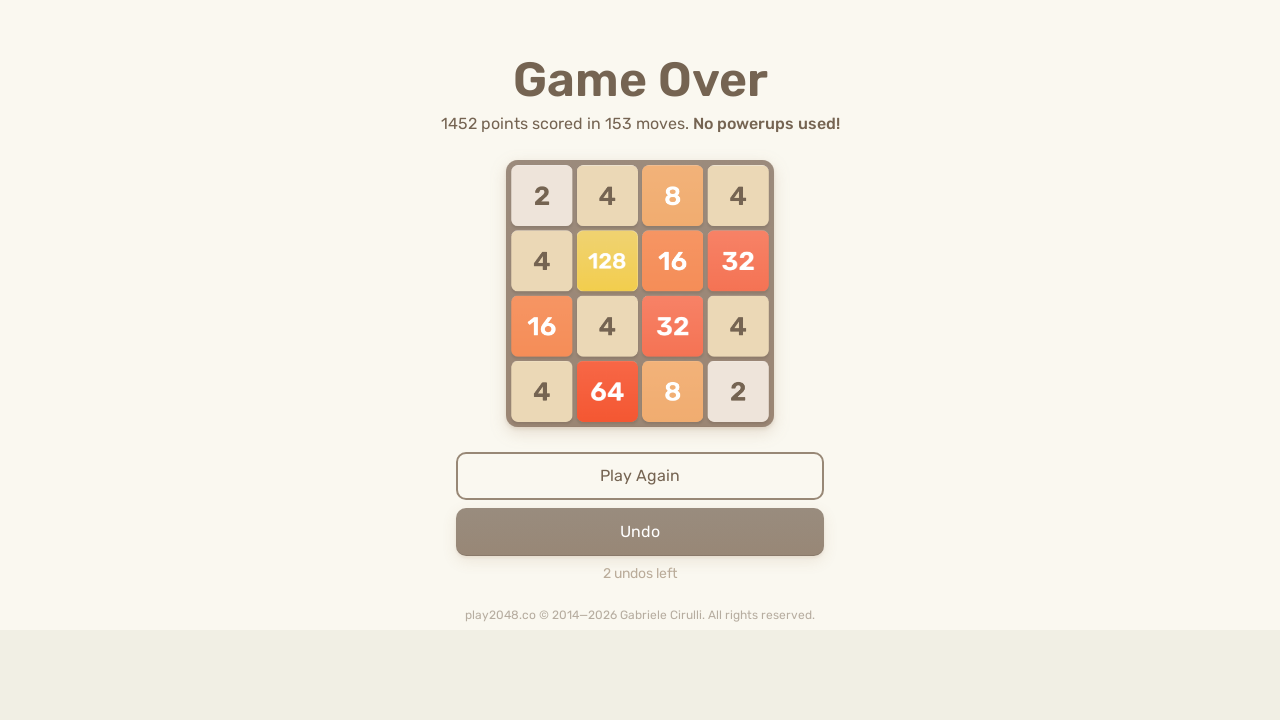

Pressed ArrowUp to move tiles up
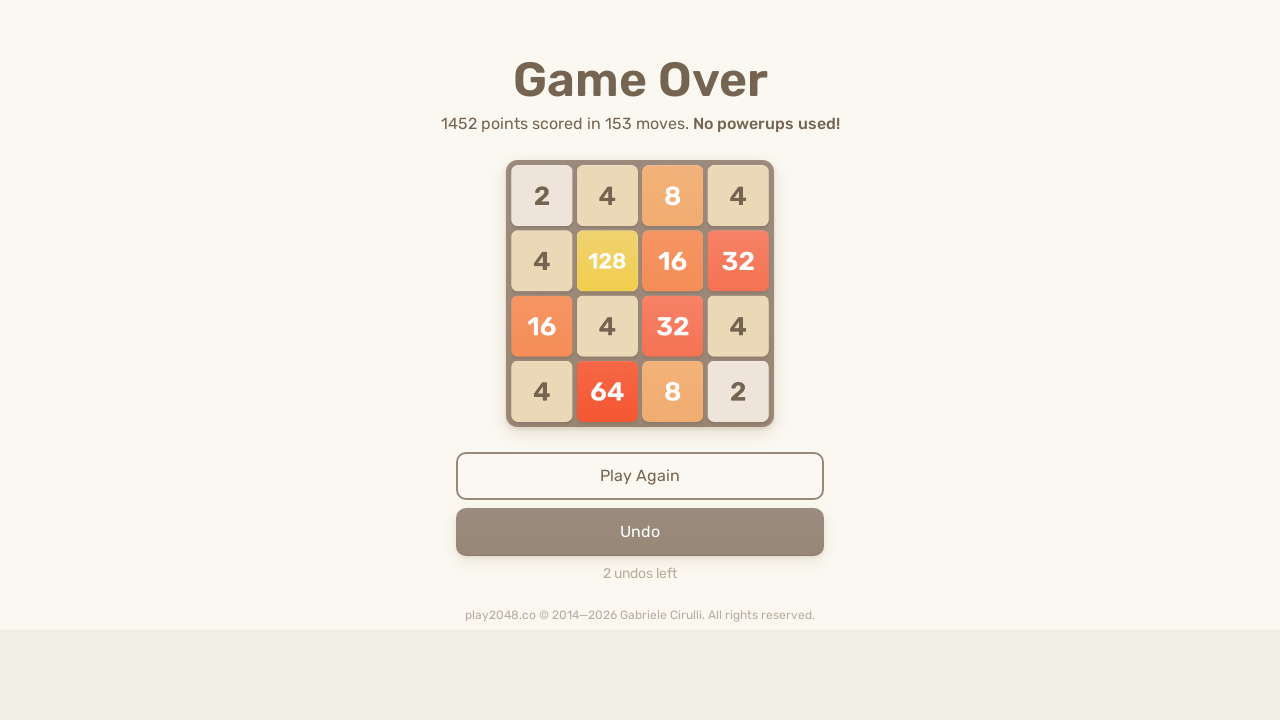

Pressed ArrowRight to move tiles right
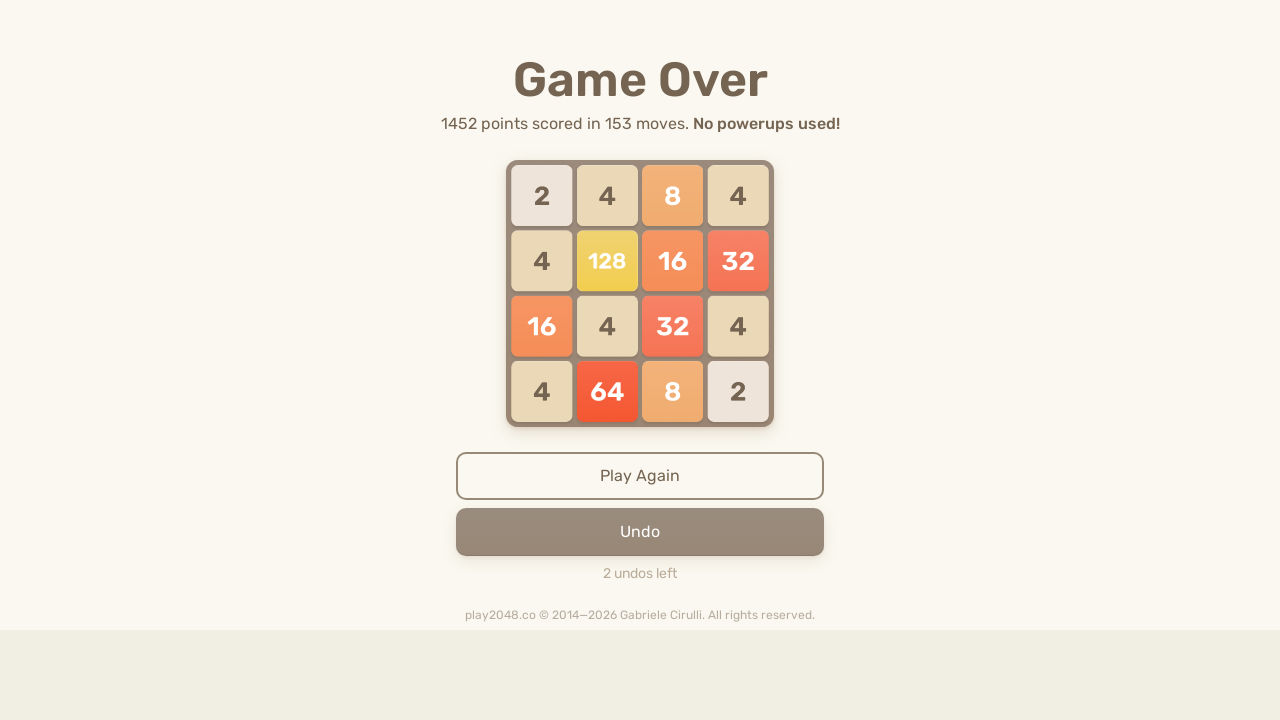

Pressed ArrowDown to move tiles down
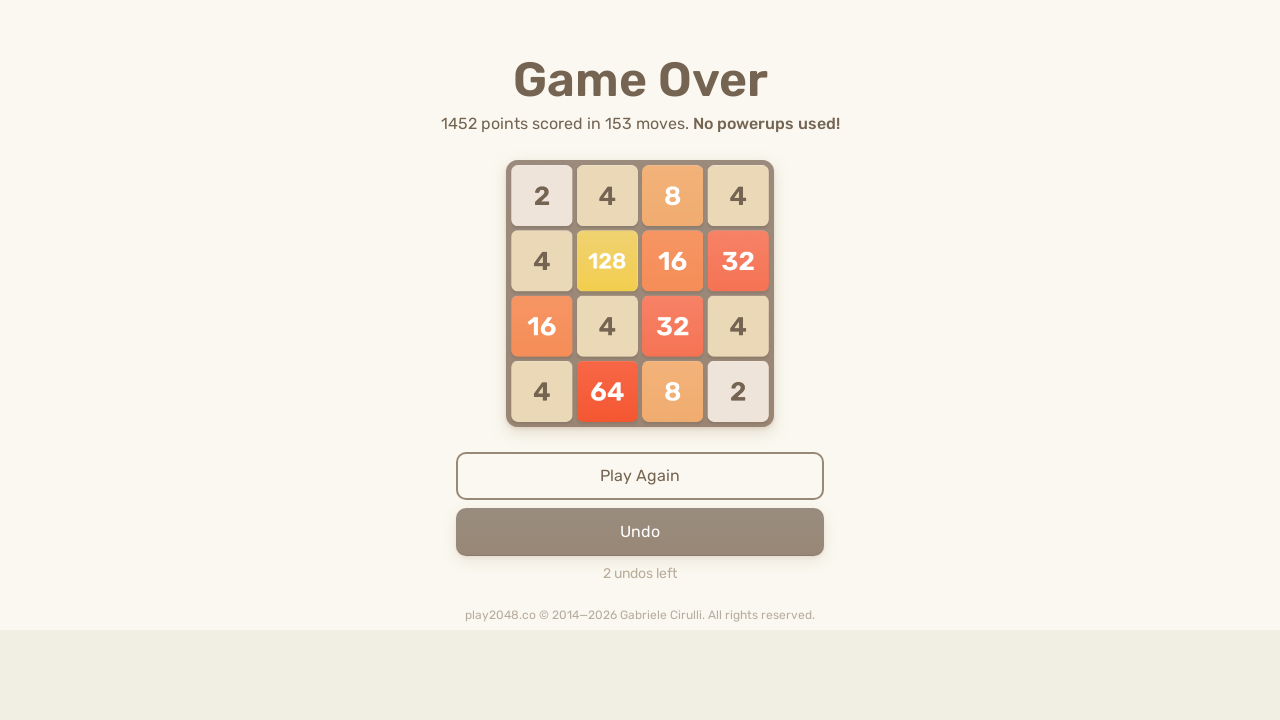

Pressed ArrowLeft to move tiles left
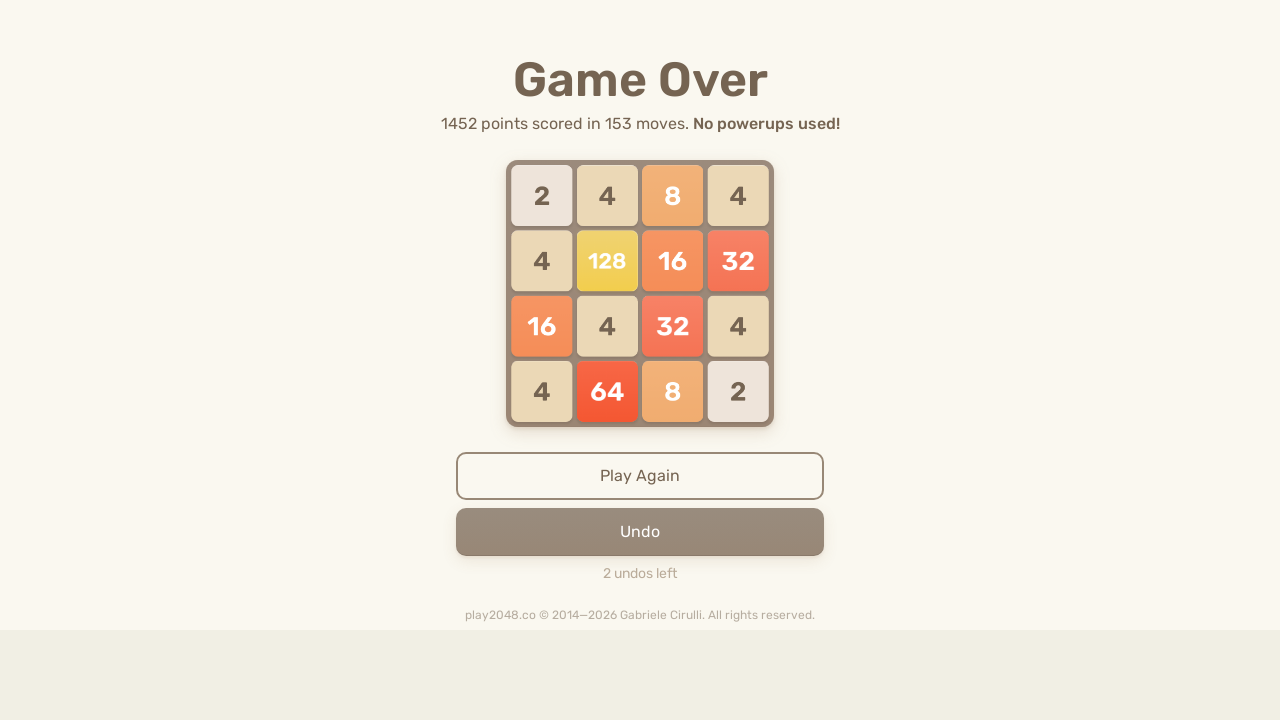

Pressed ArrowUp to move tiles up
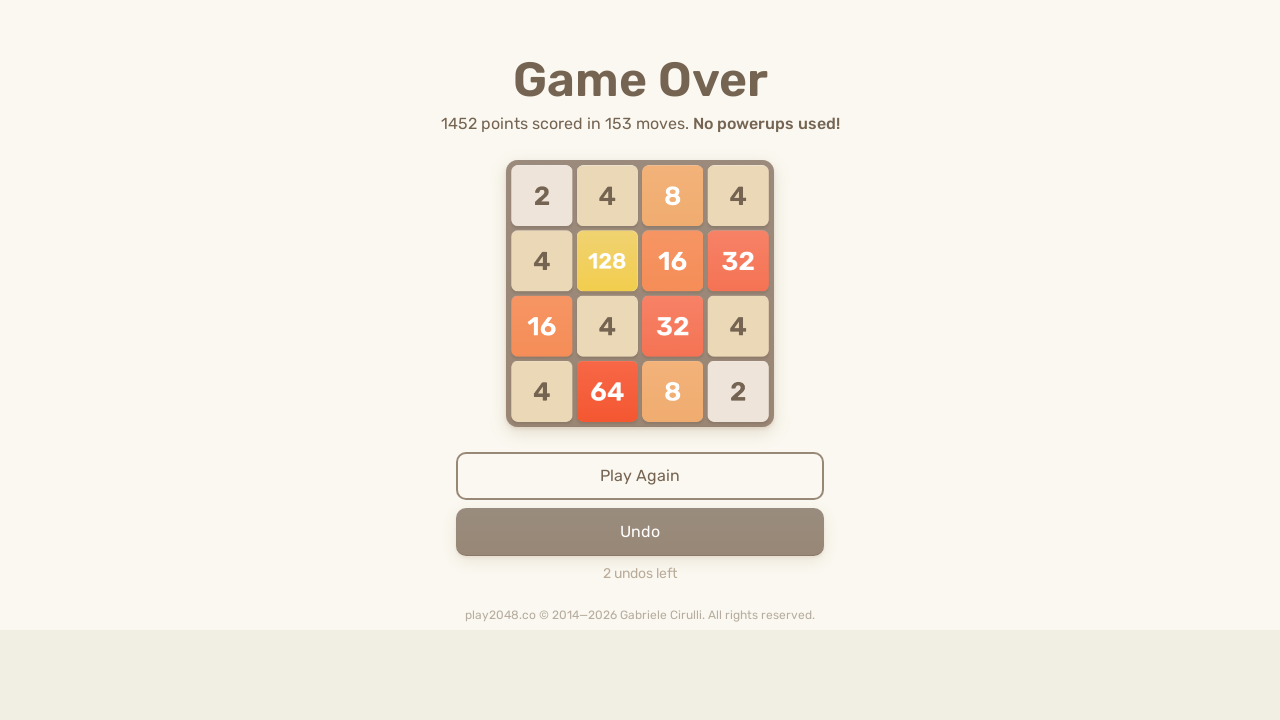

Pressed ArrowRight to move tiles right
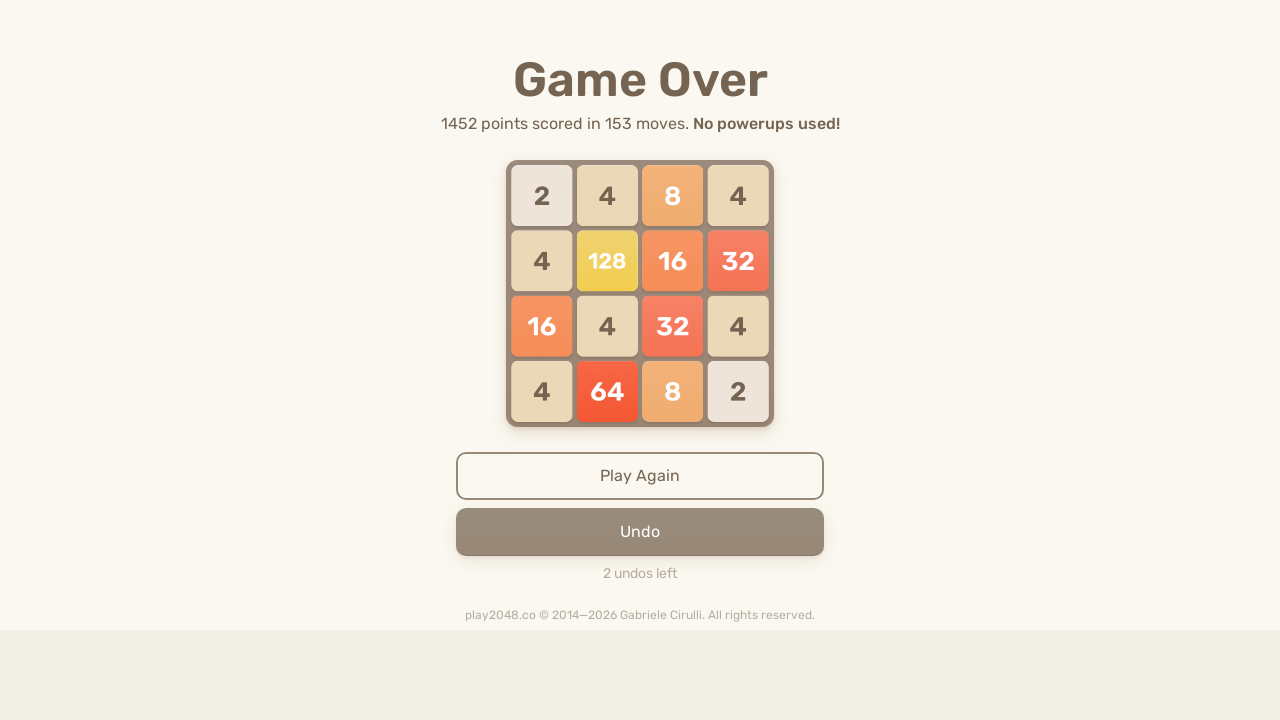

Pressed ArrowDown to move tiles down
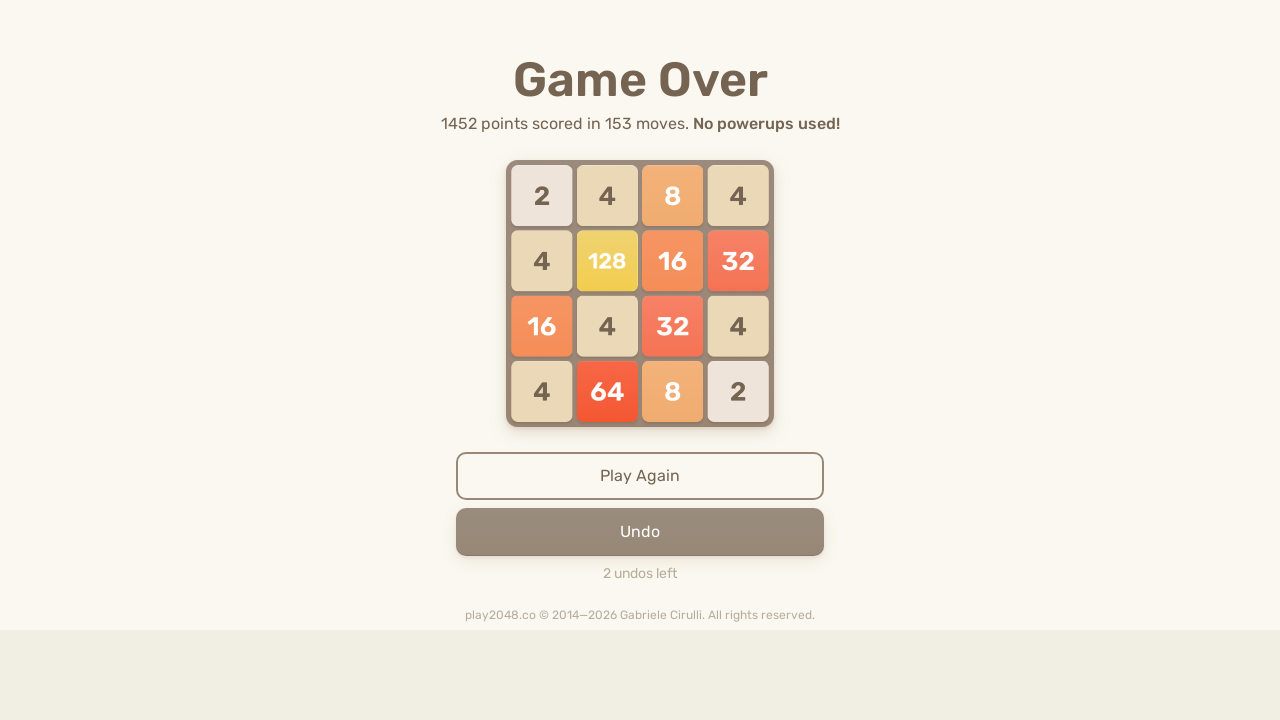

Pressed ArrowLeft to move tiles left
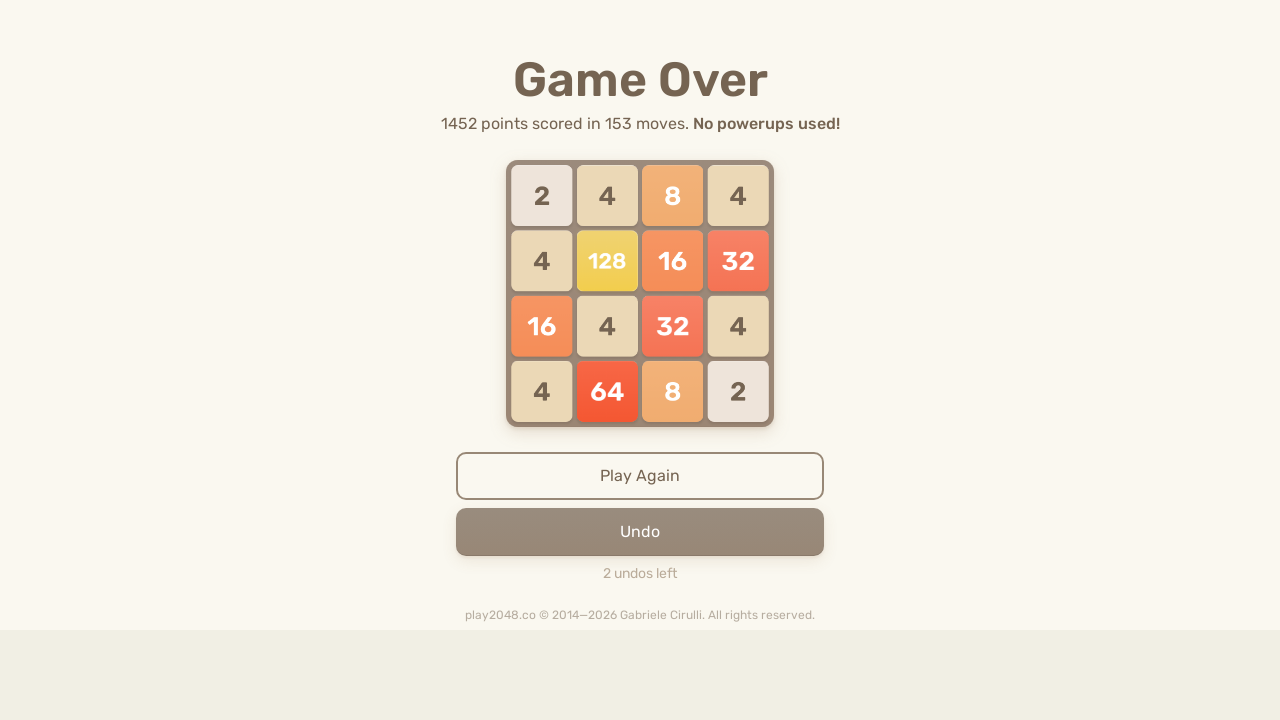

Pressed ArrowUp to move tiles up
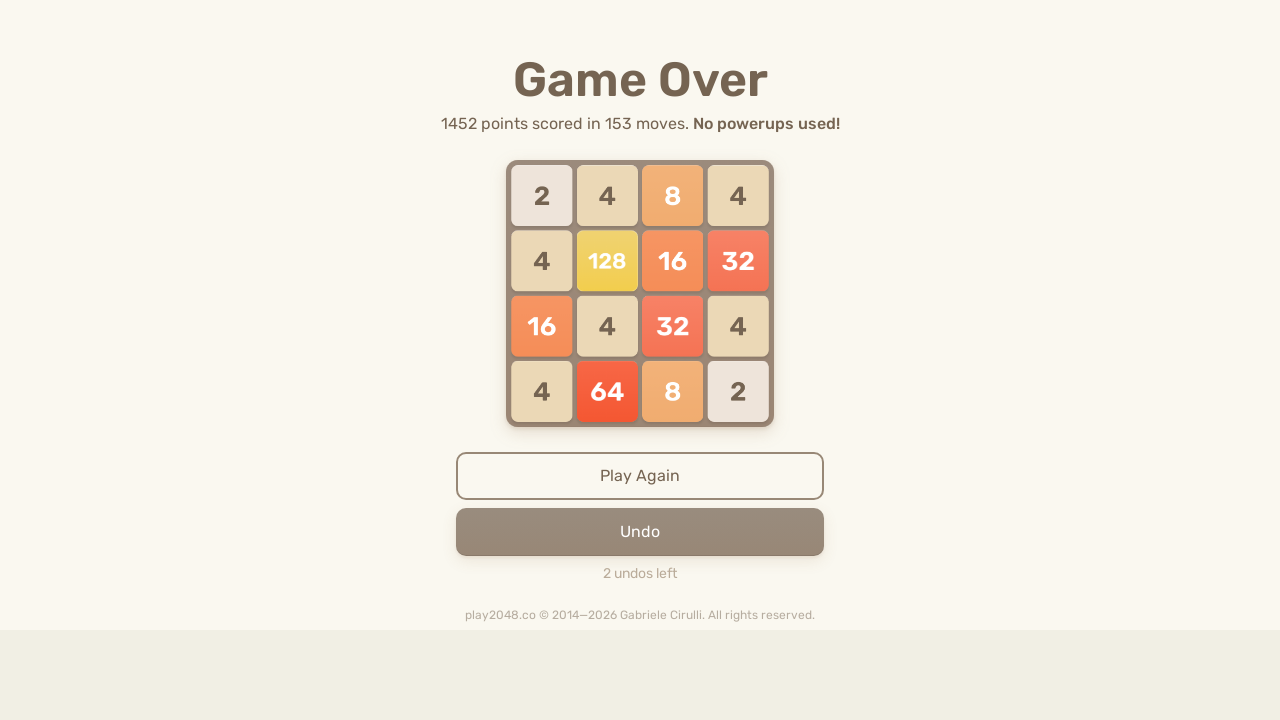

Pressed ArrowRight to move tiles right
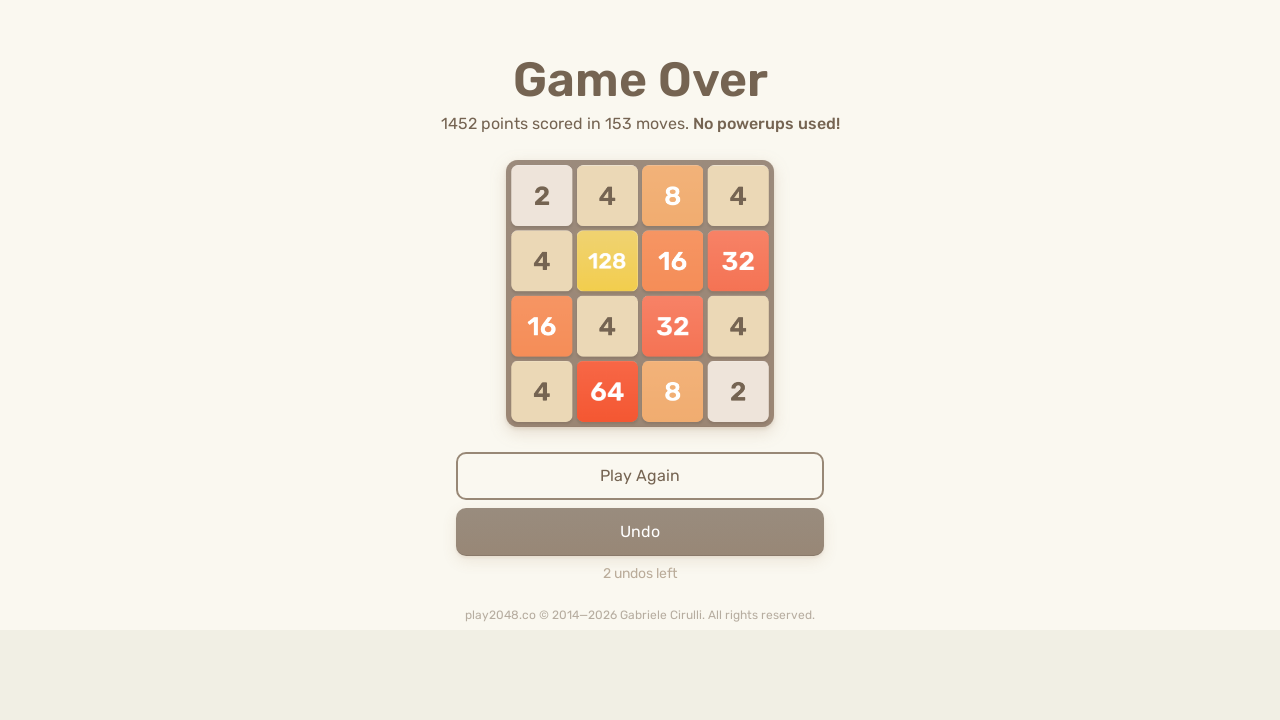

Pressed ArrowDown to move tiles down
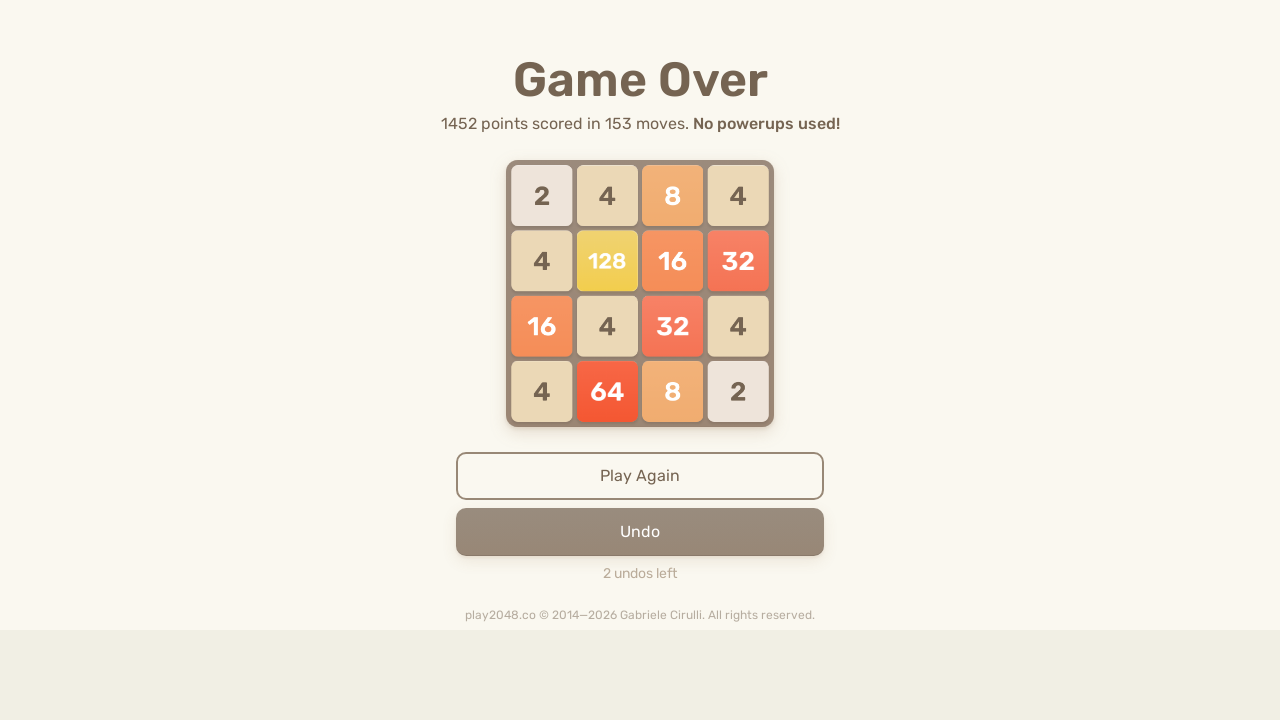

Pressed ArrowLeft to move tiles left
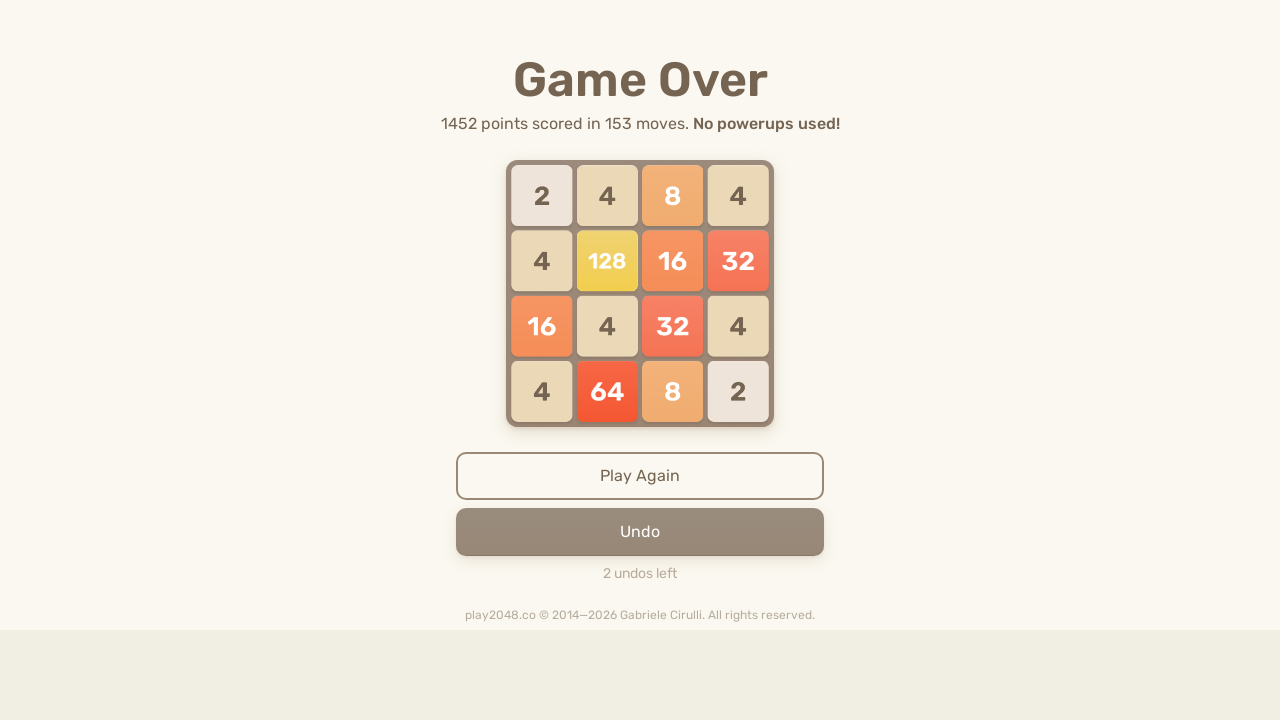

Pressed ArrowUp to move tiles up
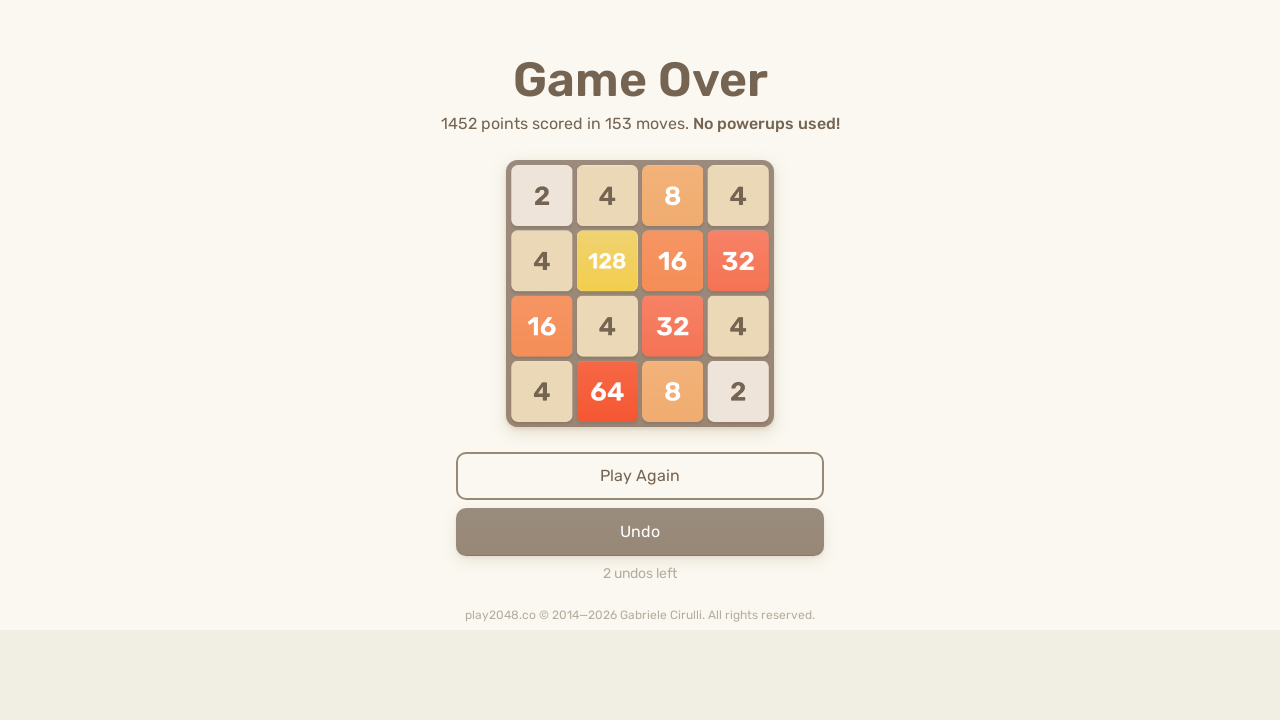

Pressed ArrowRight to move tiles right
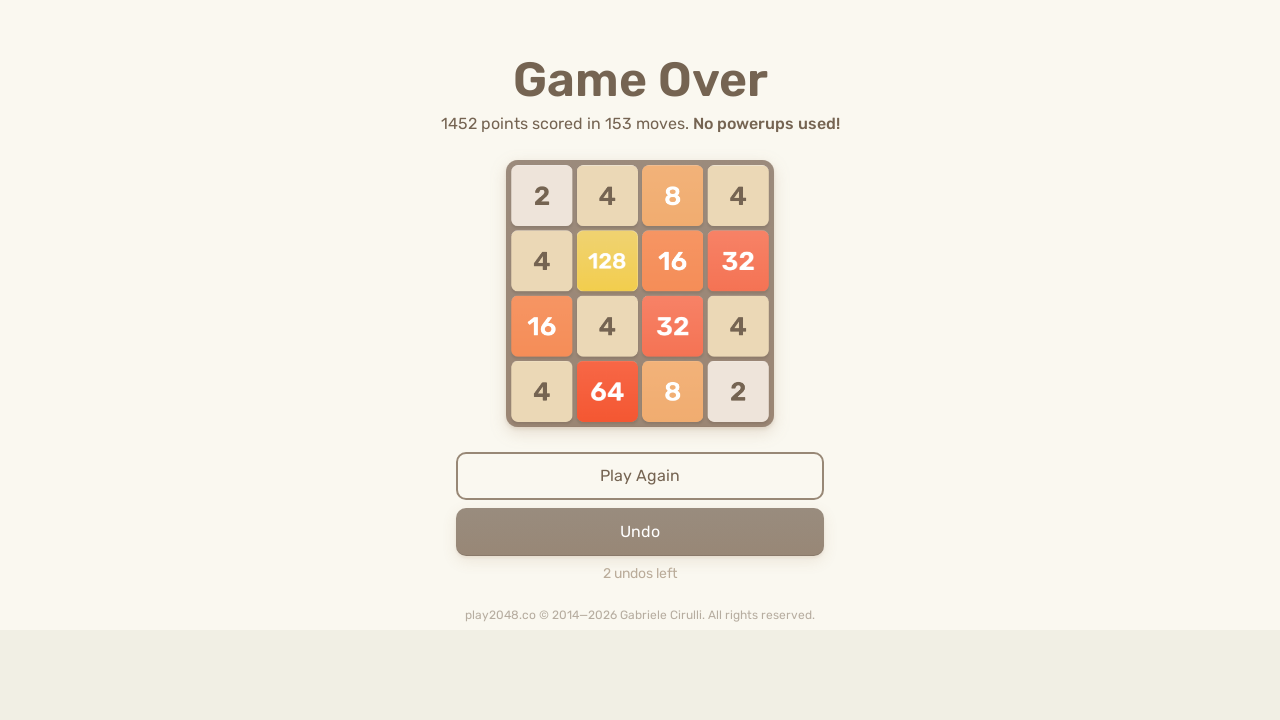

Pressed ArrowDown to move tiles down
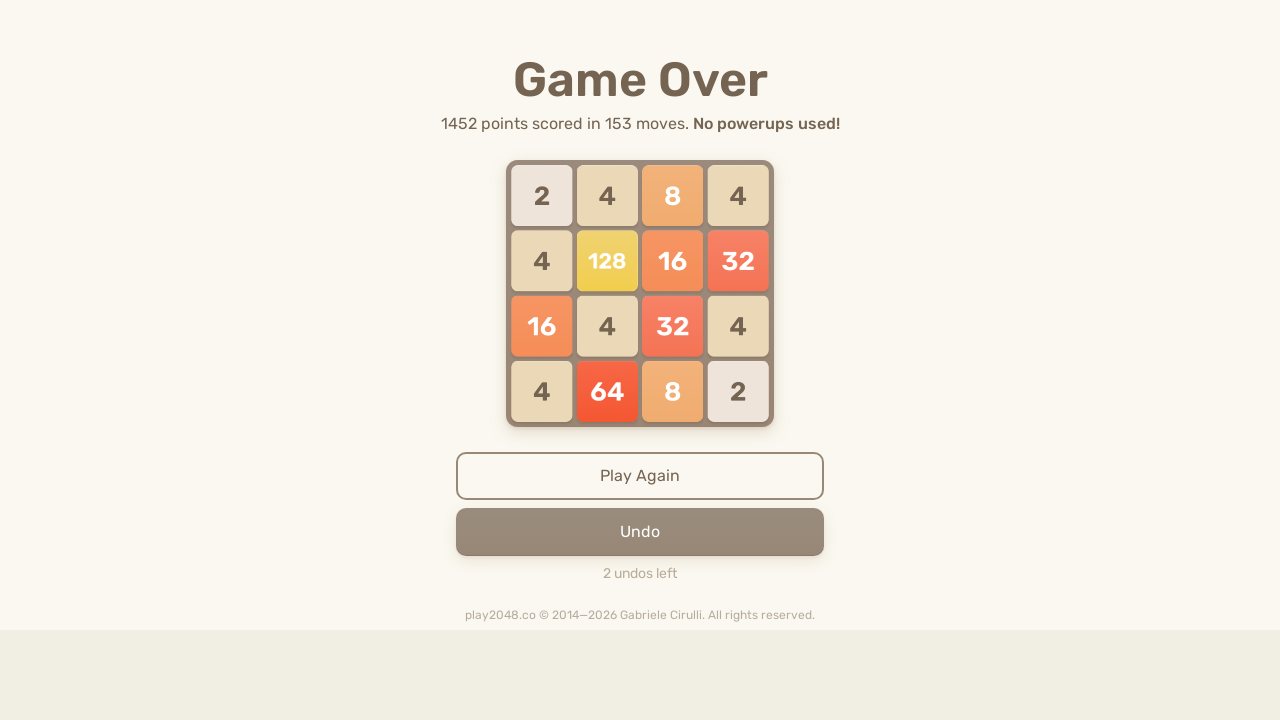

Pressed ArrowLeft to move tiles left
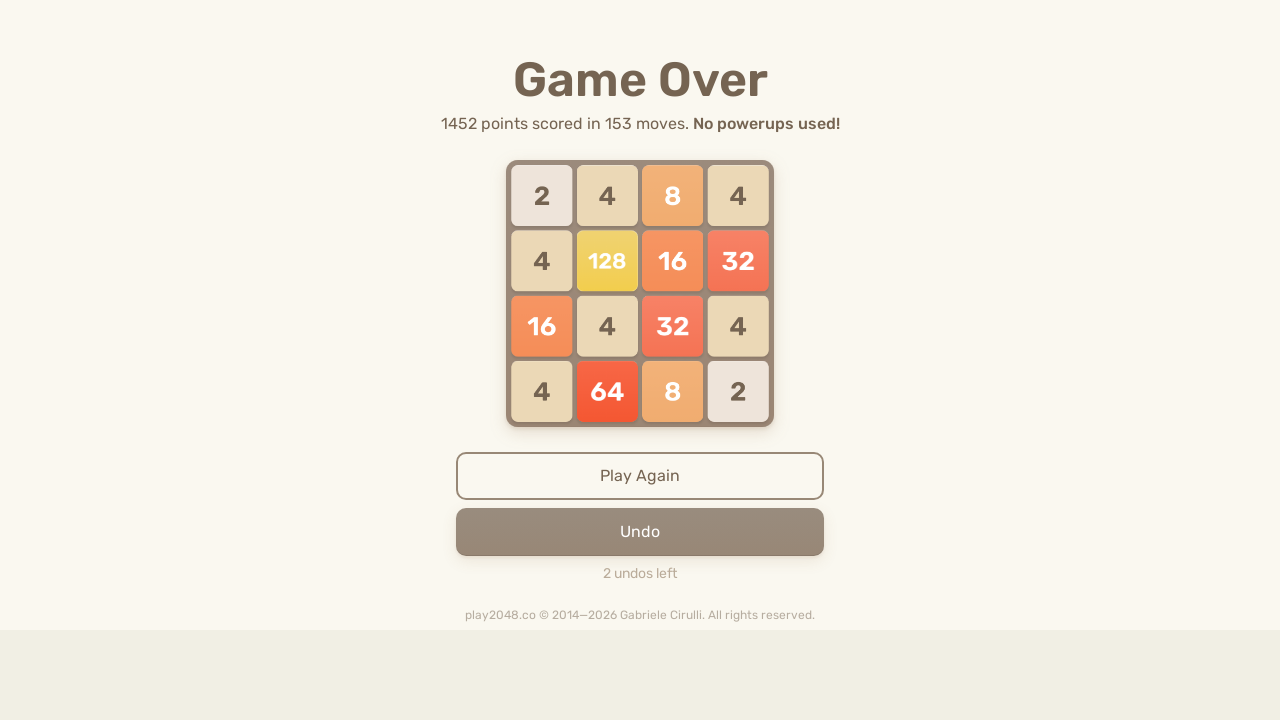

Pressed ArrowUp to move tiles up
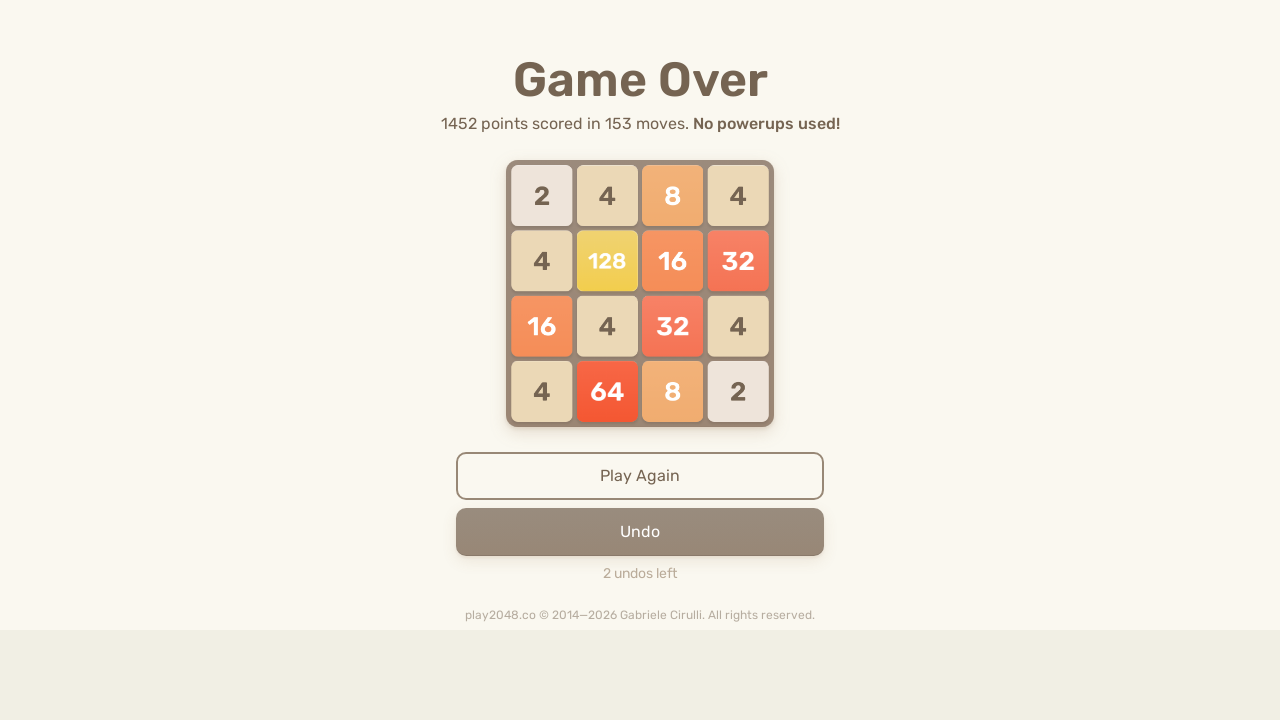

Pressed ArrowRight to move tiles right
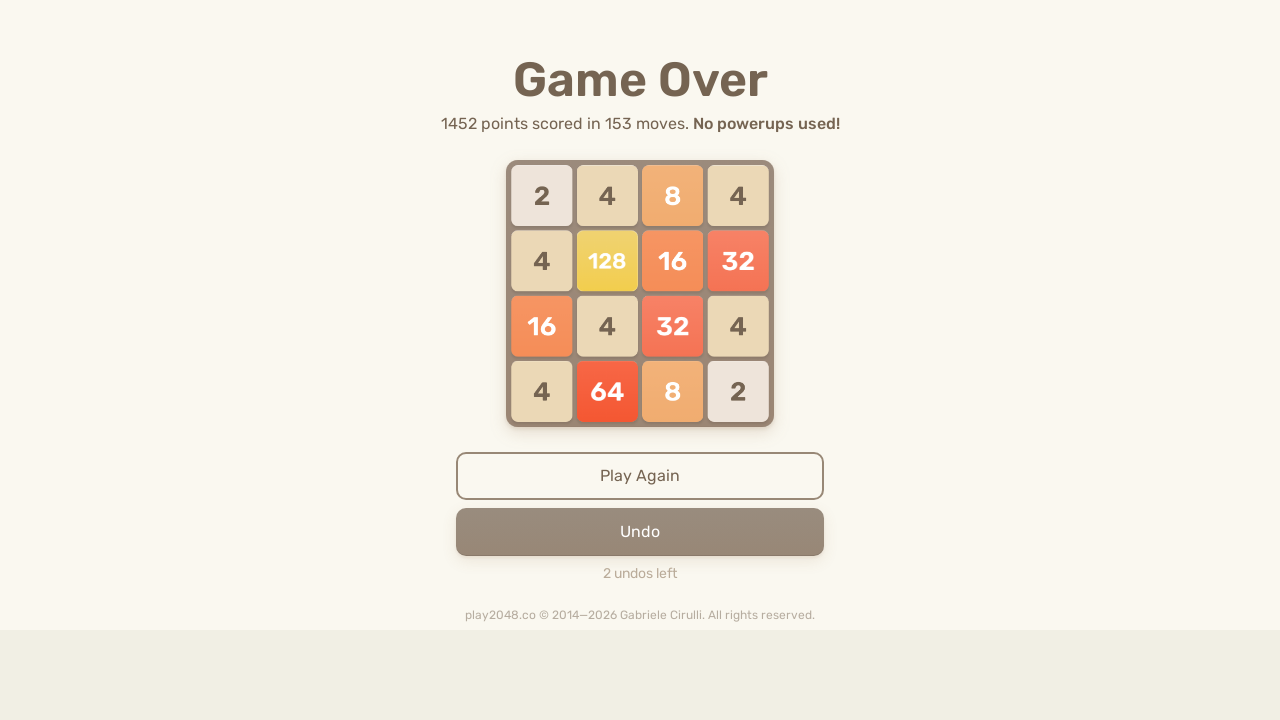

Pressed ArrowDown to move tiles down
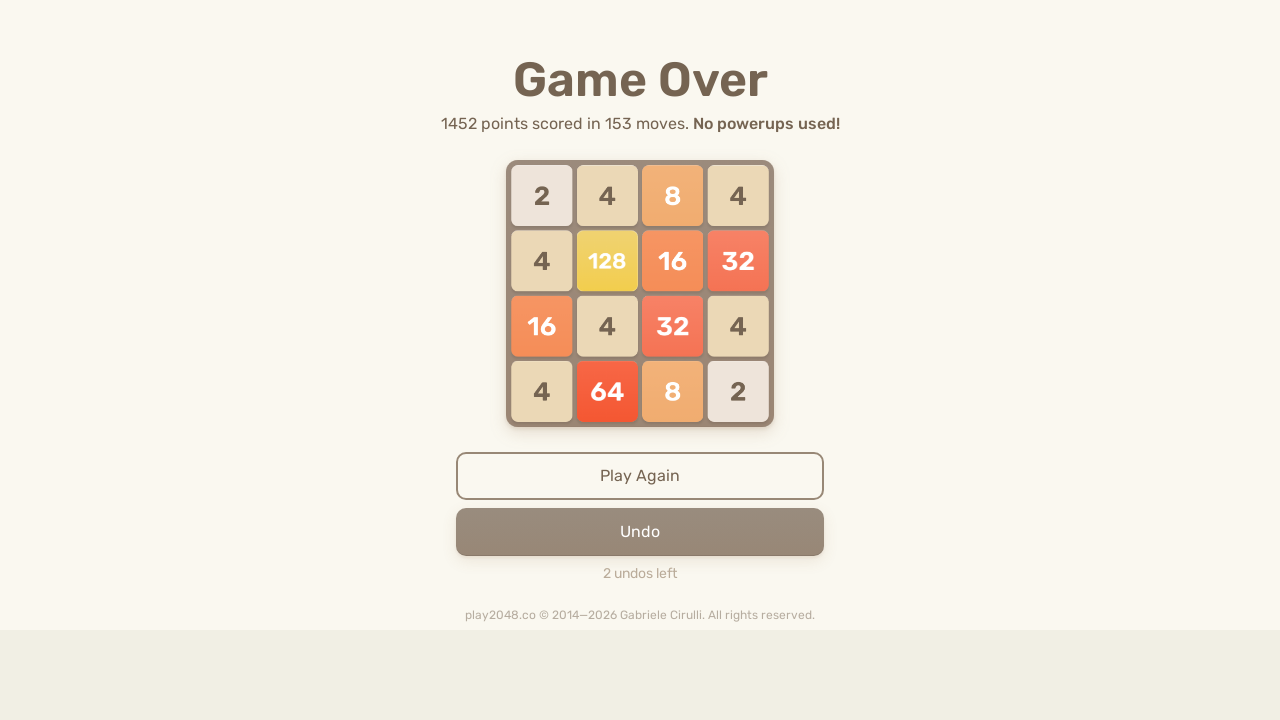

Pressed ArrowLeft to move tiles left
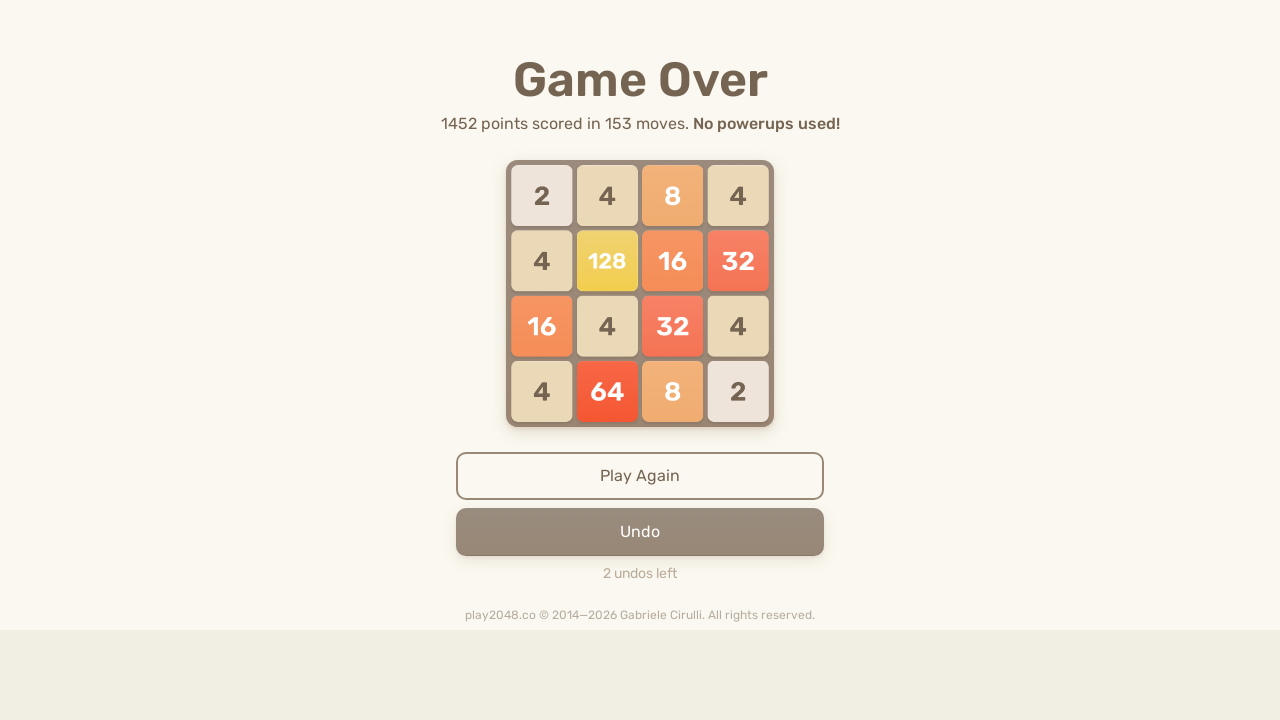

Pressed ArrowUp to move tiles up
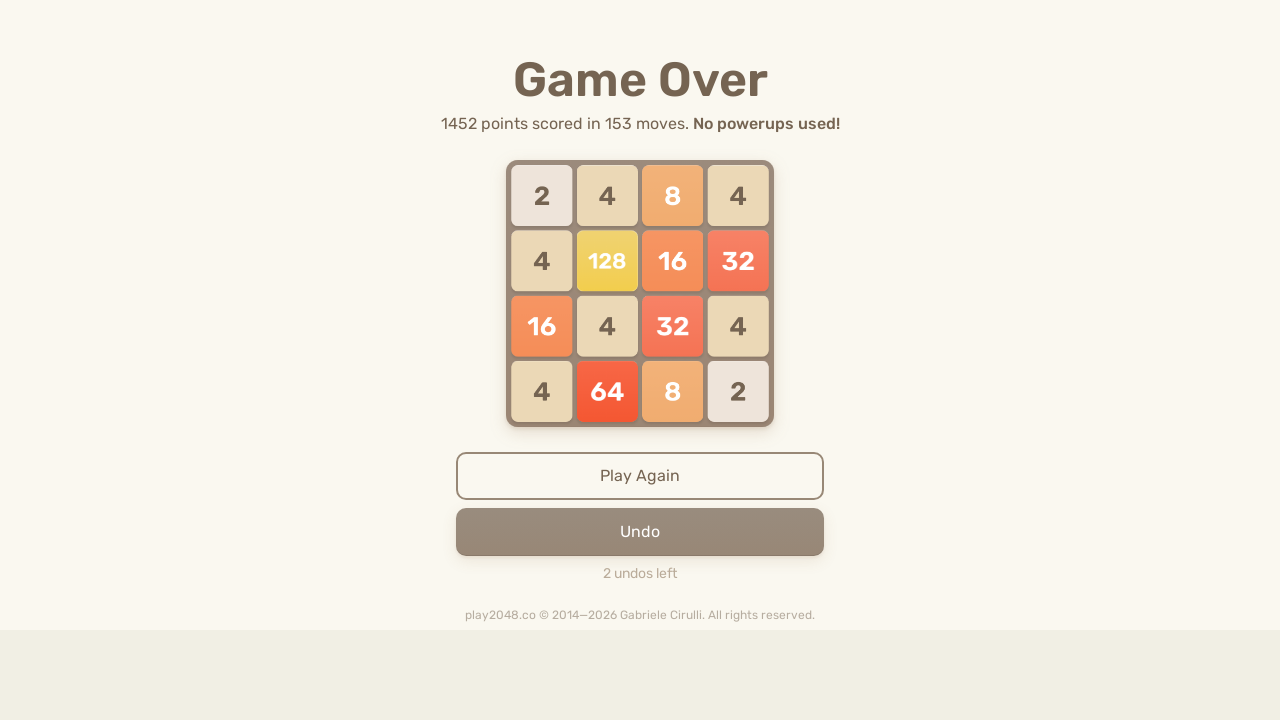

Pressed ArrowRight to move tiles right
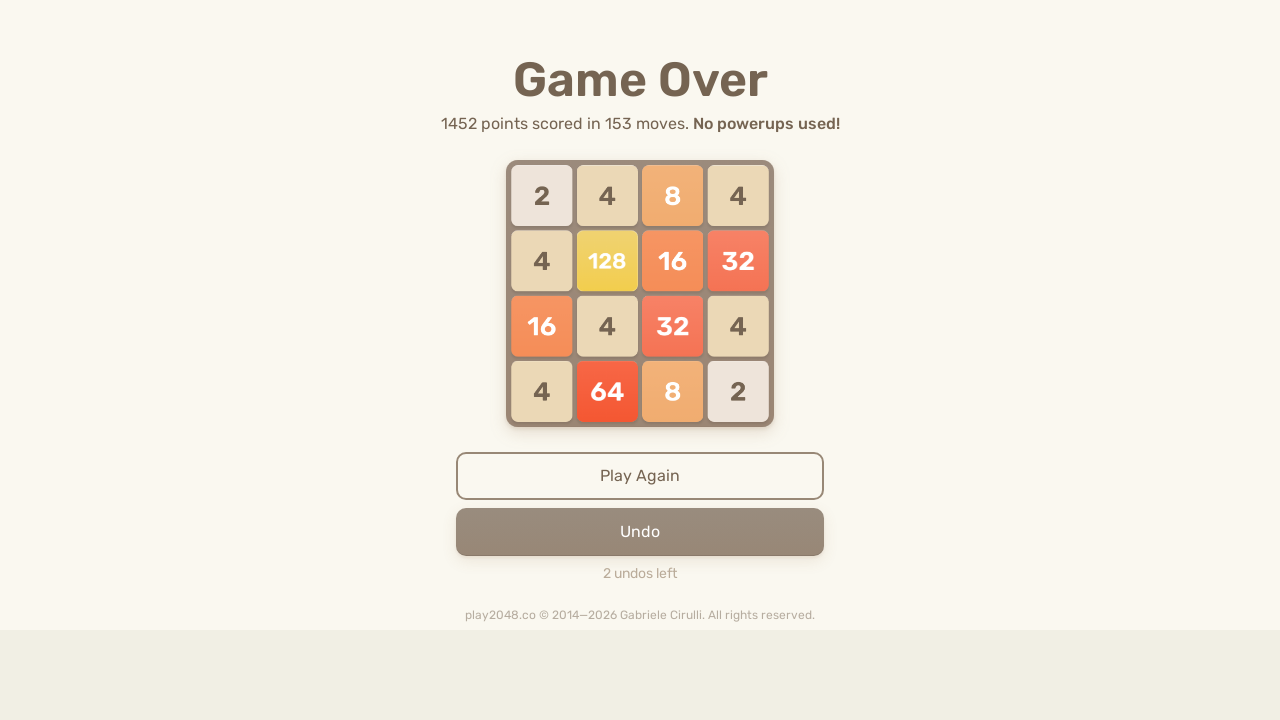

Pressed ArrowDown to move tiles down
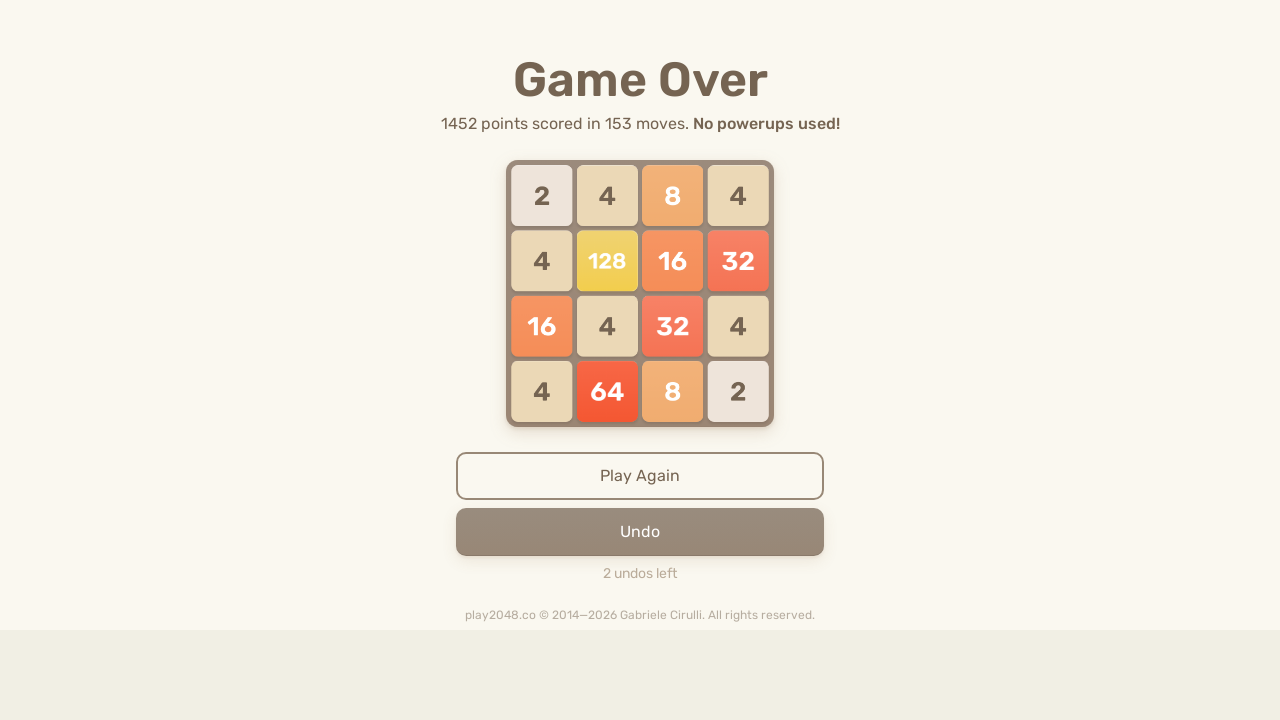

Pressed ArrowLeft to move tiles left
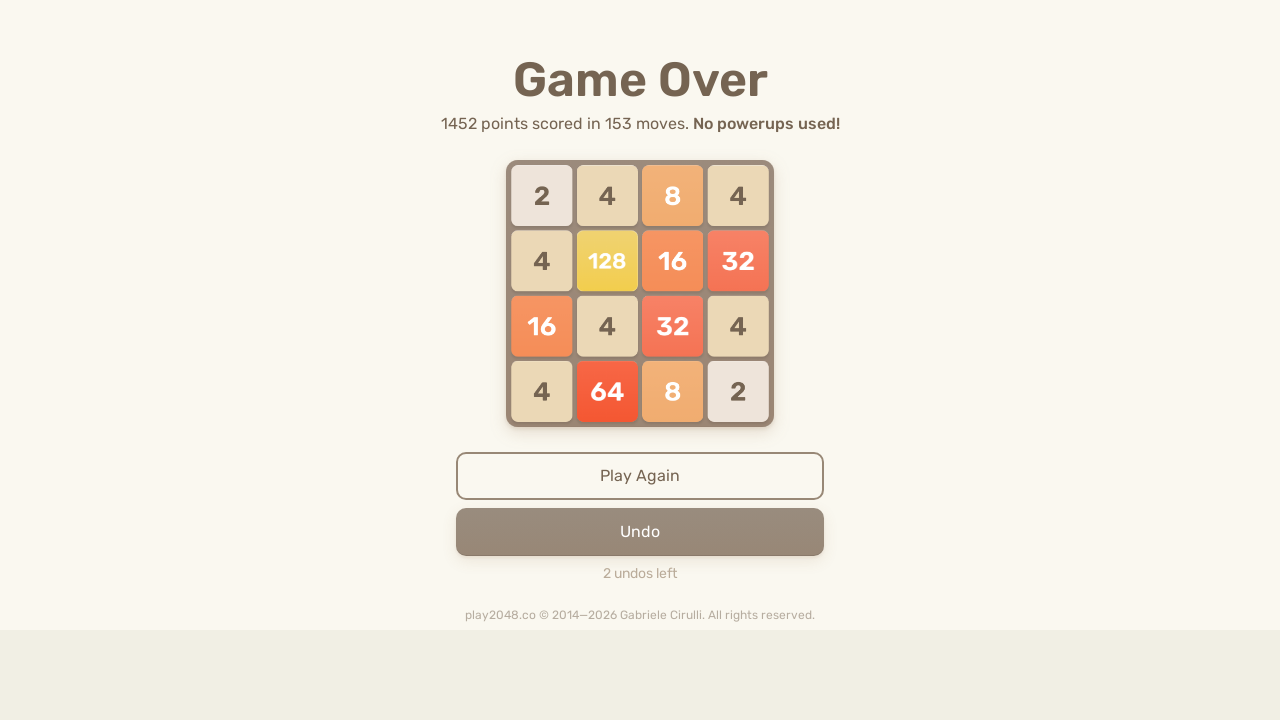

Pressed ArrowUp to move tiles up
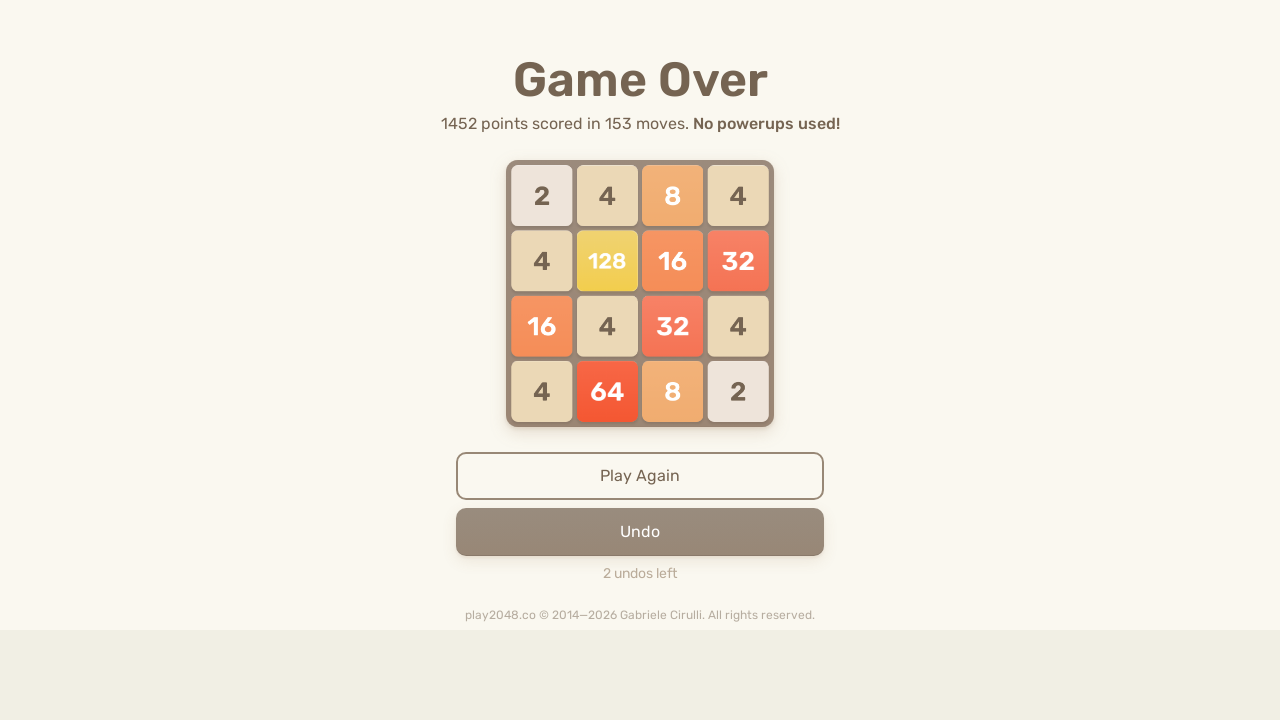

Pressed ArrowRight to move tiles right
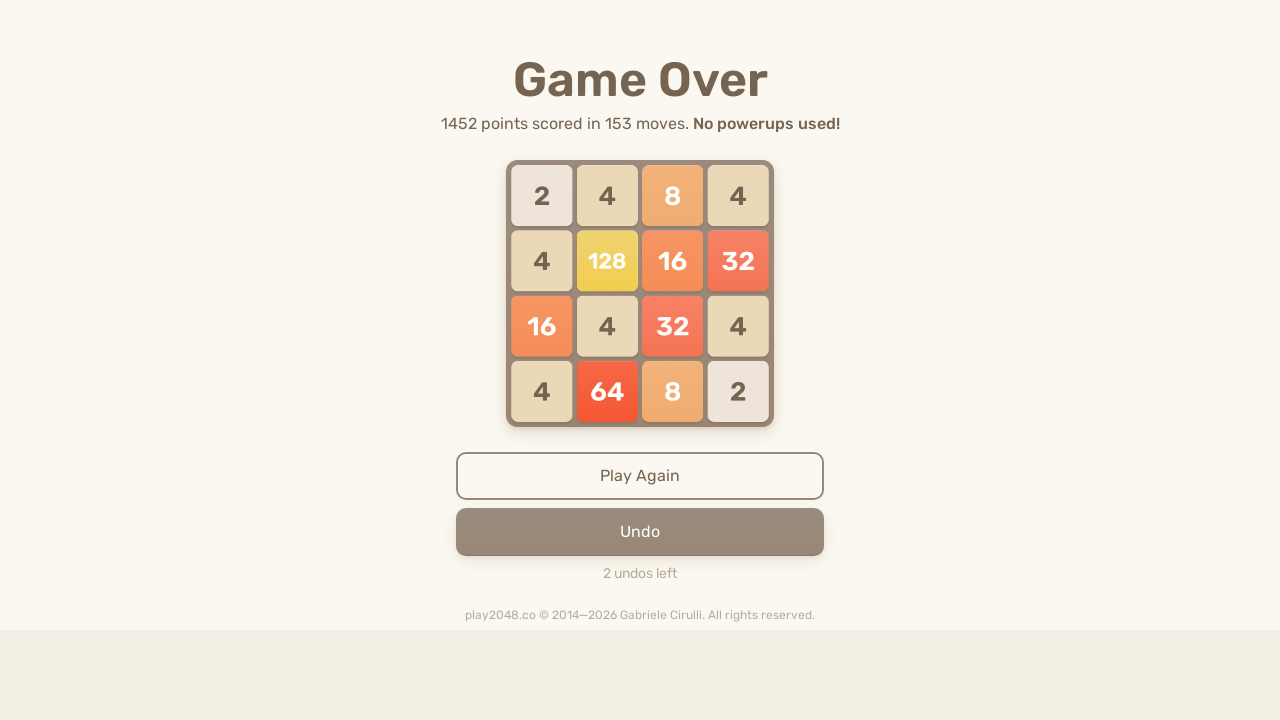

Pressed ArrowDown to move tiles down
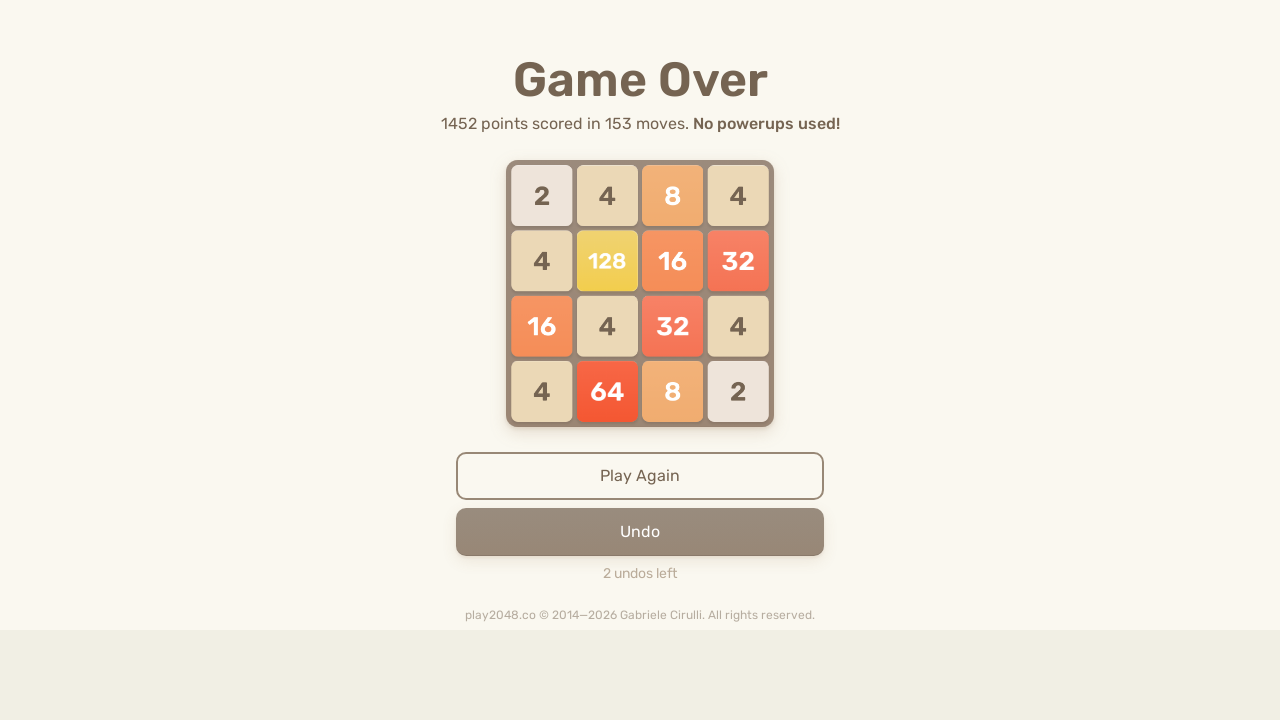

Pressed ArrowLeft to move tiles left
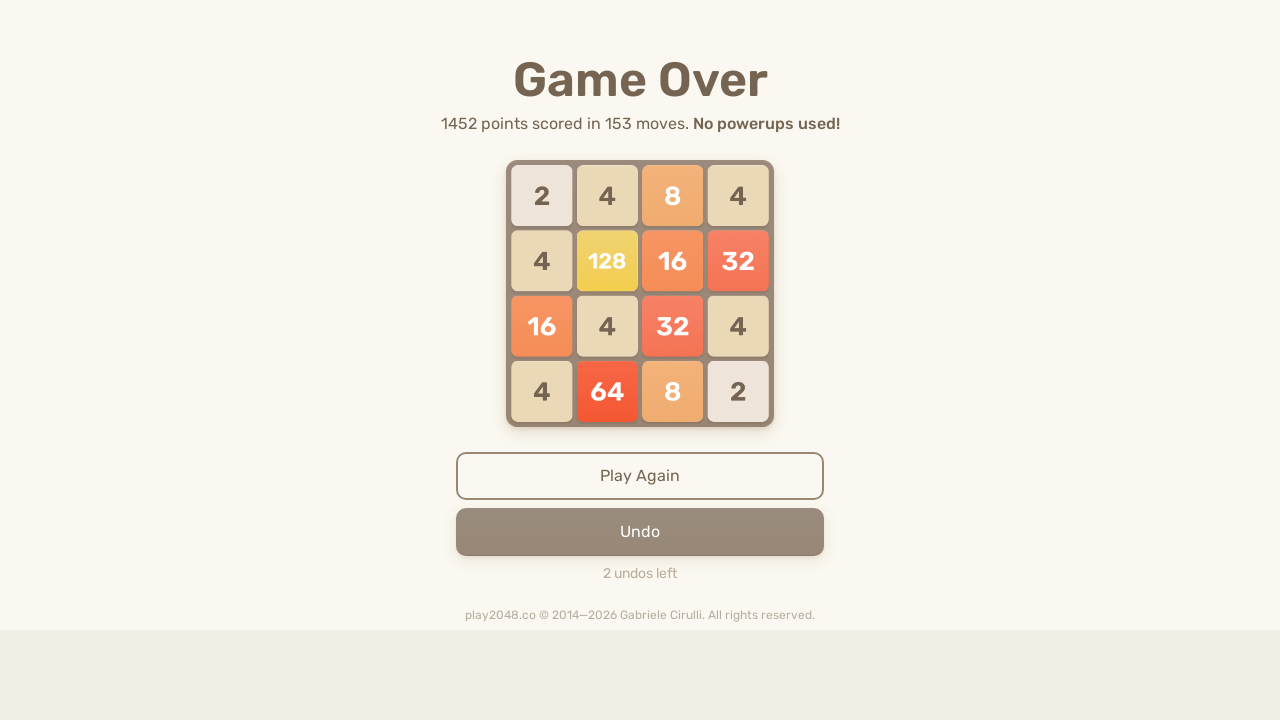

Pressed ArrowUp to move tiles up
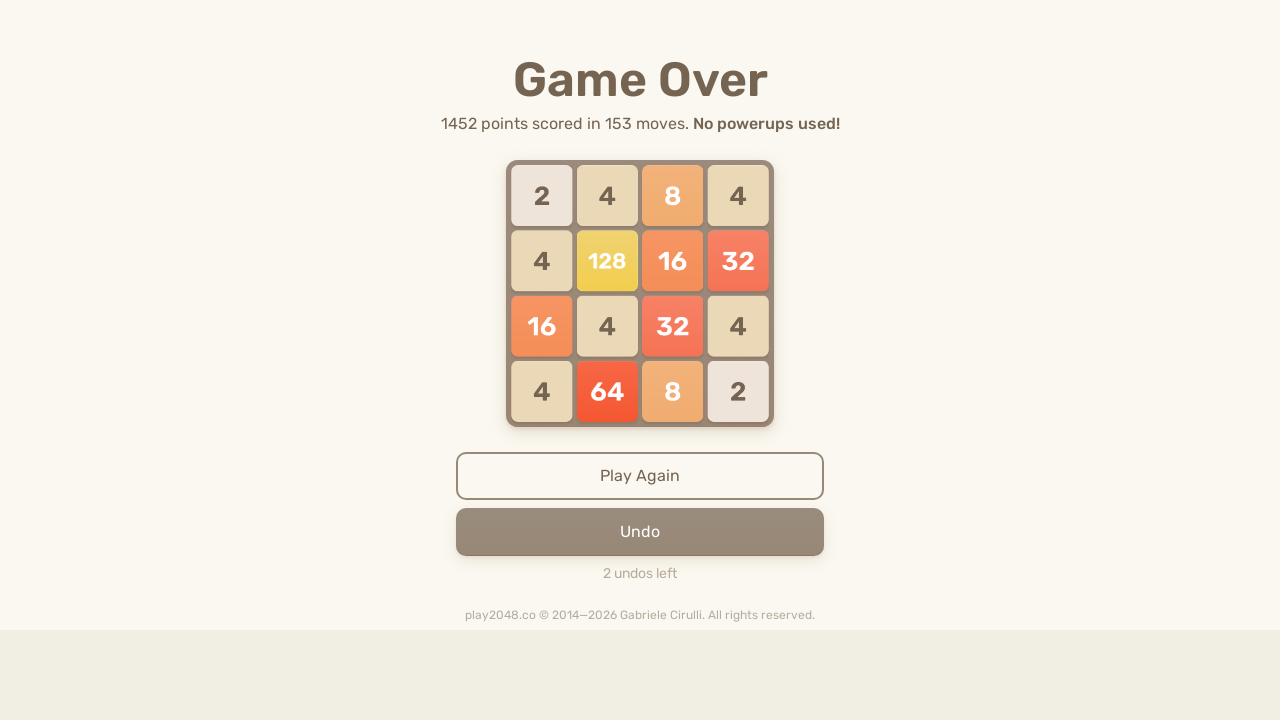

Pressed ArrowRight to move tiles right
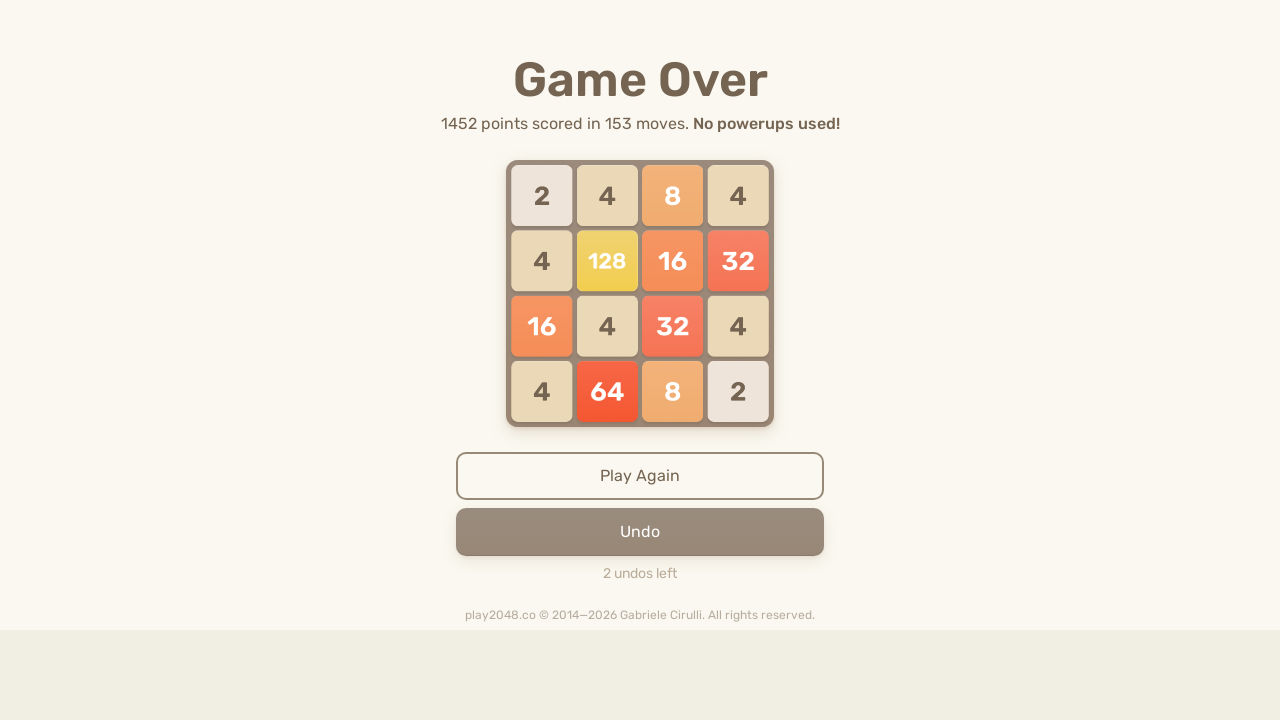

Pressed ArrowDown to move tiles down
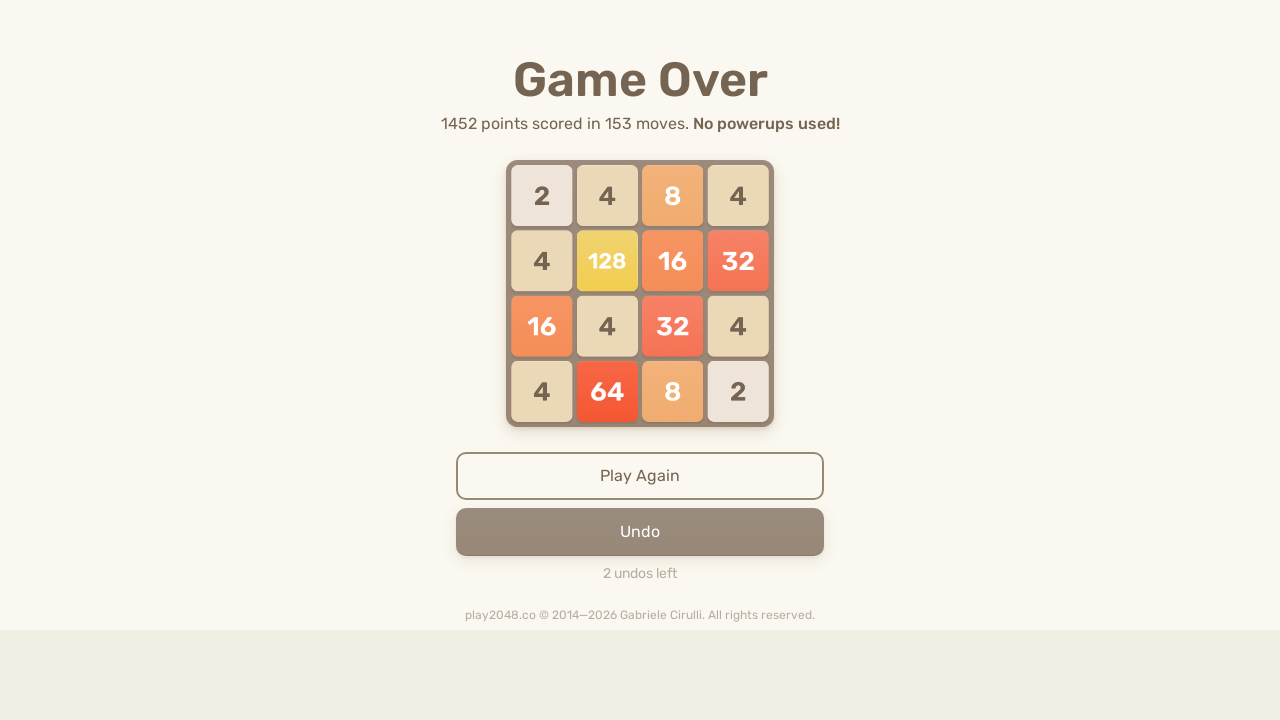

Pressed ArrowLeft to move tiles left
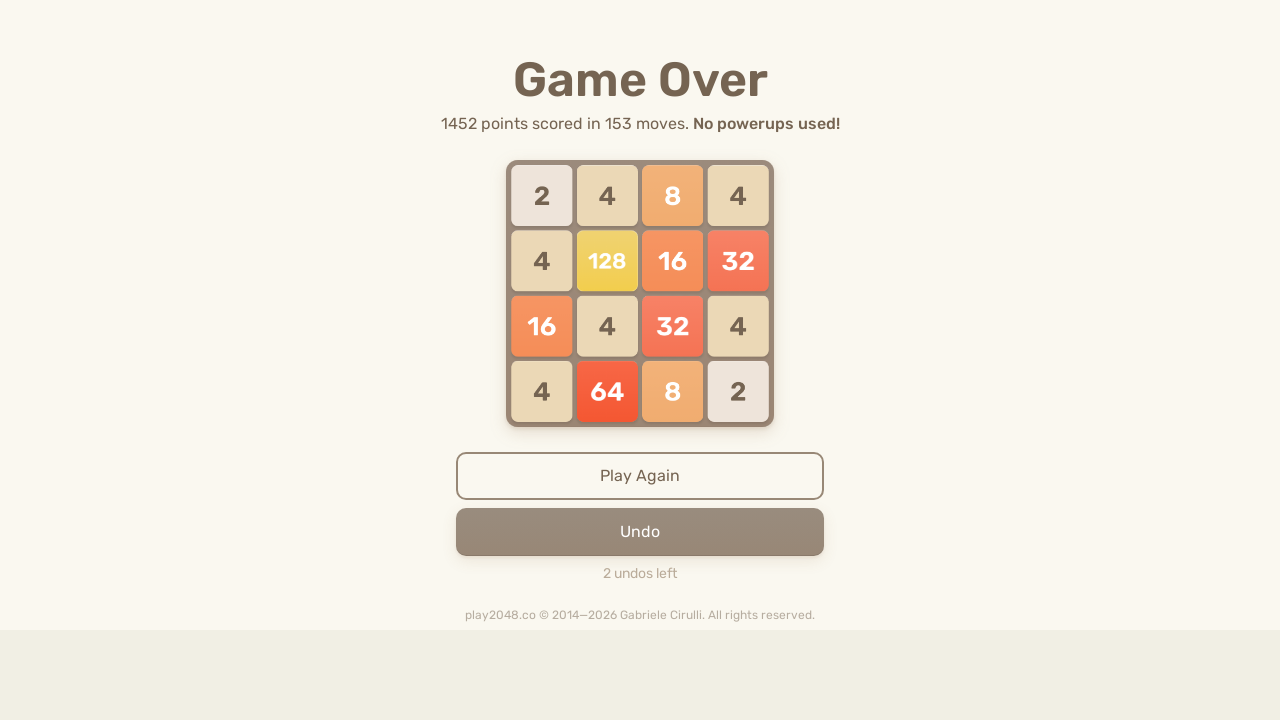

Pressed ArrowUp to move tiles up
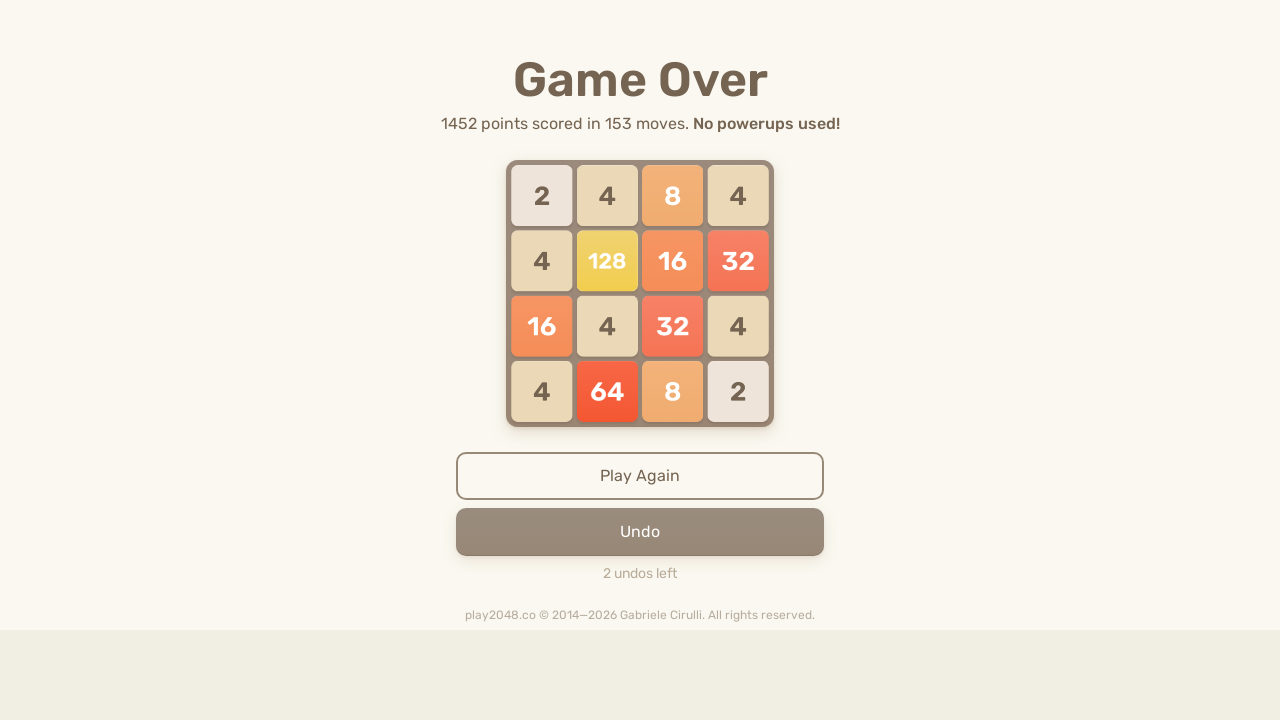

Pressed ArrowRight to move tiles right
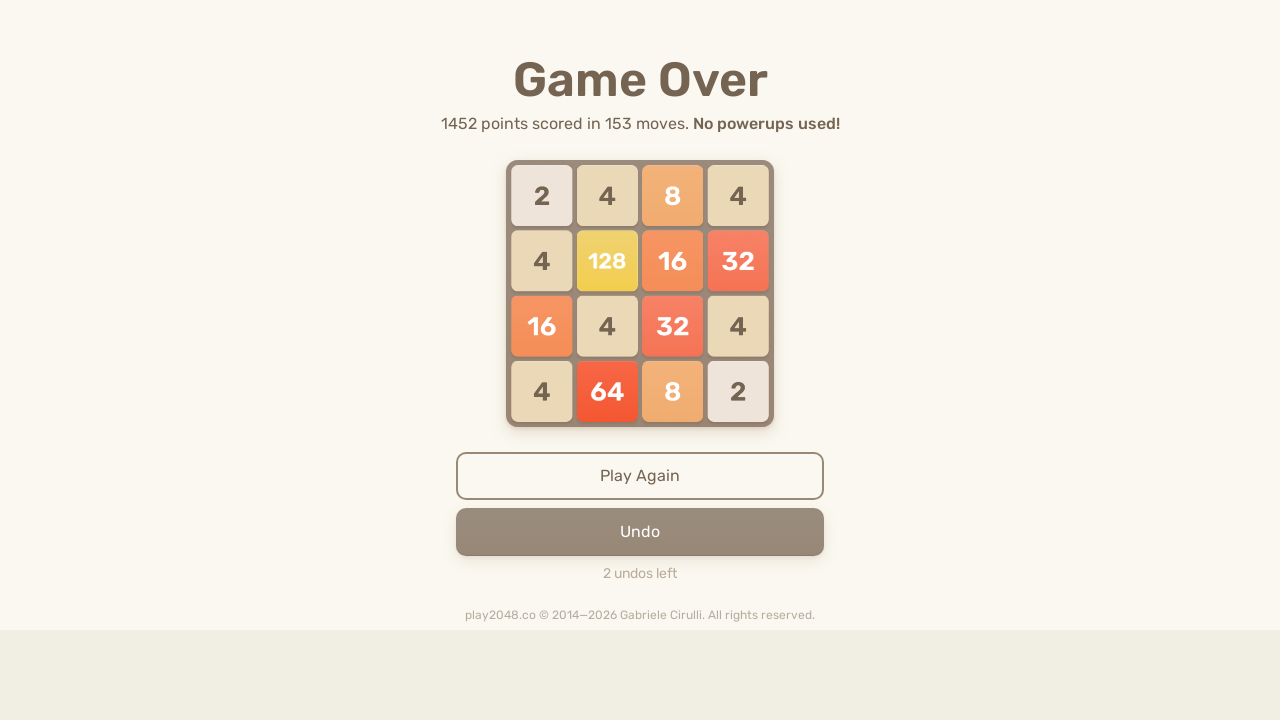

Pressed ArrowDown to move tiles down
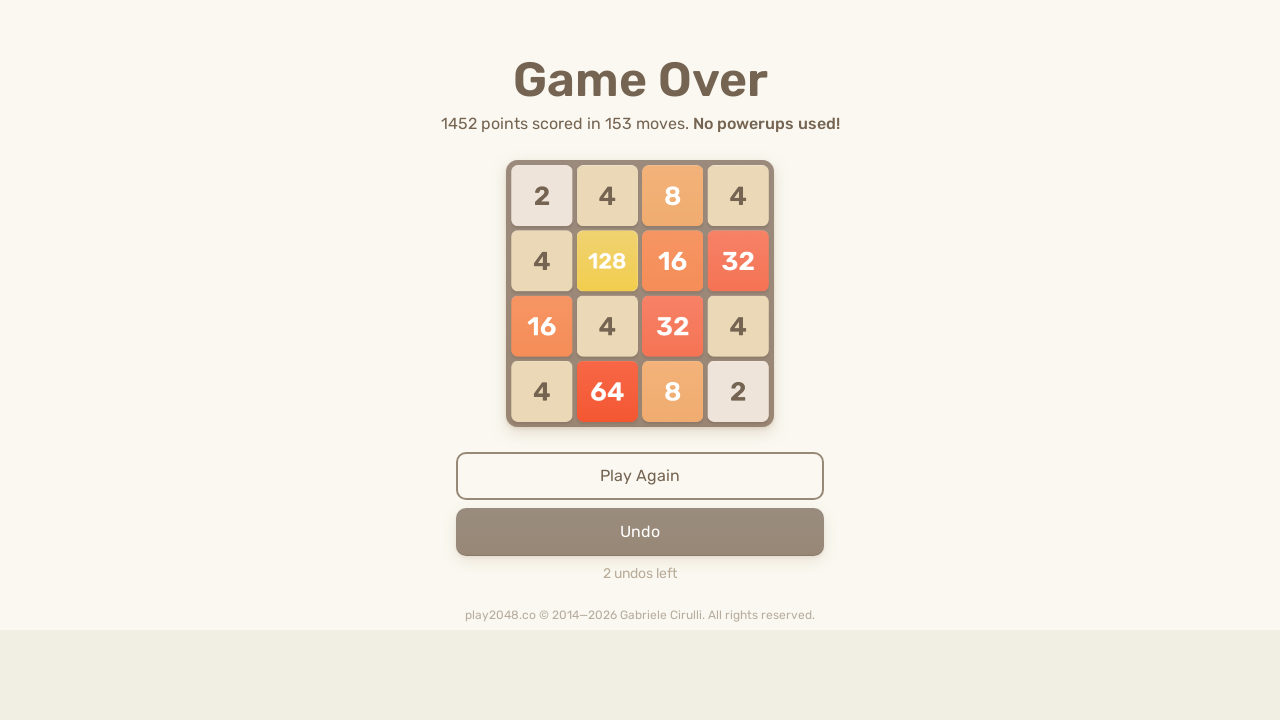

Pressed ArrowLeft to move tiles left
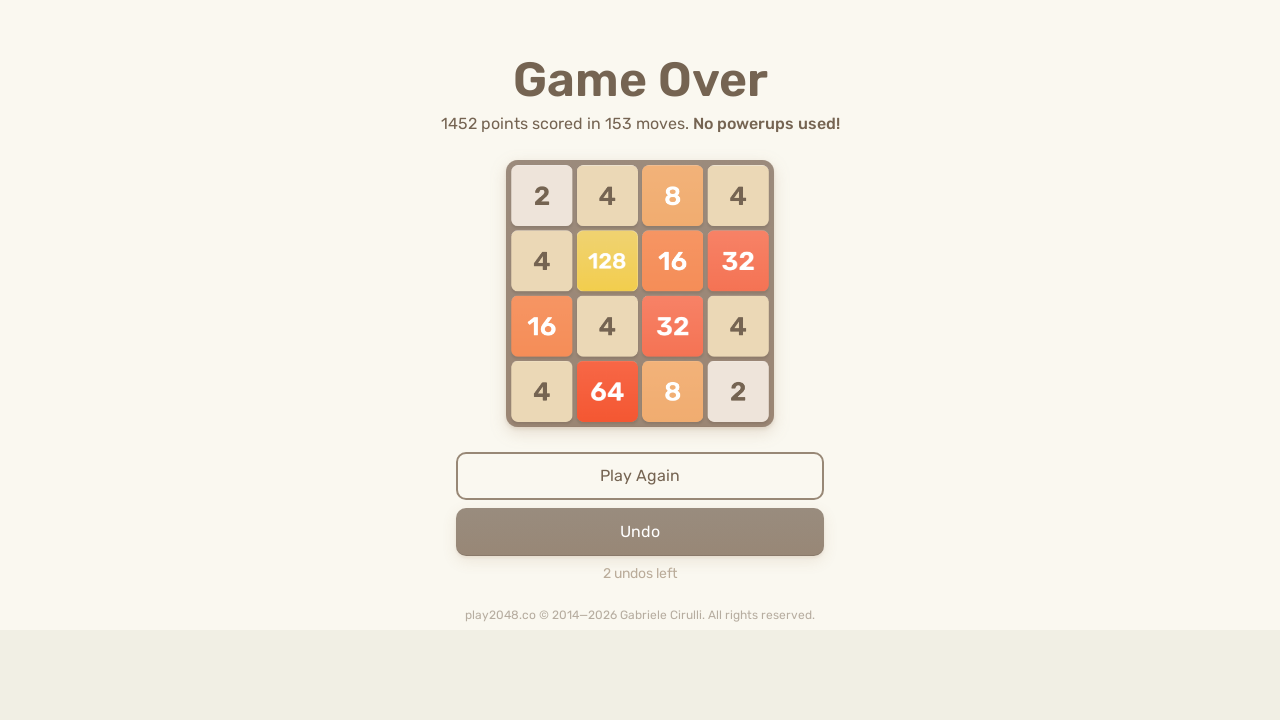

Pressed ArrowUp to move tiles up
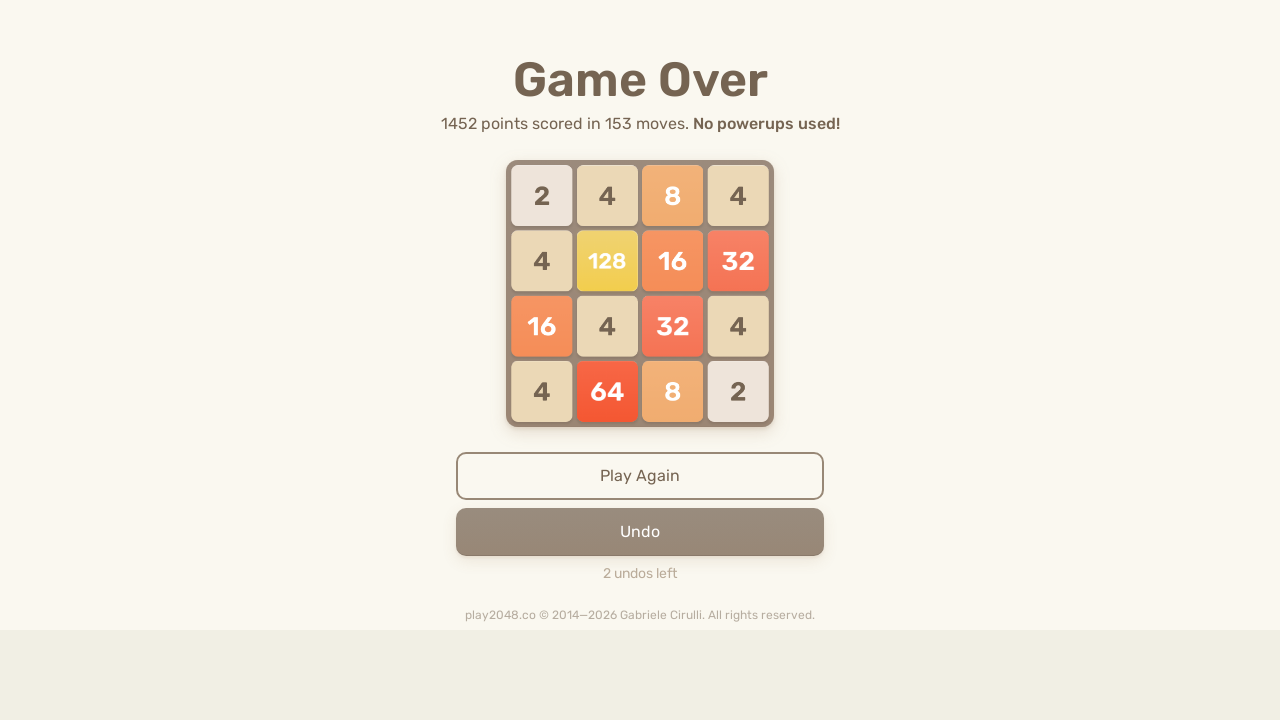

Pressed ArrowRight to move tiles right
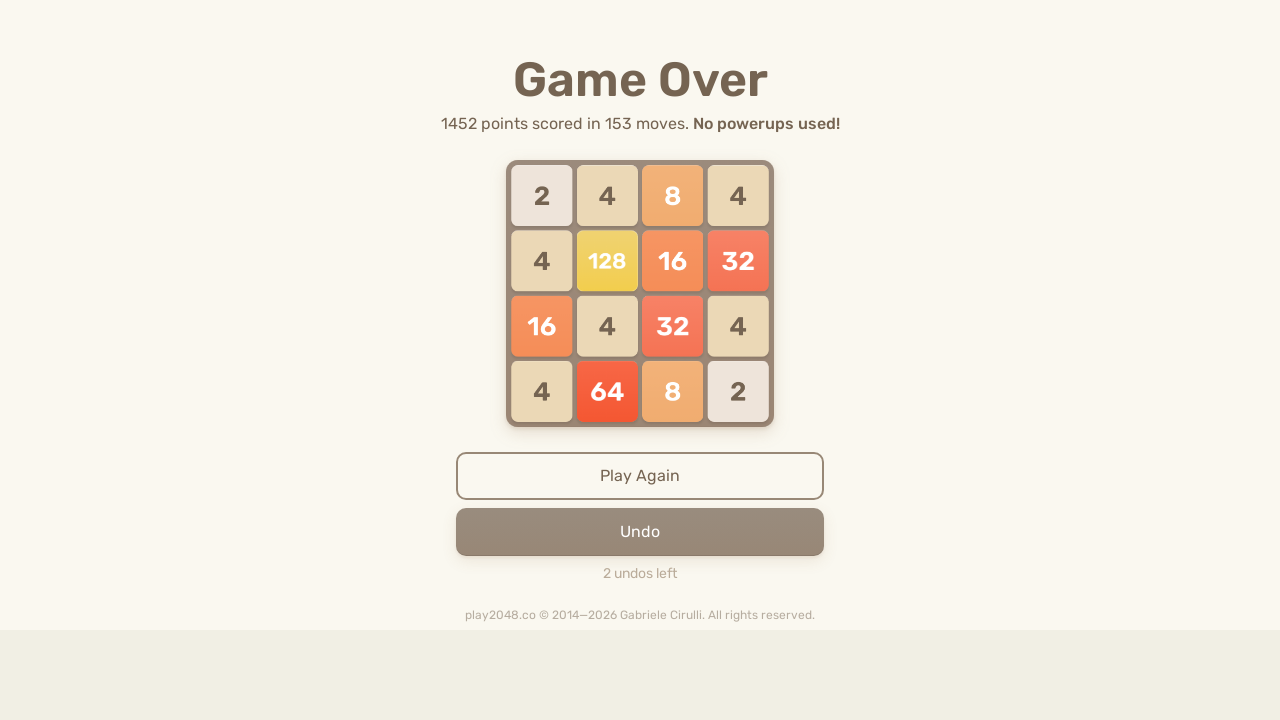

Pressed ArrowDown to move tiles down
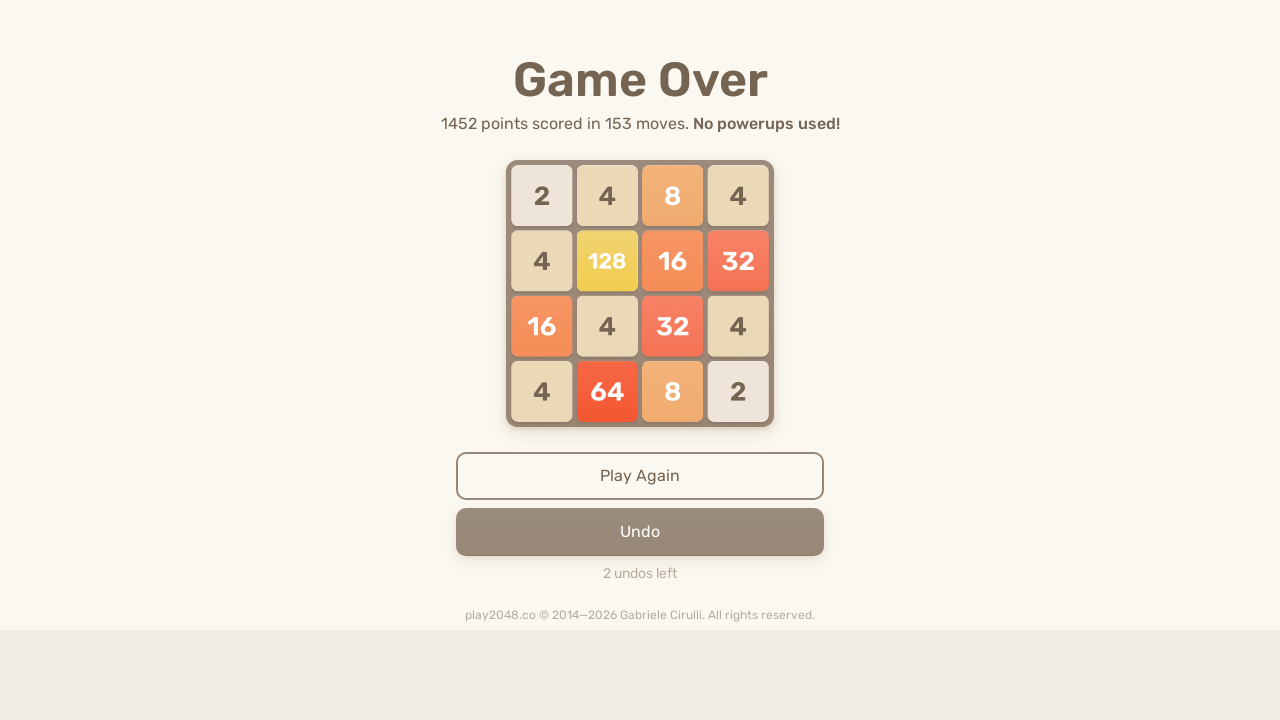

Pressed ArrowLeft to move tiles left
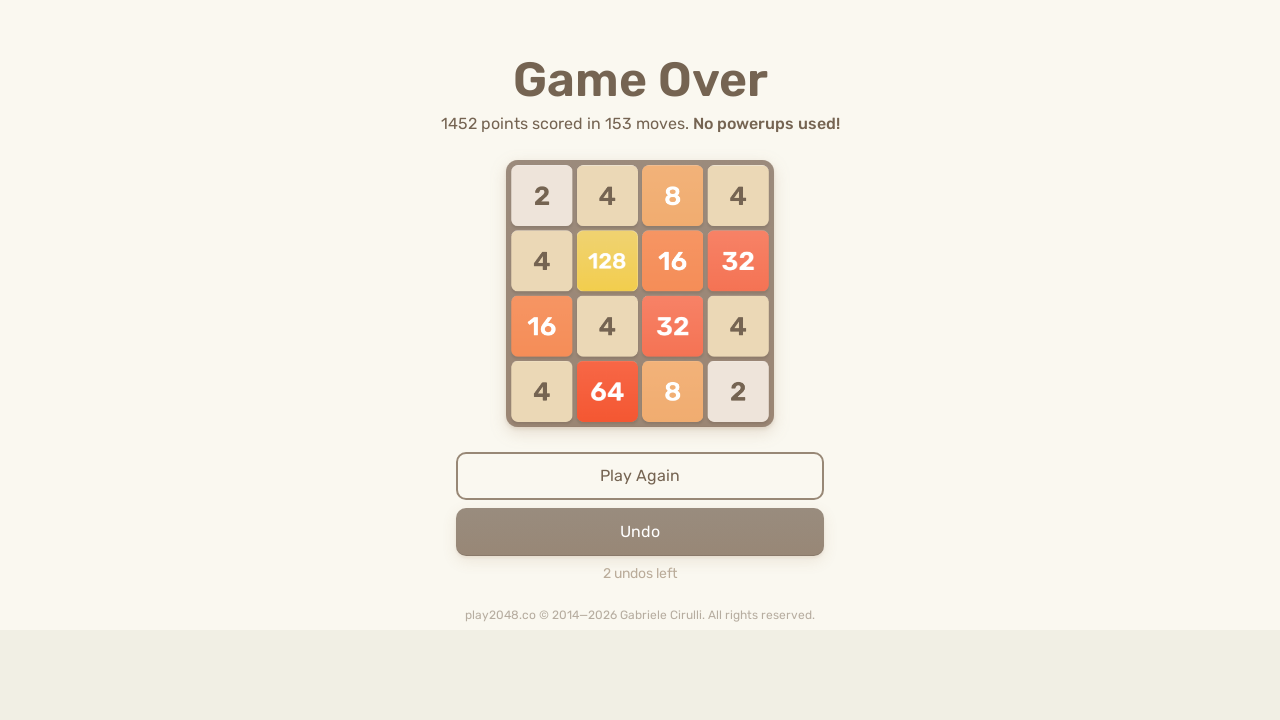

Pressed ArrowUp to move tiles up
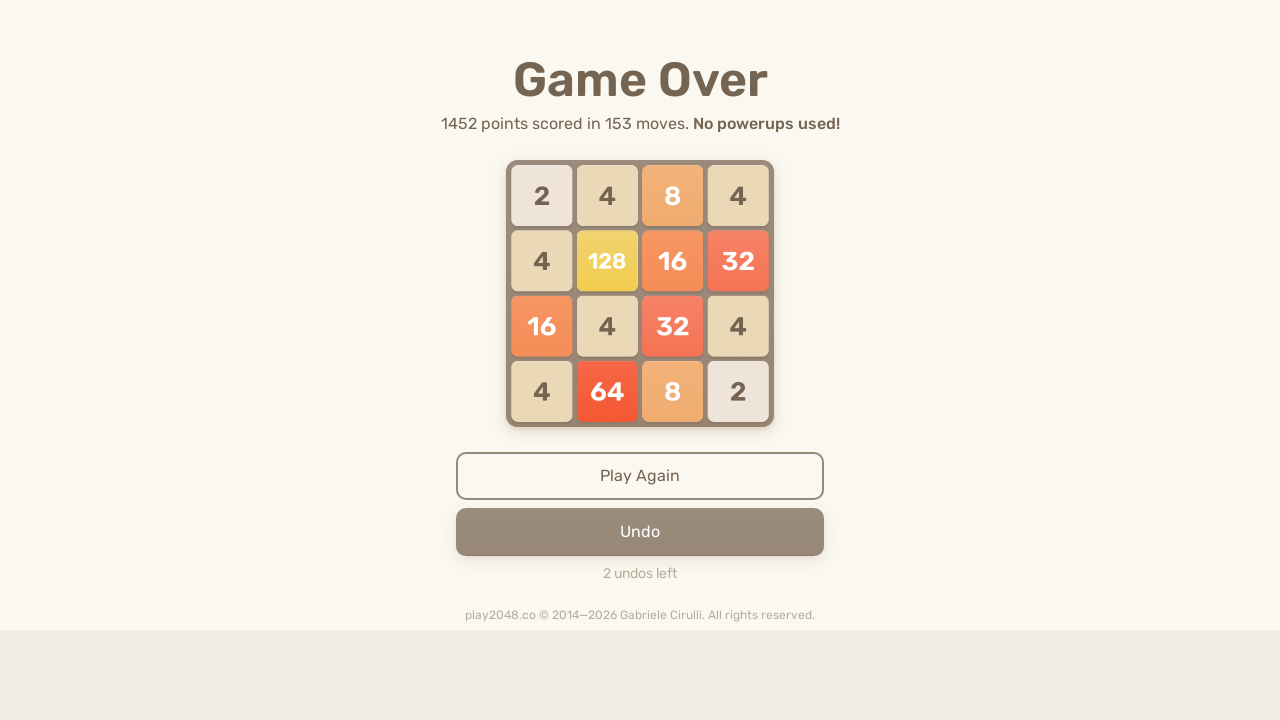

Pressed ArrowRight to move tiles right
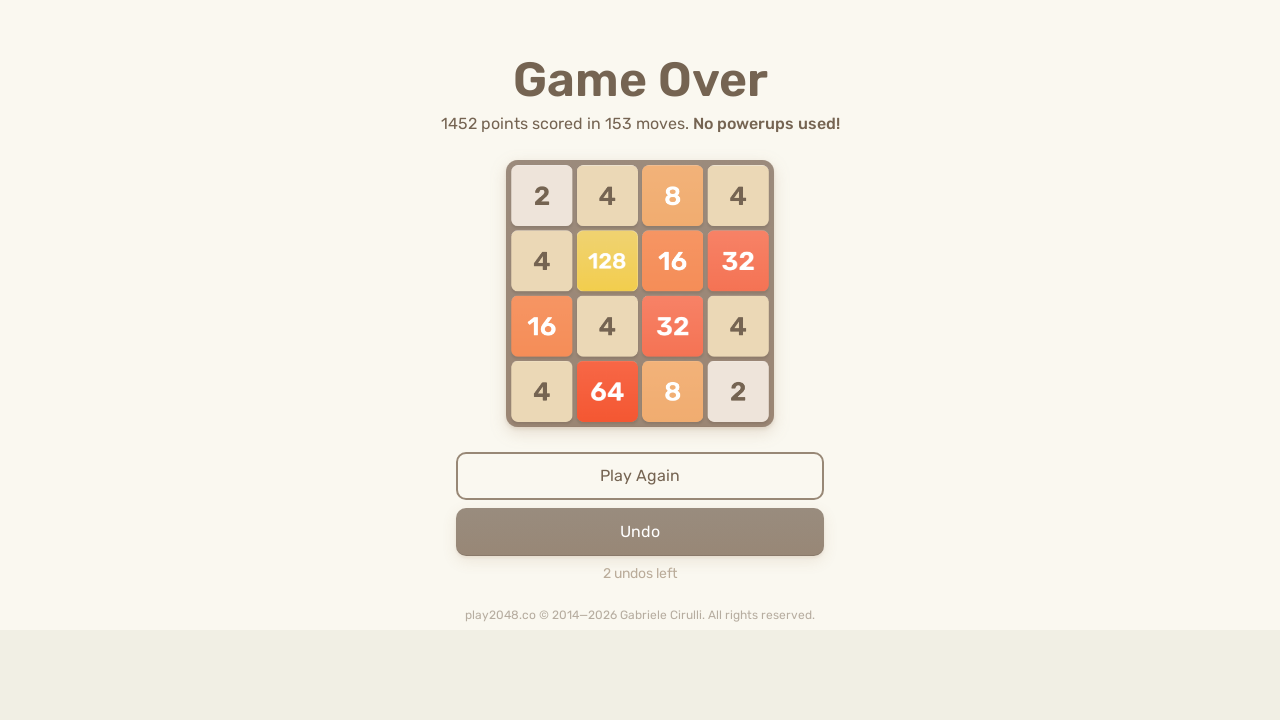

Pressed ArrowDown to move tiles down
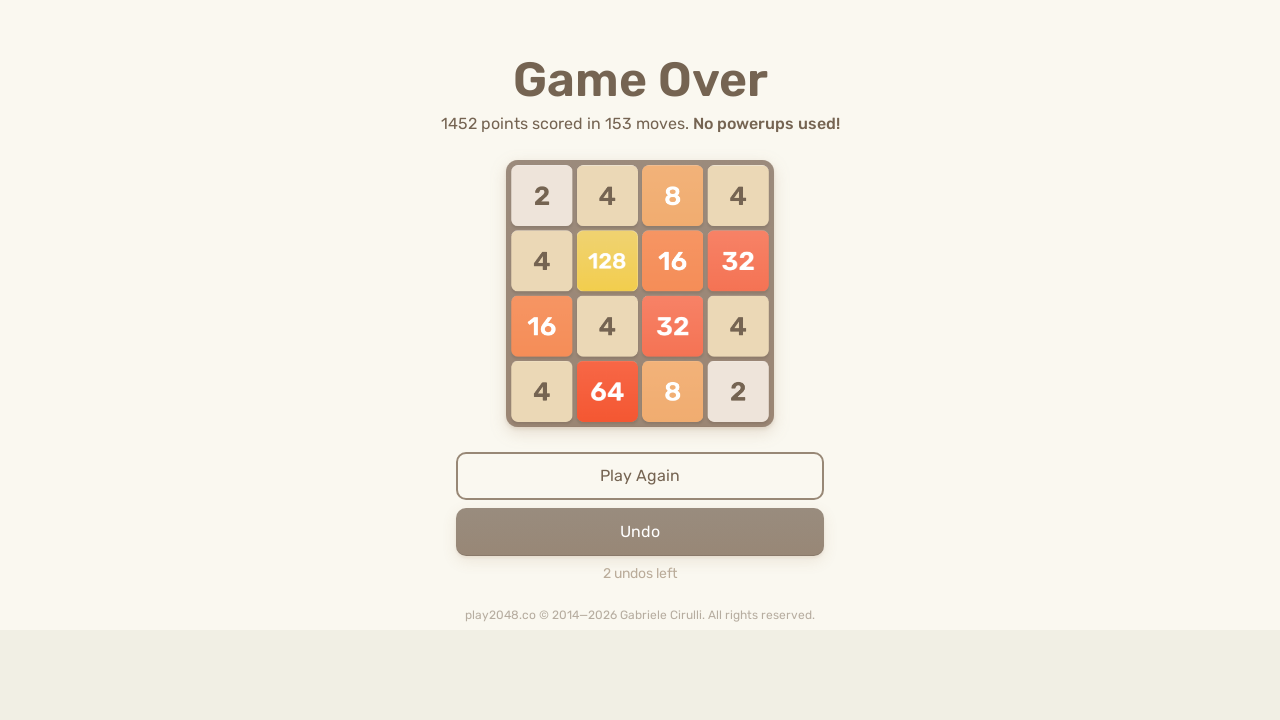

Pressed ArrowLeft to move tiles left
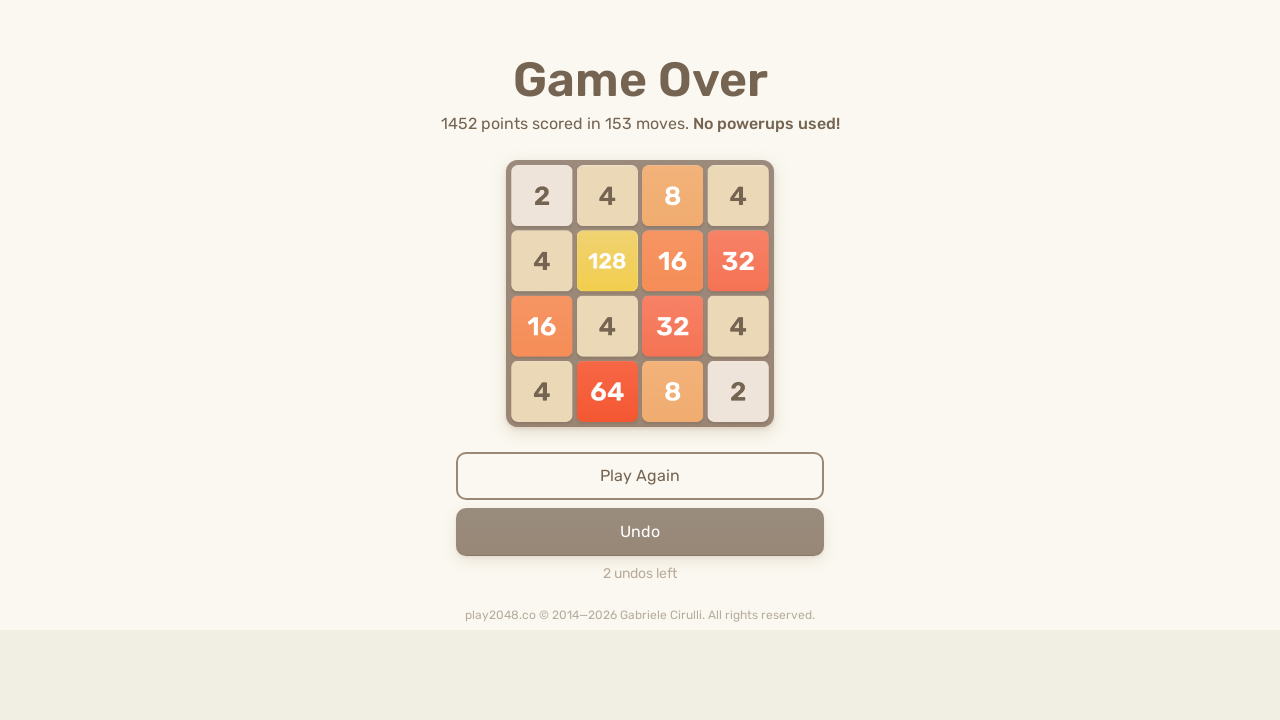

Pressed ArrowUp to move tiles up
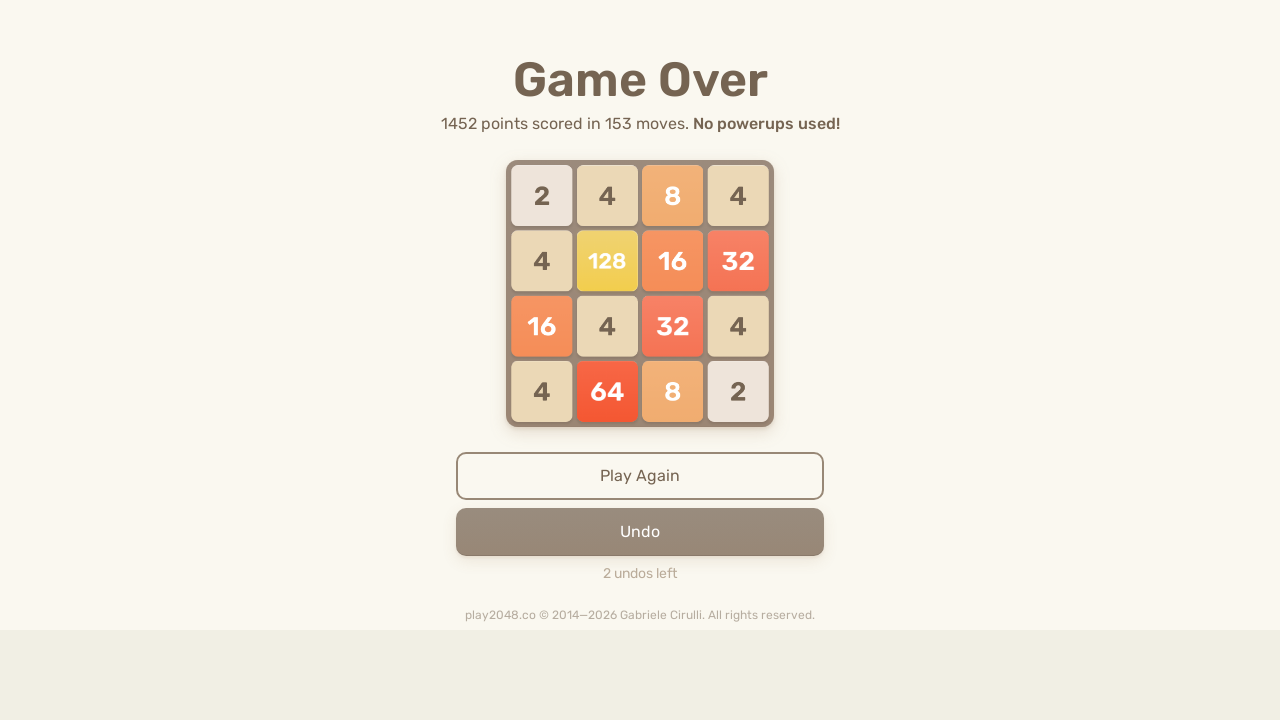

Pressed ArrowRight to move tiles right
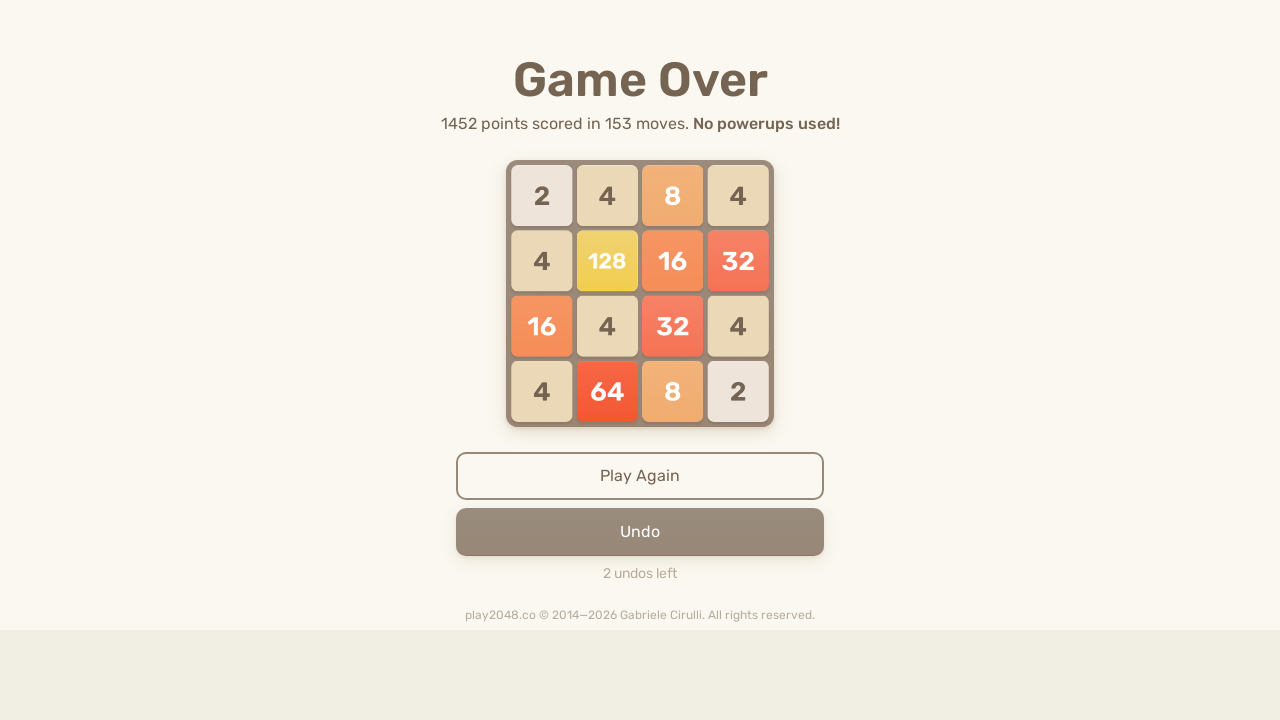

Pressed ArrowDown to move tiles down
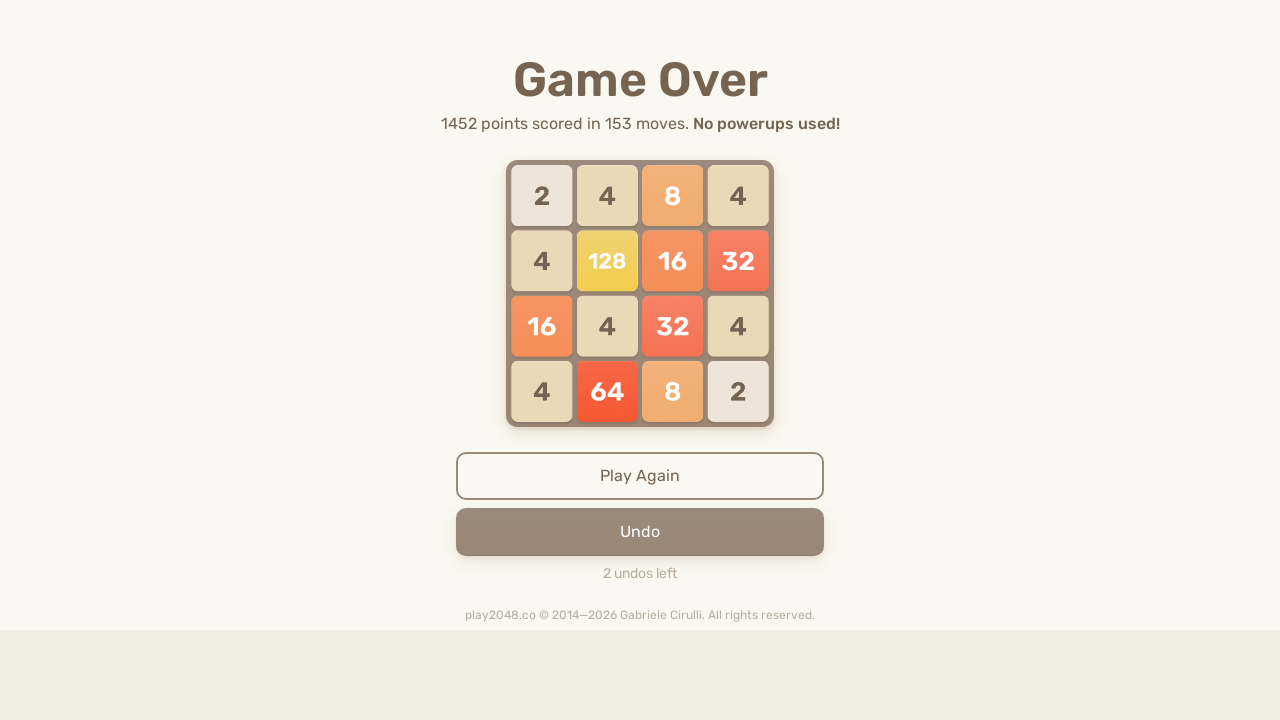

Pressed ArrowLeft to move tiles left
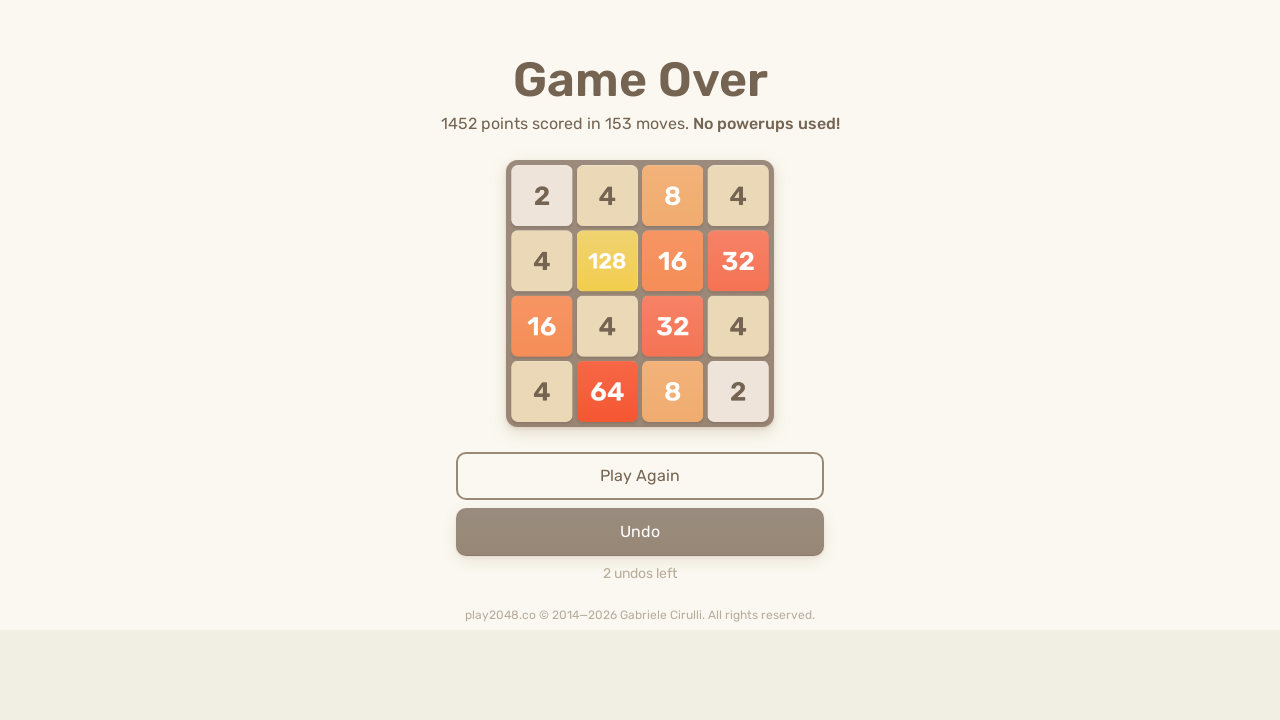

Pressed ArrowUp to move tiles up
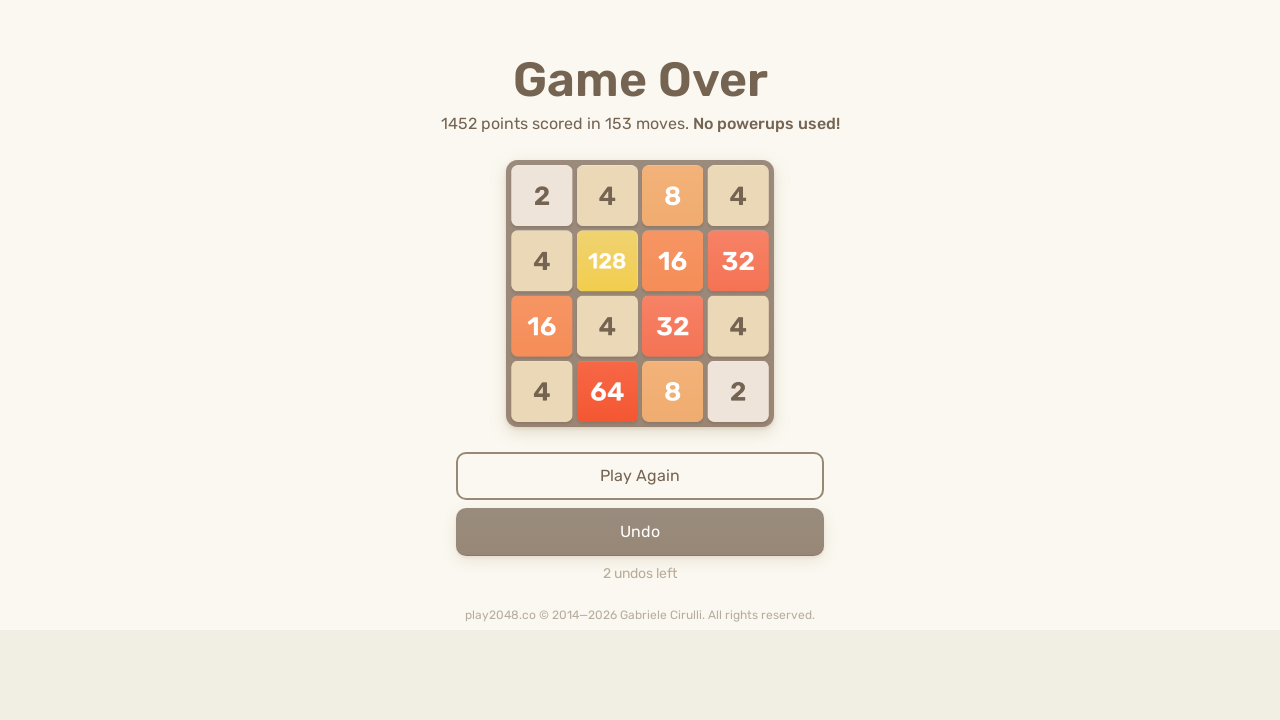

Pressed ArrowRight to move tiles right
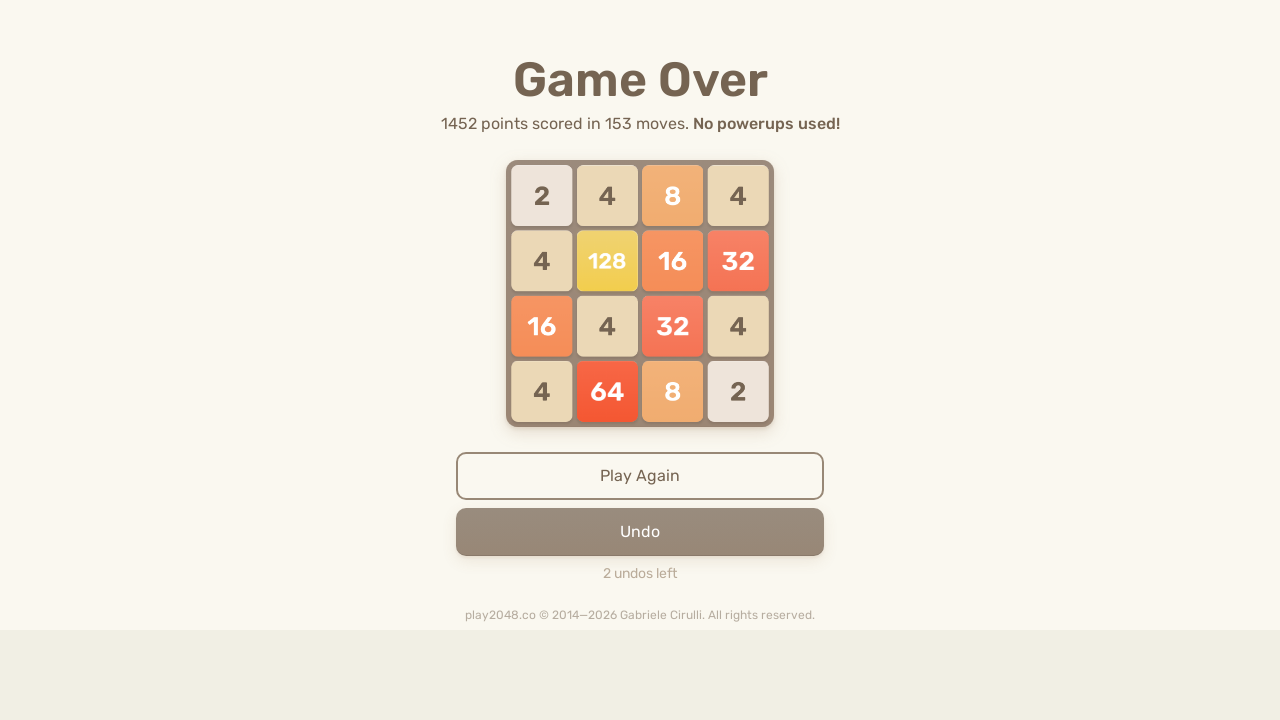

Pressed ArrowDown to move tiles down
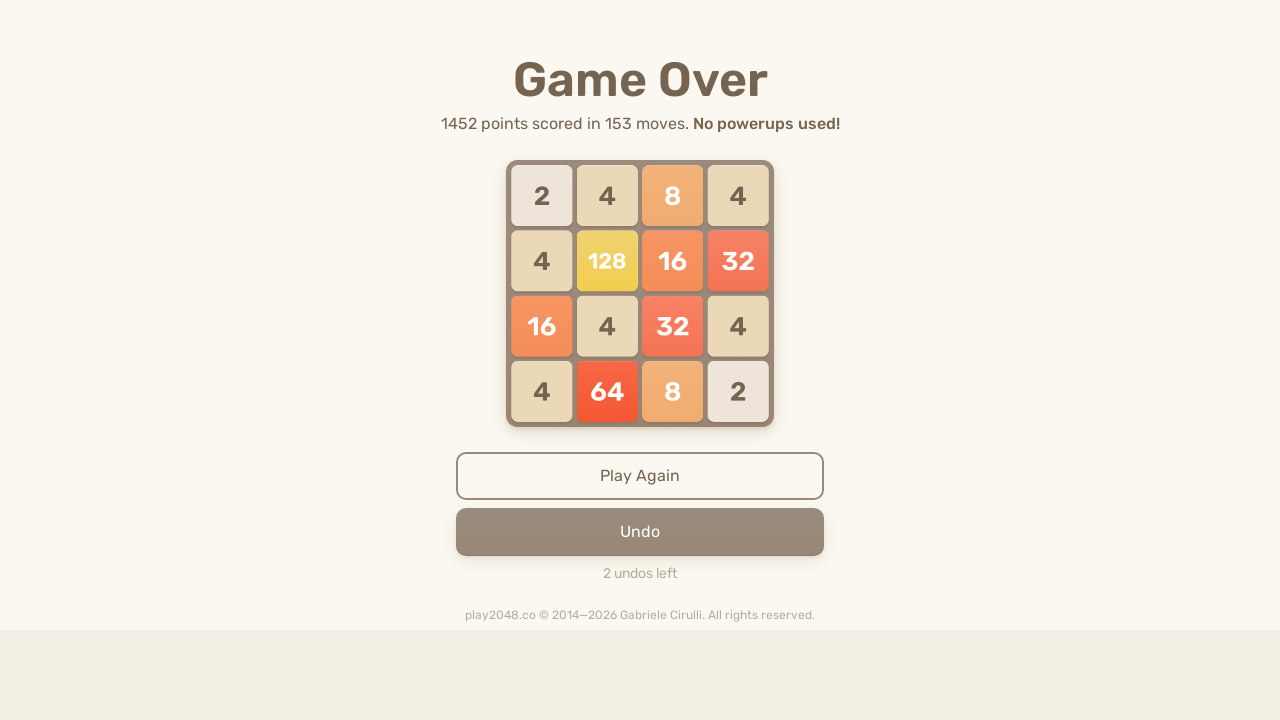

Pressed ArrowLeft to move tiles left
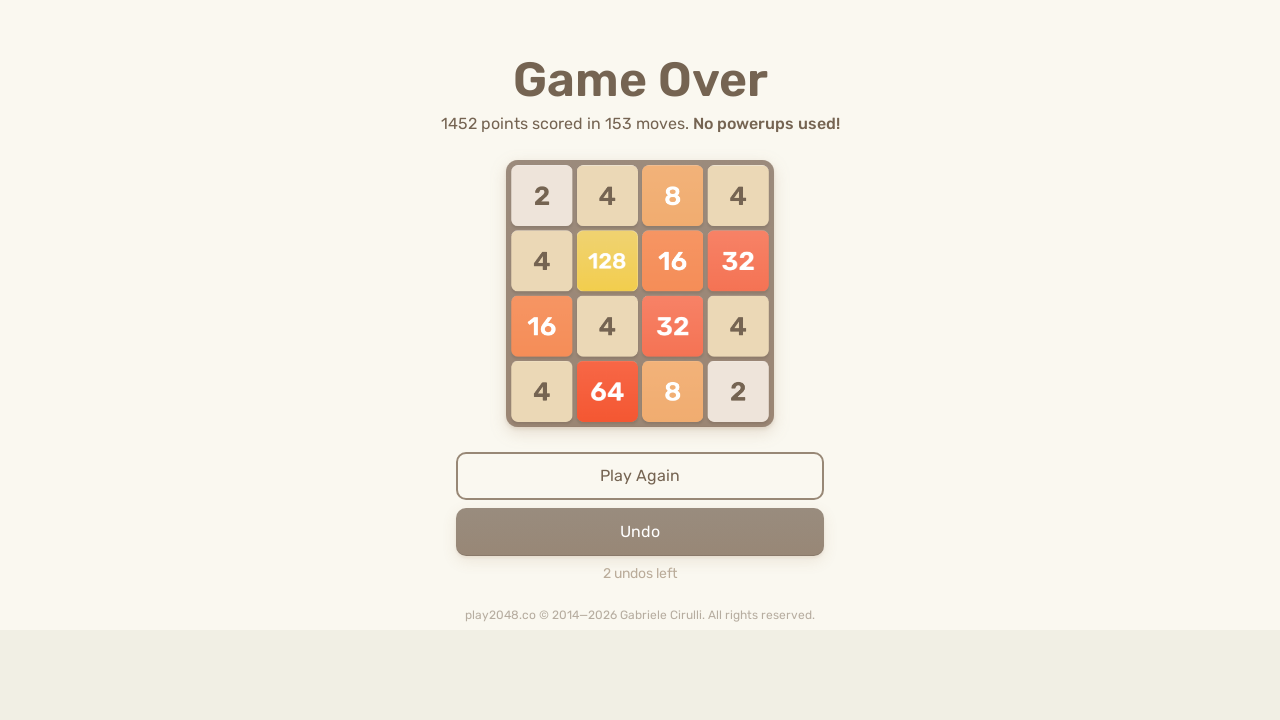

Pressed ArrowUp to move tiles up
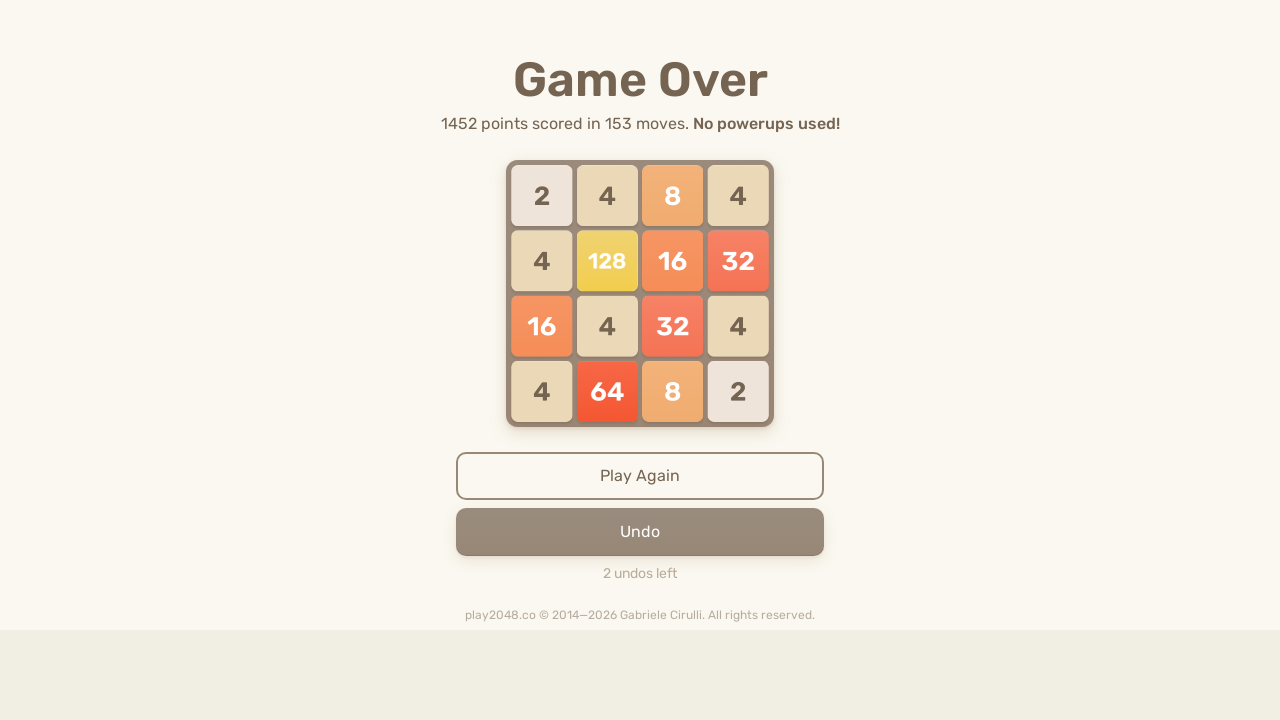

Pressed ArrowRight to move tiles right
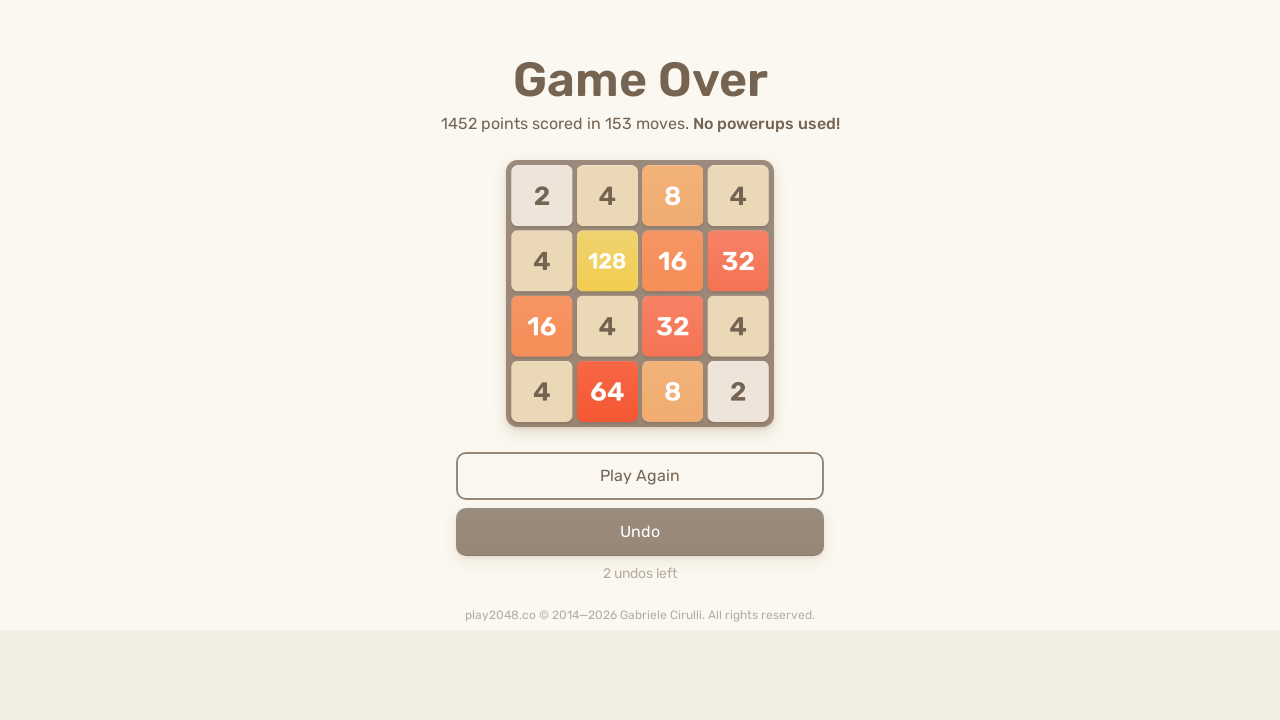

Pressed ArrowDown to move tiles down
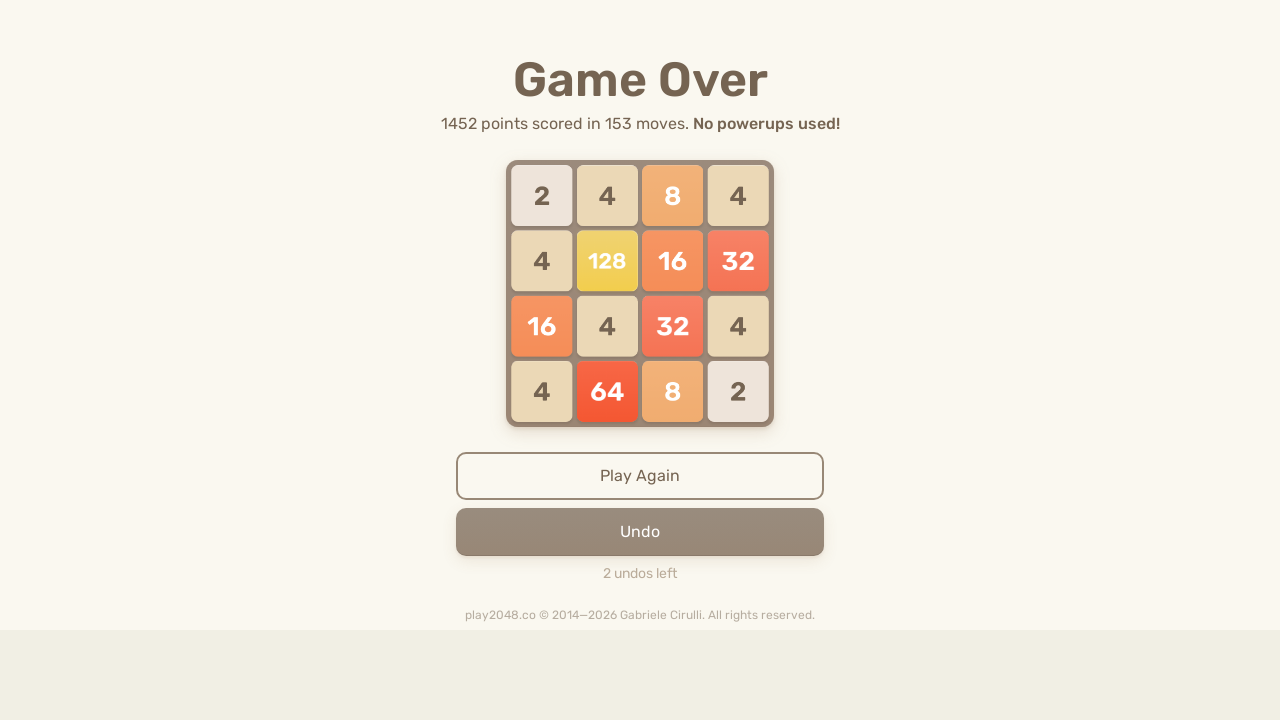

Pressed ArrowLeft to move tiles left
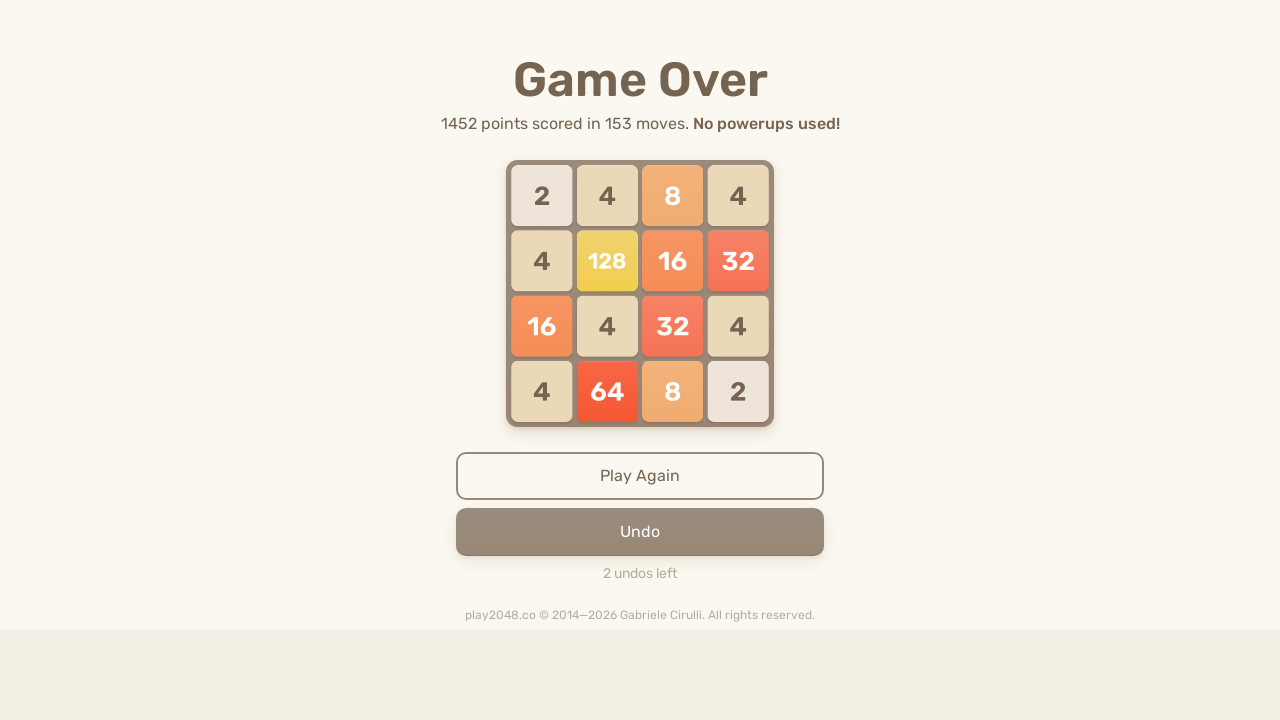

Pressed ArrowUp to move tiles up
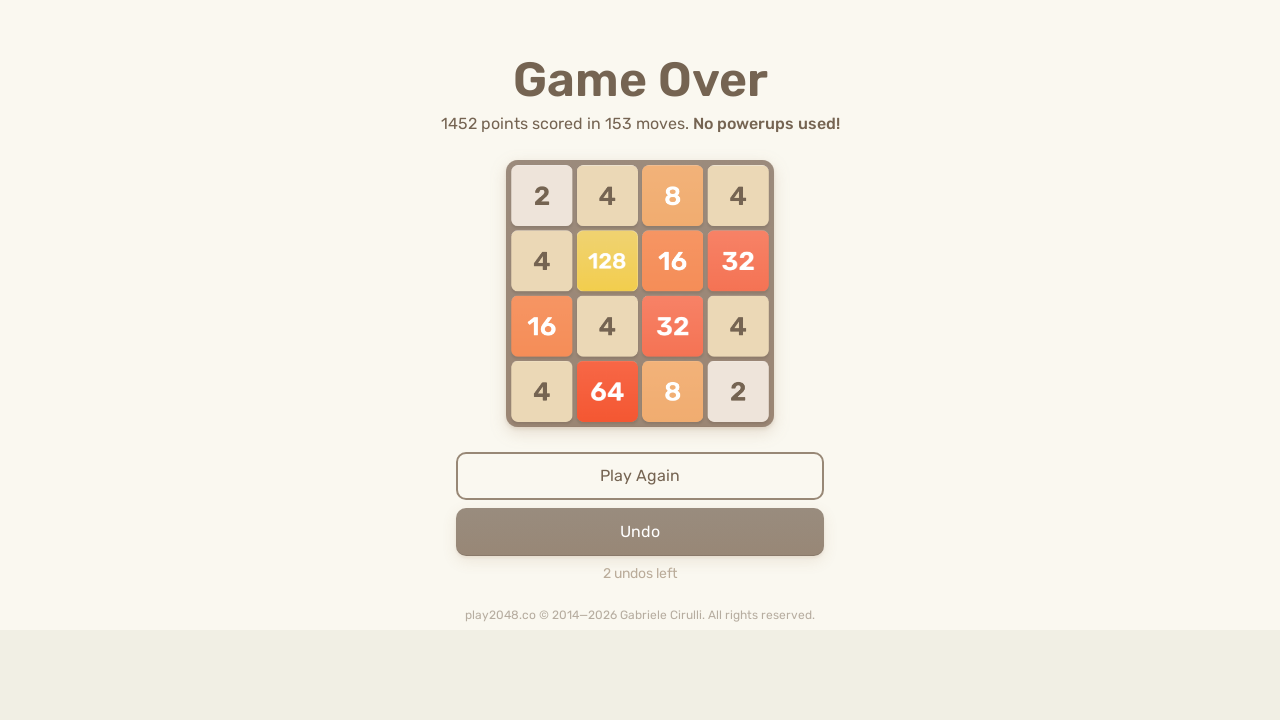

Pressed ArrowRight to move tiles right
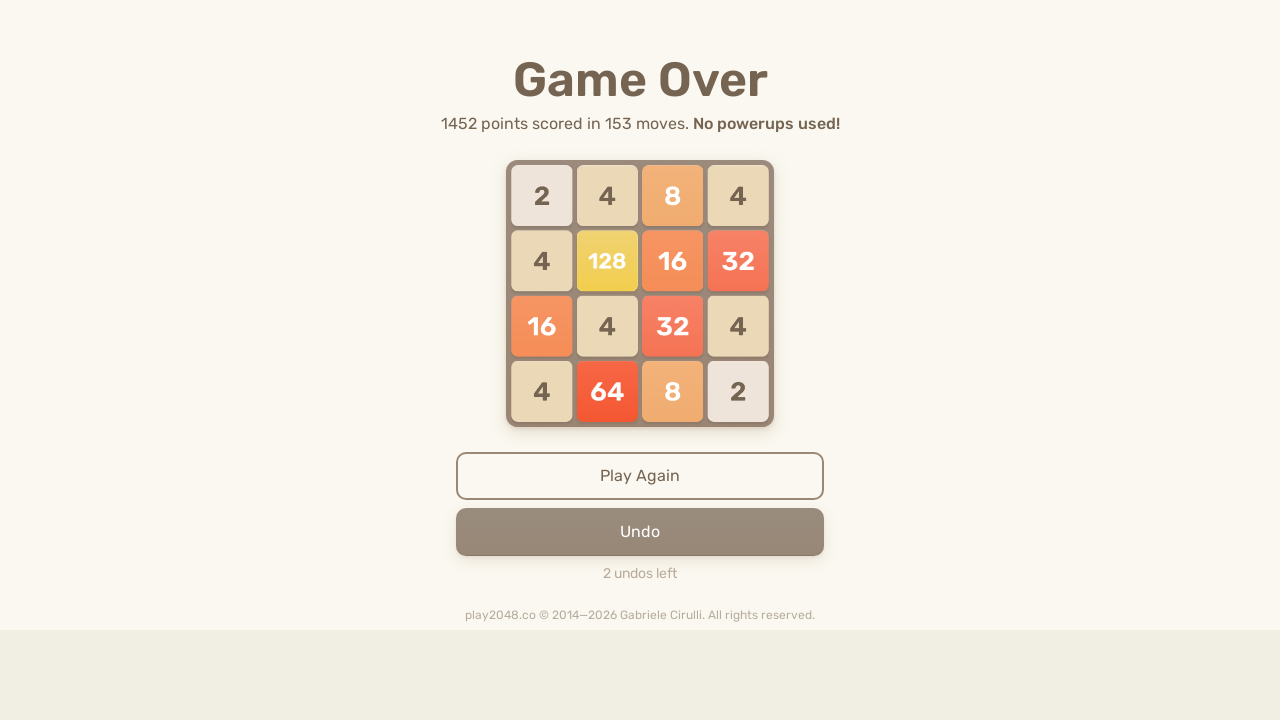

Pressed ArrowDown to move tiles down
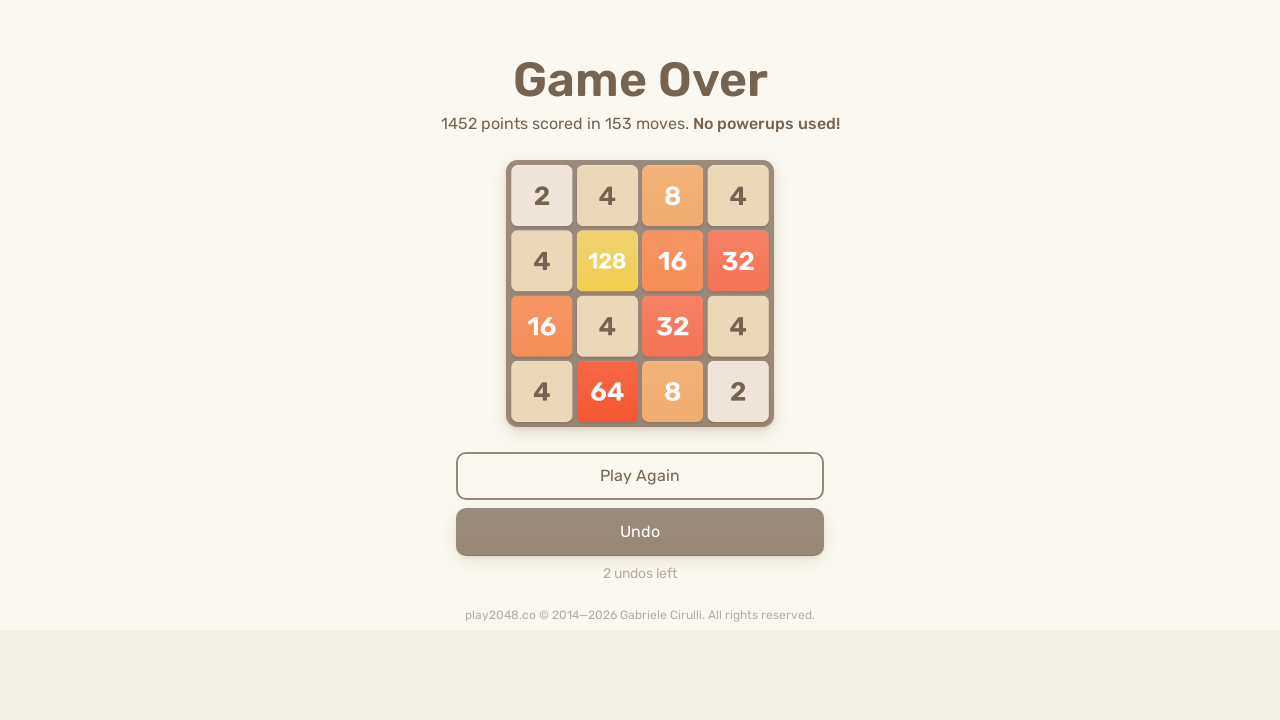

Pressed ArrowLeft to move tiles left
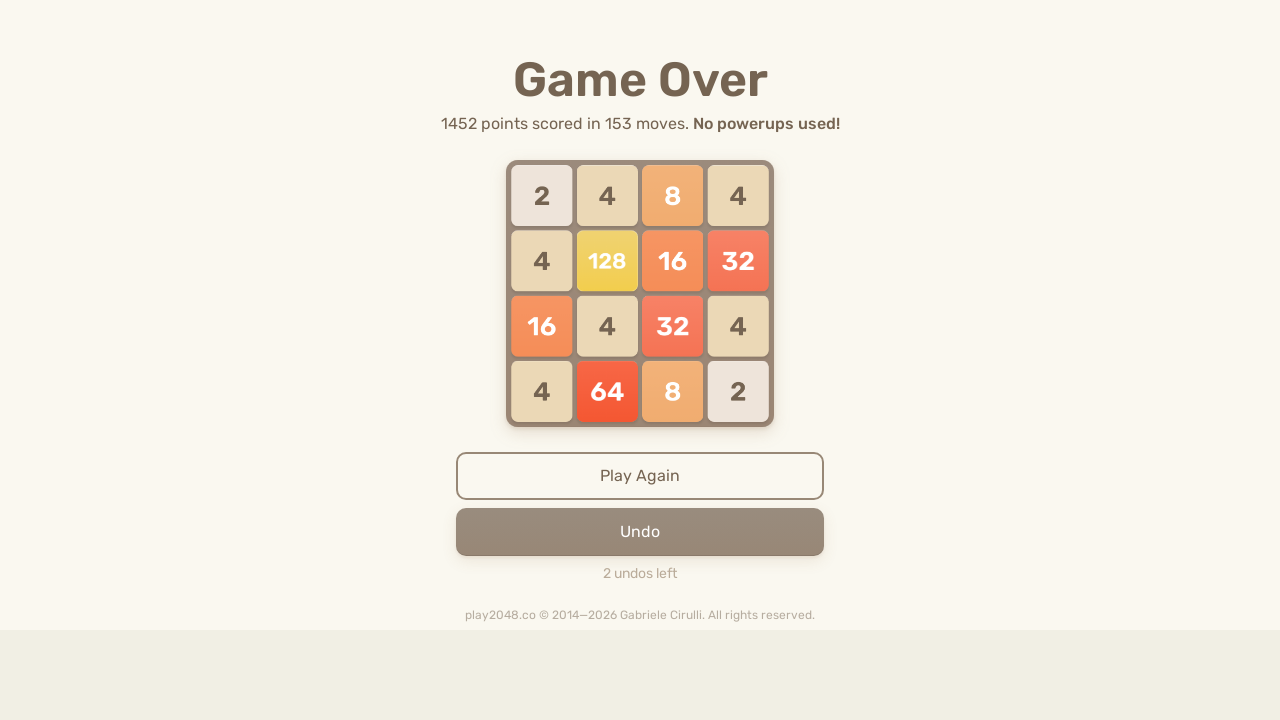

Pressed ArrowUp to move tiles up
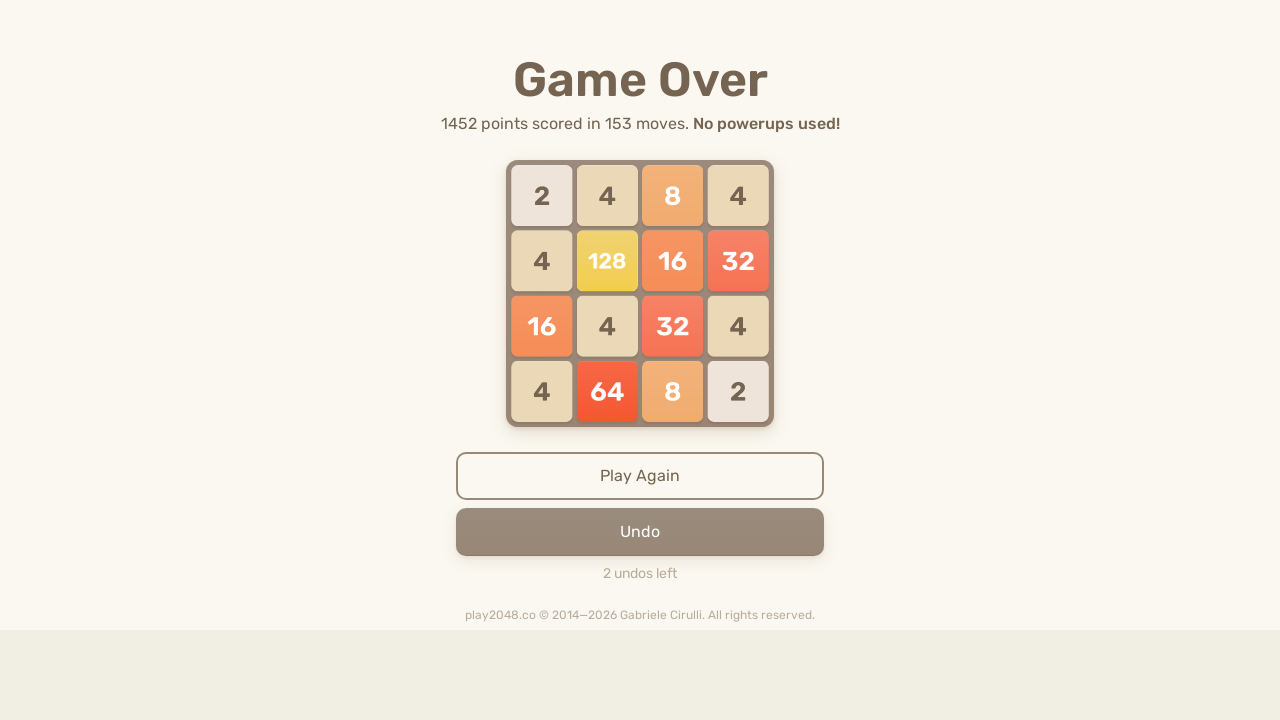

Pressed ArrowRight to move tiles right
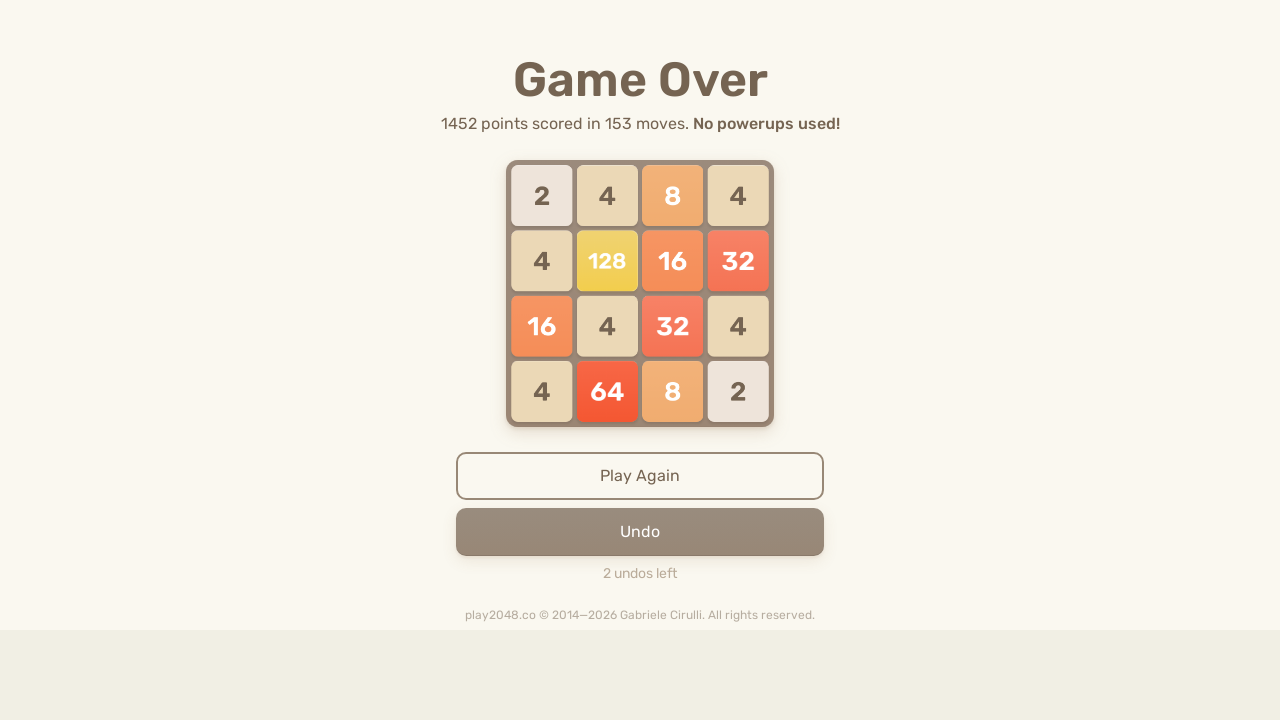

Pressed ArrowDown to move tiles down
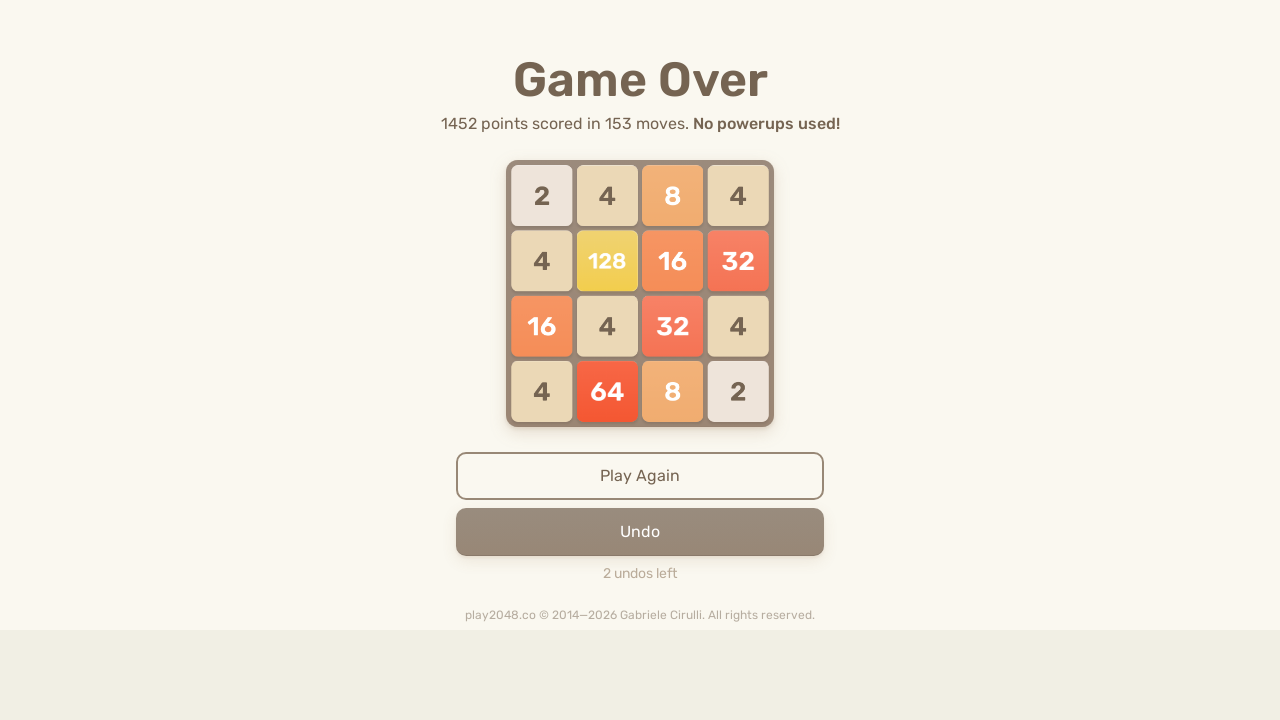

Pressed ArrowLeft to move tiles left
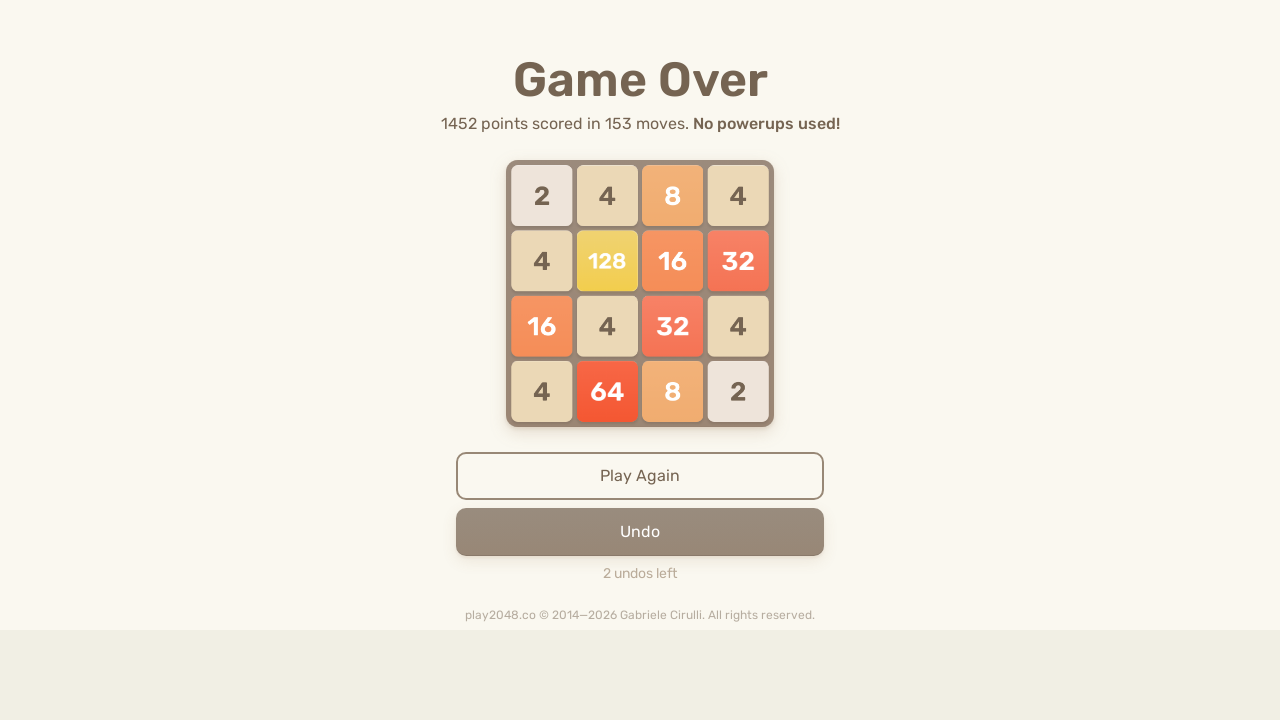

Pressed ArrowUp to move tiles up
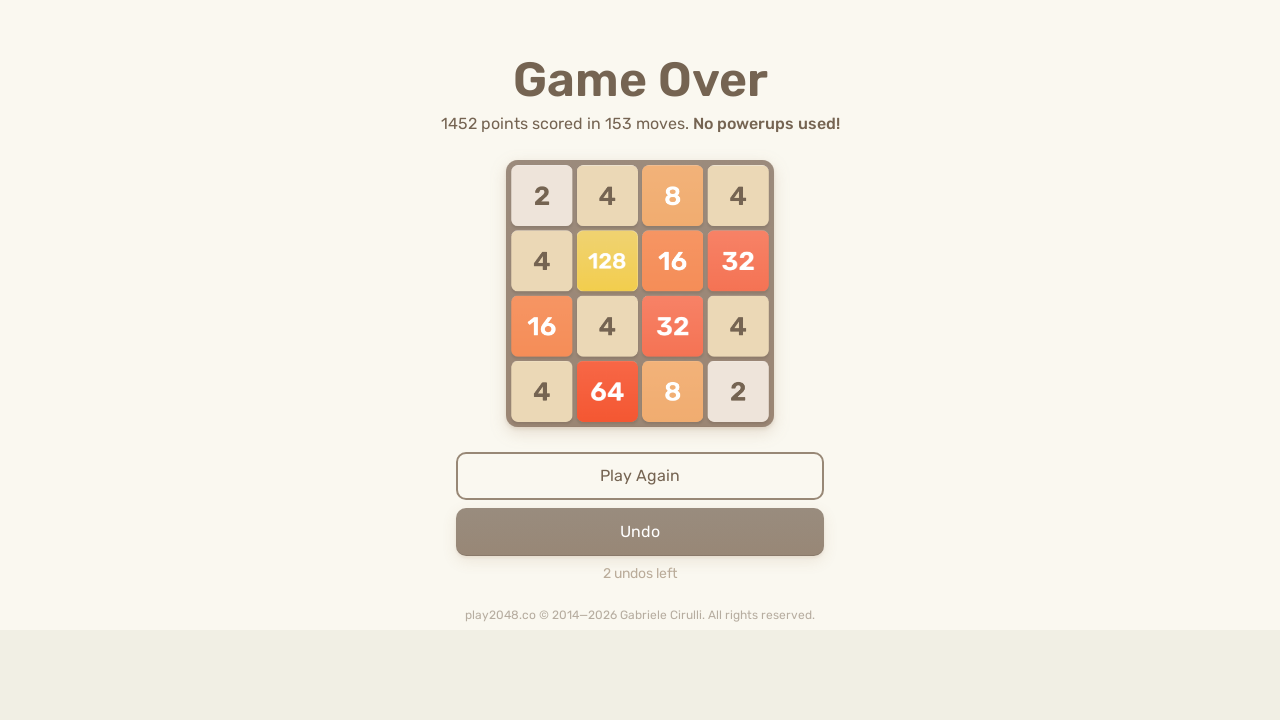

Pressed ArrowRight to move tiles right
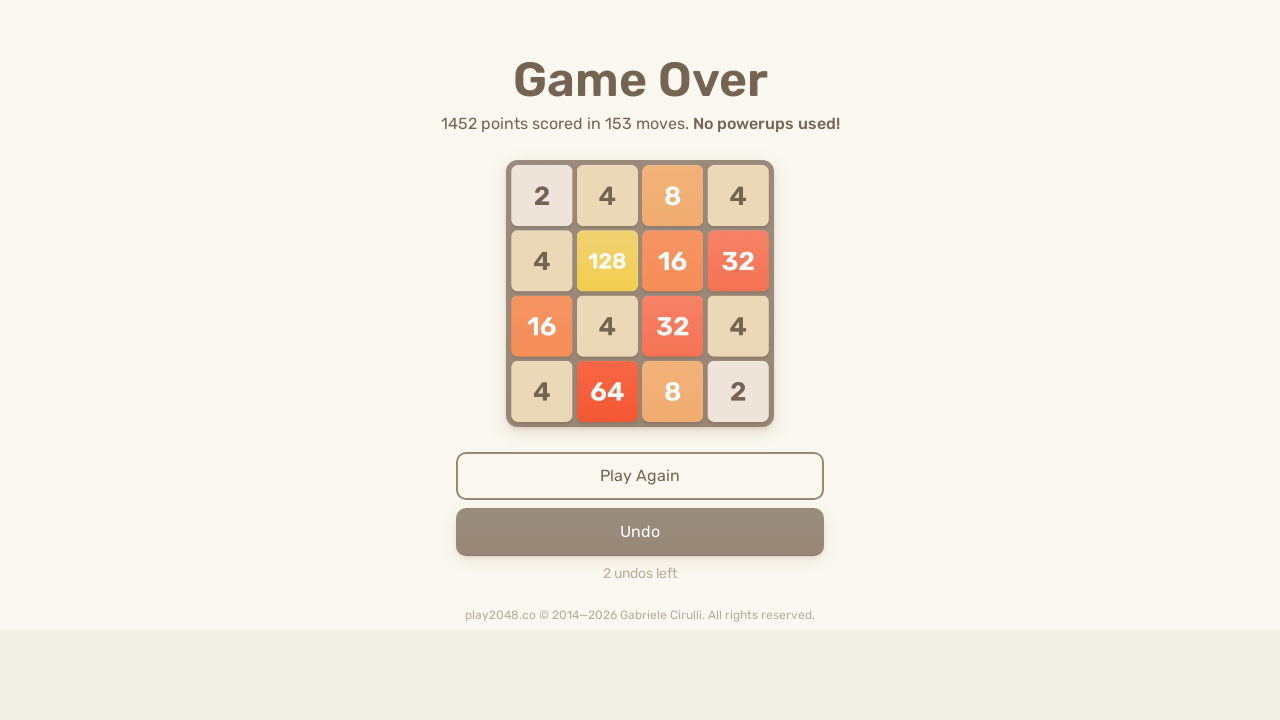

Pressed ArrowDown to move tiles down
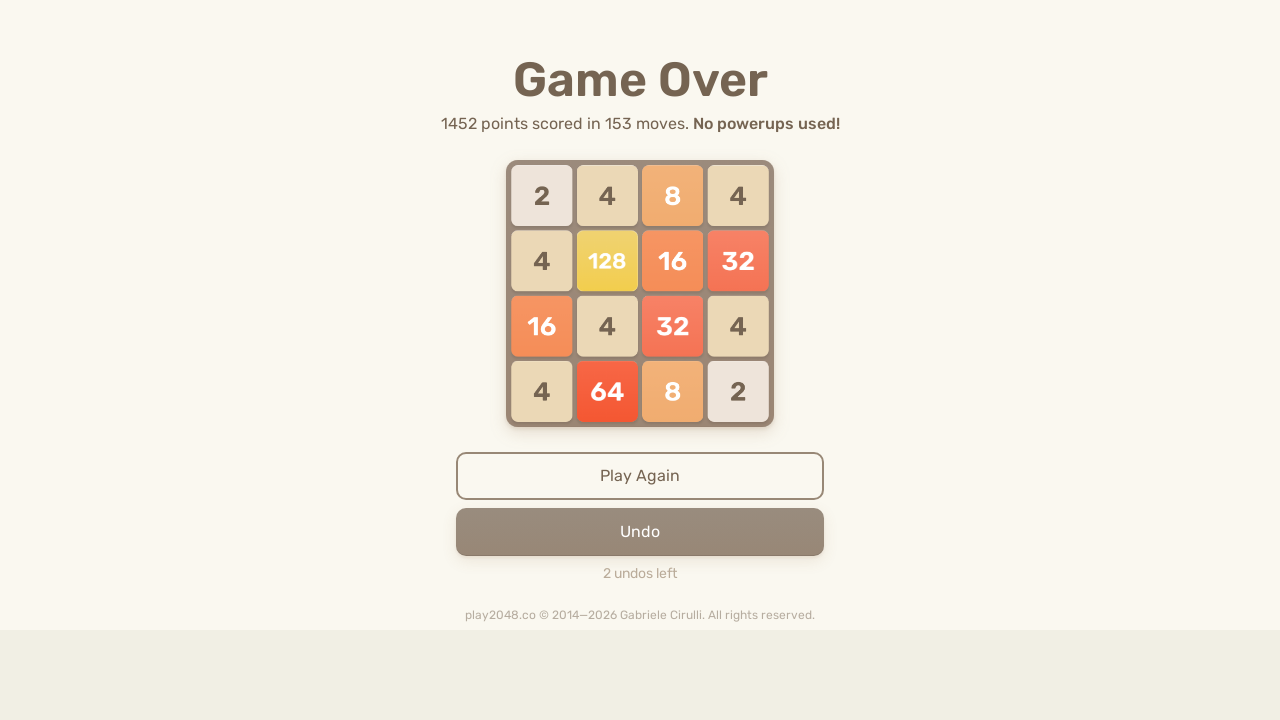

Pressed ArrowLeft to move tiles left
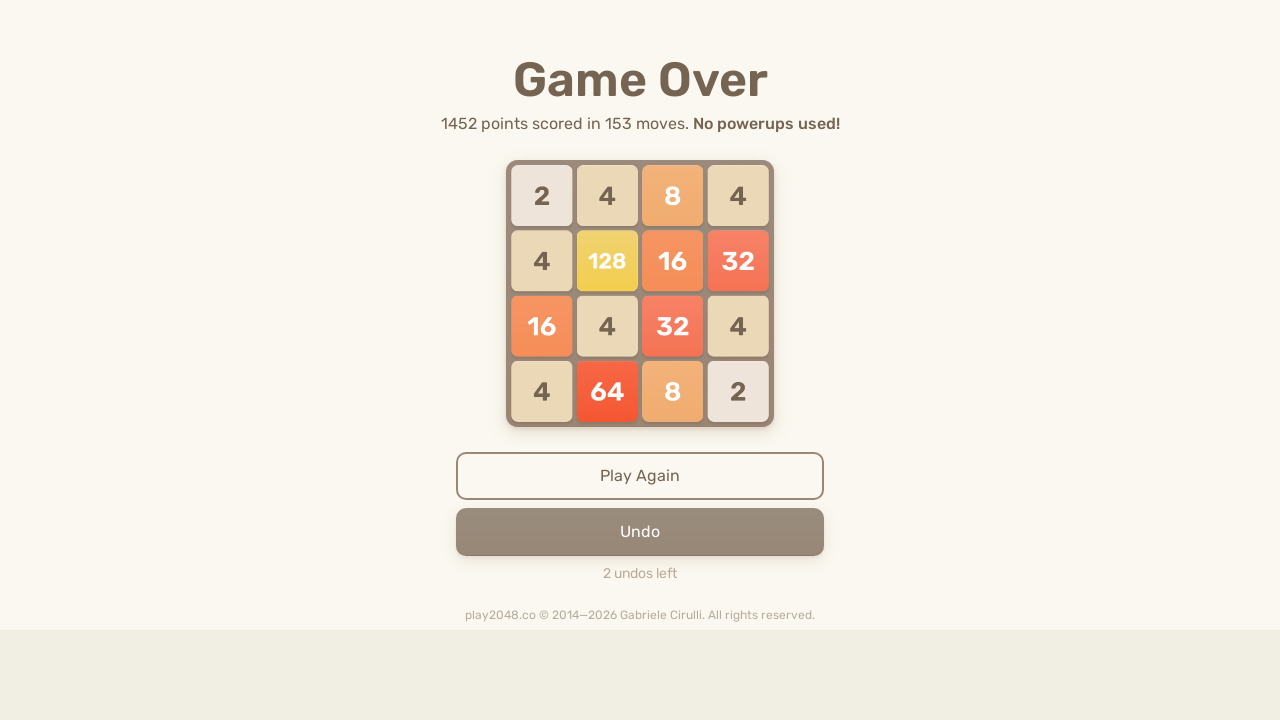

Pressed ArrowUp to move tiles up
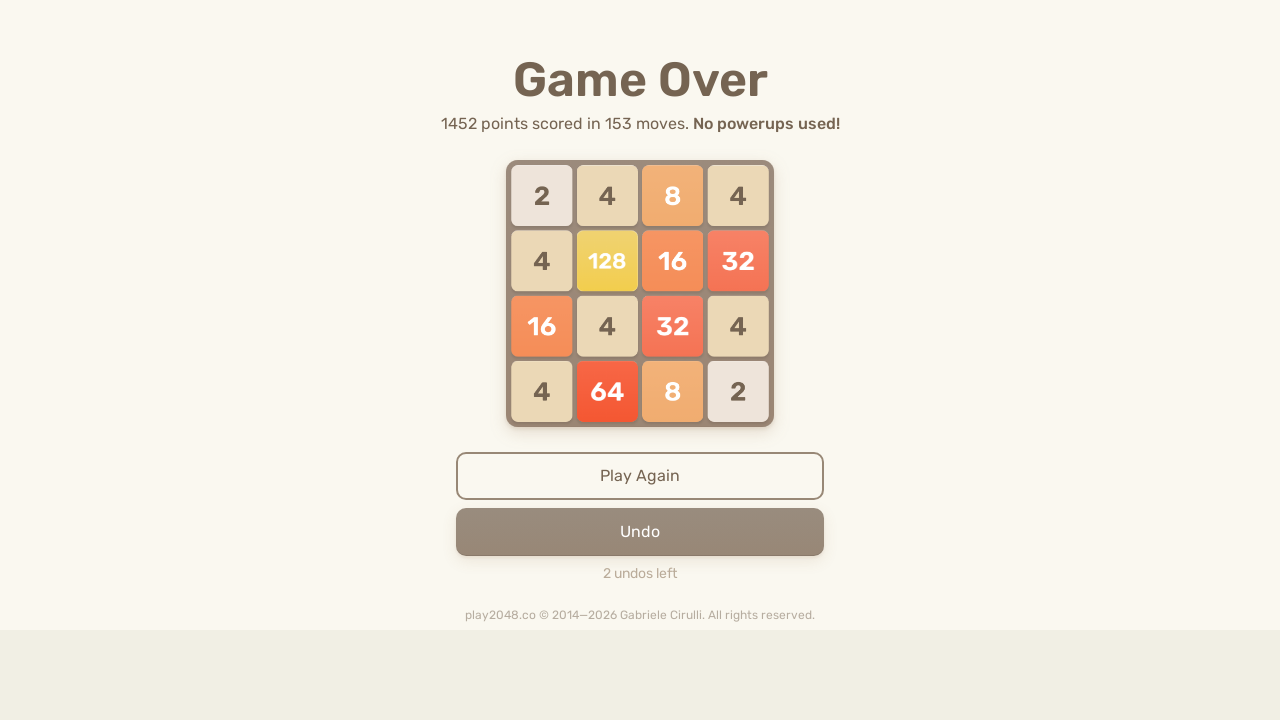

Pressed ArrowRight to move tiles right
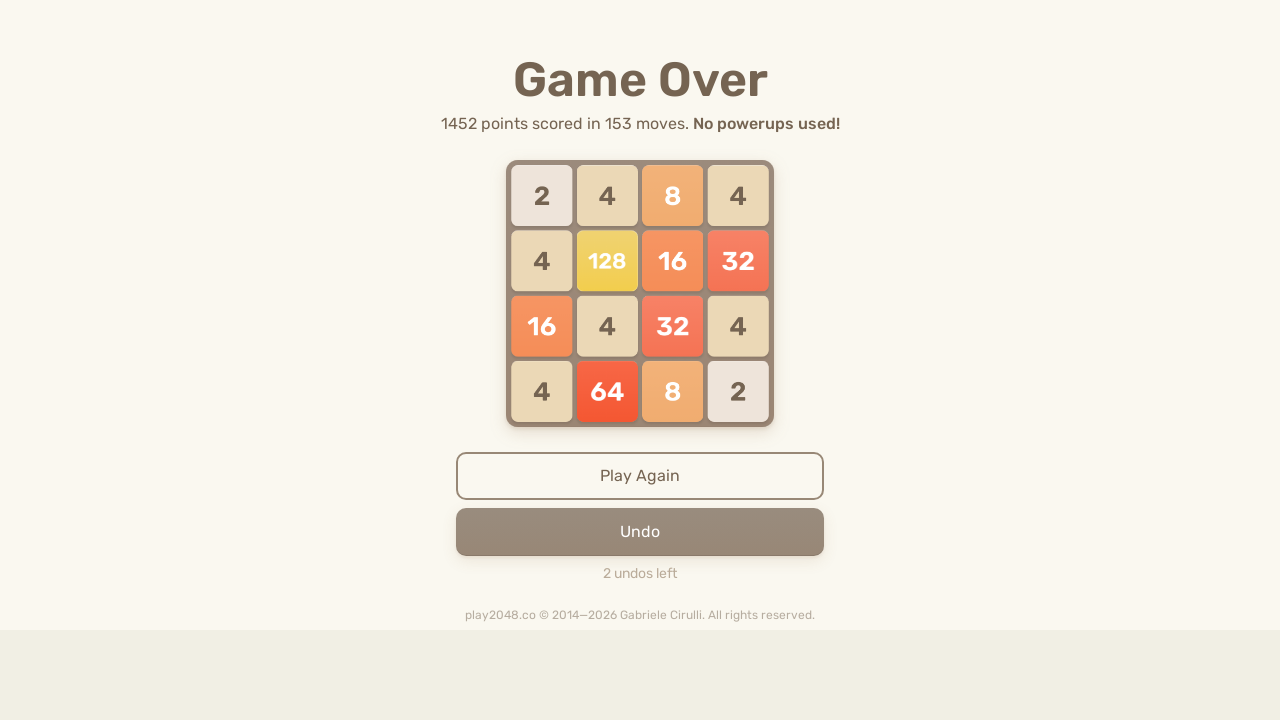

Pressed ArrowDown to move tiles down
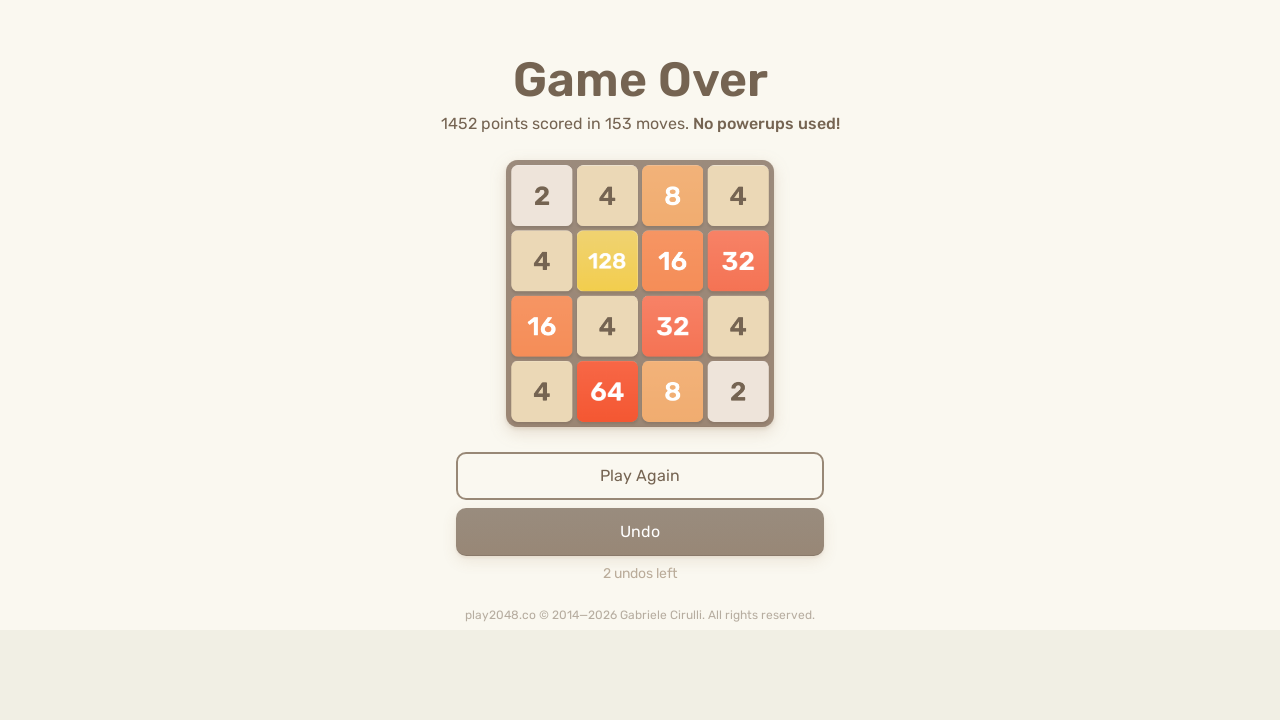

Pressed ArrowLeft to move tiles left
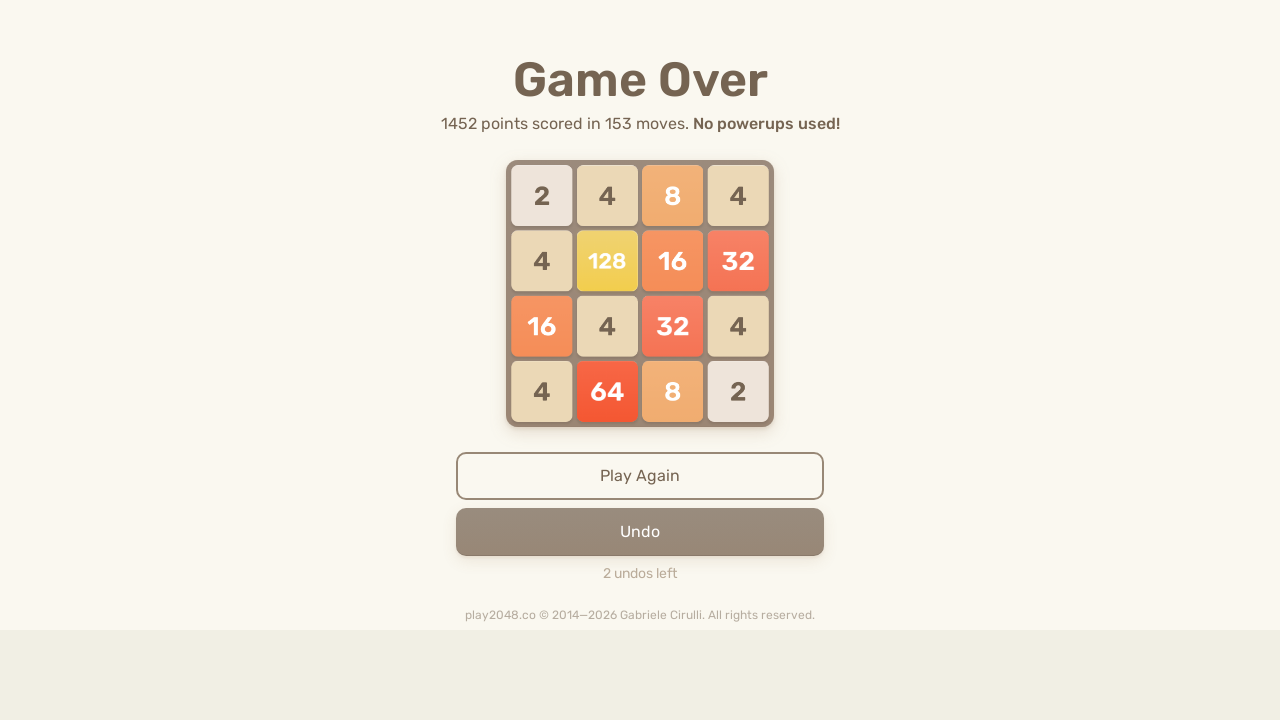

Pressed ArrowUp to move tiles up
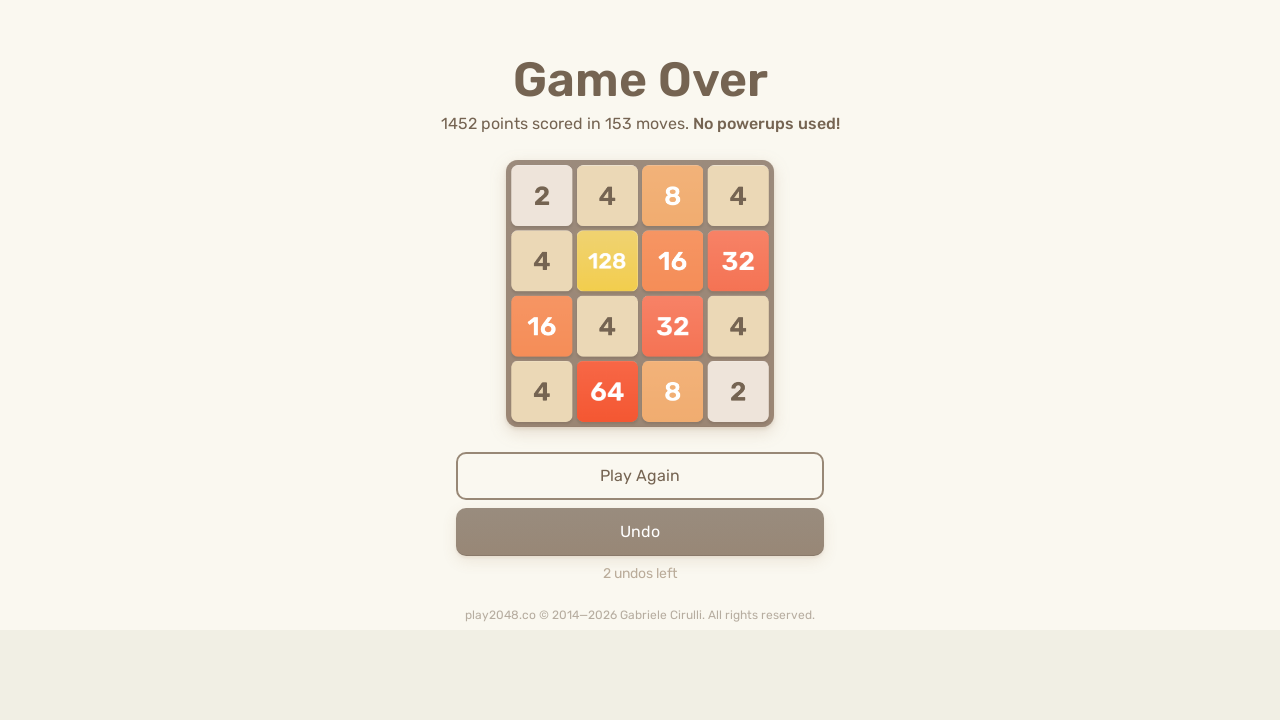

Pressed ArrowRight to move tiles right
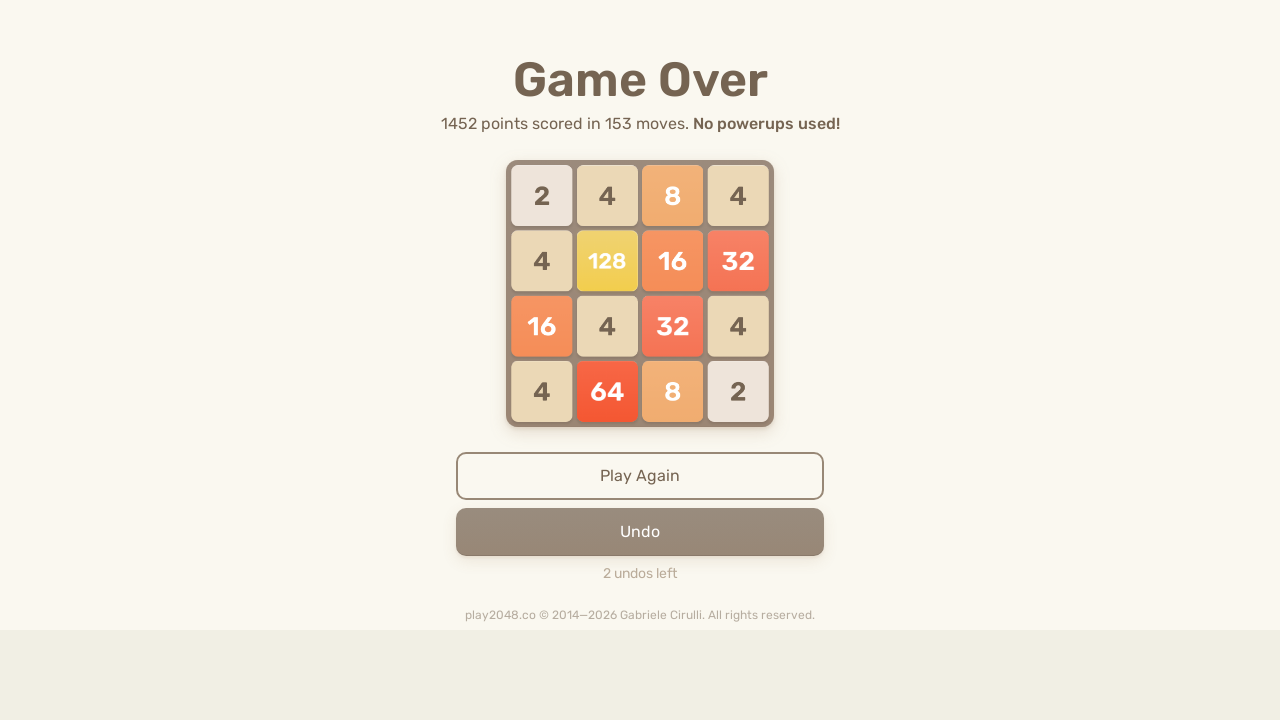

Pressed ArrowDown to move tiles down
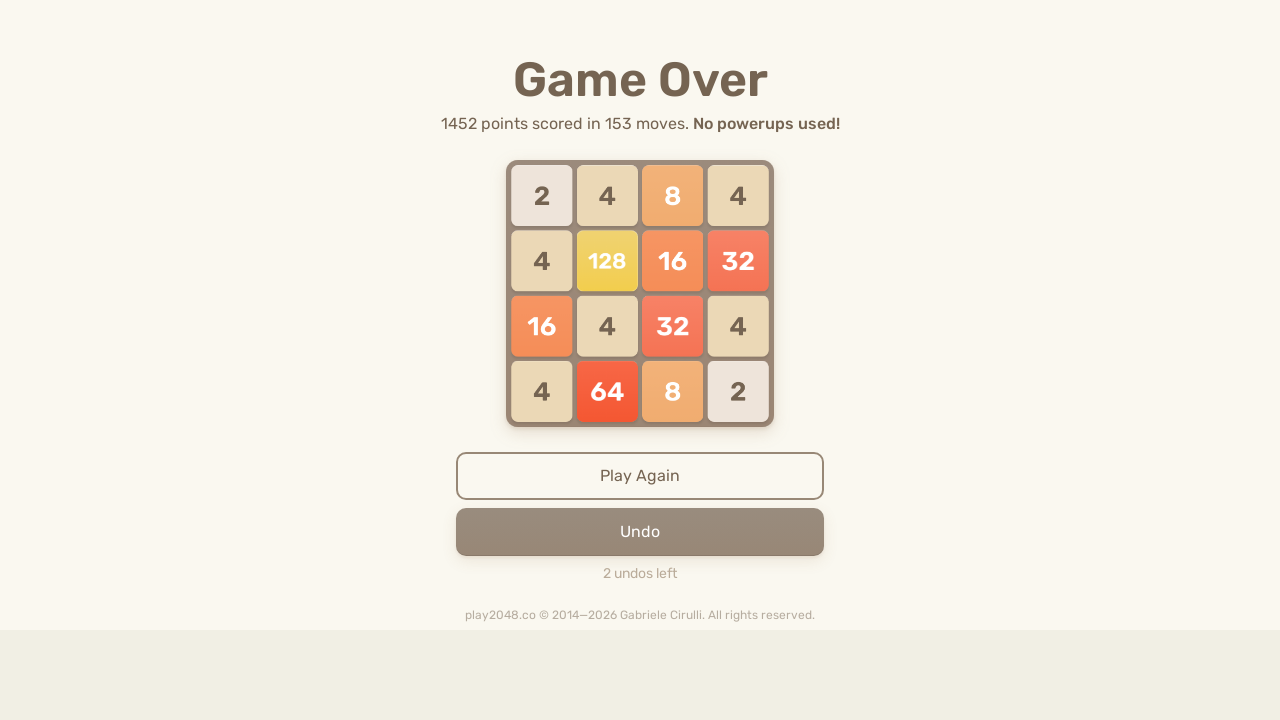

Pressed ArrowLeft to move tiles left
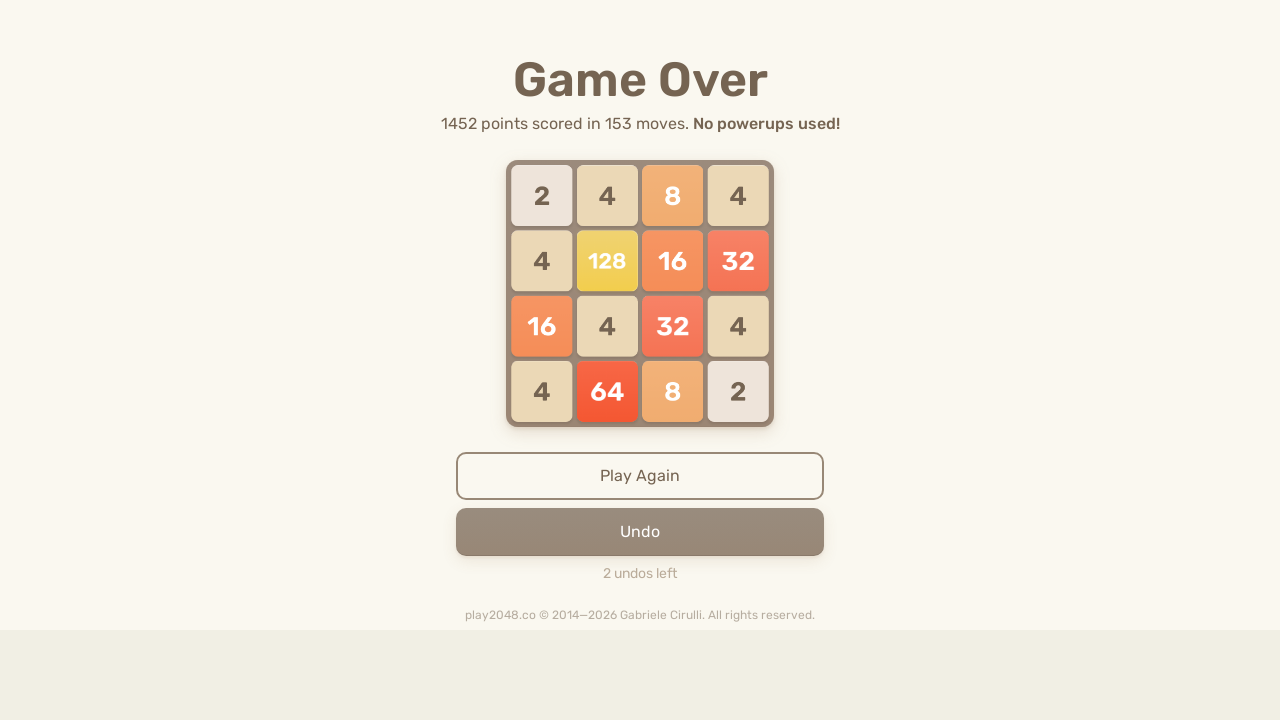

Pressed ArrowUp to move tiles up
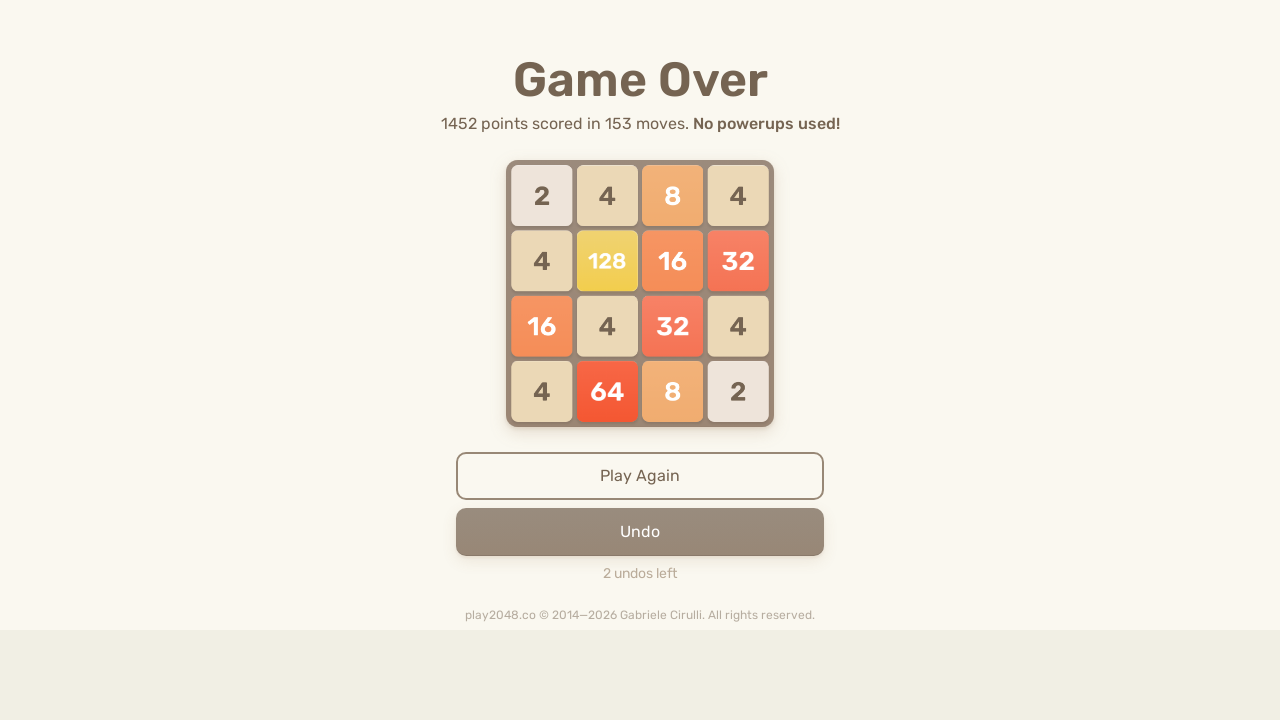

Pressed ArrowRight to move tiles right
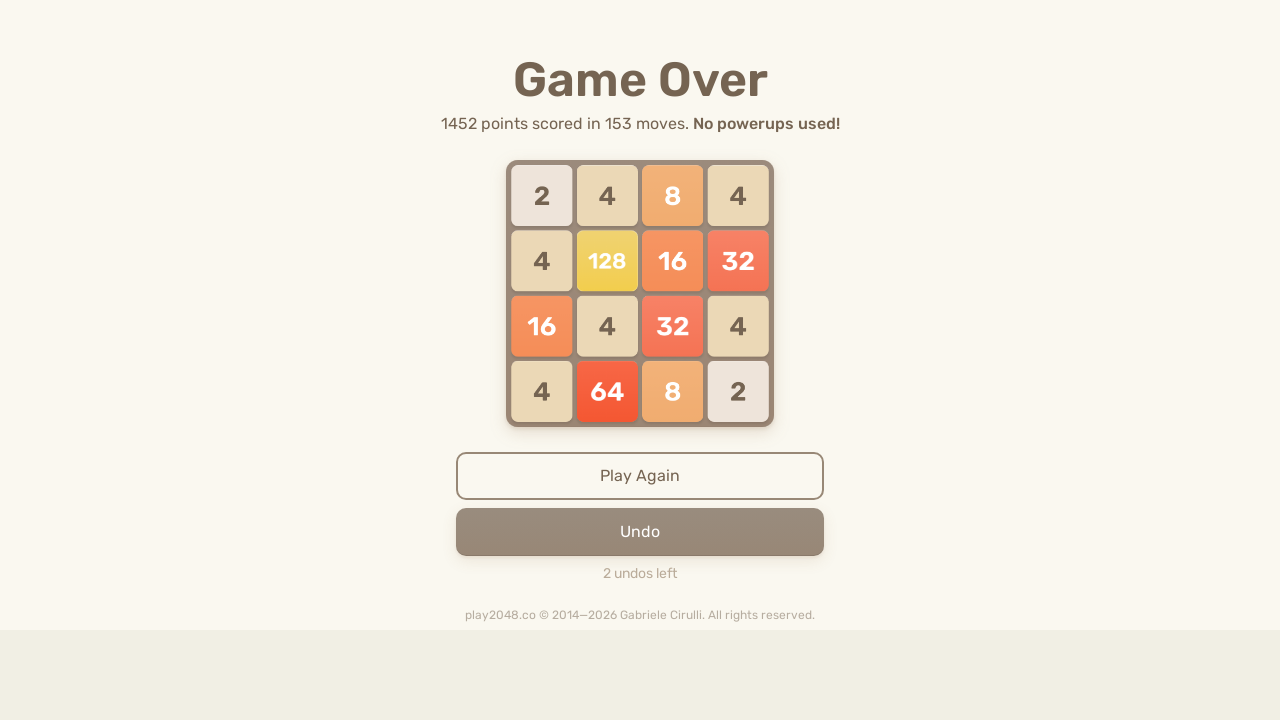

Pressed ArrowDown to move tiles down
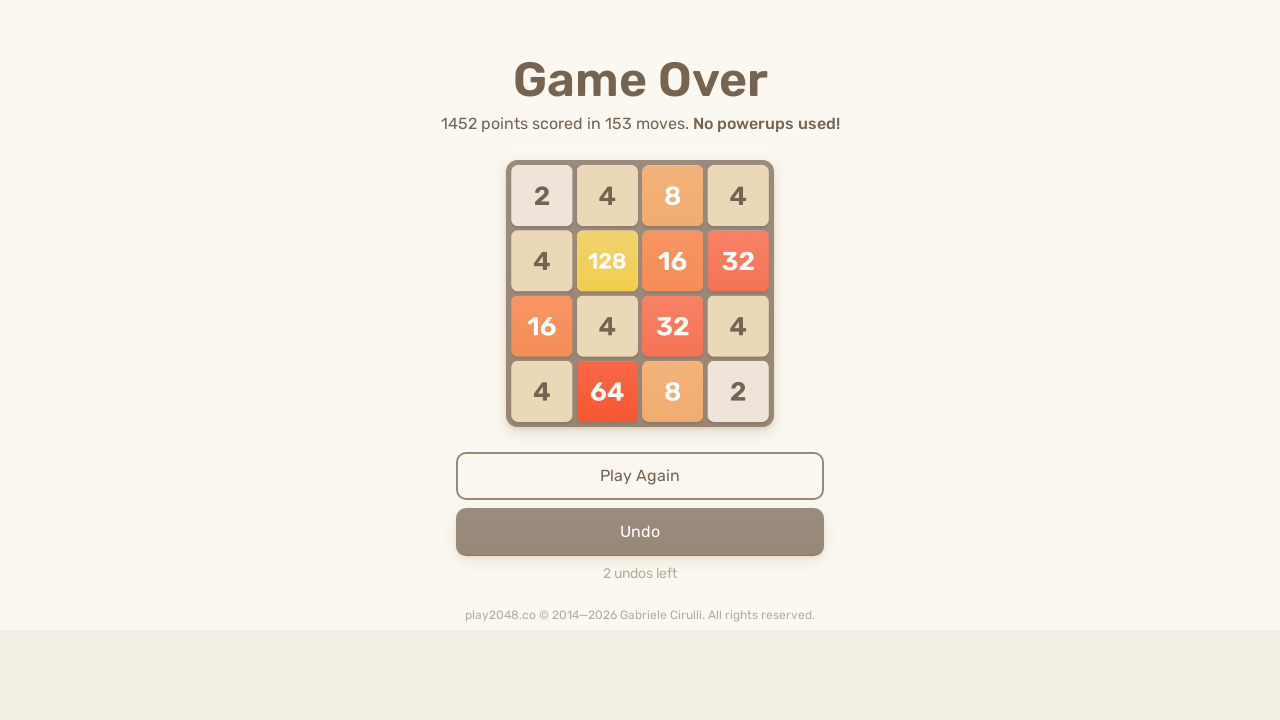

Pressed ArrowLeft to move tiles left
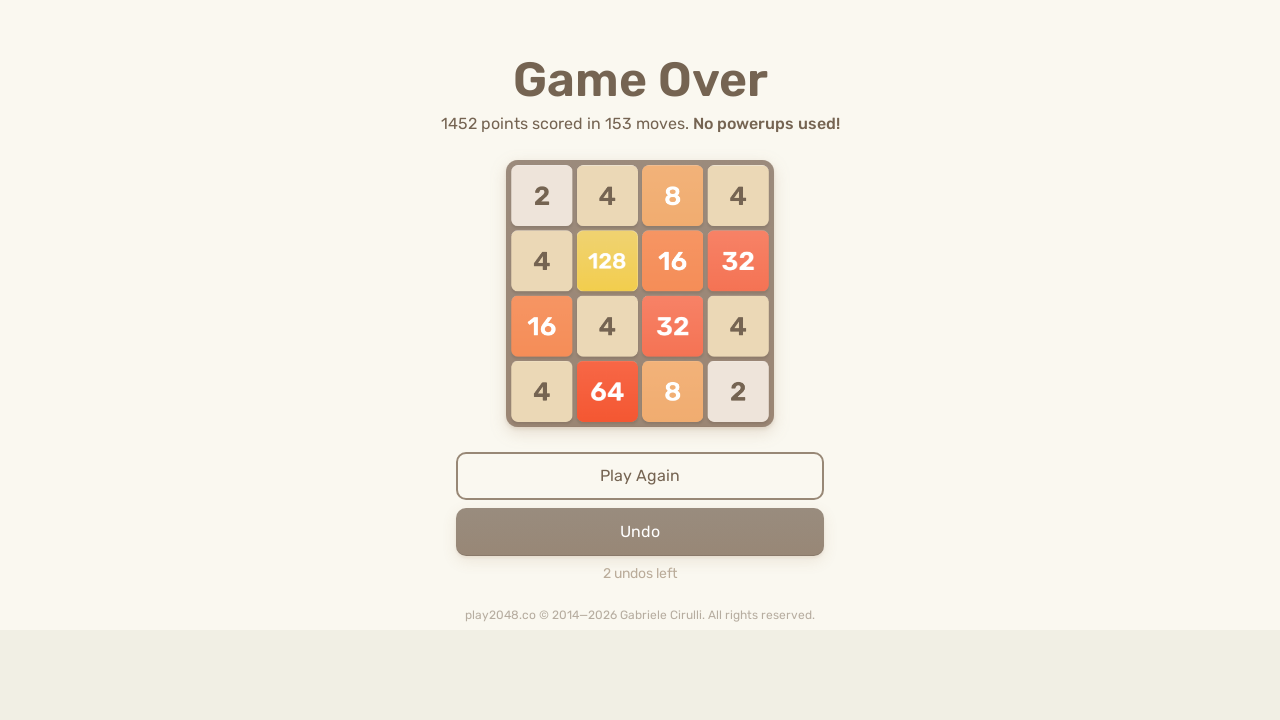

Pressed ArrowUp to move tiles up
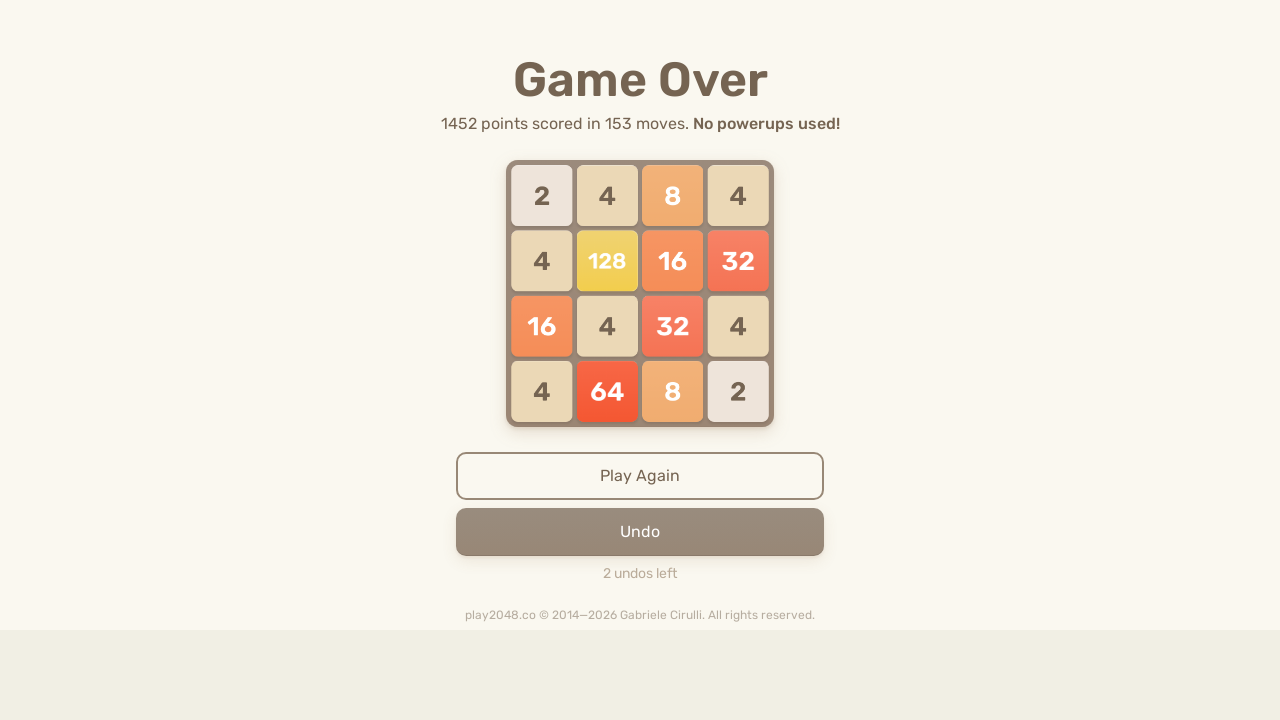

Pressed ArrowRight to move tiles right
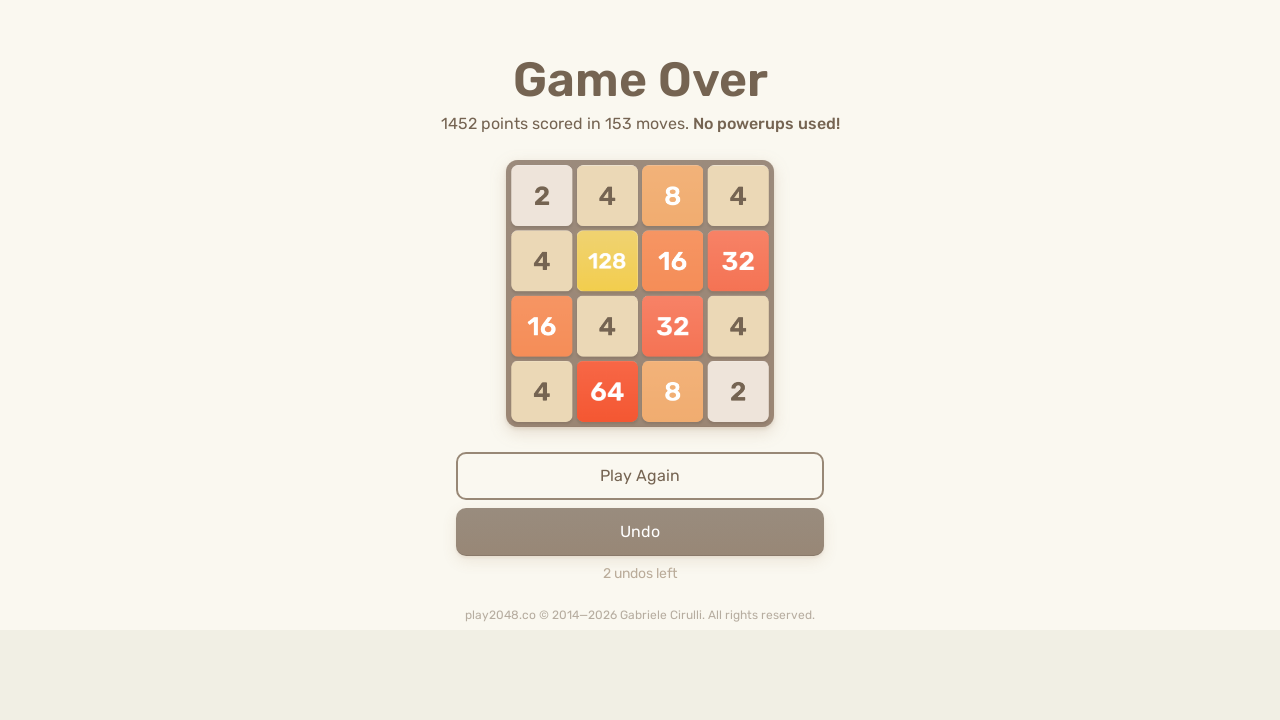

Pressed ArrowDown to move tiles down
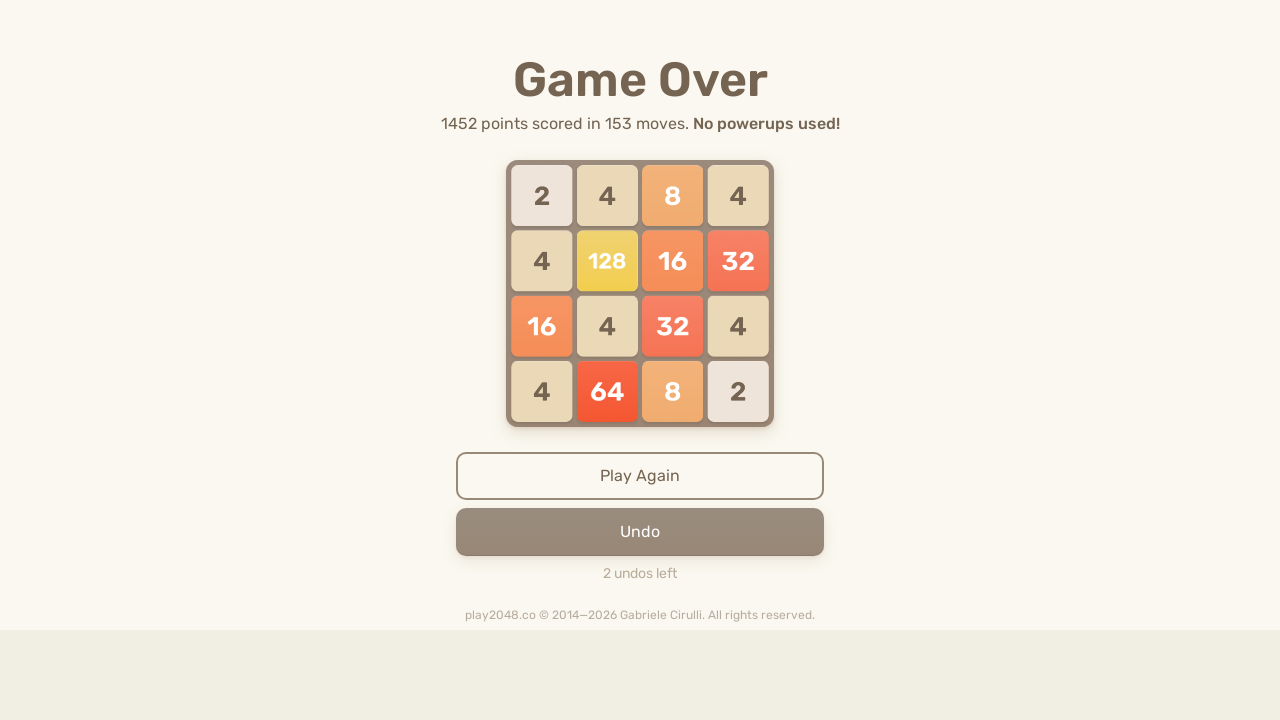

Pressed ArrowLeft to move tiles left
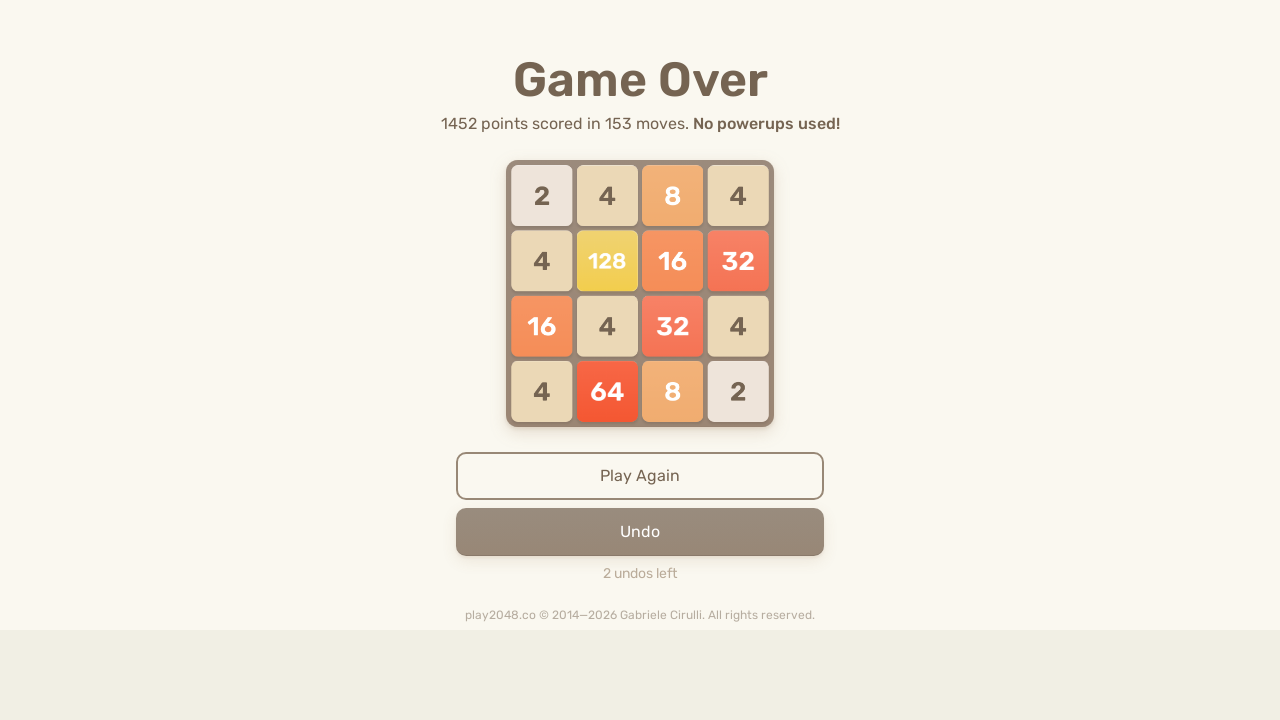

Pressed ArrowUp to move tiles up
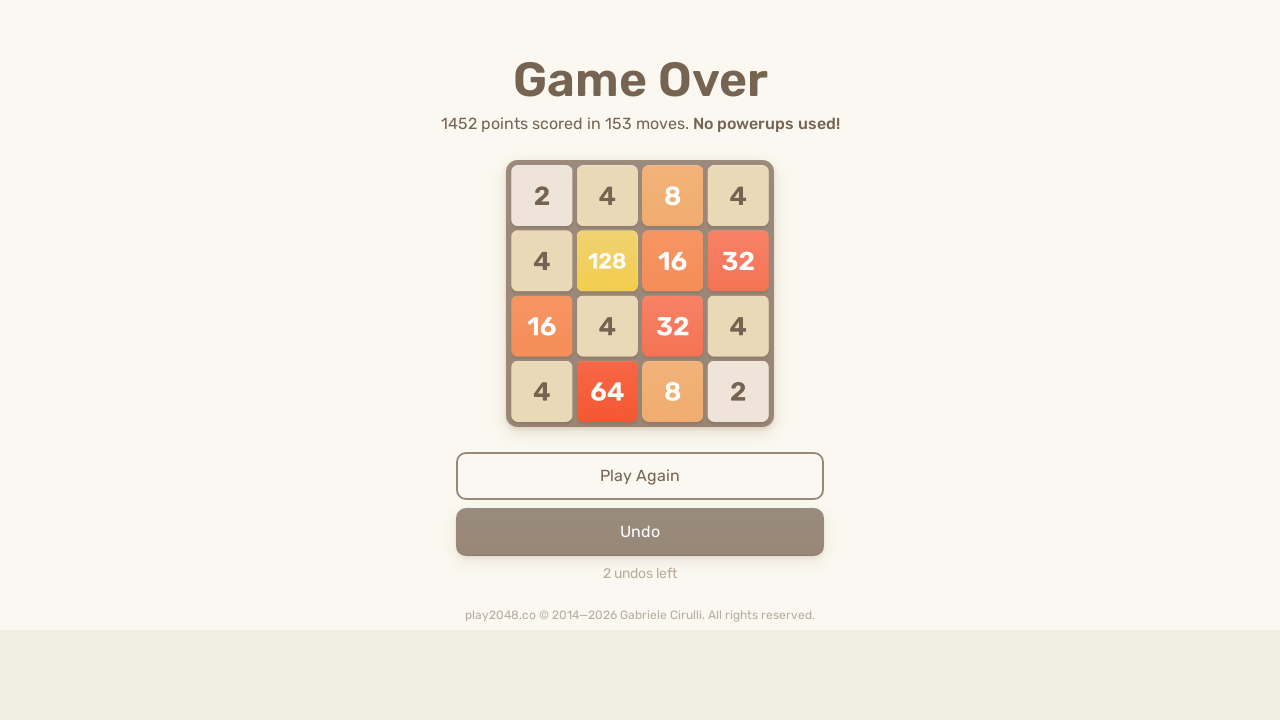

Pressed ArrowRight to move tiles right
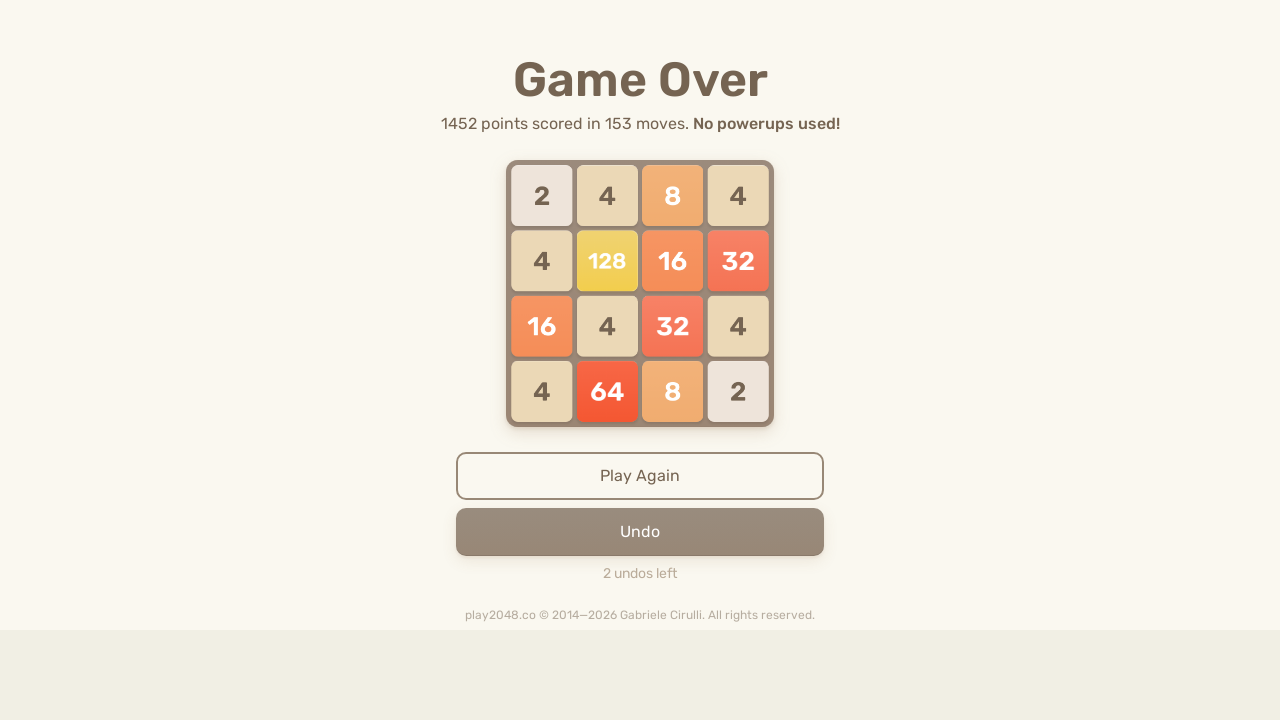

Pressed ArrowDown to move tiles down
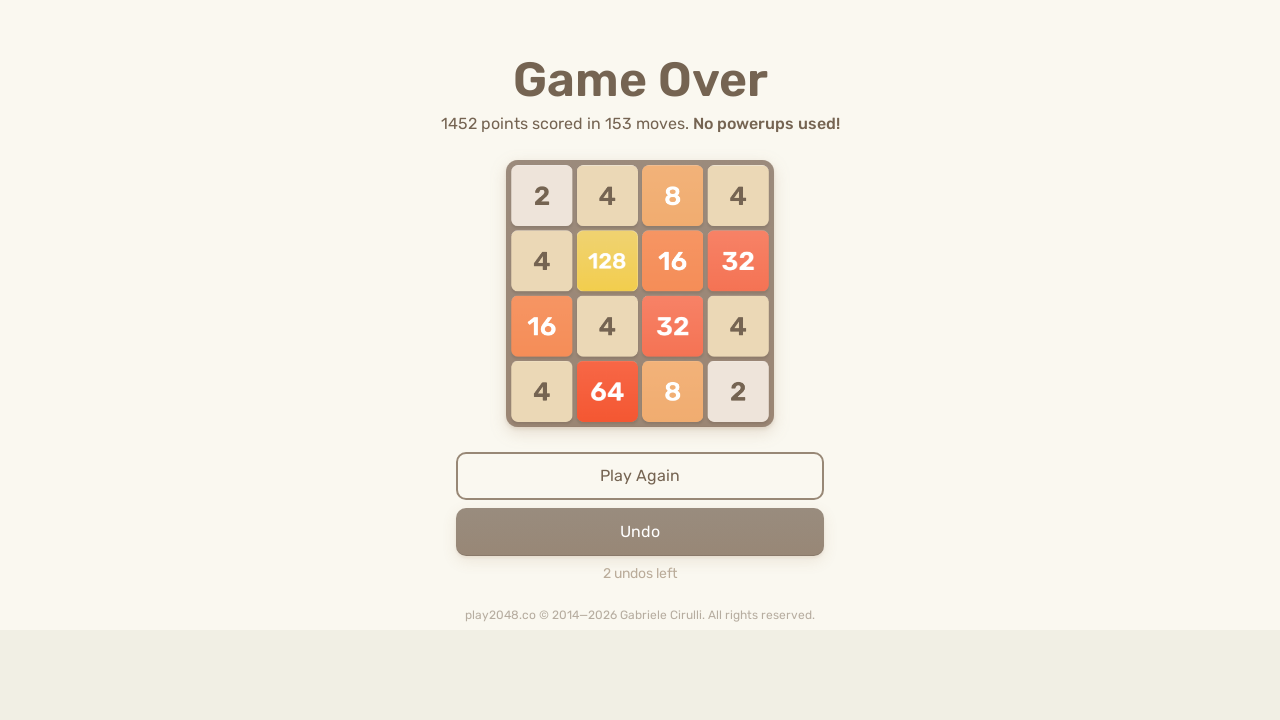

Pressed ArrowLeft to move tiles left
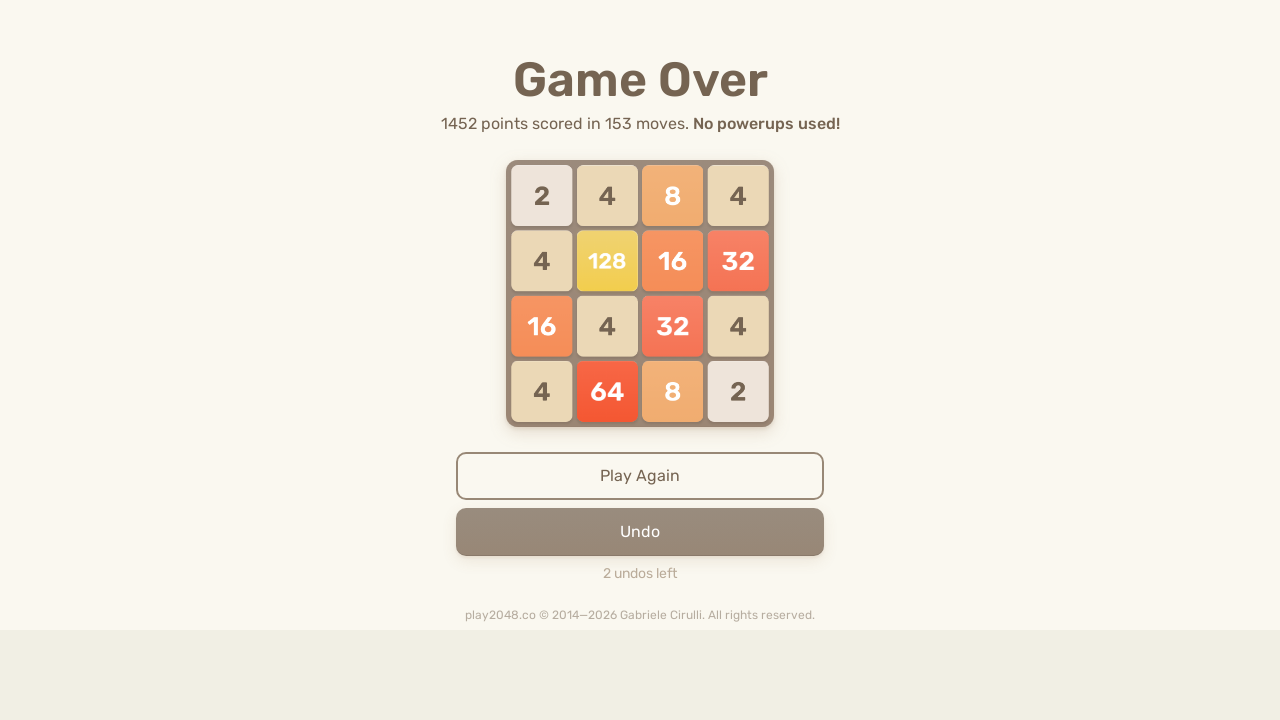

Pressed ArrowUp to move tiles up
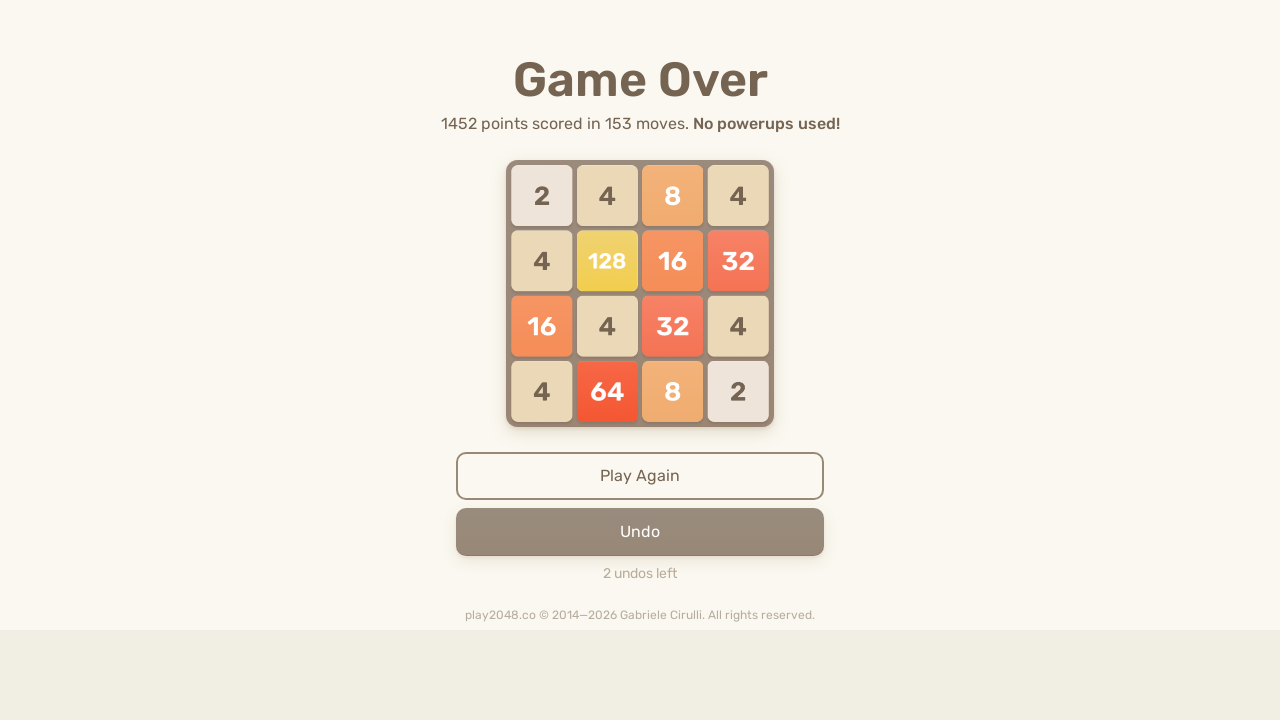

Pressed ArrowRight to move tiles right
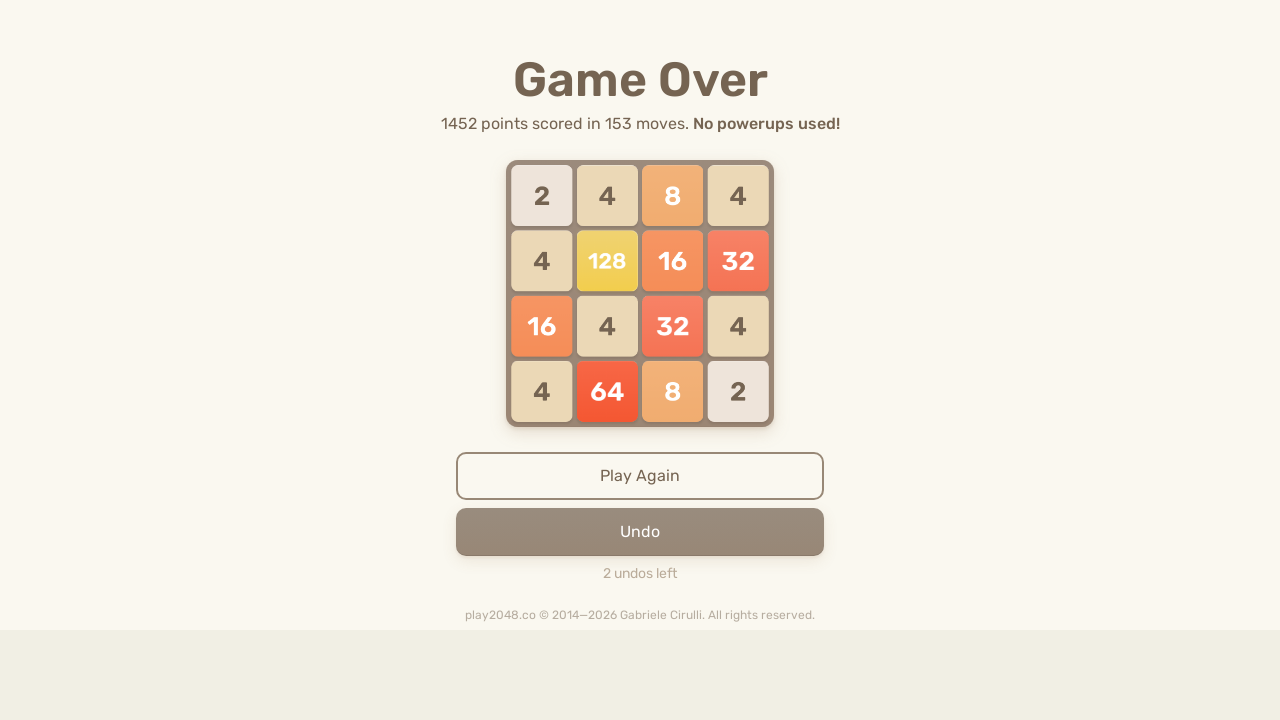

Pressed ArrowDown to move tiles down
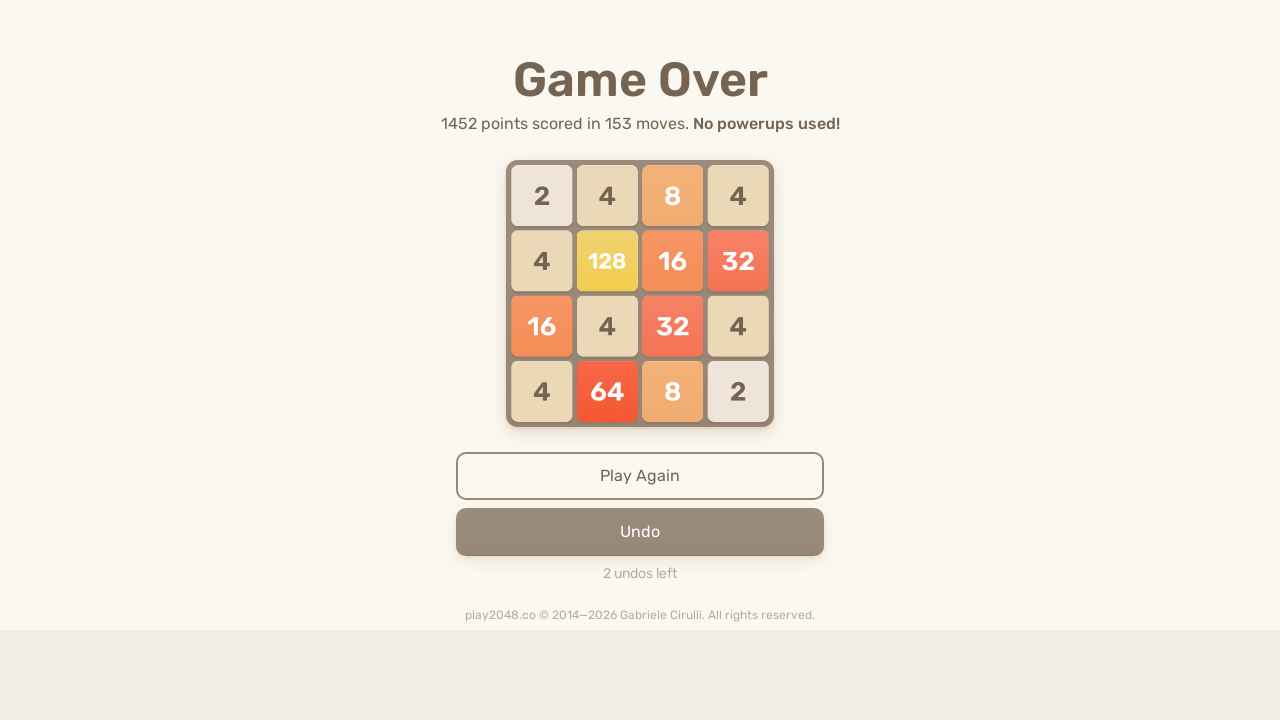

Pressed ArrowLeft to move tiles left
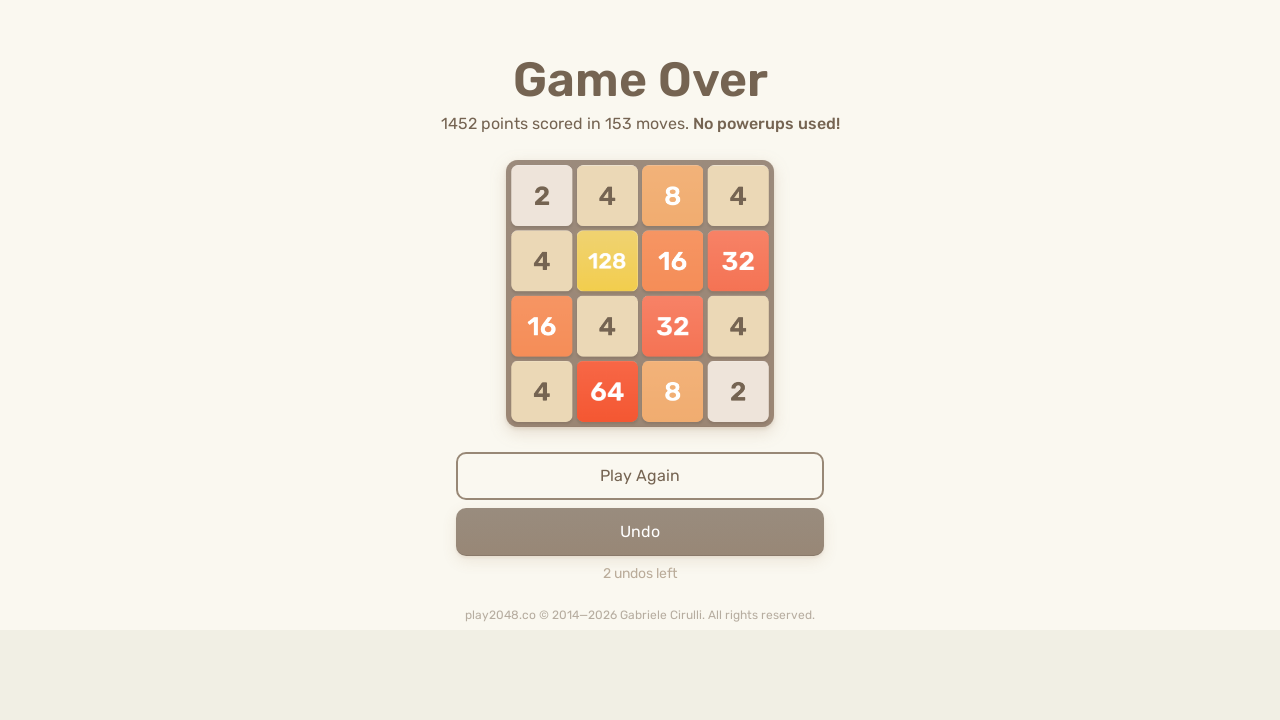

Pressed ArrowUp to move tiles up
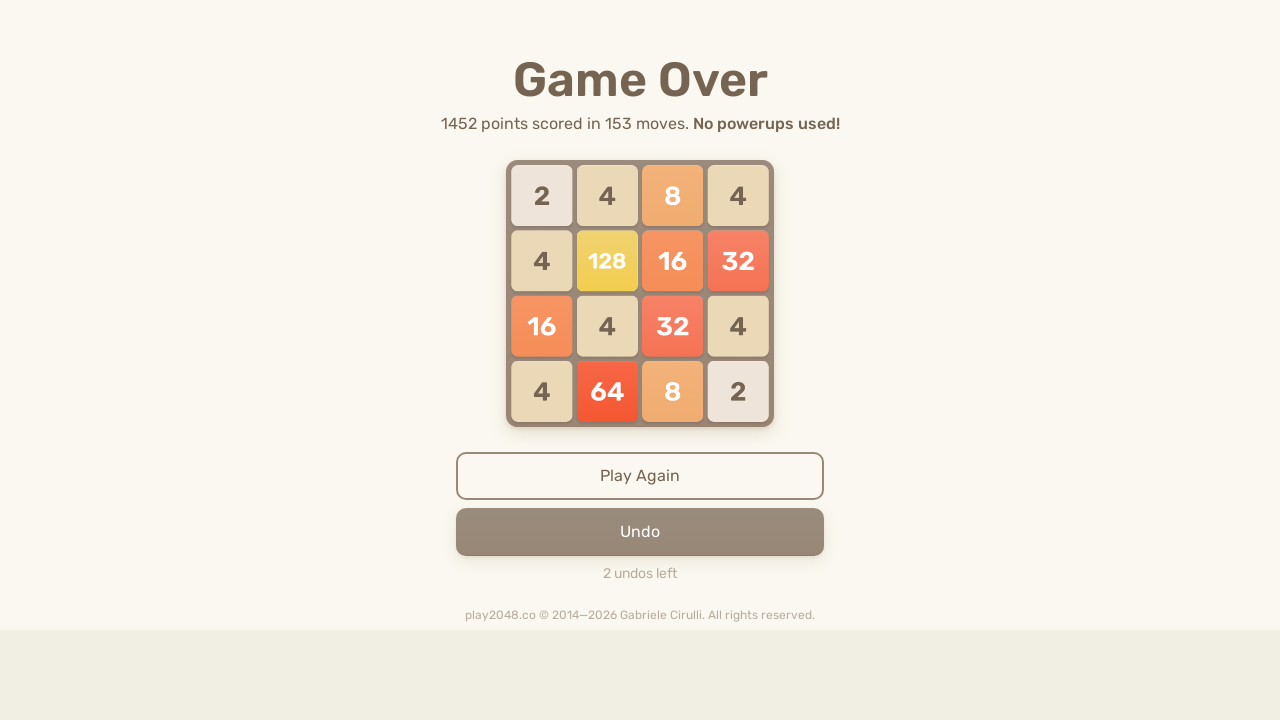

Pressed ArrowRight to move tiles right
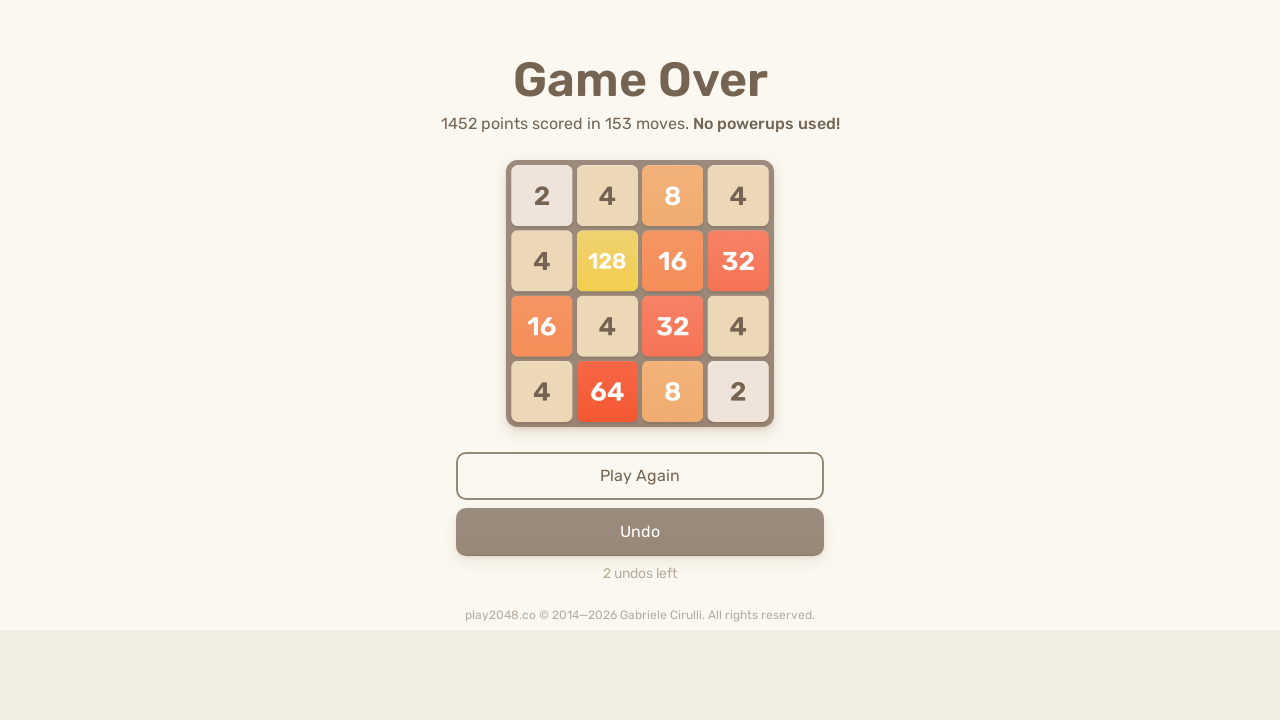

Pressed ArrowDown to move tiles down
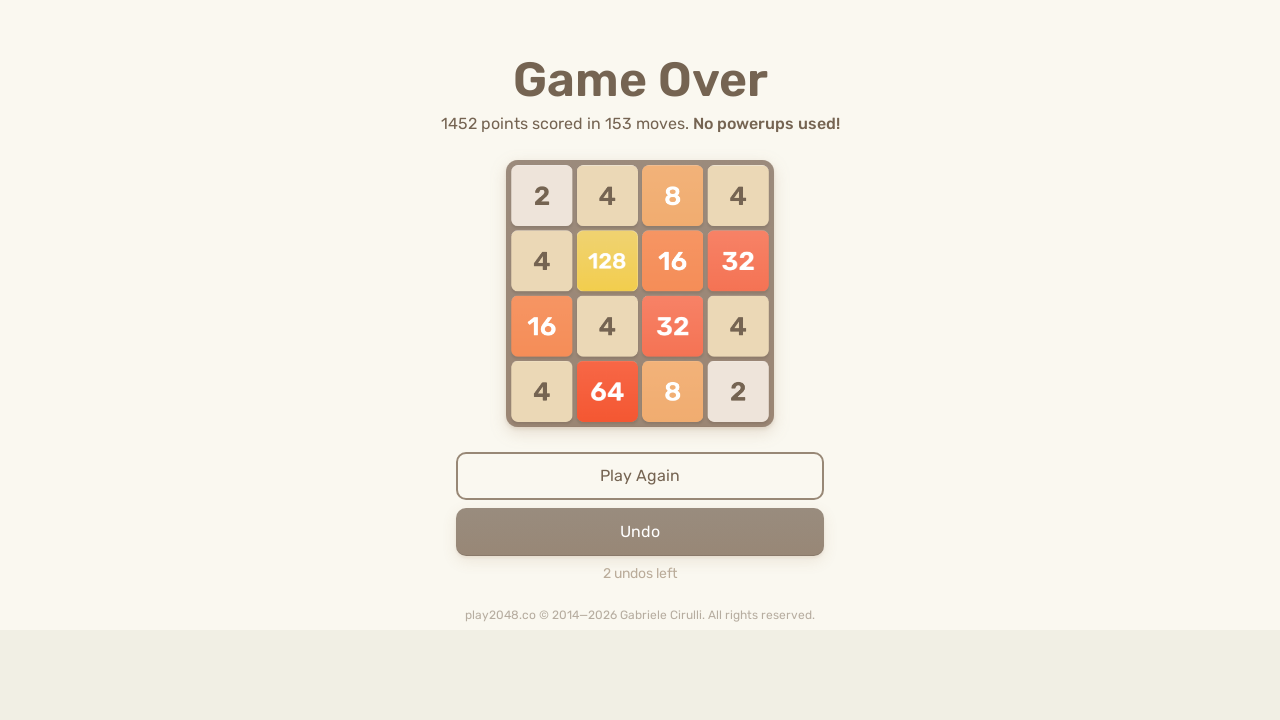

Pressed ArrowLeft to move tiles left
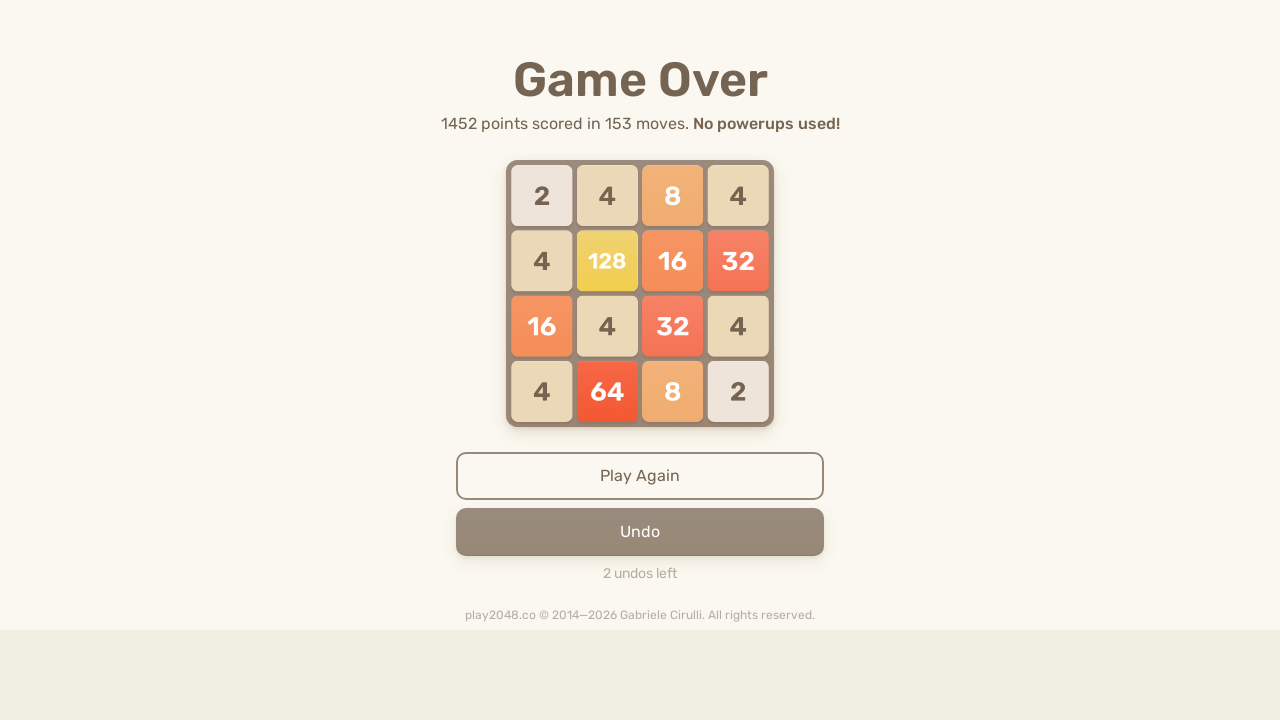

Pressed ArrowUp to move tiles up
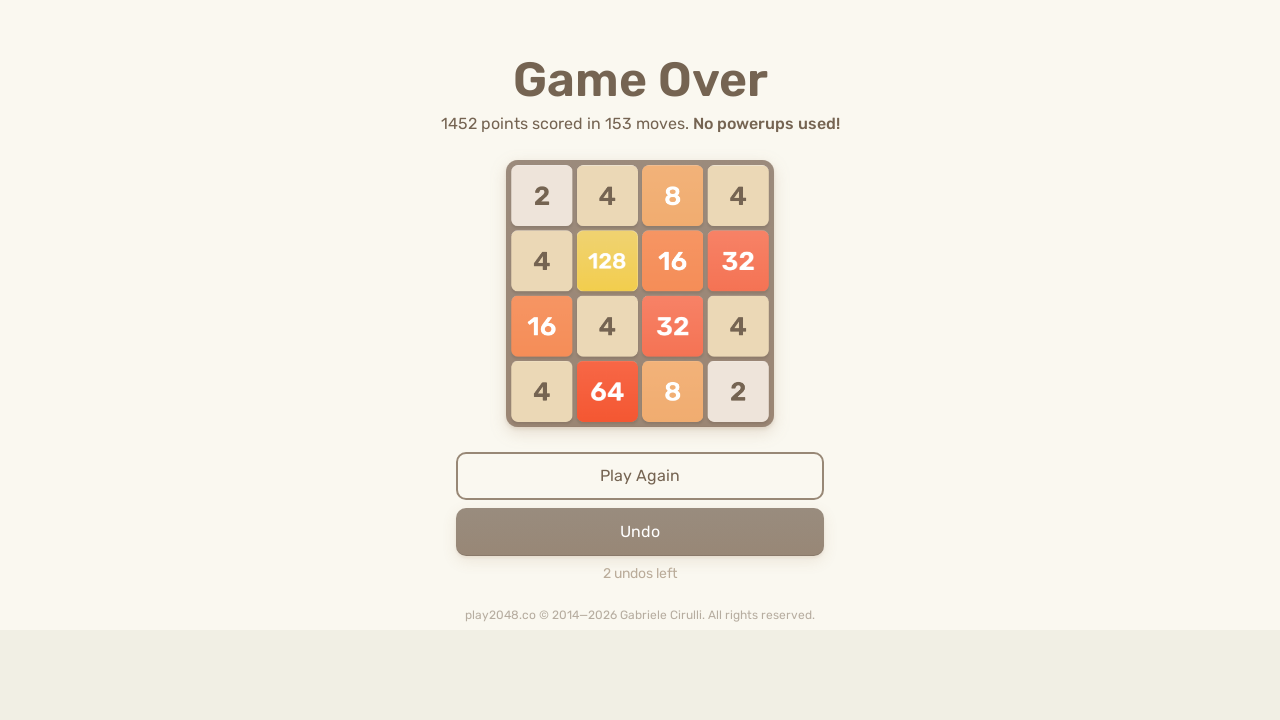

Pressed ArrowRight to move tiles right
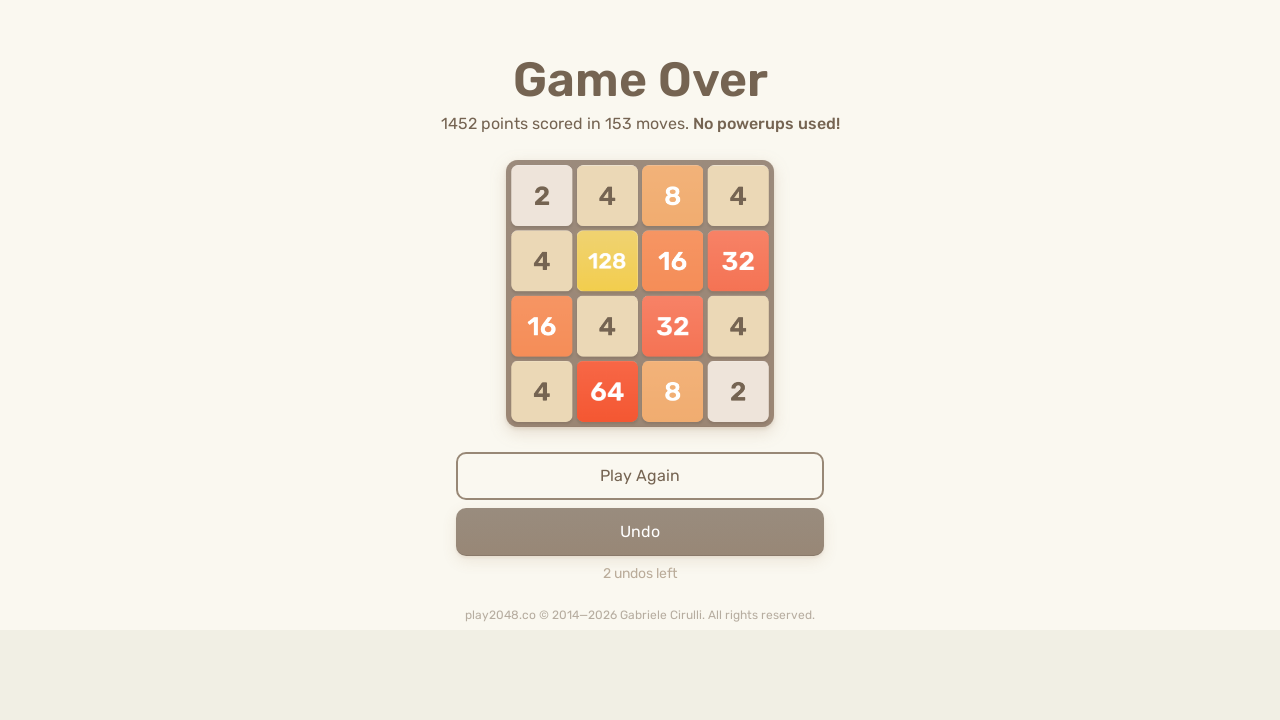

Pressed ArrowDown to move tiles down
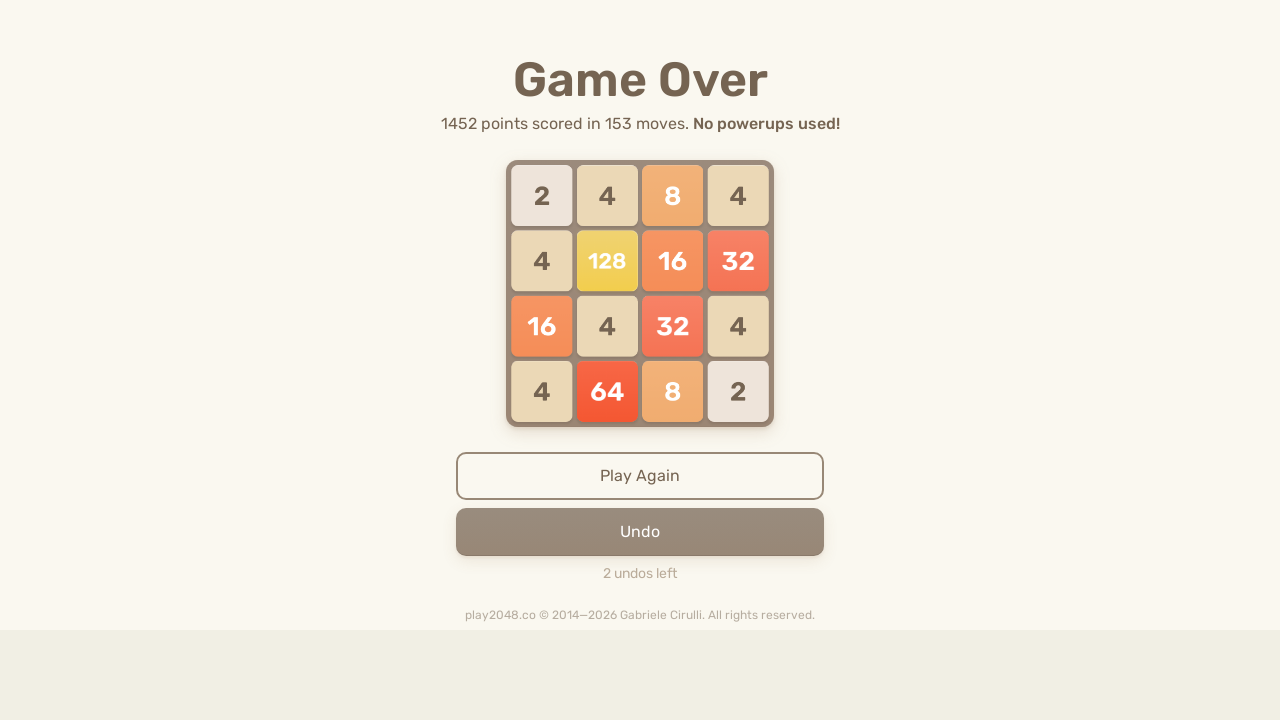

Pressed ArrowLeft to move tiles left
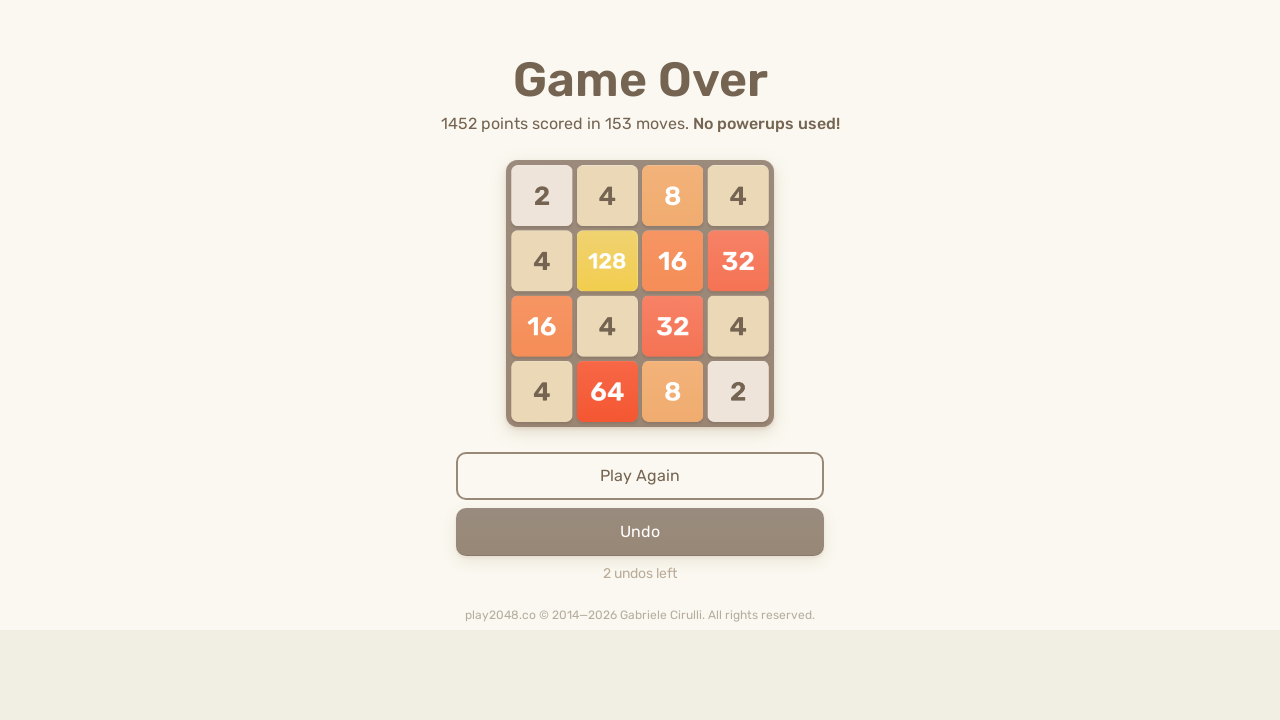

Pressed ArrowUp to move tiles up
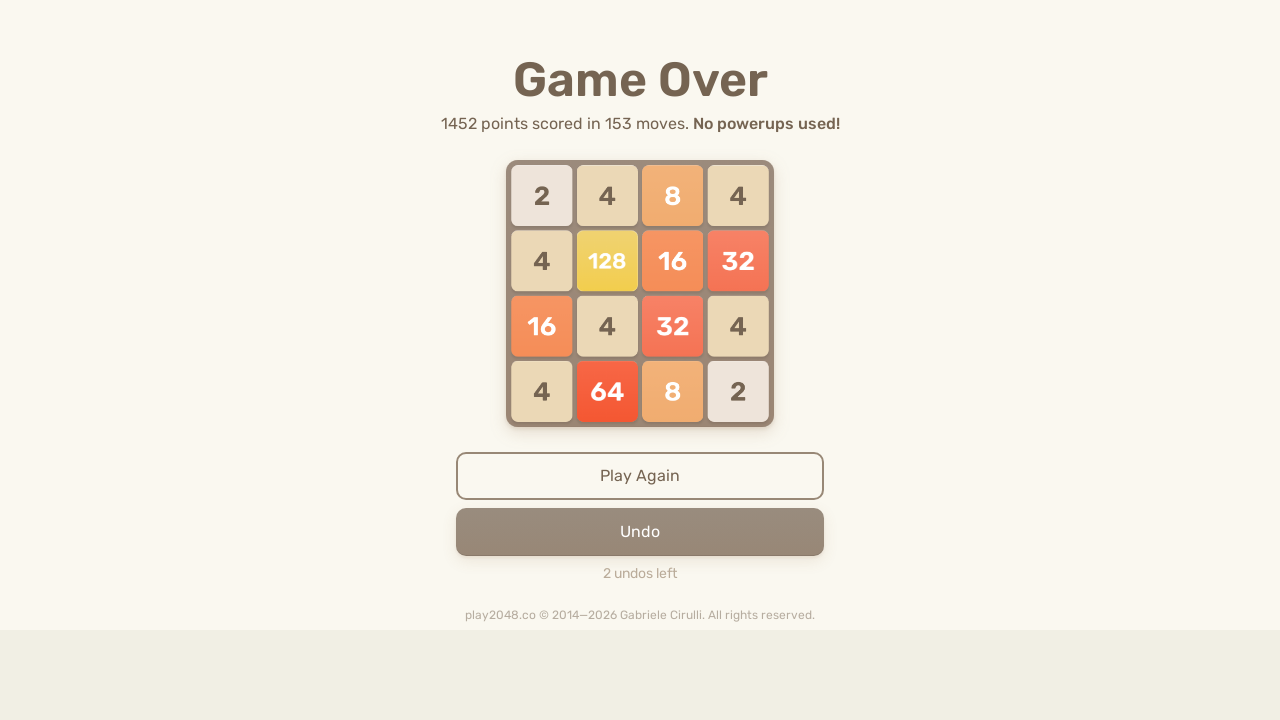

Pressed ArrowRight to move tiles right
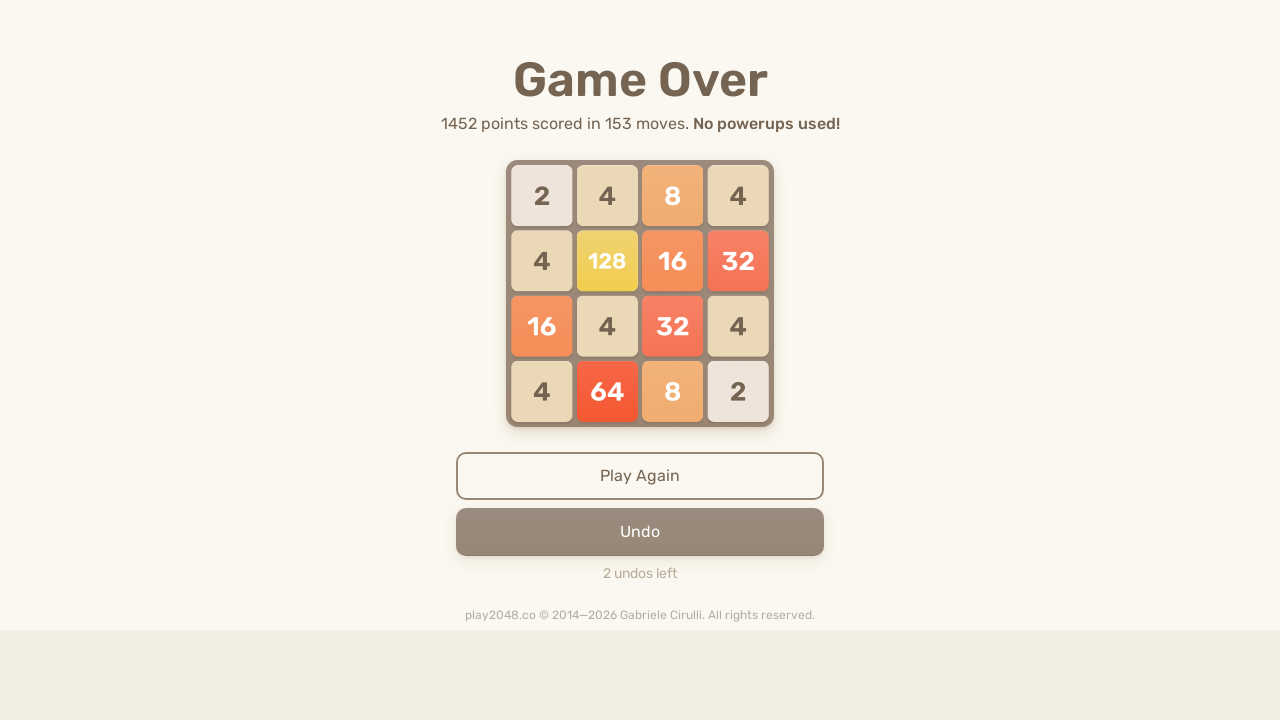

Pressed ArrowDown to move tiles down
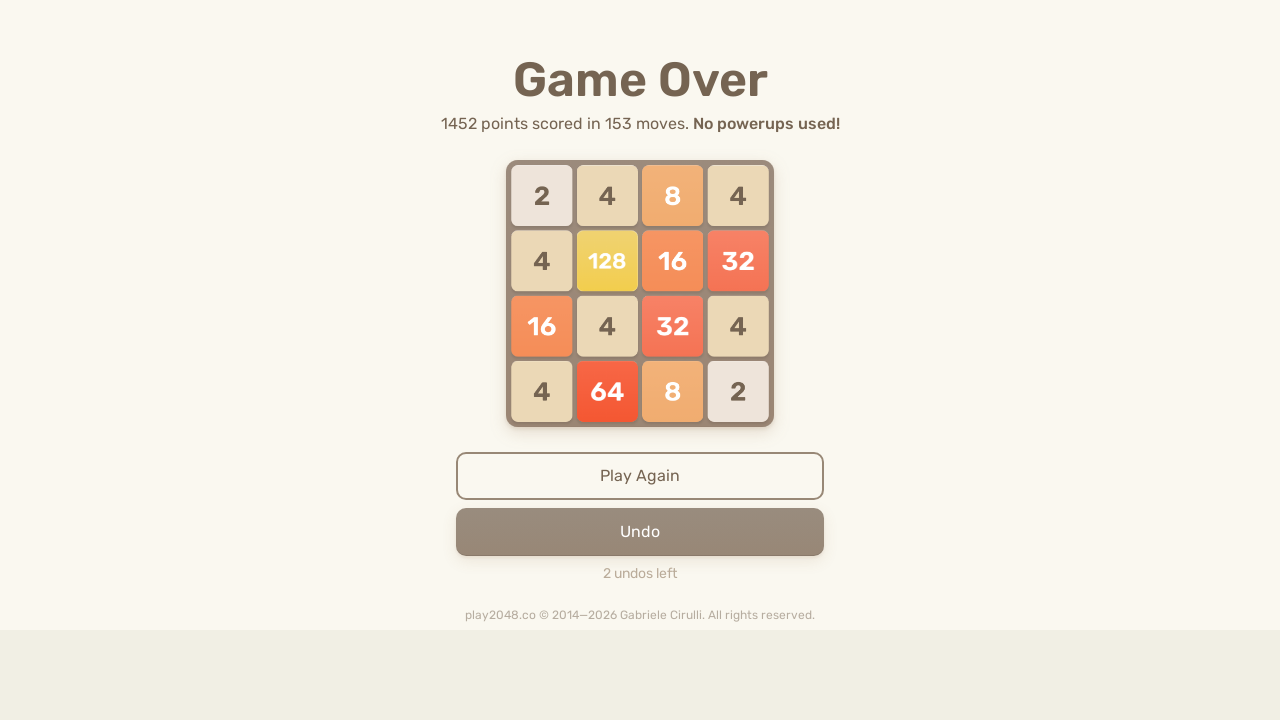

Pressed ArrowLeft to move tiles left
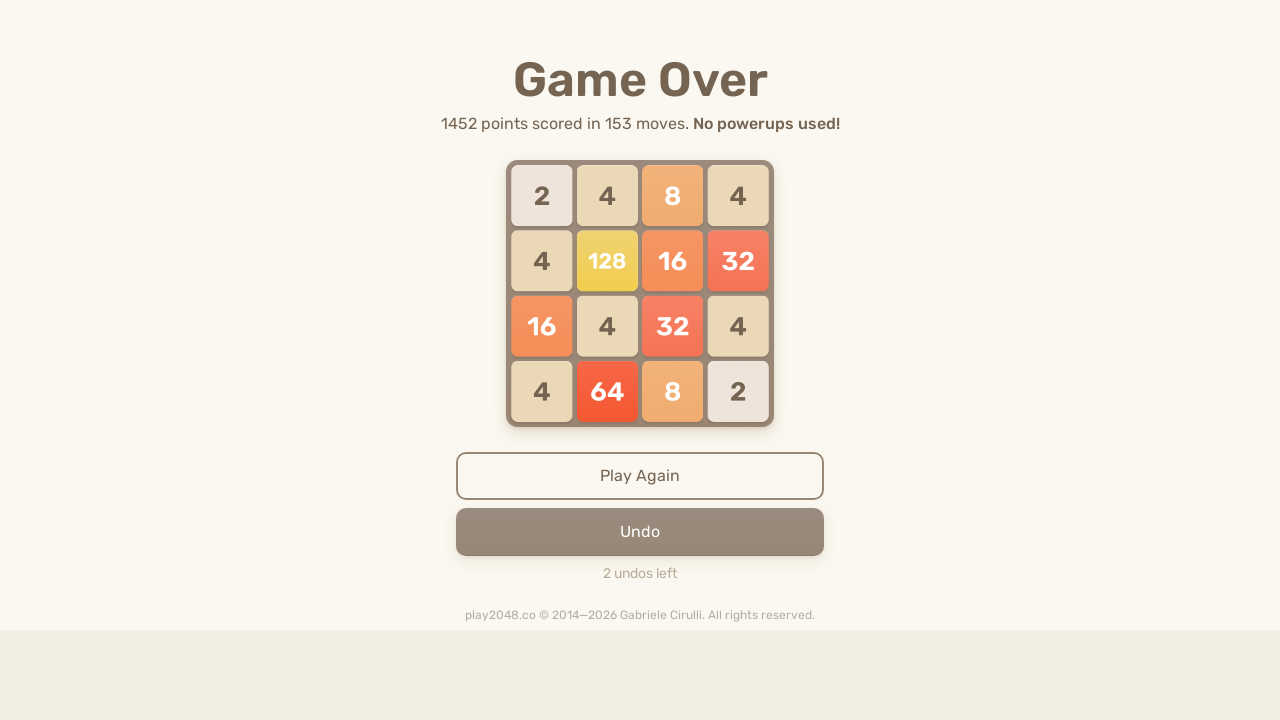

Pressed ArrowUp to move tiles up
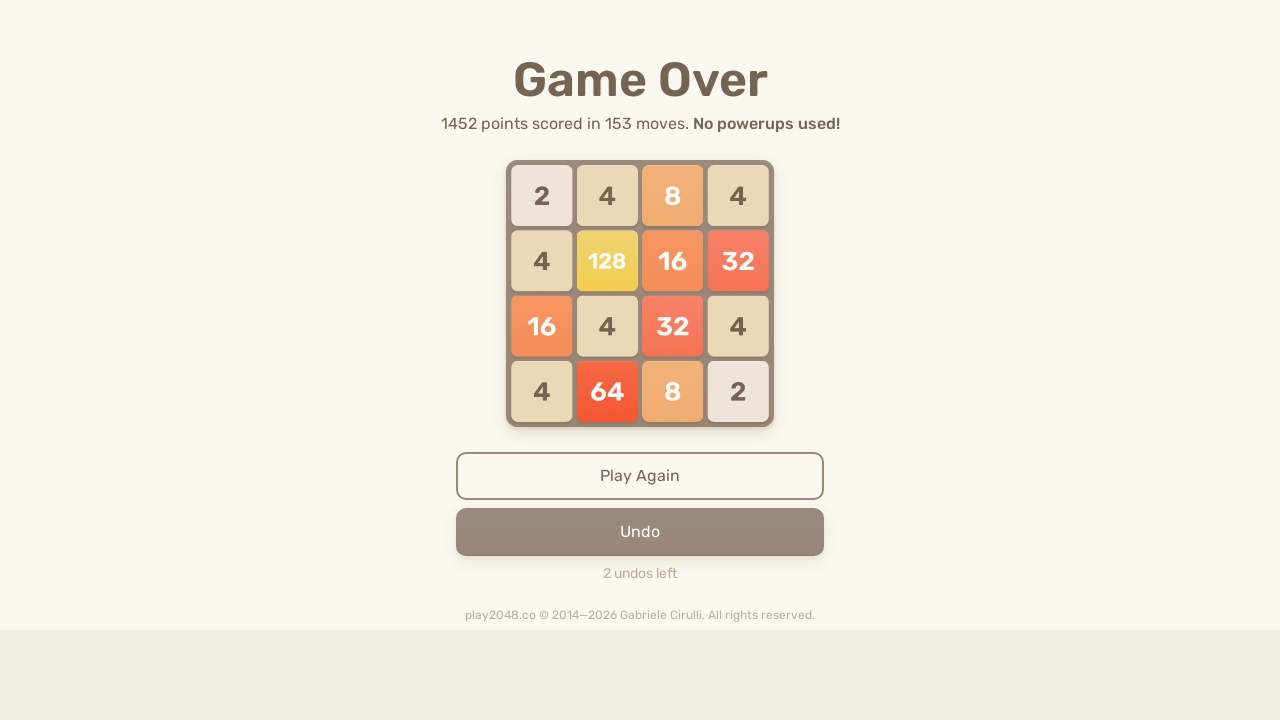

Pressed ArrowRight to move tiles right
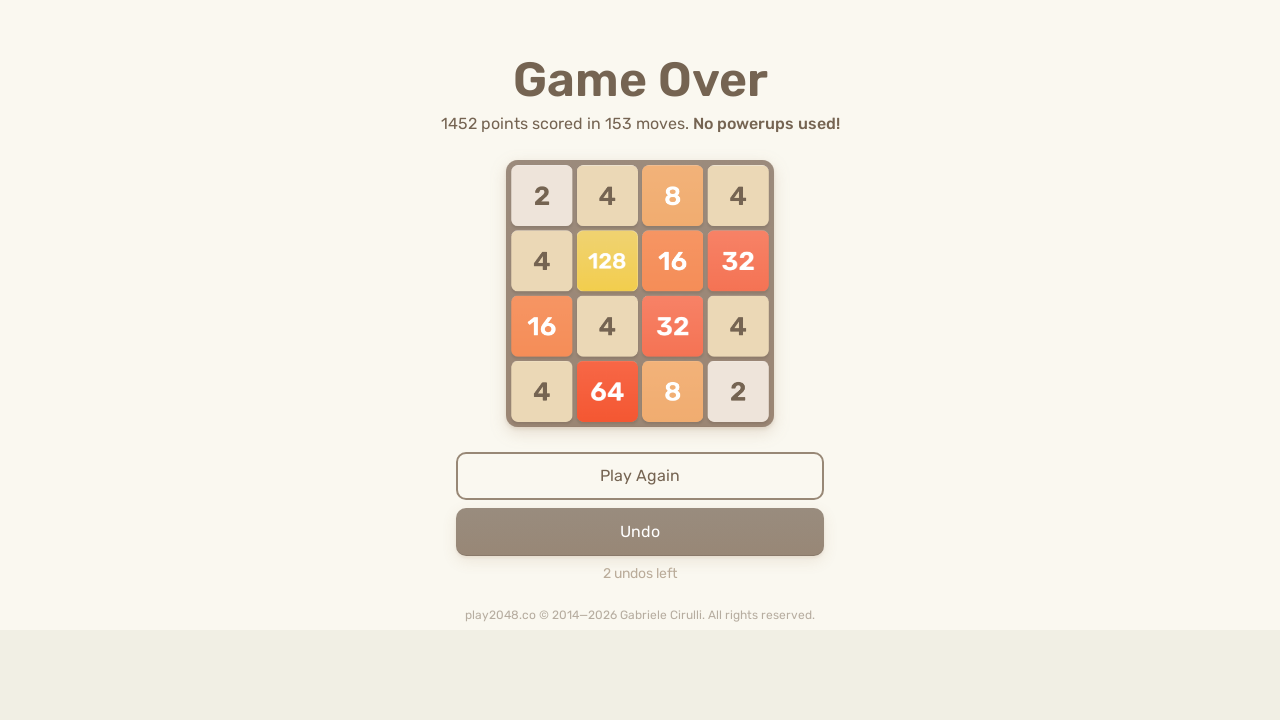

Pressed ArrowDown to move tiles down
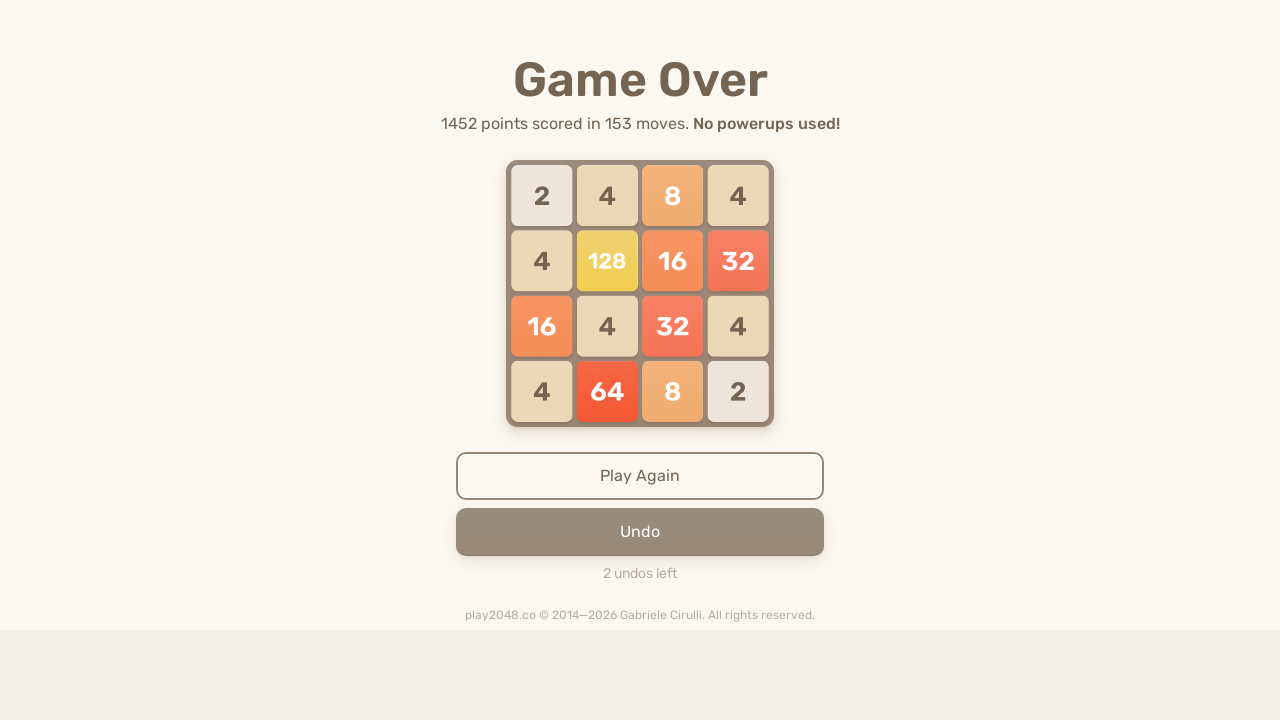

Pressed ArrowLeft to move tiles left
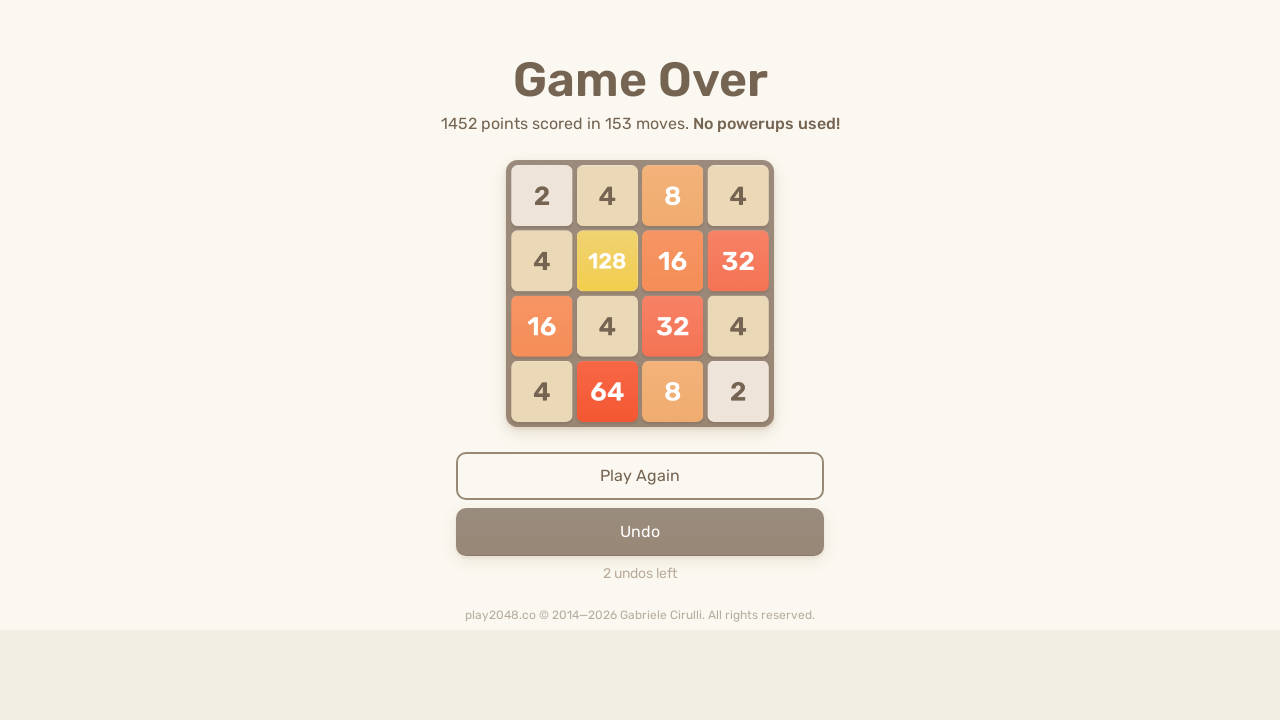

Pressed ArrowUp to move tiles up
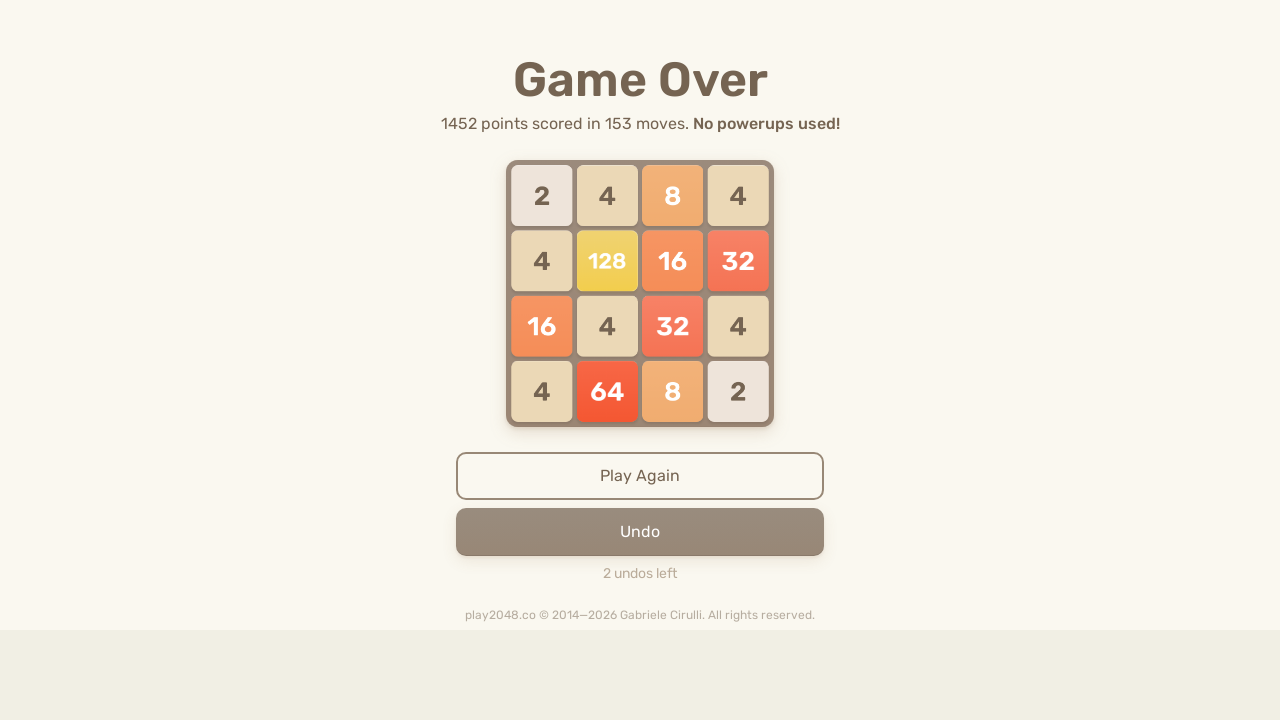

Pressed ArrowRight to move tiles right
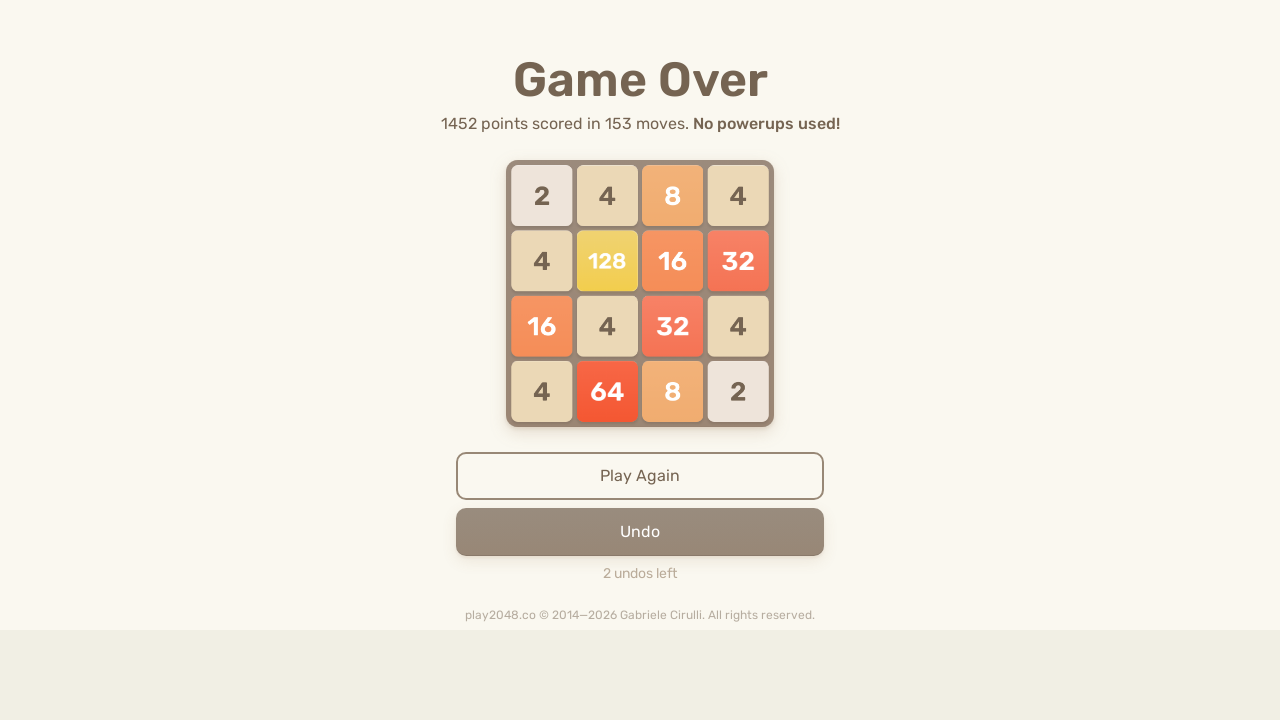

Pressed ArrowDown to move tiles down
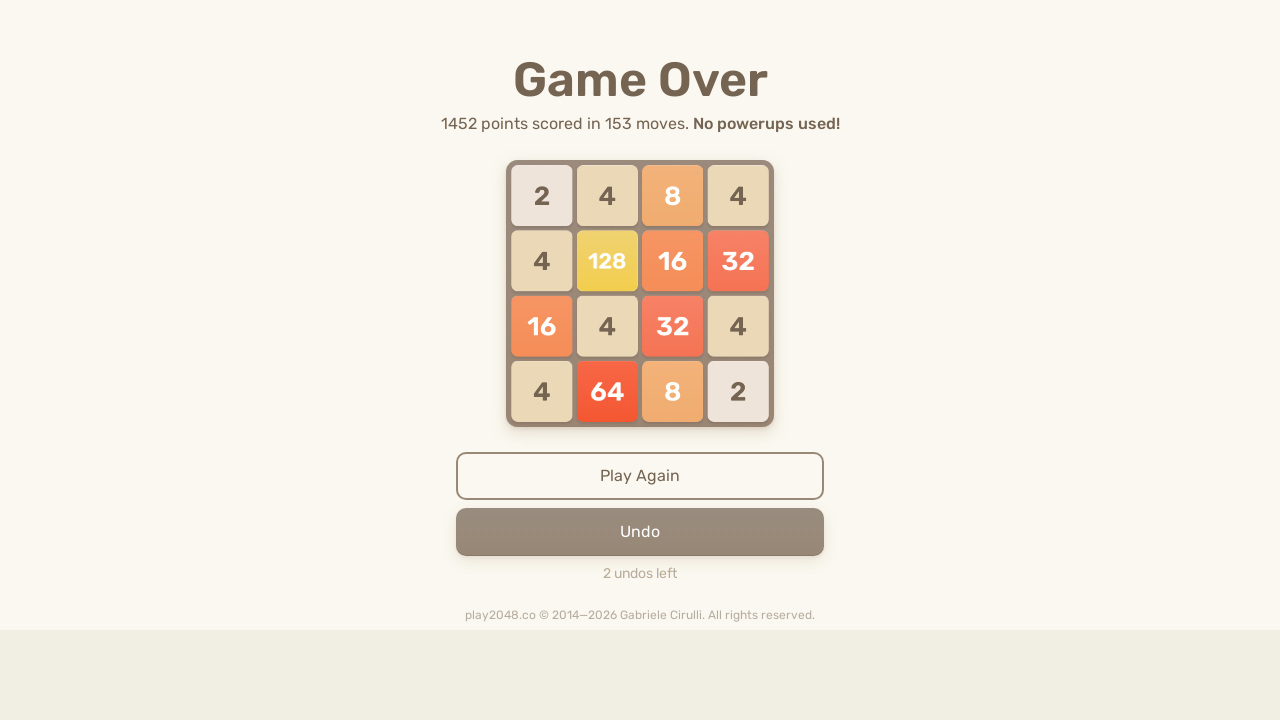

Pressed ArrowLeft to move tiles left
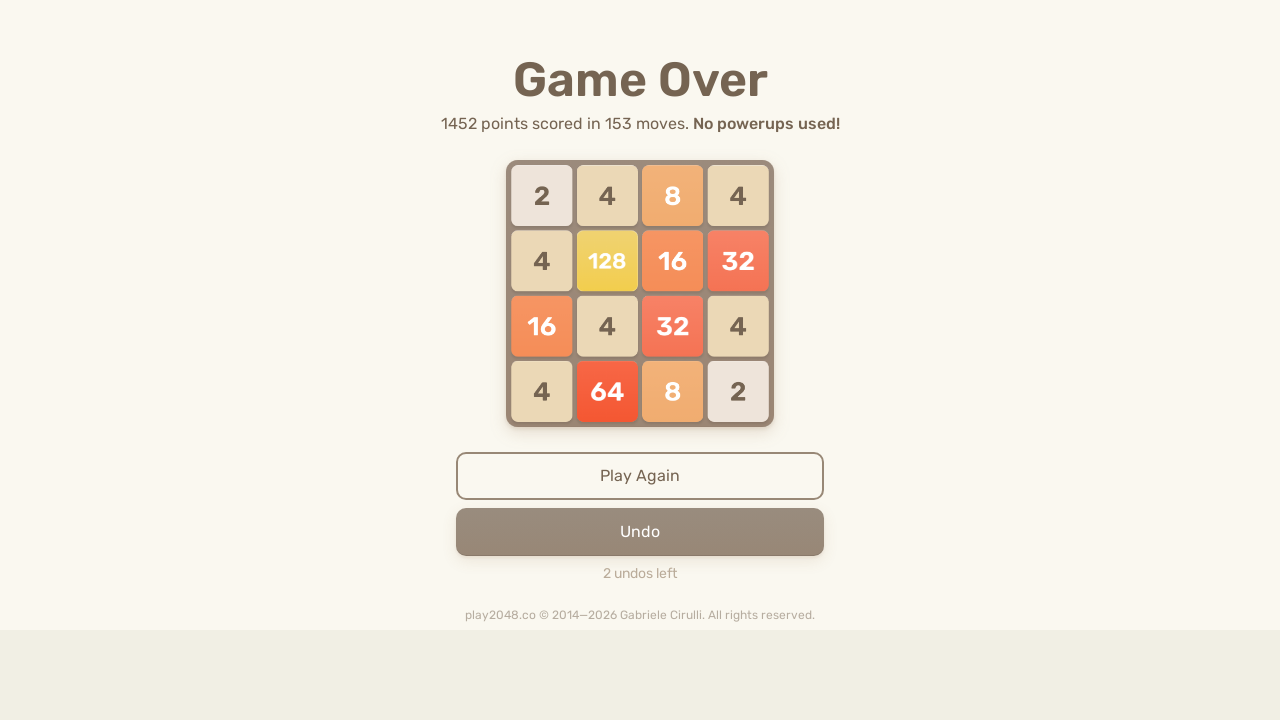

Pressed ArrowUp to move tiles up
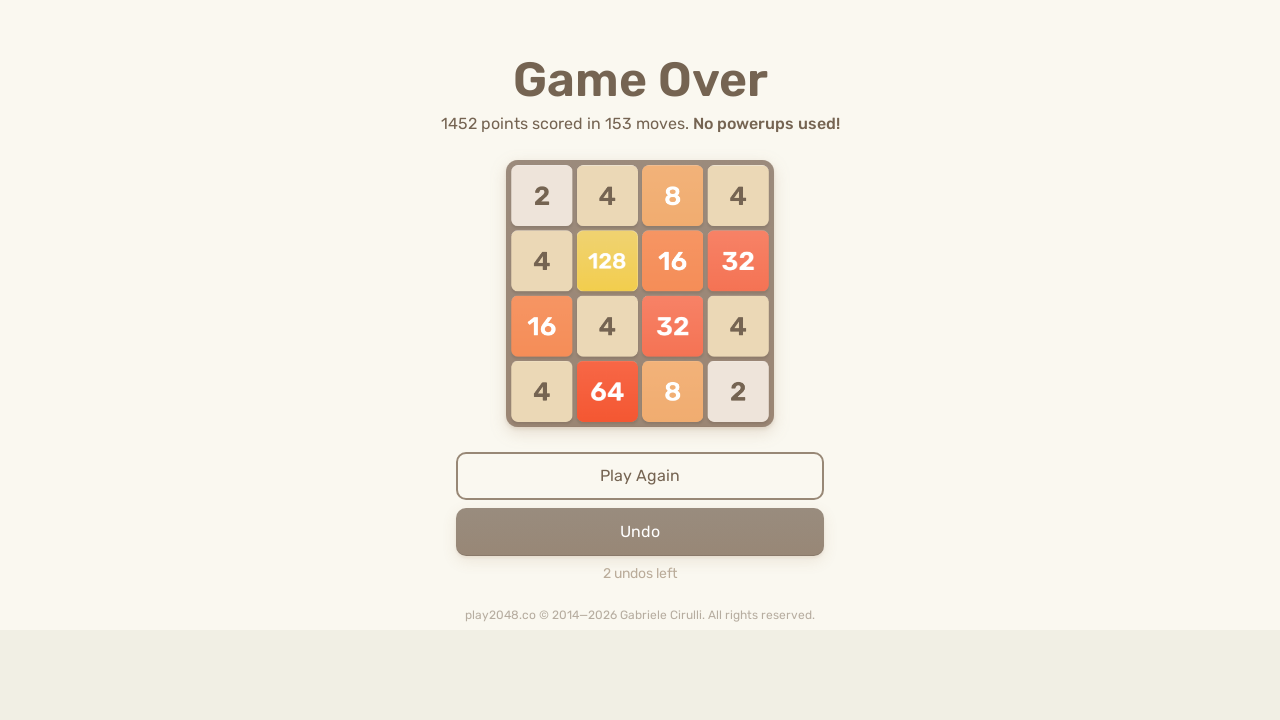

Pressed ArrowRight to move tiles right
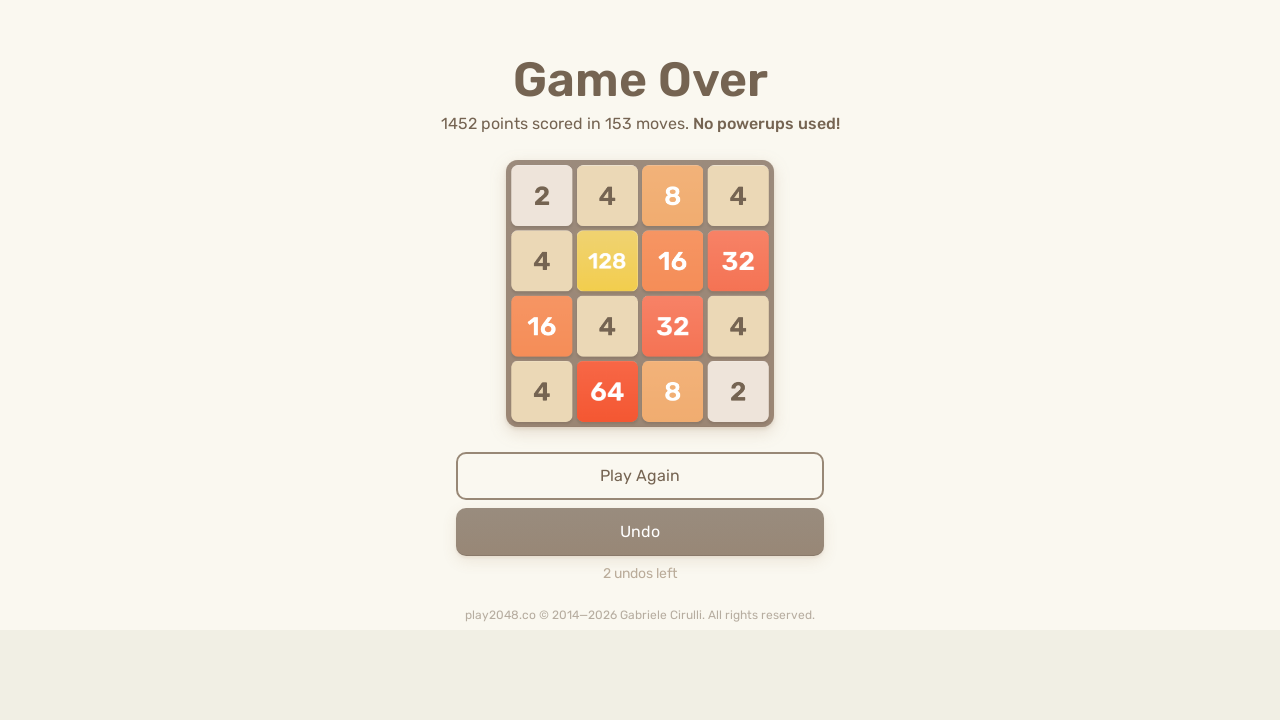

Pressed ArrowDown to move tiles down
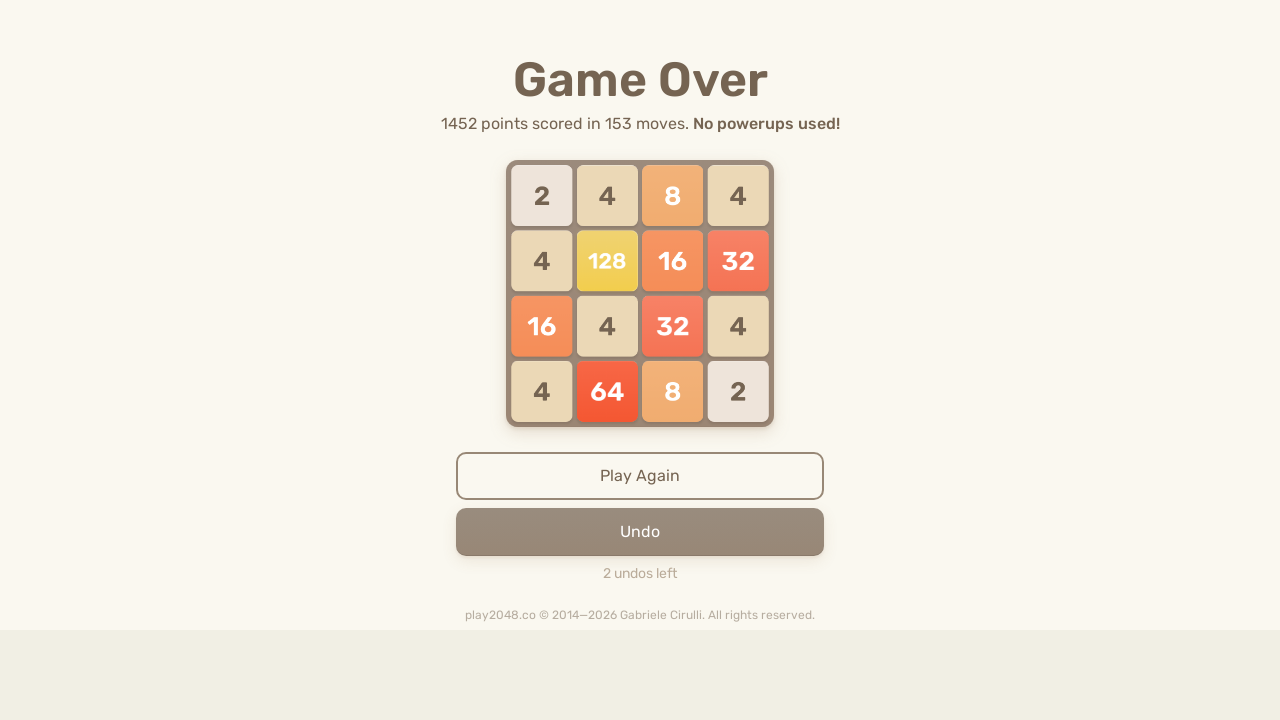

Pressed ArrowLeft to move tiles left
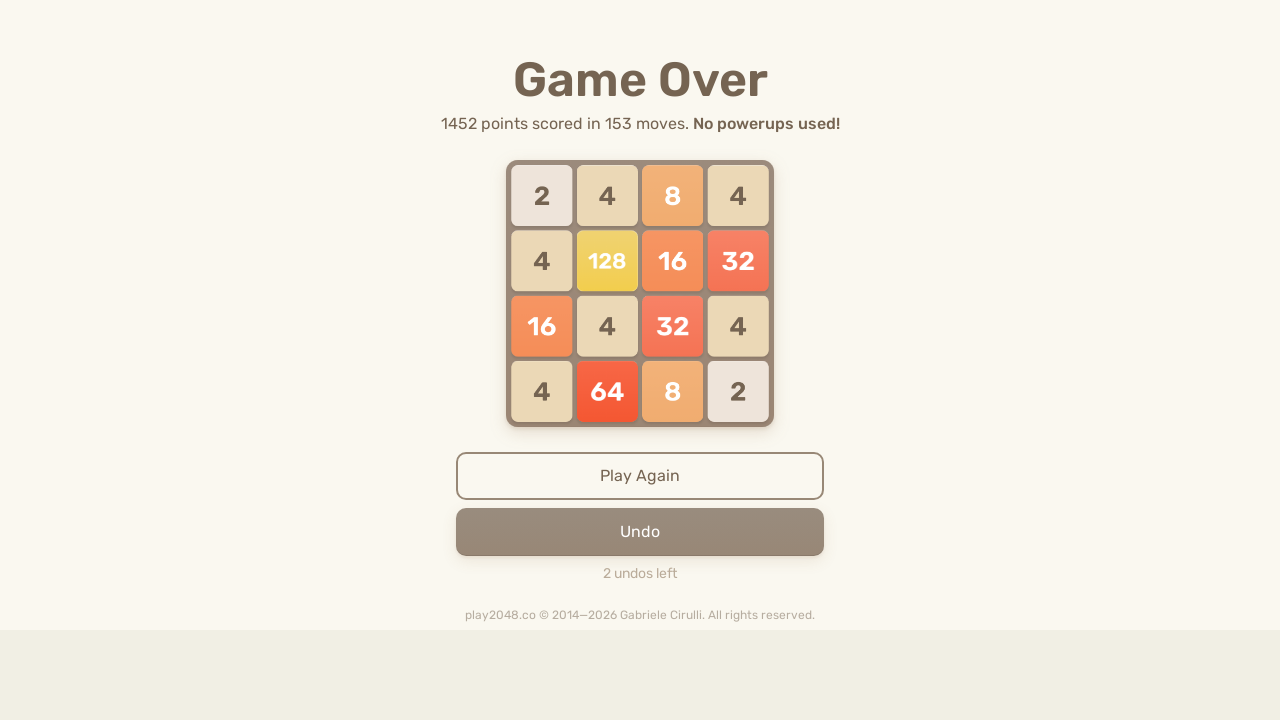

Pressed ArrowUp to move tiles up
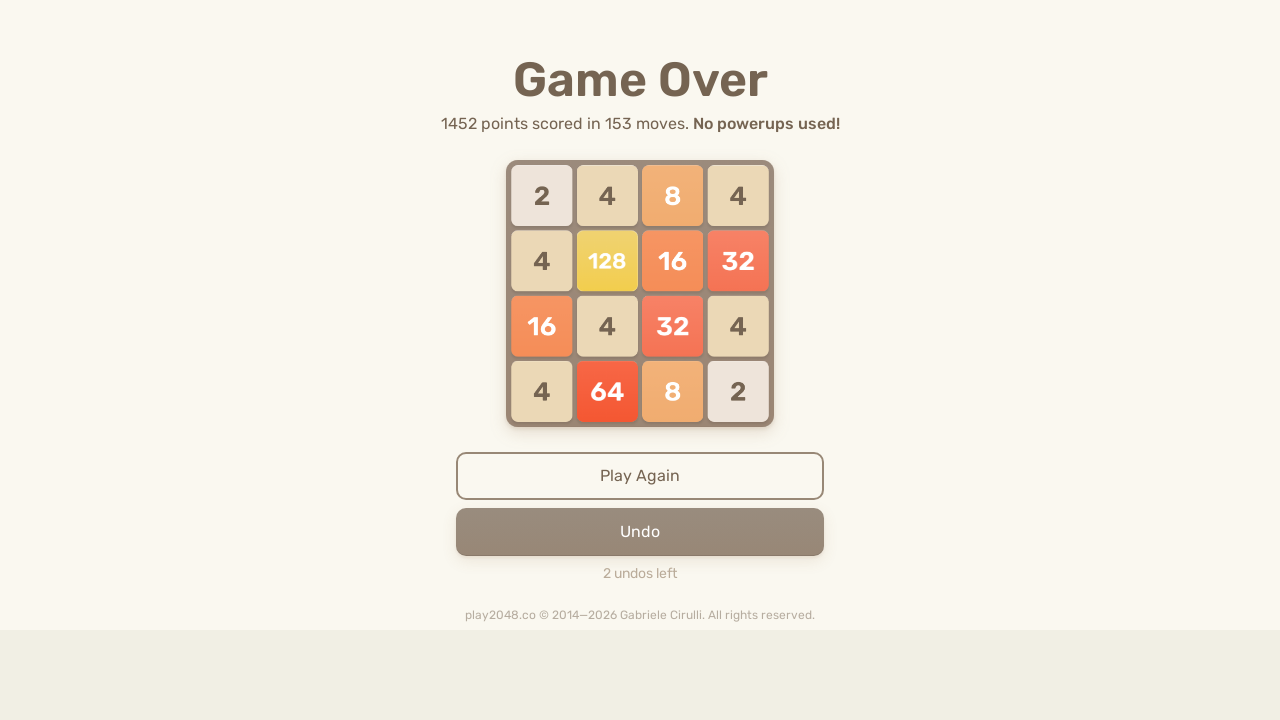

Pressed ArrowRight to move tiles right
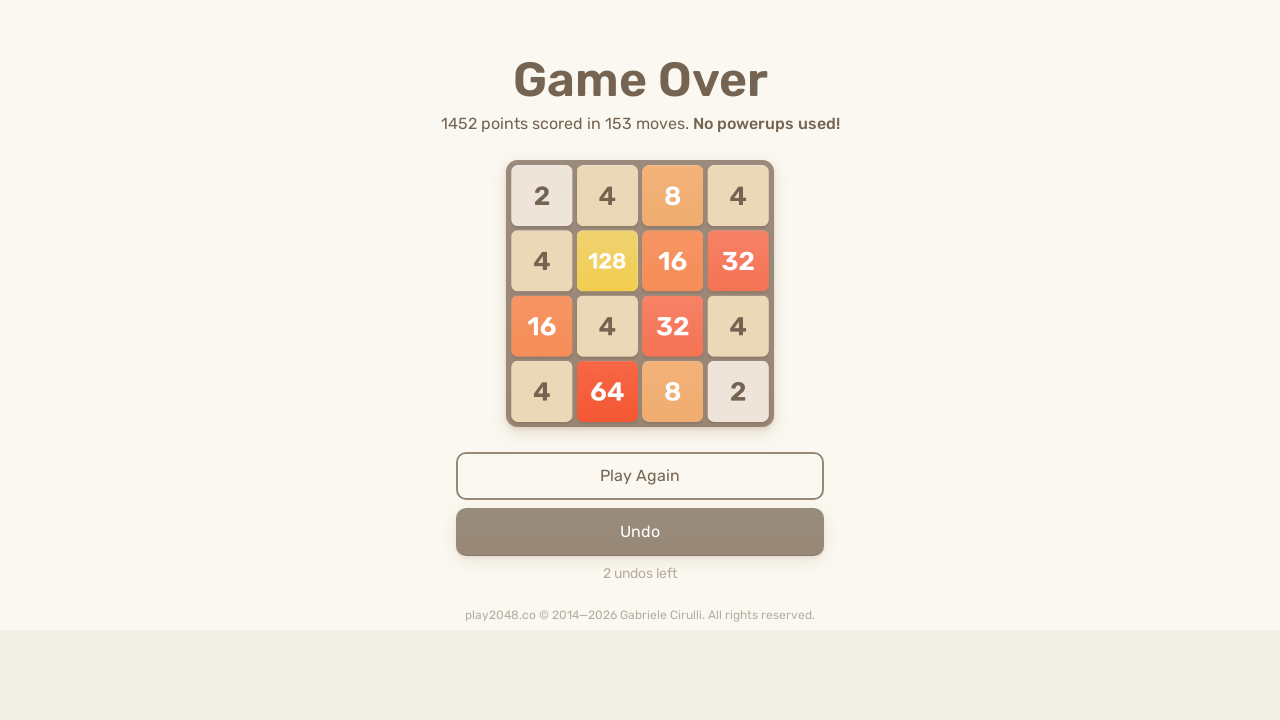

Pressed ArrowDown to move tiles down
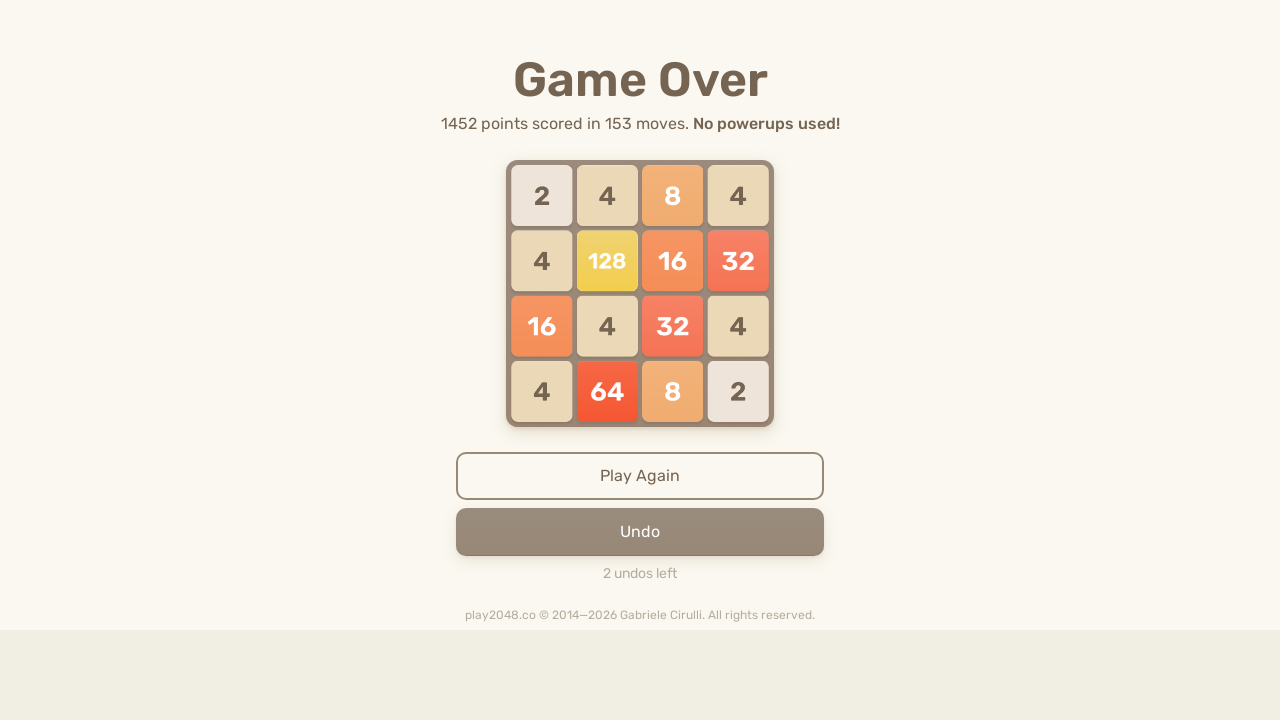

Pressed ArrowLeft to move tiles left
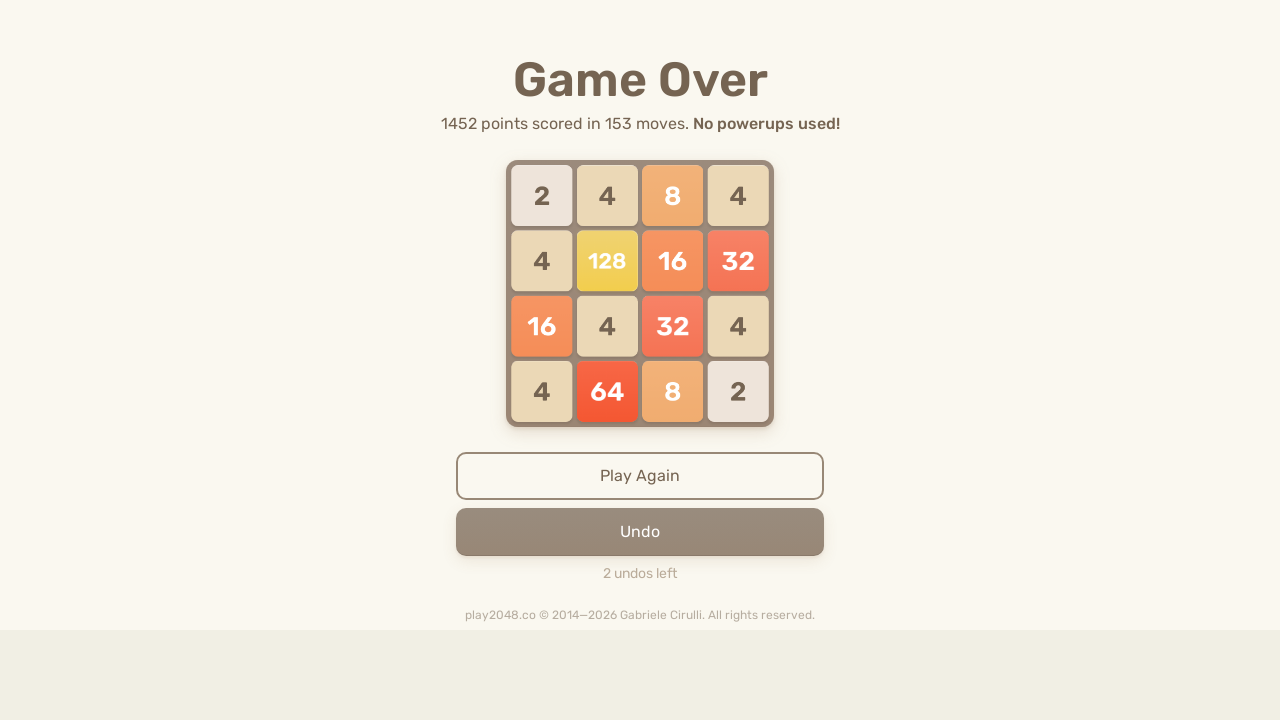

Pressed ArrowUp to move tiles up
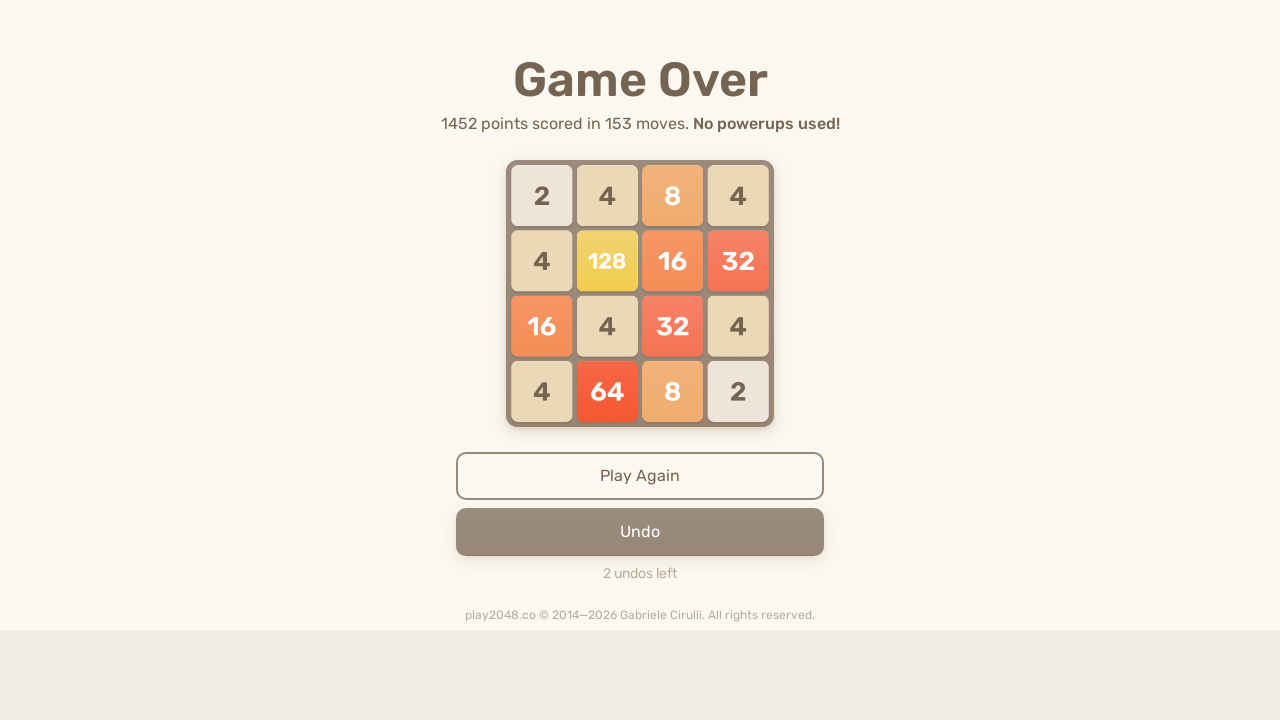

Pressed ArrowRight to move tiles right
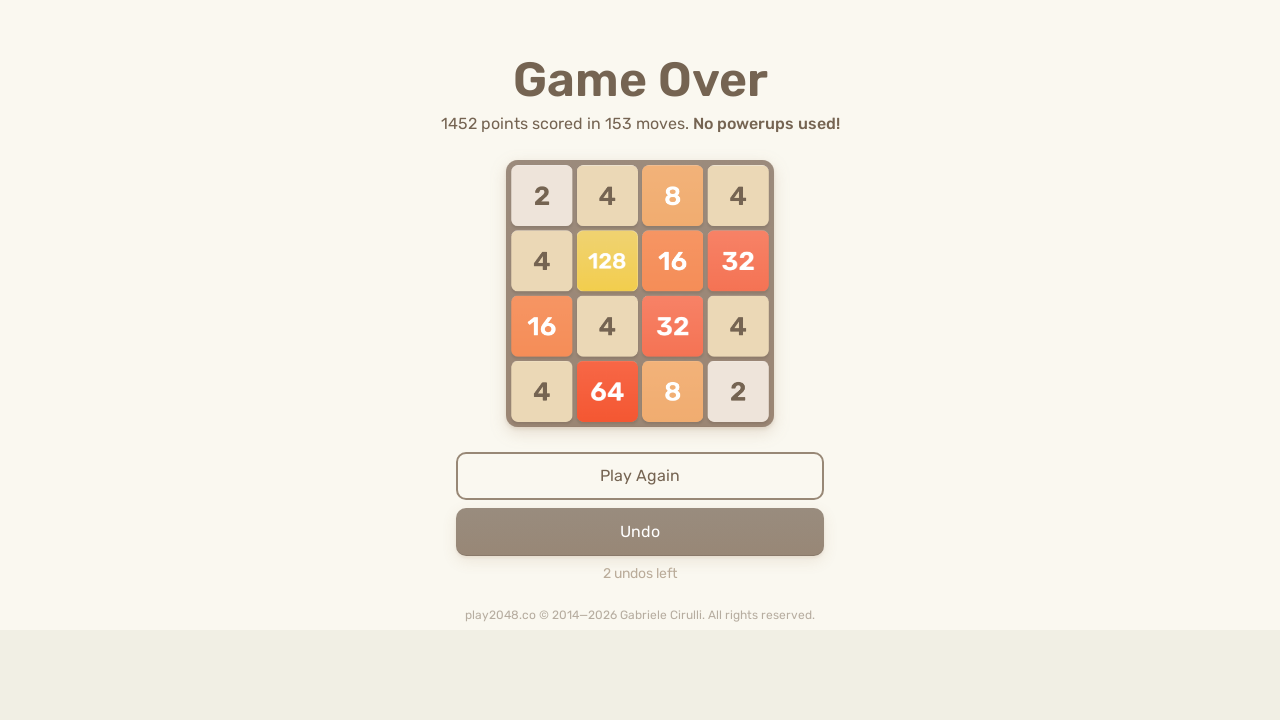

Pressed ArrowDown to move tiles down
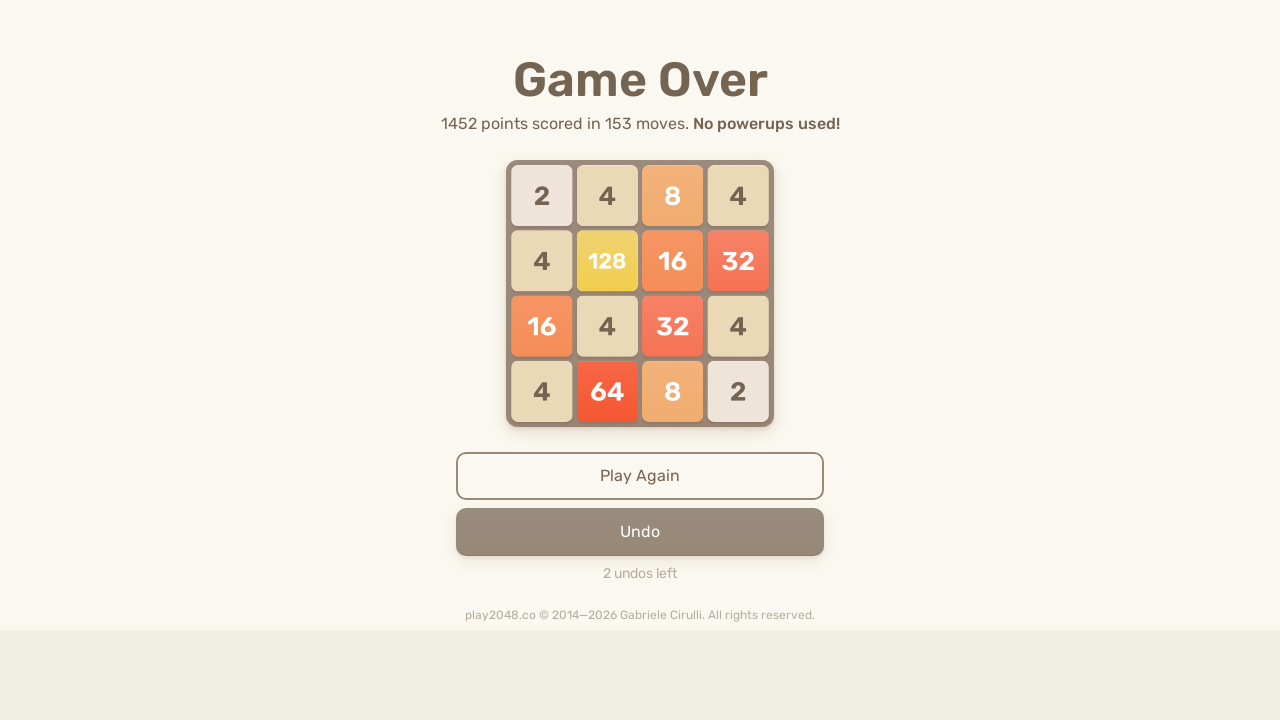

Pressed ArrowLeft to move tiles left
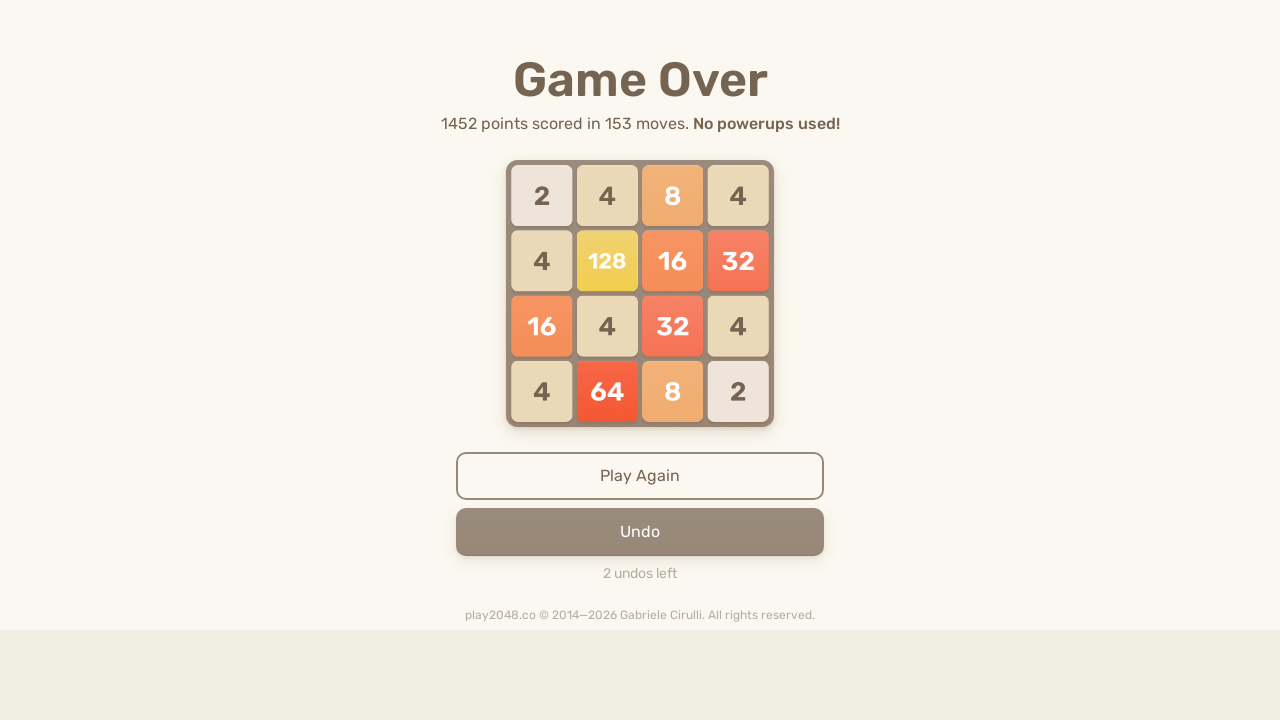

Pressed ArrowUp to move tiles up
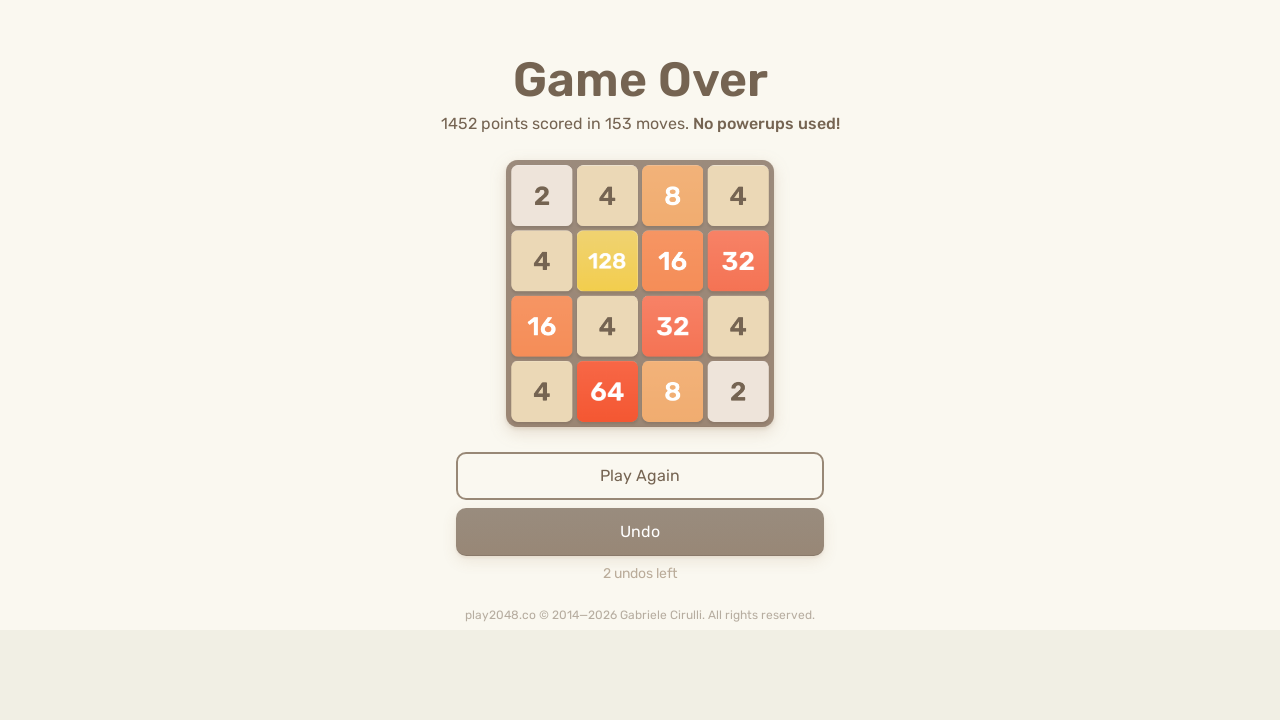

Pressed ArrowRight to move tiles right
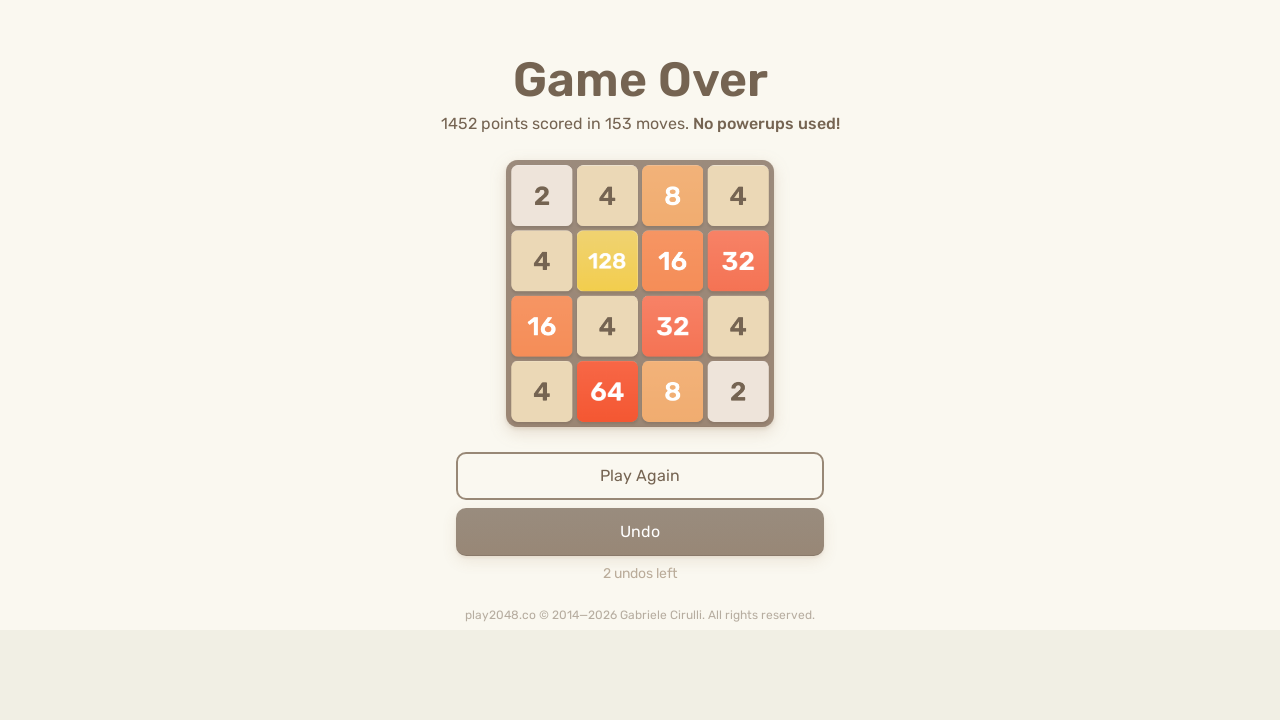

Pressed ArrowDown to move tiles down
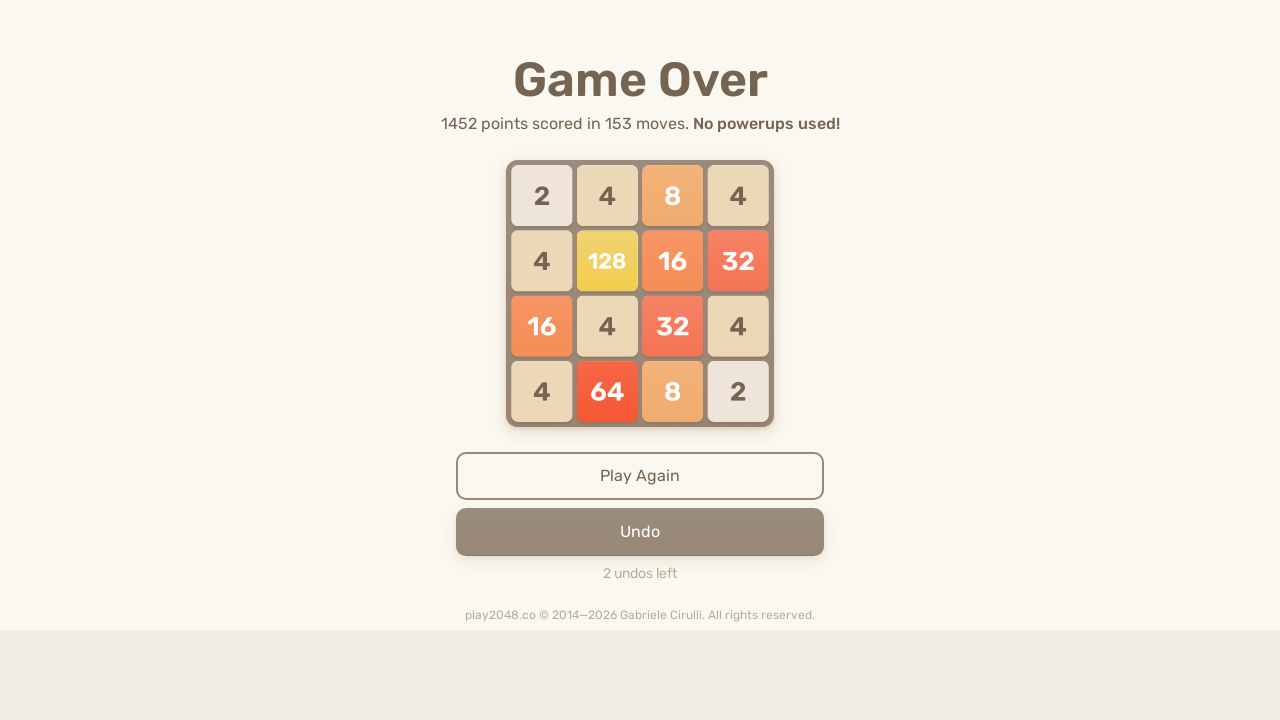

Pressed ArrowLeft to move tiles left
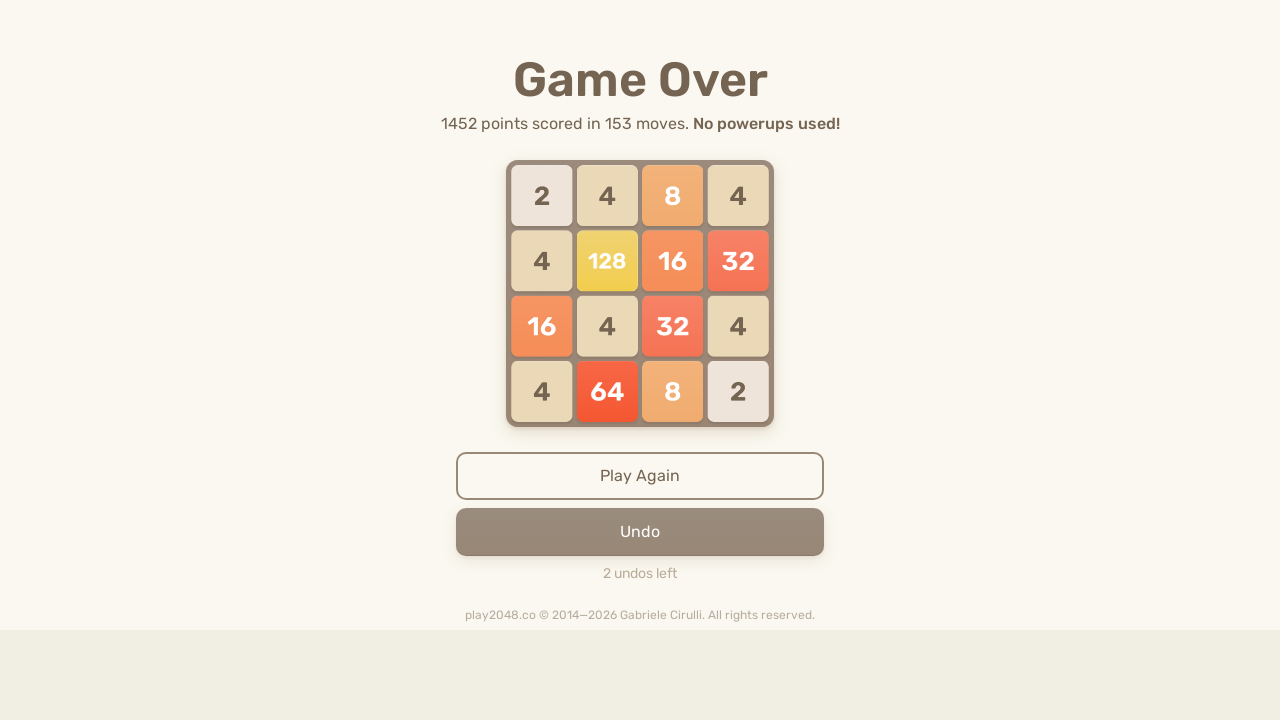

Pressed ArrowUp to move tiles up
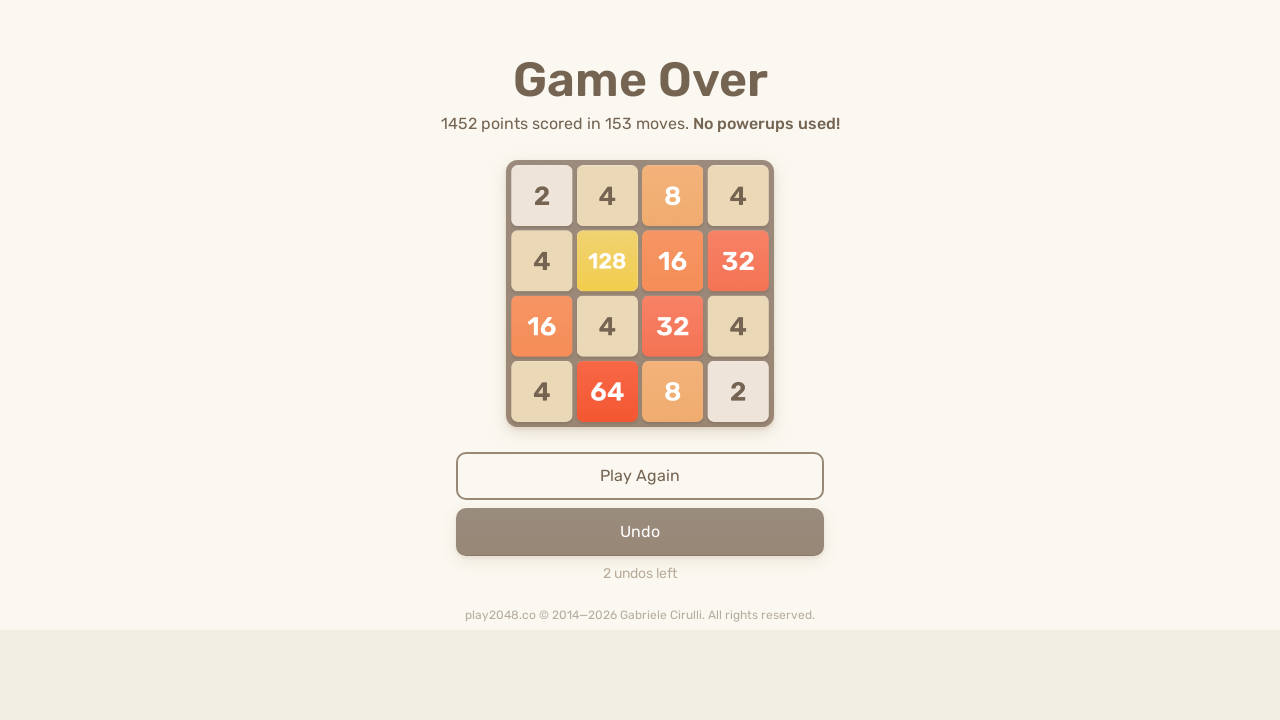

Pressed ArrowRight to move tiles right
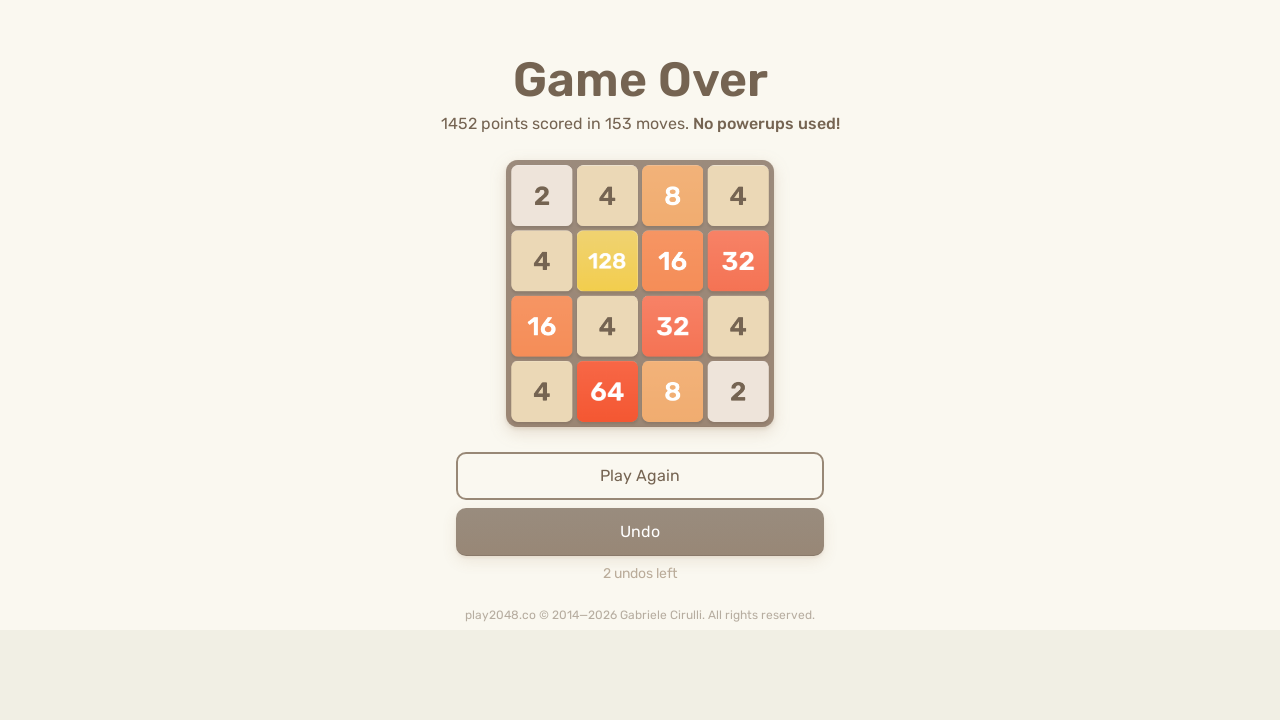

Pressed ArrowDown to move tiles down
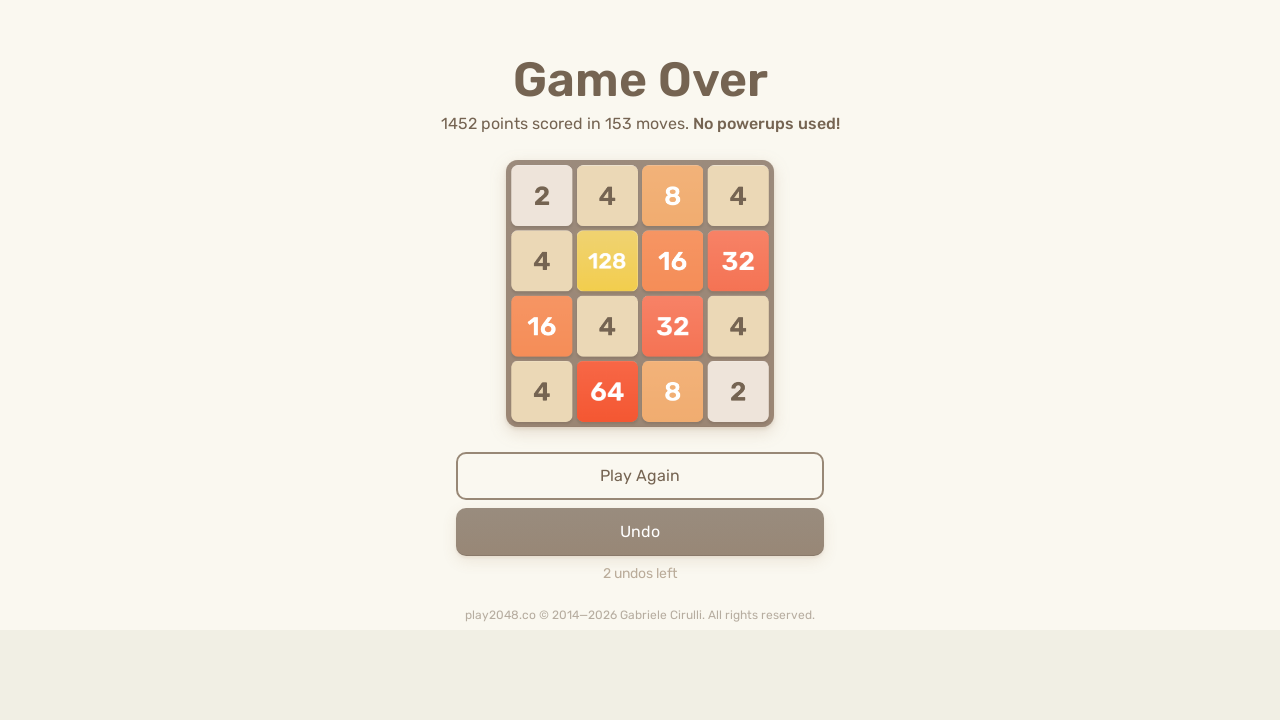

Pressed ArrowLeft to move tiles left
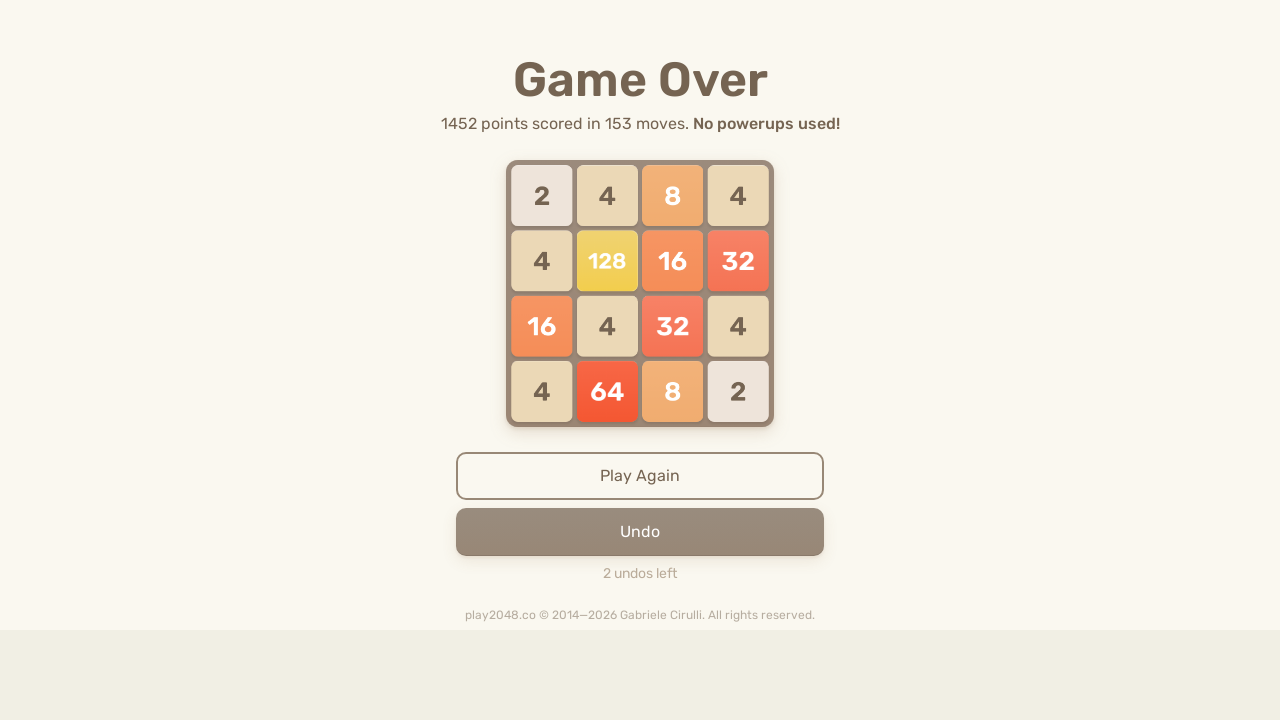

Pressed ArrowUp to move tiles up
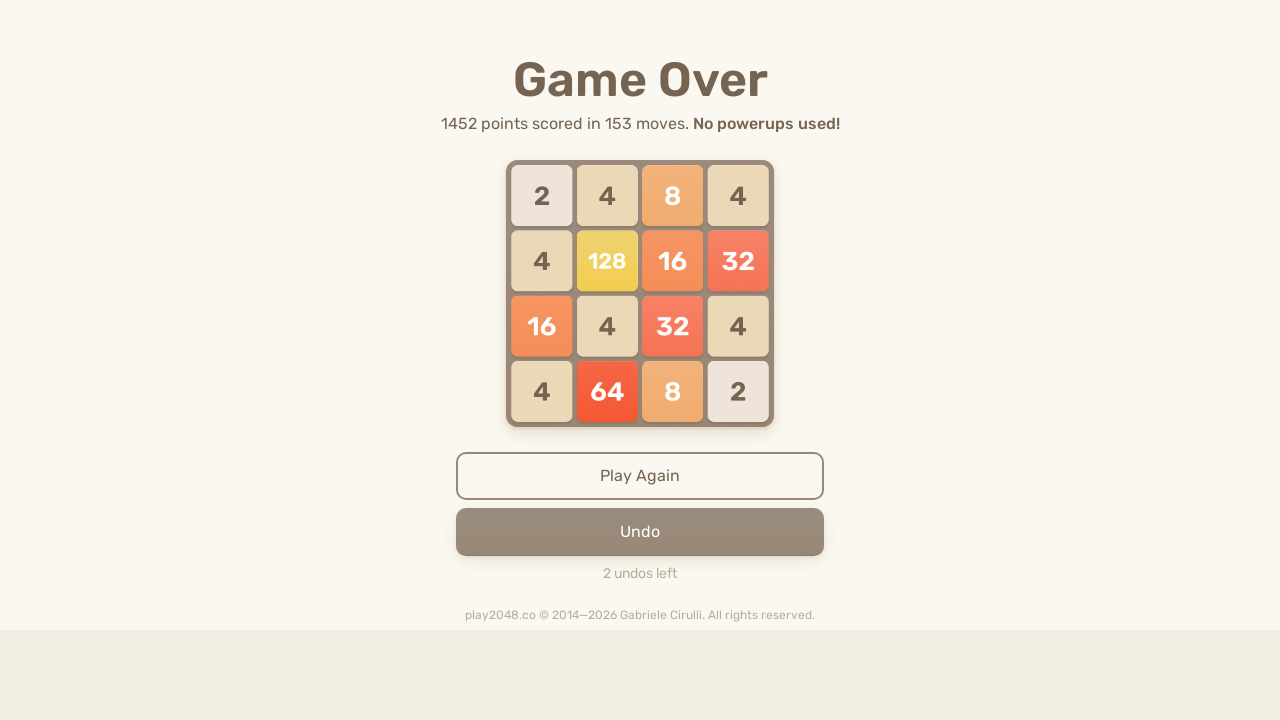

Pressed ArrowRight to move tiles right
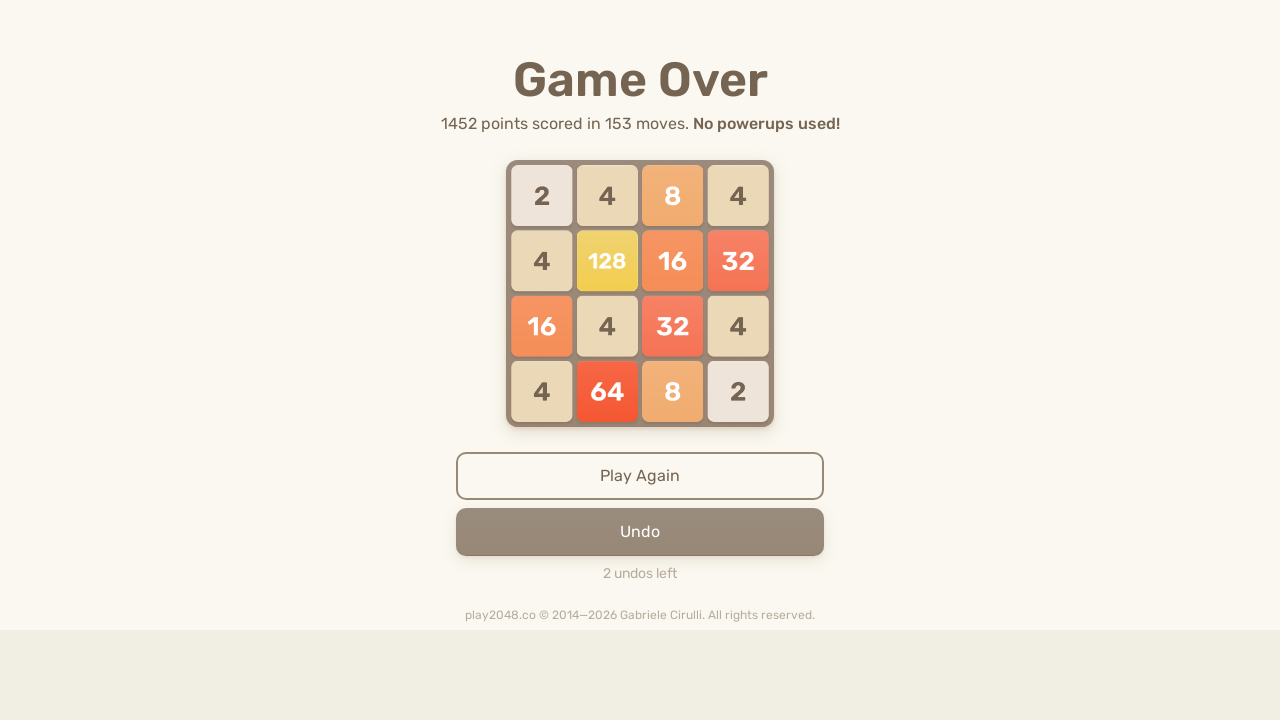

Pressed ArrowDown to move tiles down
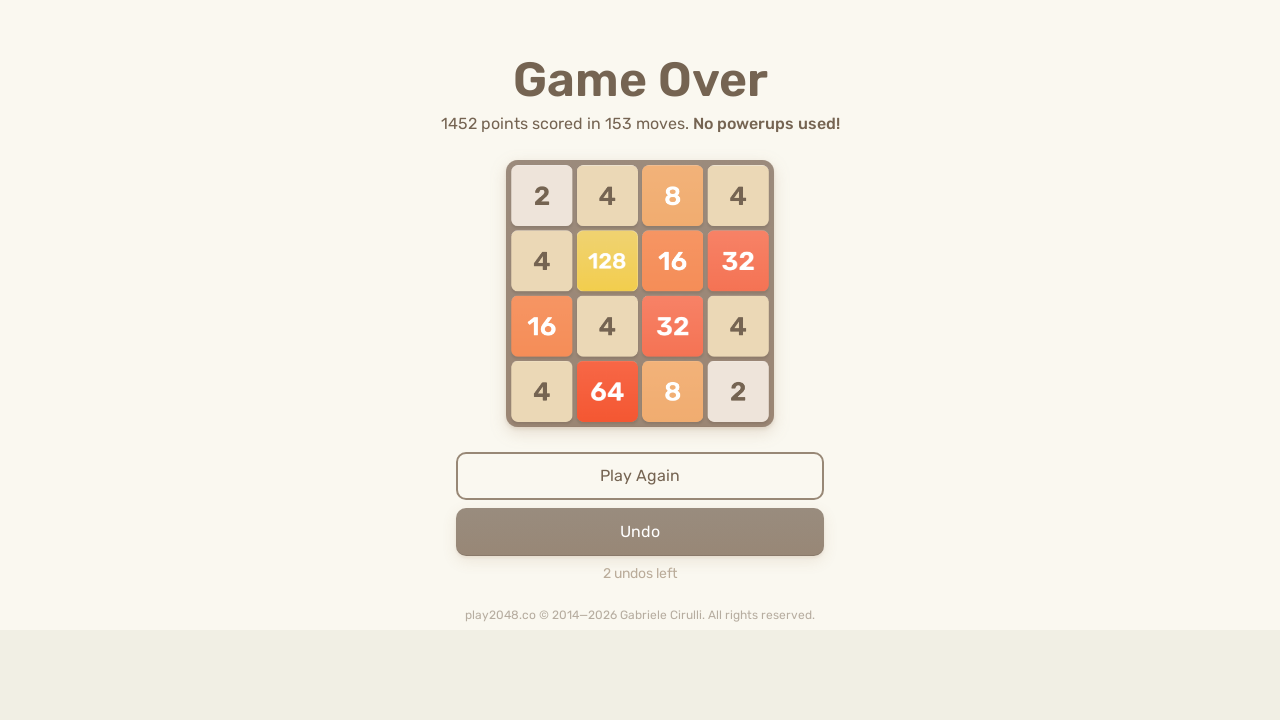

Pressed ArrowLeft to move tiles left
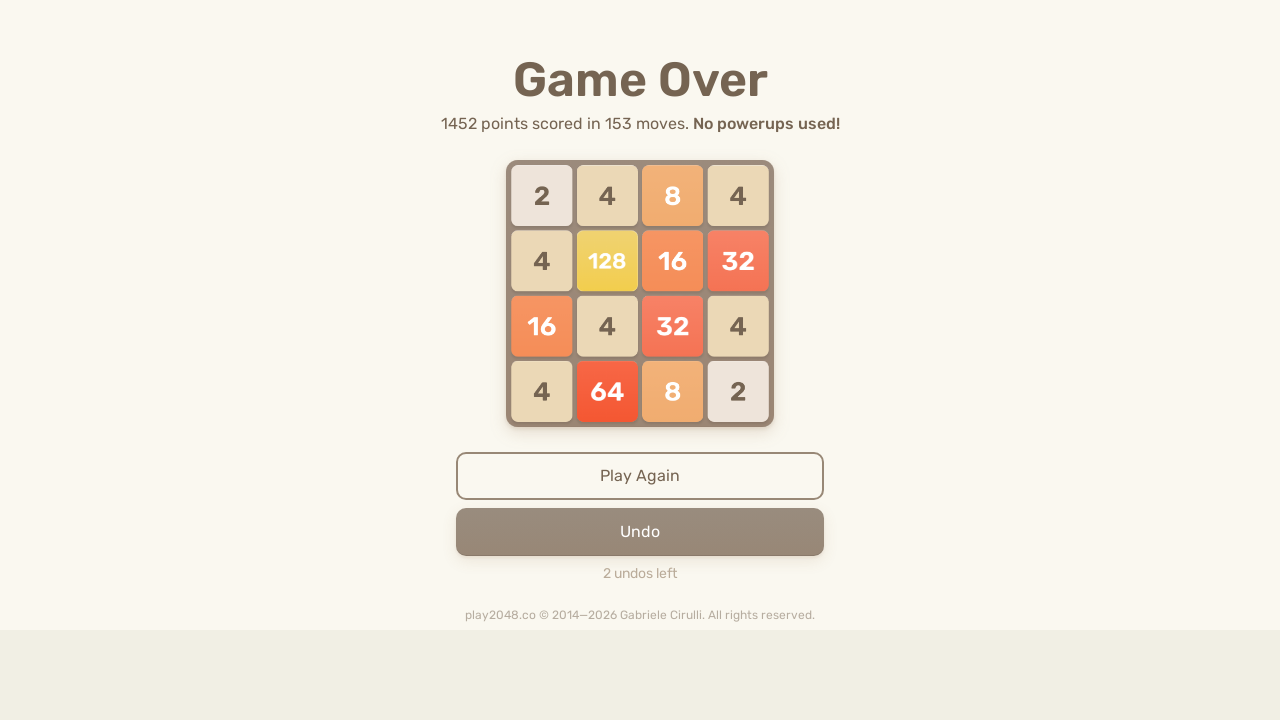

Pressed ArrowUp to move tiles up
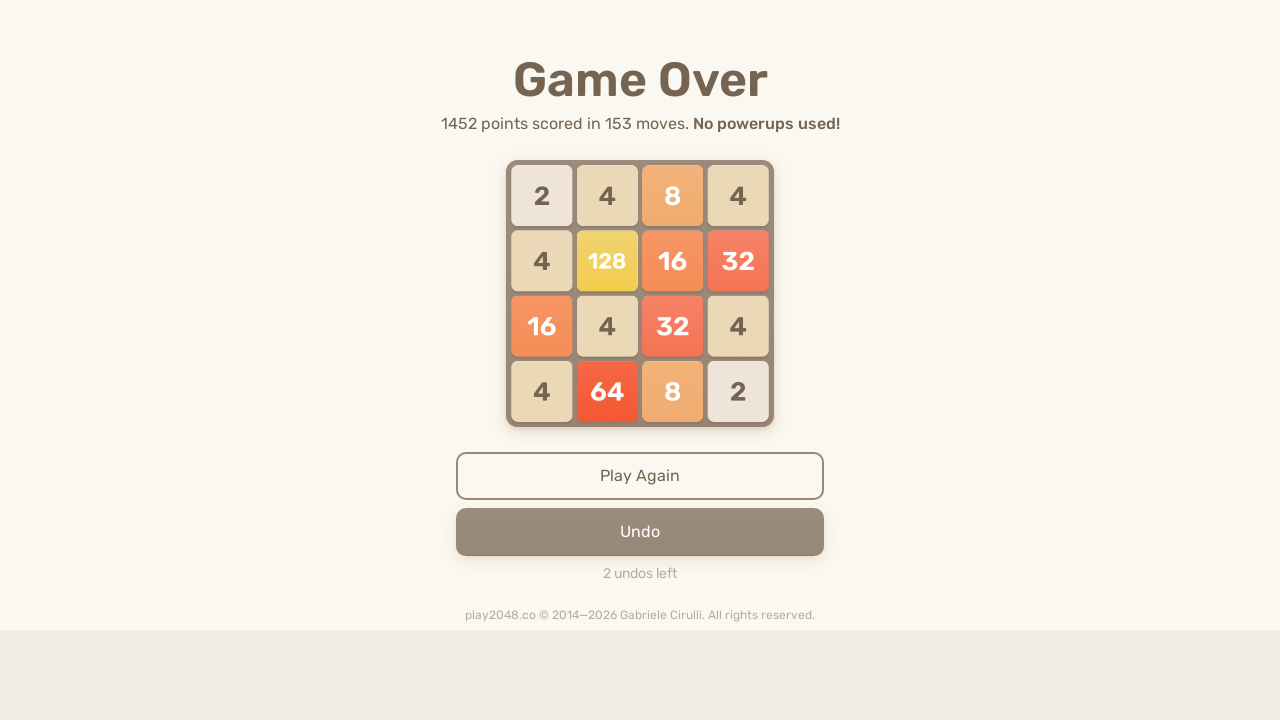

Pressed ArrowRight to move tiles right
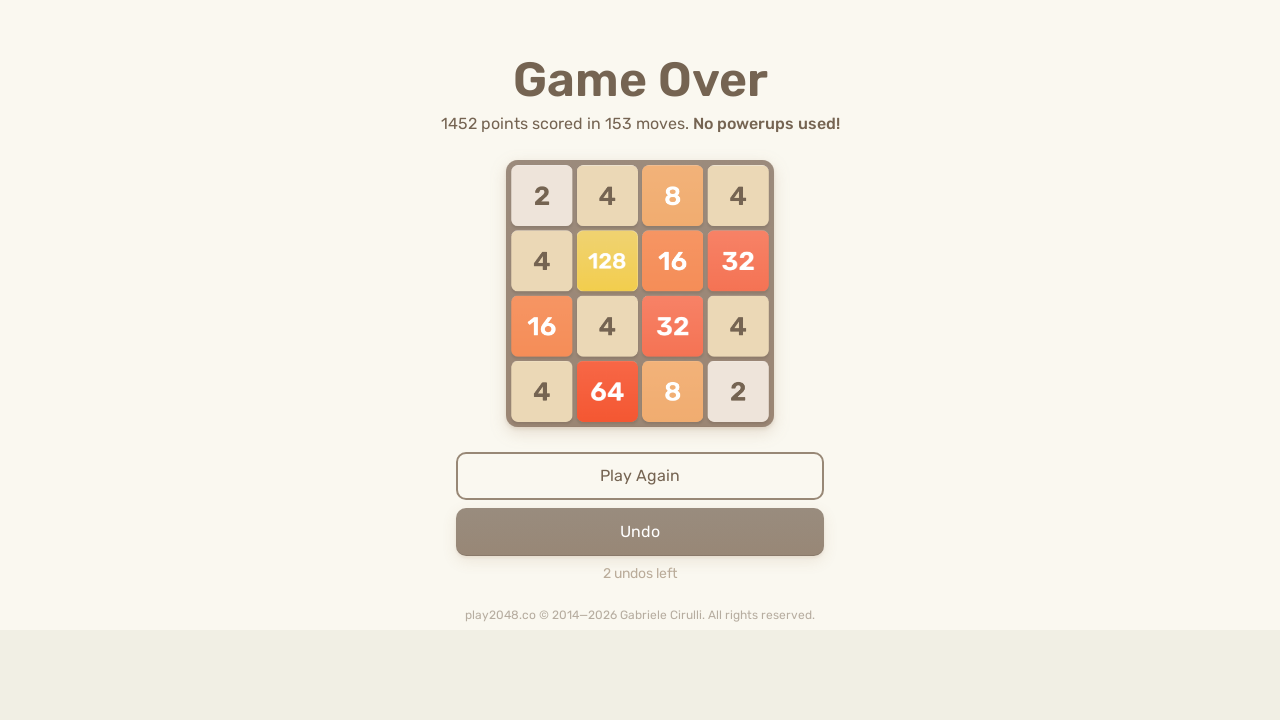

Pressed ArrowDown to move tiles down
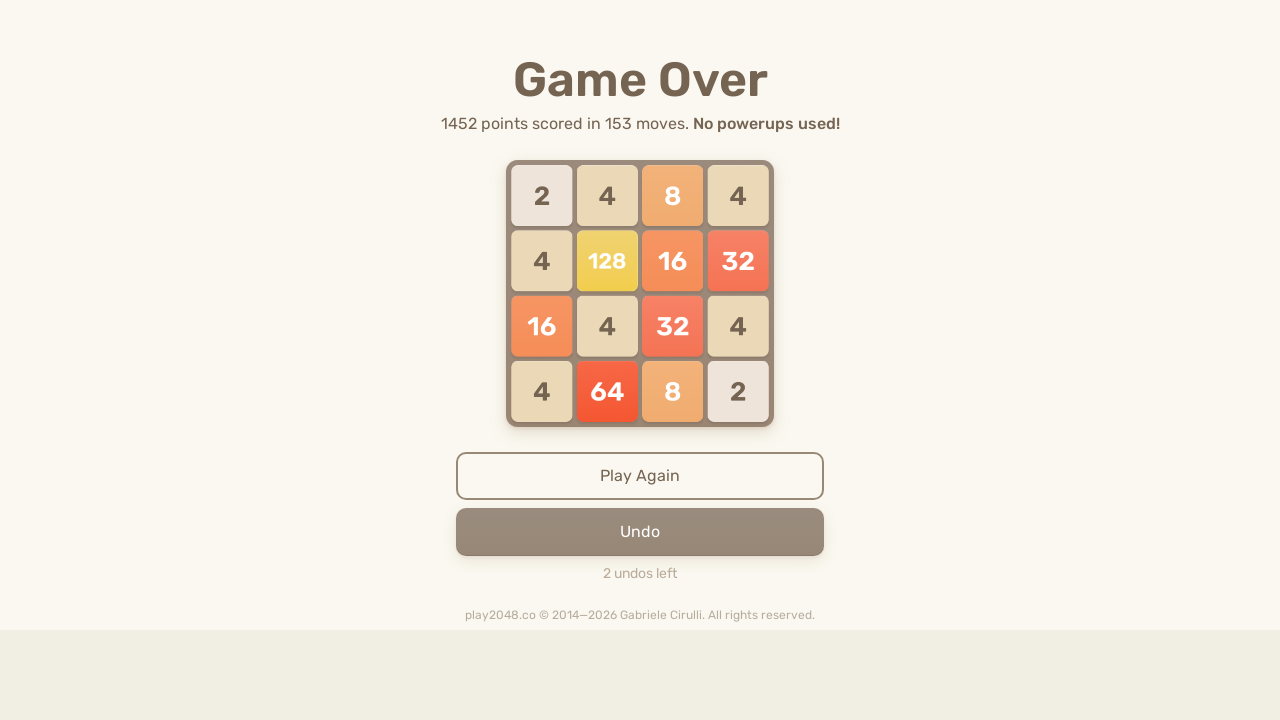

Pressed ArrowLeft to move tiles left
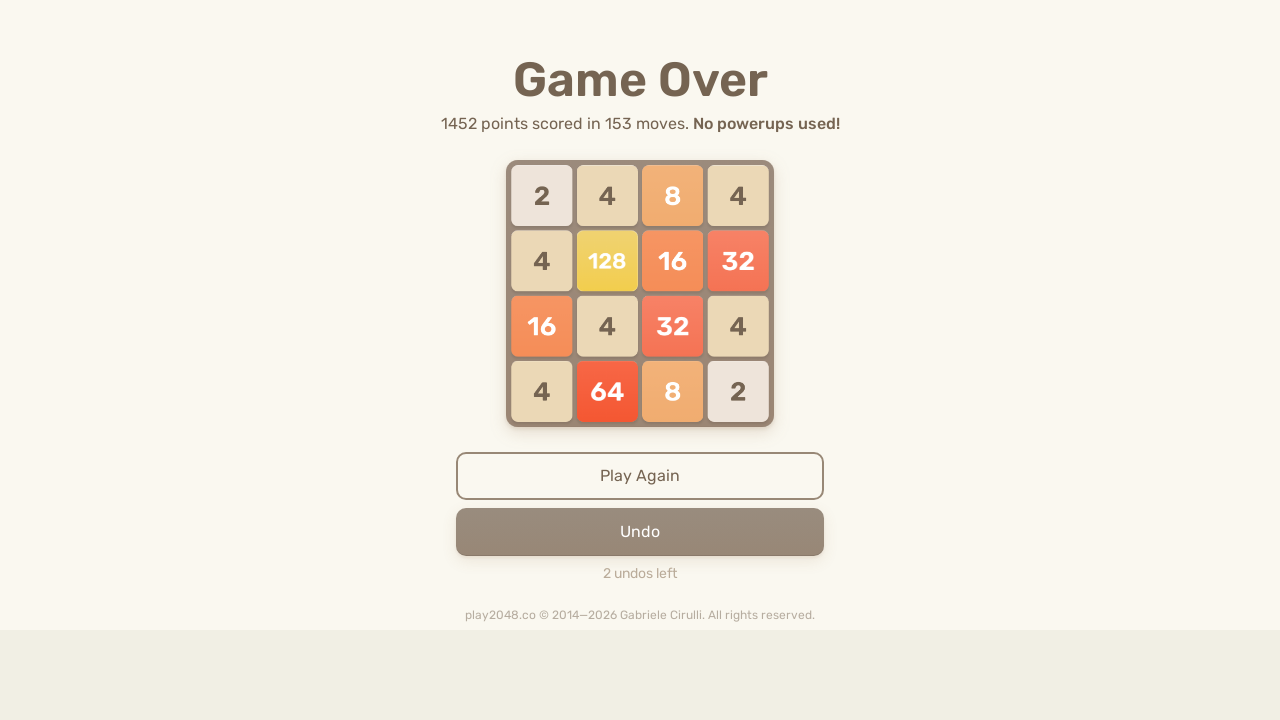

Pressed ArrowUp to move tiles up
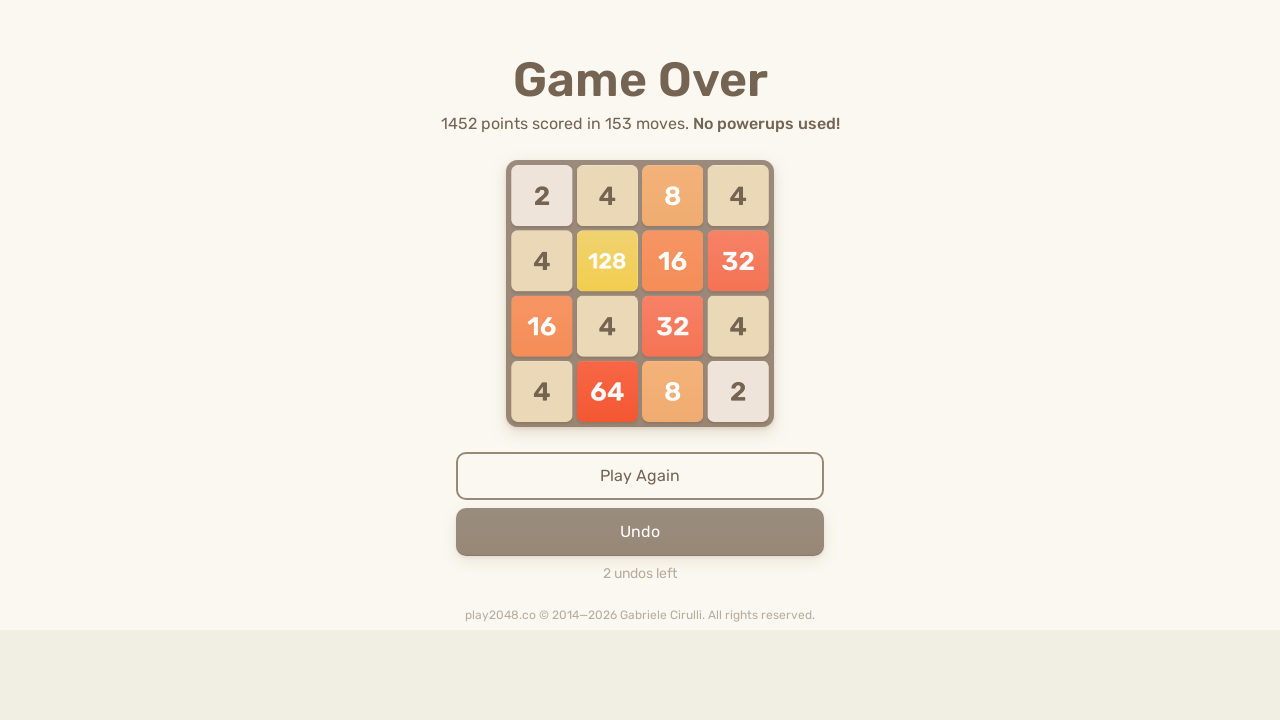

Pressed ArrowRight to move tiles right
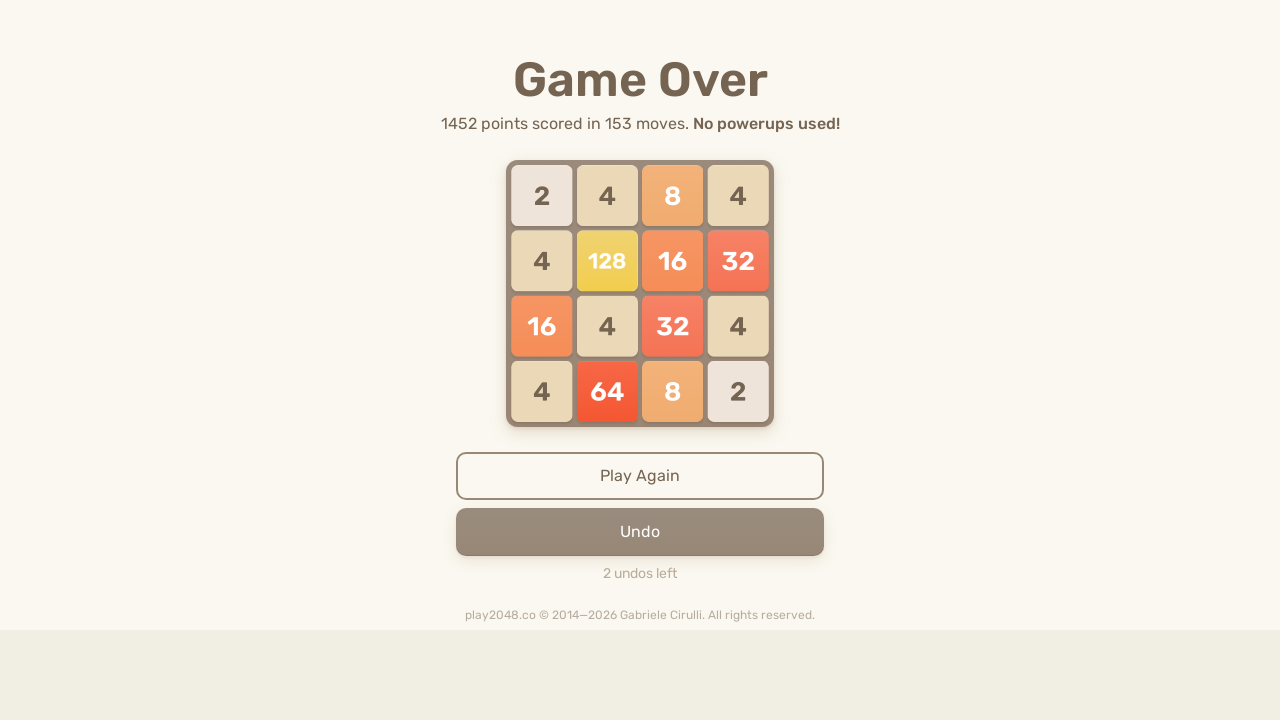

Pressed ArrowDown to move tiles down
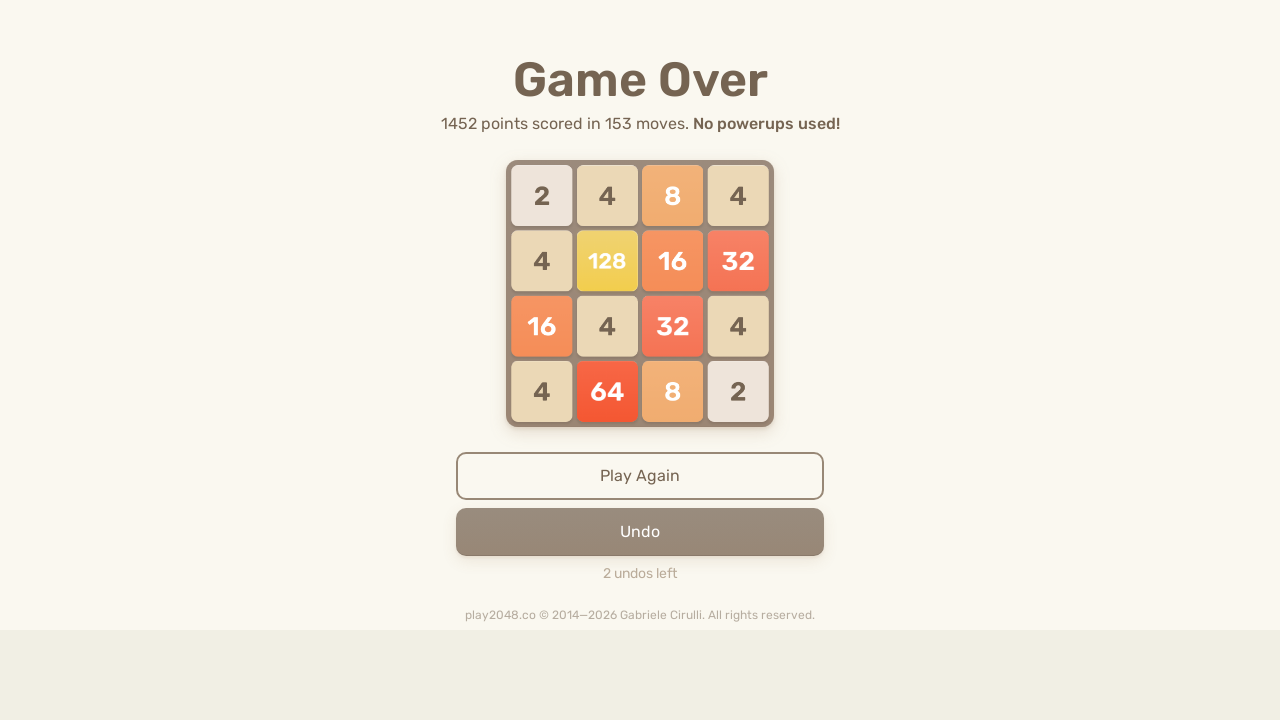

Pressed ArrowLeft to move tiles left
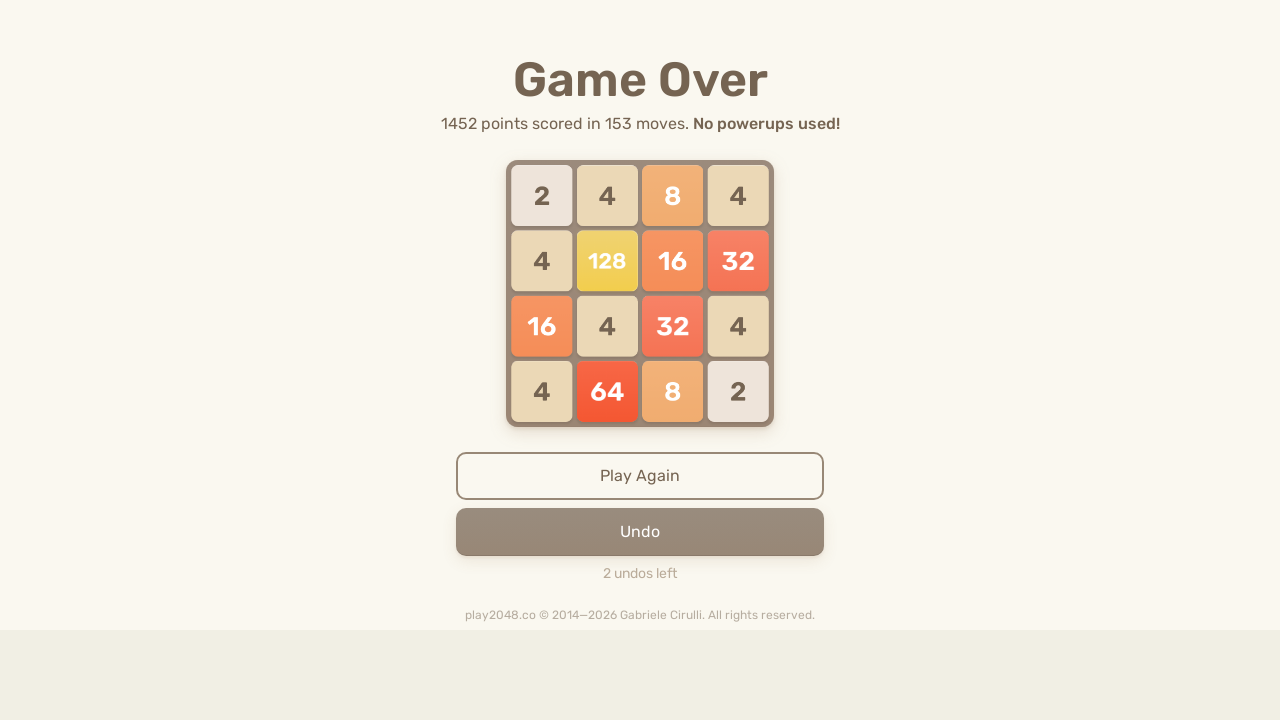

Pressed ArrowUp to move tiles up
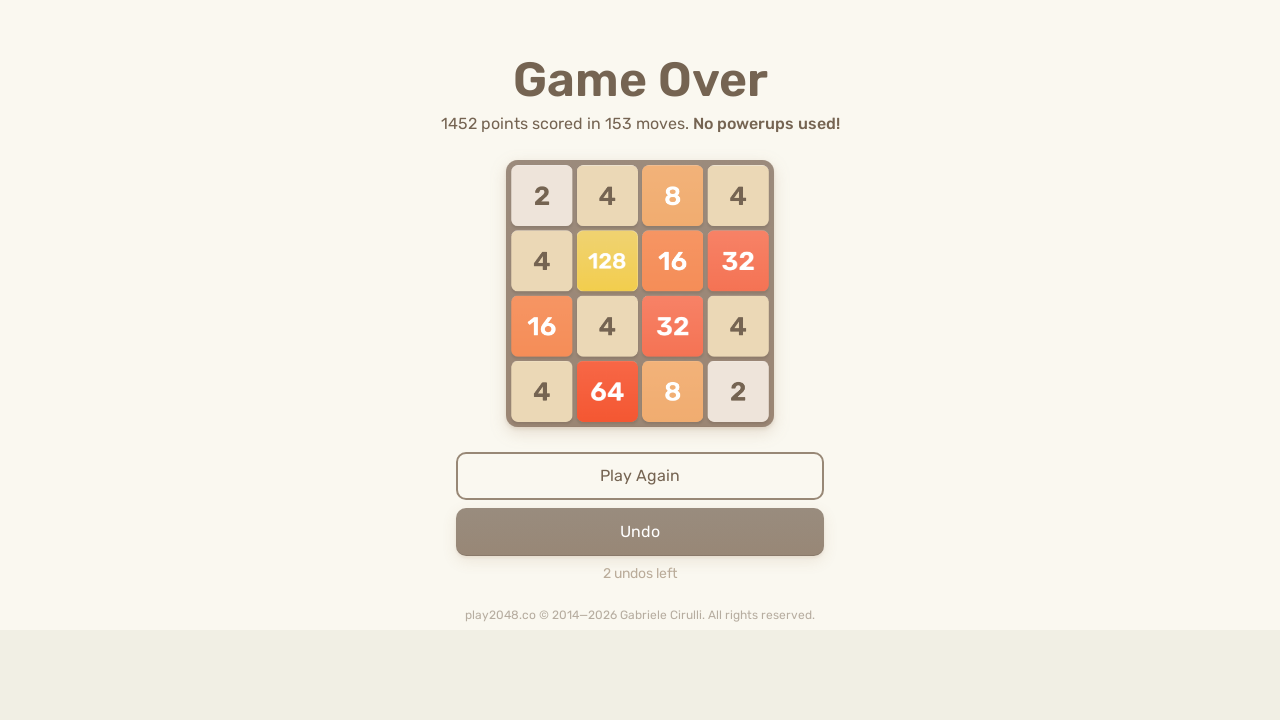

Pressed ArrowRight to move tiles right
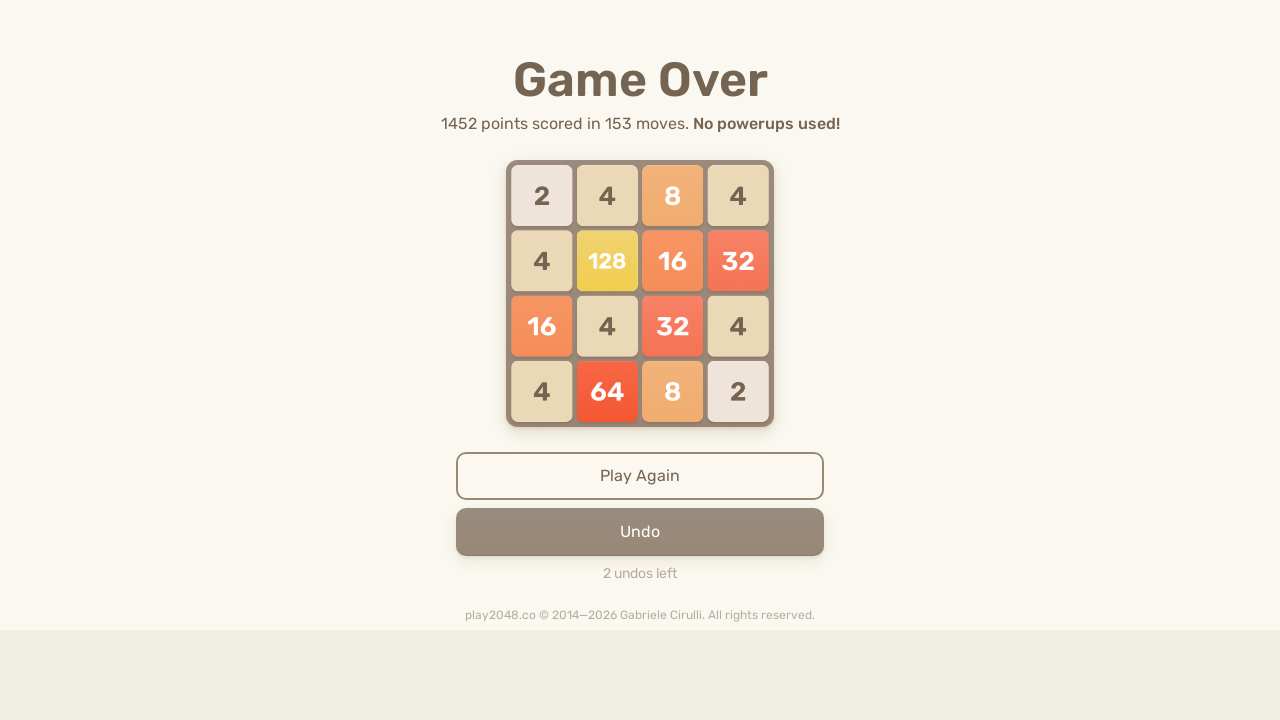

Pressed ArrowDown to move tiles down
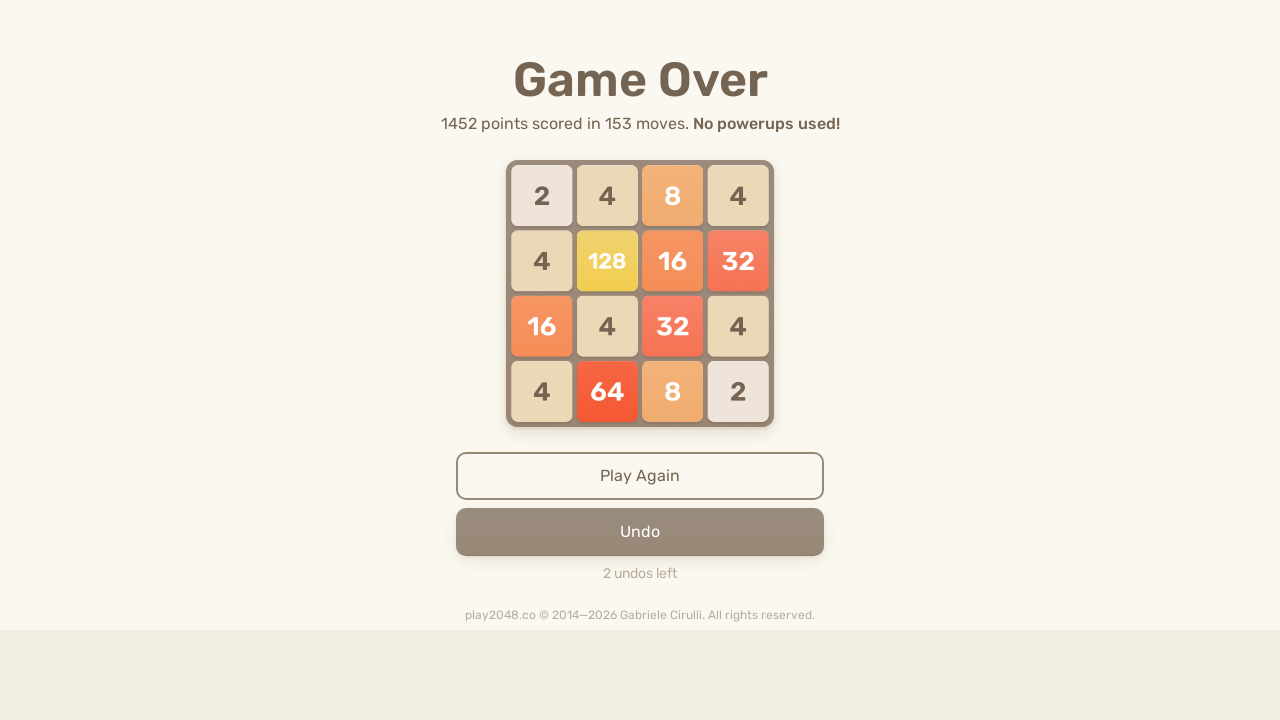

Pressed ArrowLeft to move tiles left
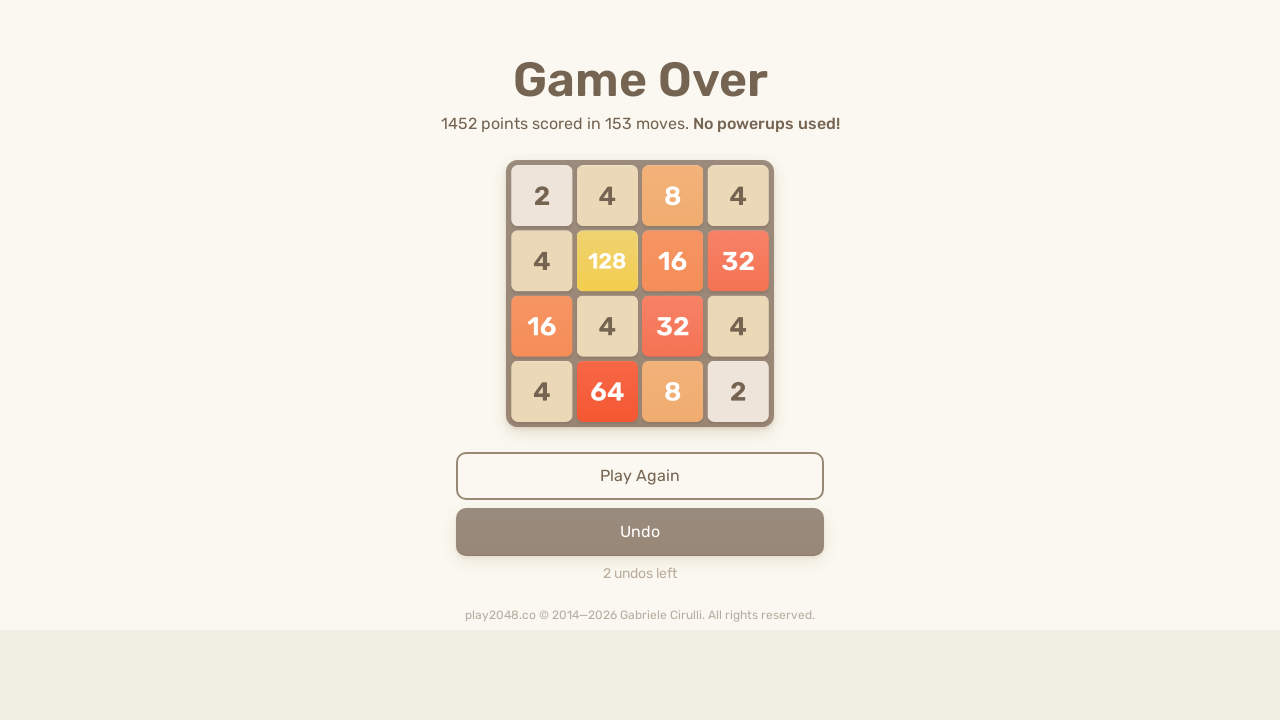

Pressed ArrowUp to move tiles up
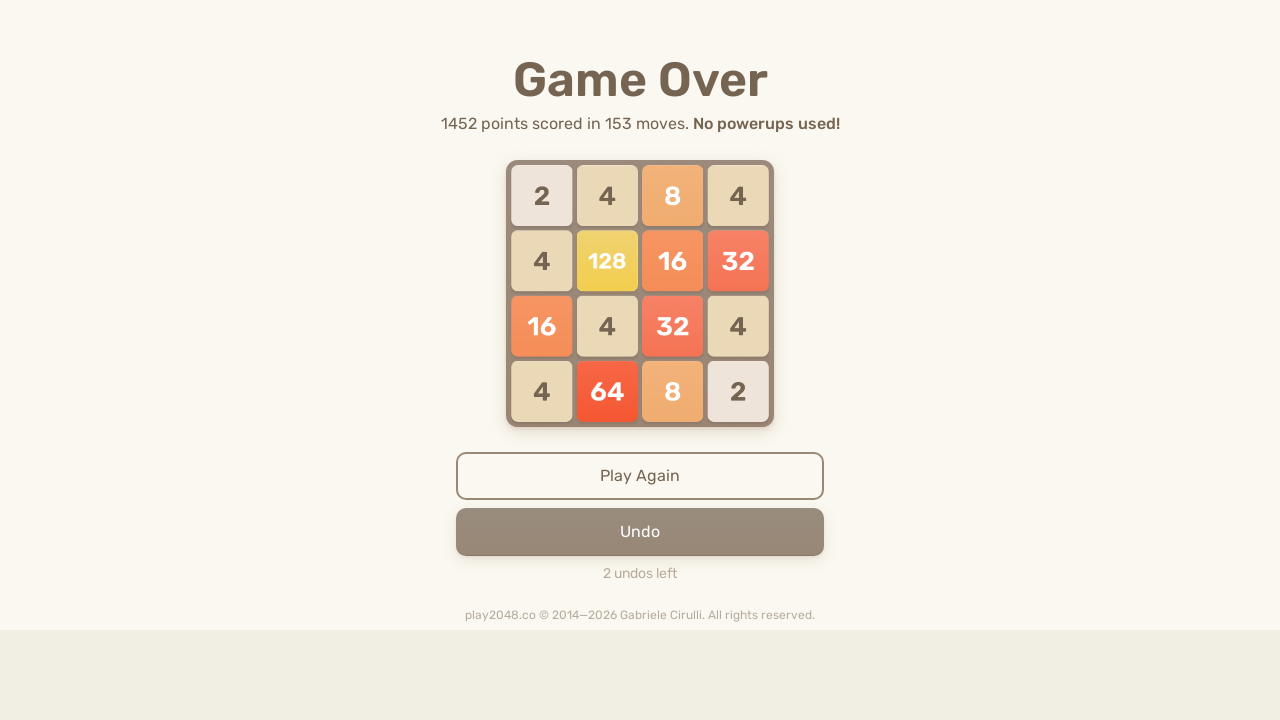

Pressed ArrowRight to move tiles right
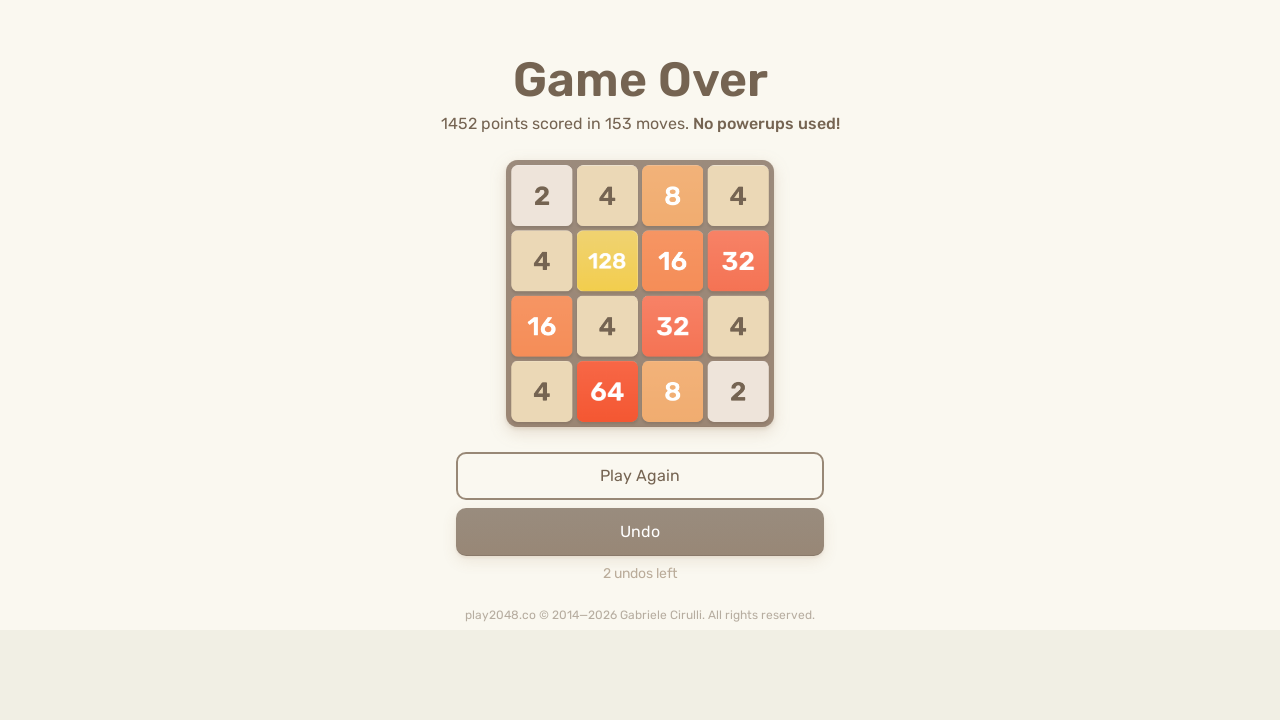

Pressed ArrowDown to move tiles down
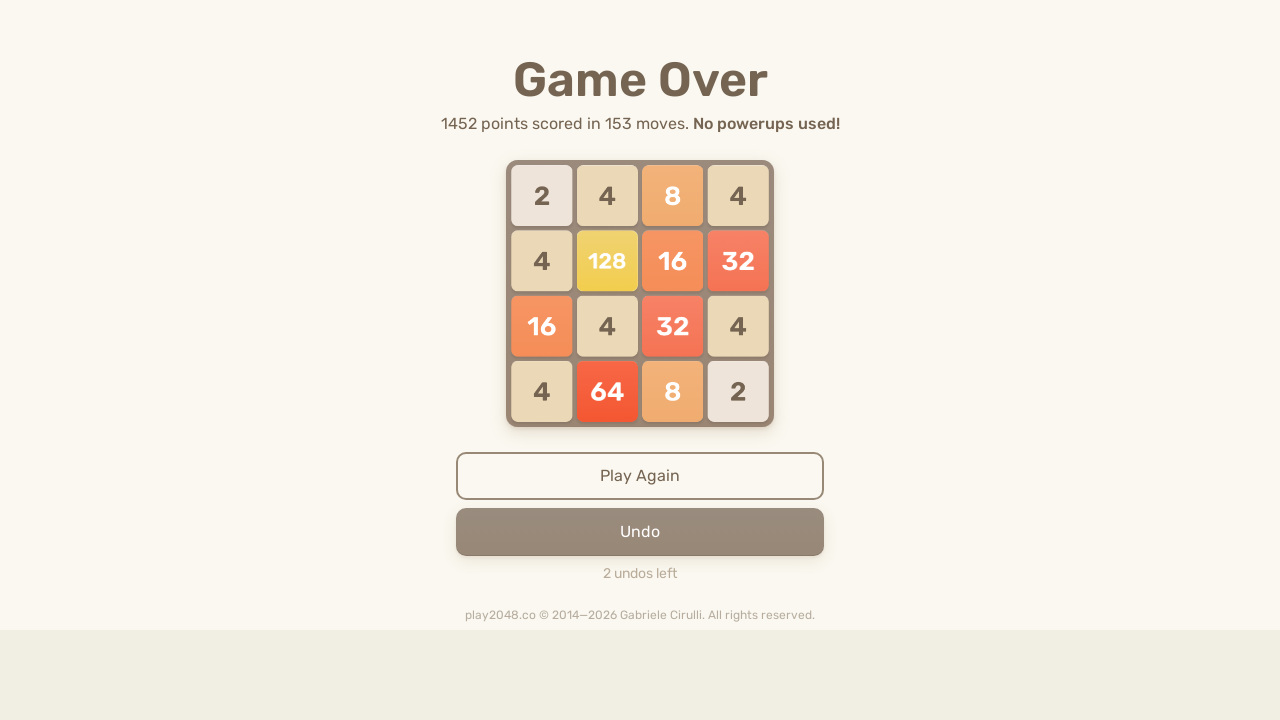

Pressed ArrowLeft to move tiles left
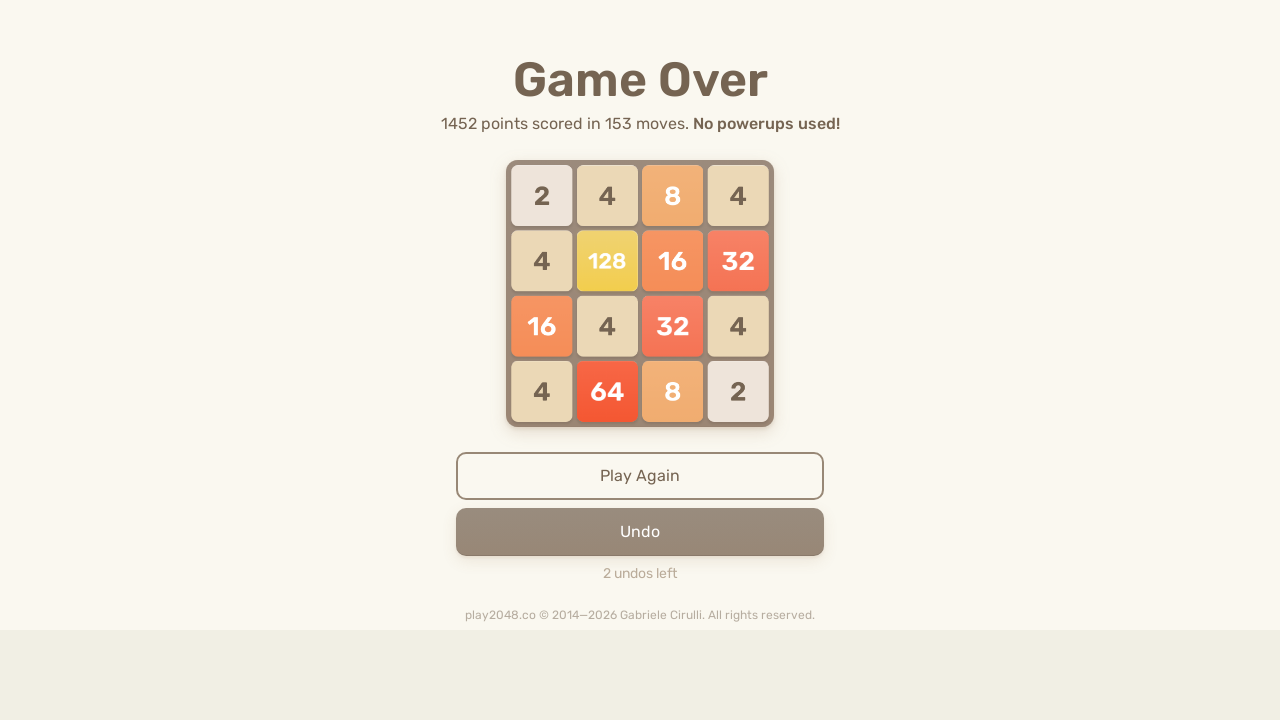

Pressed ArrowUp to move tiles up
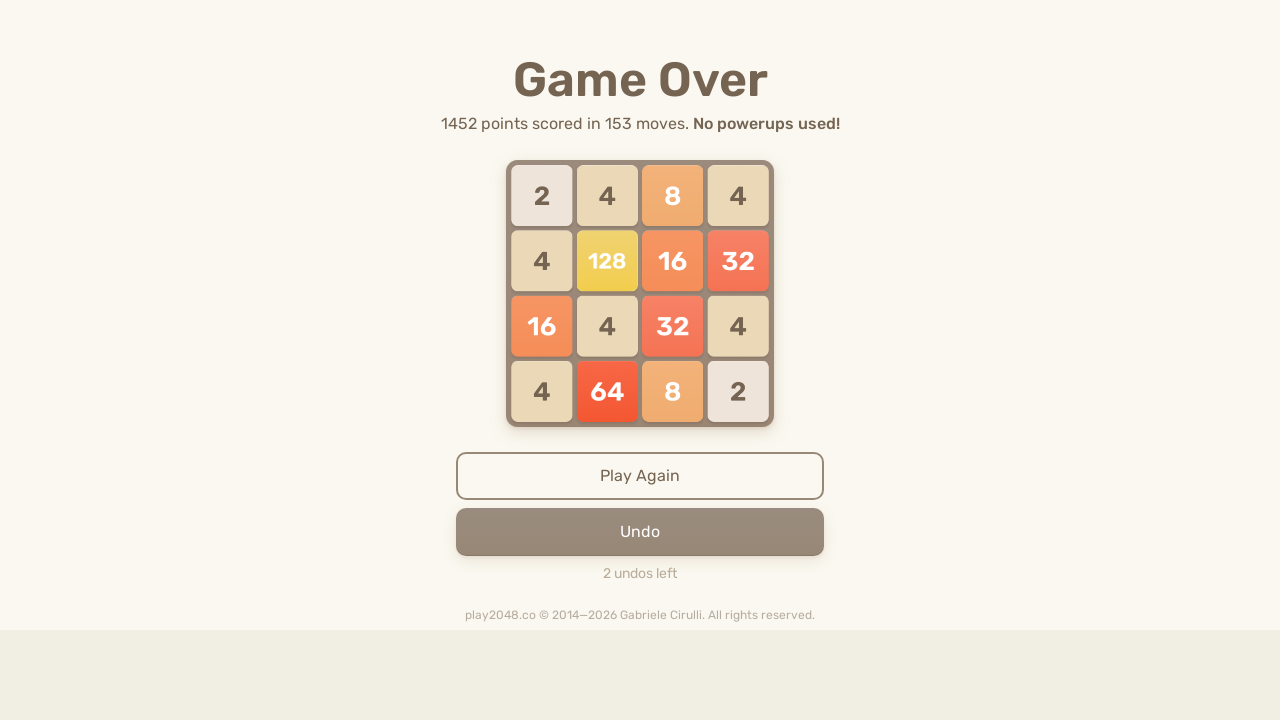

Pressed ArrowRight to move tiles right
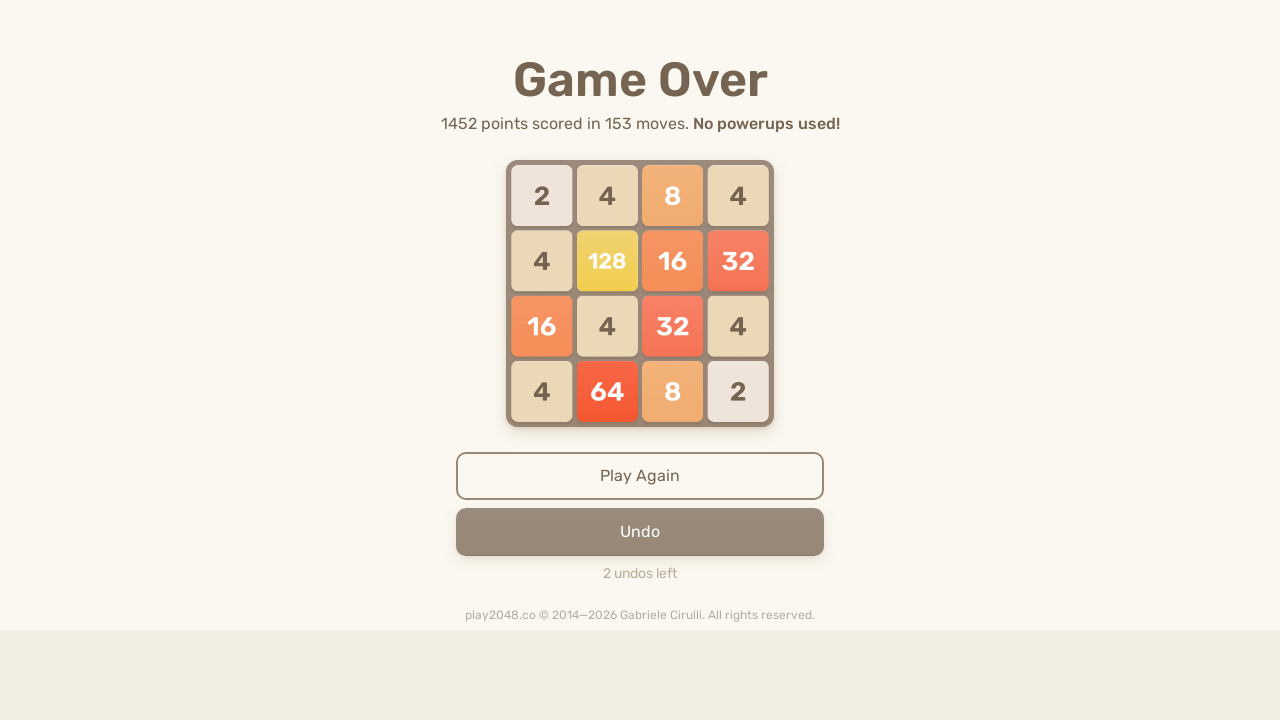

Pressed ArrowDown to move tiles down
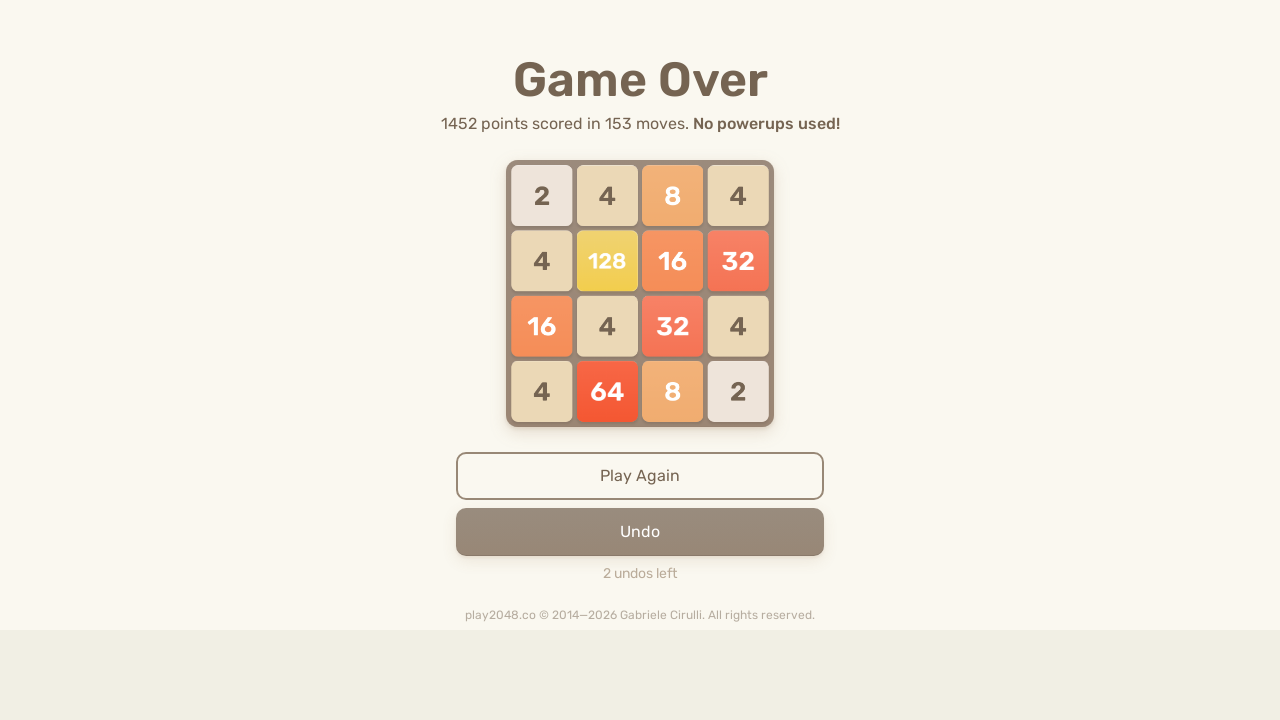

Pressed ArrowLeft to move tiles left
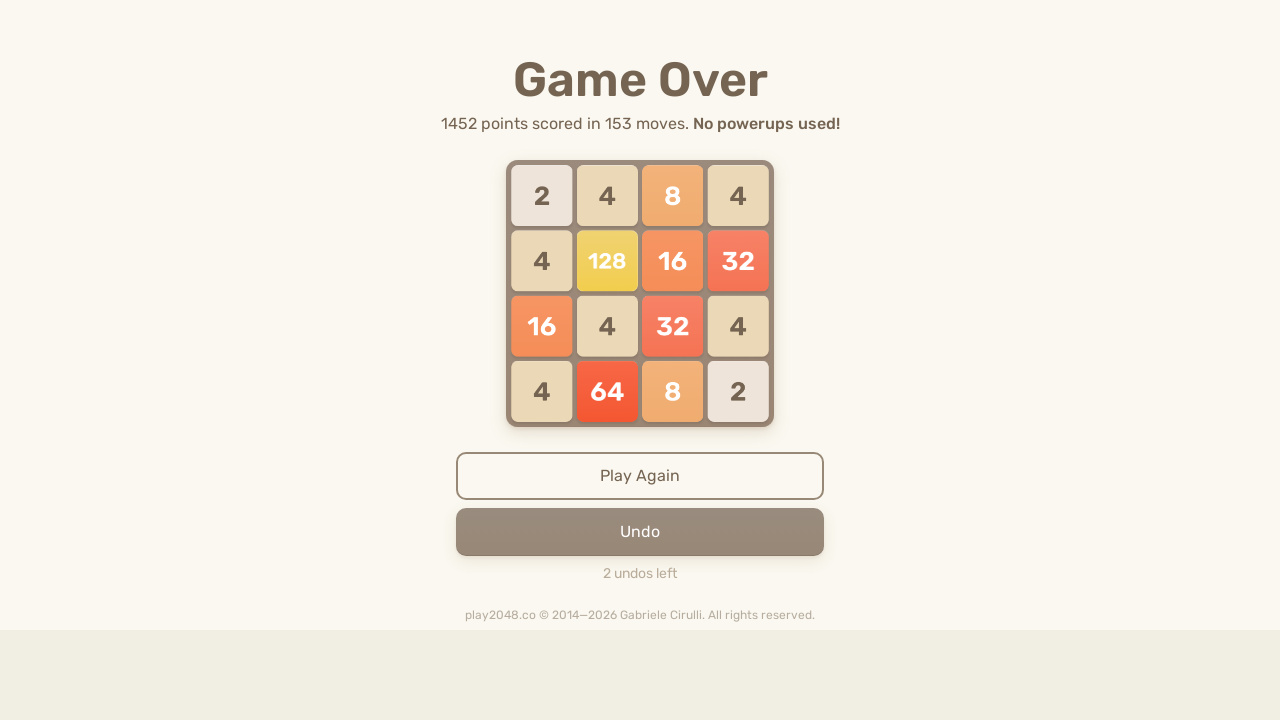

Pressed ArrowUp to move tiles up
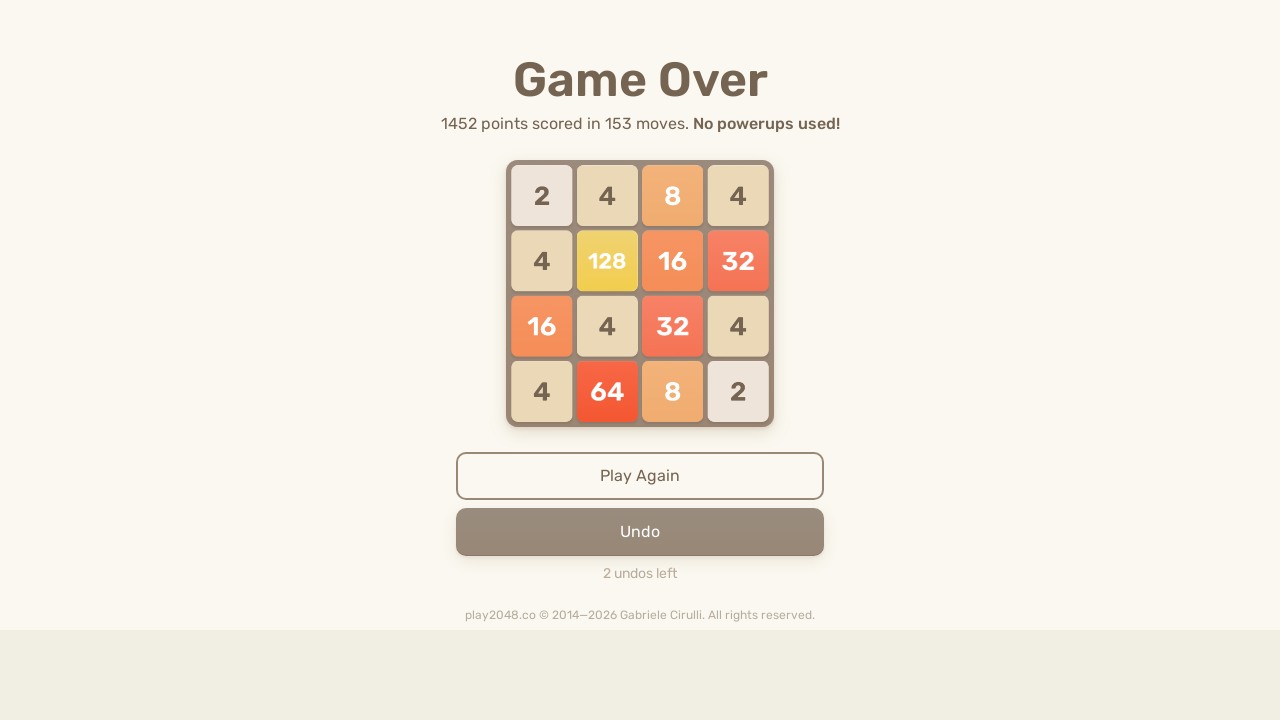

Pressed ArrowRight to move tiles right
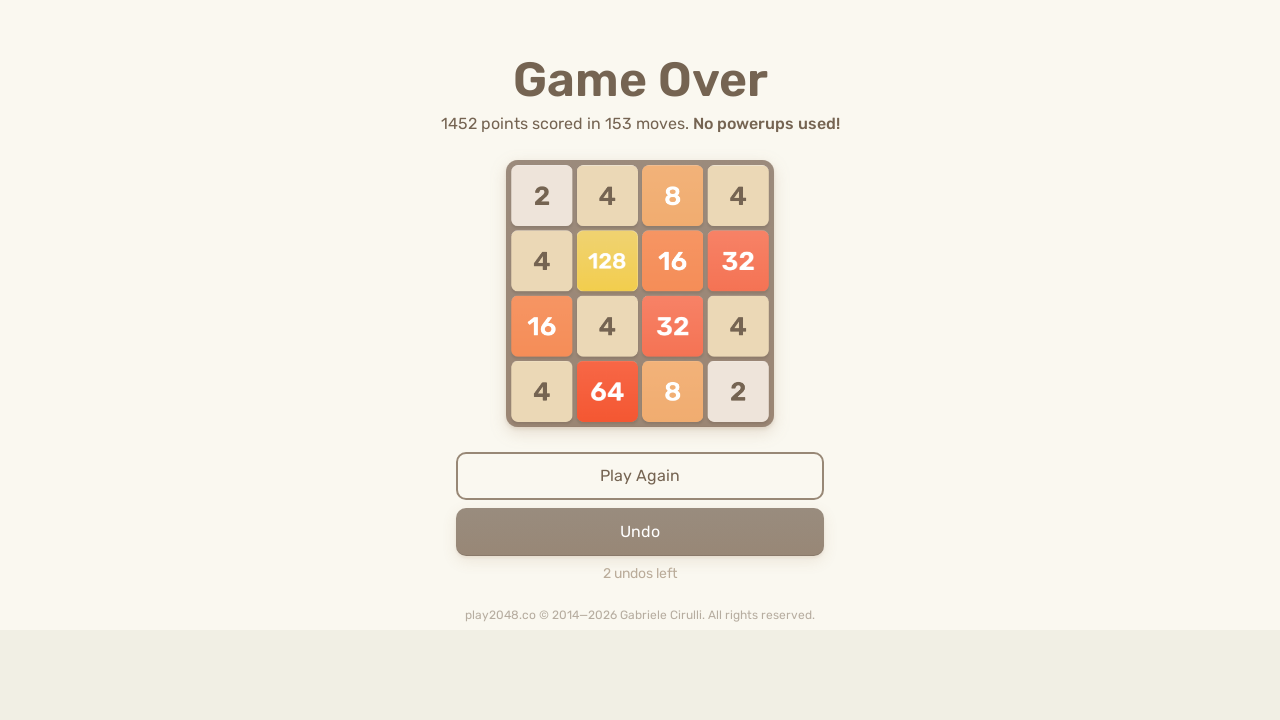

Pressed ArrowDown to move tiles down
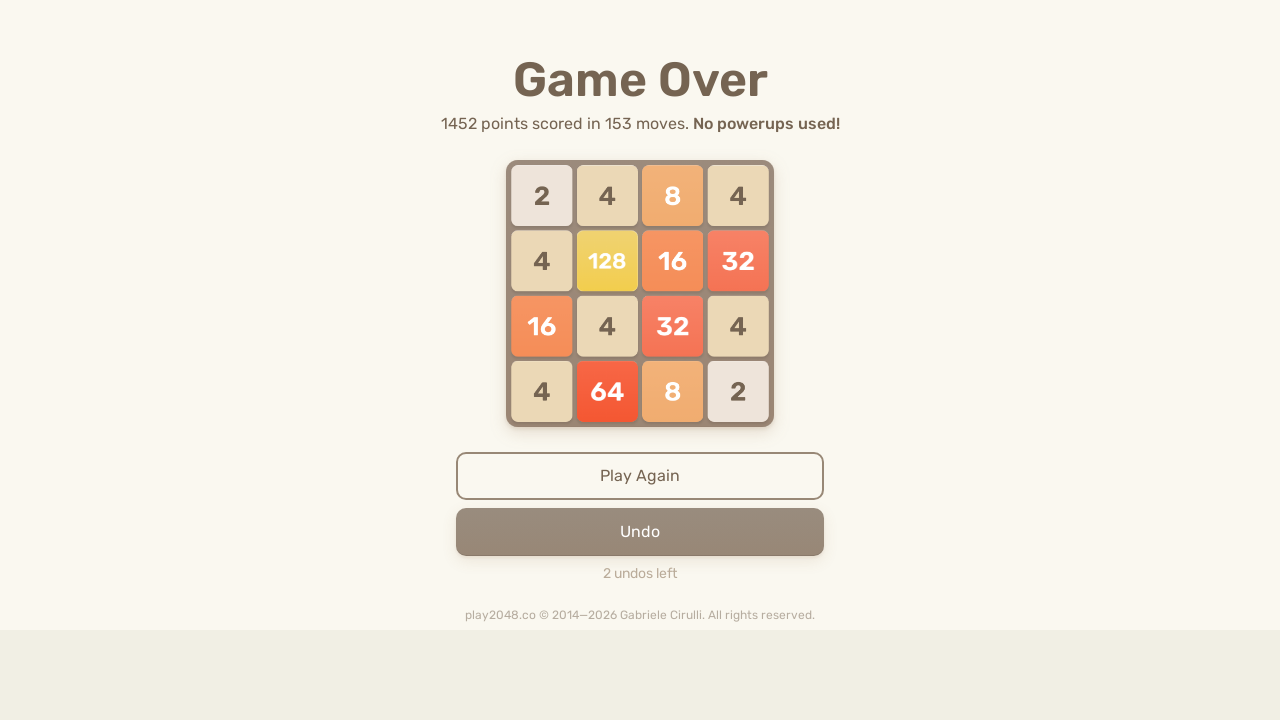

Pressed ArrowLeft to move tiles left
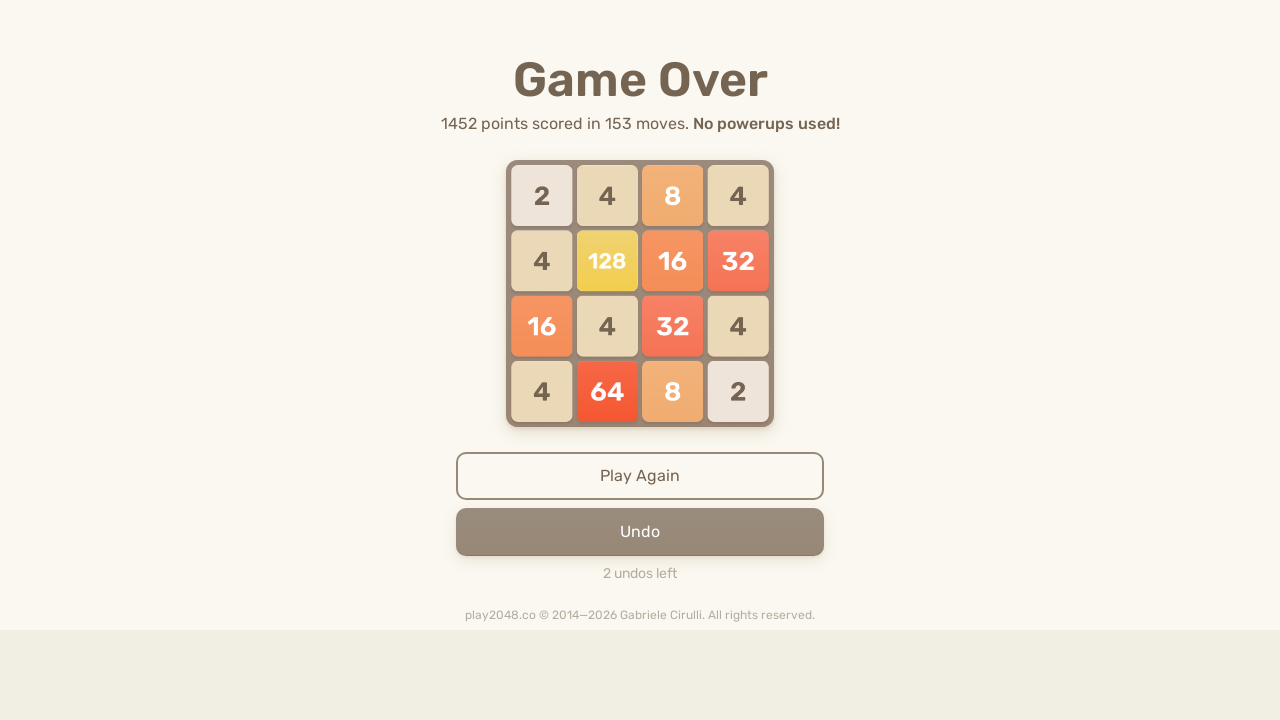

Pressed ArrowUp to move tiles up
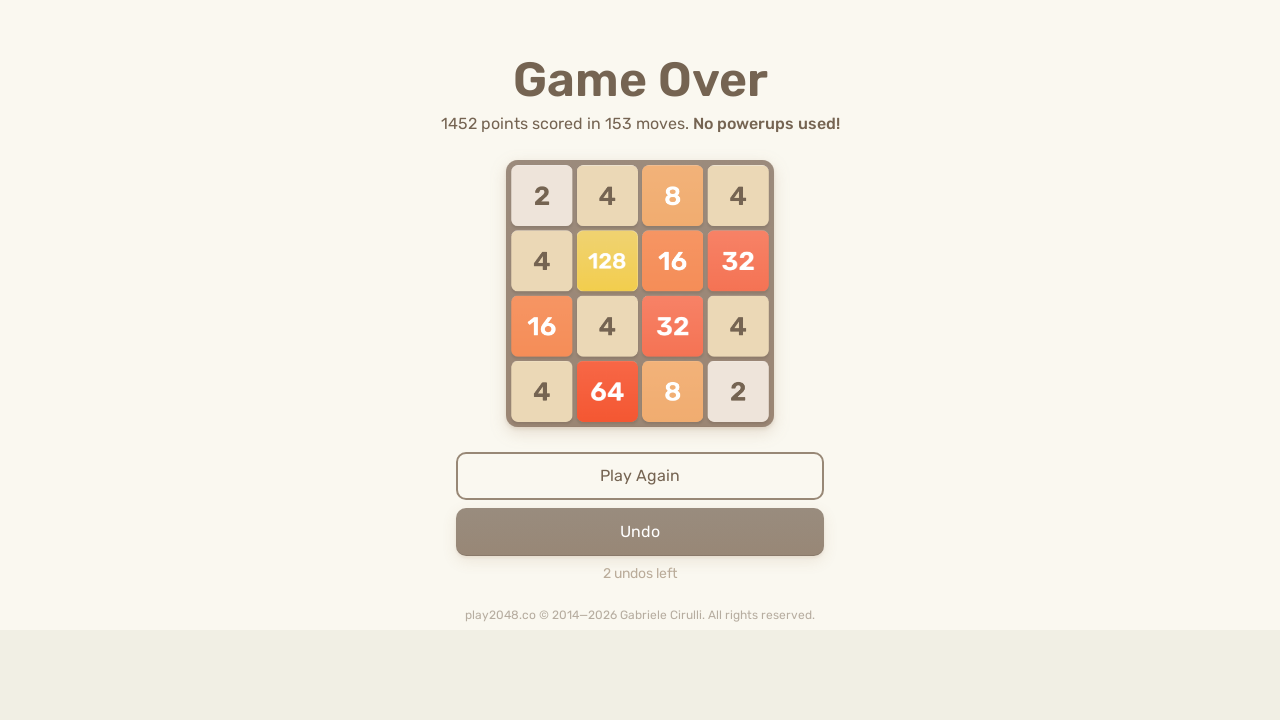

Pressed ArrowRight to move tiles right
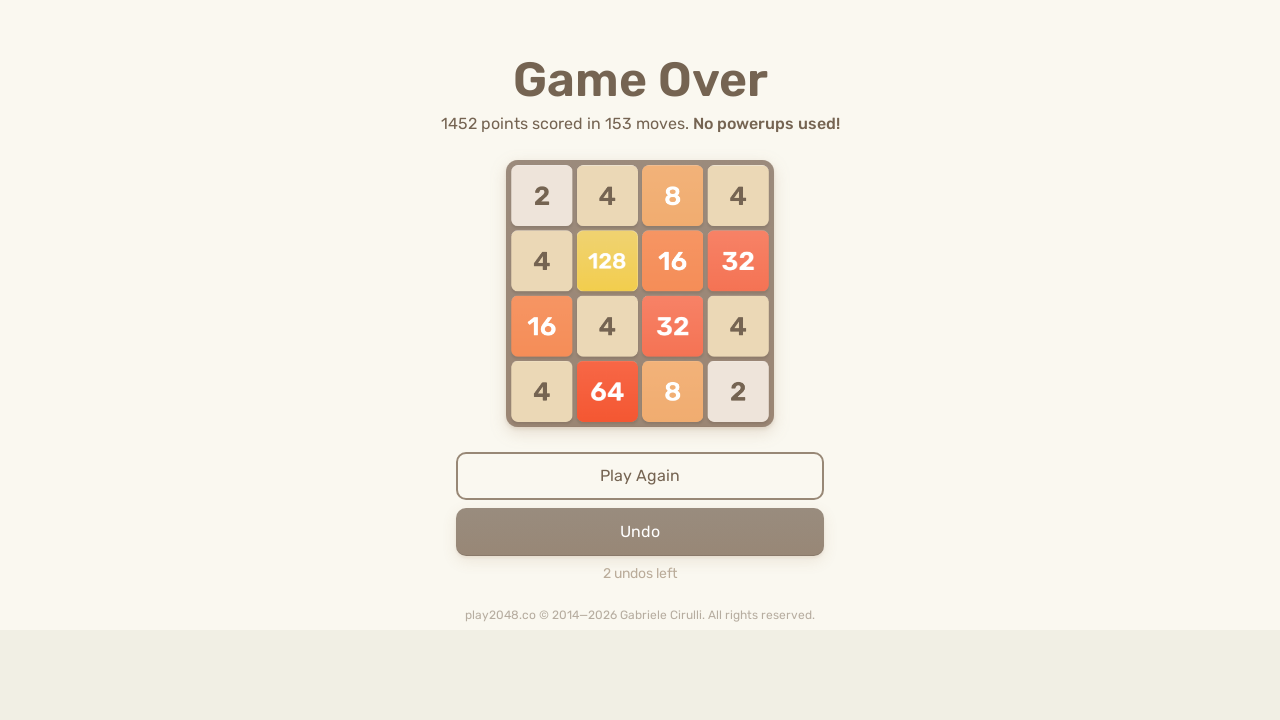

Pressed ArrowDown to move tiles down
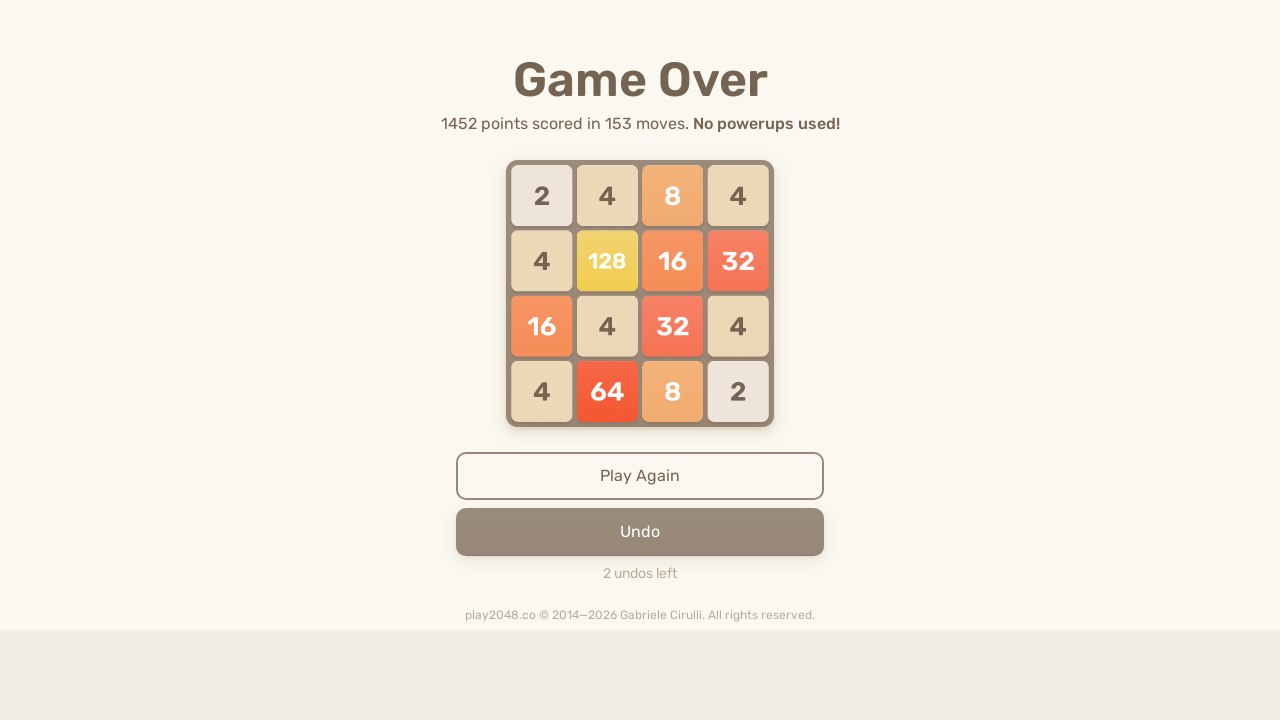

Pressed ArrowLeft to move tiles left
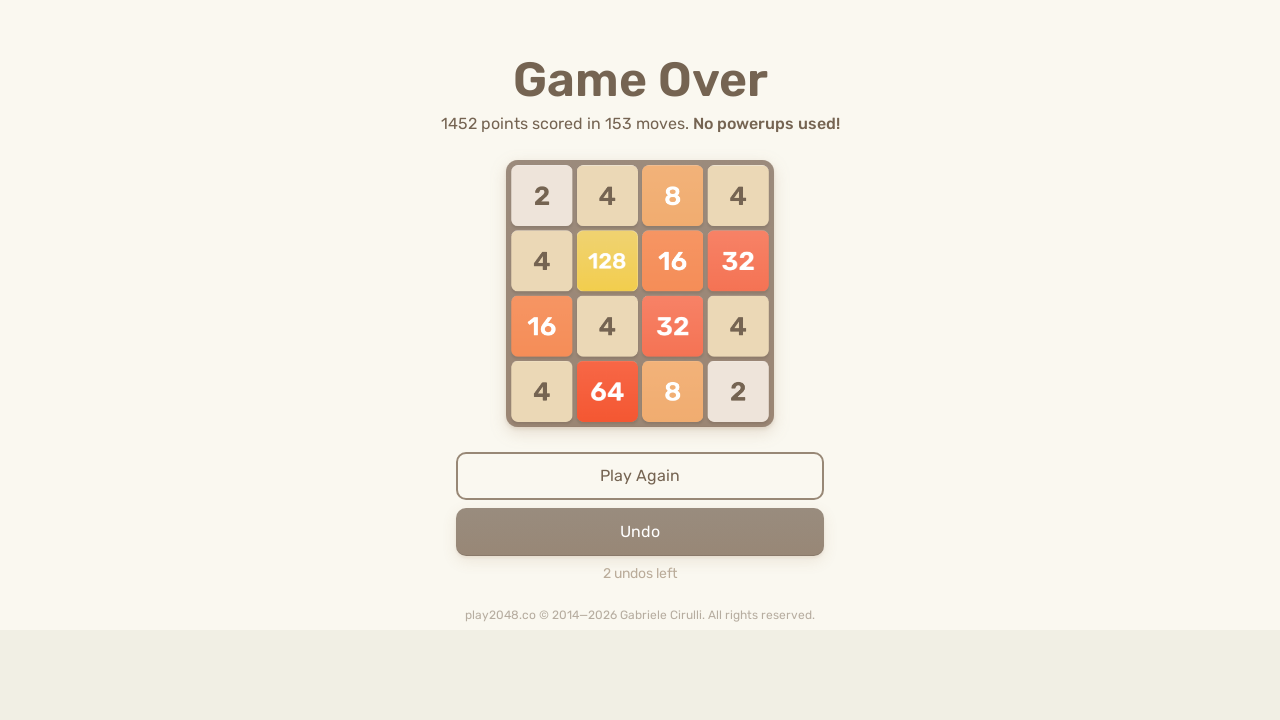

Pressed ArrowUp to move tiles up
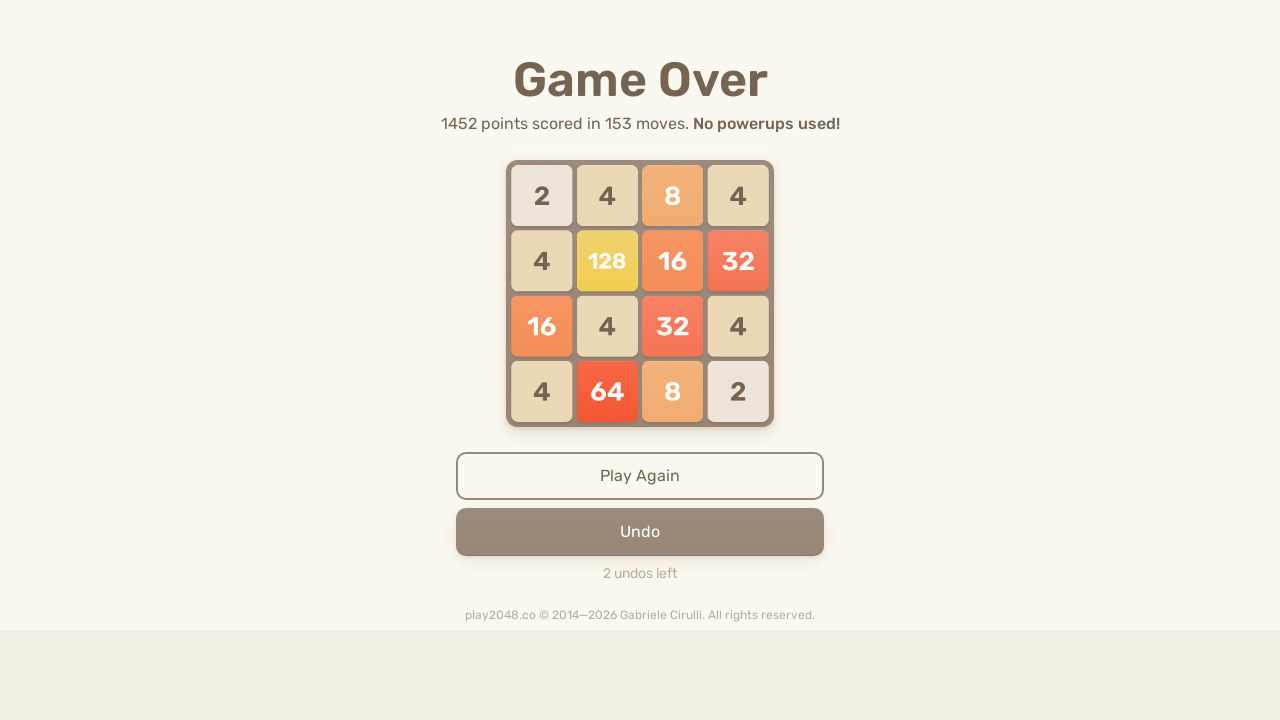

Pressed ArrowRight to move tiles right
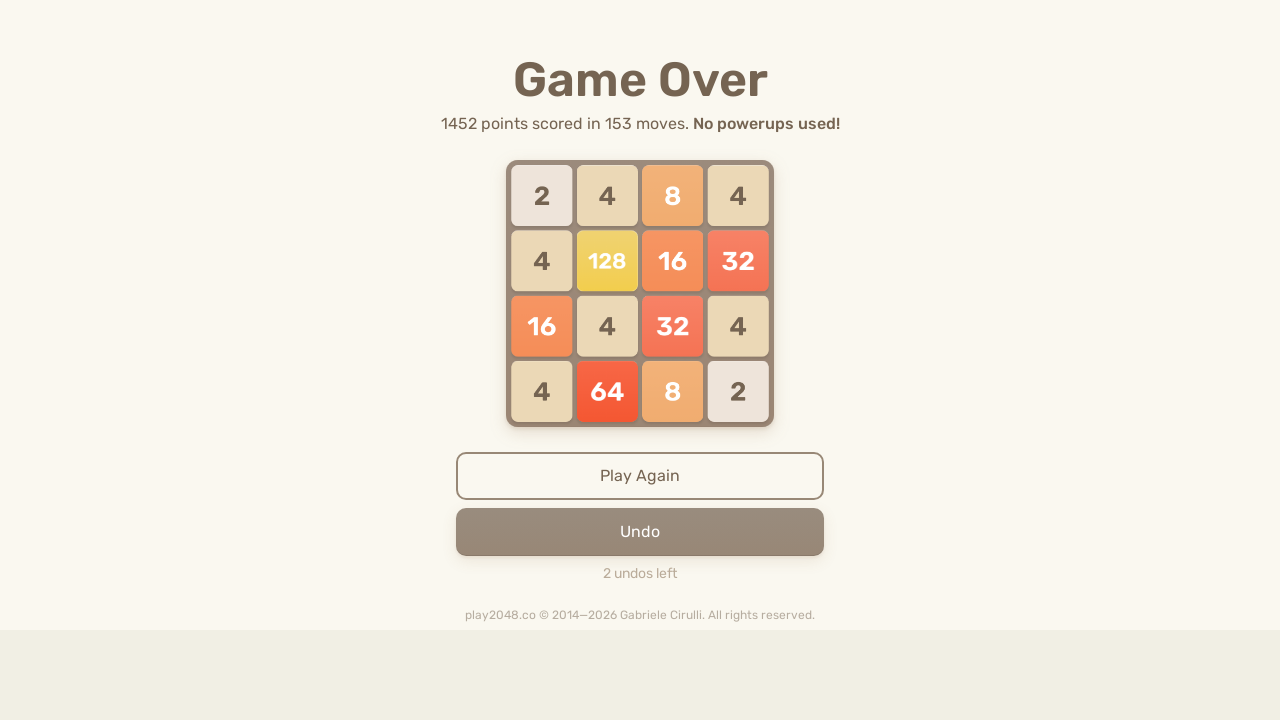

Pressed ArrowDown to move tiles down
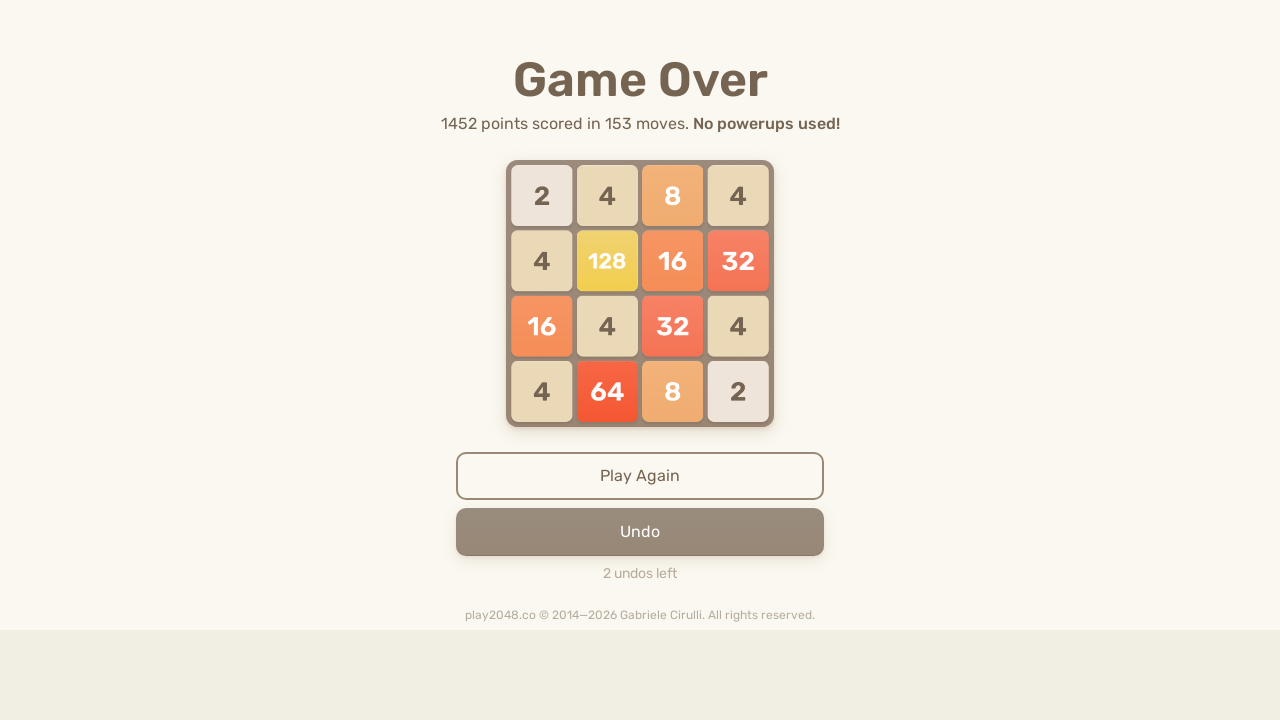

Pressed ArrowLeft to move tiles left
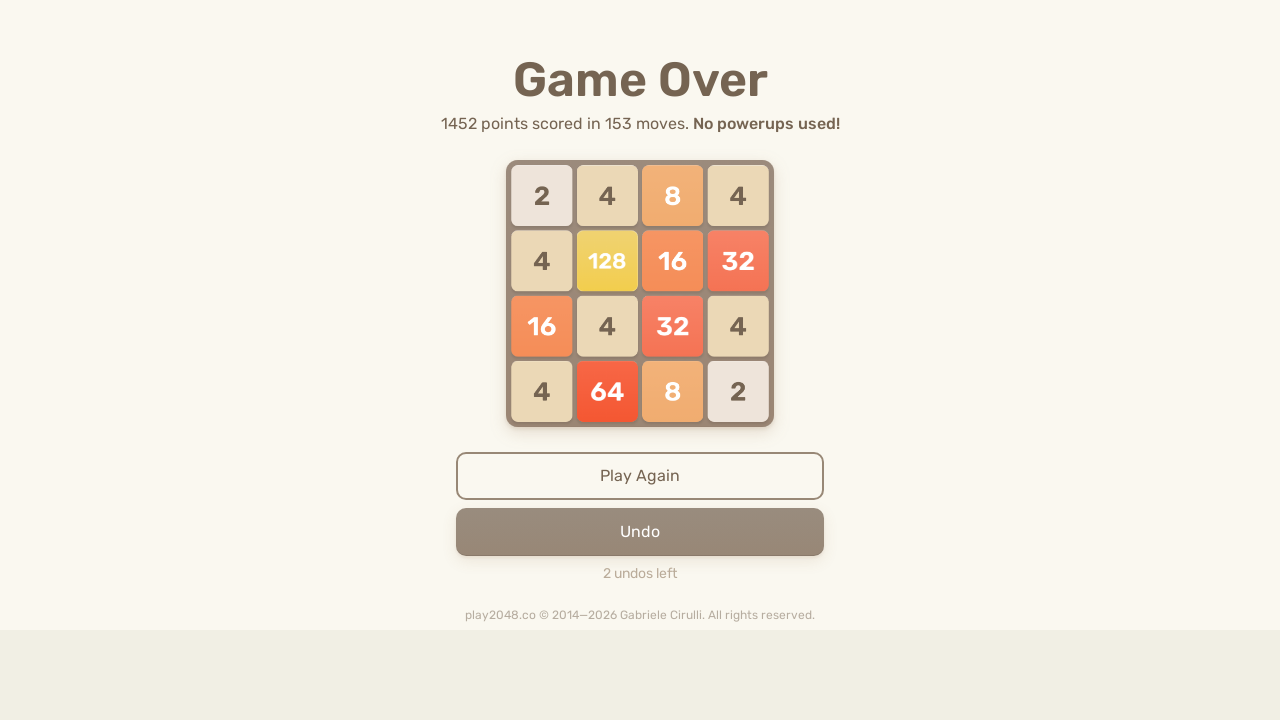

Pressed ArrowUp to move tiles up
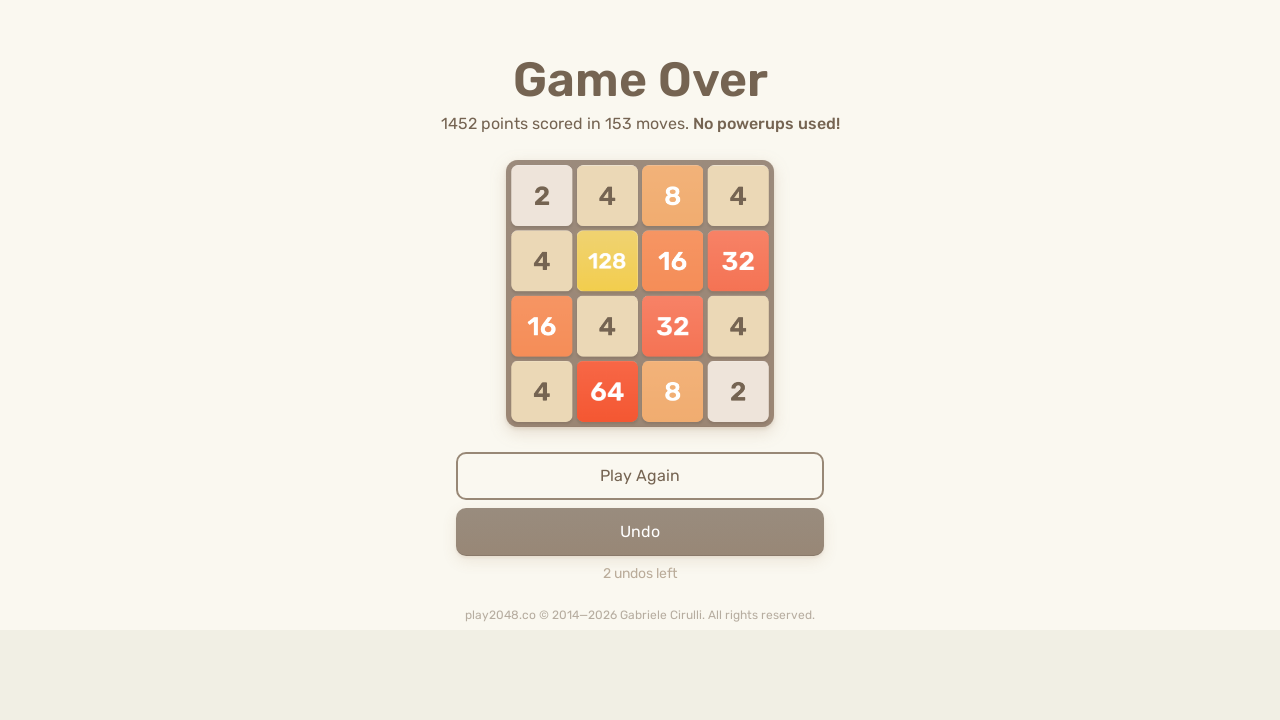

Pressed ArrowRight to move tiles right
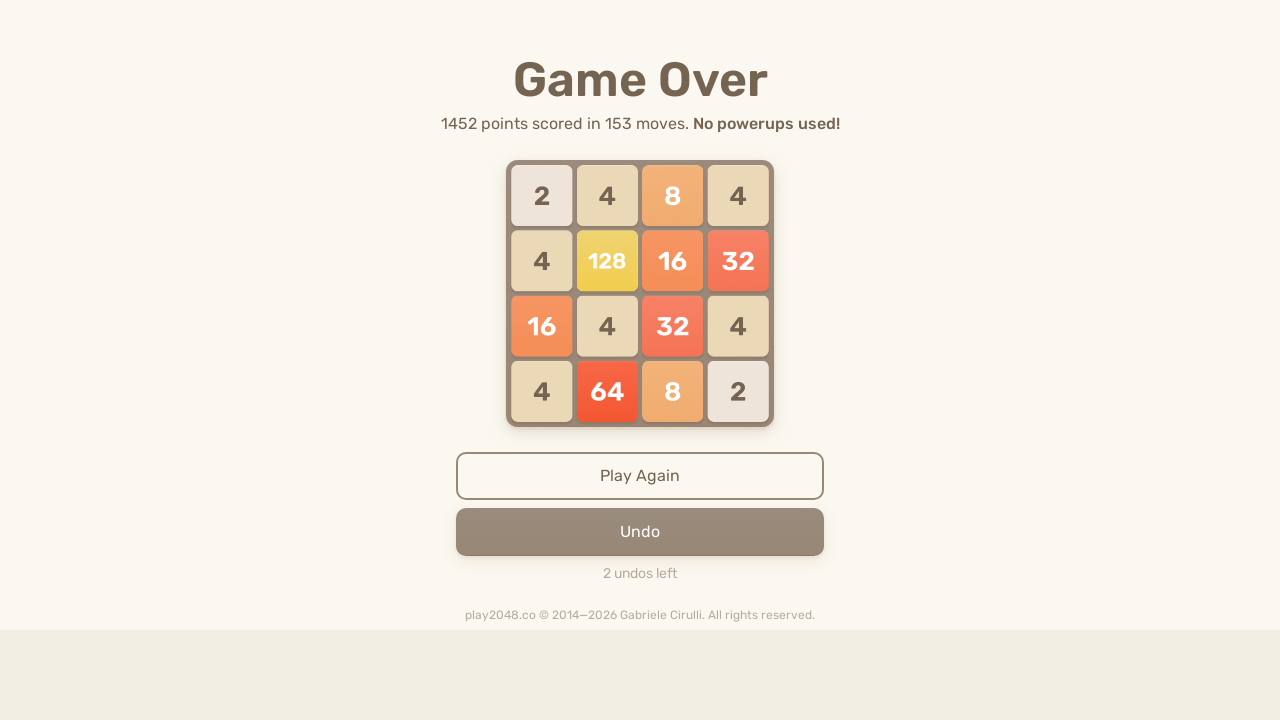

Pressed ArrowDown to move tiles down
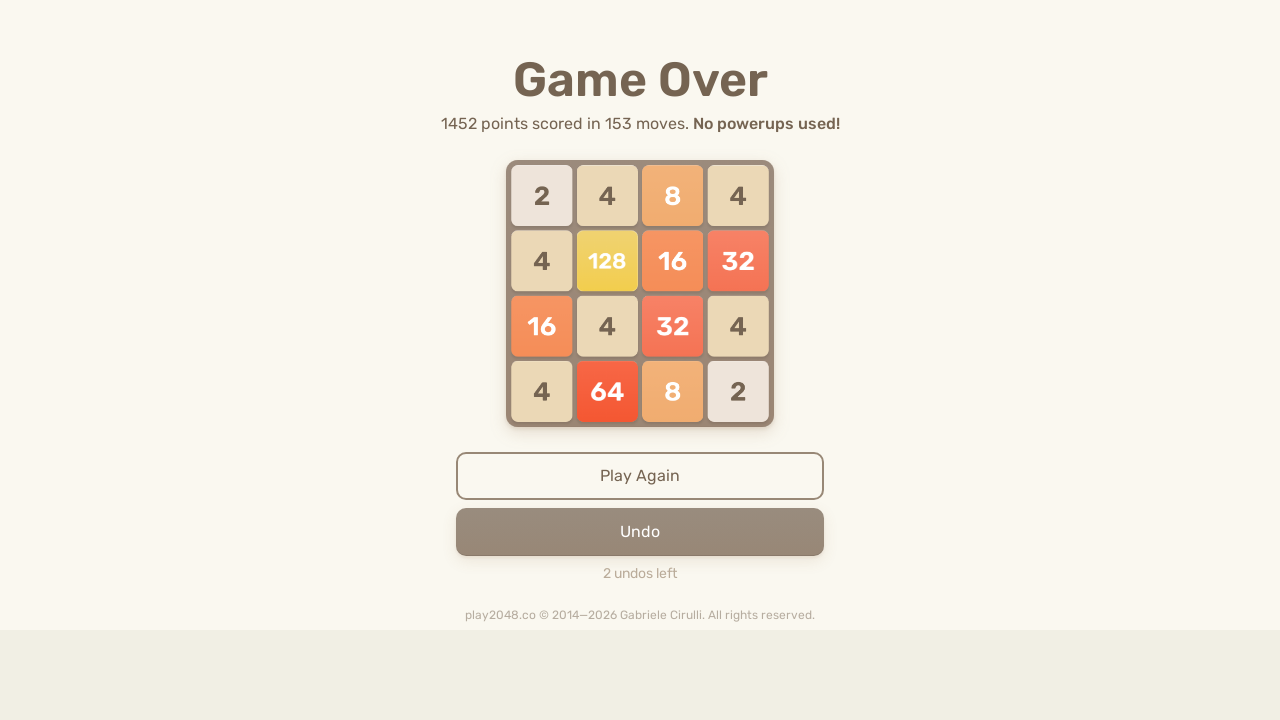

Pressed ArrowLeft to move tiles left
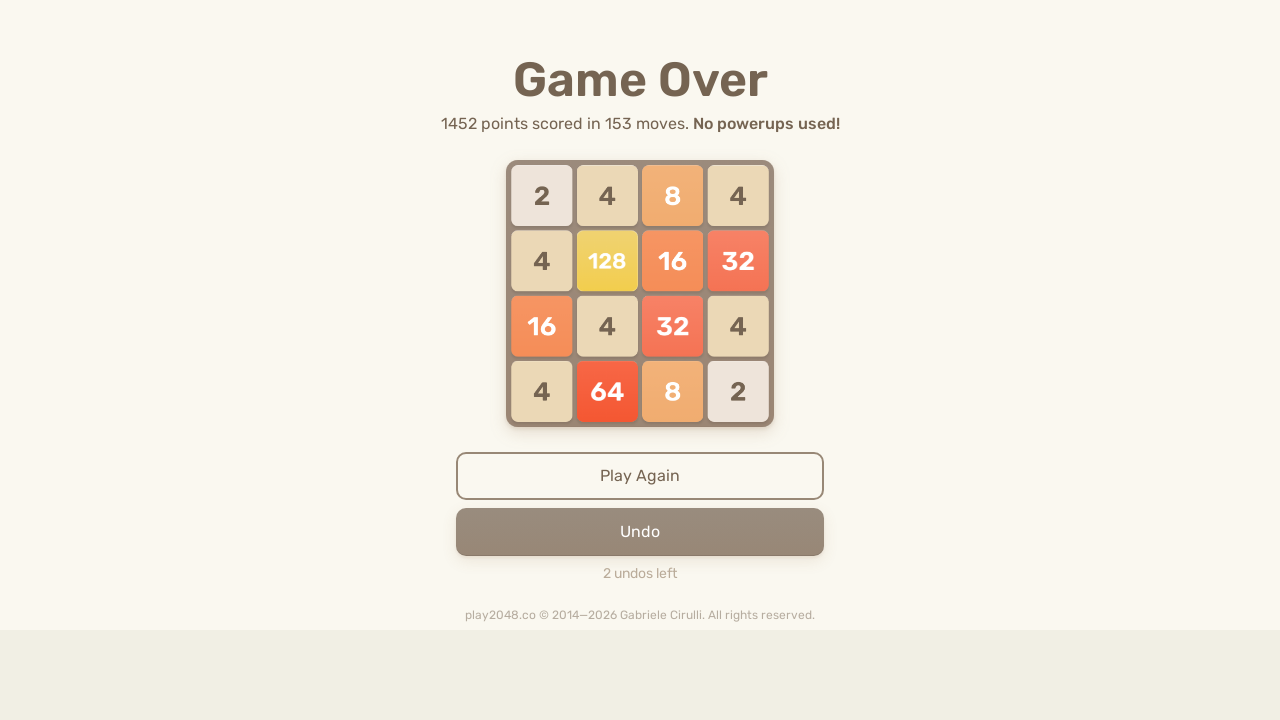

Pressed ArrowUp to move tiles up
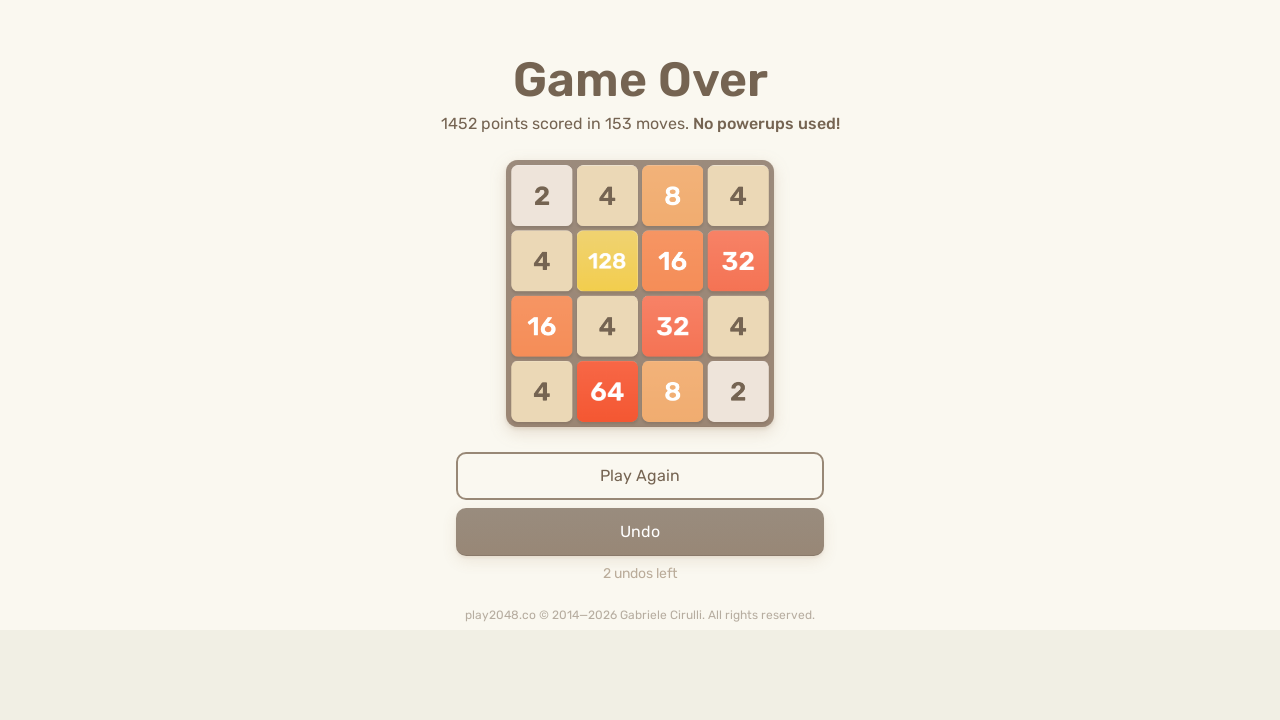

Pressed ArrowRight to move tiles right
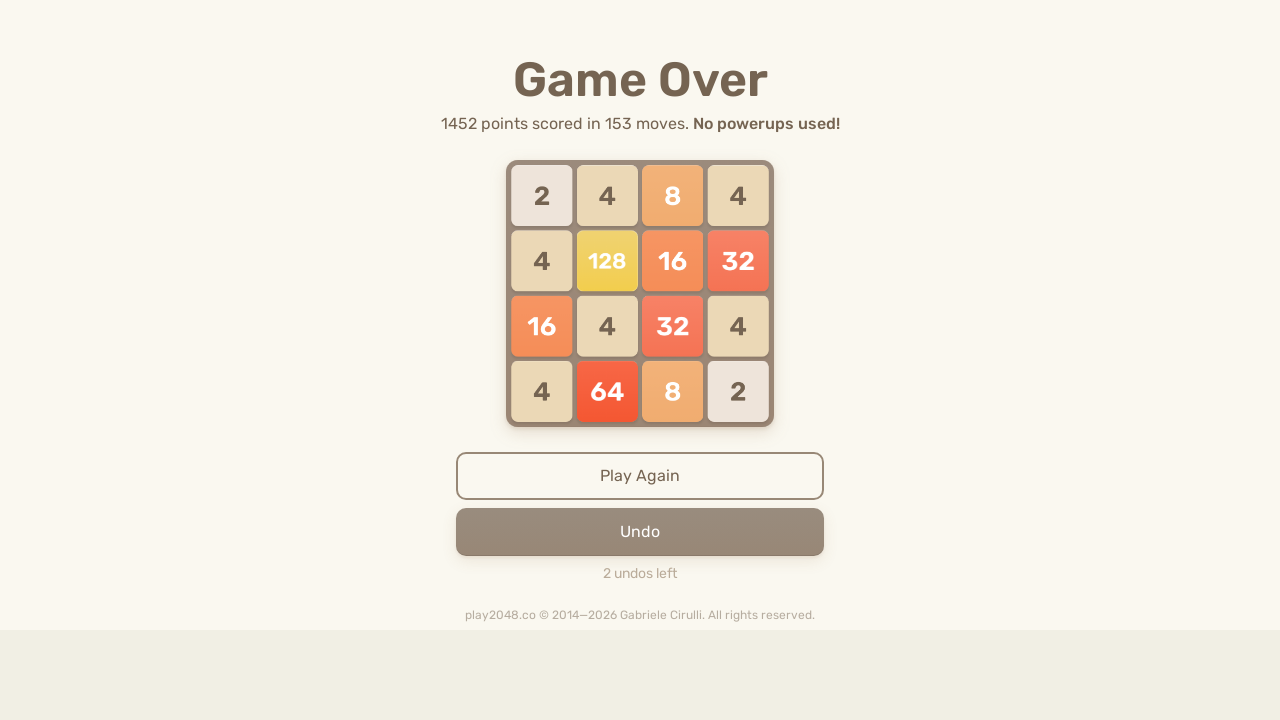

Pressed ArrowDown to move tiles down
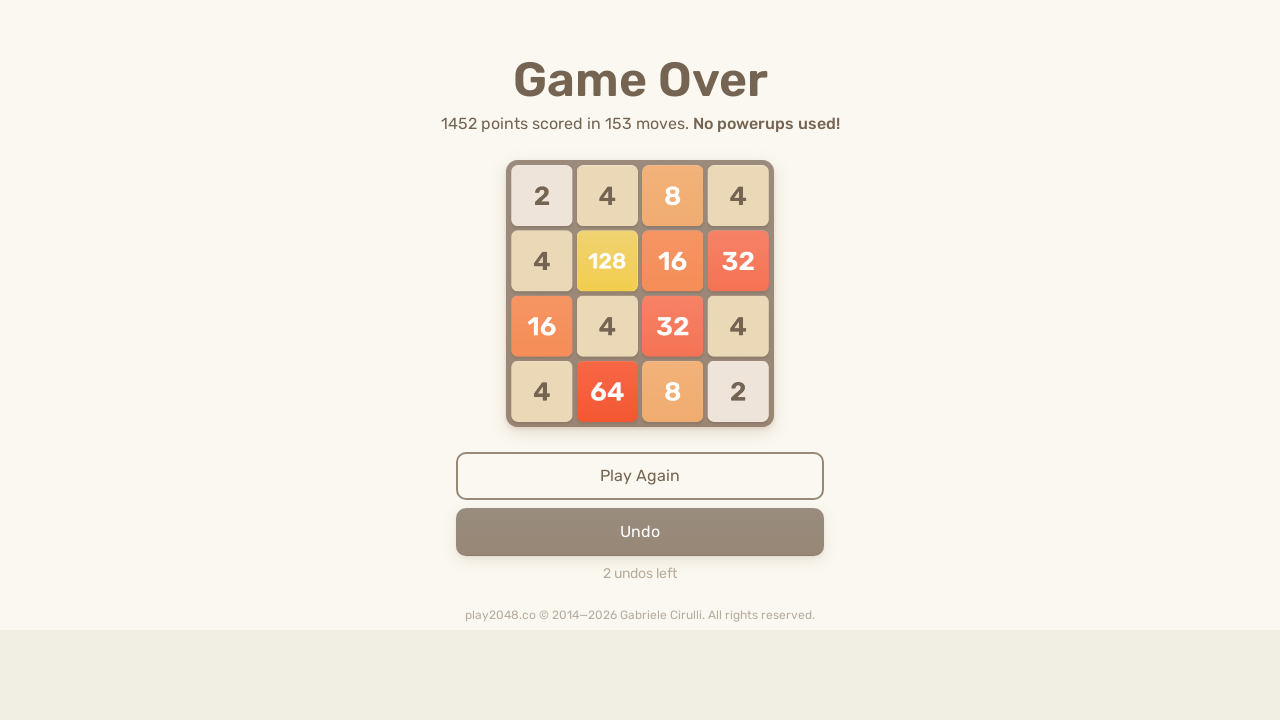

Pressed ArrowLeft to move tiles left
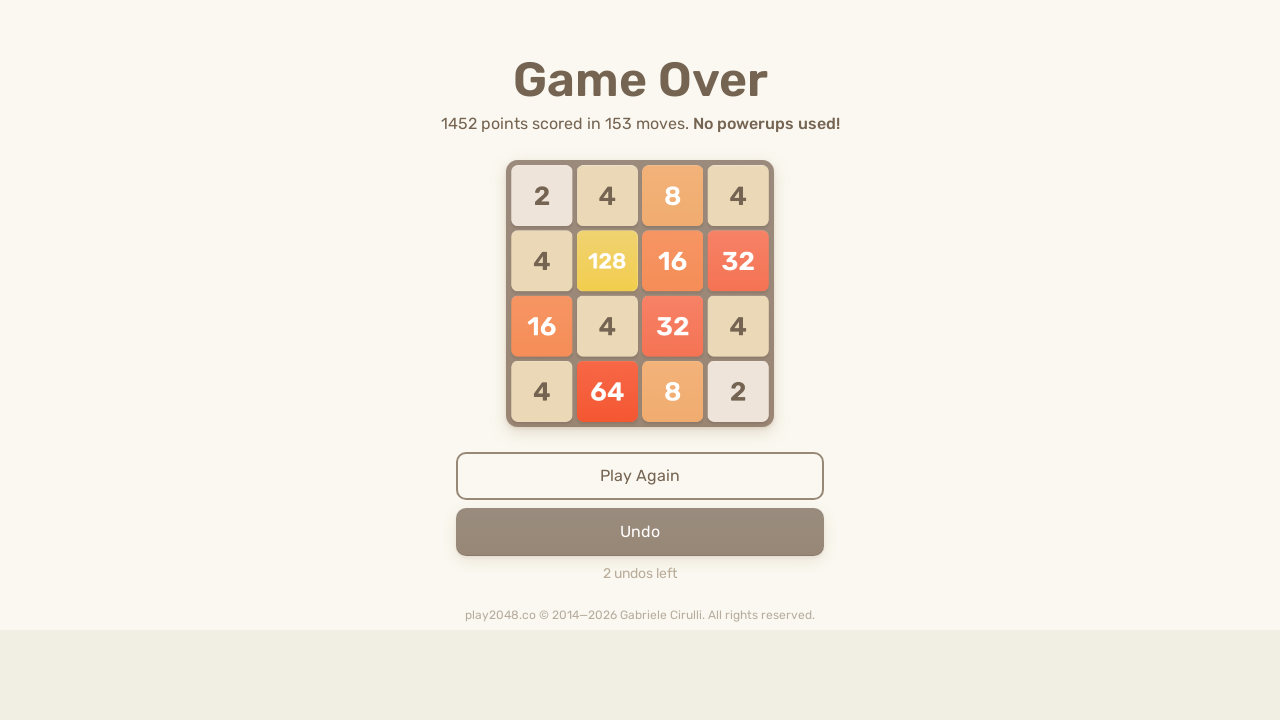

Pressed ArrowUp to move tiles up
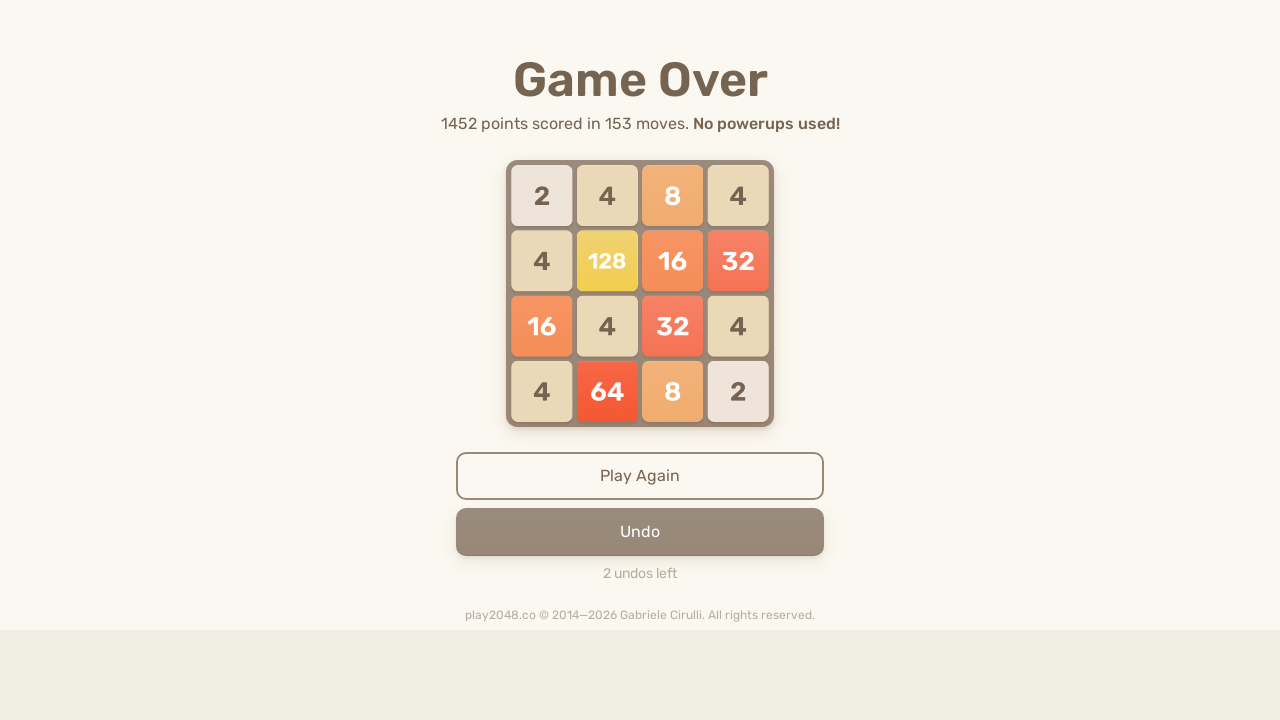

Pressed ArrowRight to move tiles right
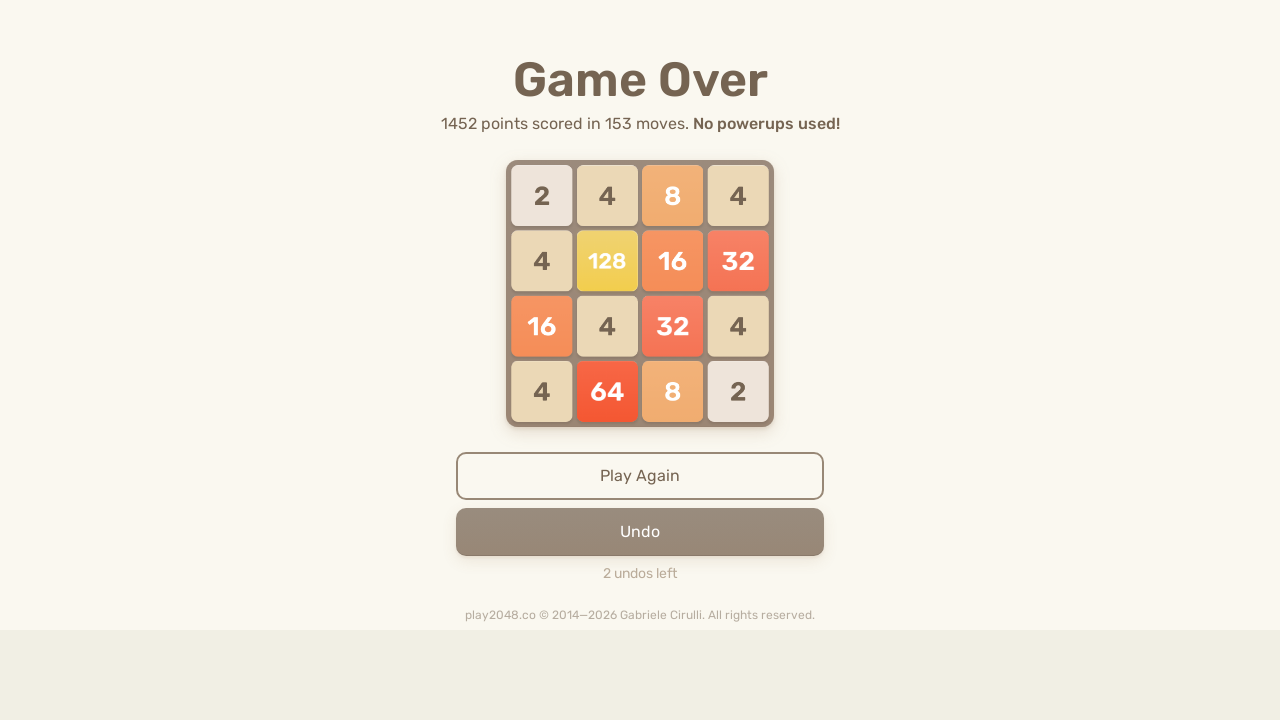

Pressed ArrowDown to move tiles down
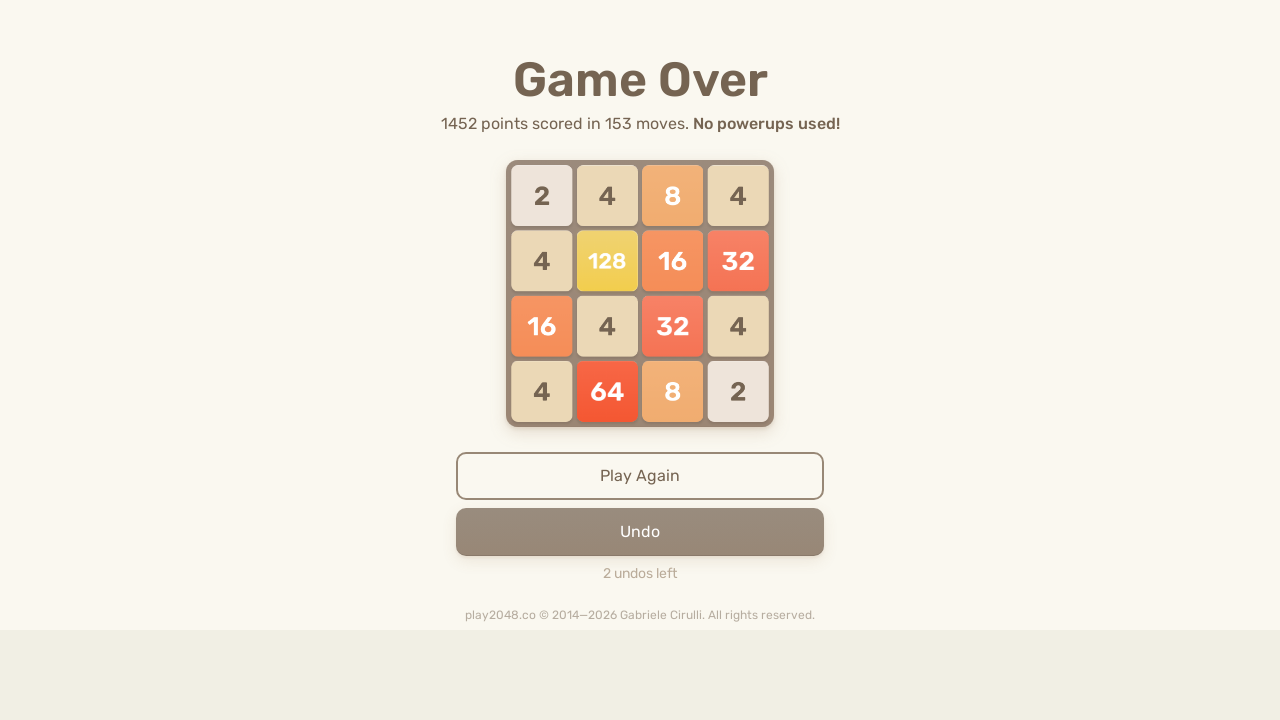

Pressed ArrowLeft to move tiles left
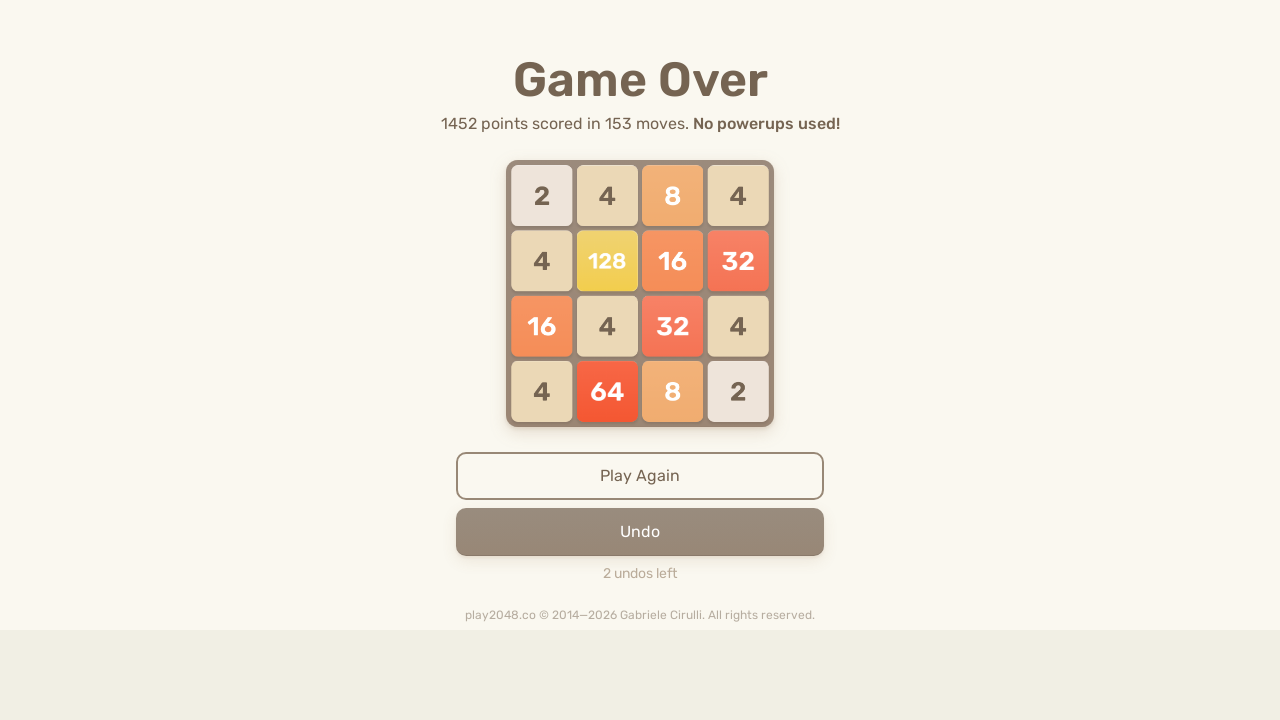

Pressed ArrowUp to move tiles up
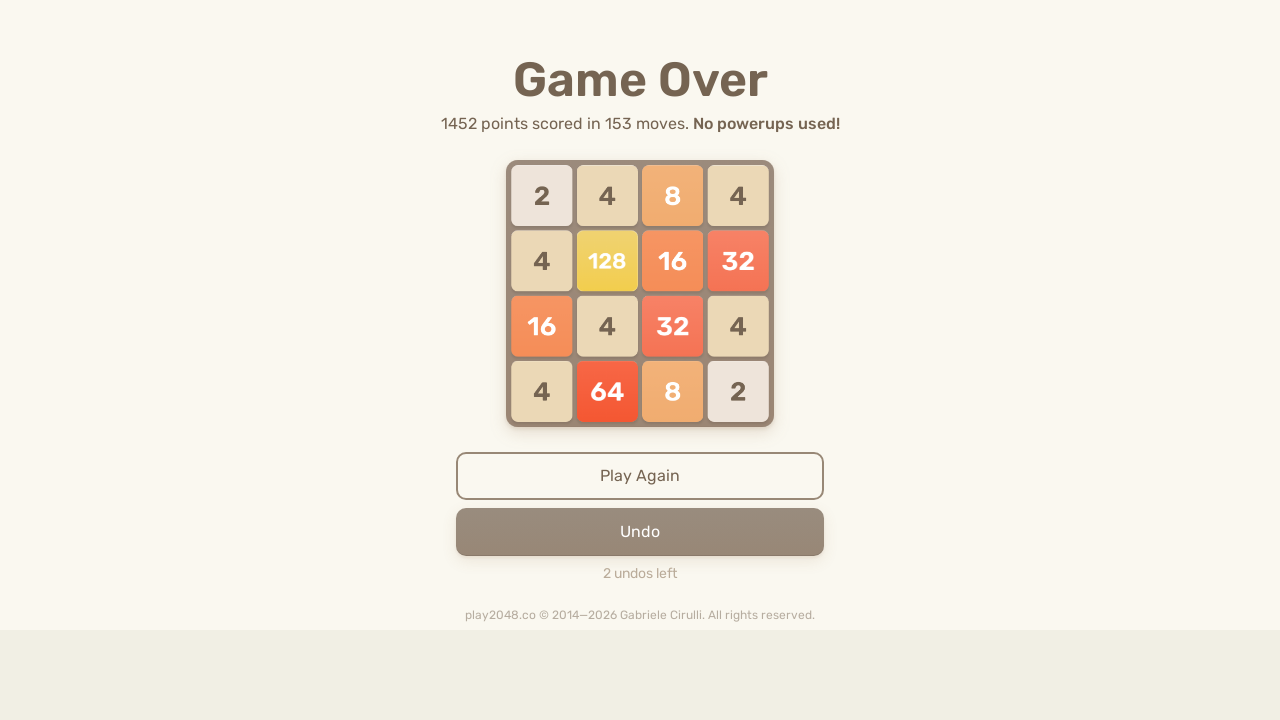

Pressed ArrowRight to move tiles right
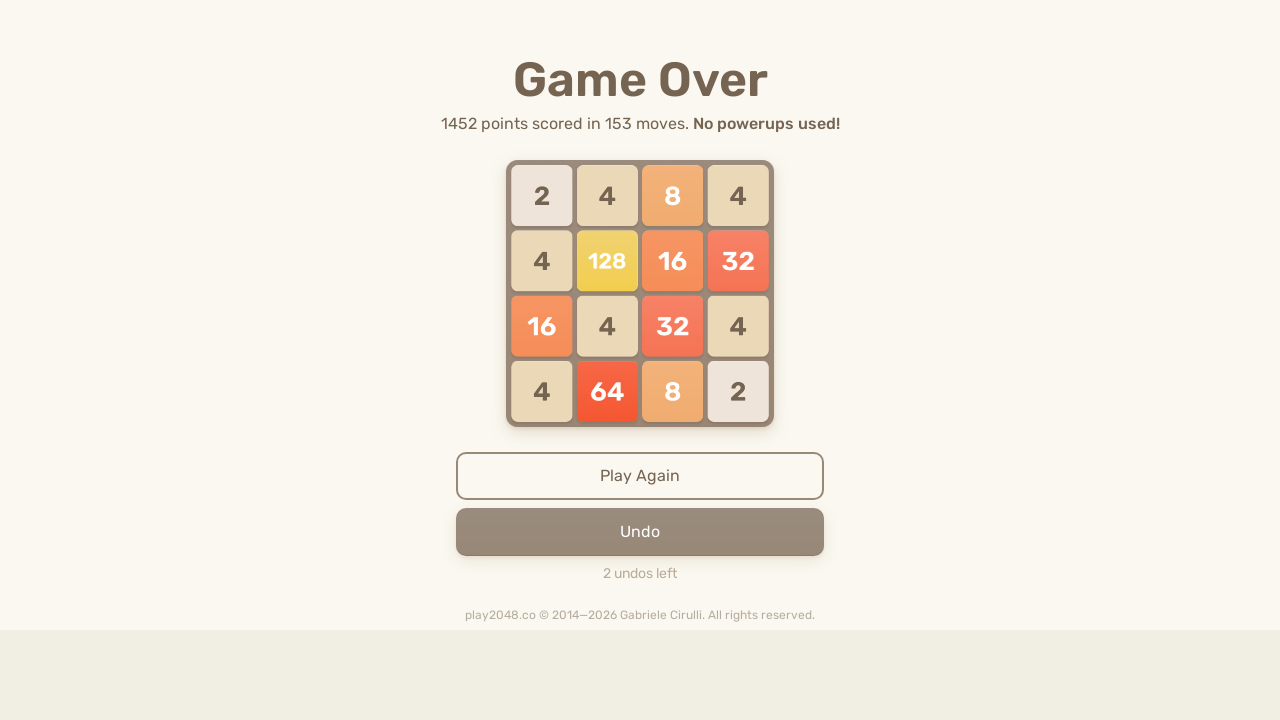

Pressed ArrowDown to move tiles down
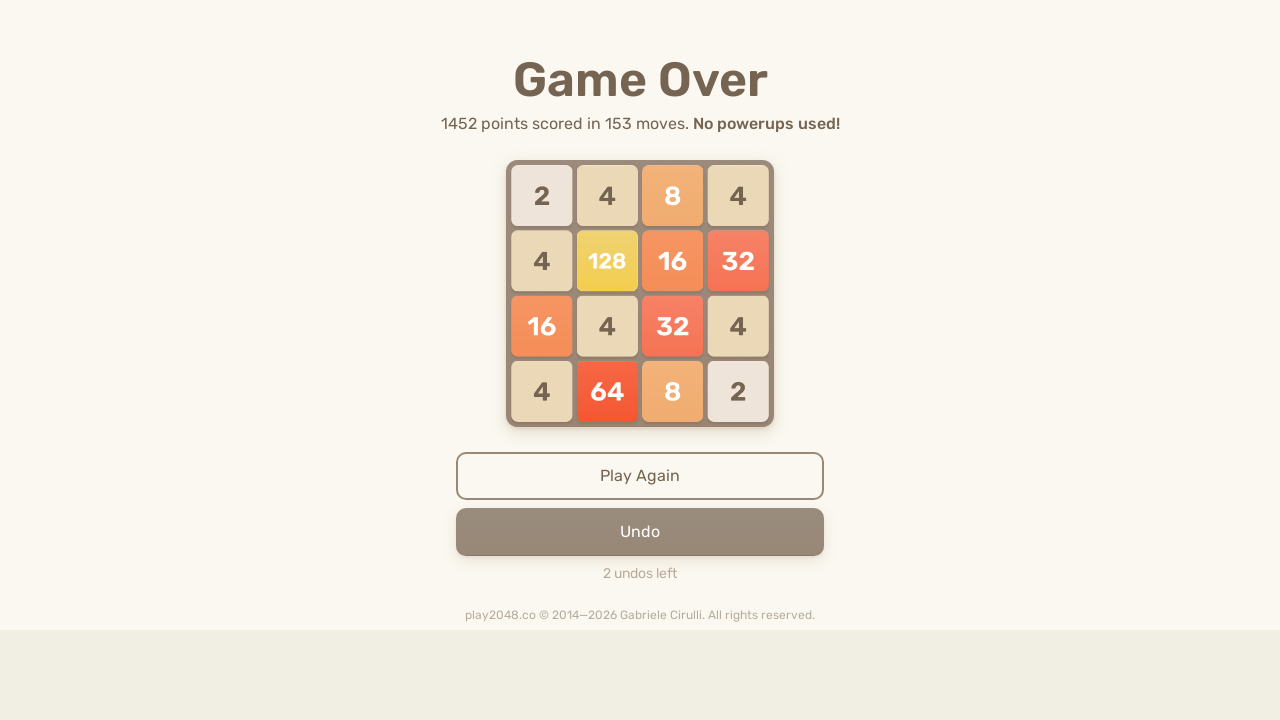

Pressed ArrowLeft to move tiles left
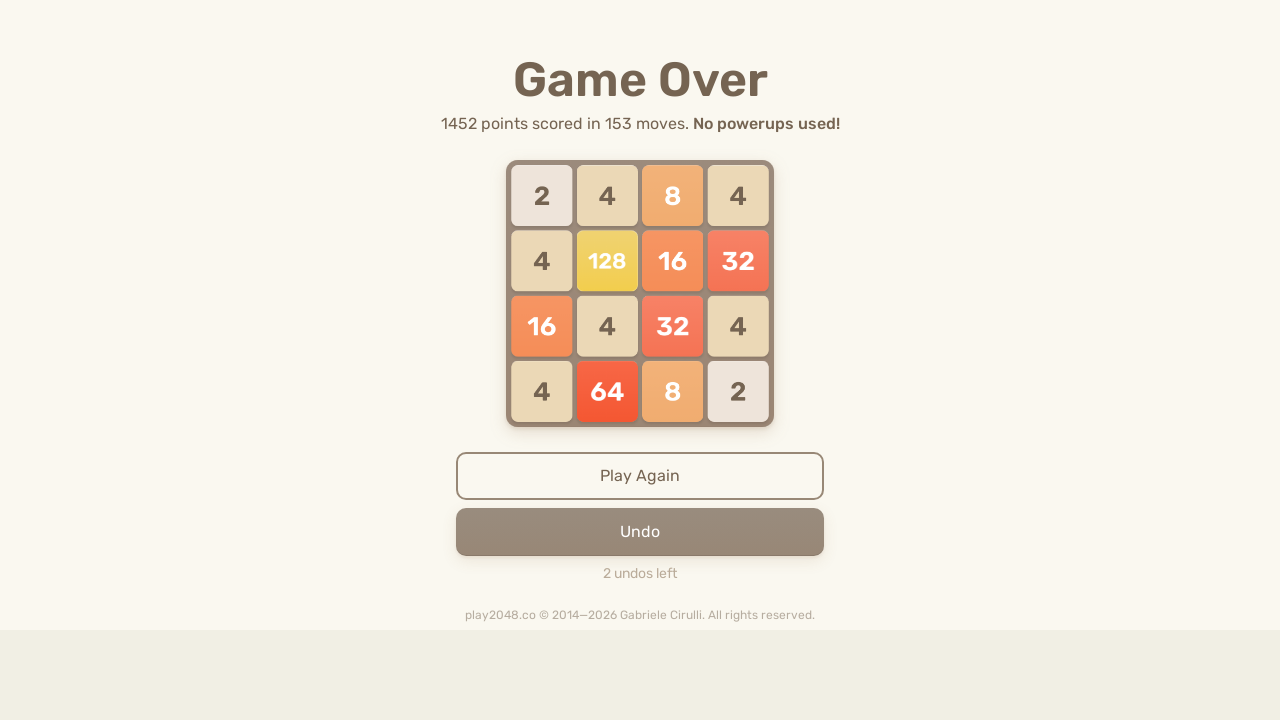

Pressed ArrowUp to move tiles up
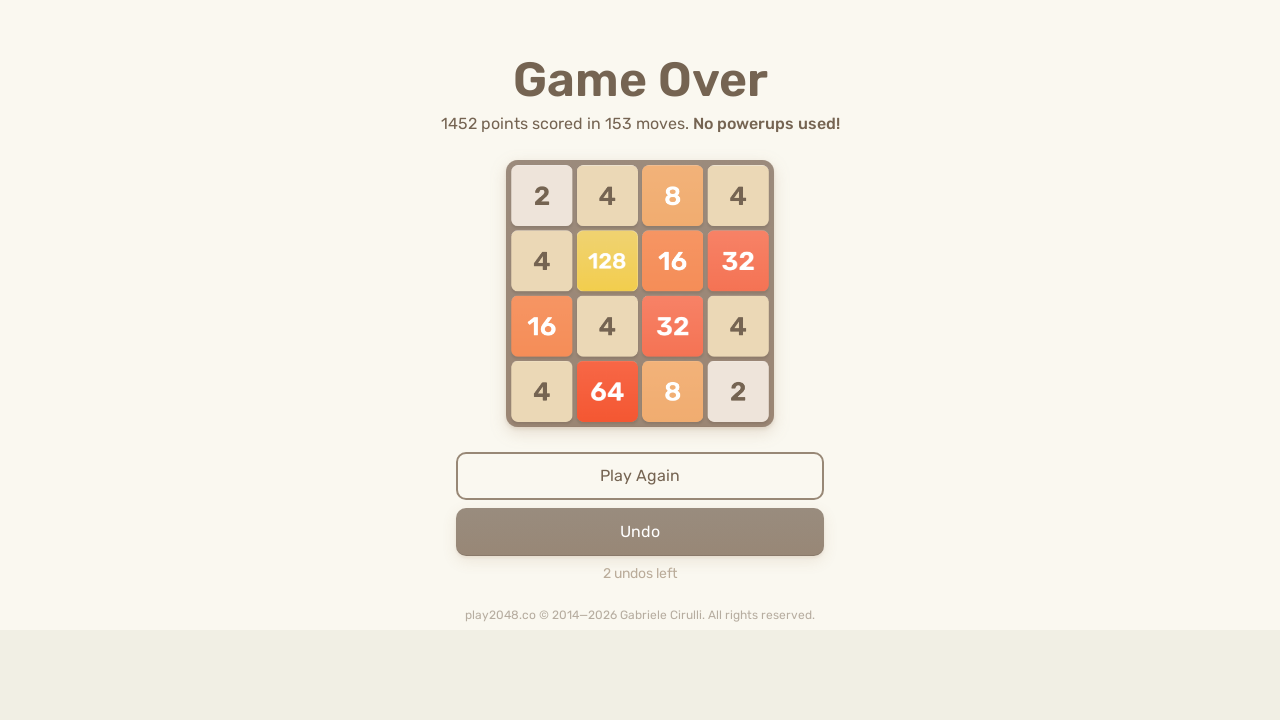

Pressed ArrowRight to move tiles right
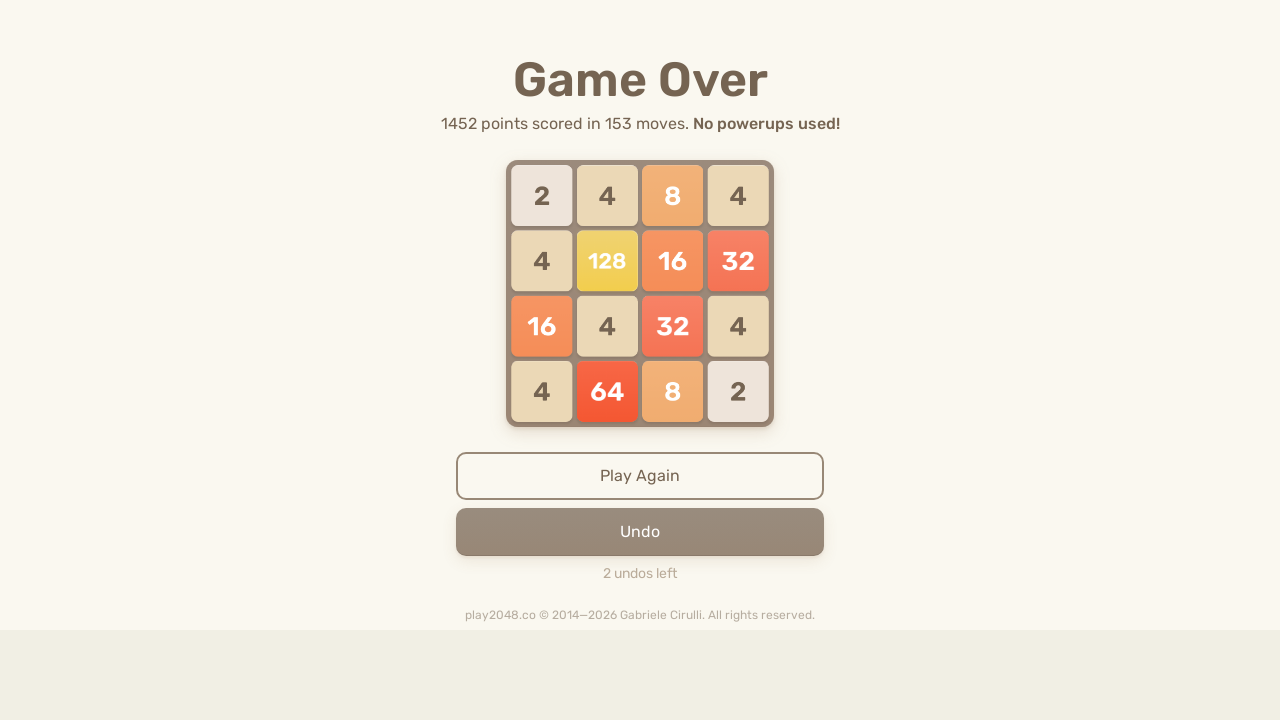

Pressed ArrowDown to move tiles down
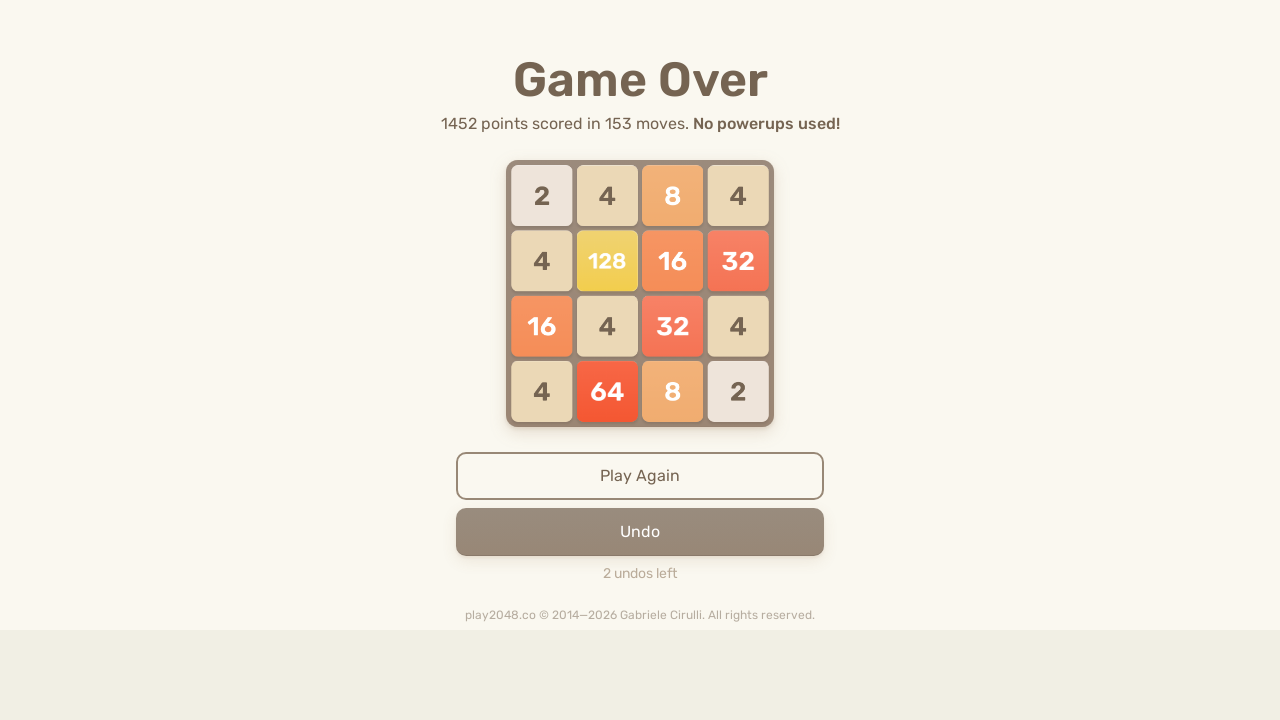

Pressed ArrowLeft to move tiles left
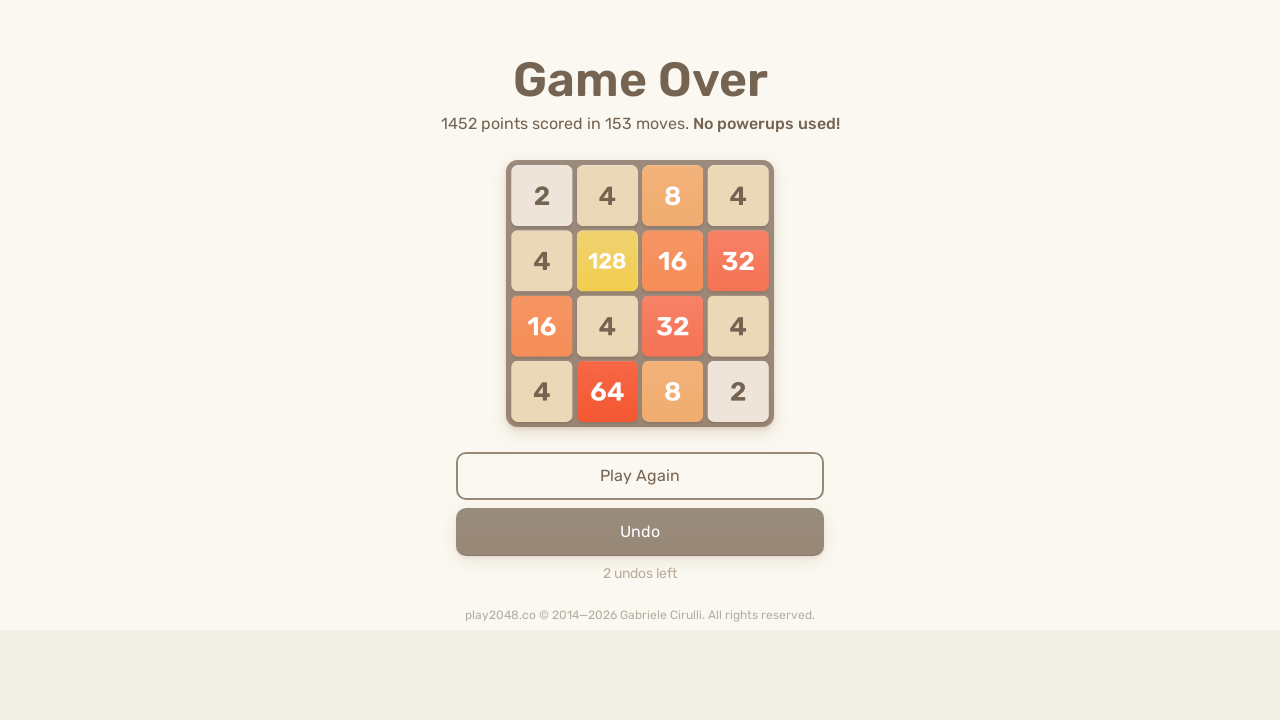

Pressed ArrowUp to move tiles up
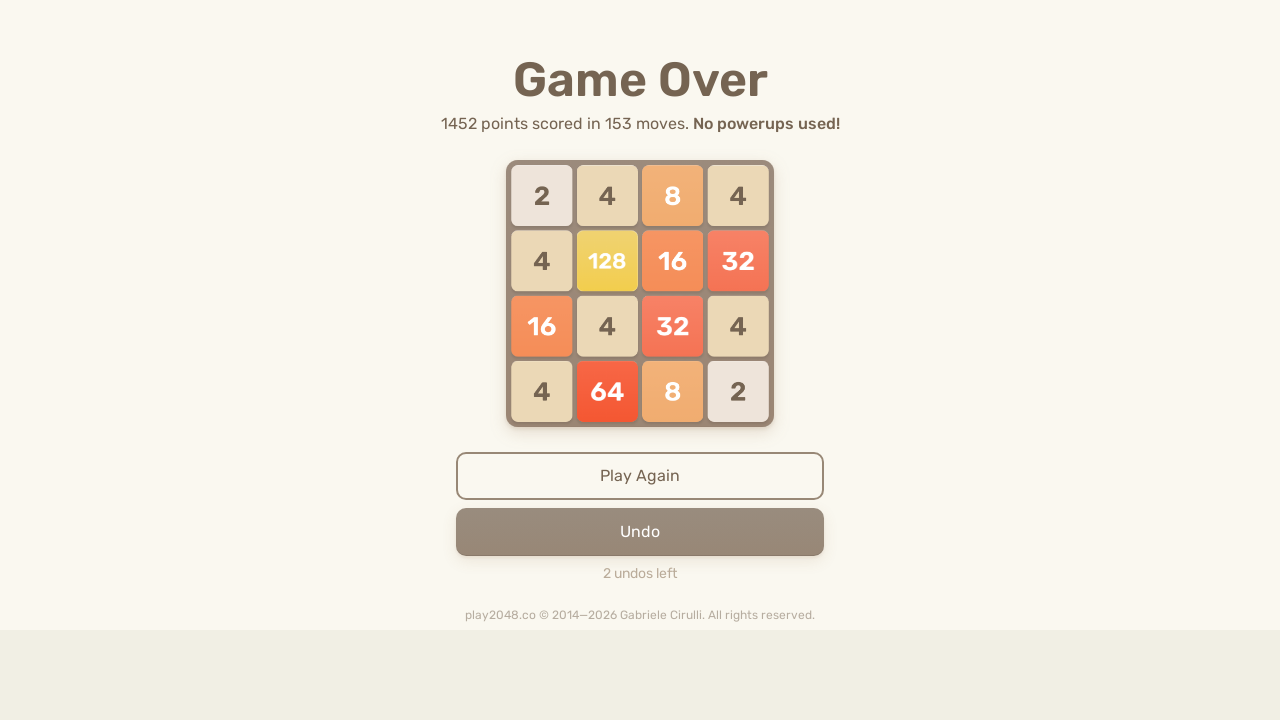

Pressed ArrowRight to move tiles right
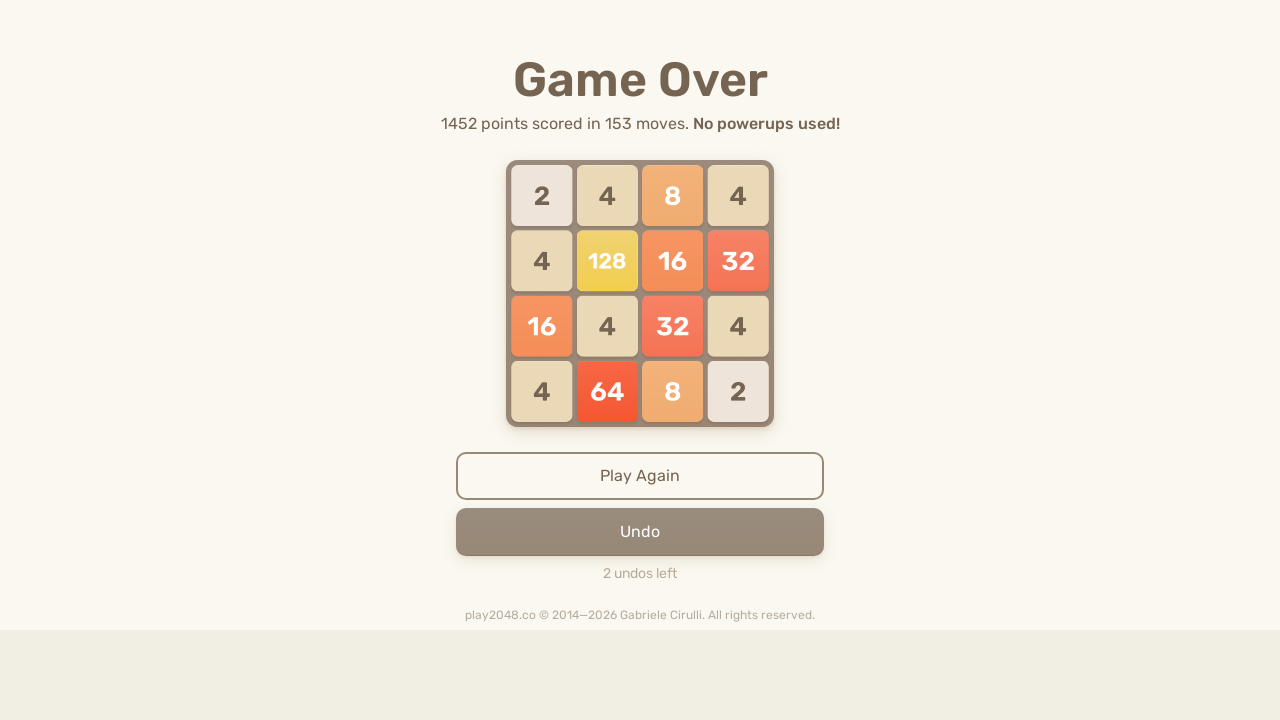

Pressed ArrowDown to move tiles down
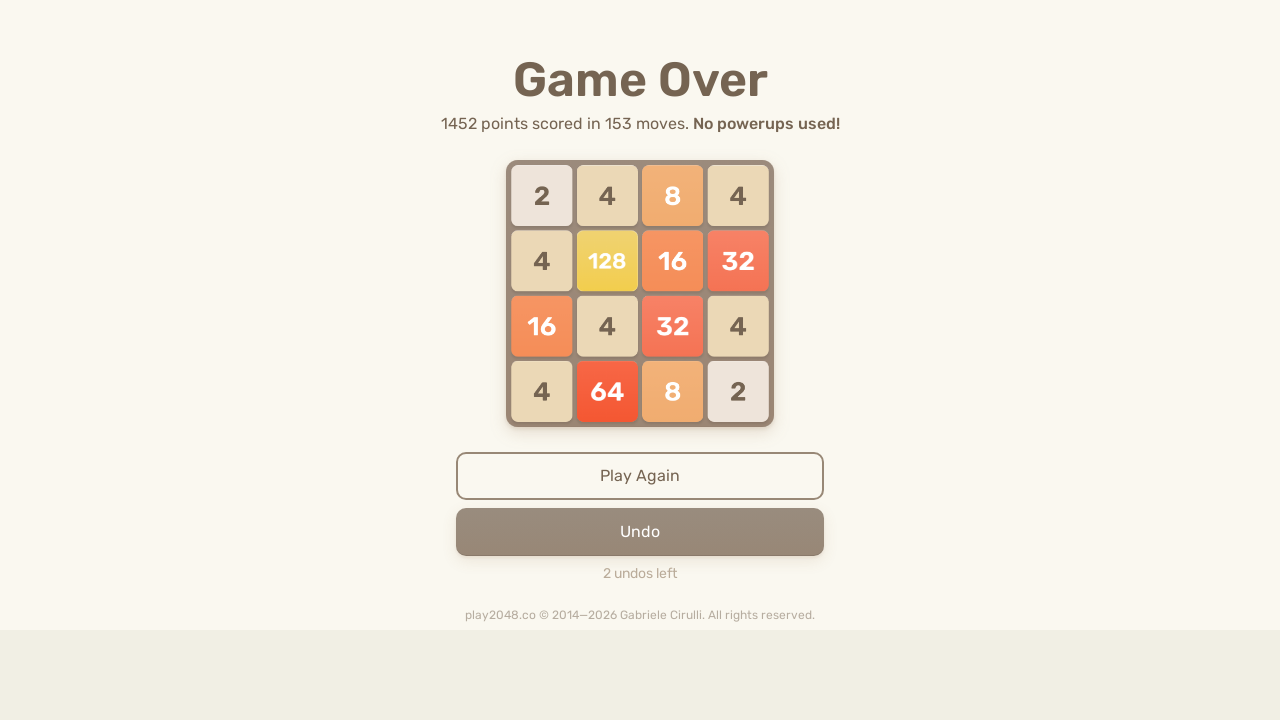

Pressed ArrowLeft to move tiles left
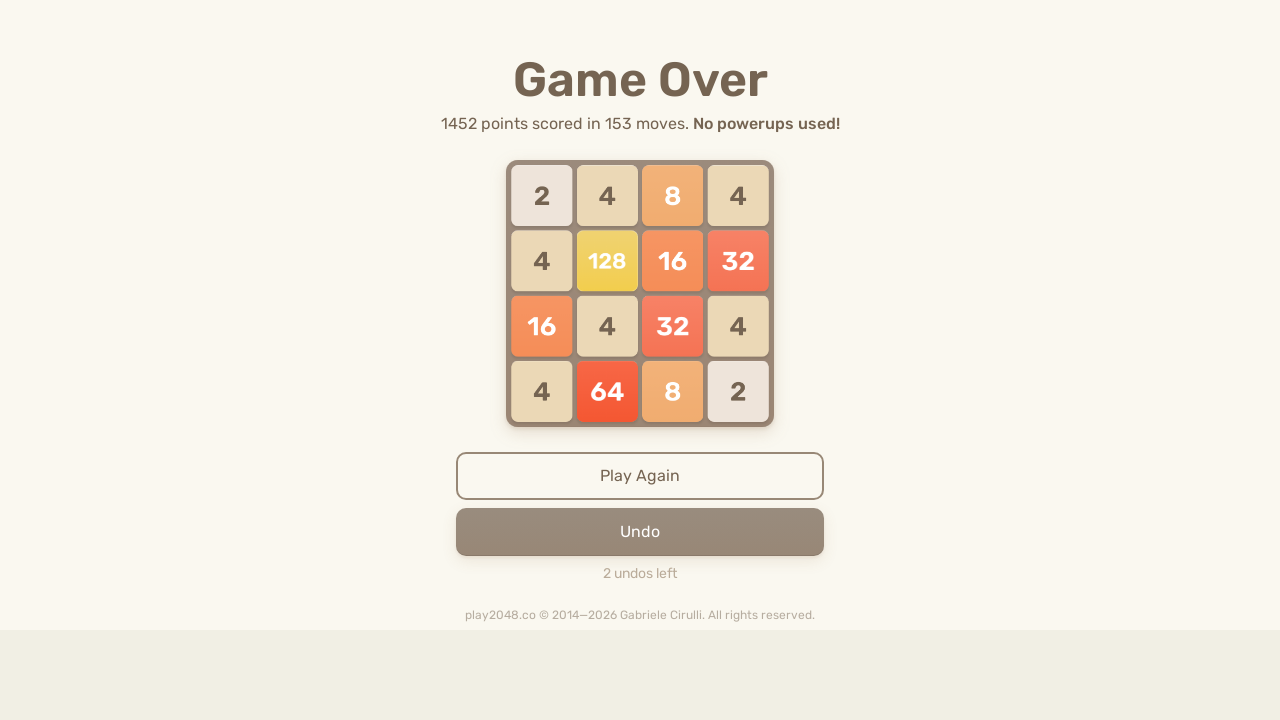

Pressed ArrowUp to move tiles up
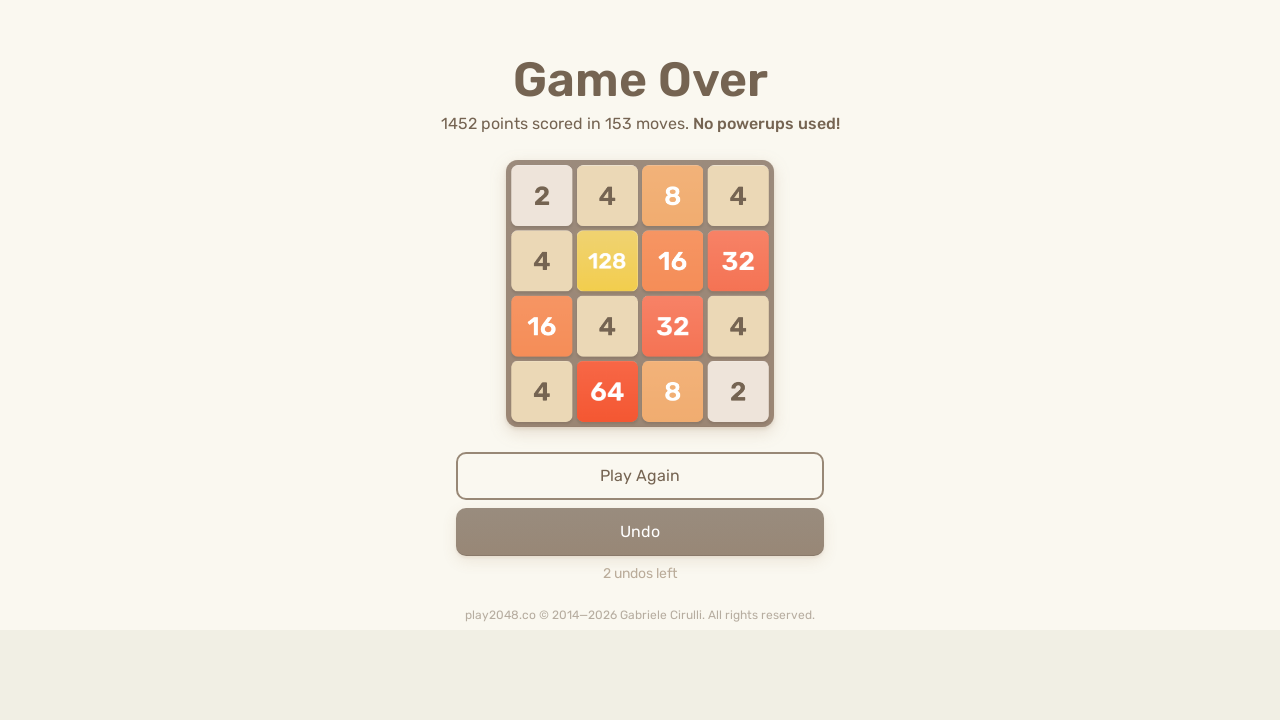

Pressed ArrowRight to move tiles right
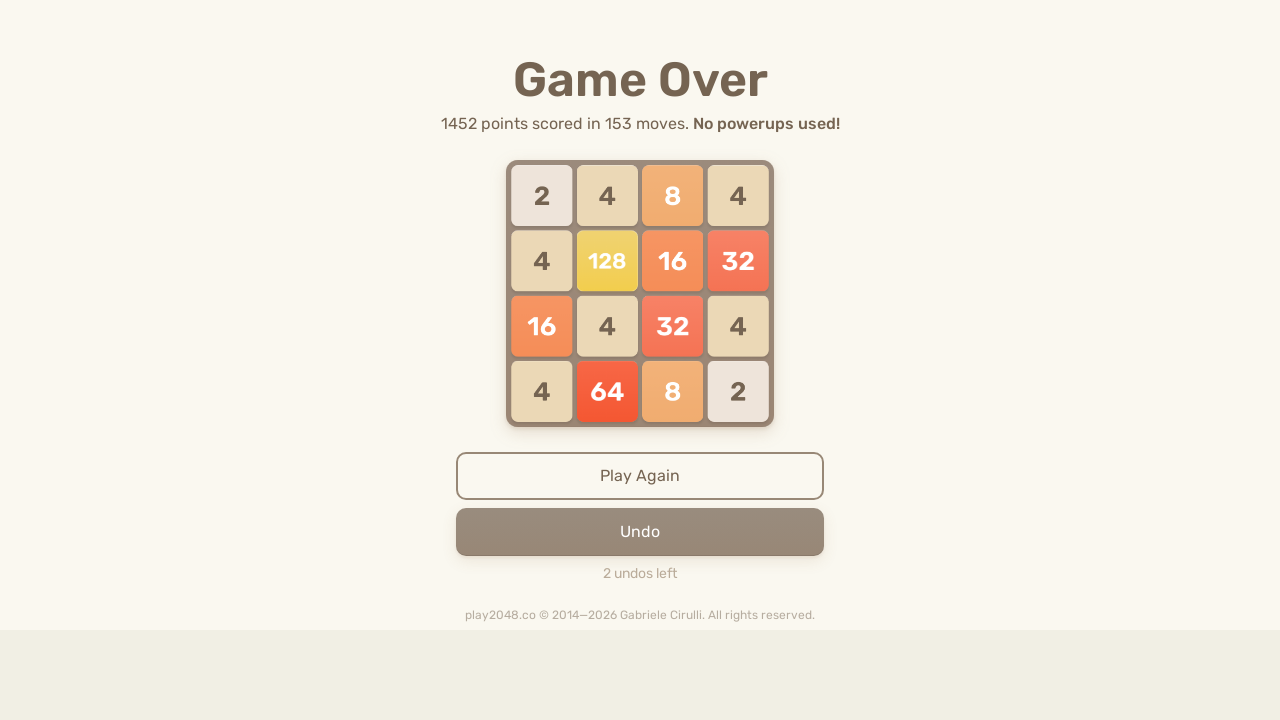

Pressed ArrowDown to move tiles down
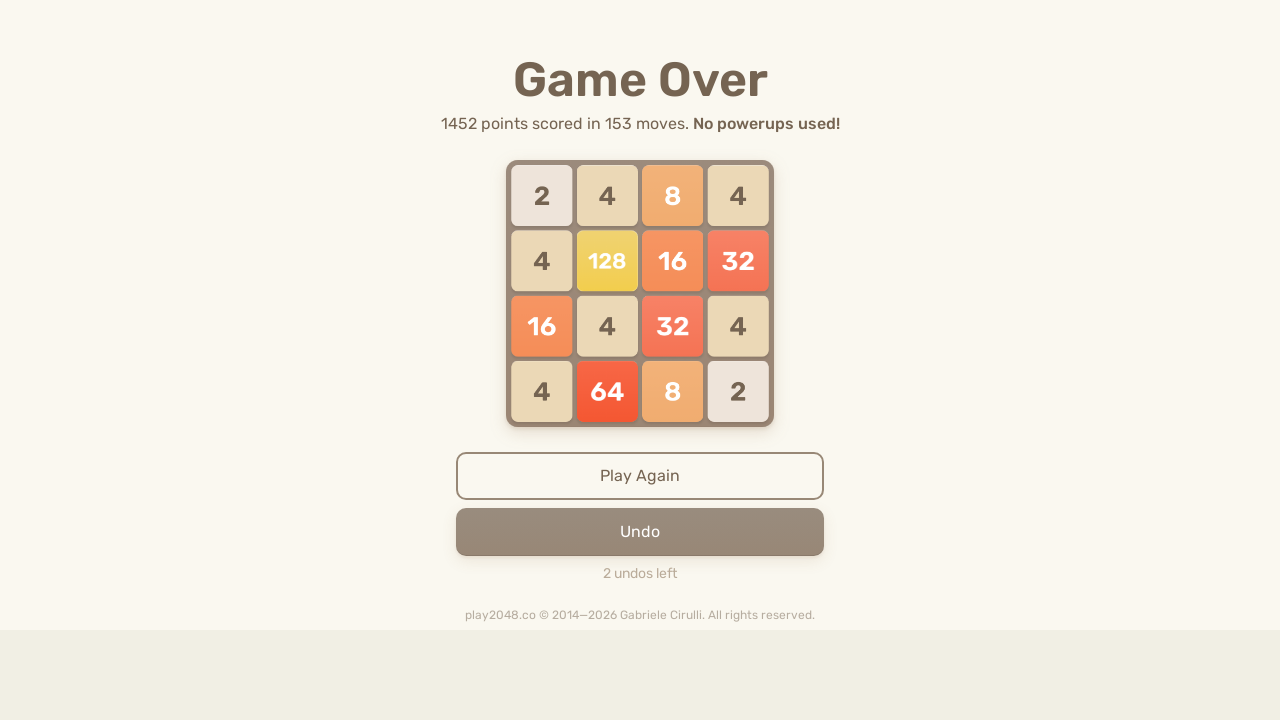

Pressed ArrowLeft to move tiles left
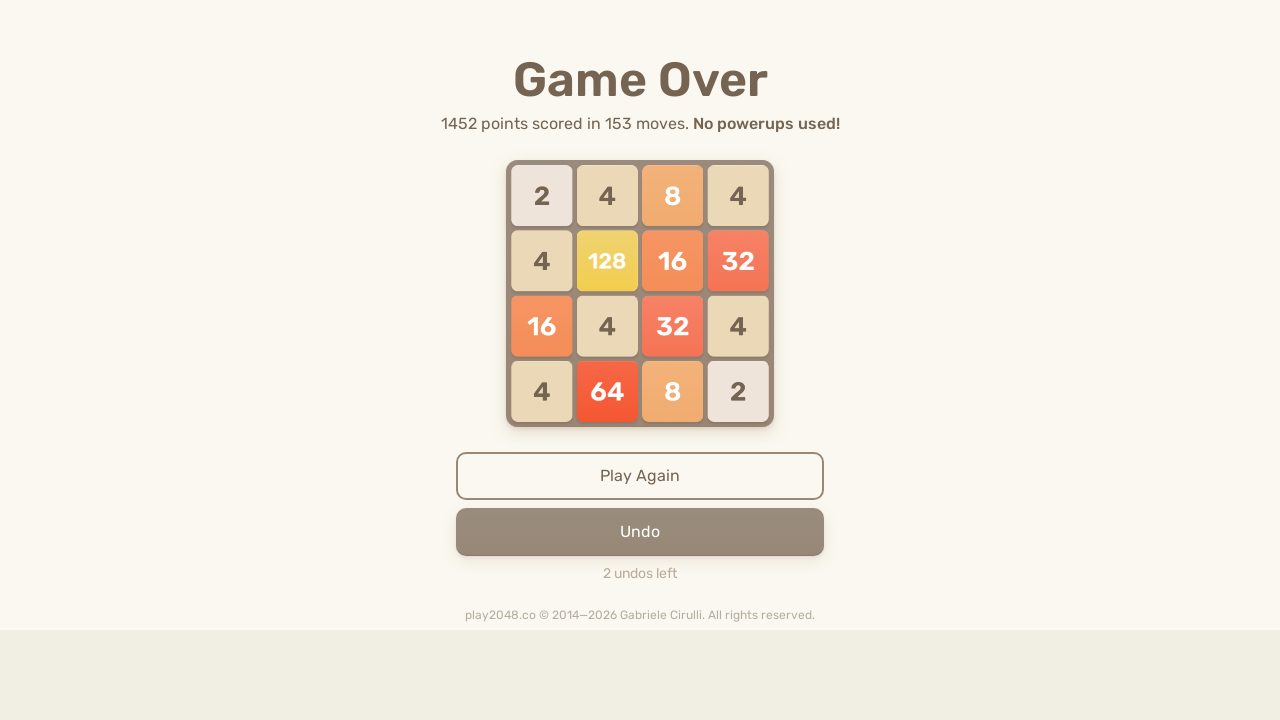

Pressed ArrowUp to move tiles up
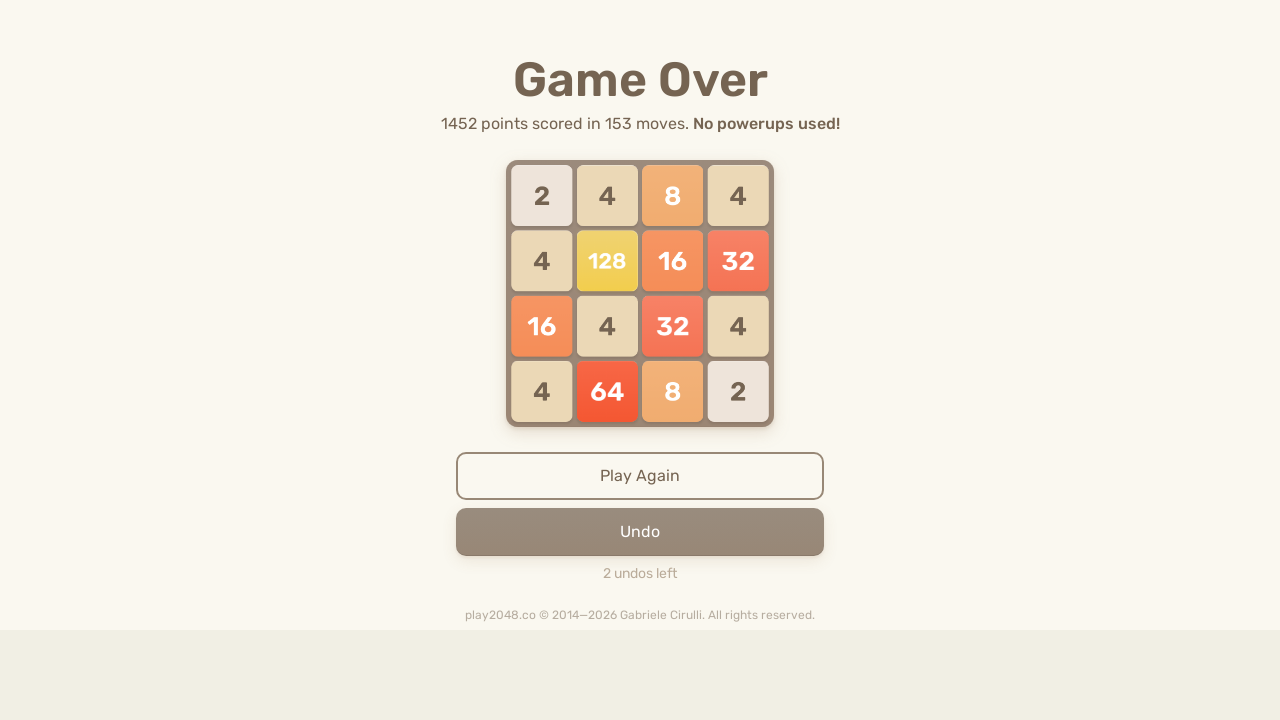

Pressed ArrowRight to move tiles right
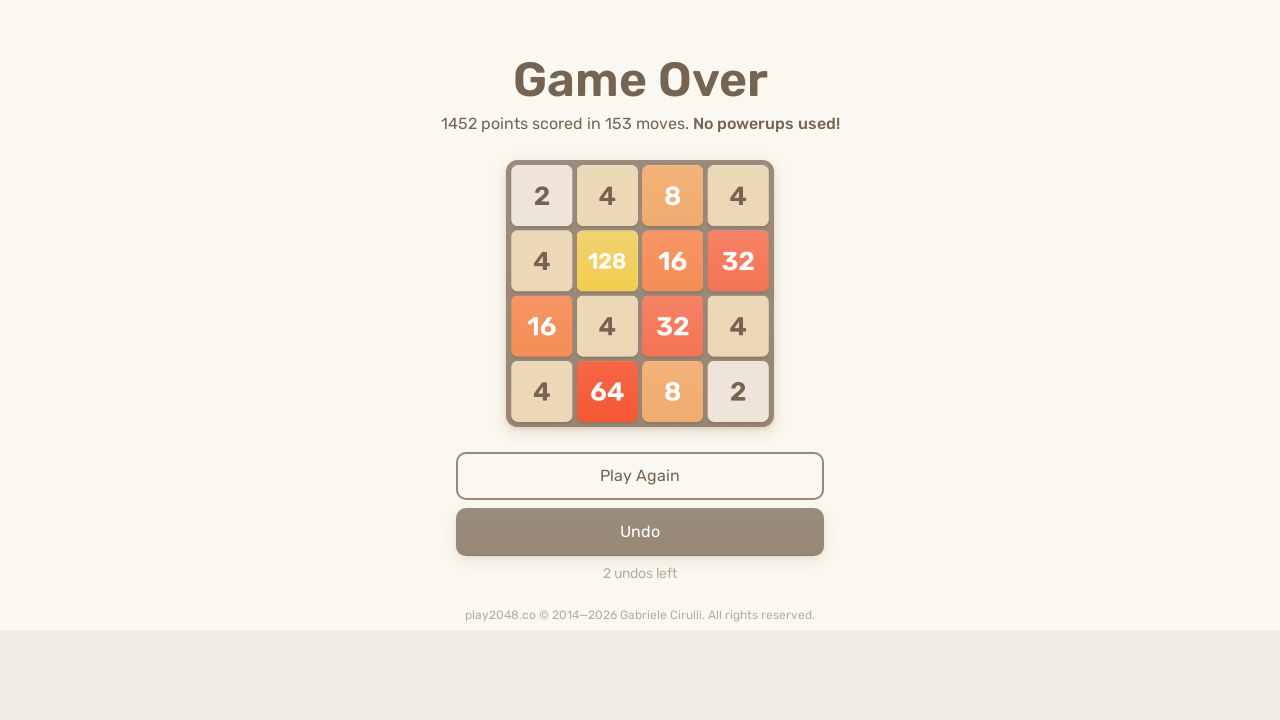

Pressed ArrowDown to move tiles down
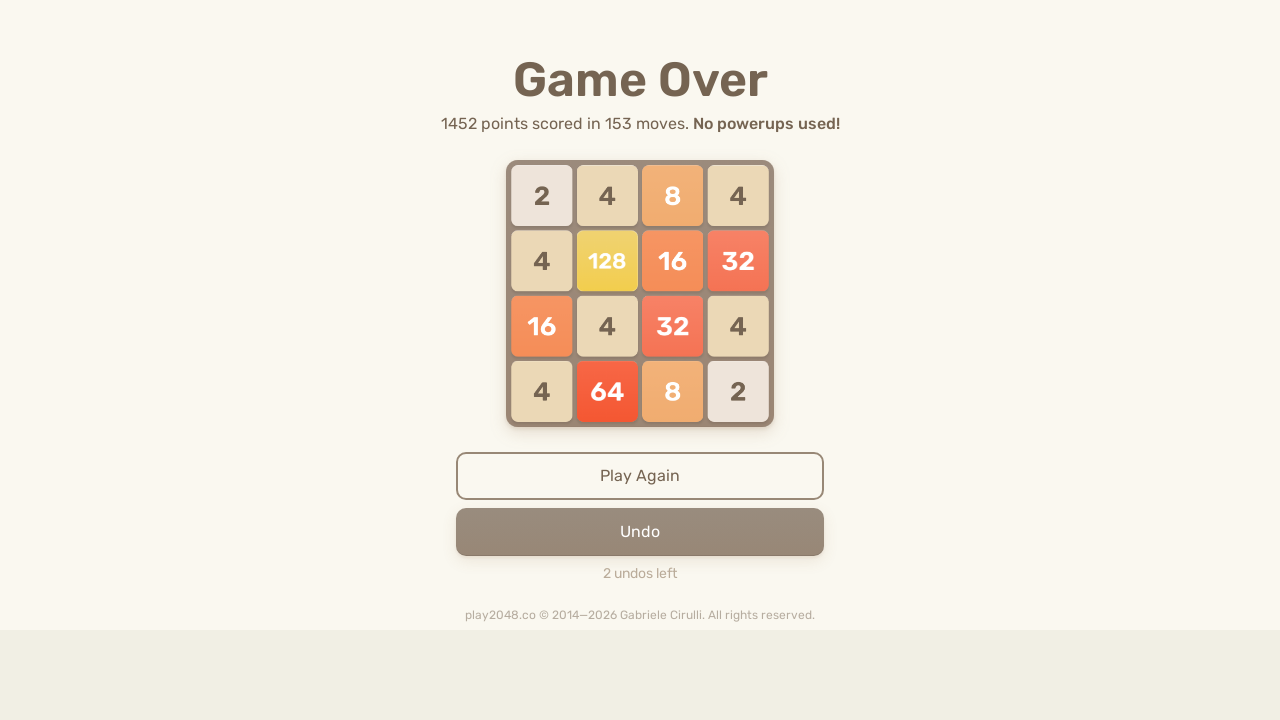

Pressed ArrowLeft to move tiles left
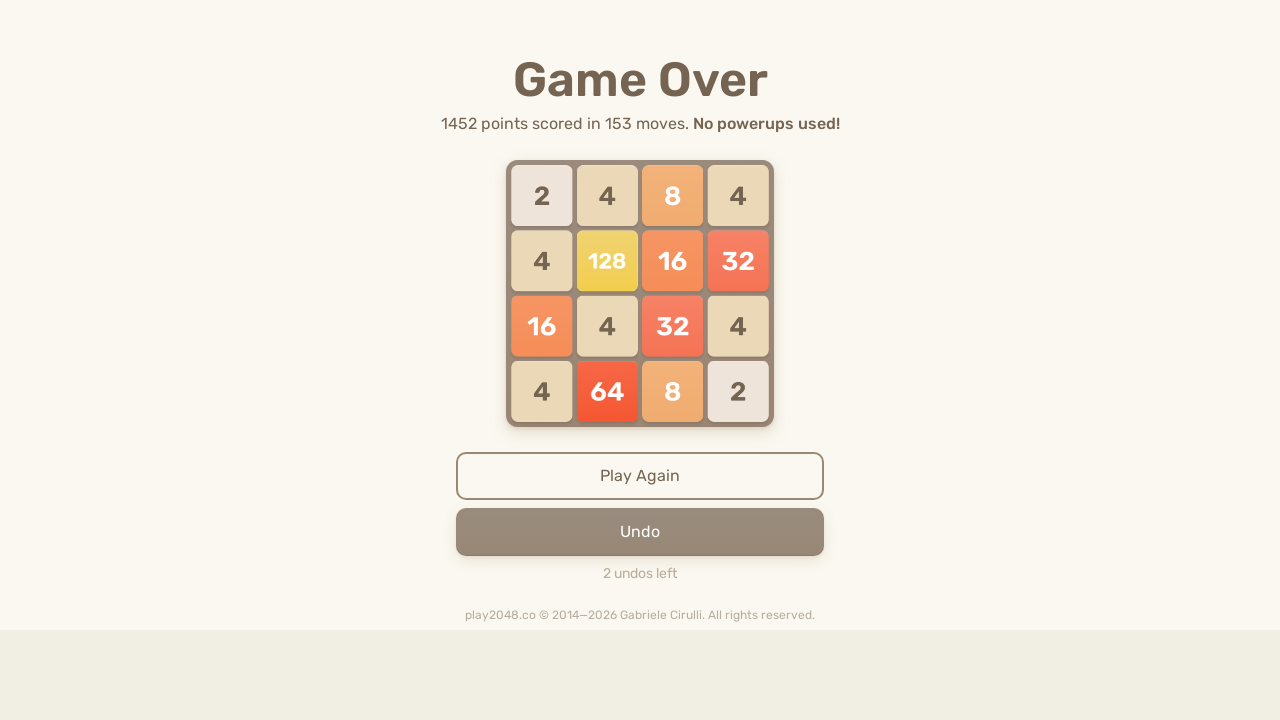

Pressed ArrowUp to move tiles up
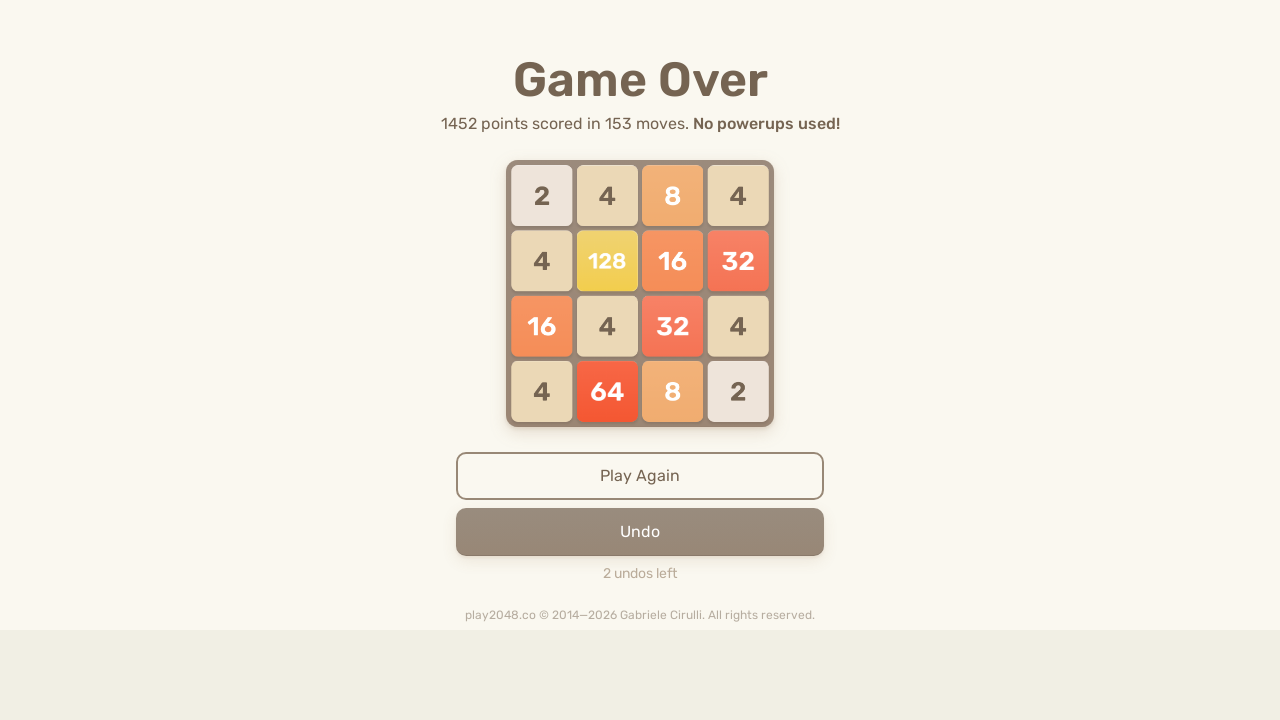

Pressed ArrowRight to move tiles right
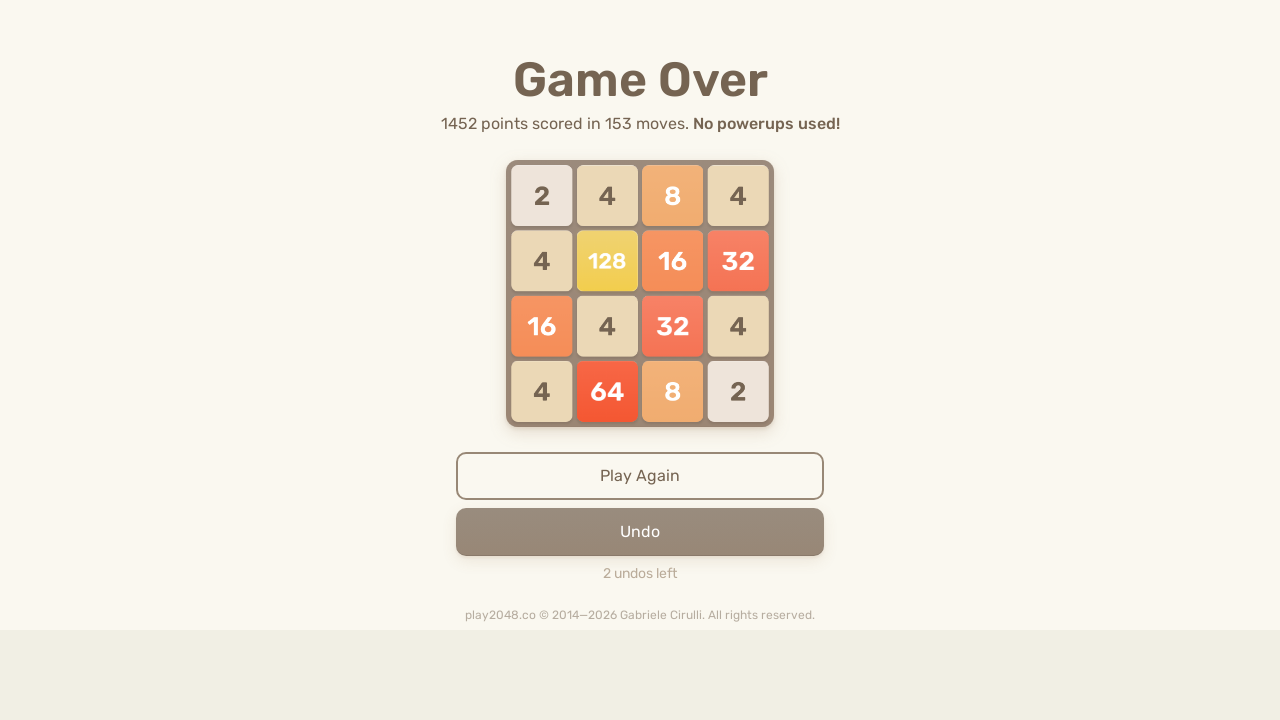

Pressed ArrowDown to move tiles down
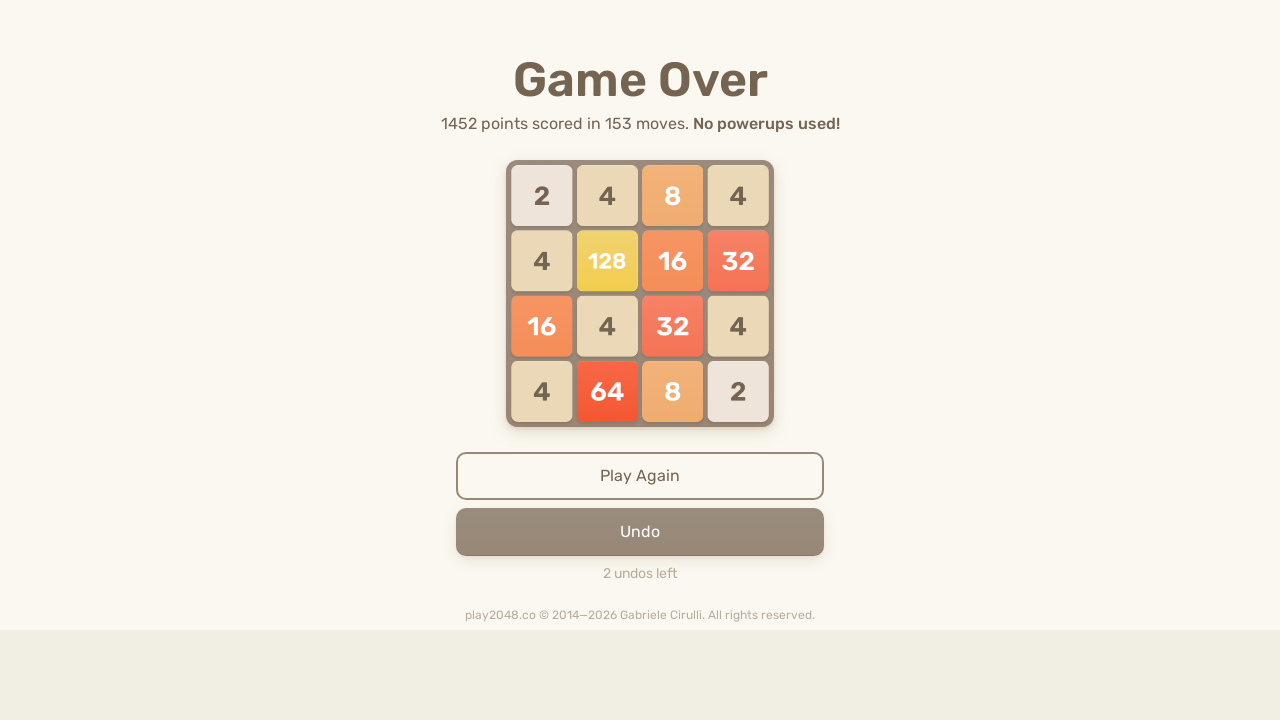

Pressed ArrowLeft to move tiles left
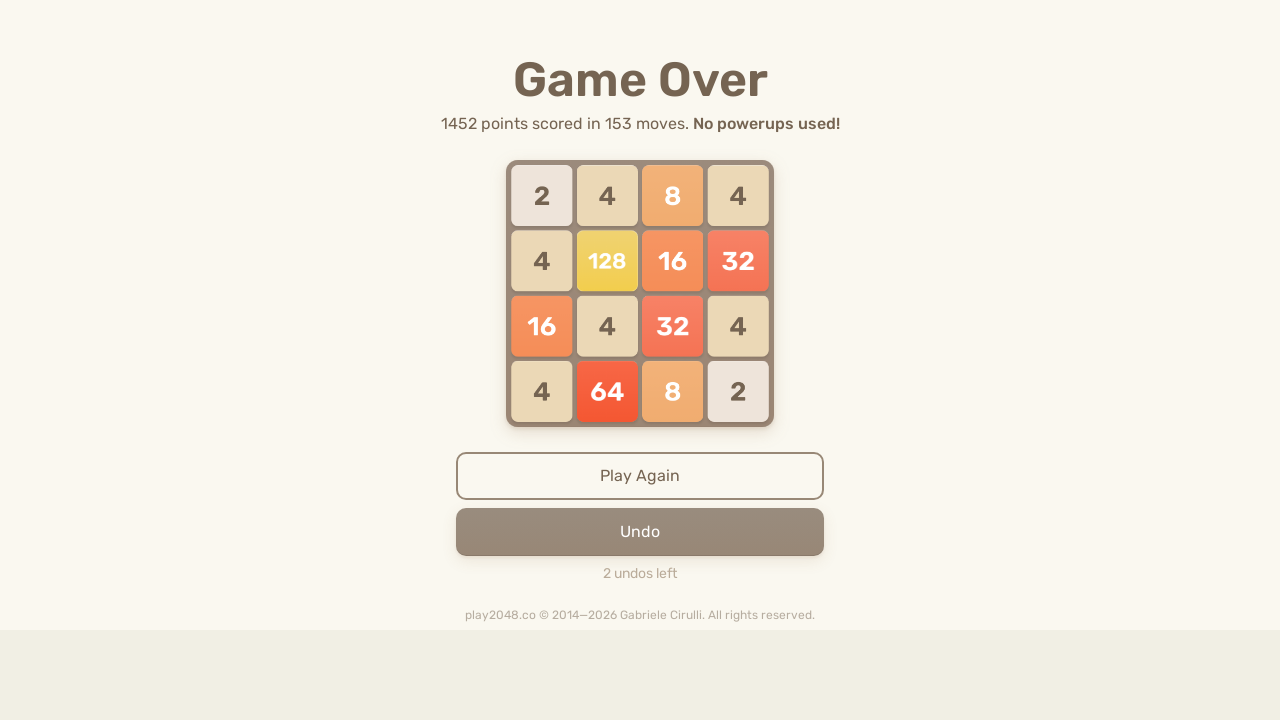

Pressed ArrowUp to move tiles up
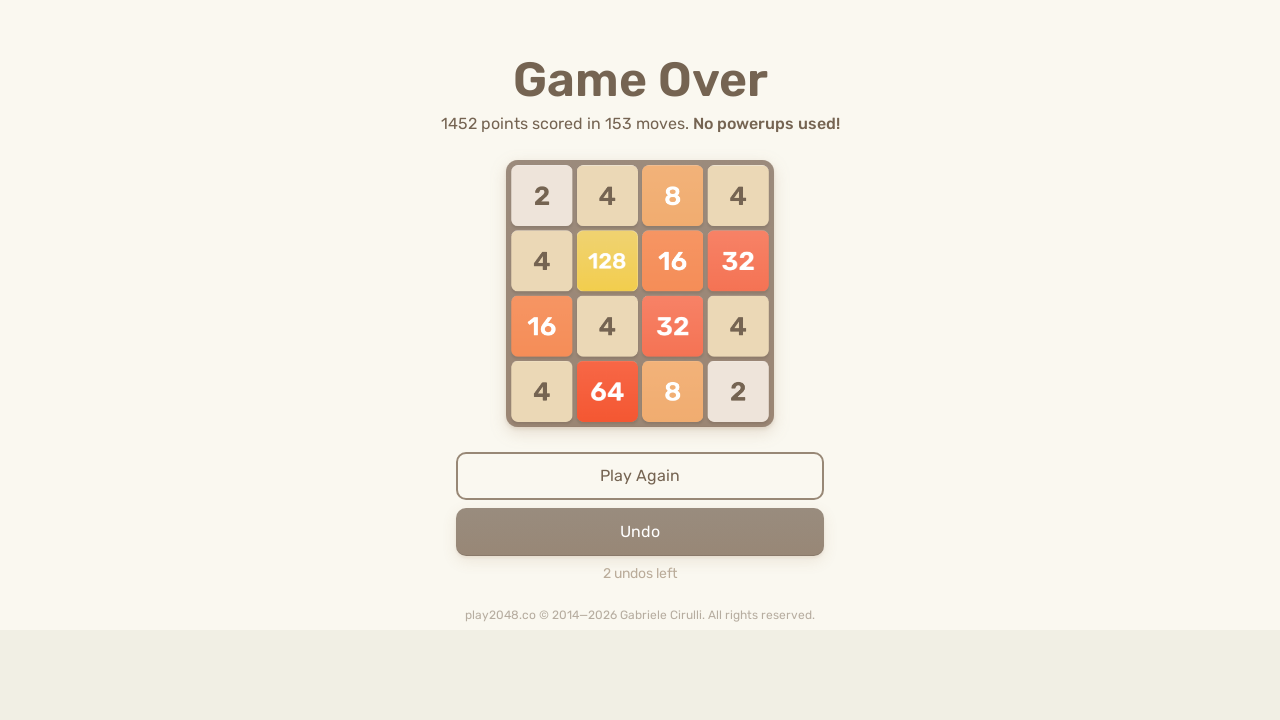

Pressed ArrowRight to move tiles right
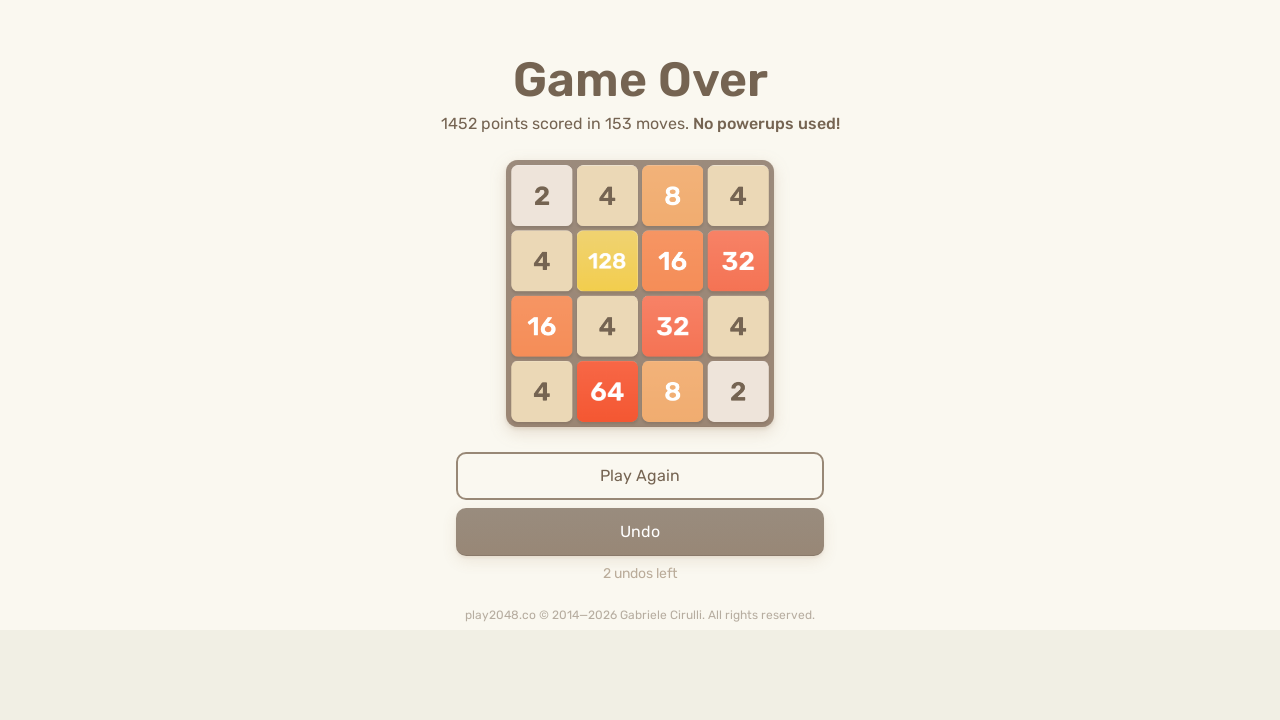

Pressed ArrowDown to move tiles down
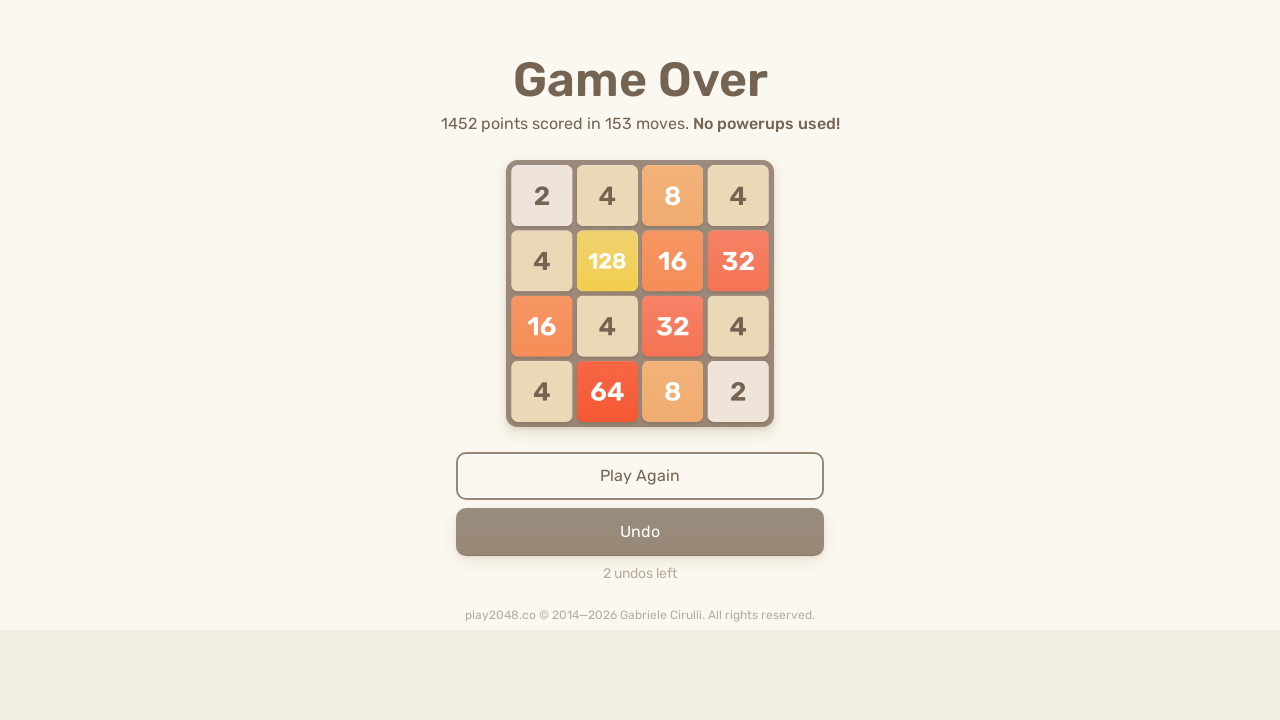

Pressed ArrowLeft to move tiles left
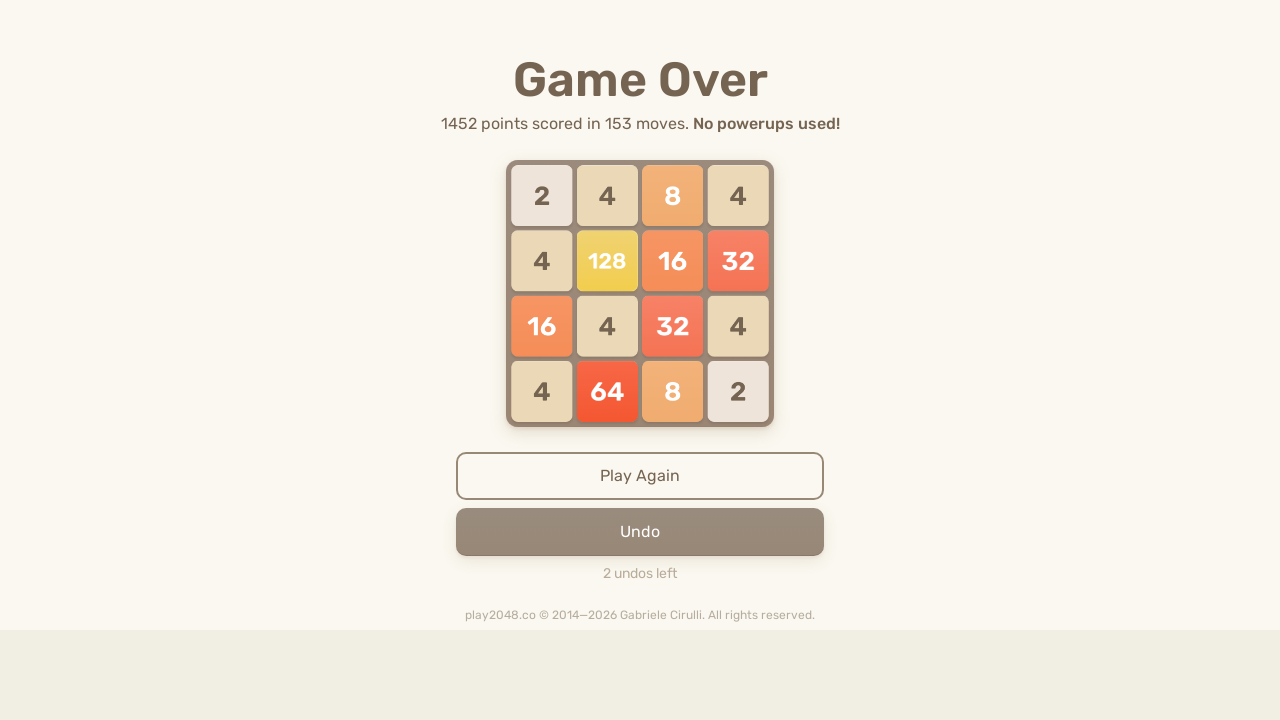

Pressed ArrowUp to move tiles up
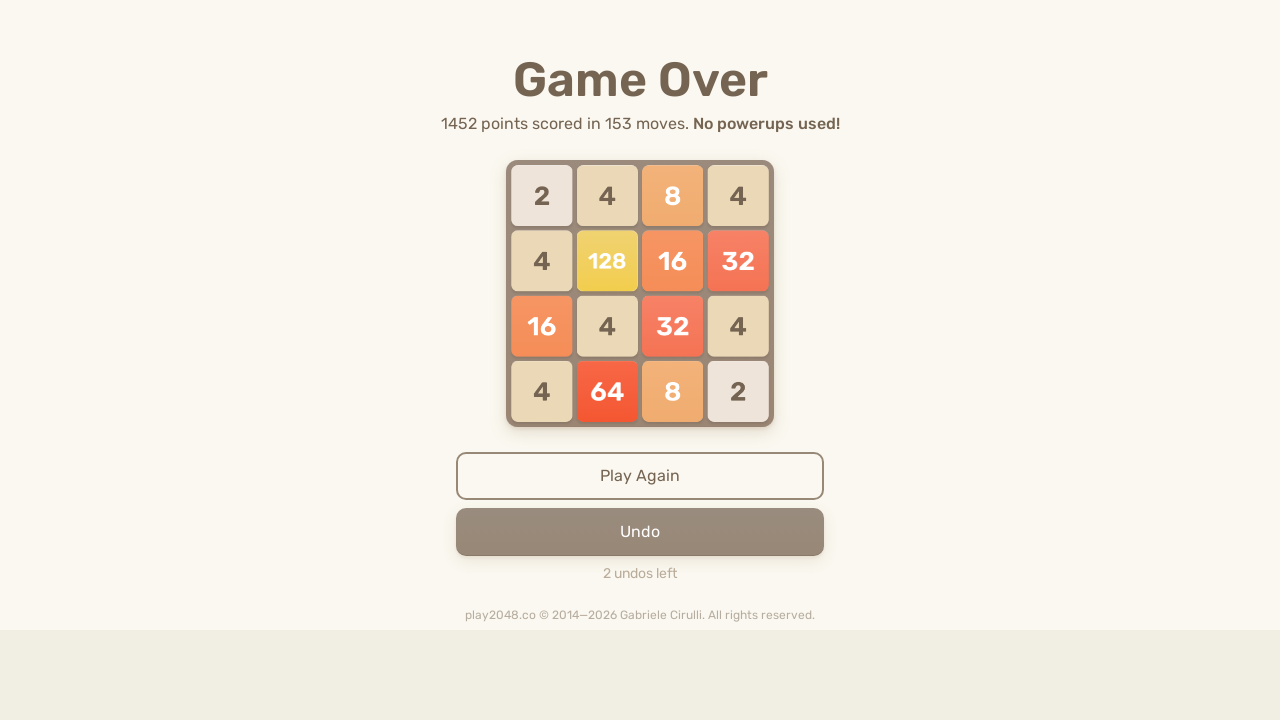

Pressed ArrowRight to move tiles right
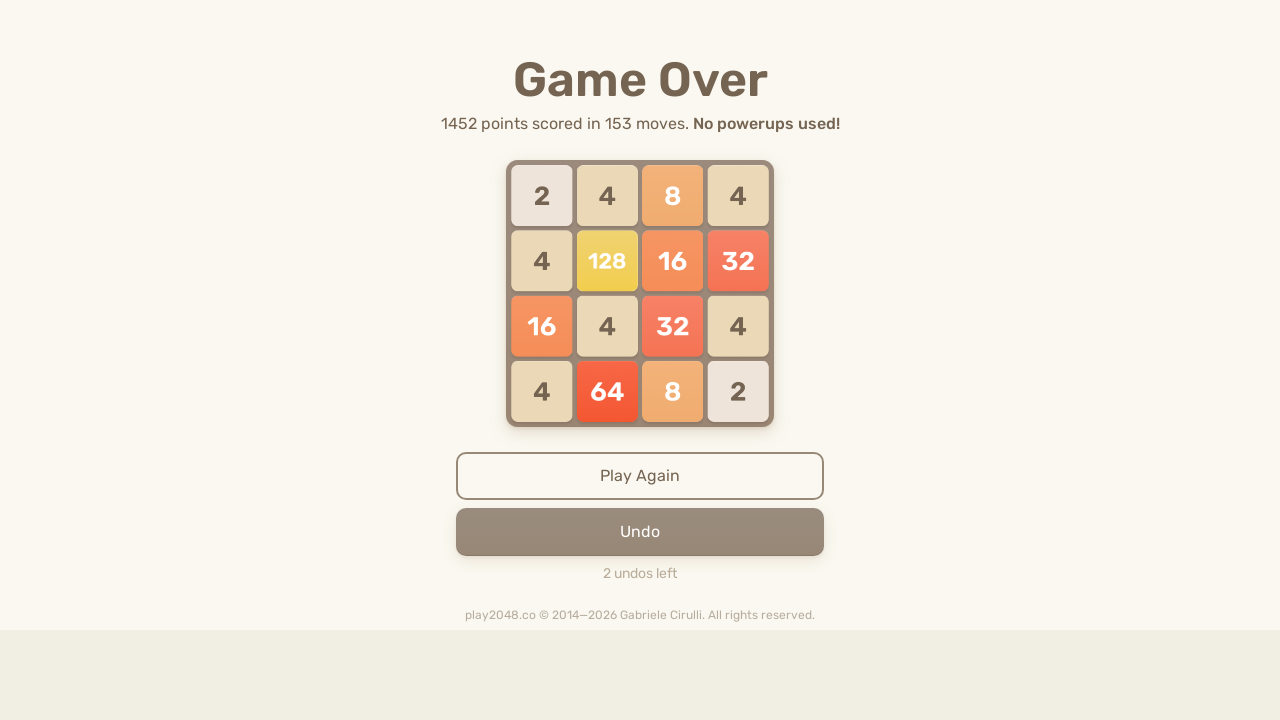

Pressed ArrowDown to move tiles down
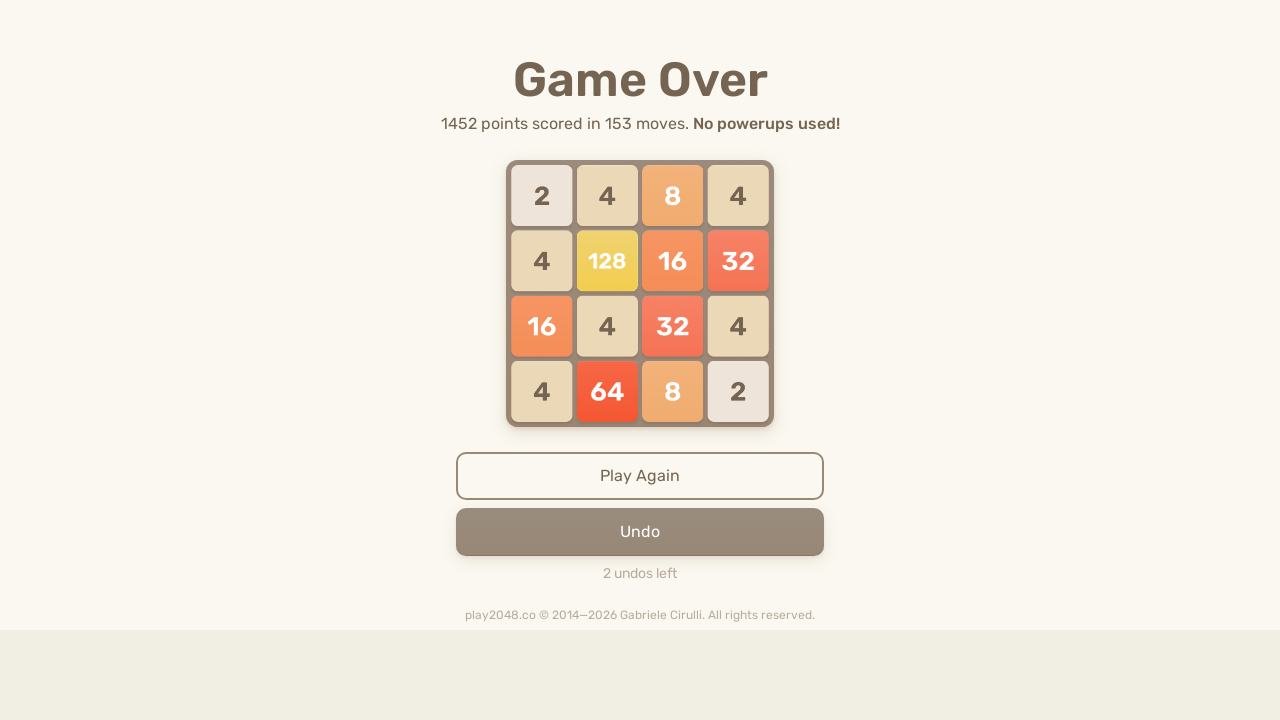

Pressed ArrowLeft to move tiles left
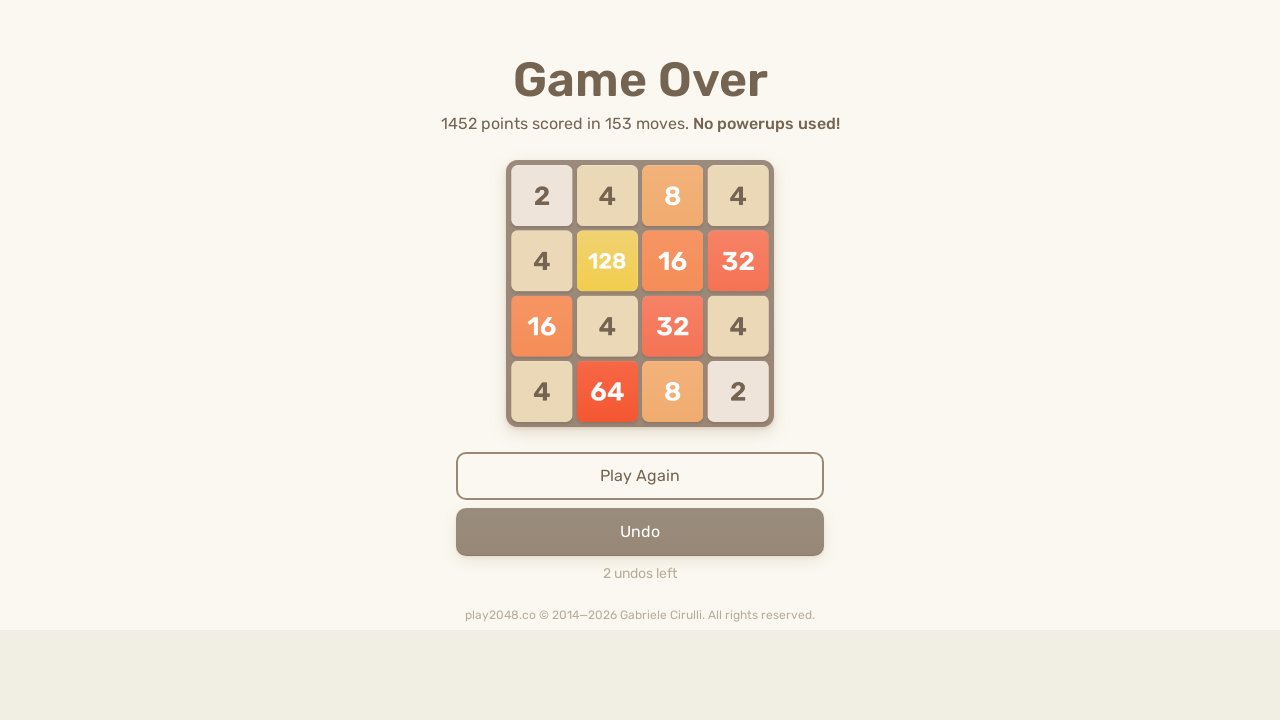

Pressed ArrowUp to move tiles up
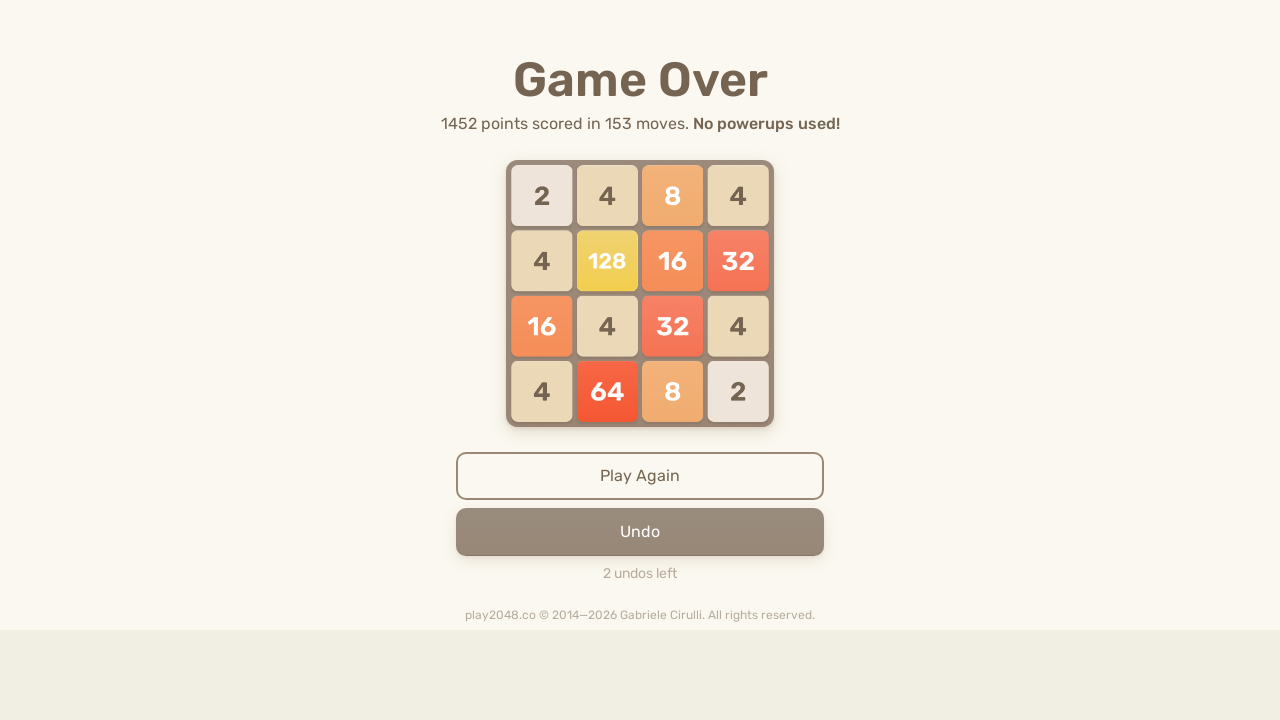

Pressed ArrowRight to move tiles right
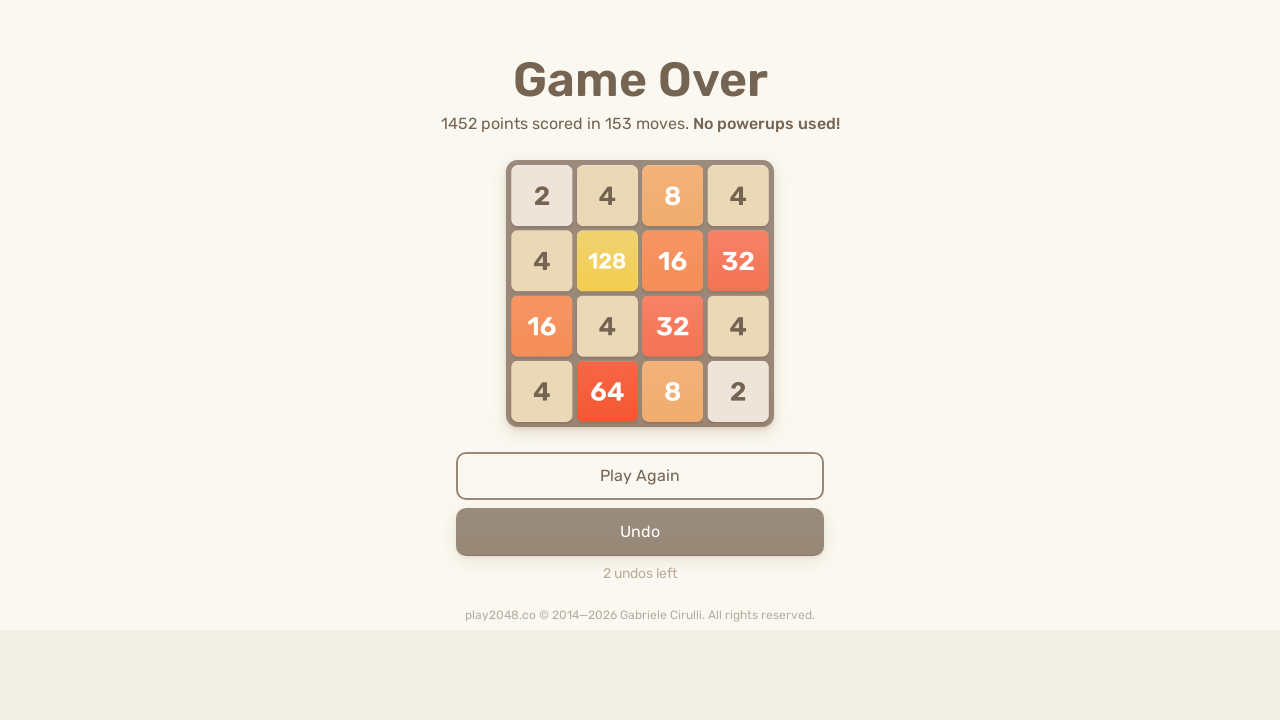

Pressed ArrowDown to move tiles down
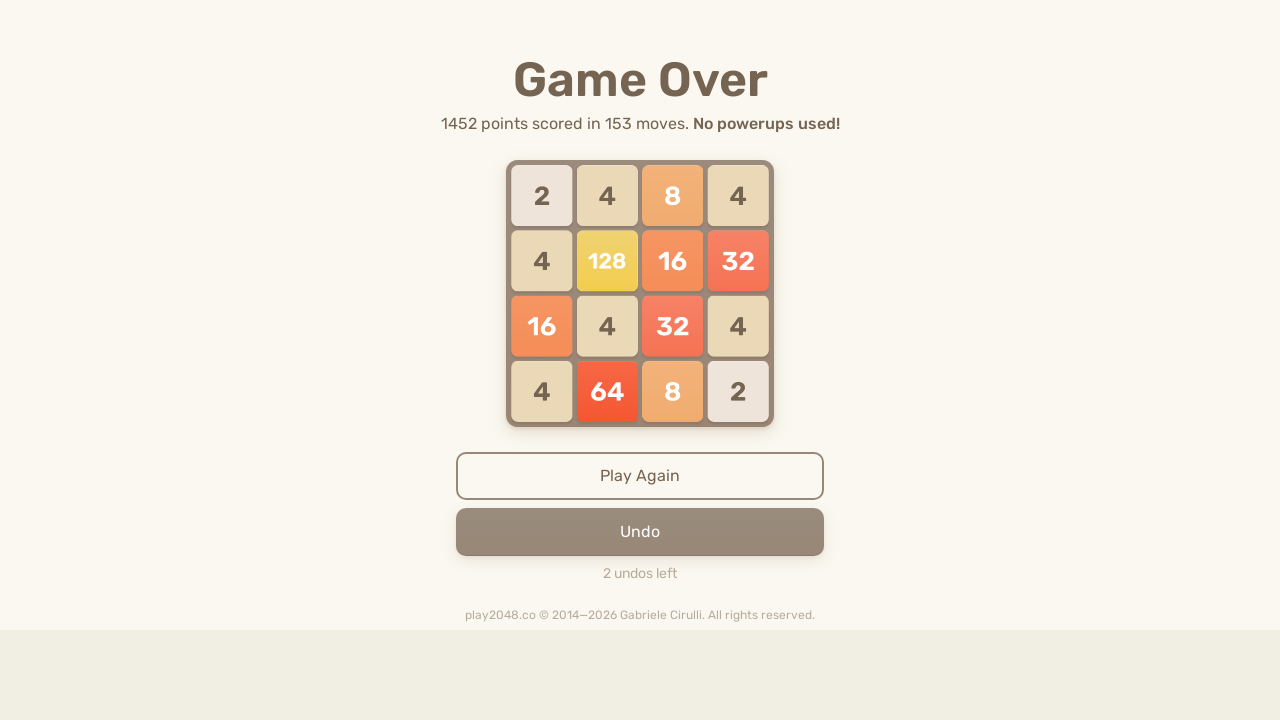

Pressed ArrowLeft to move tiles left
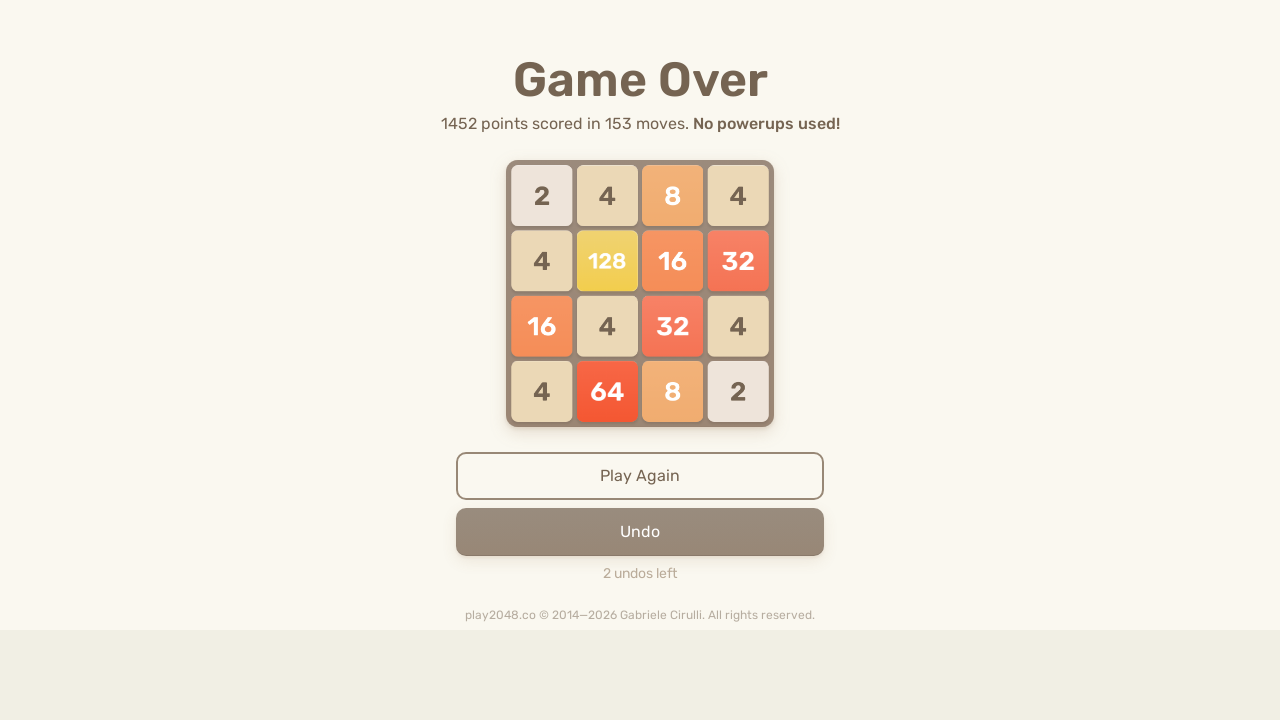

Pressed ArrowUp to move tiles up
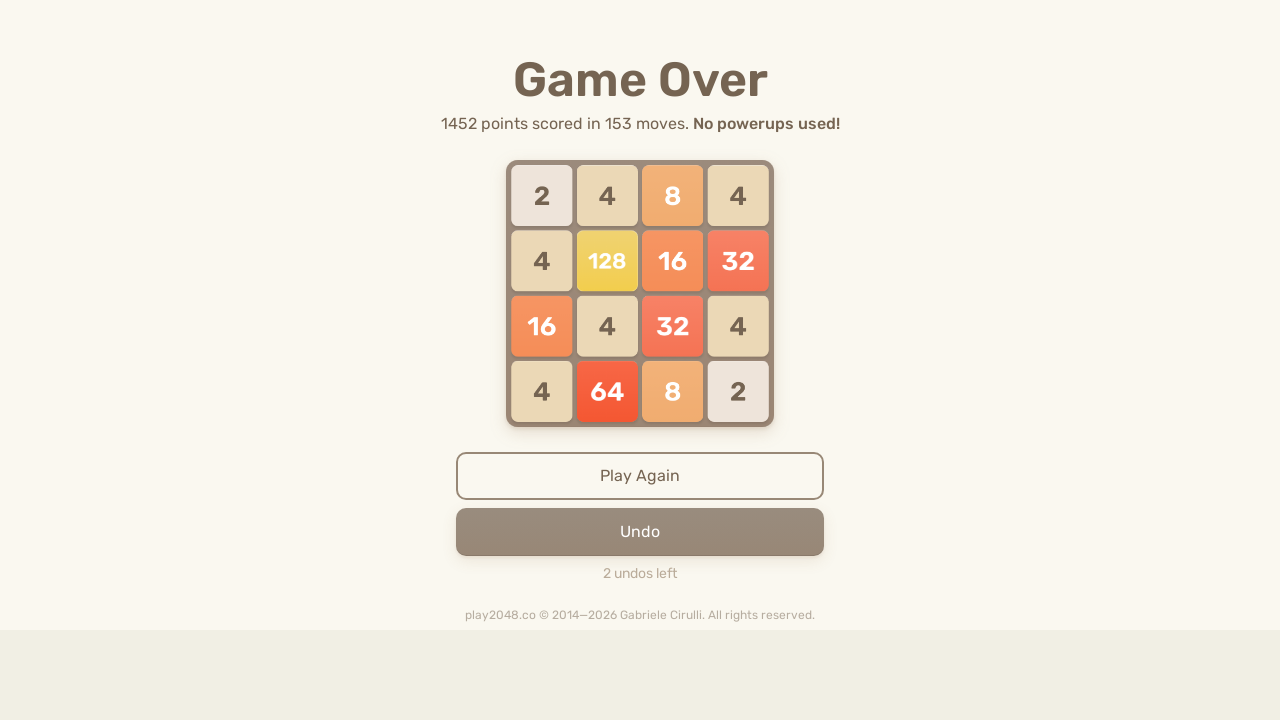

Pressed ArrowRight to move tiles right
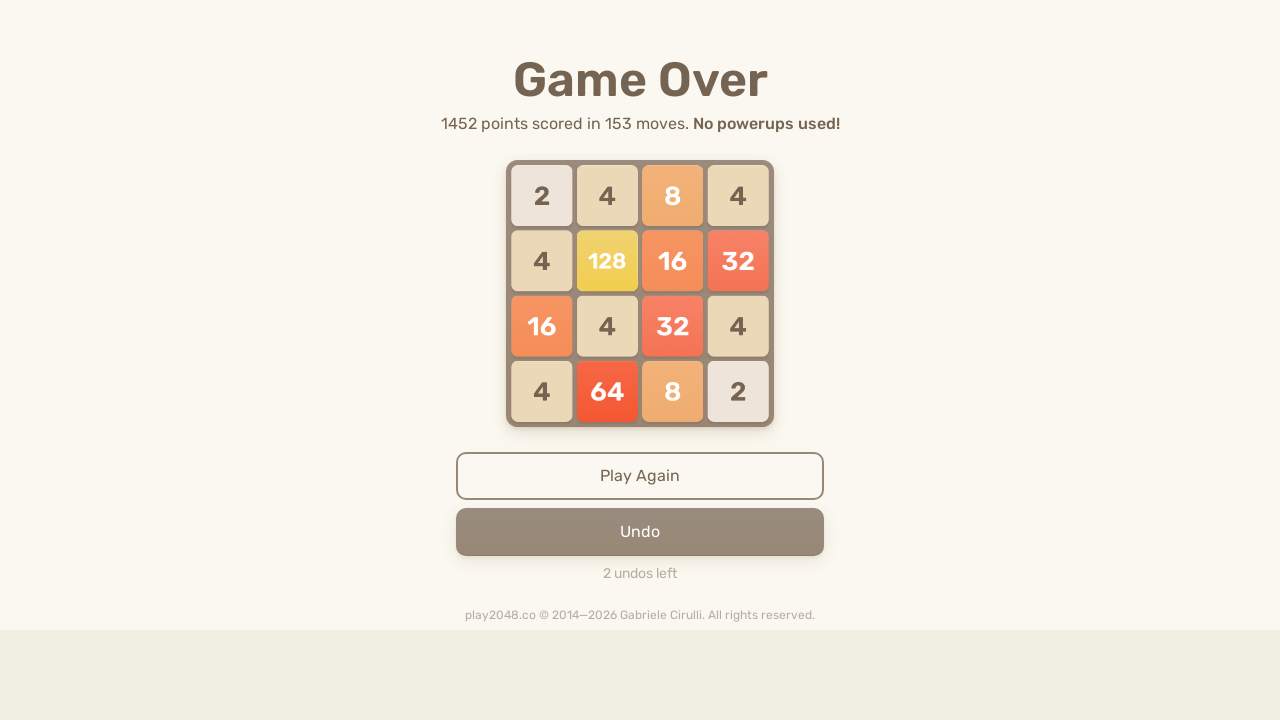

Pressed ArrowDown to move tiles down
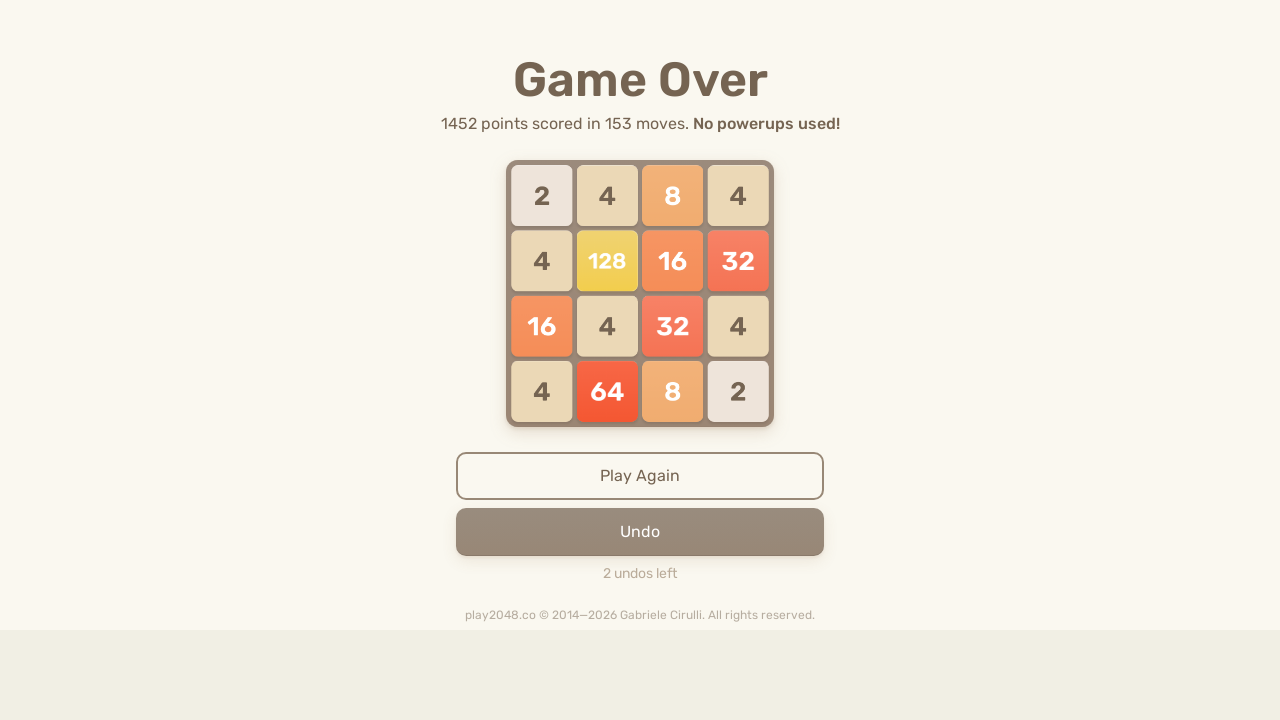

Pressed ArrowLeft to move tiles left
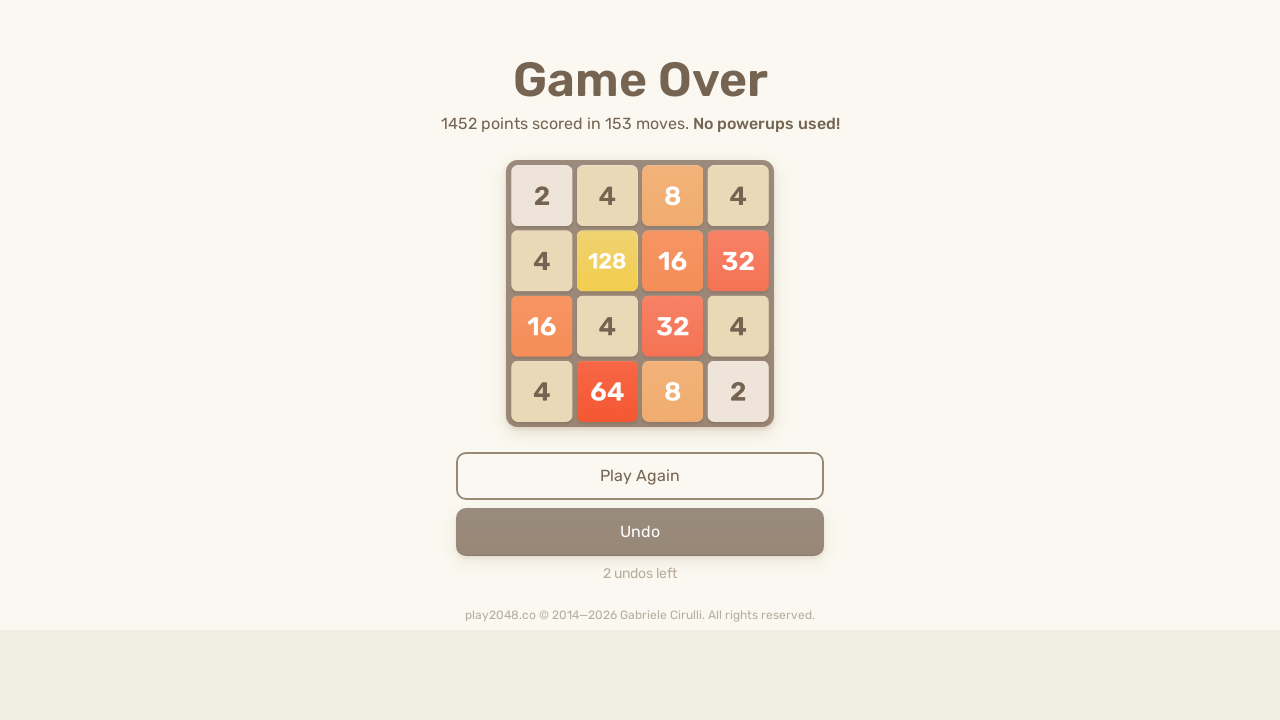

Pressed ArrowUp to move tiles up
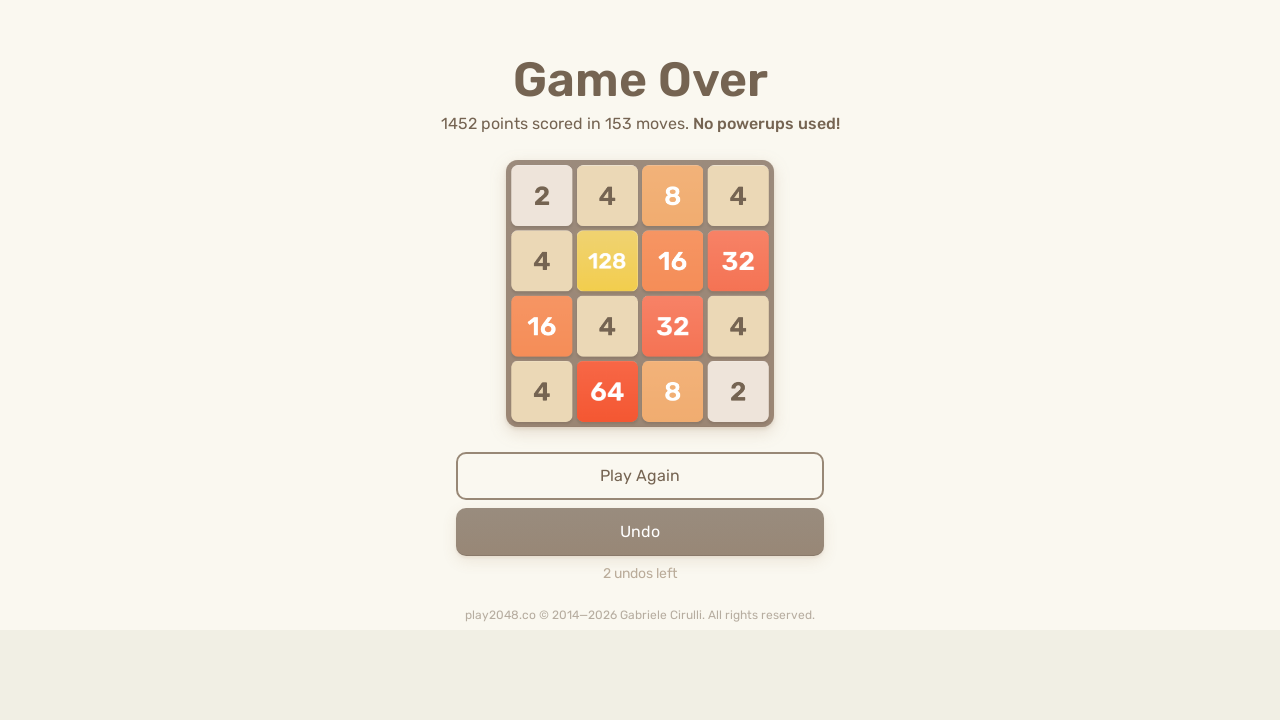

Pressed ArrowRight to move tiles right
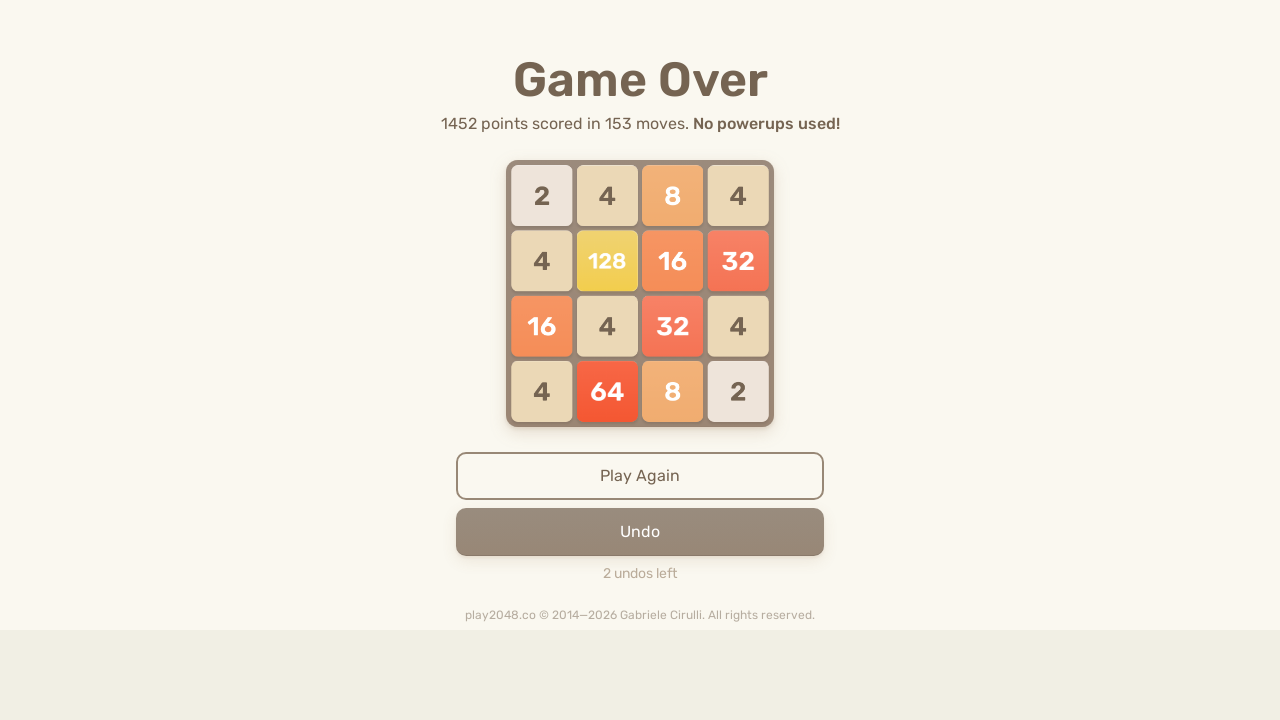

Pressed ArrowDown to move tiles down
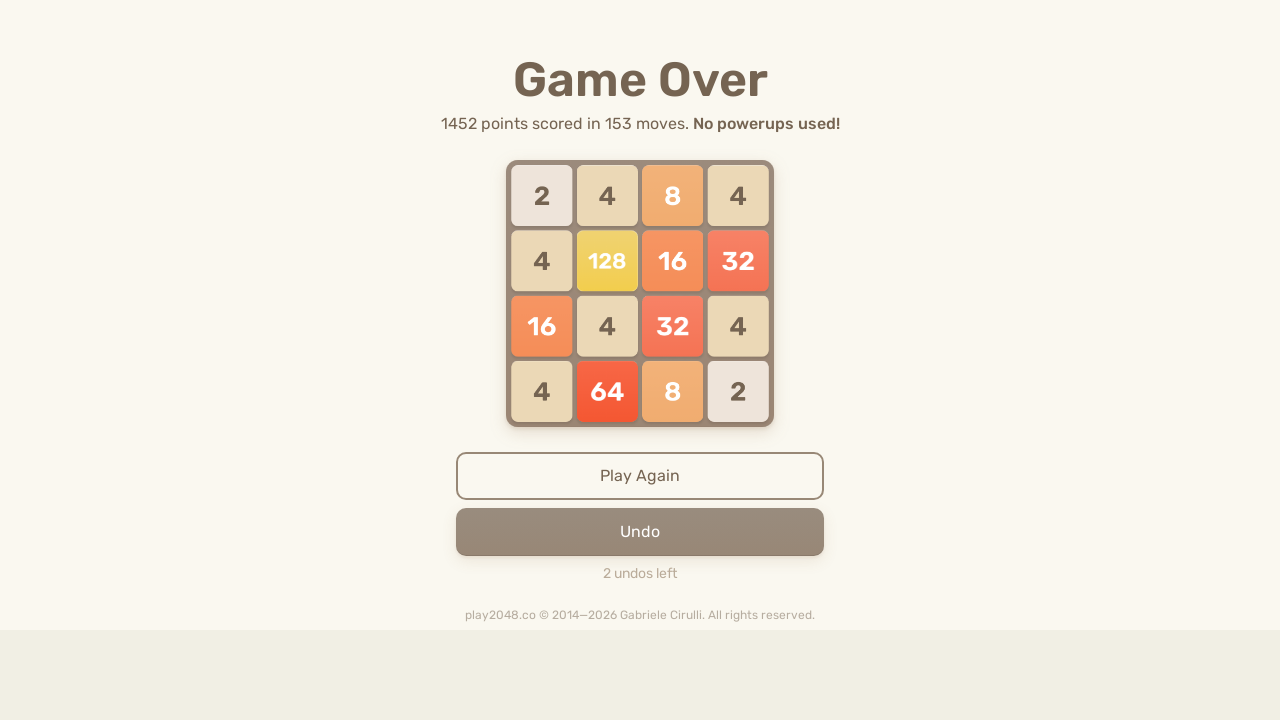

Pressed ArrowLeft to move tiles left
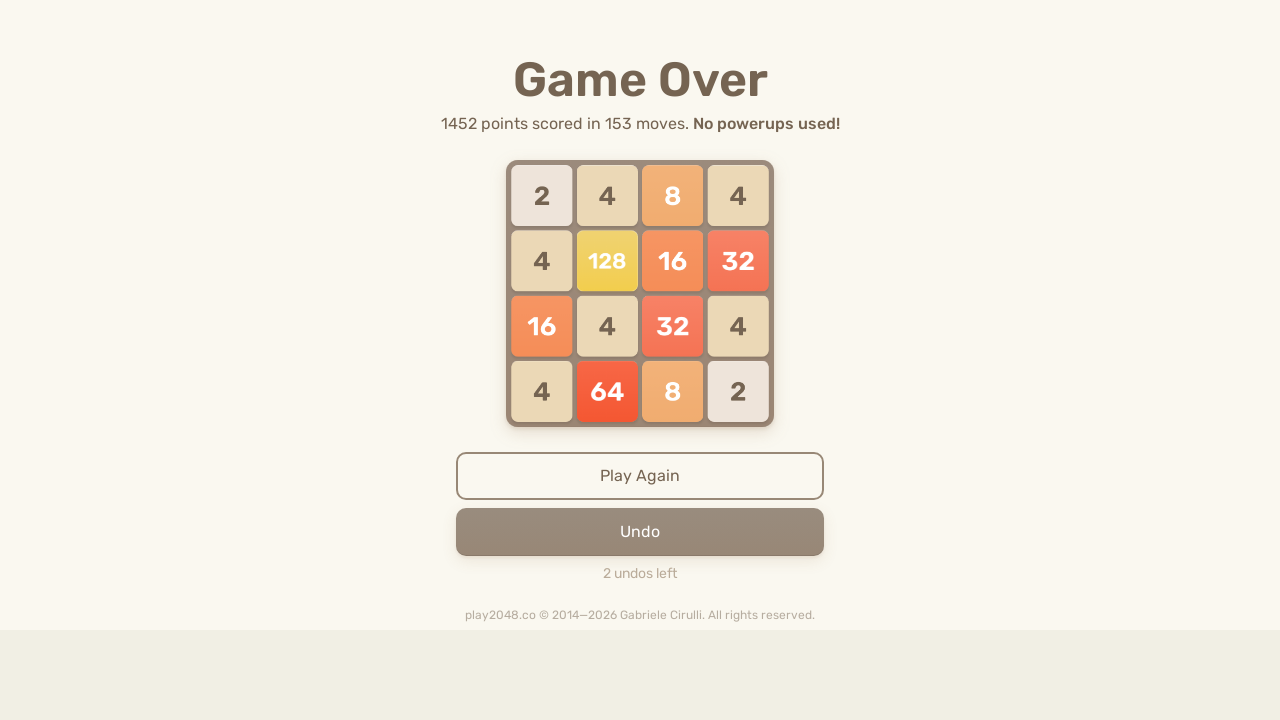

Pressed ArrowUp to move tiles up
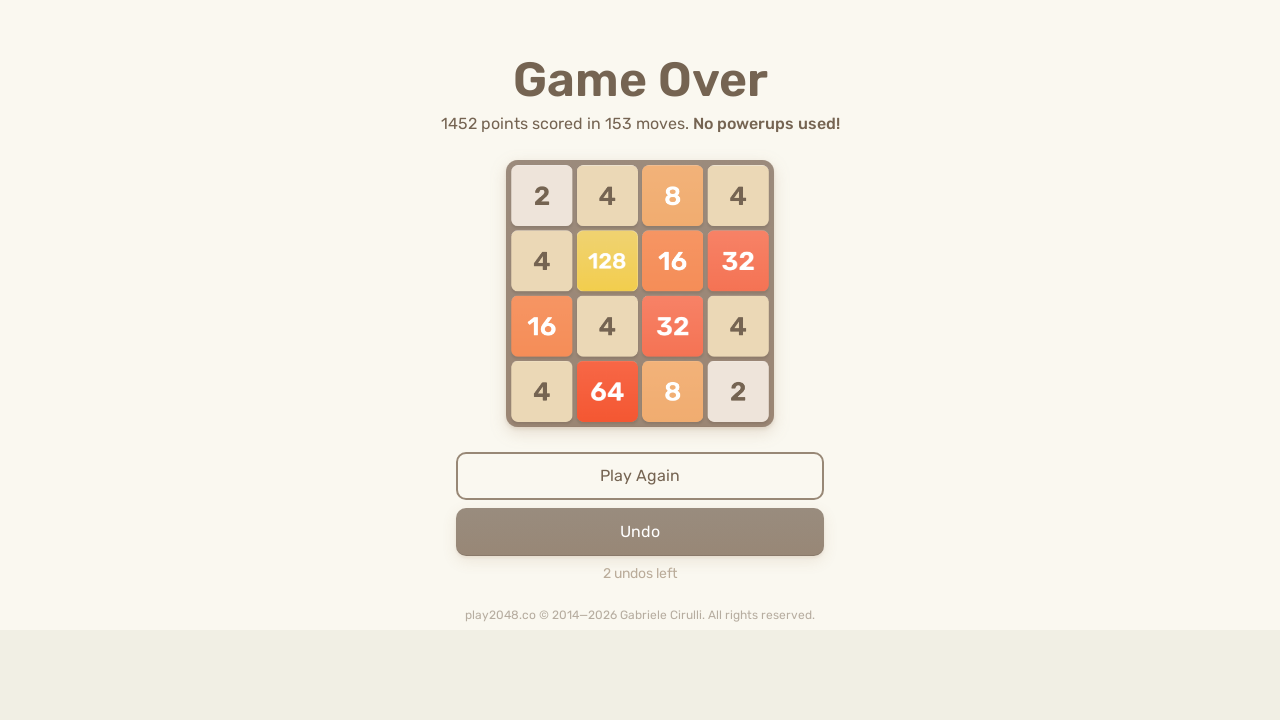

Pressed ArrowRight to move tiles right
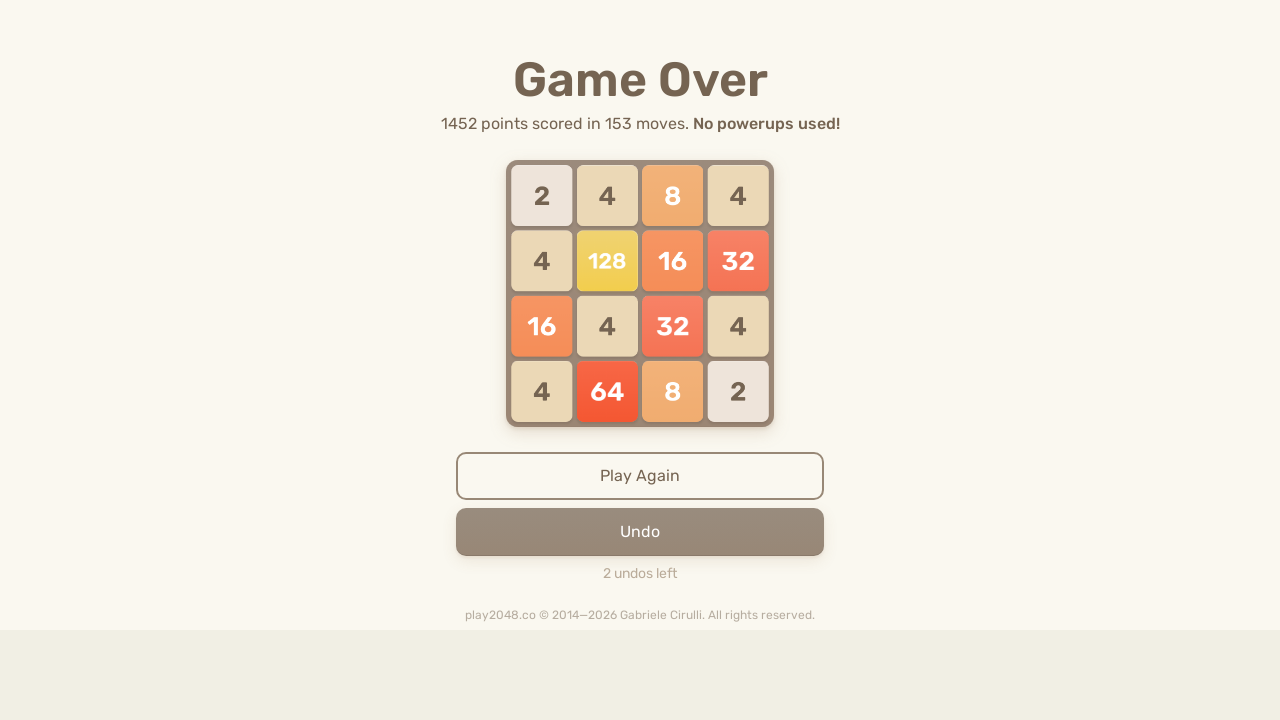

Pressed ArrowDown to move tiles down
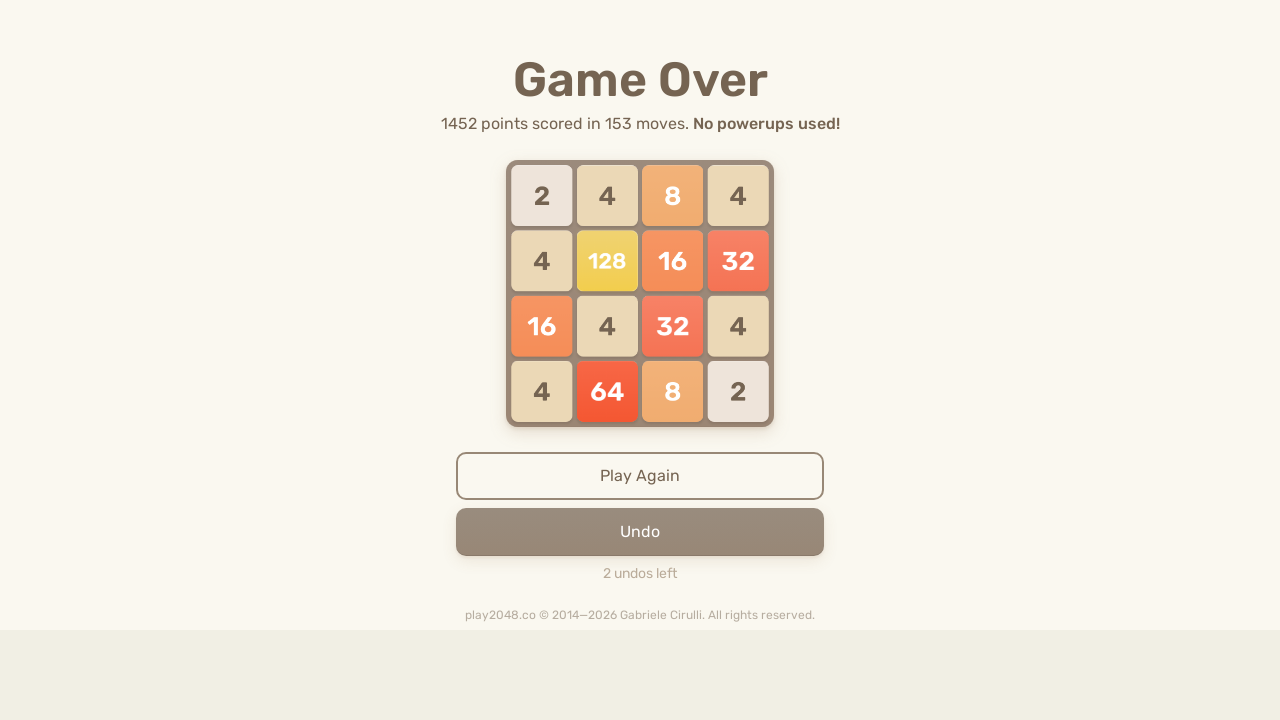

Pressed ArrowLeft to move tiles left
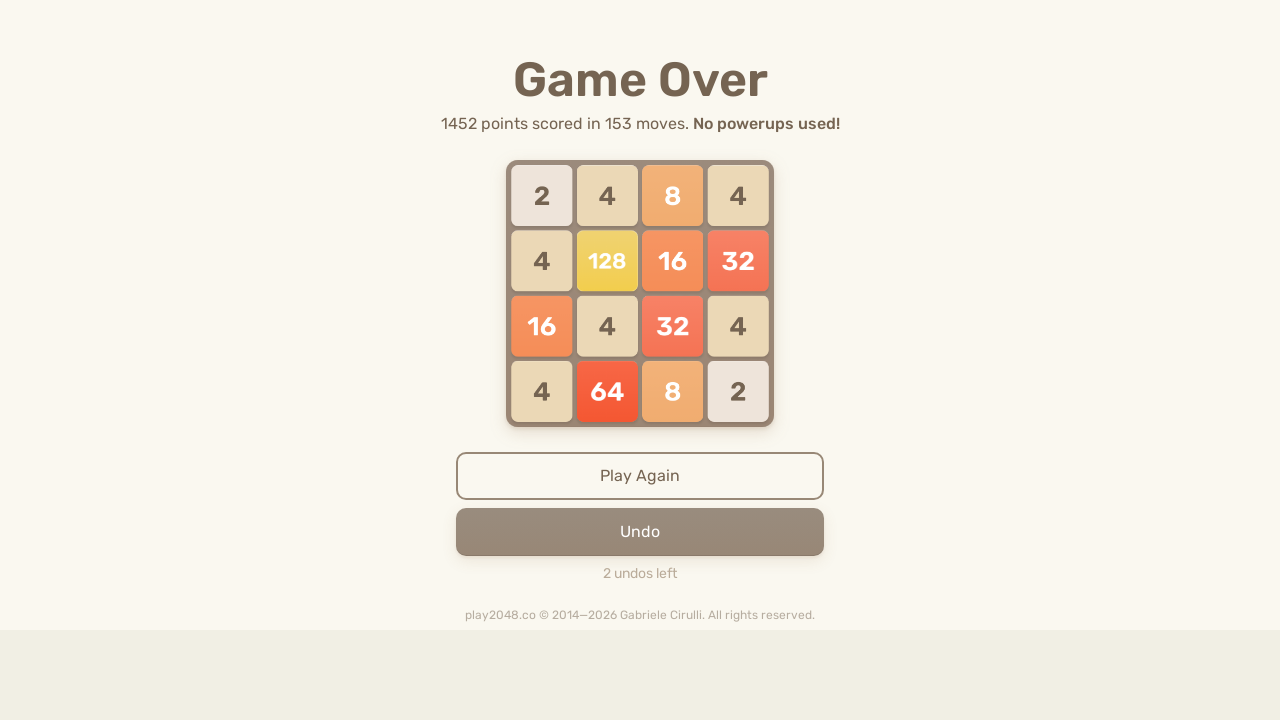

Pressed ArrowUp to move tiles up
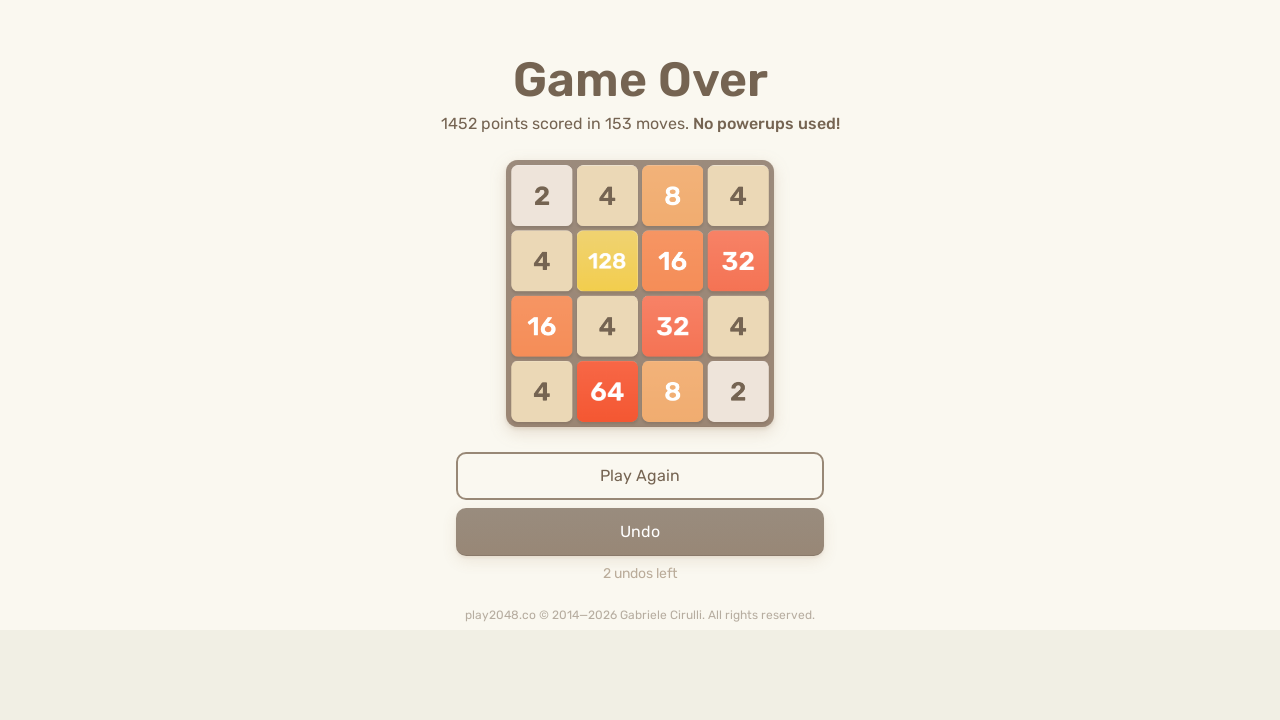

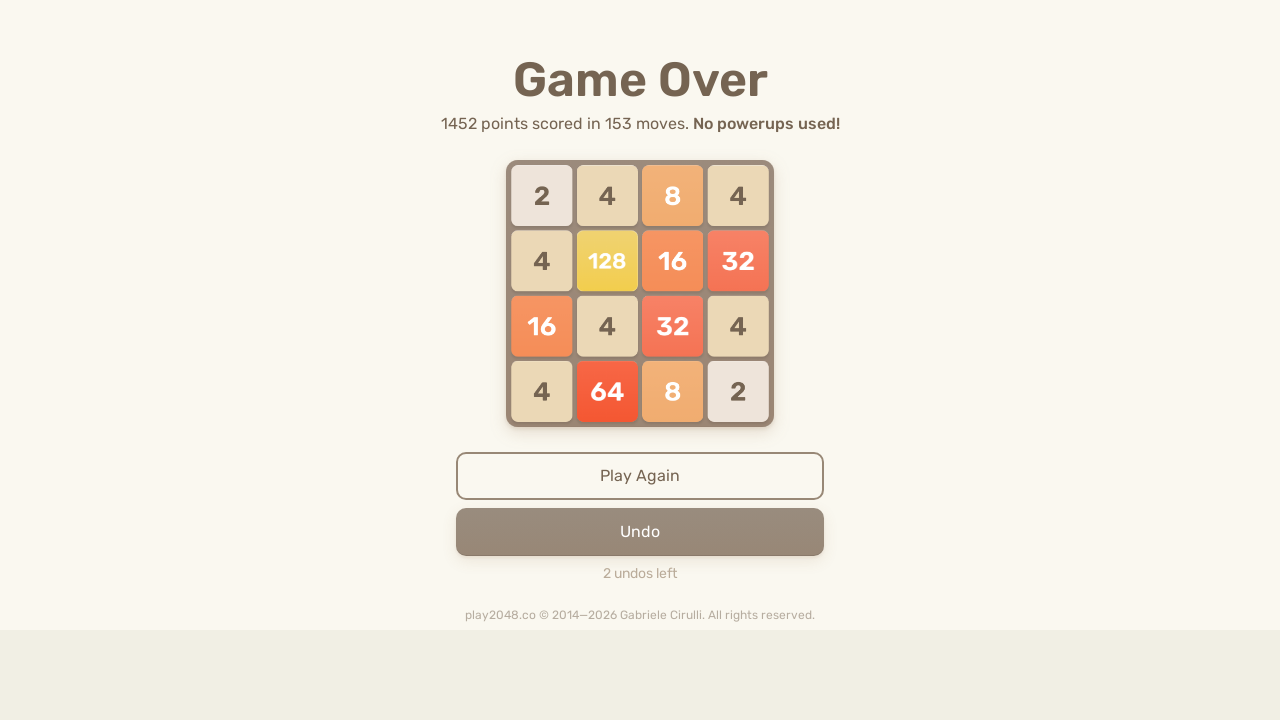